Repeatedly clicks on a main button element on a color game website for 60 seconds, testing rapid click functionality

Starting URL: http://zzzscore.com/color

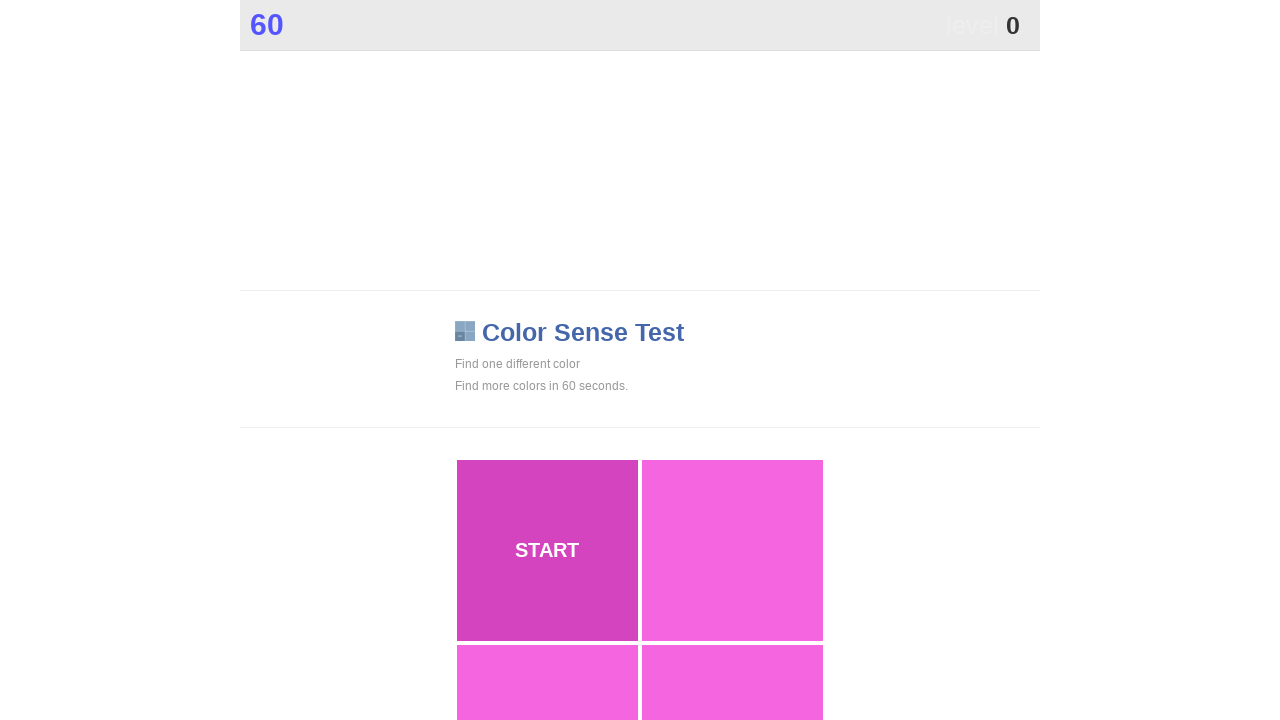

Clicked main game button at (547, 550) on .main
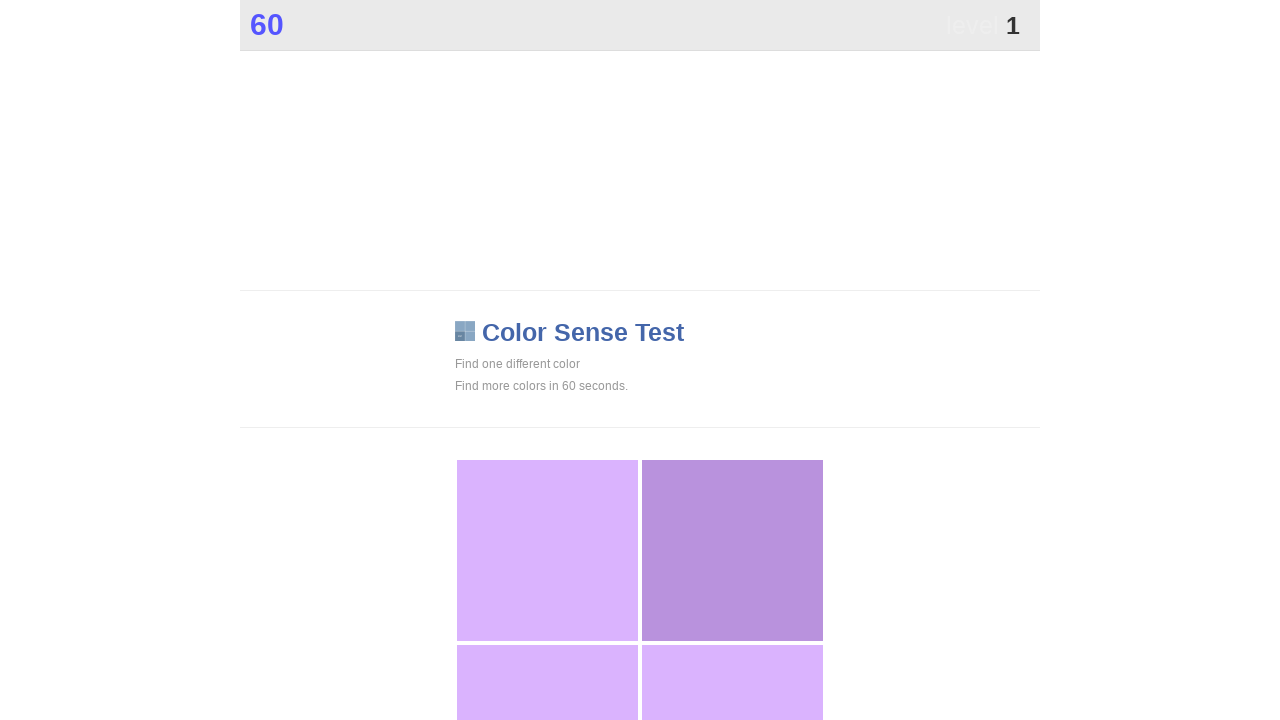

Clicked main game button at (732, 550) on .main
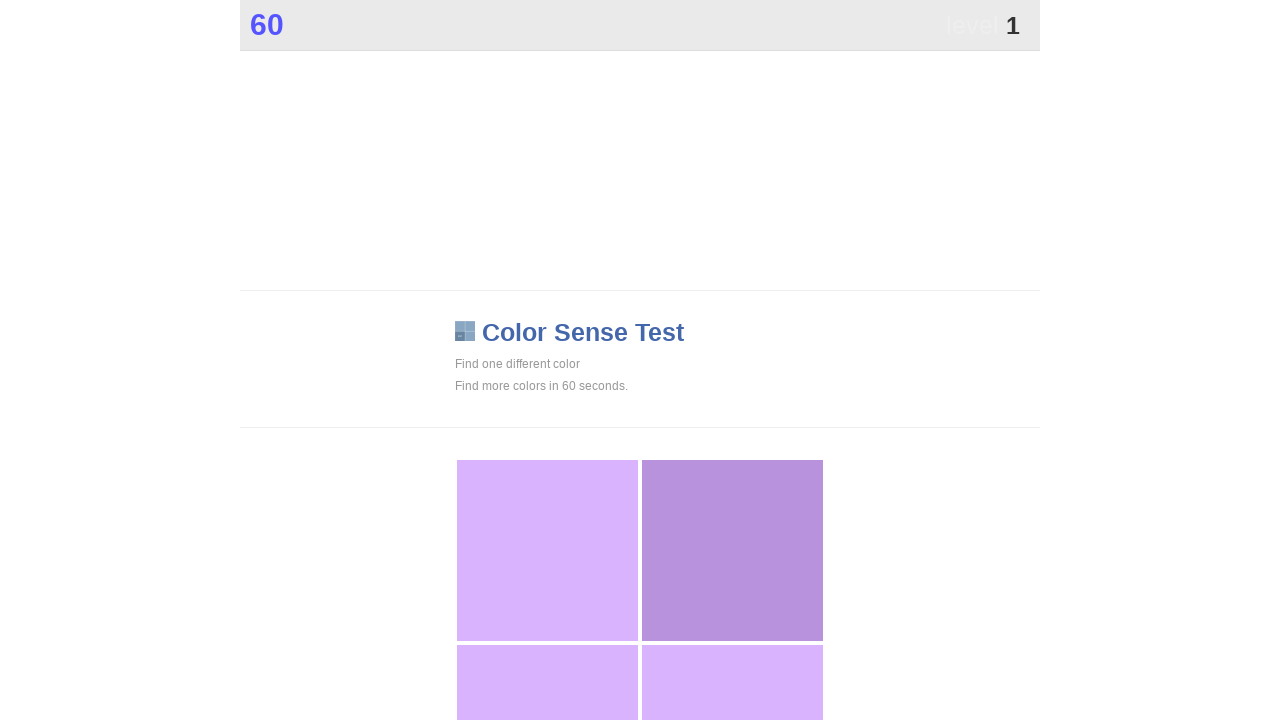

Clicked main game button at (732, 550) on .main
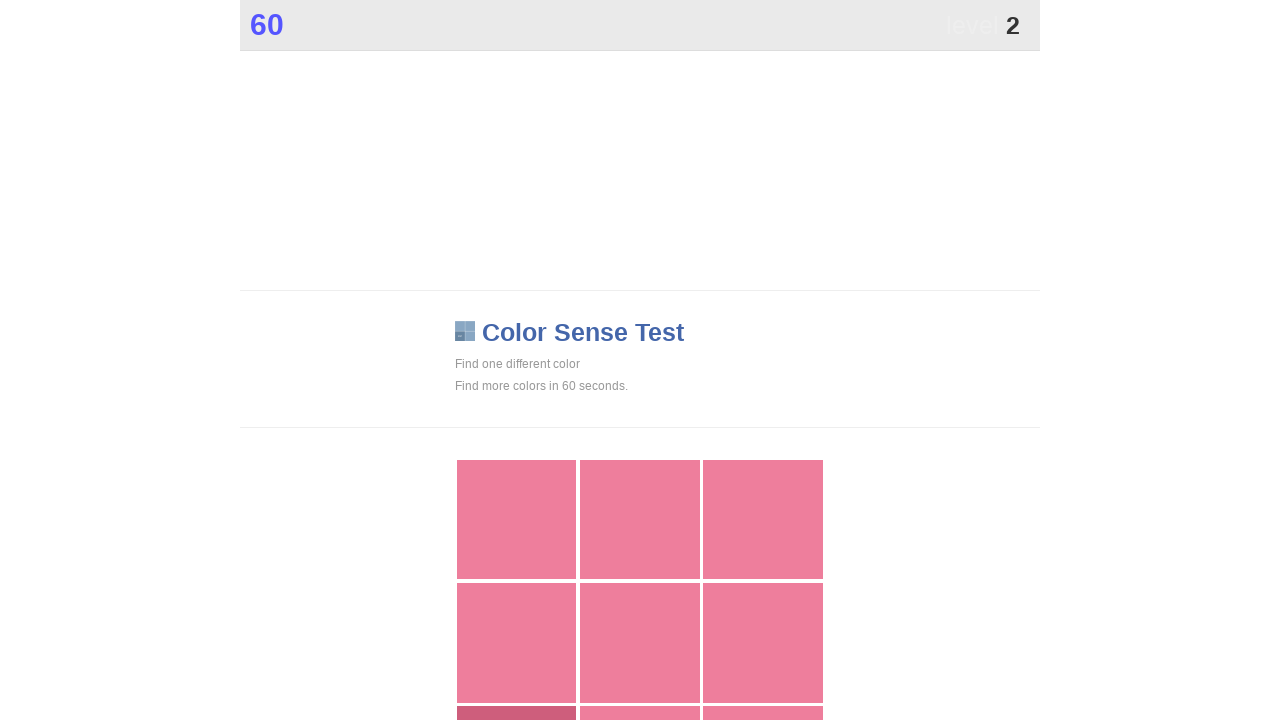

Clicked main game button at (517, 661) on .main
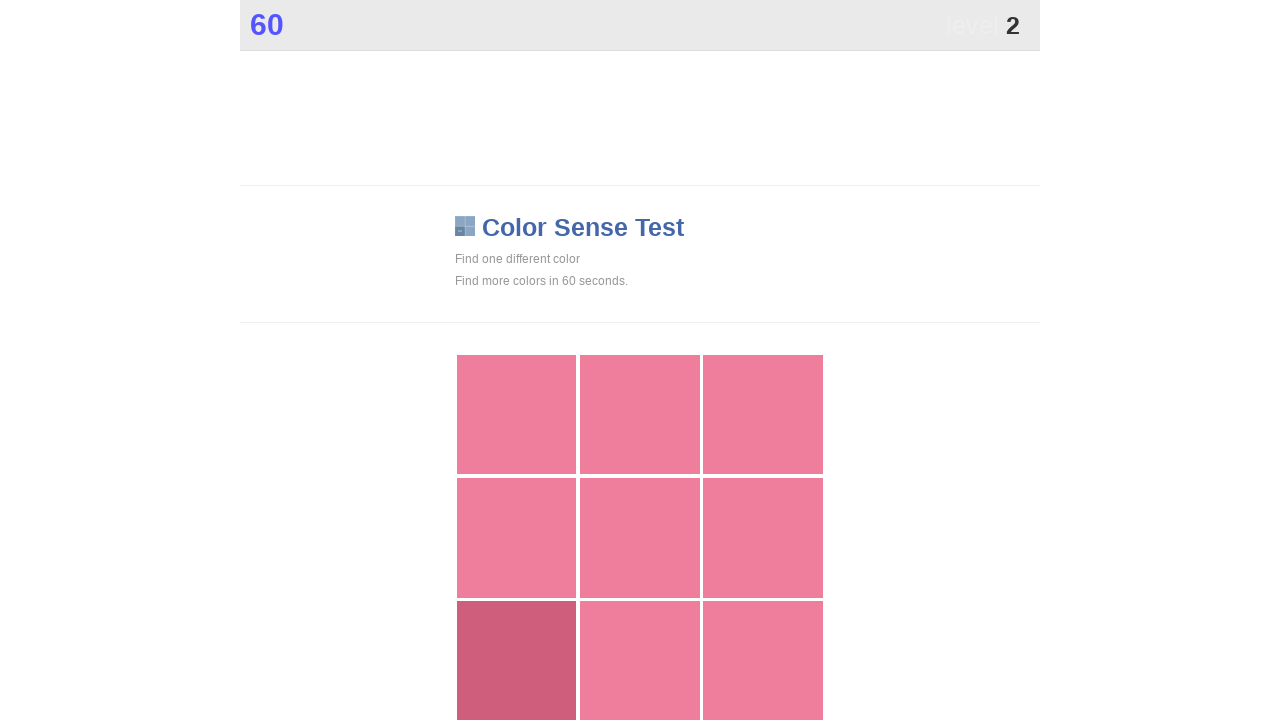

Clicked main game button at (517, 661) on .main
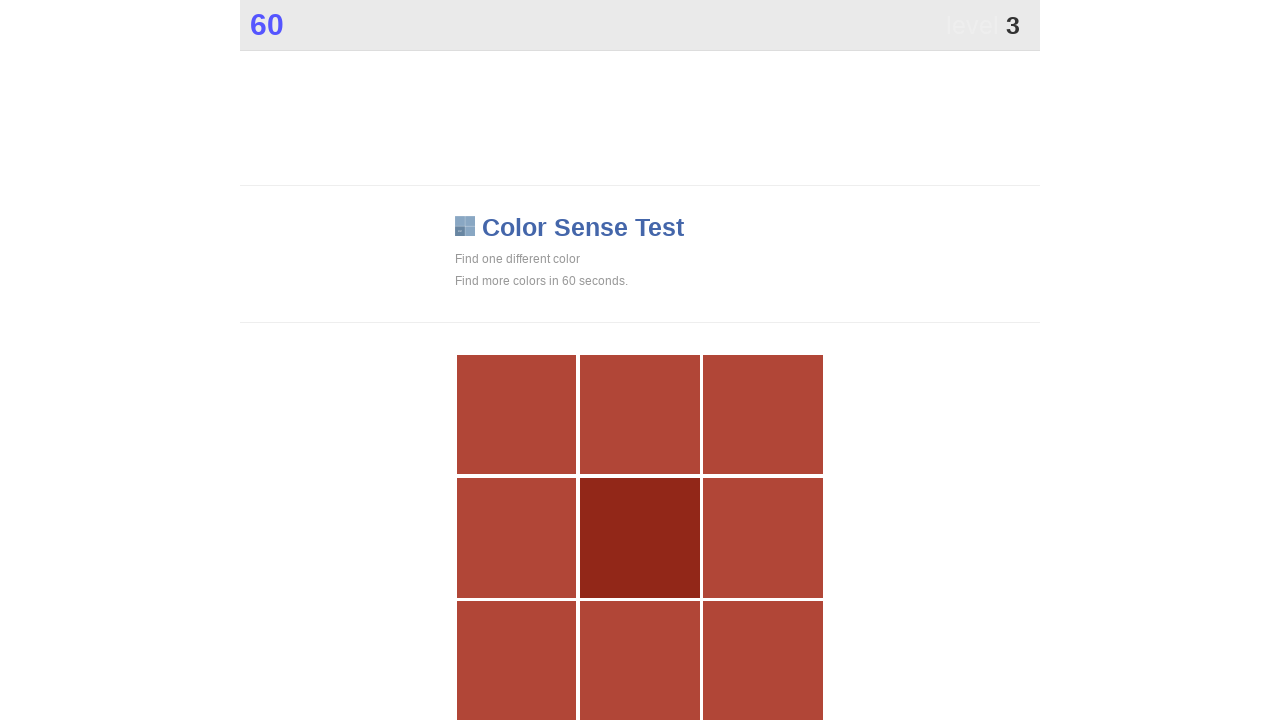

Clicked main game button at (640, 538) on .main
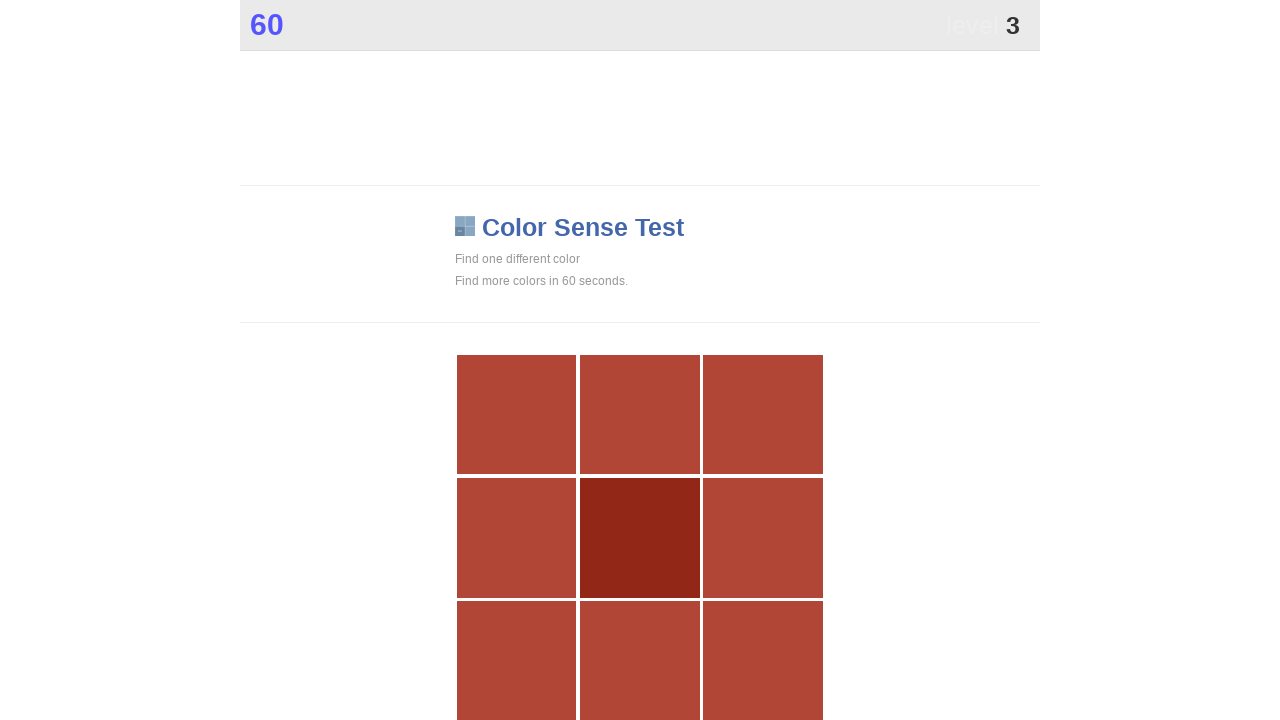

Clicked main game button at (640, 538) on .main
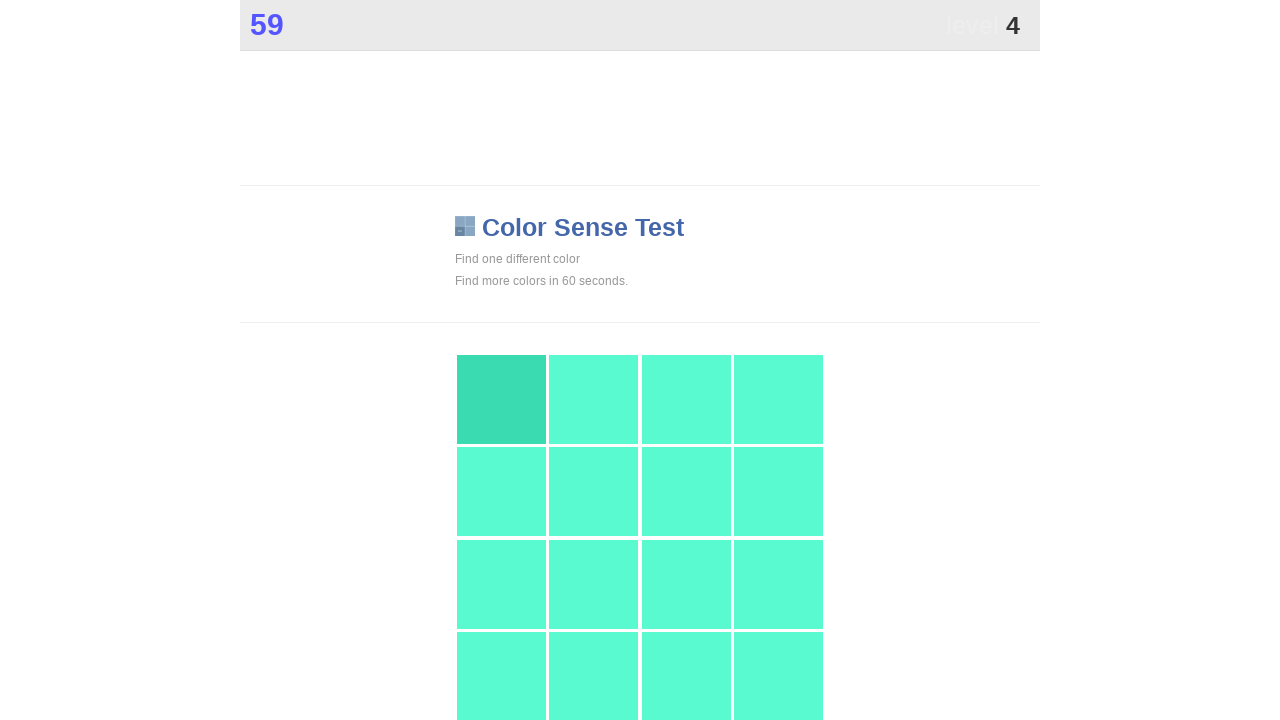

Clicked main game button at (501, 399) on .main
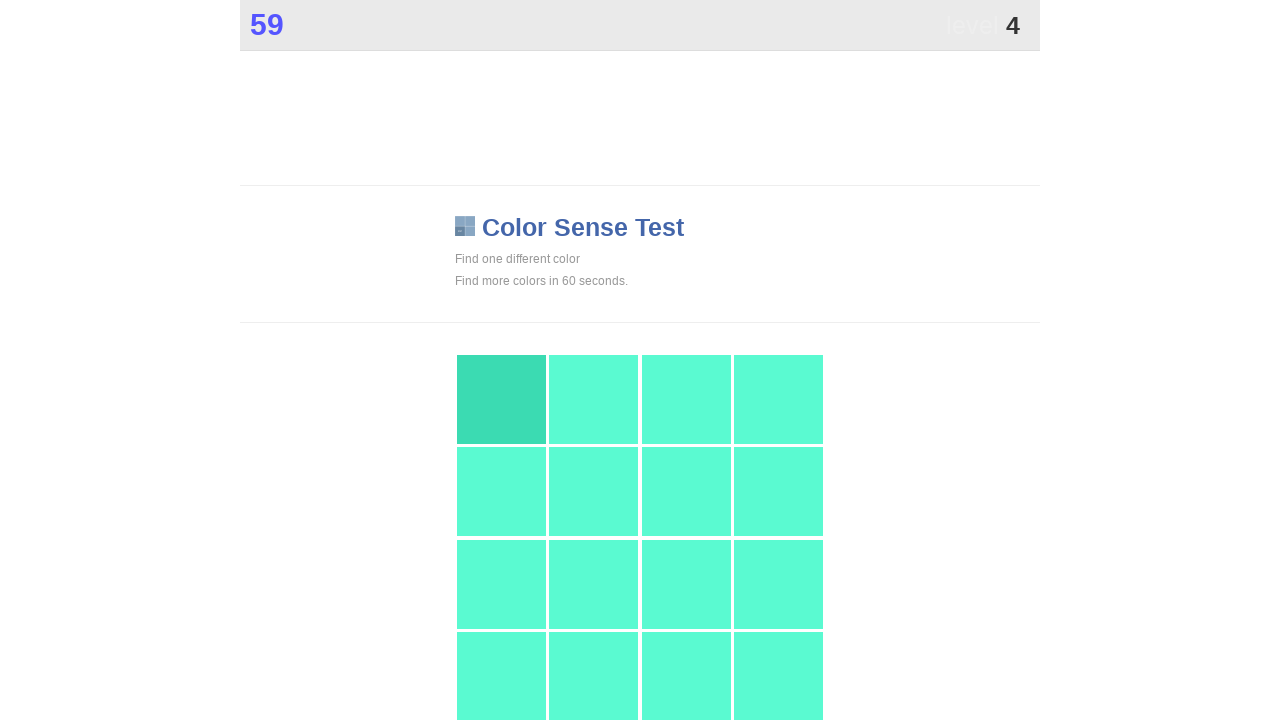

Clicked main game button at (501, 399) on .main
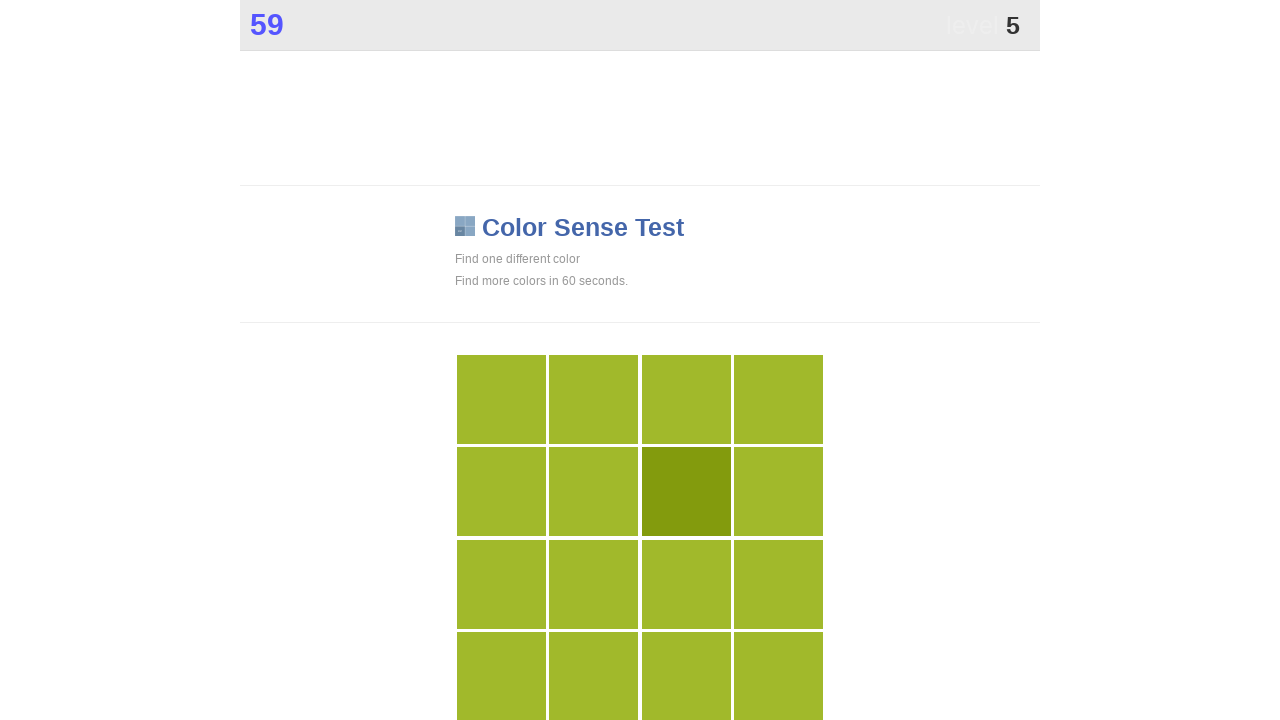

Clicked main game button at (686, 492) on .main
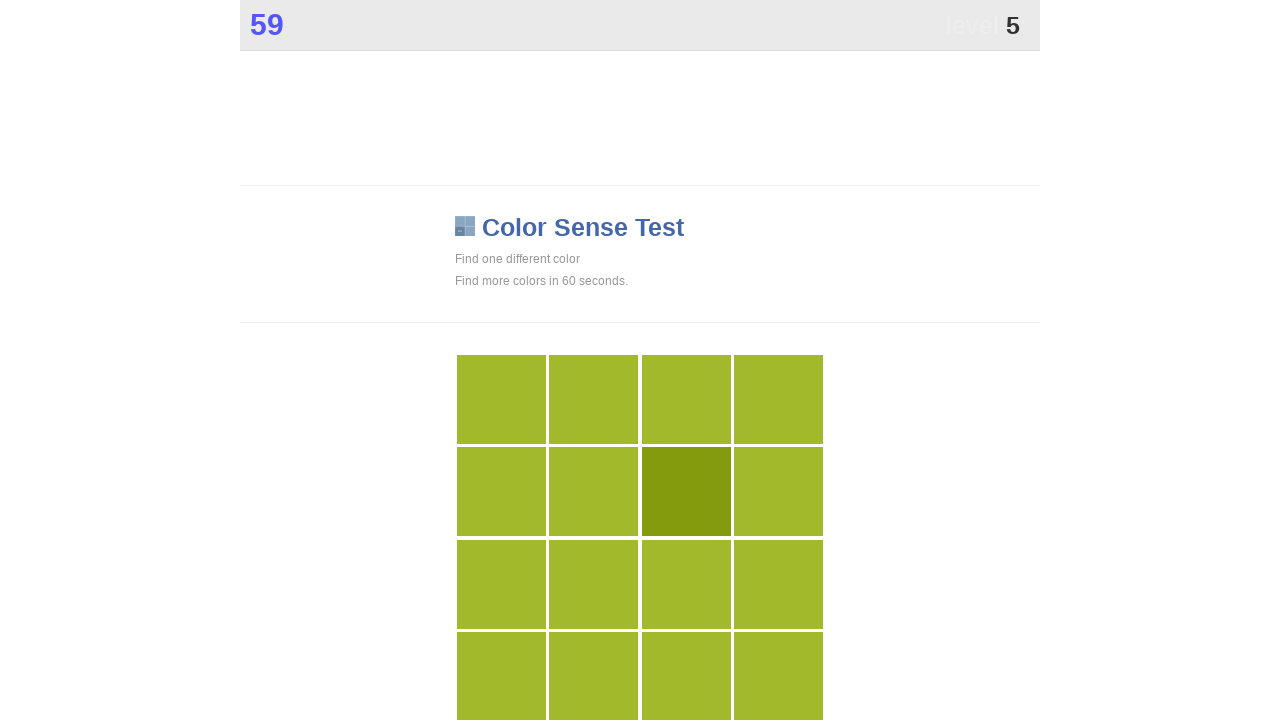

Clicked main game button at (686, 492) on .main
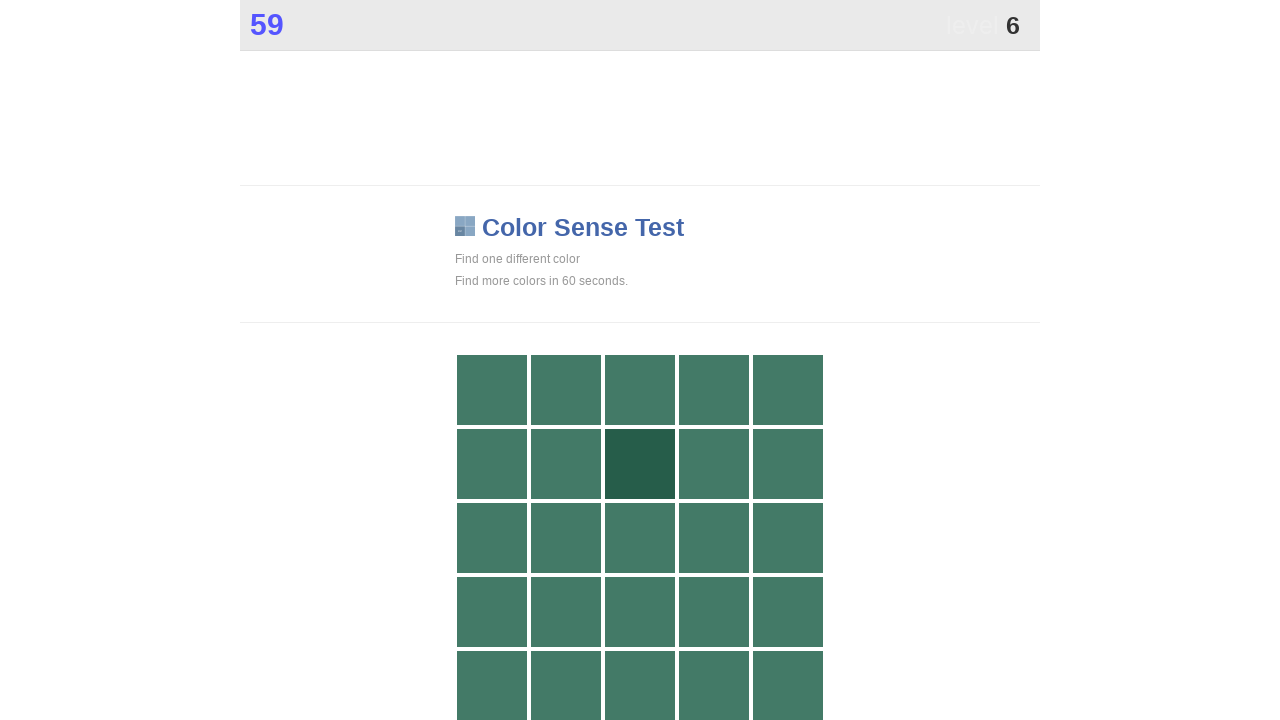

Clicked main game button at (640, 464) on .main
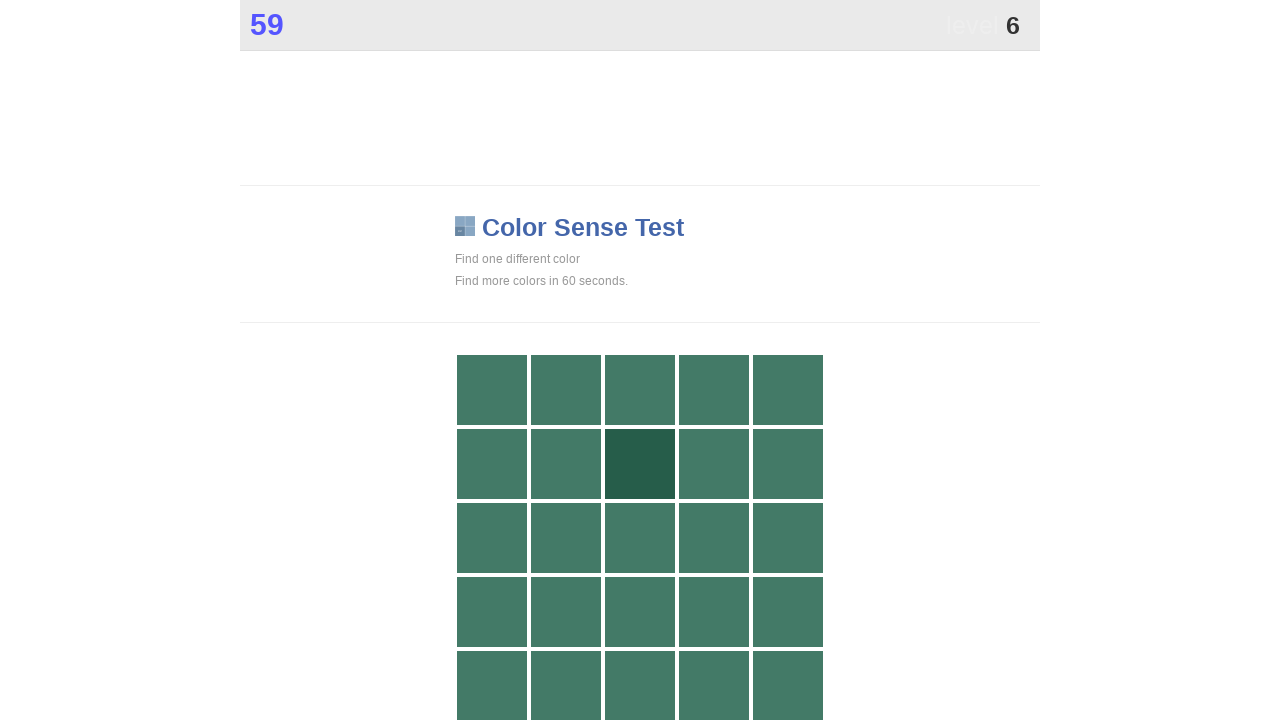

Clicked main game button at (640, 464) on .main
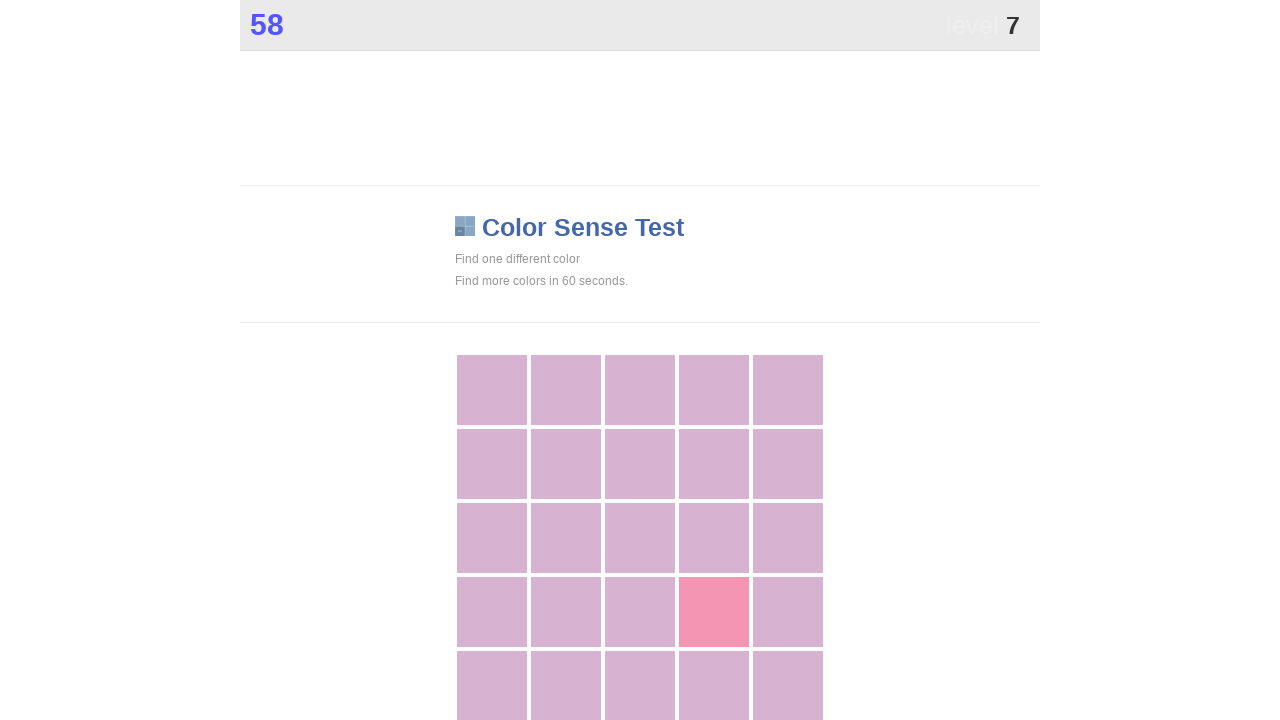

Clicked main game button at (714, 612) on .main
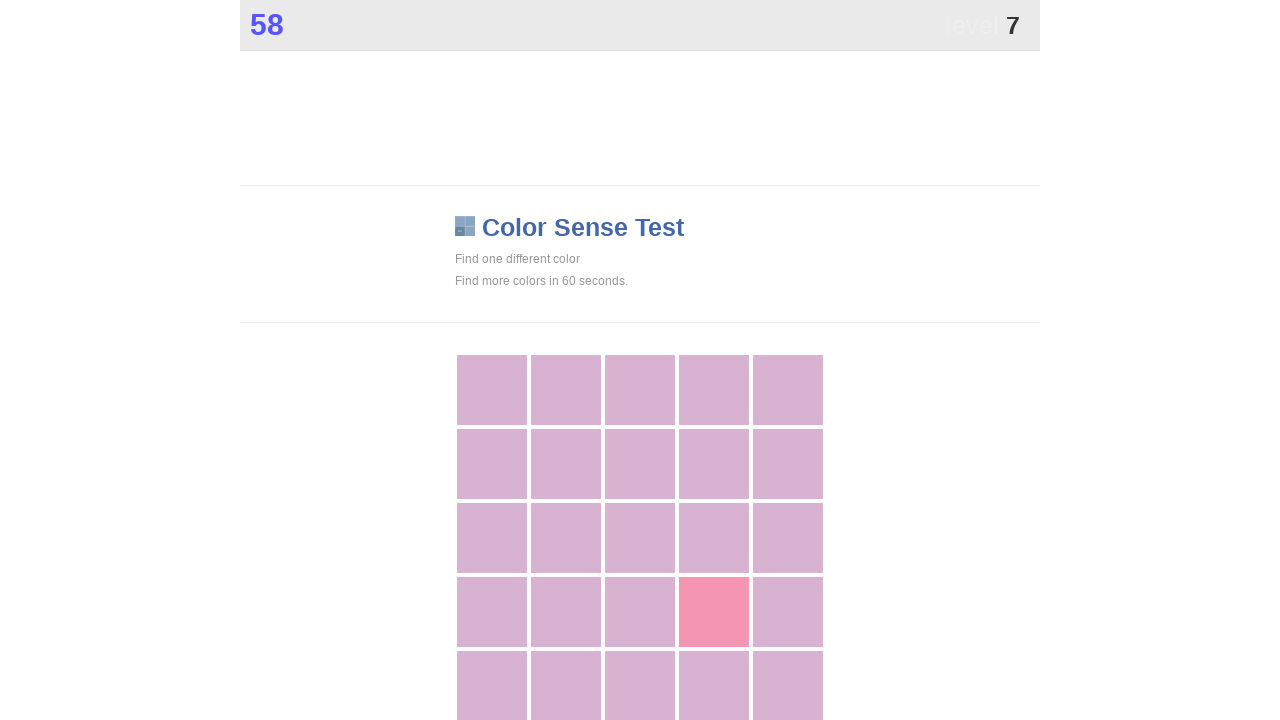

Clicked main game button at (714, 612) on .main
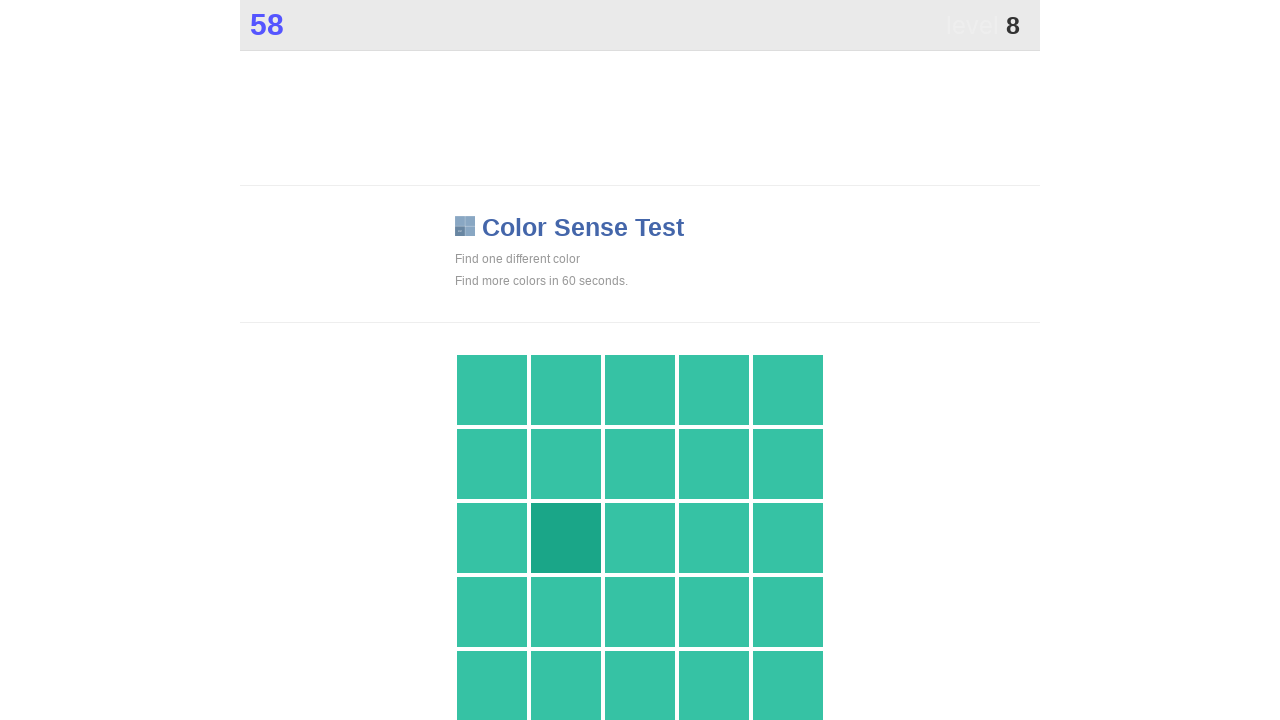

Clicked main game button at (566, 538) on .main
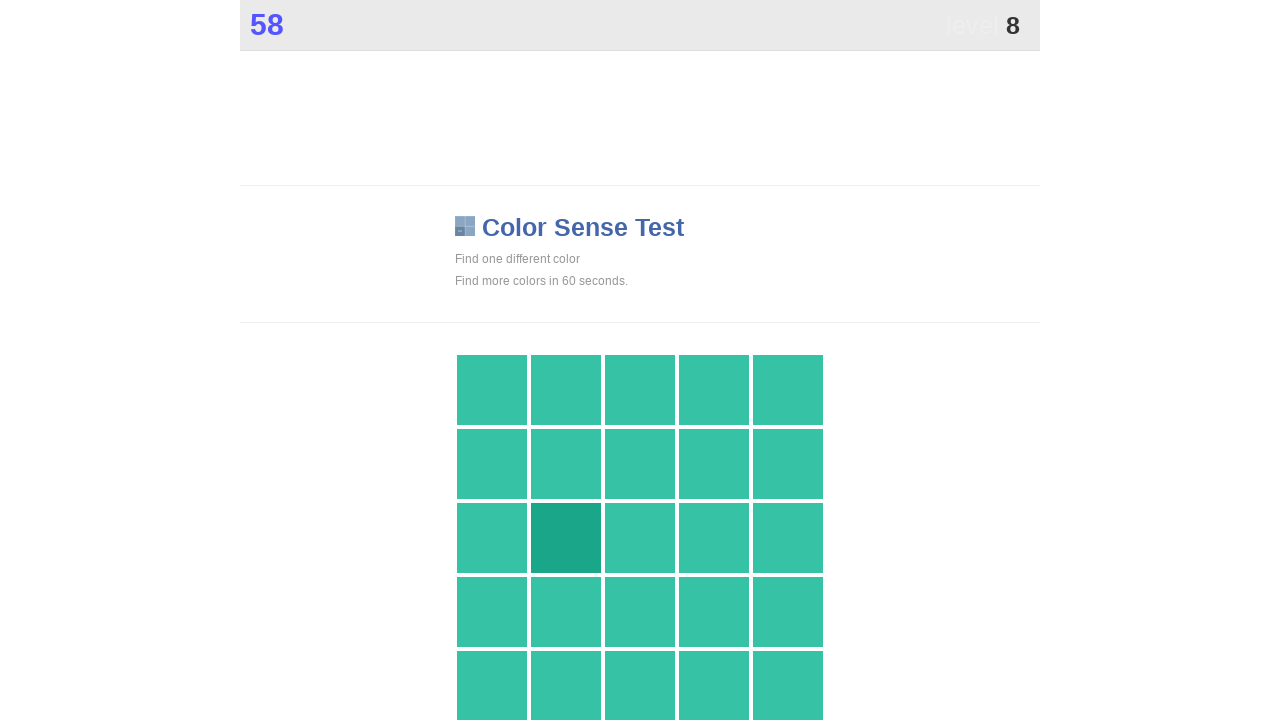

Clicked main game button at (566, 538) on .main
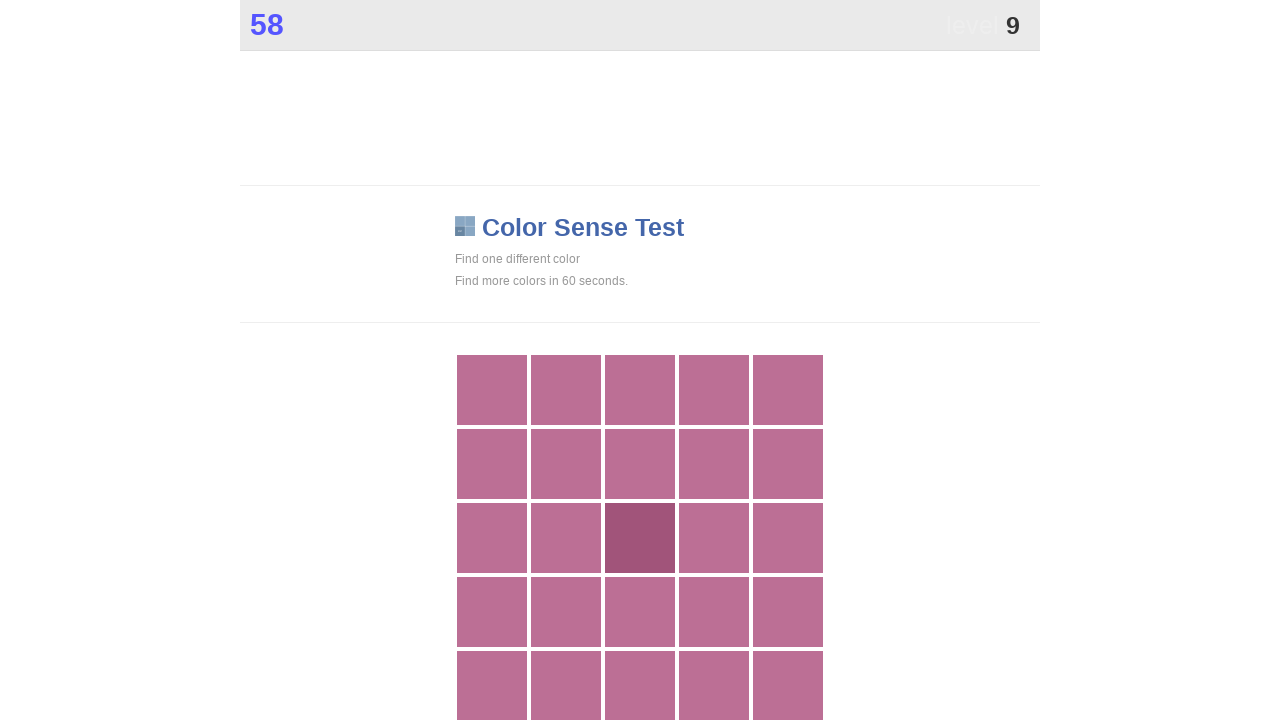

Clicked main game button at (640, 538) on .main
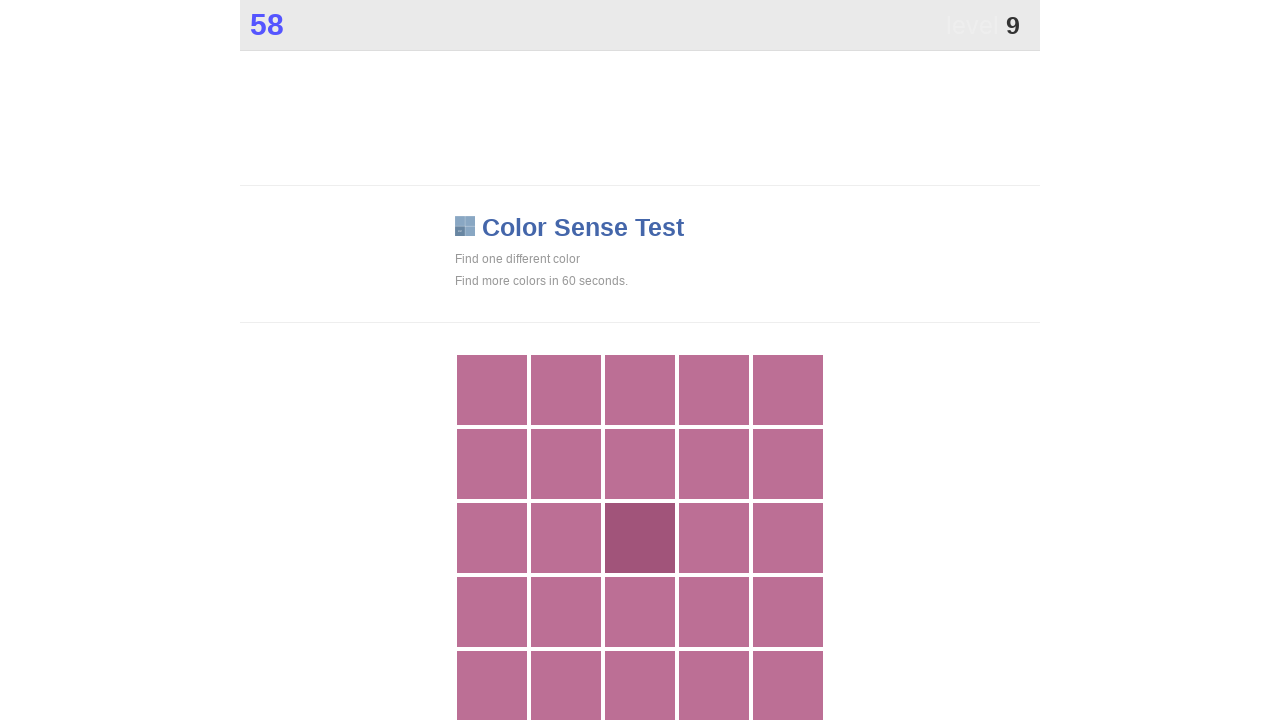

Clicked main game button at (640, 538) on .main
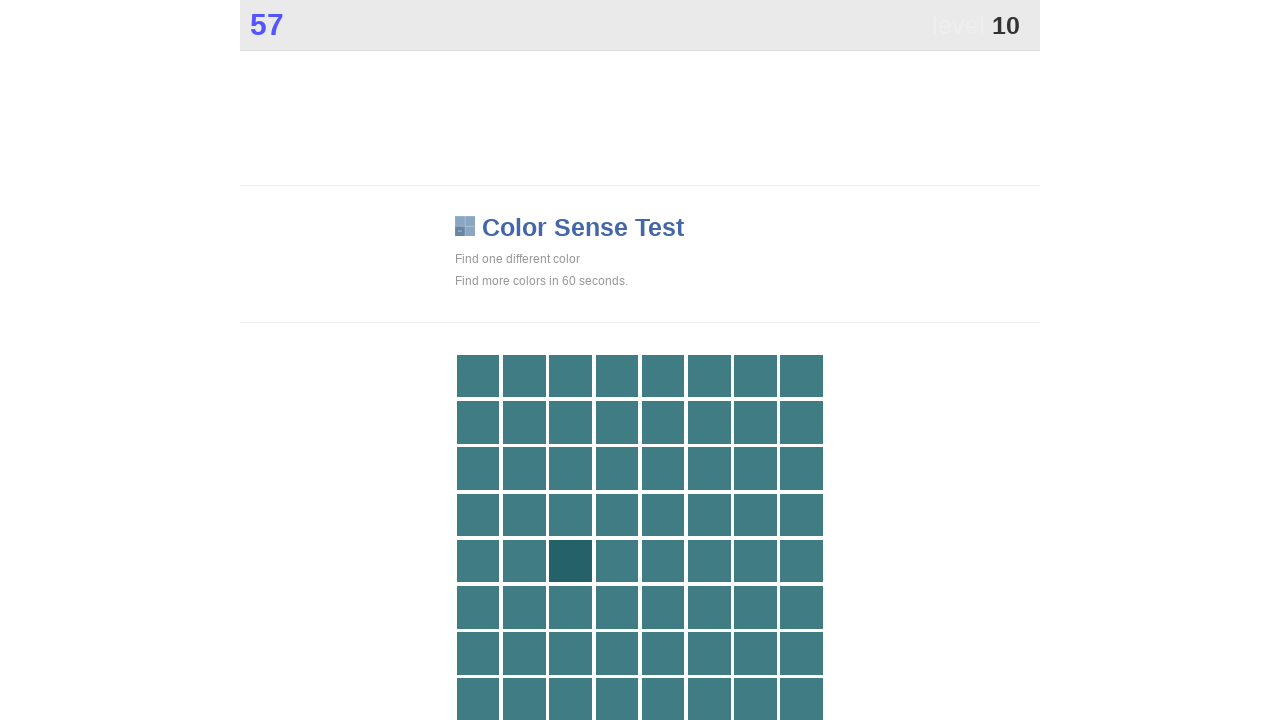

Clicked main game button at (571, 561) on .main
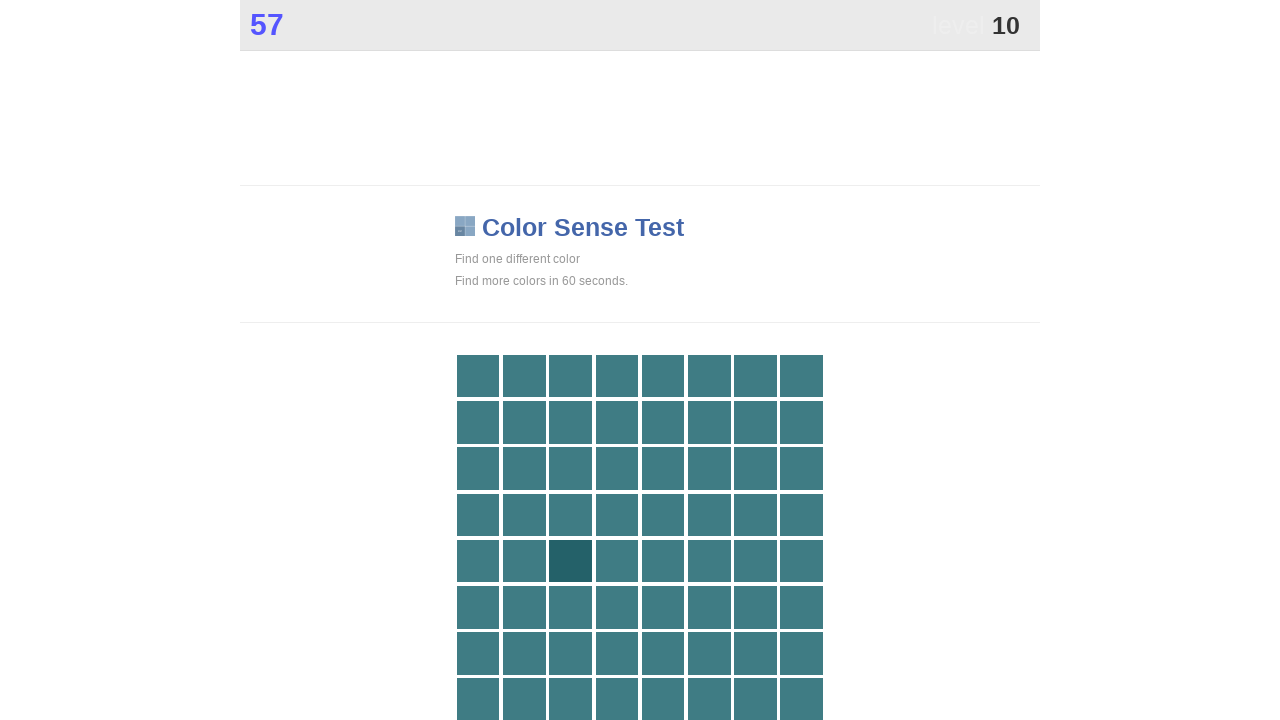

Clicked main game button at (571, 561) on .main
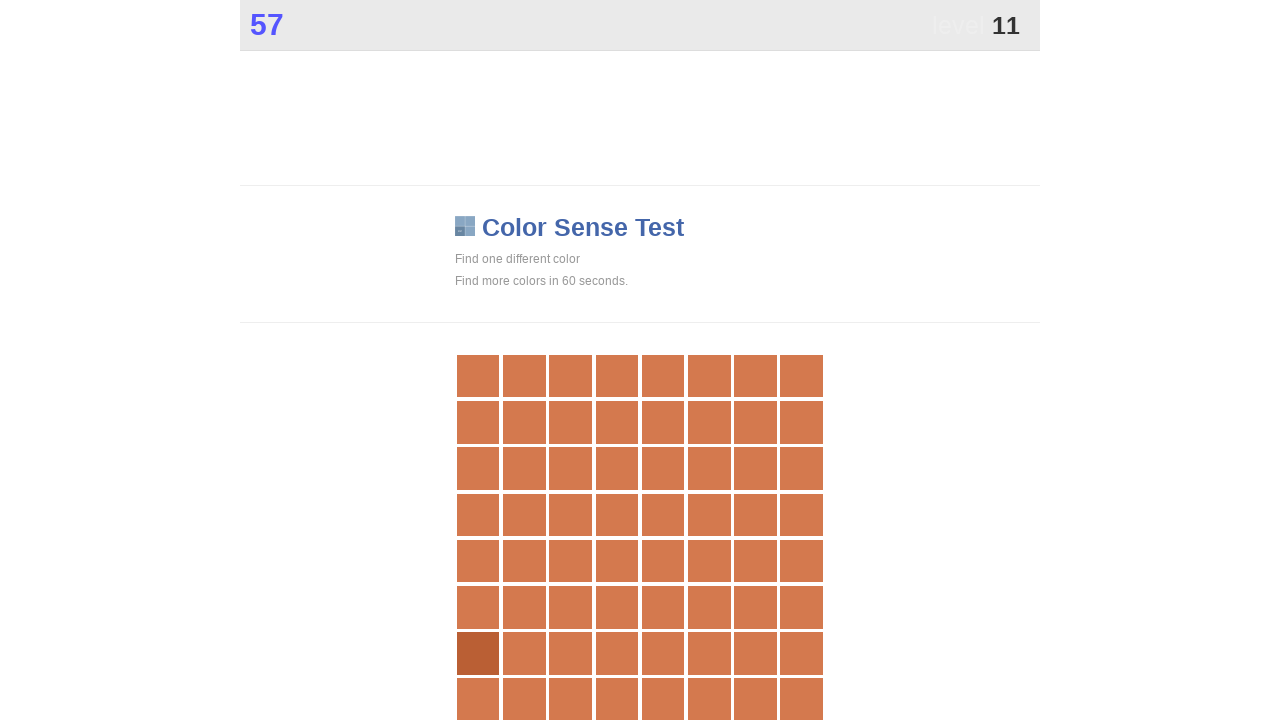

Clicked main game button at (478, 654) on .main
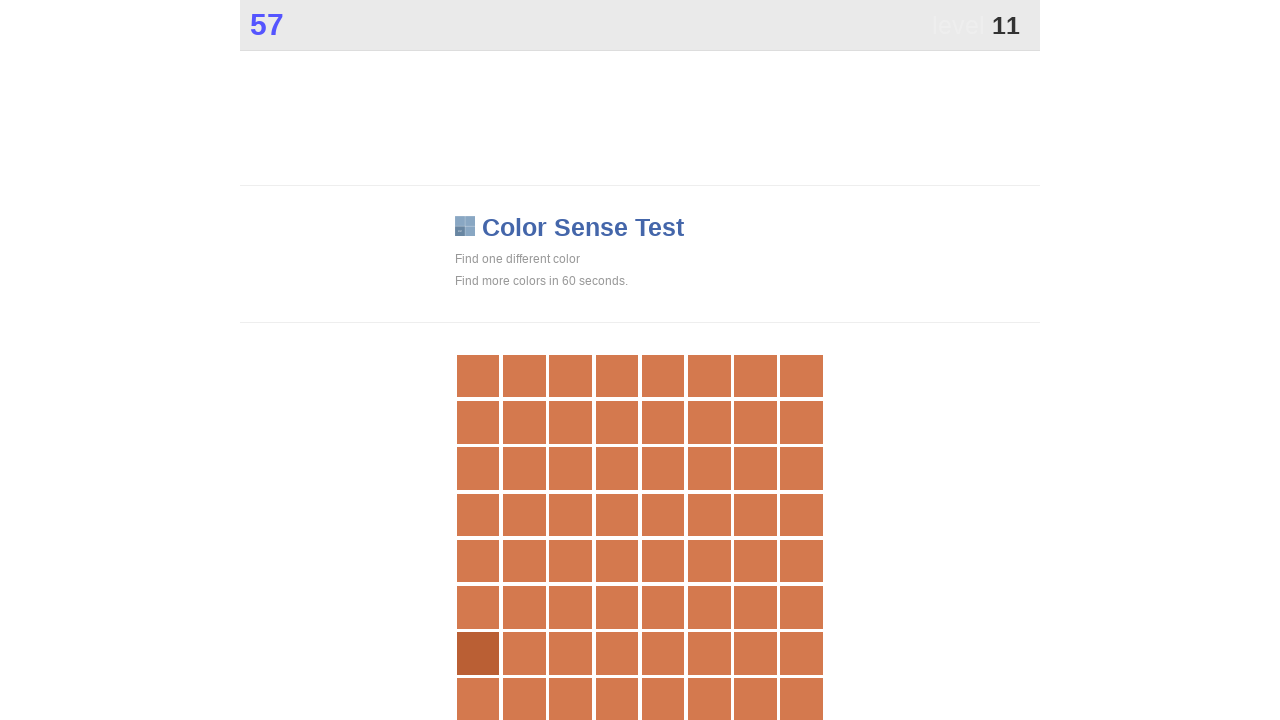

Clicked main game button at (478, 654) on .main
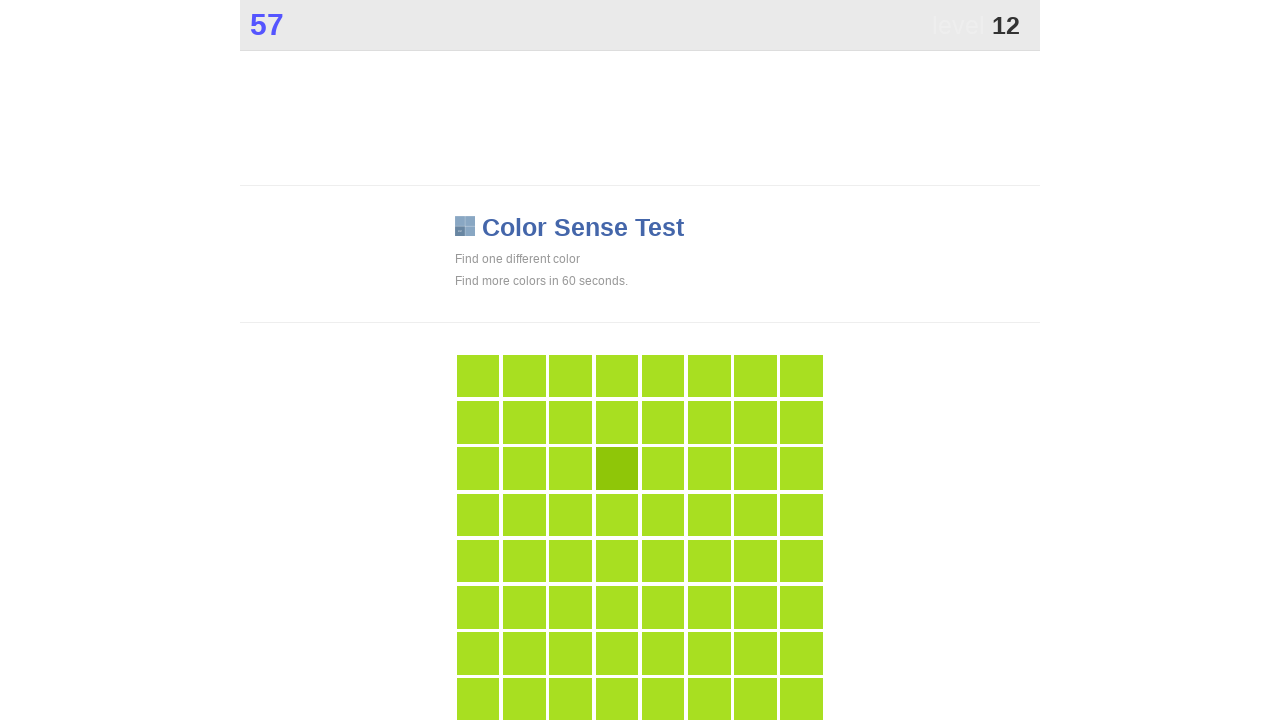

Clicked main game button at (617, 469) on .main
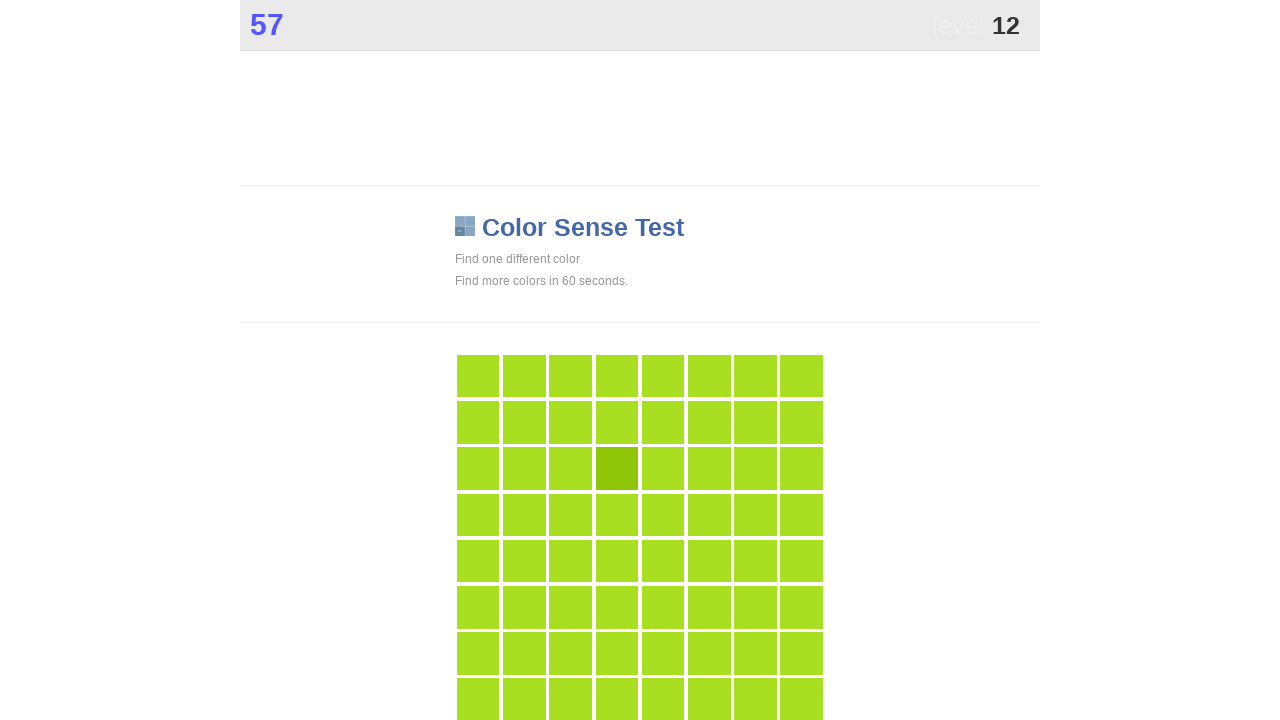

Clicked main game button at (617, 469) on .main
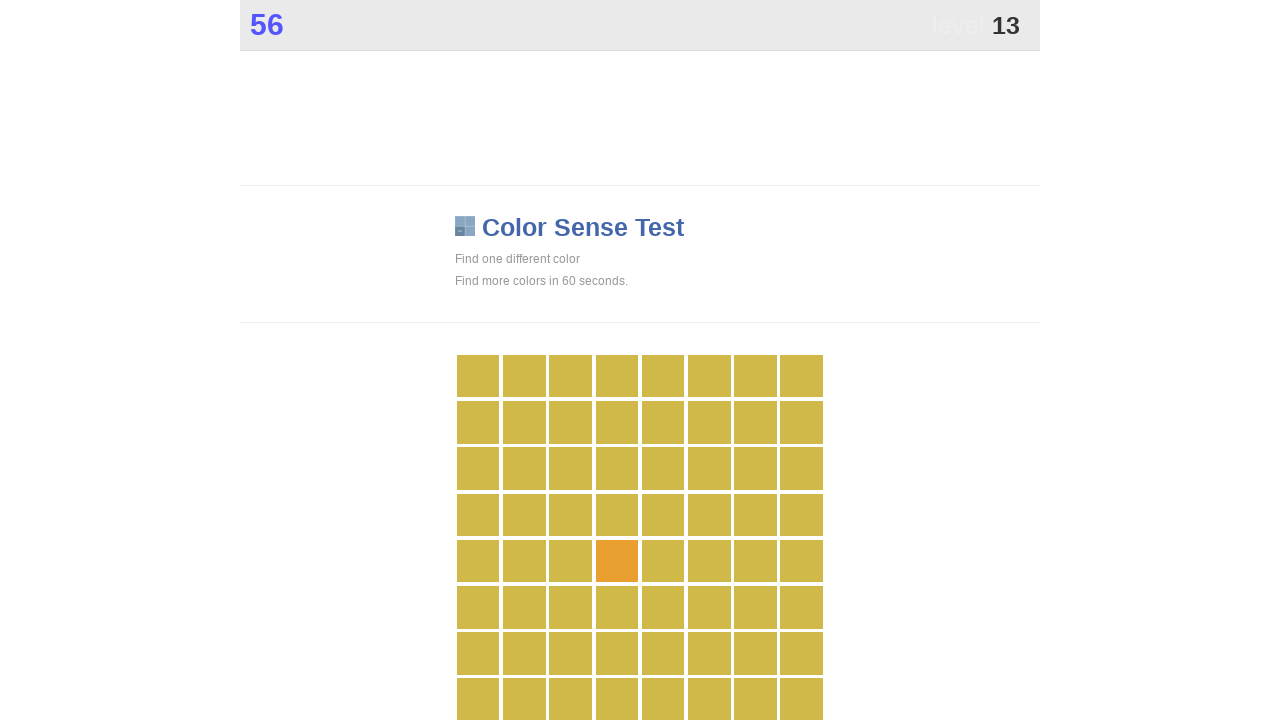

Clicked main game button at (617, 561) on .main
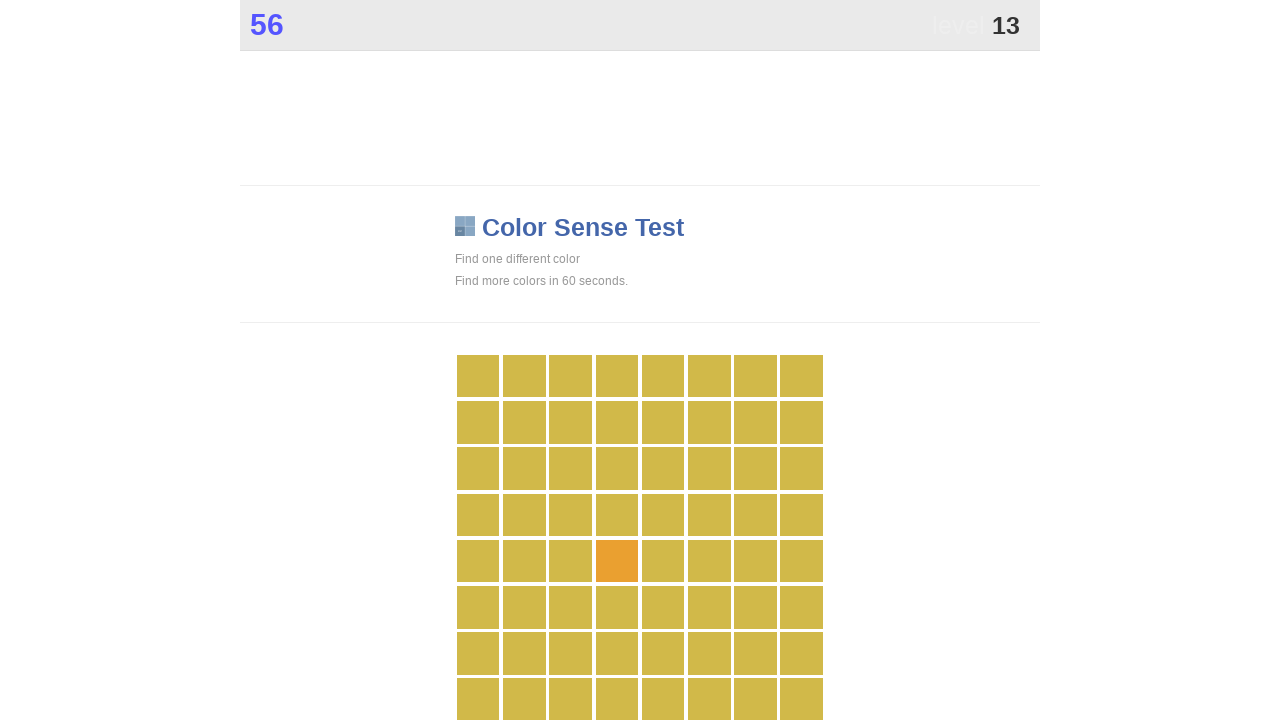

Clicked main game button at (617, 561) on .main
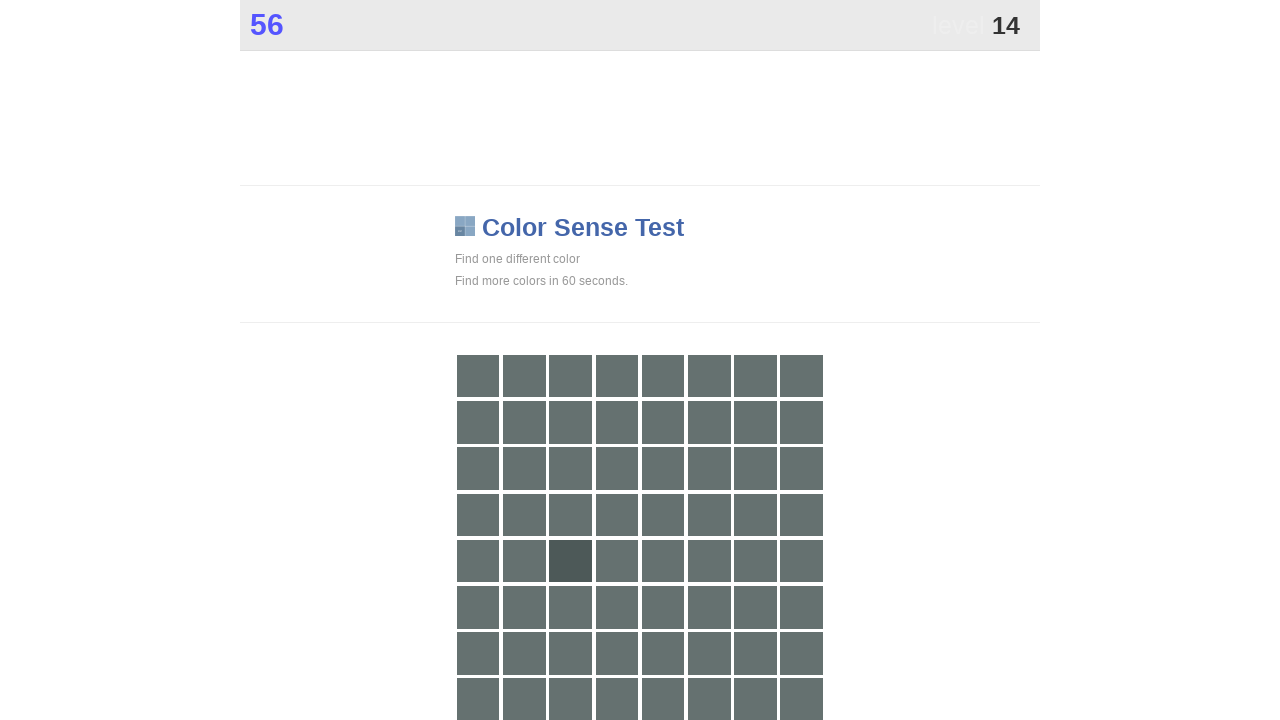

Clicked main game button at (571, 561) on .main
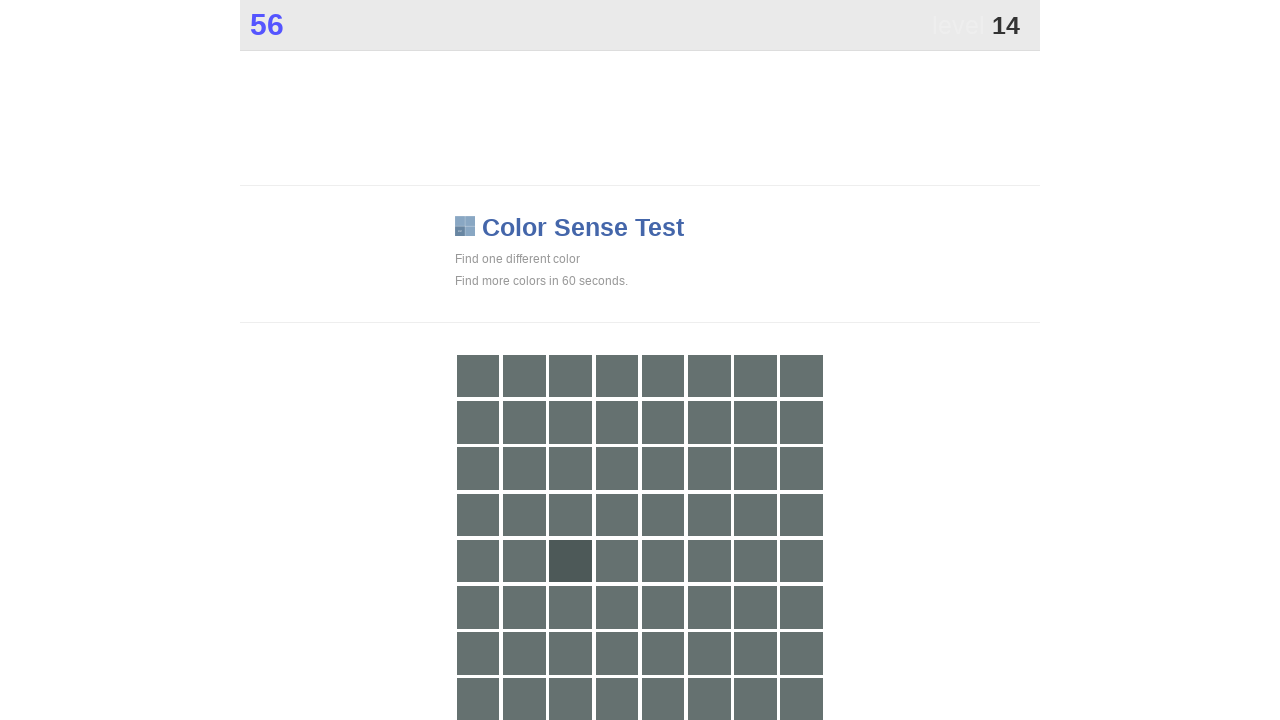

Clicked main game button at (571, 561) on .main
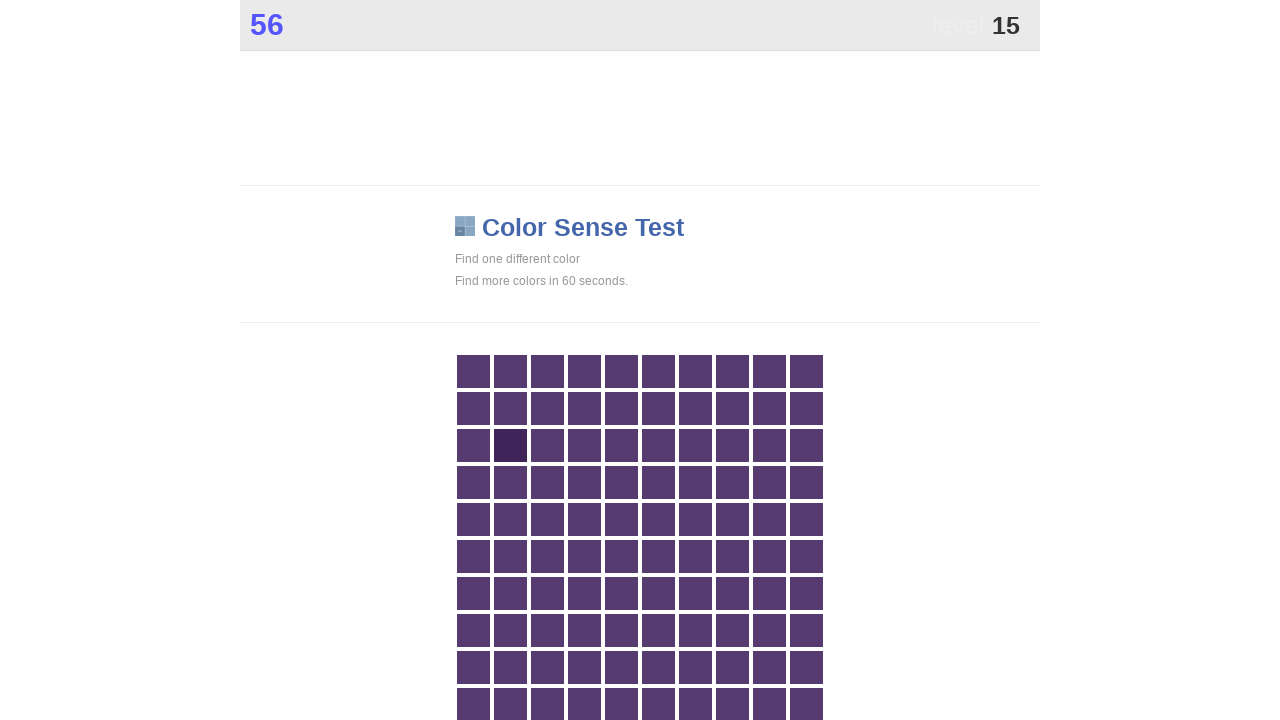

Clicked main game button at (510, 445) on .main
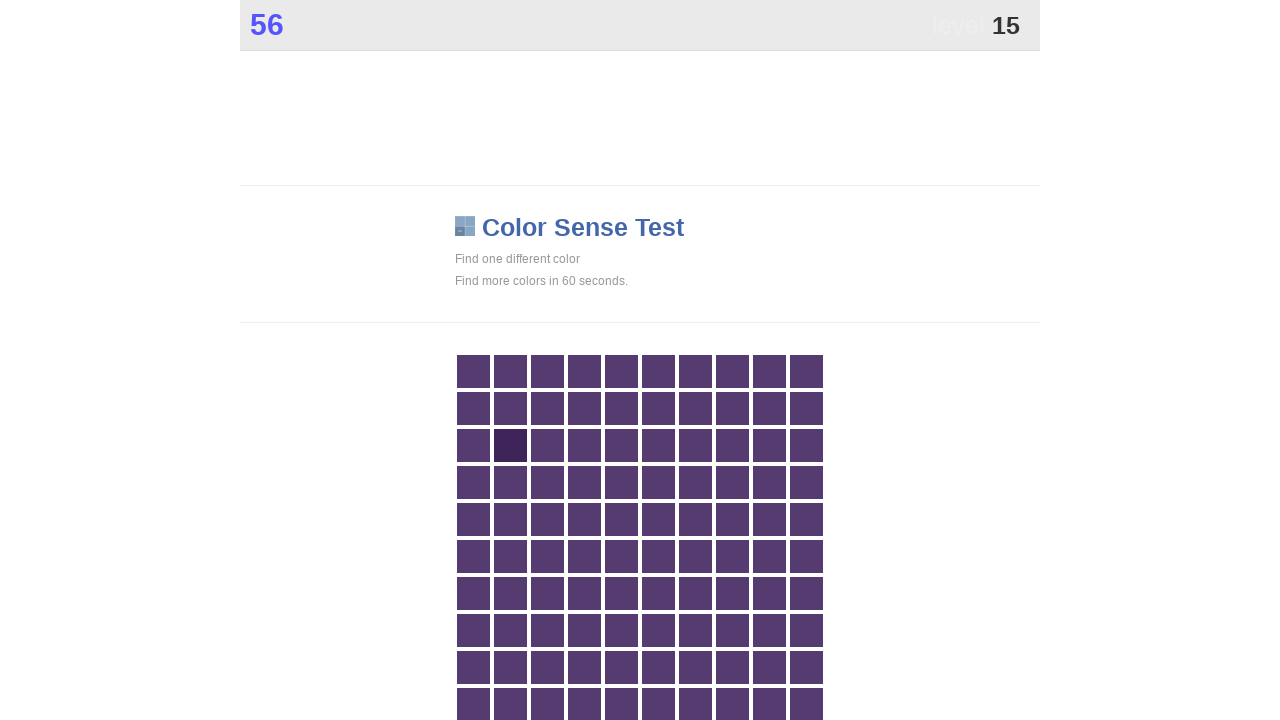

Clicked main game button at (510, 445) on .main
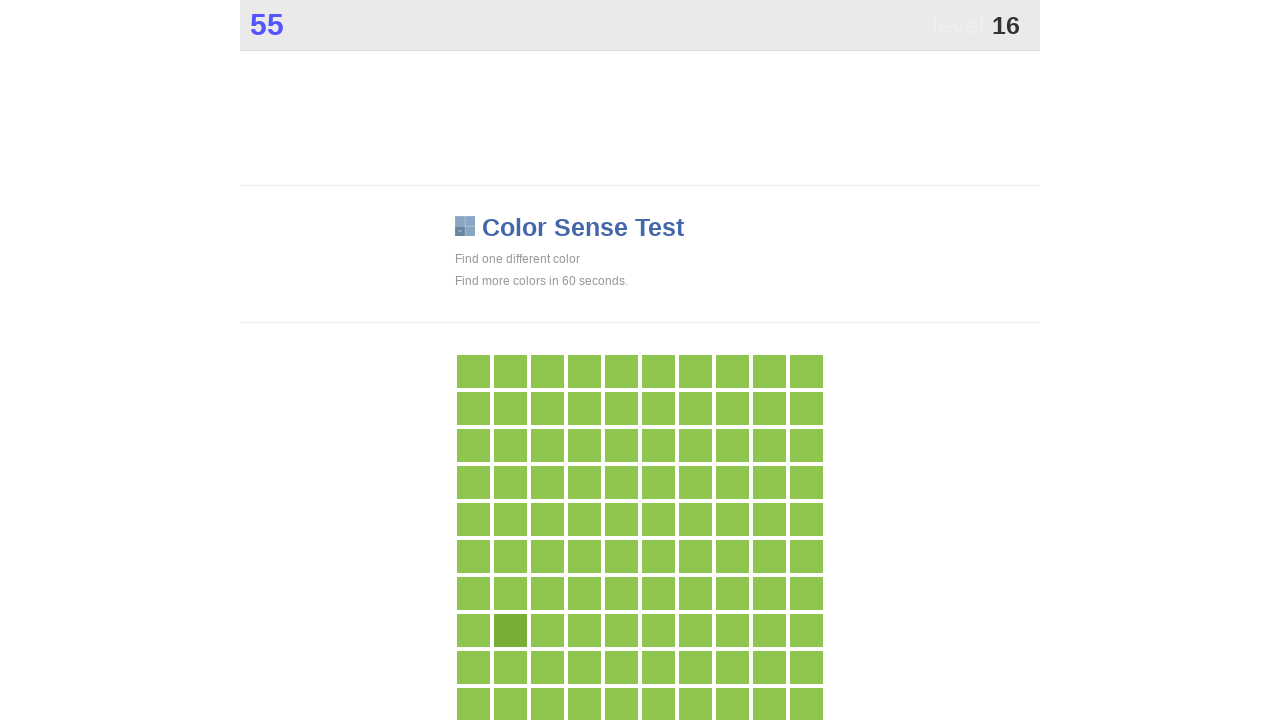

Clicked main game button at (510, 630) on .main
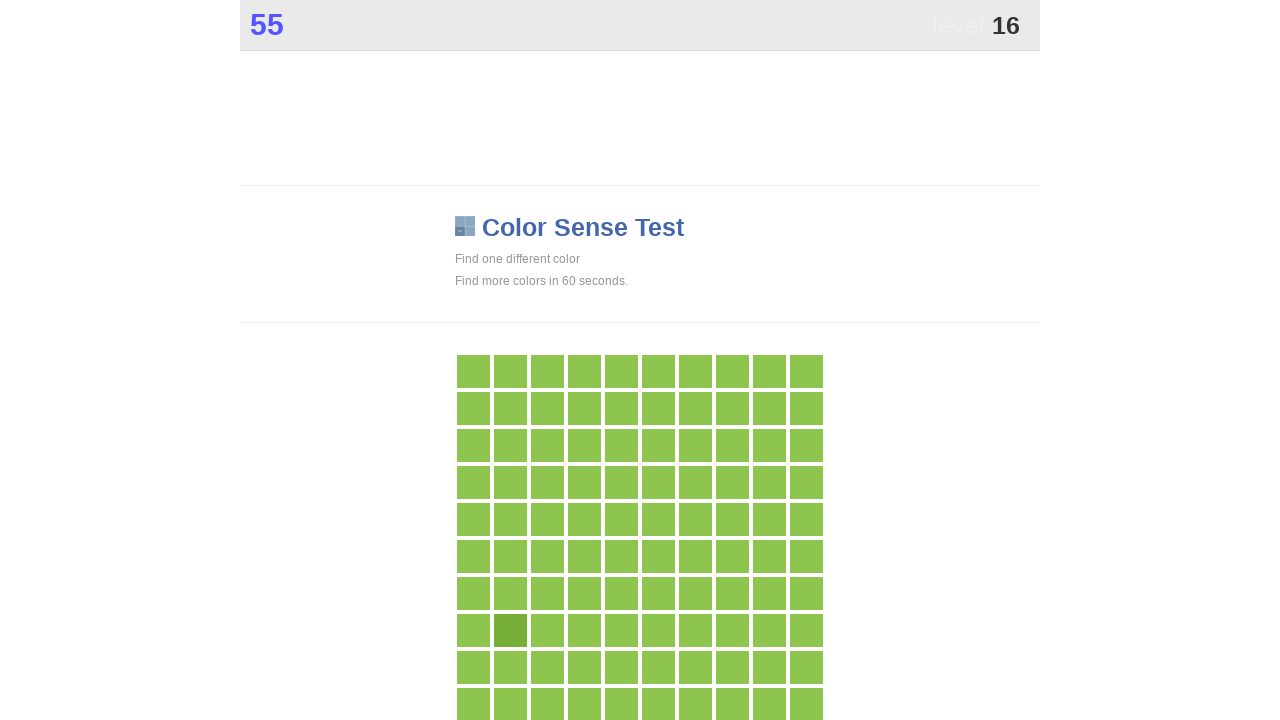

Clicked main game button at (510, 630) on .main
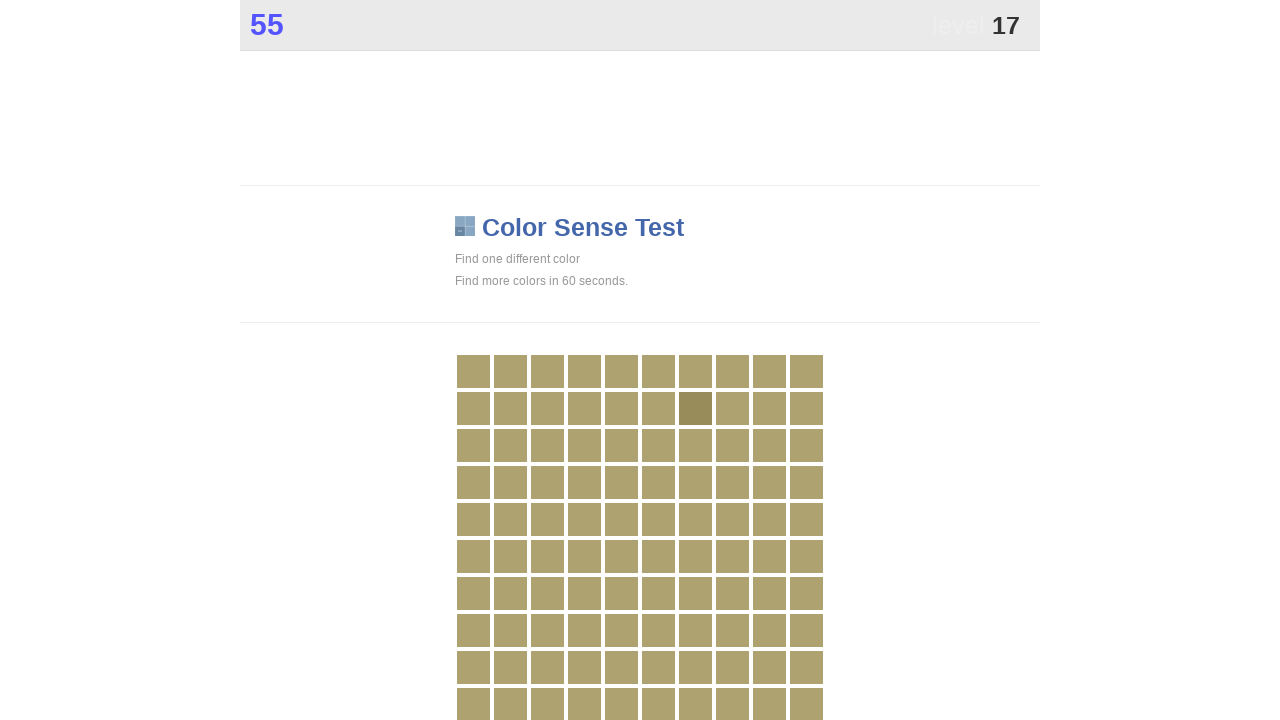

Clicked main game button at (695, 408) on .main
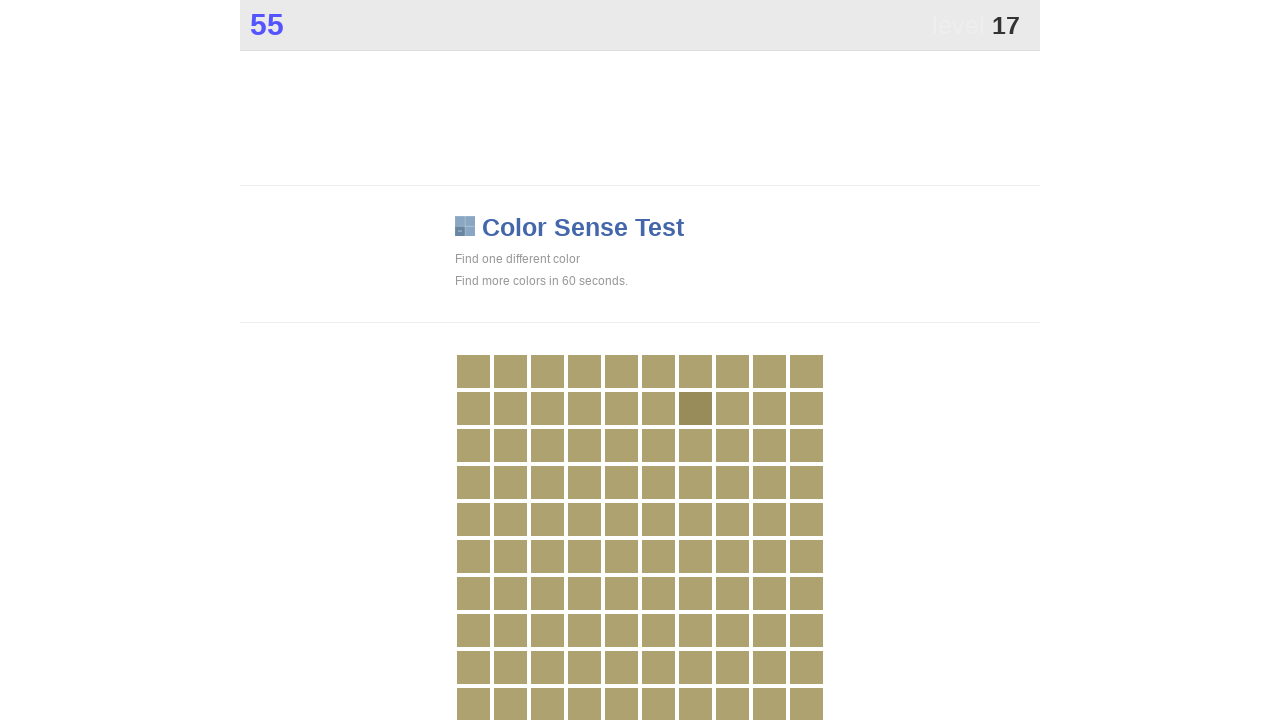

Clicked main game button at (695, 408) on .main
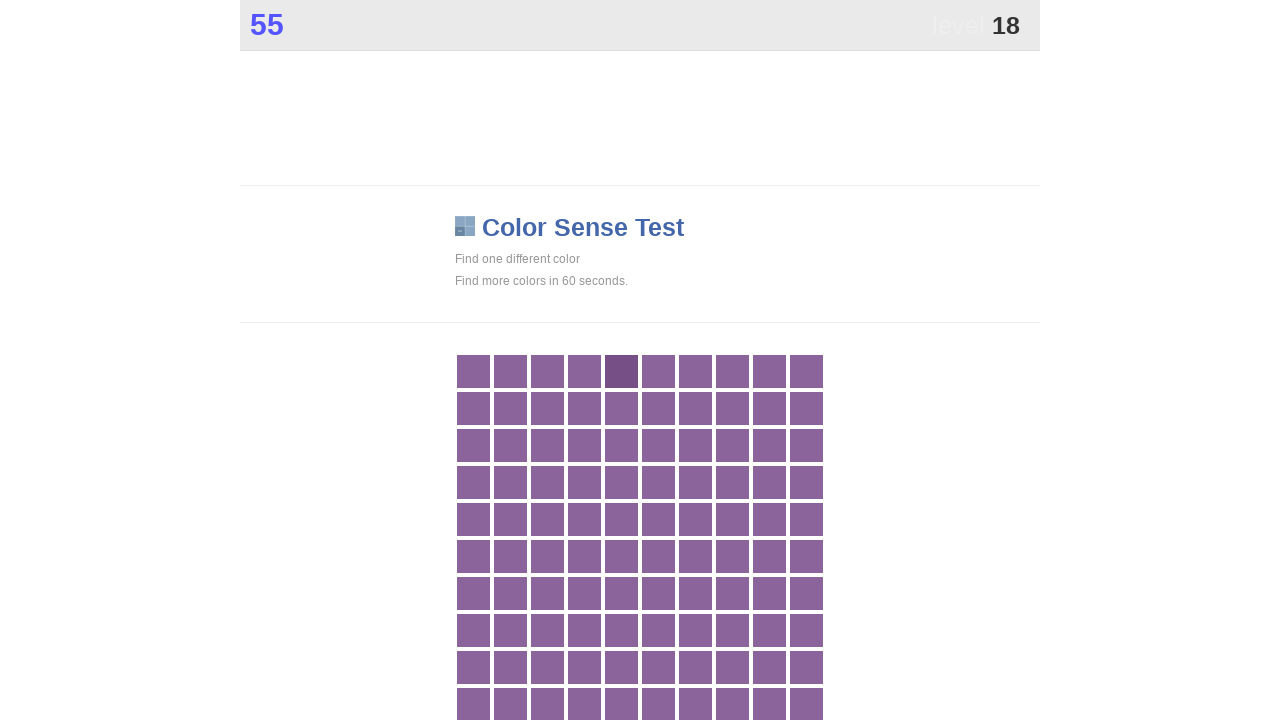

Clicked main game button at (621, 371) on .main
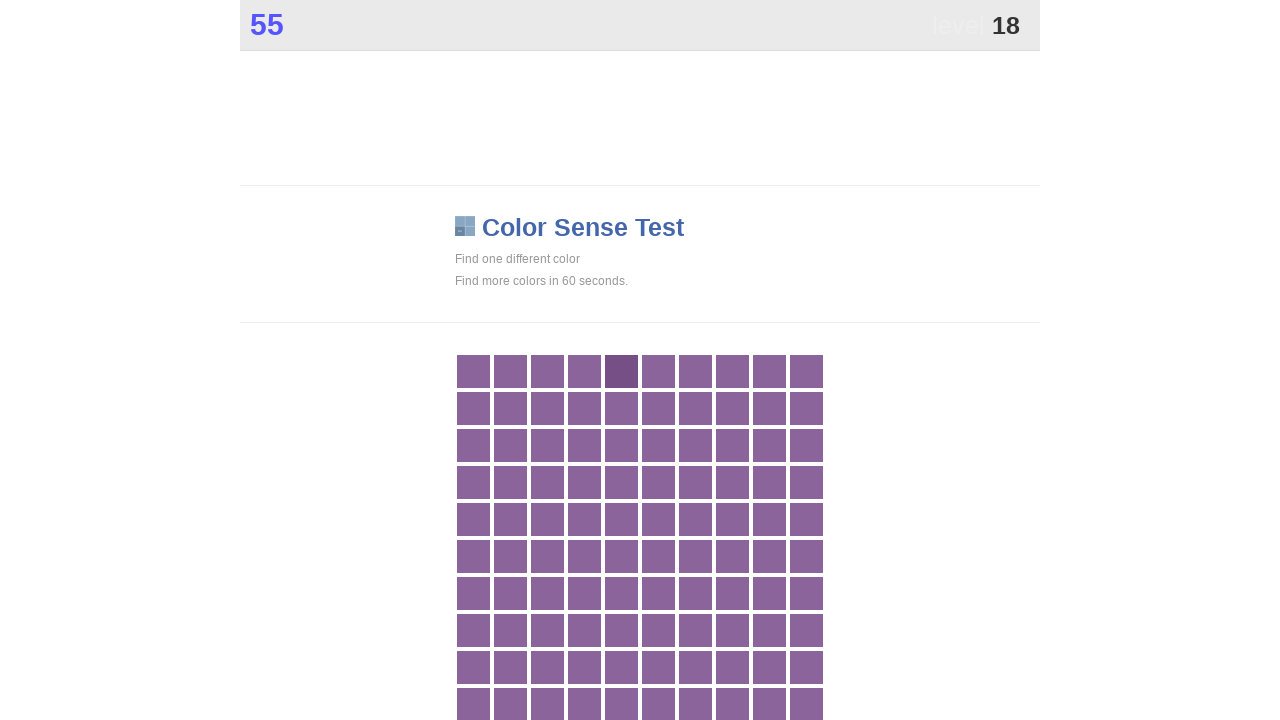

Clicked main game button at (621, 371) on .main
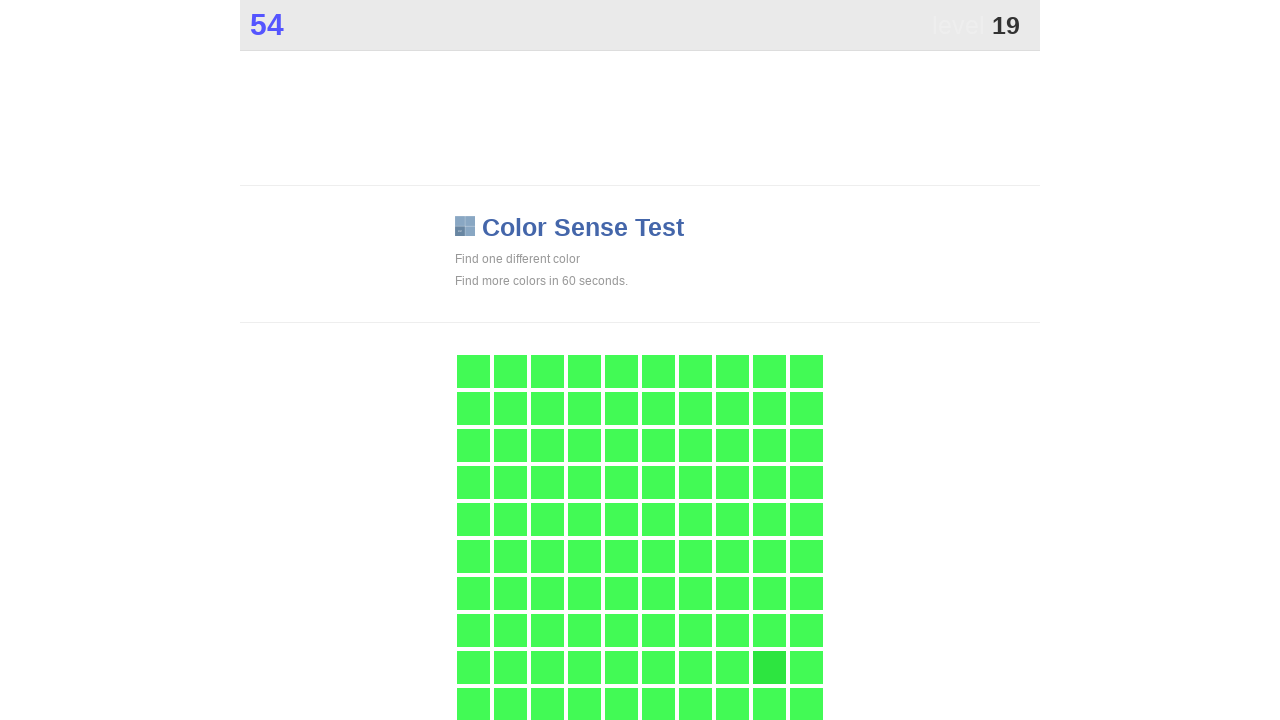

Clicked main game button at (769, 667) on .main
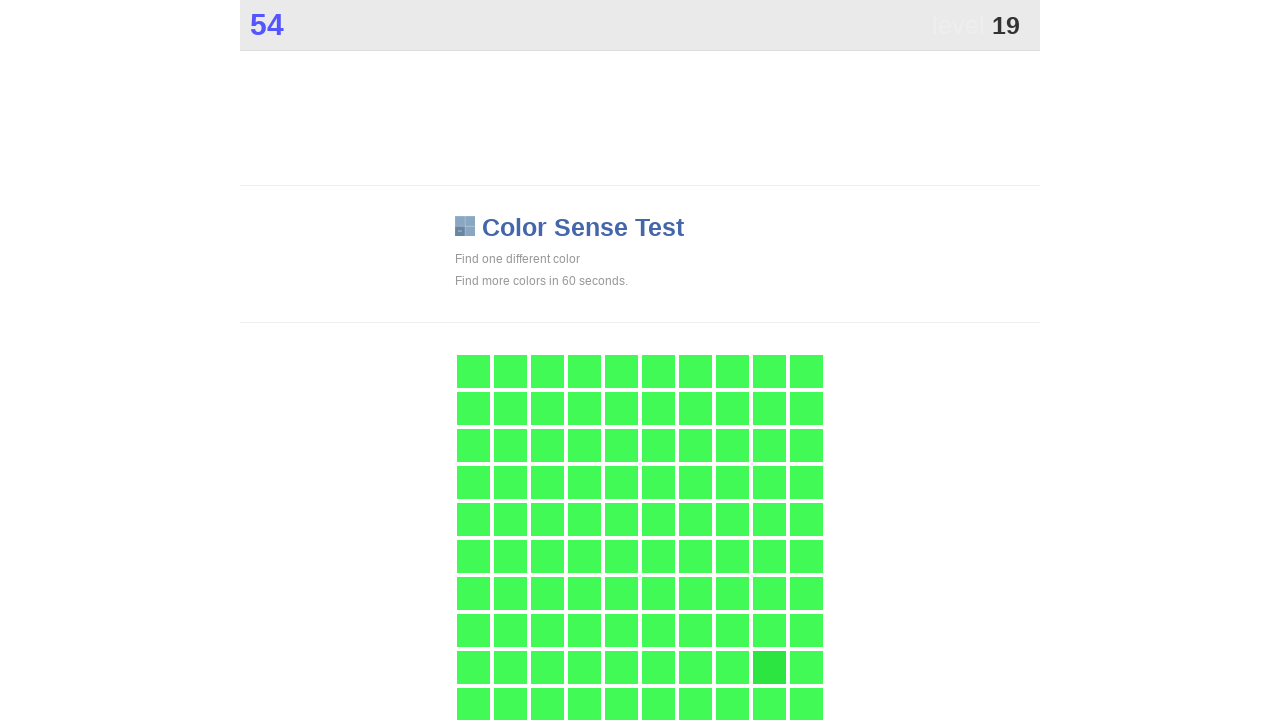

Clicked main game button at (769, 667) on .main
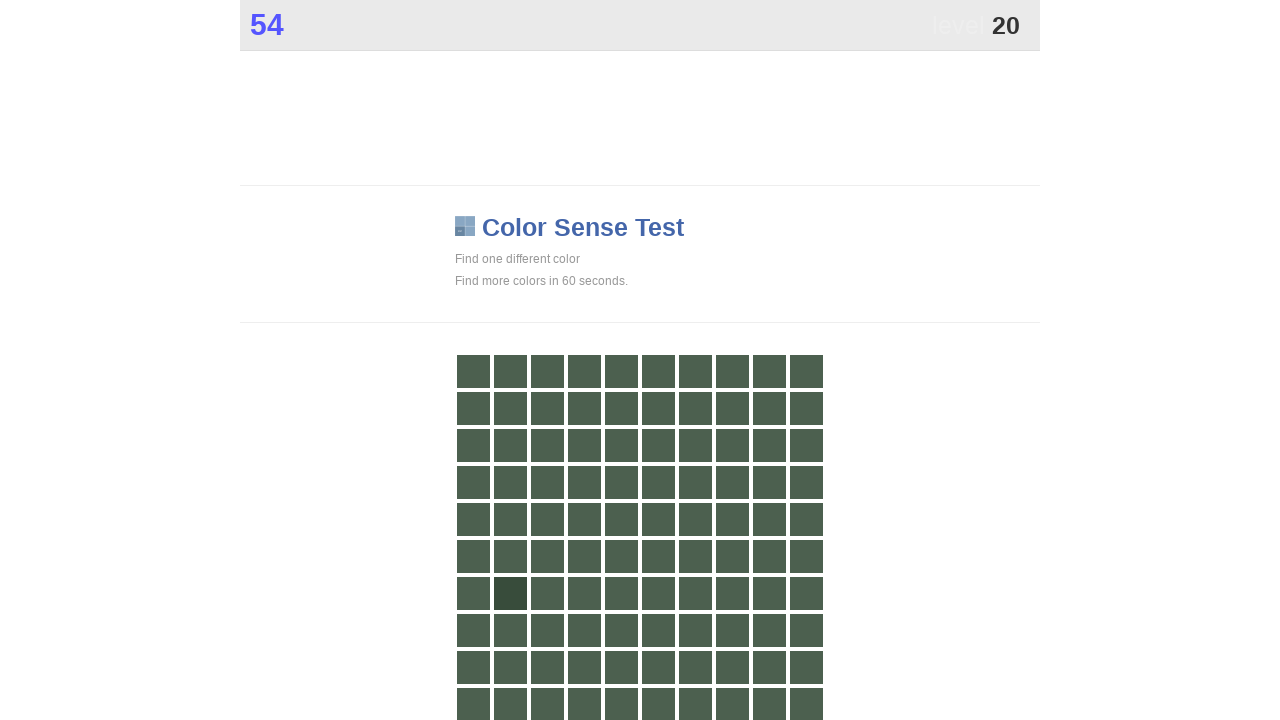

Clicked main game button at (510, 593) on .main
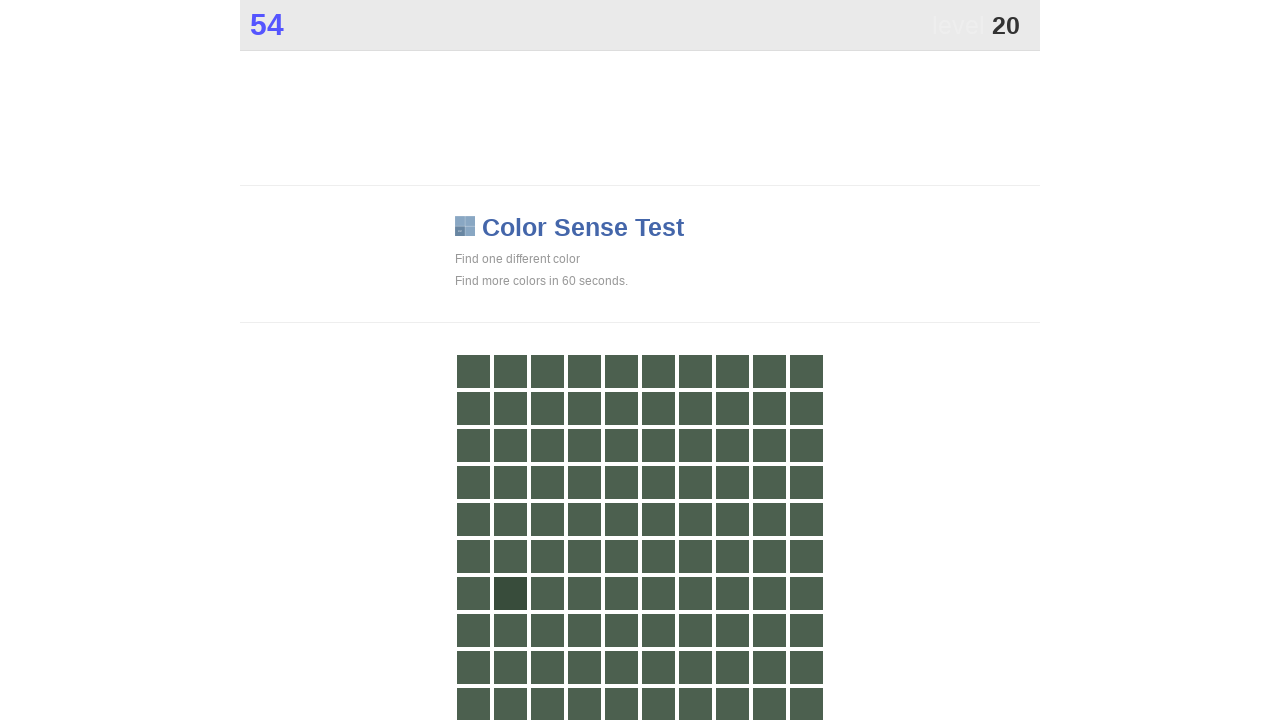

Clicked main game button at (510, 593) on .main
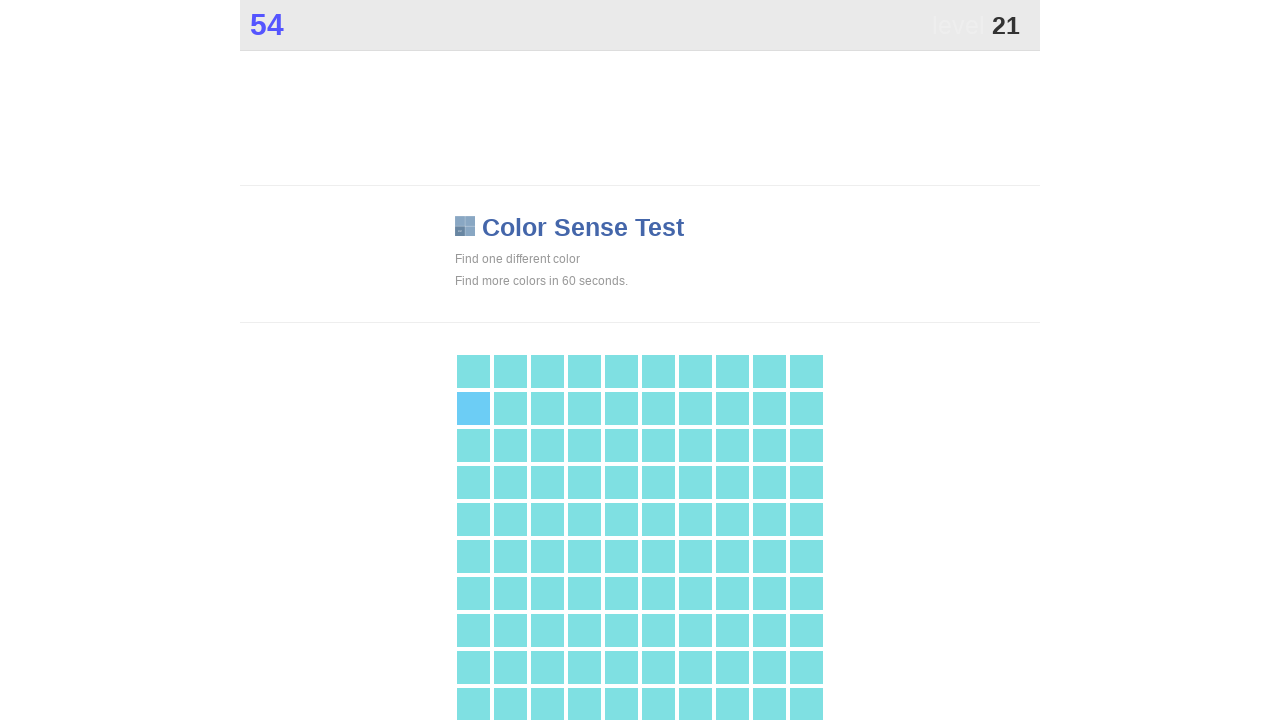

Clicked main game button at (473, 408) on .main
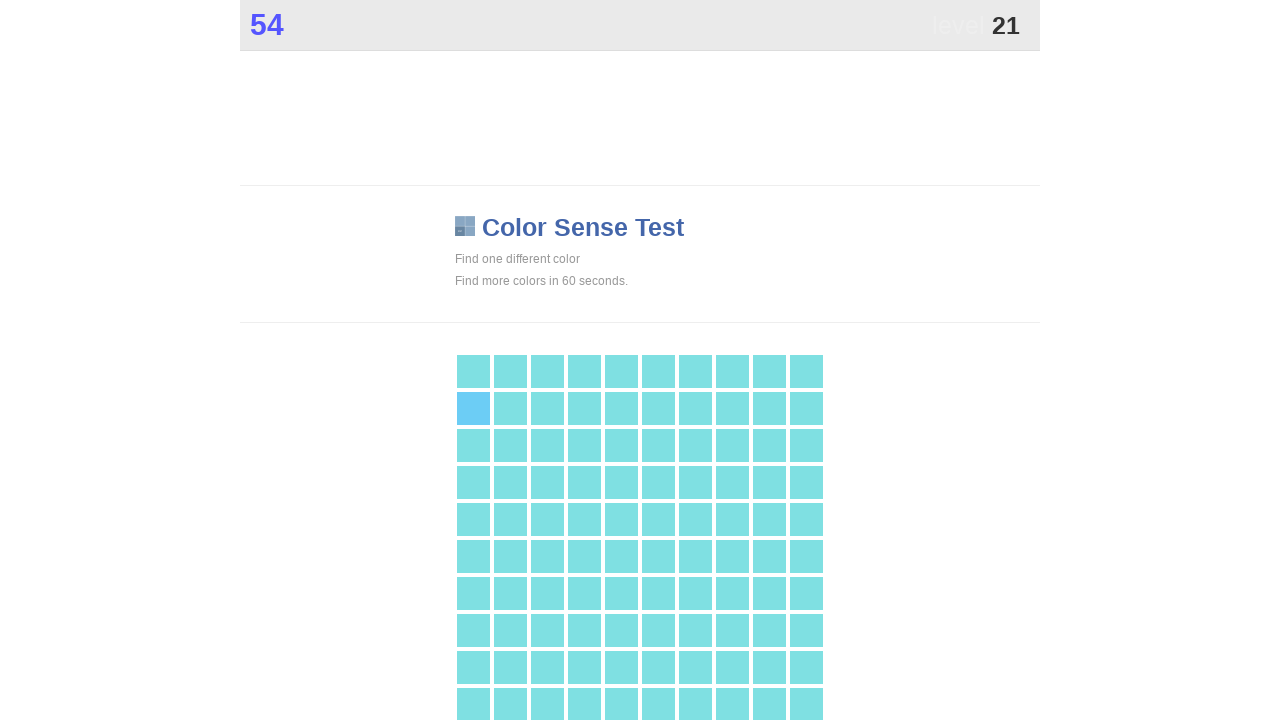

Clicked main game button at (473, 408) on .main
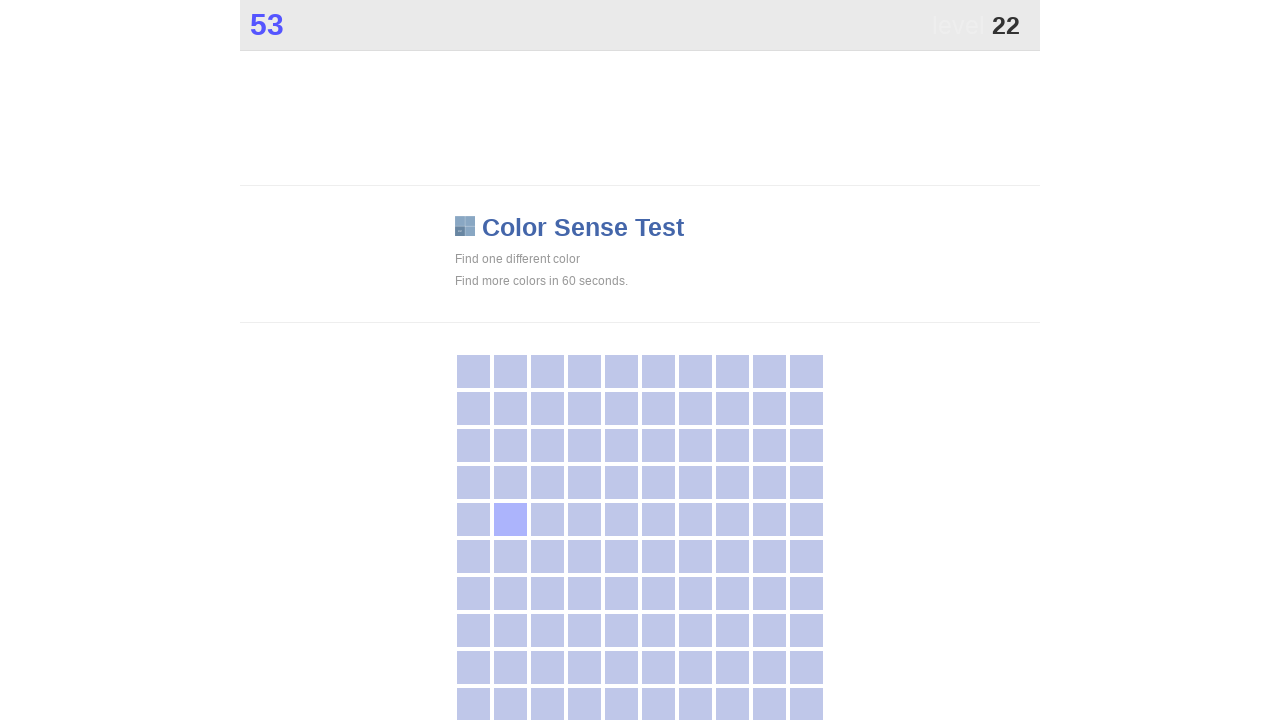

Clicked main game button at (510, 519) on .main
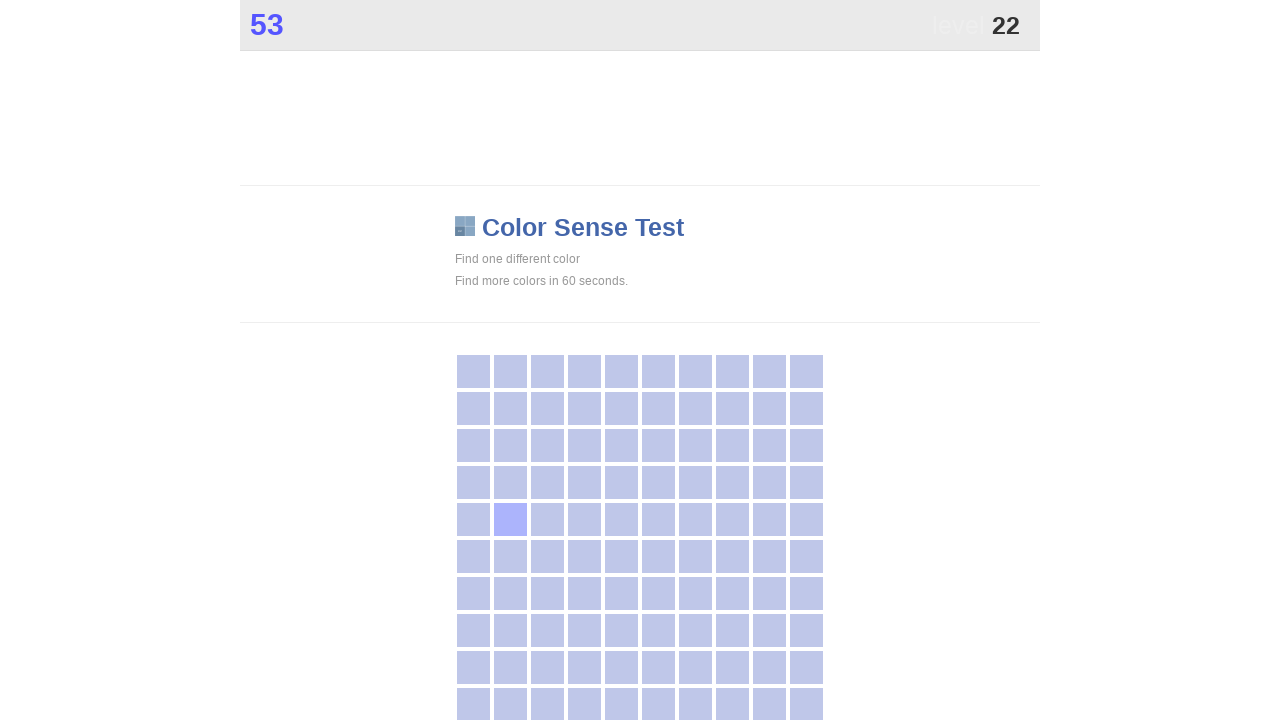

Clicked main game button at (510, 519) on .main
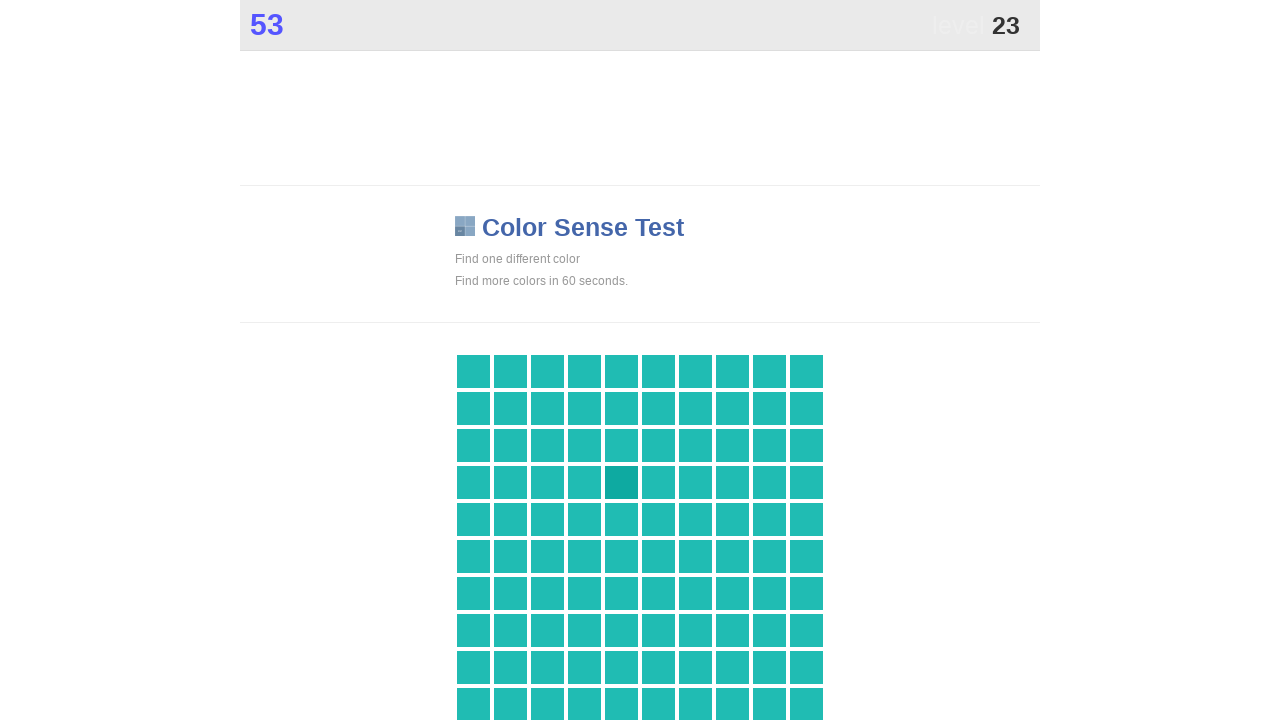

Clicked main game button at (621, 482) on .main
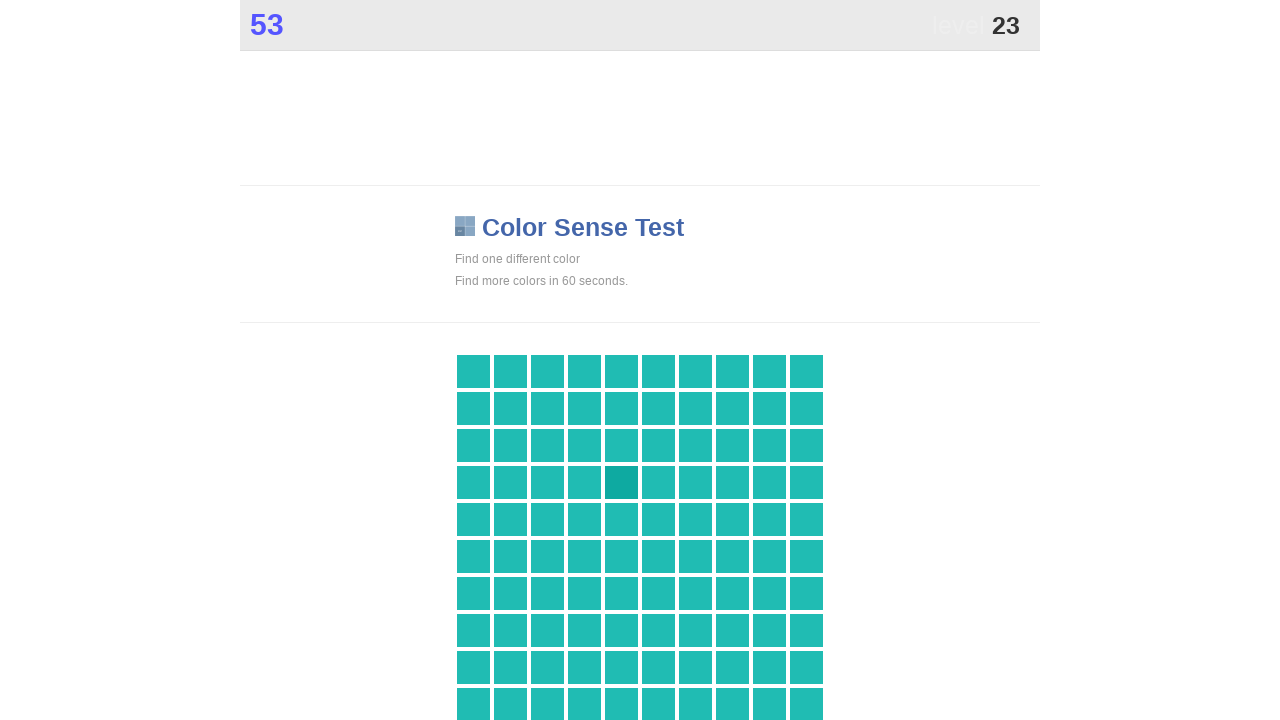

Clicked main game button at (621, 482) on .main
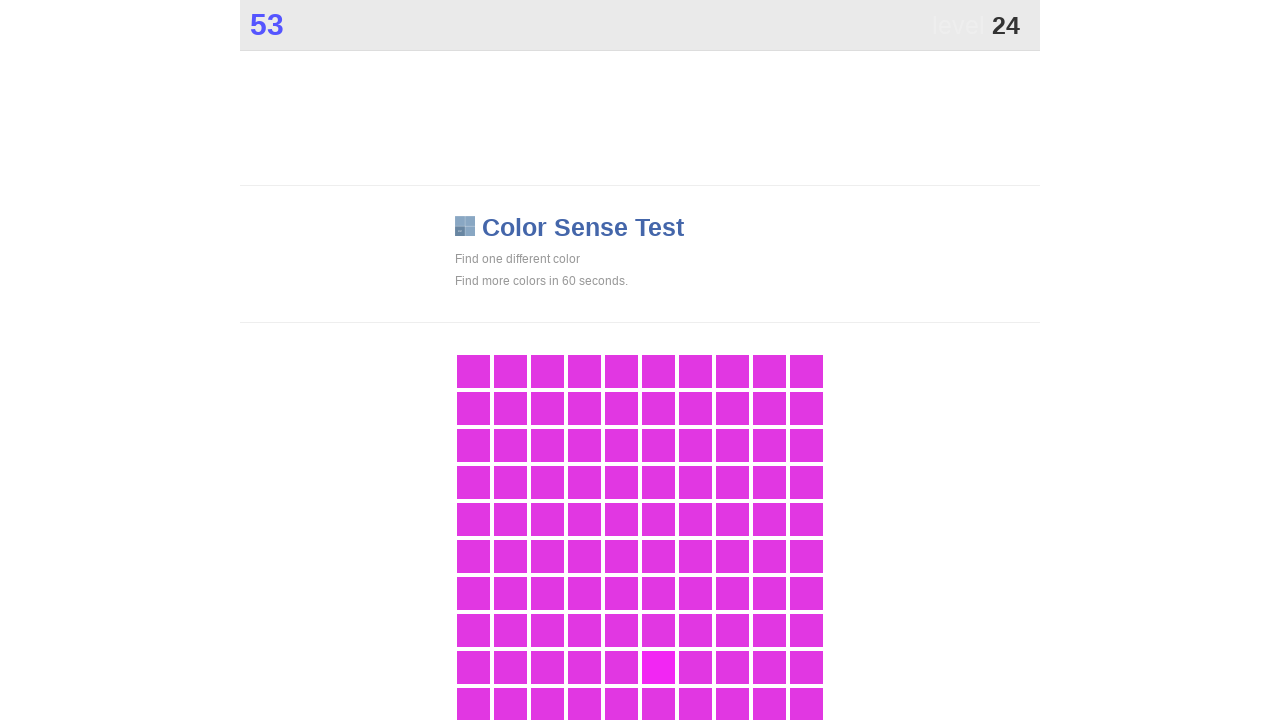

Clicked main game button at (658, 667) on .main
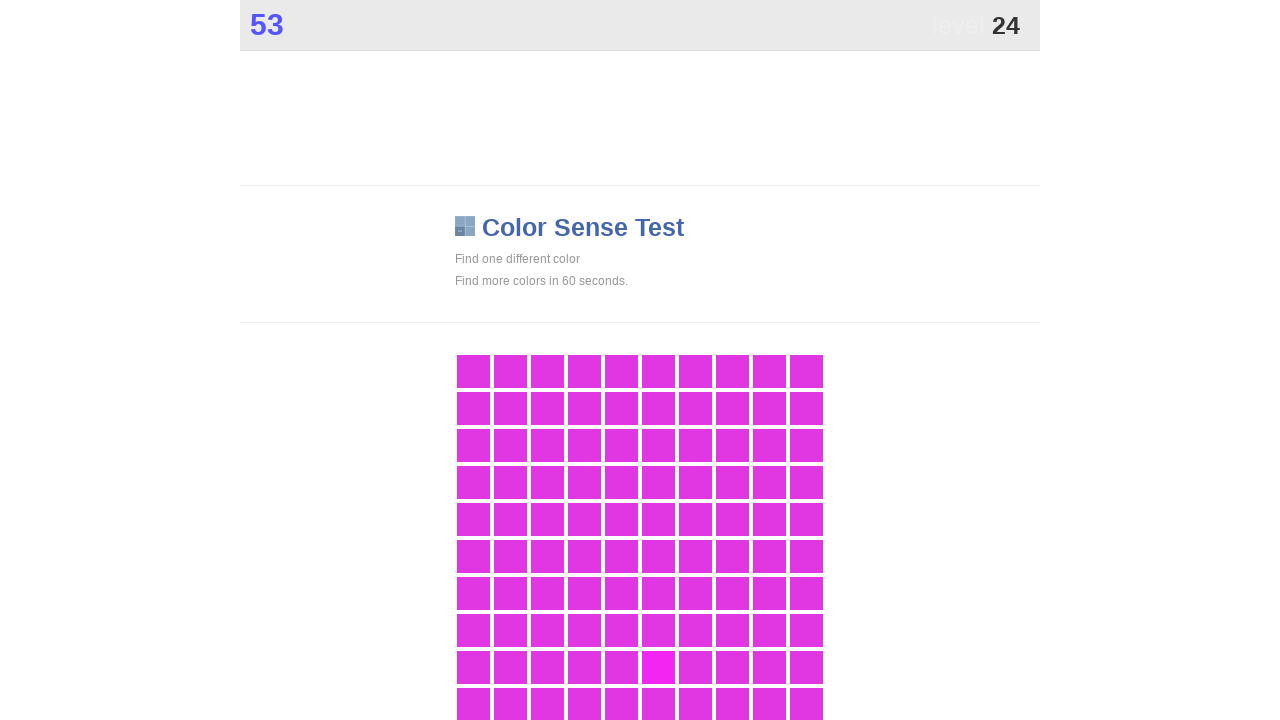

Clicked main game button at (658, 667) on .main
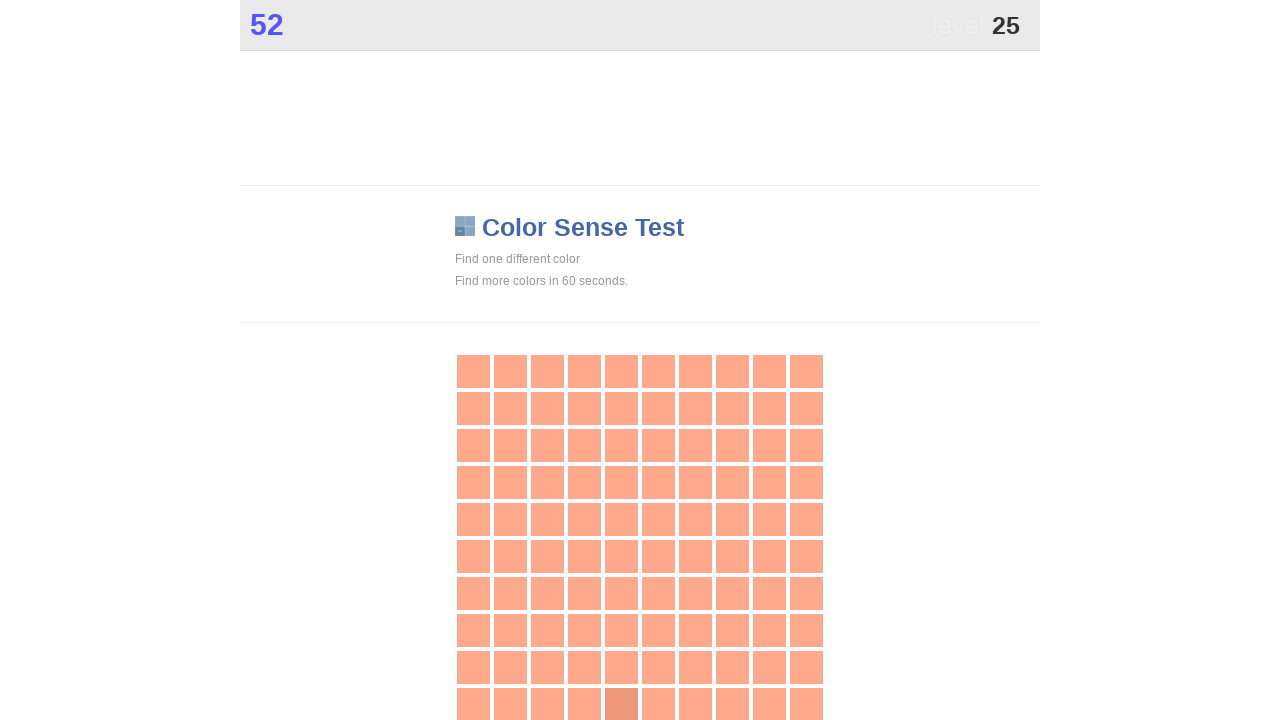

Clicked main game button at (621, 703) on .main
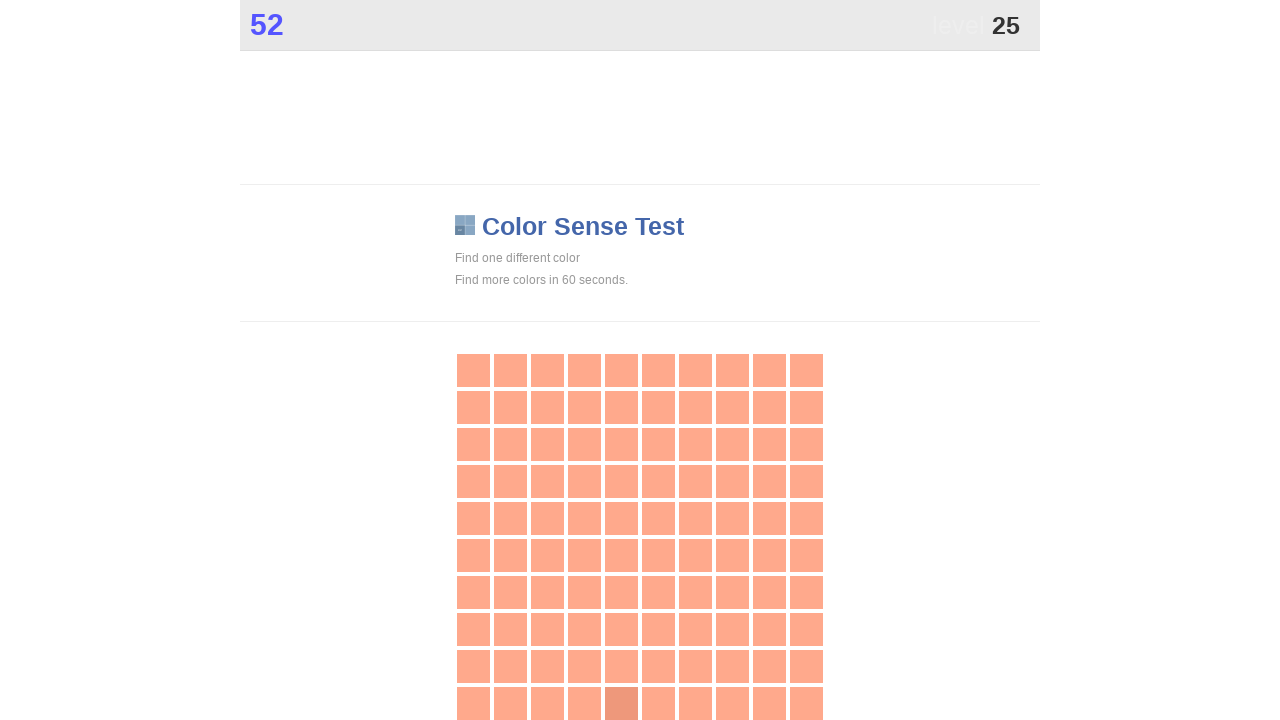

Clicked main game button at (621, 703) on .main
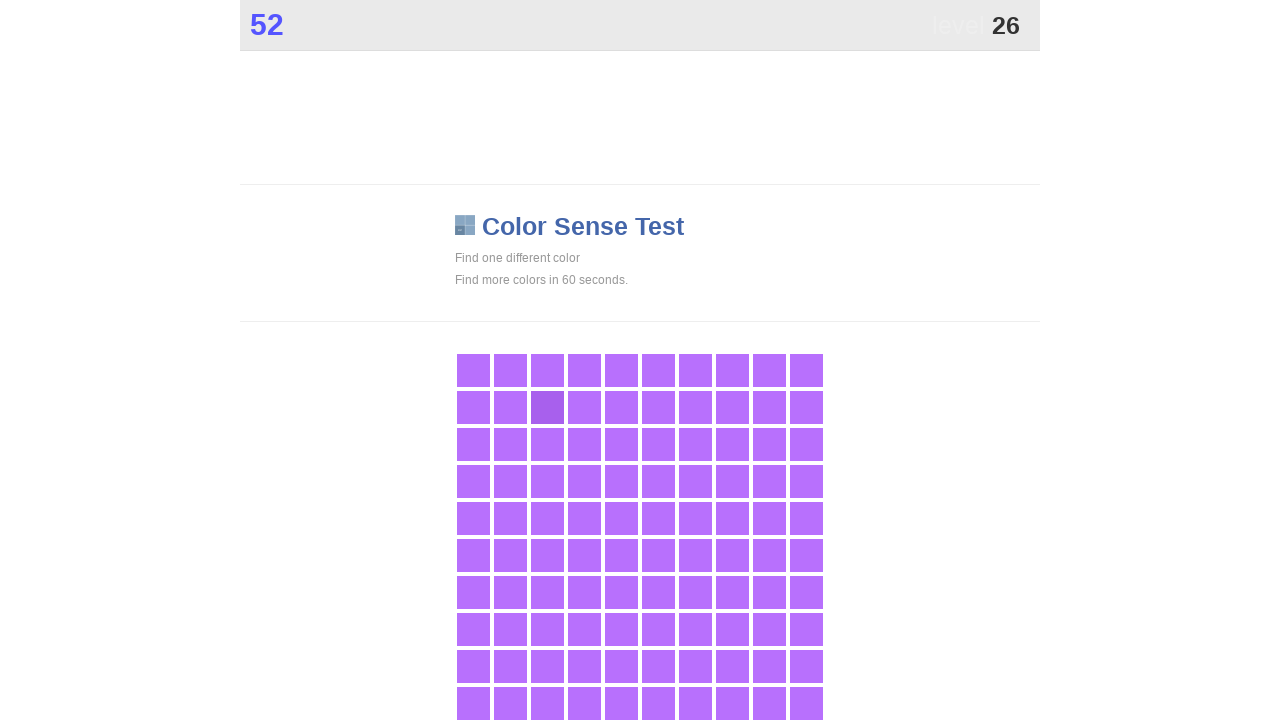

Clicked main game button at (547, 407) on .main
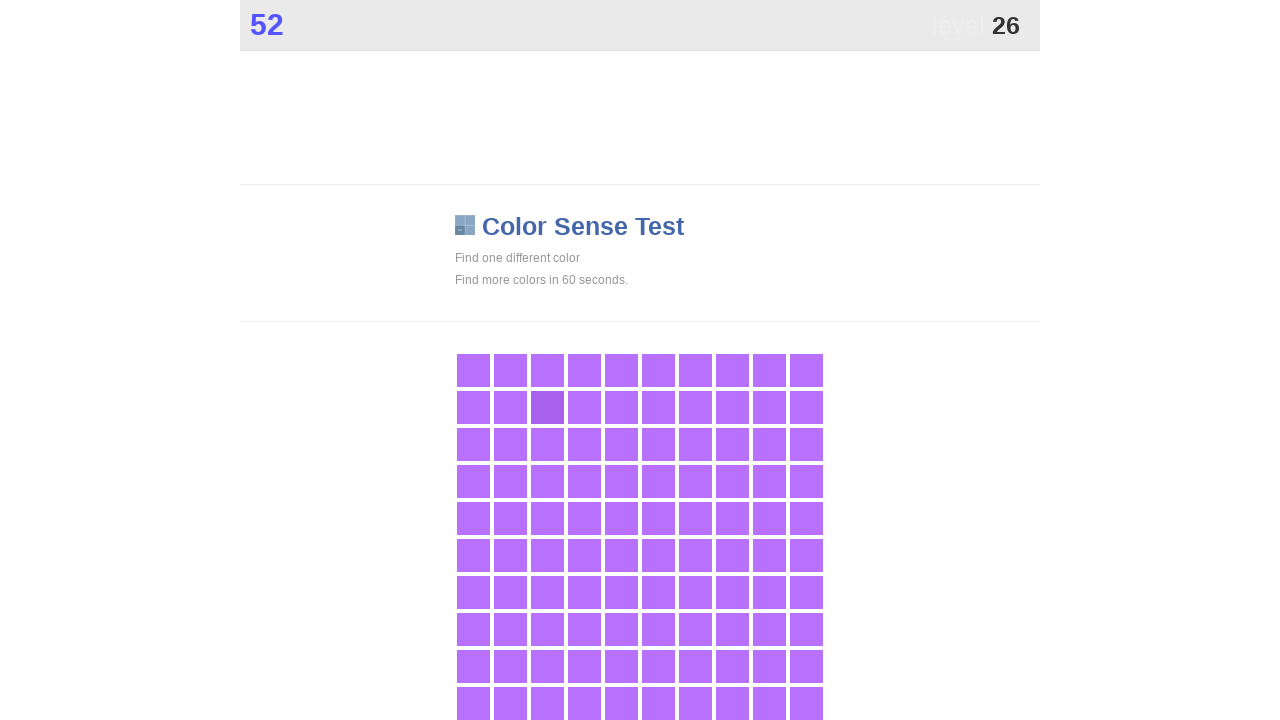

Clicked main game button at (547, 407) on .main
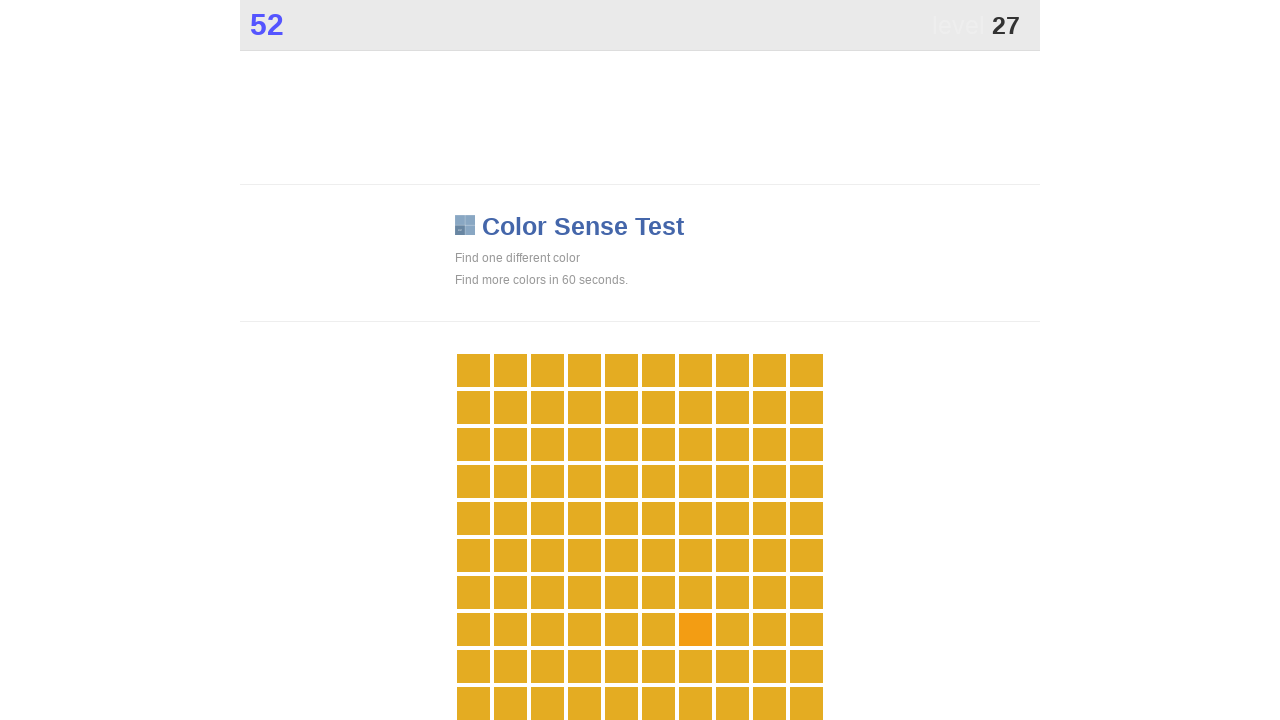

Clicked main game button at (695, 629) on .main
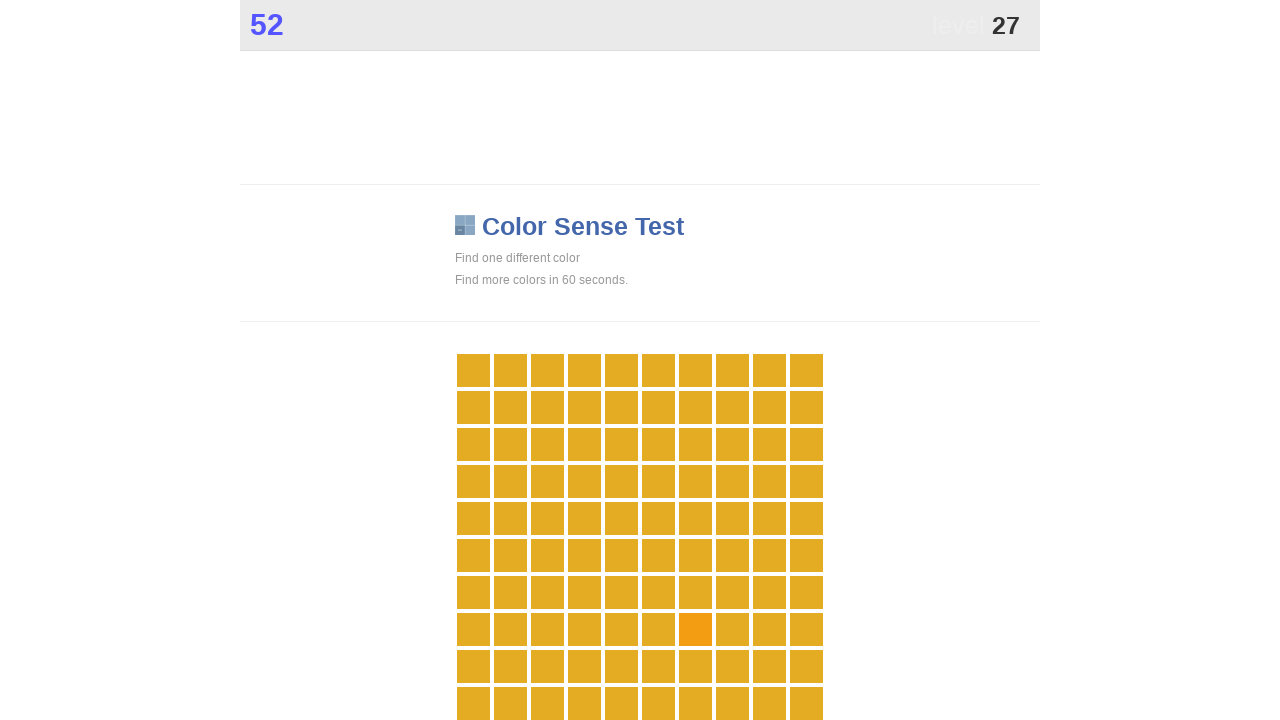

Clicked main game button at (695, 629) on .main
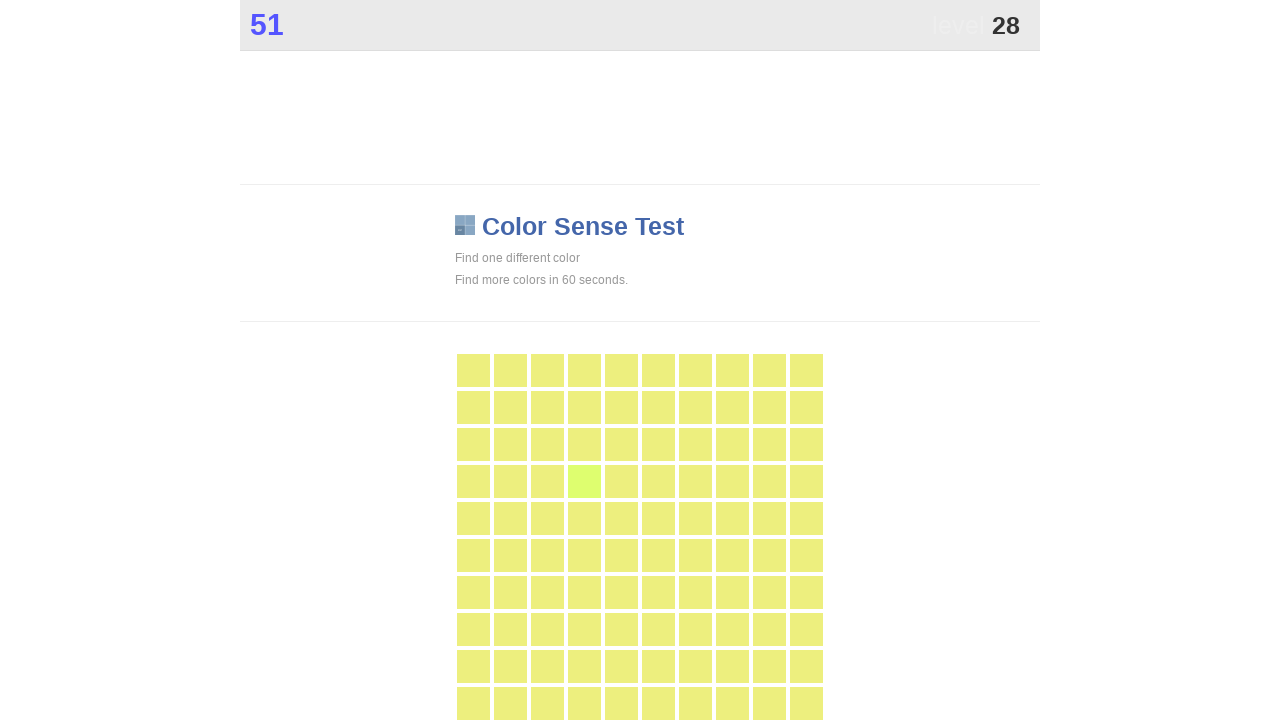

Clicked main game button at (584, 481) on .main
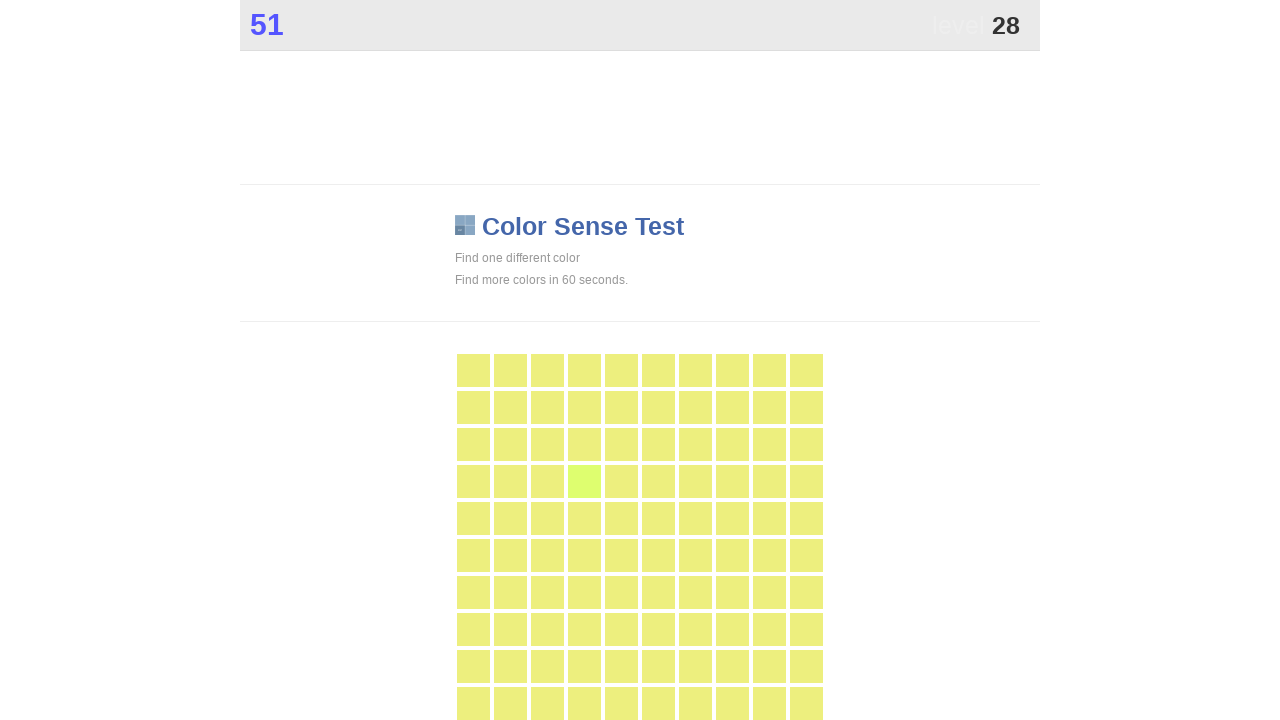

Clicked main game button at (584, 481) on .main
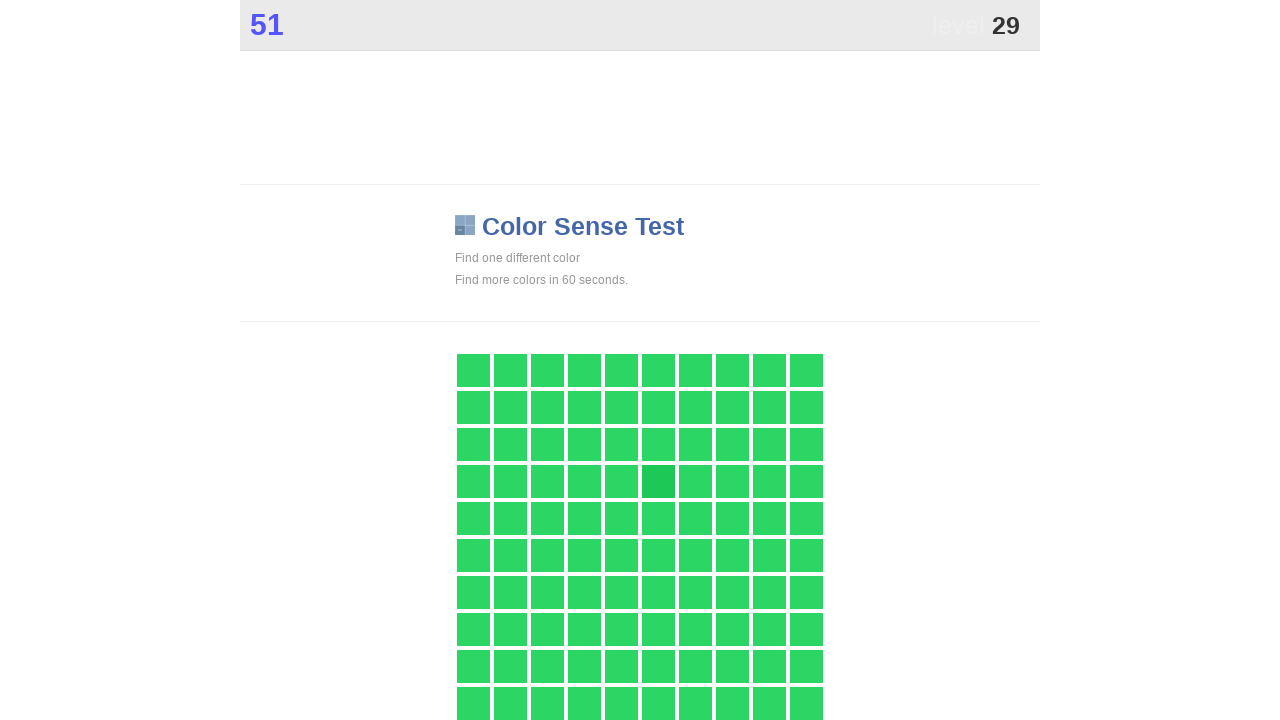

Clicked main game button at (658, 481) on .main
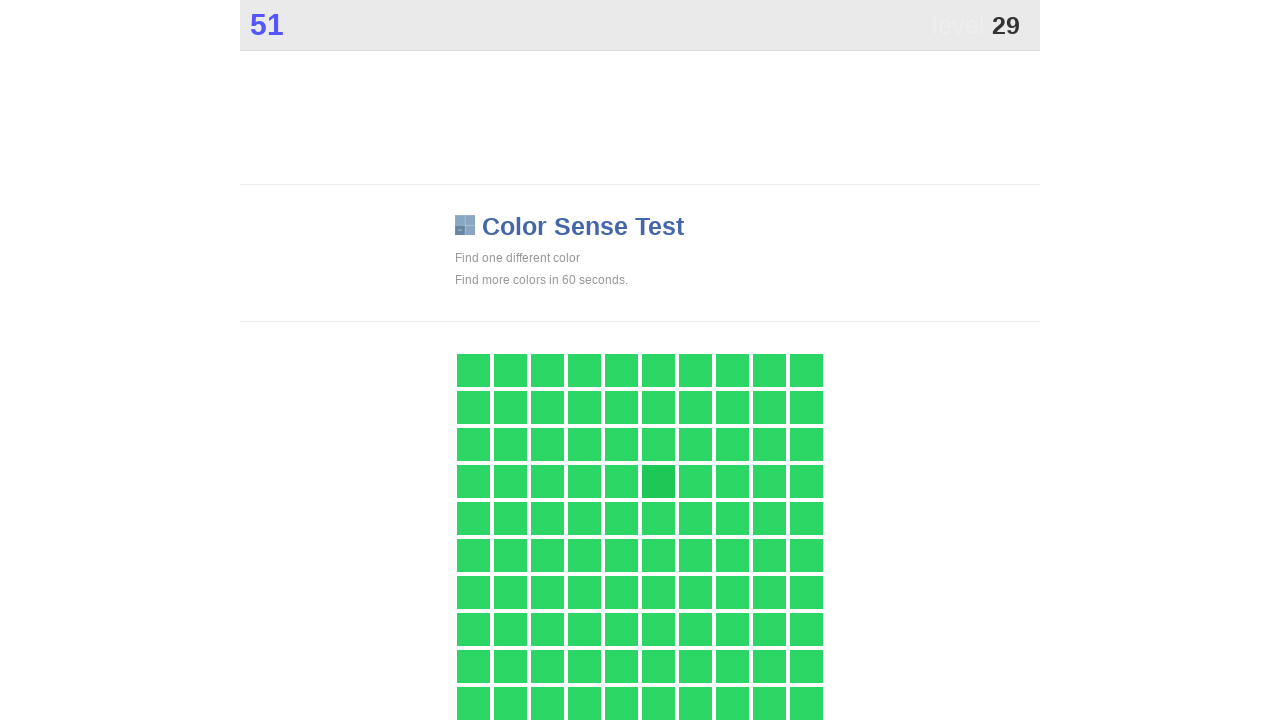

Clicked main game button at (658, 481) on .main
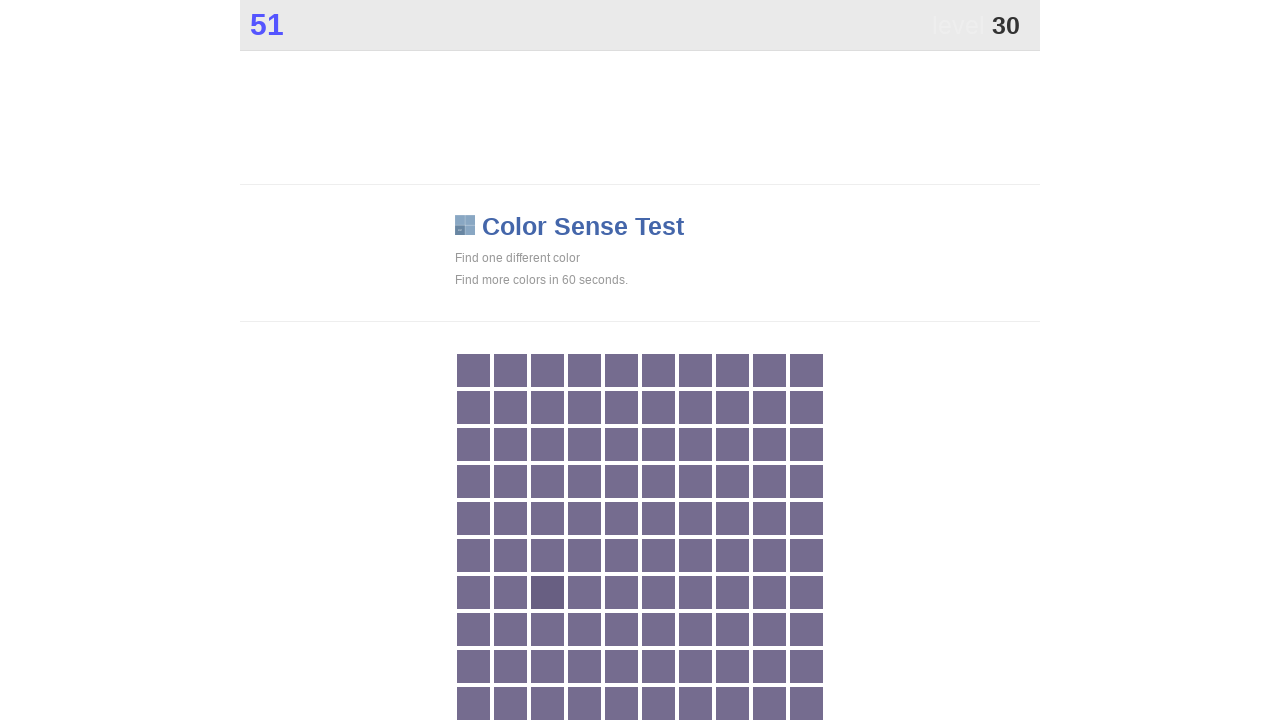

Clicked main game button at (547, 592) on .main
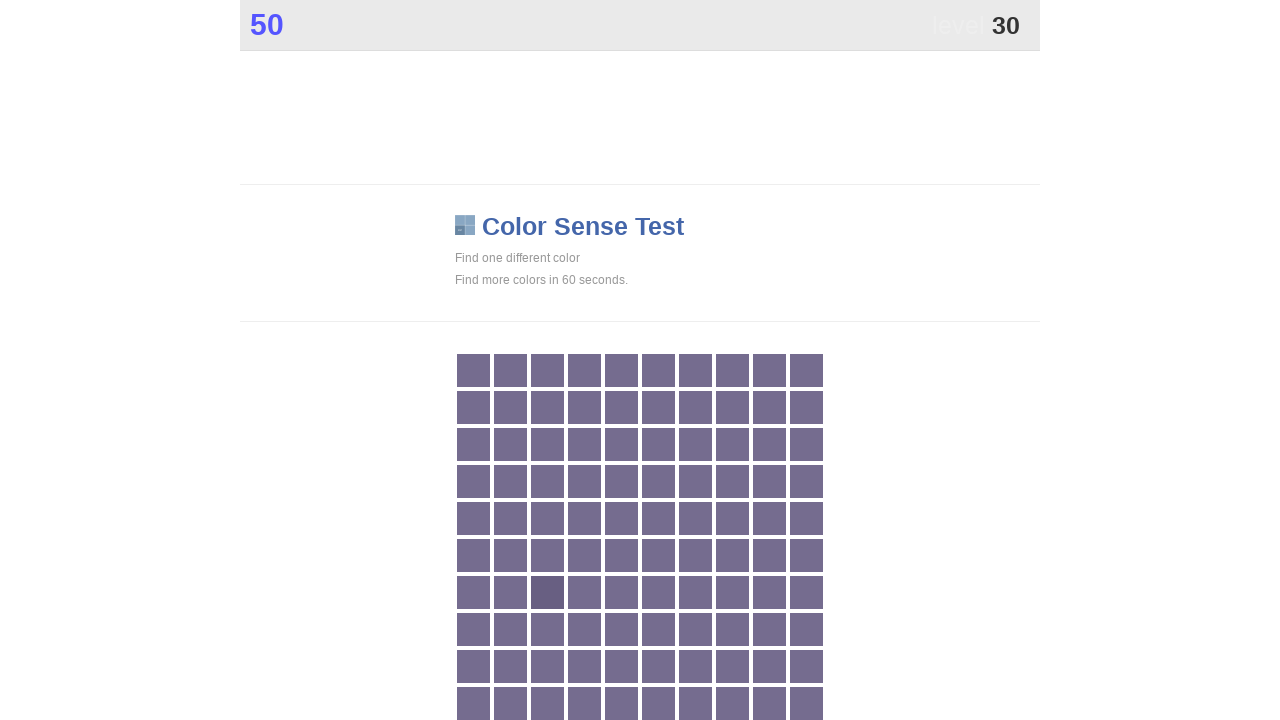

Clicked main game button at (547, 592) on .main
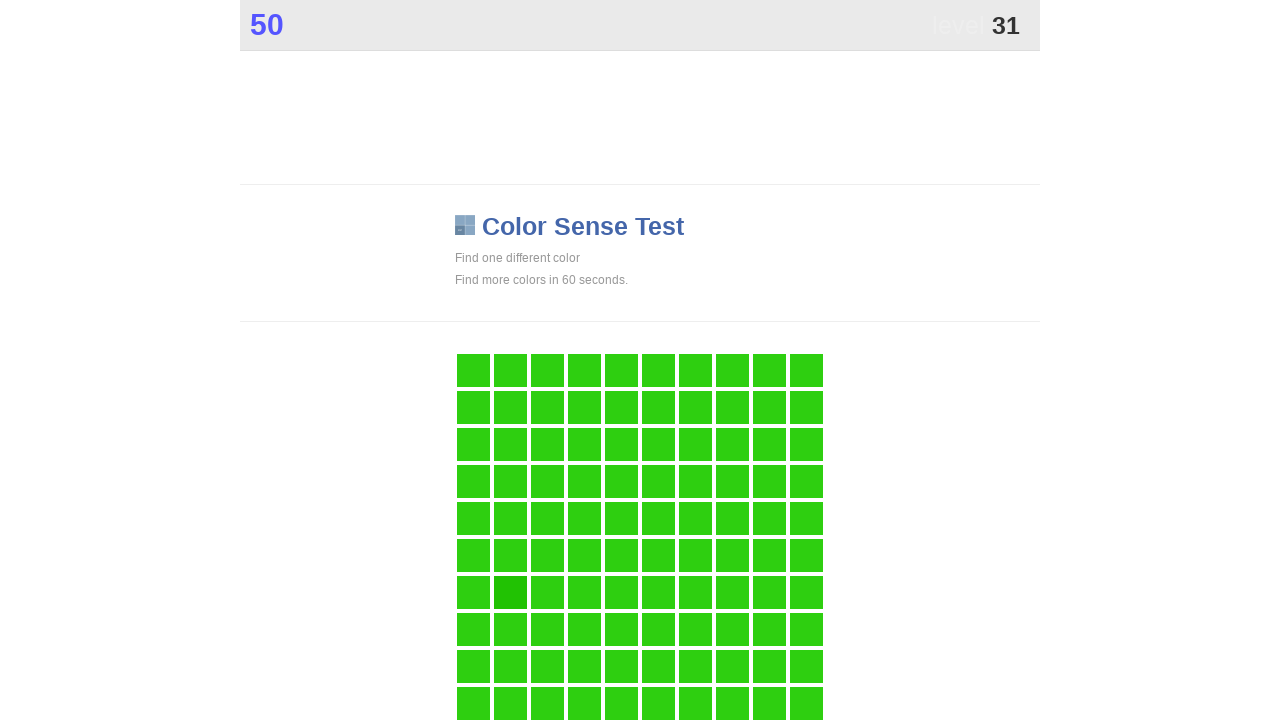

Clicked main game button at (510, 592) on .main
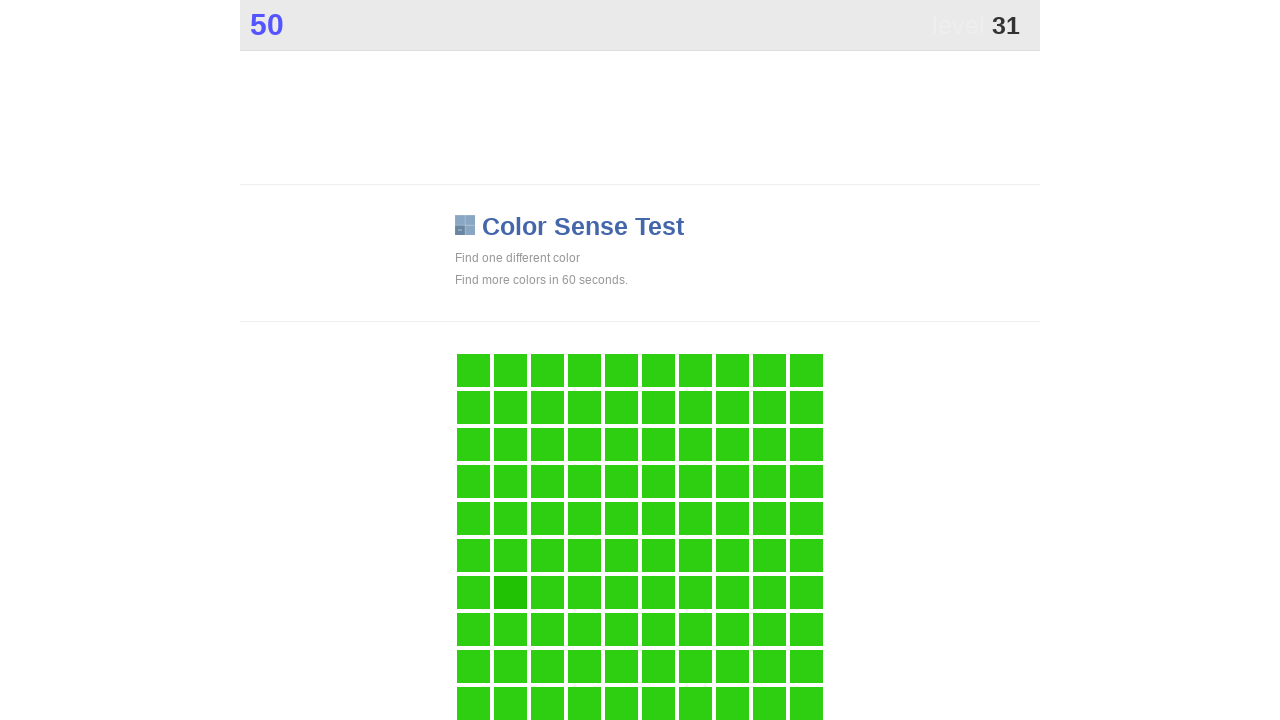

Clicked main game button at (510, 592) on .main
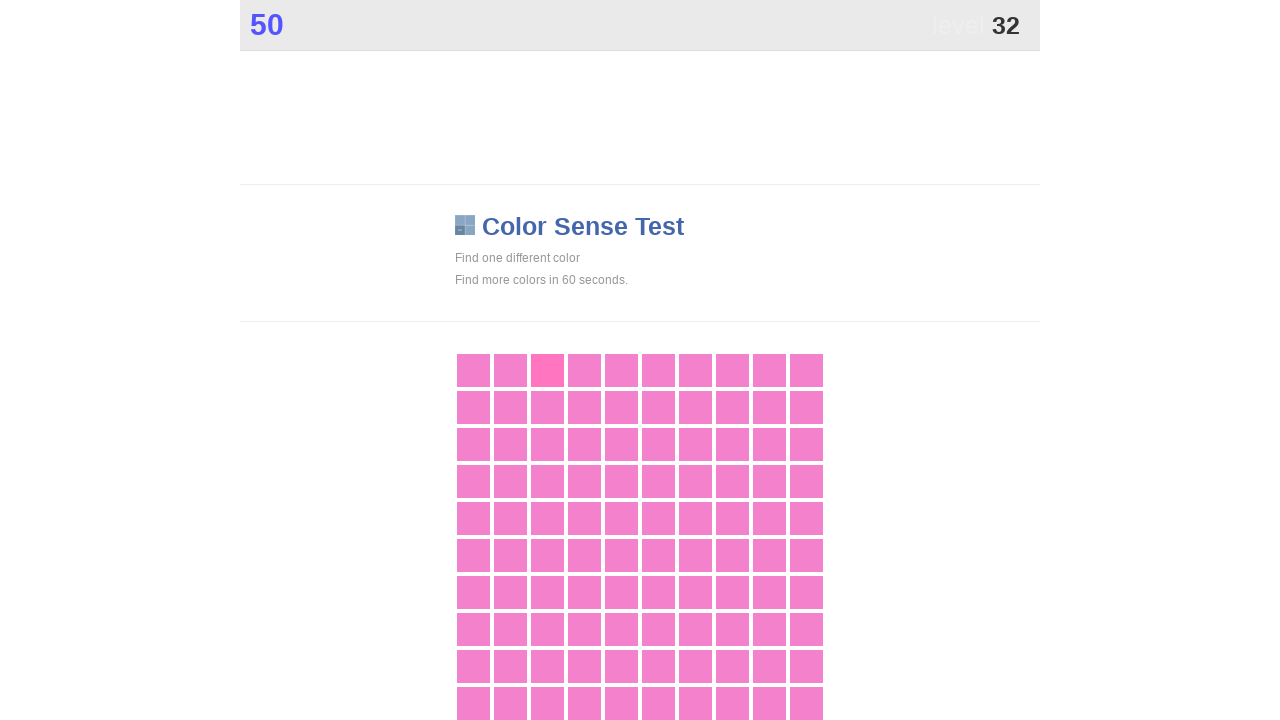

Clicked main game button at (547, 370) on .main
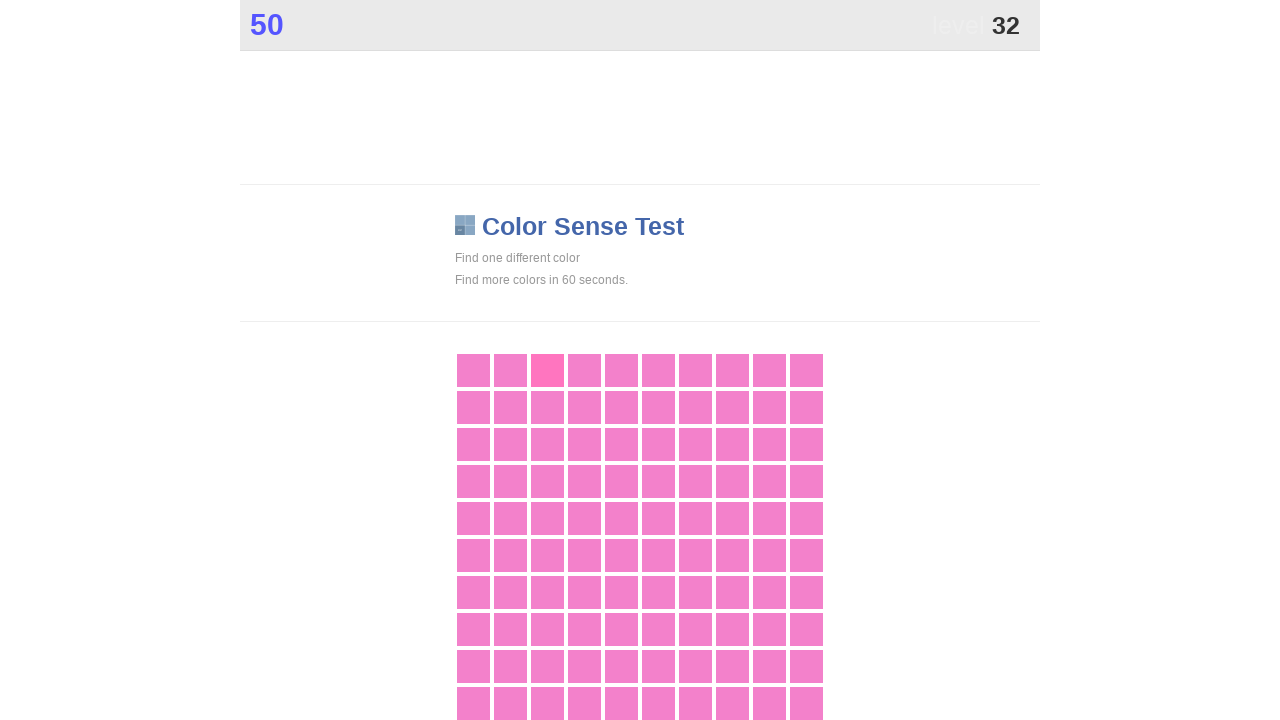

Clicked main game button at (547, 370) on .main
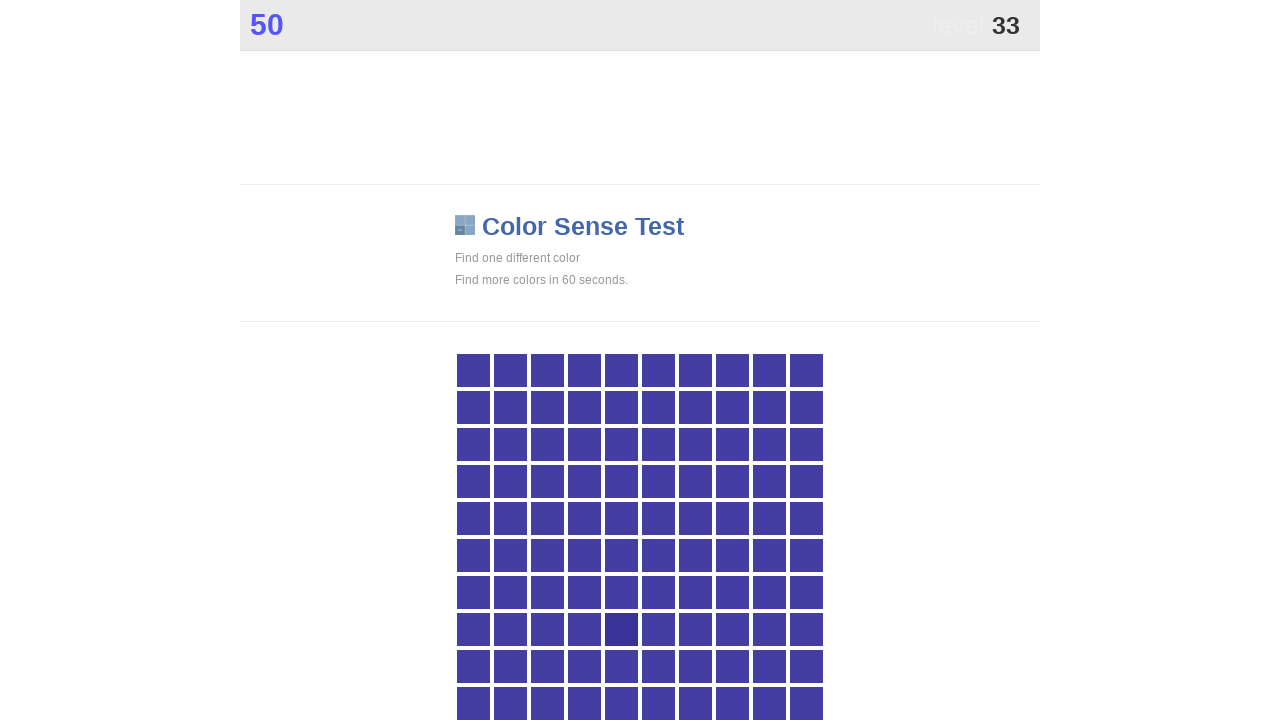

Clicked main game button at (621, 629) on .main
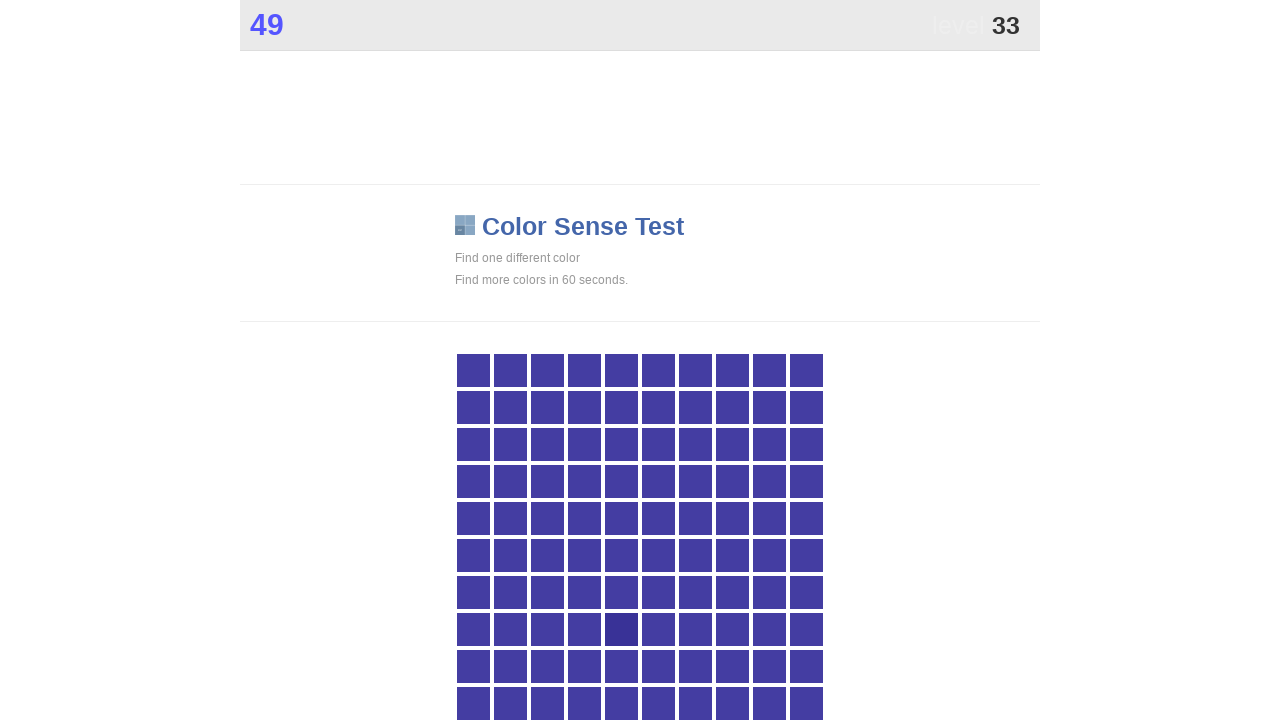

Clicked main game button at (621, 629) on .main
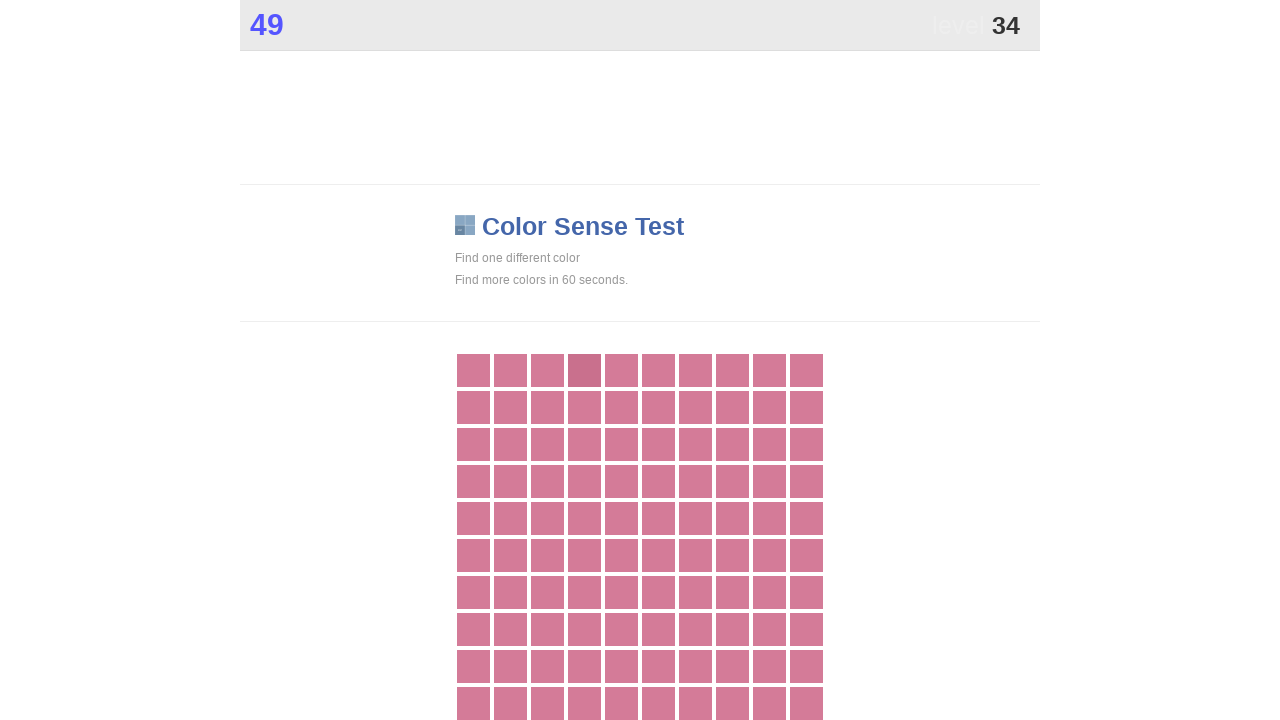

Clicked main game button at (584, 370) on .main
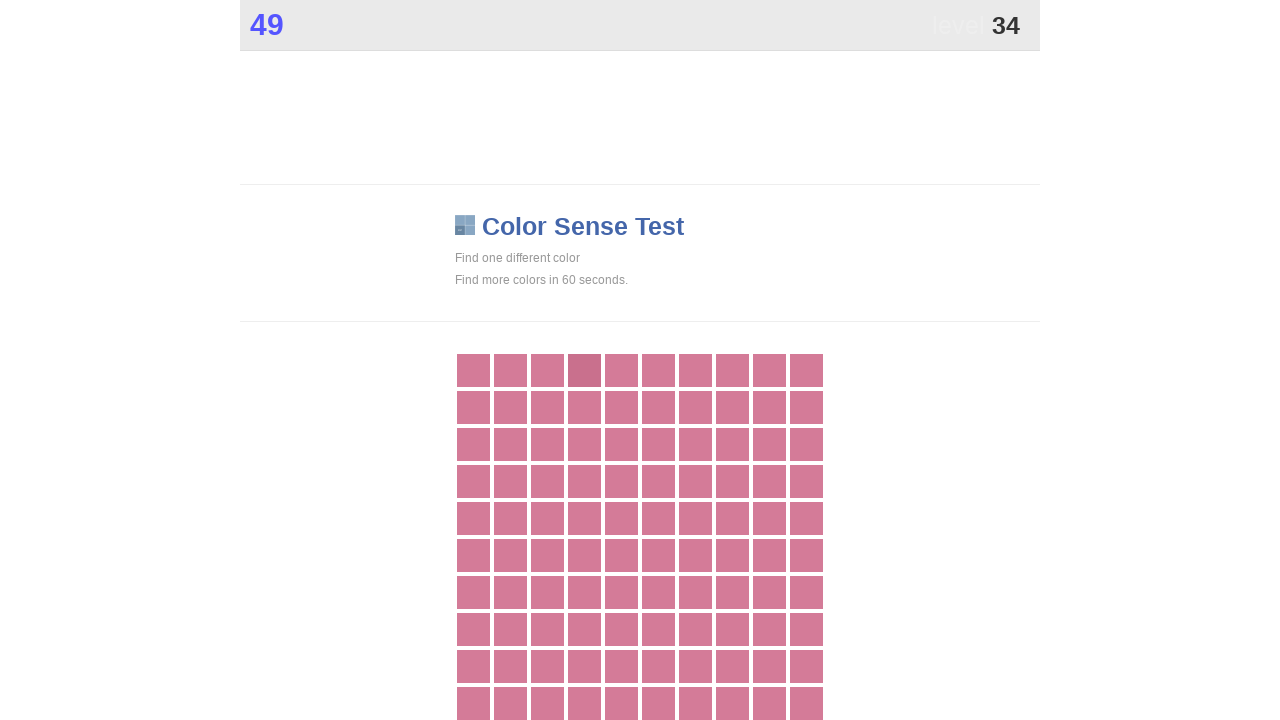

Clicked main game button at (584, 370) on .main
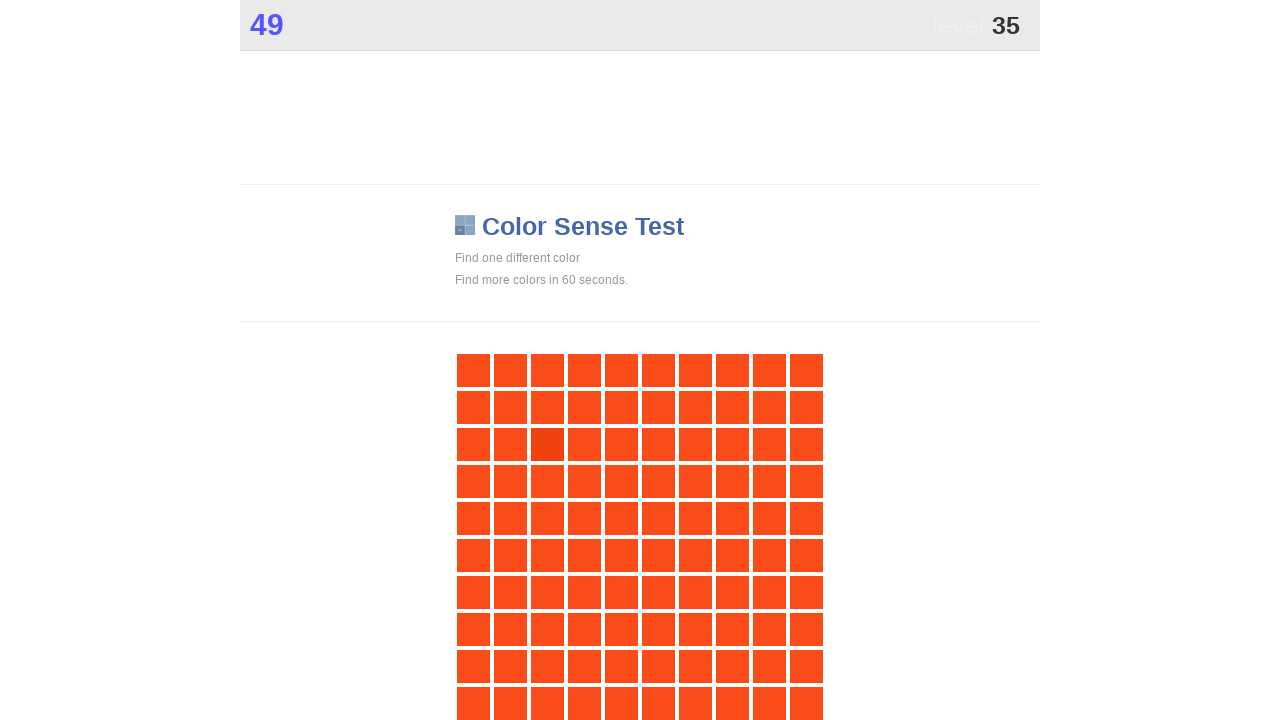

Clicked main game button at (547, 444) on .main
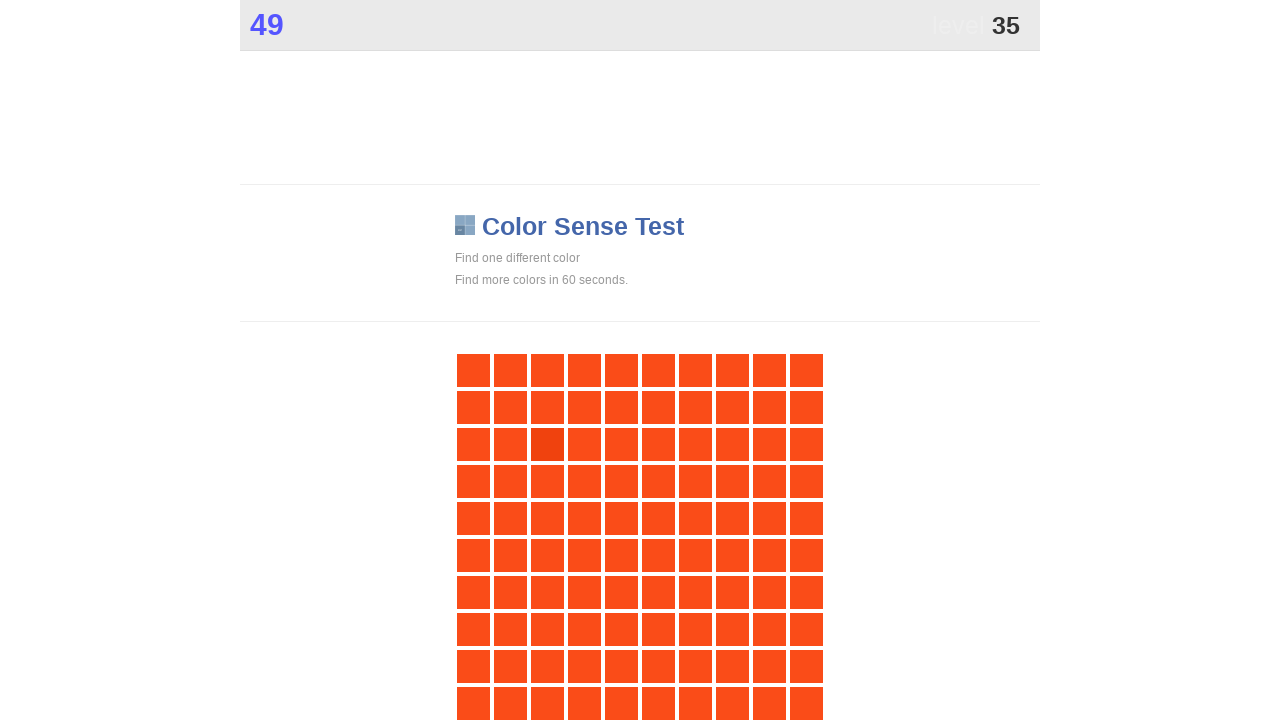

Clicked main game button at (547, 444) on .main
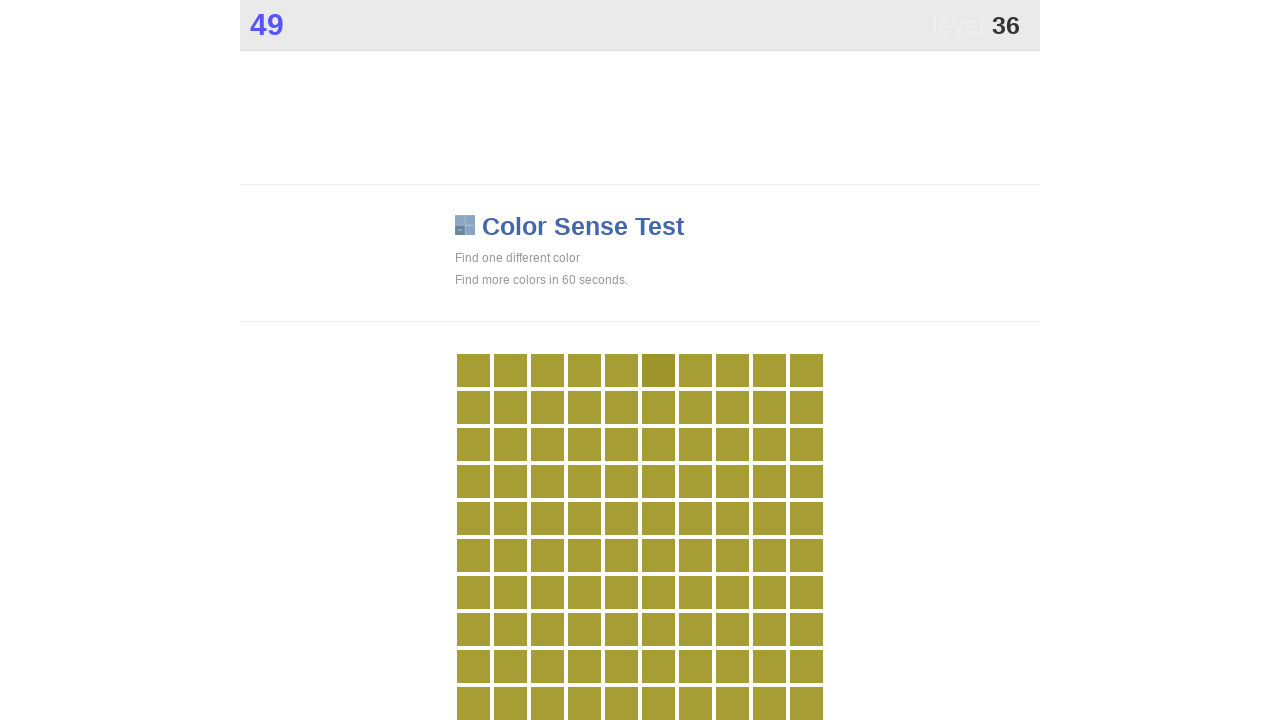

Clicked main game button at (658, 370) on .main
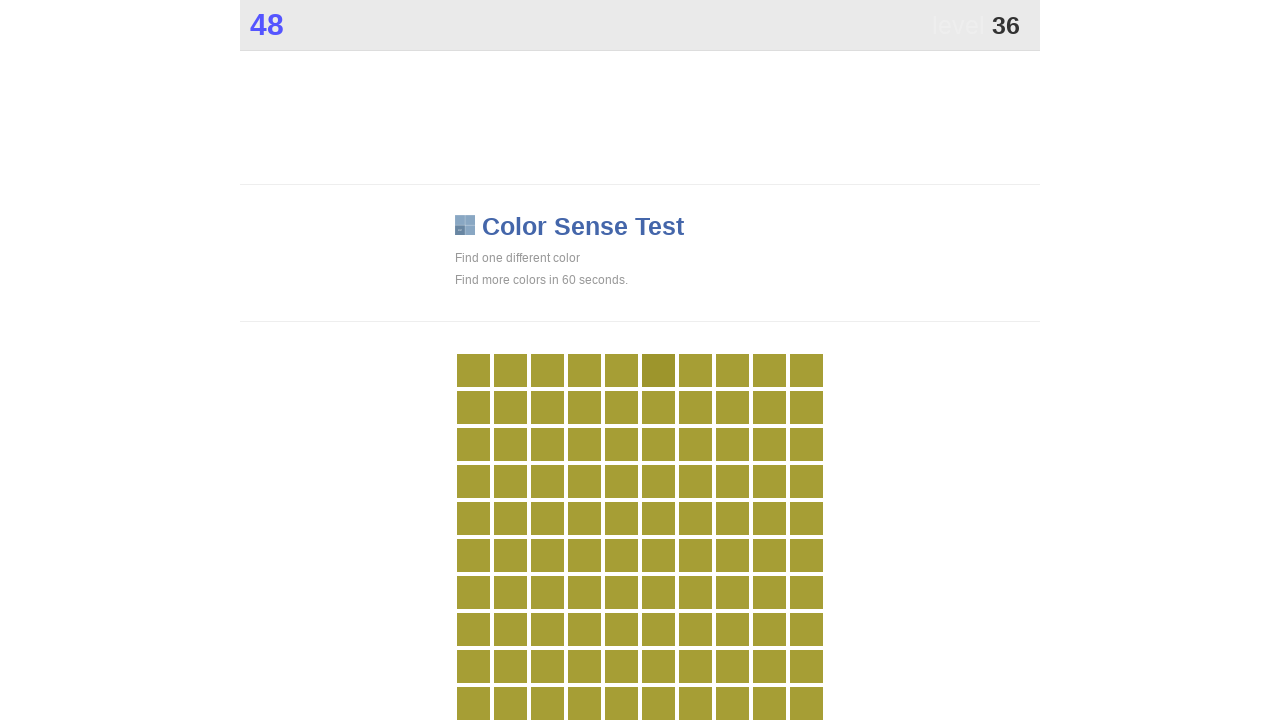

Clicked main game button at (658, 370) on .main
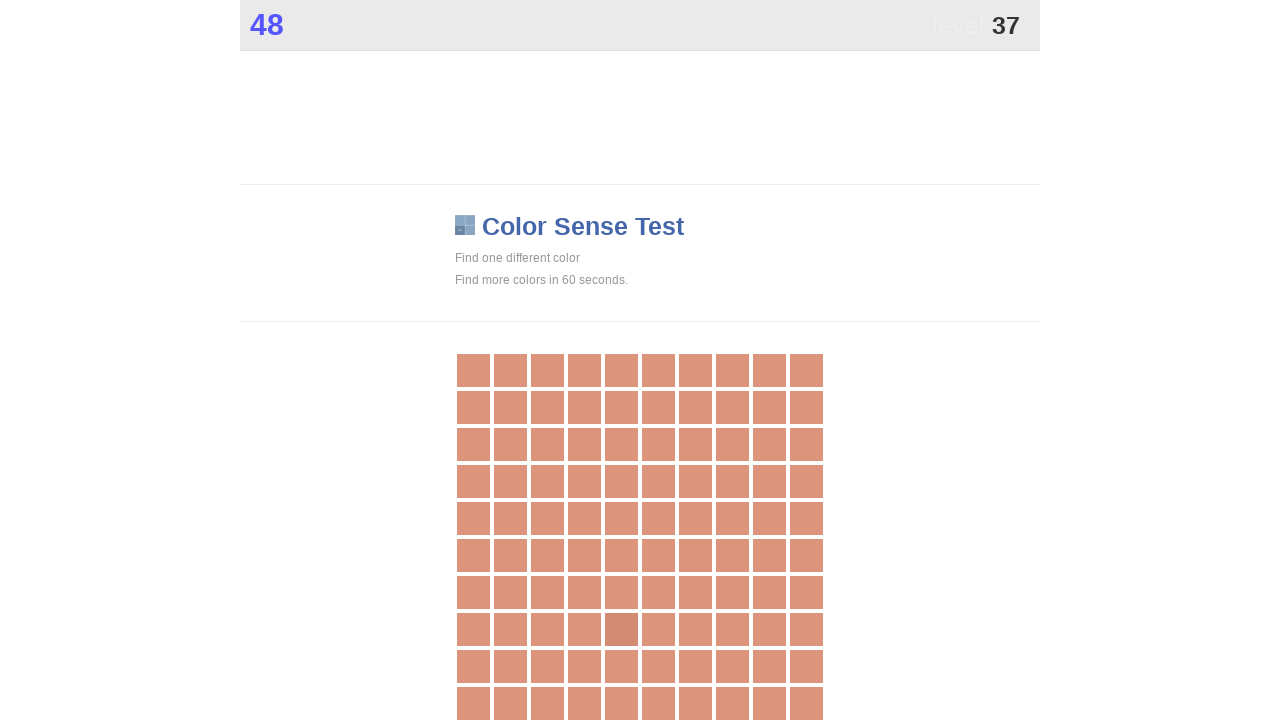

Clicked main game button at (621, 629) on .main
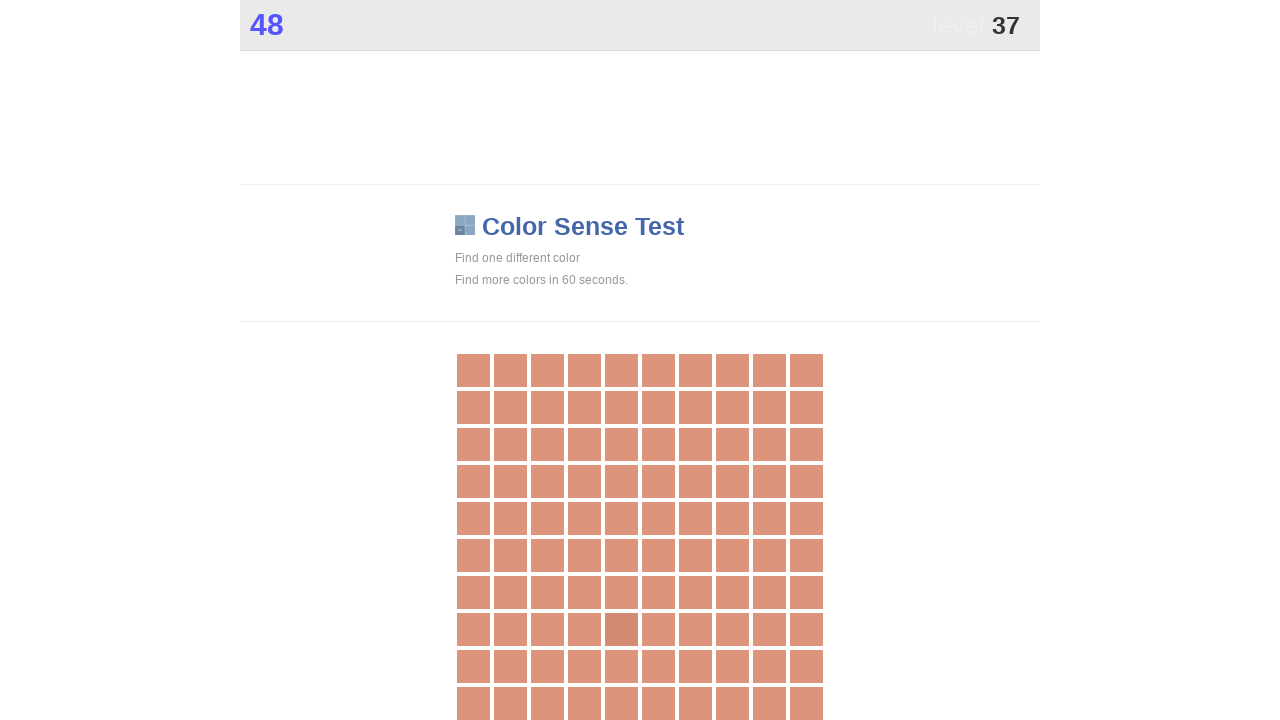

Clicked main game button at (621, 629) on .main
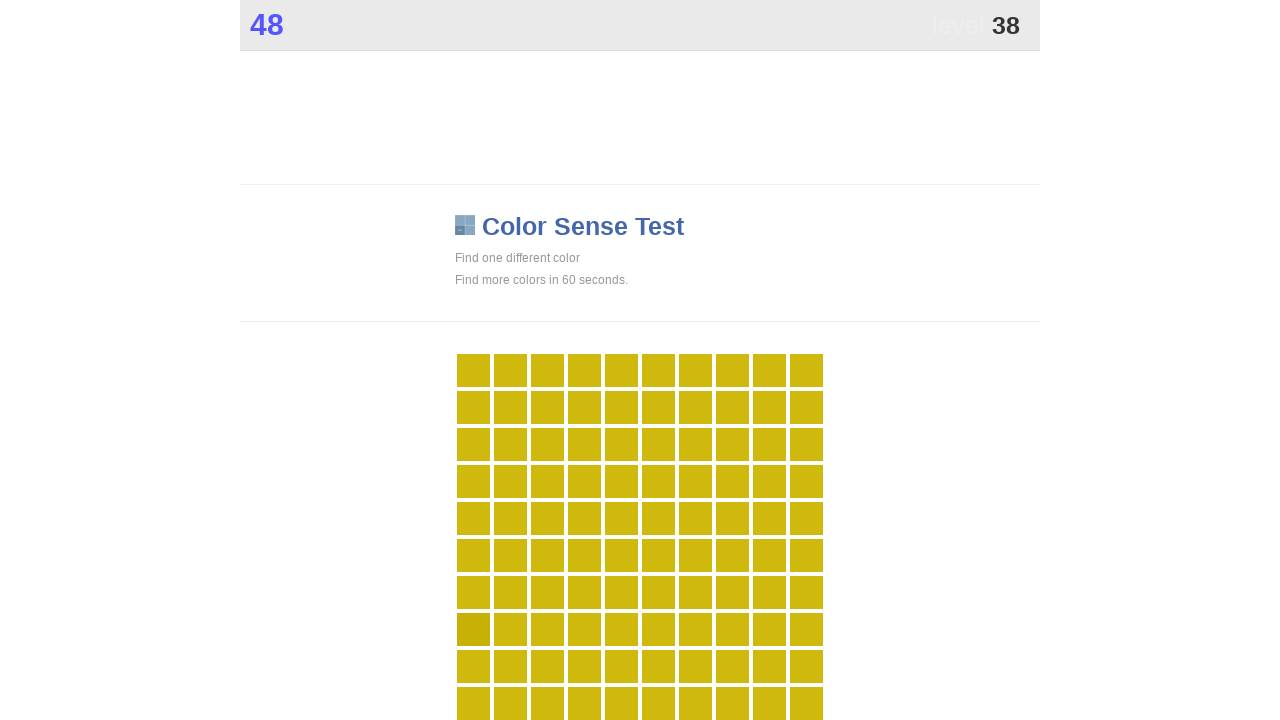

Clicked main game button at (473, 629) on .main
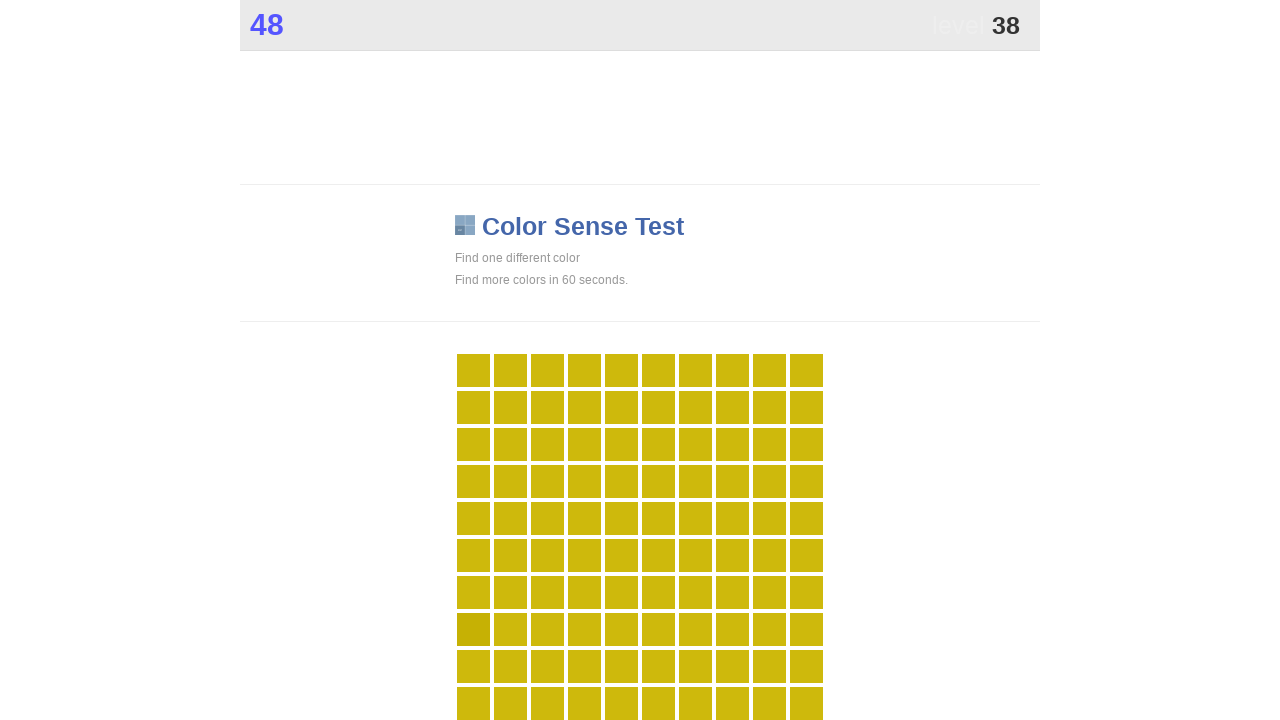

Clicked main game button at (473, 629) on .main
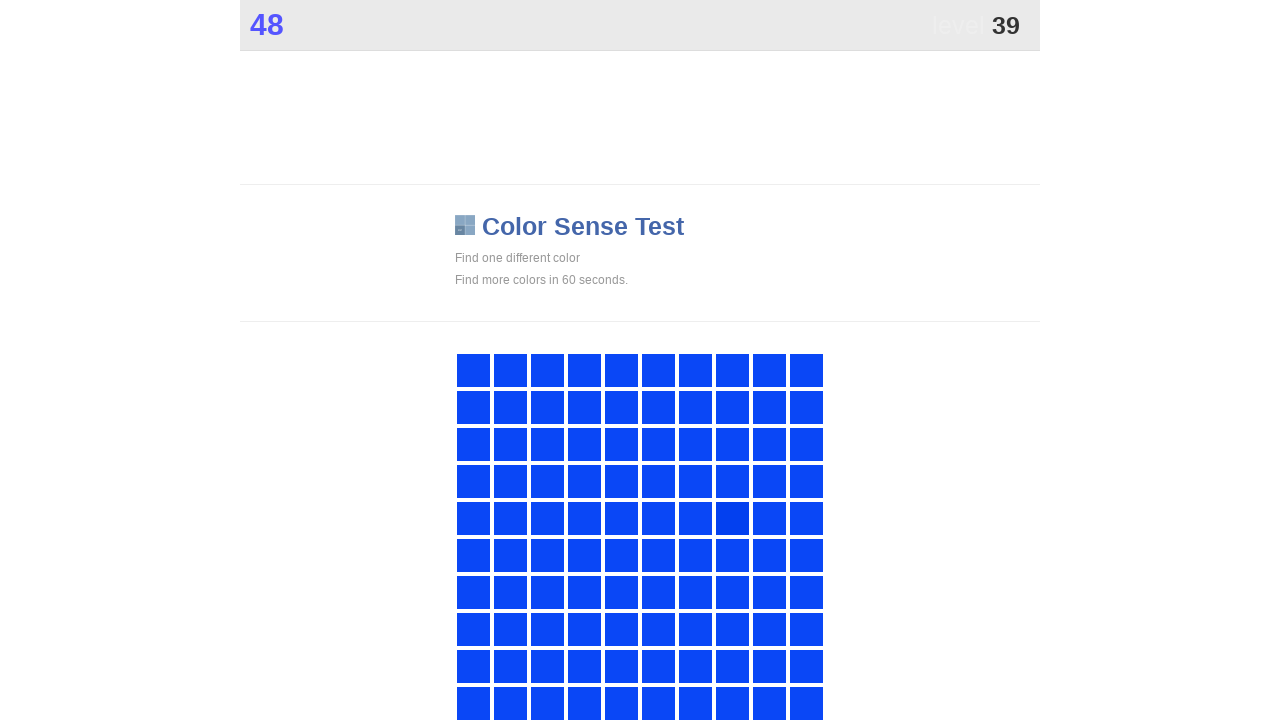

Clicked main game button at (732, 518) on .main
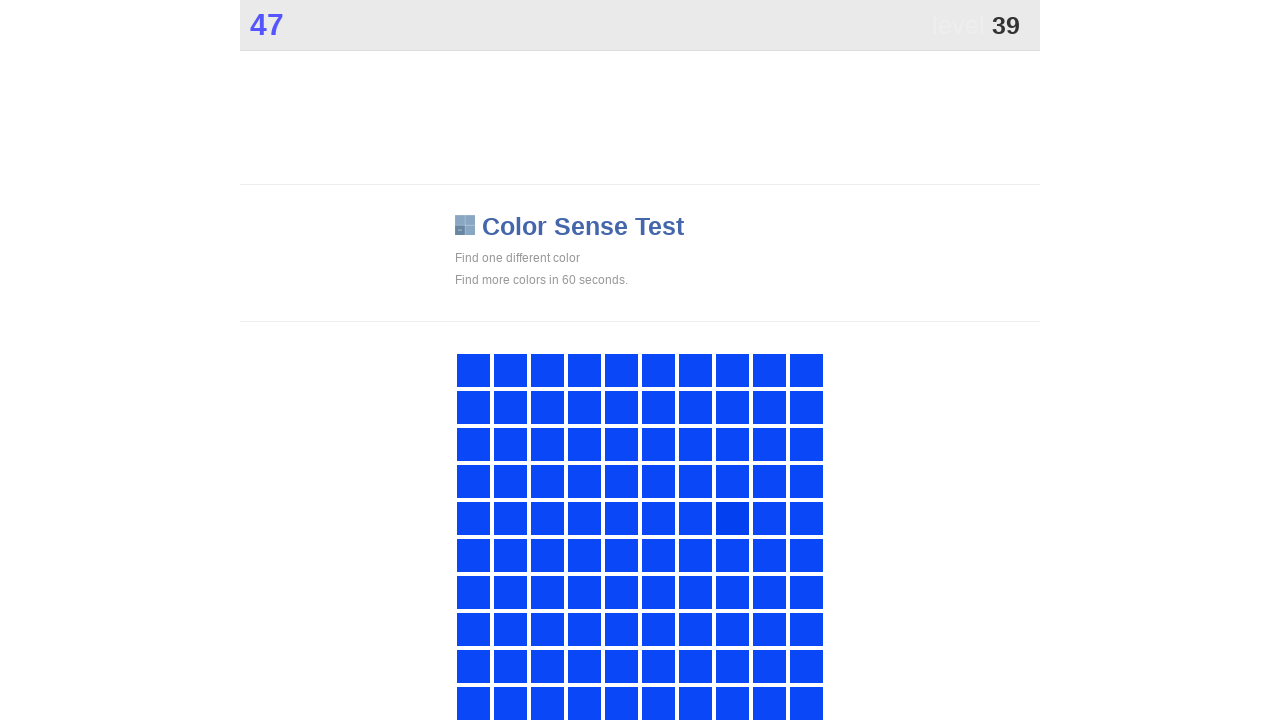

Clicked main game button at (732, 518) on .main
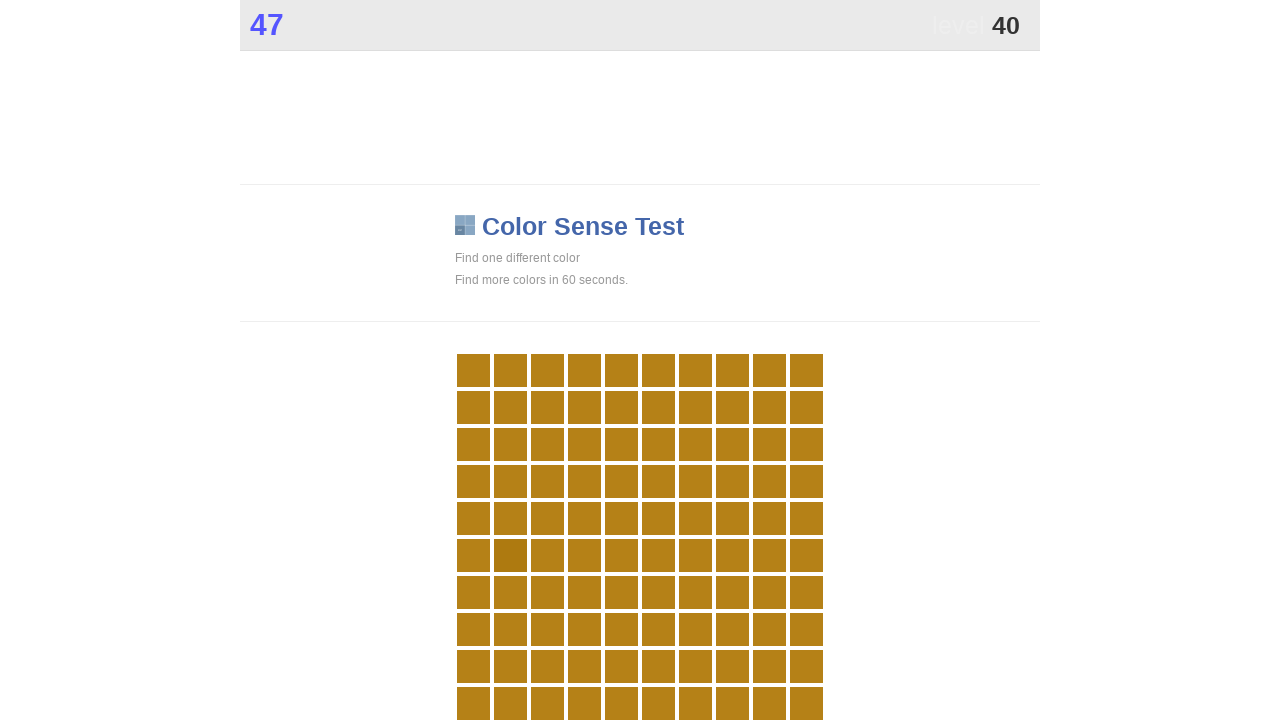

Clicked main game button at (510, 555) on .main
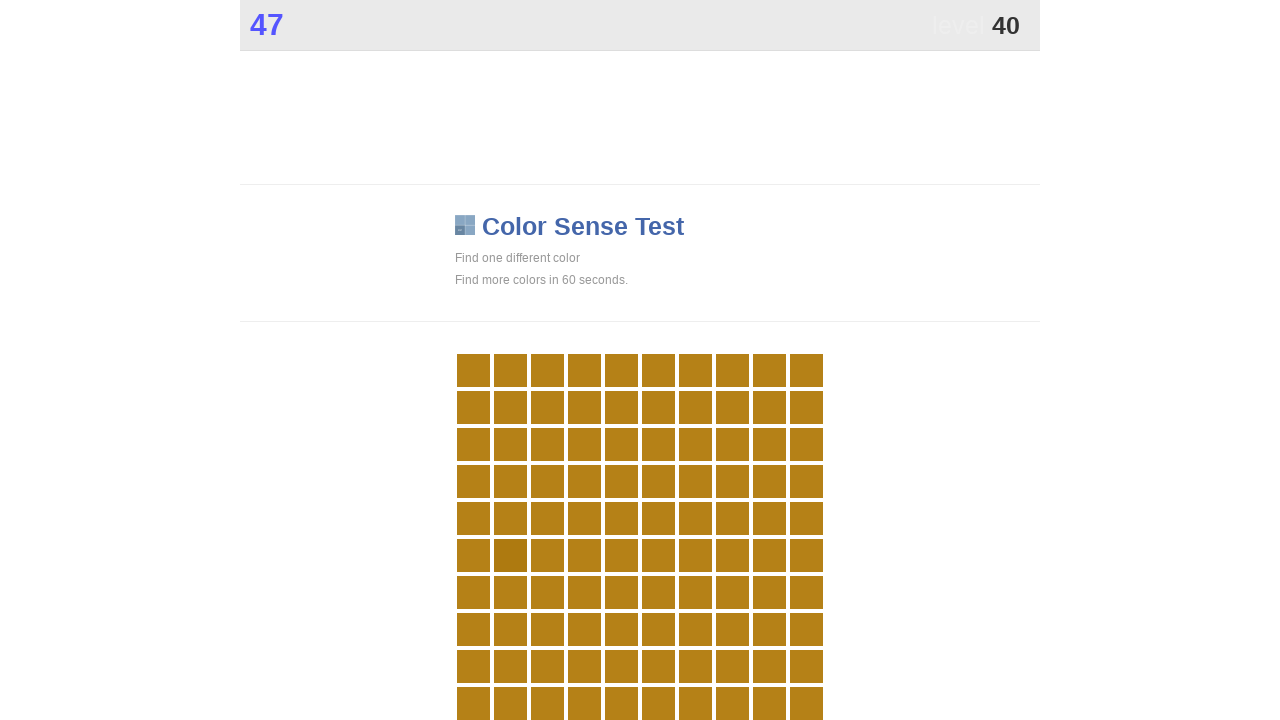

Clicked main game button at (510, 555) on .main
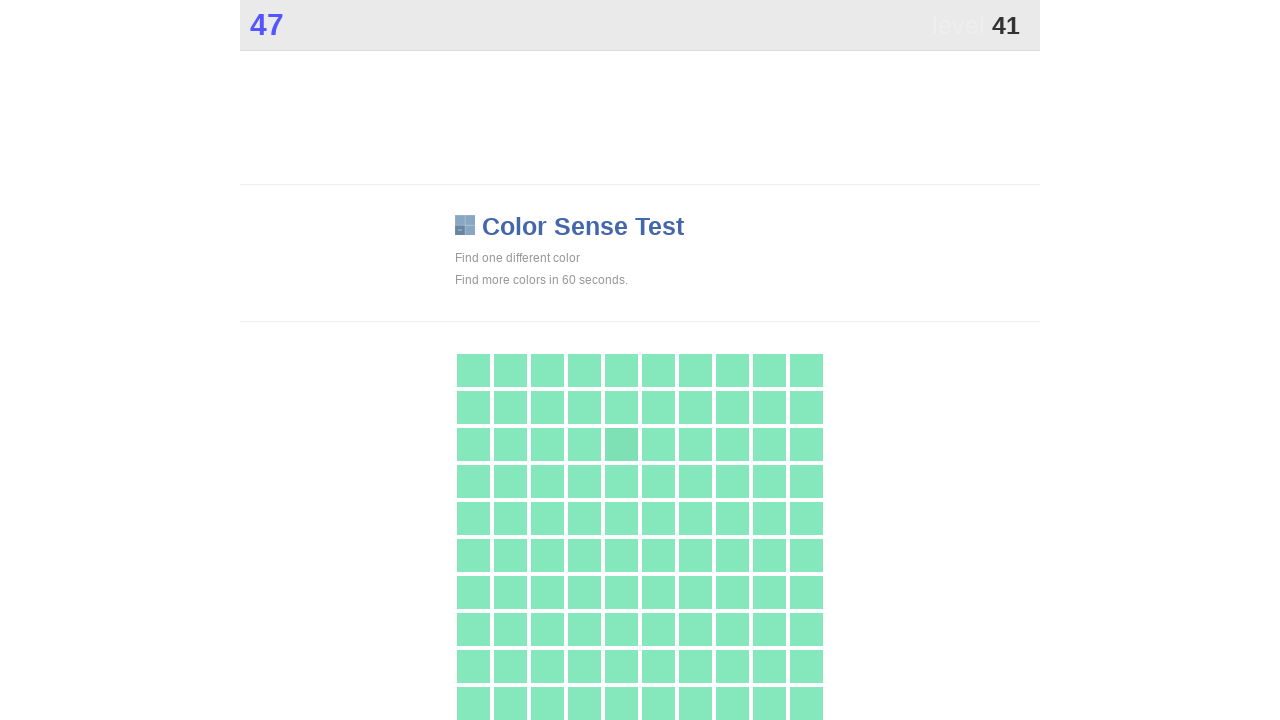

Clicked main game button at (621, 444) on .main
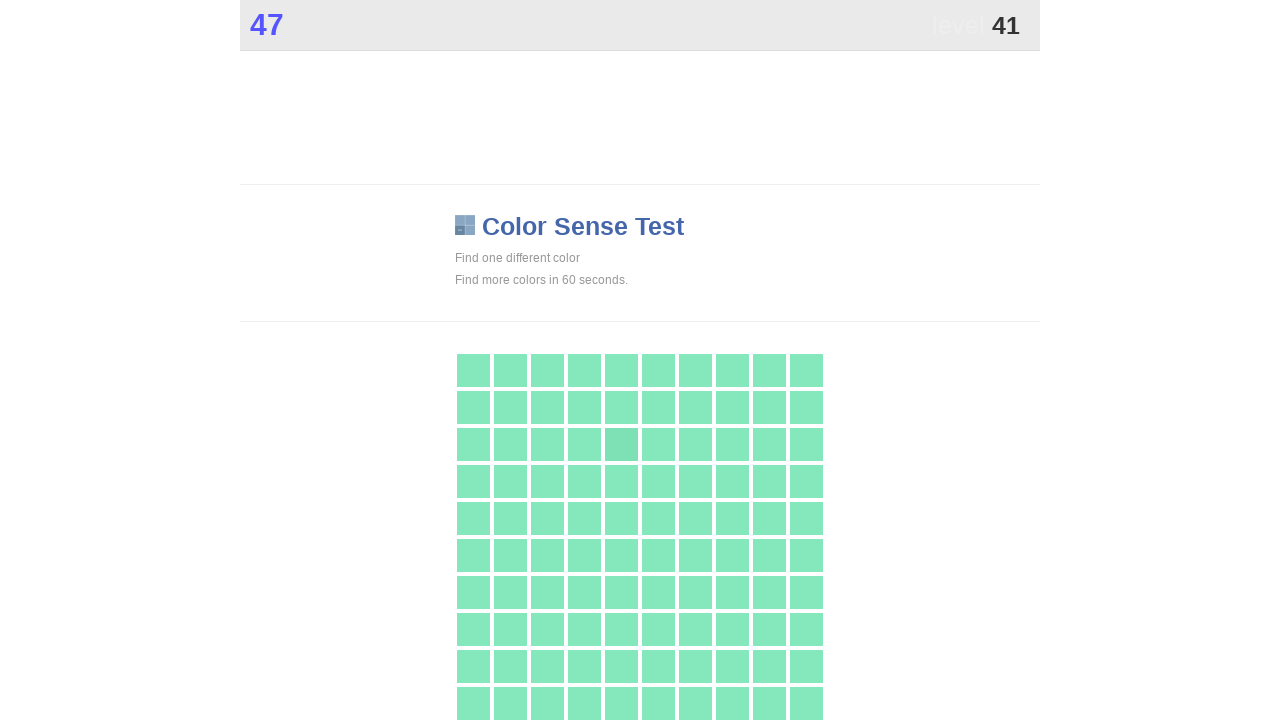

Clicked main game button at (621, 444) on .main
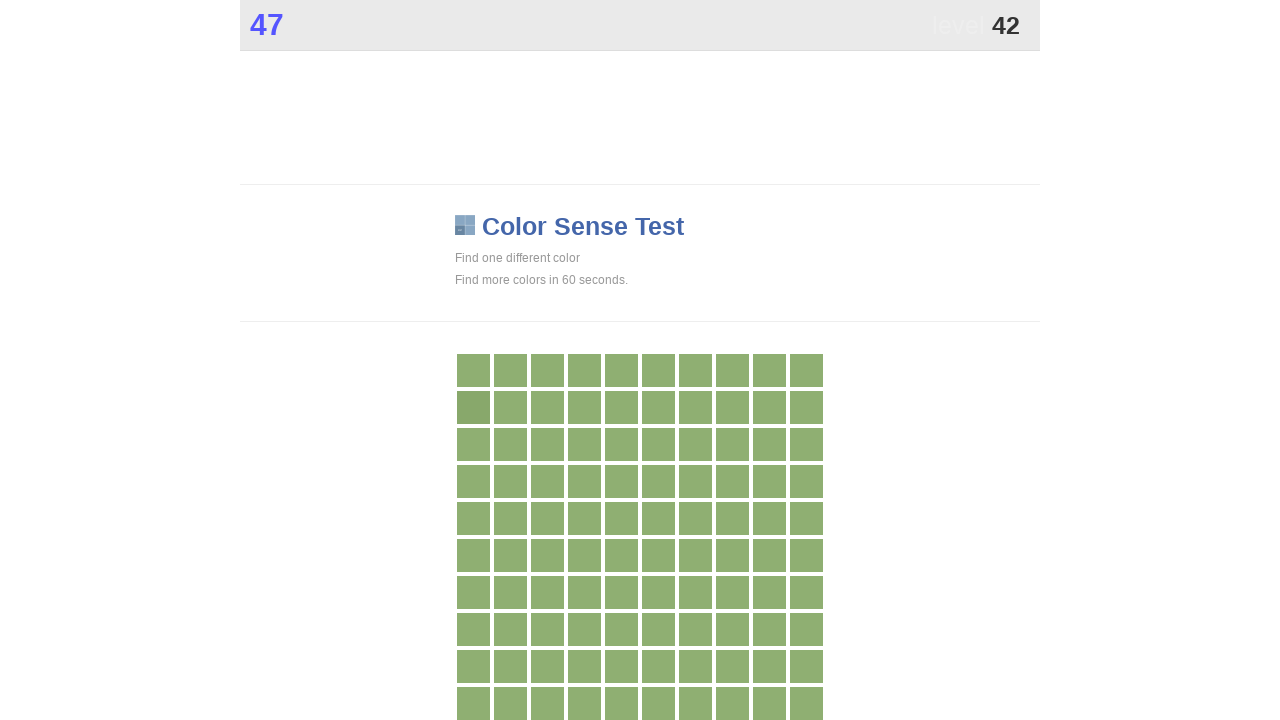

Clicked main game button at (473, 407) on .main
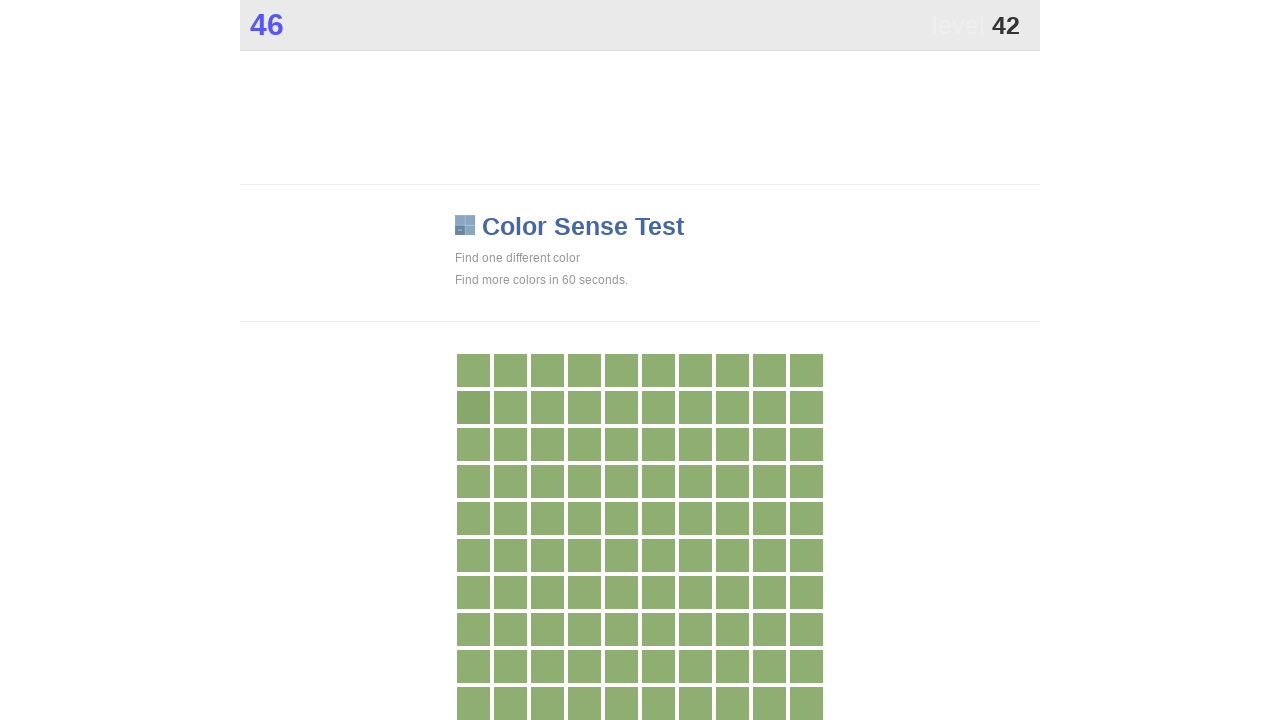

Clicked main game button at (473, 407) on .main
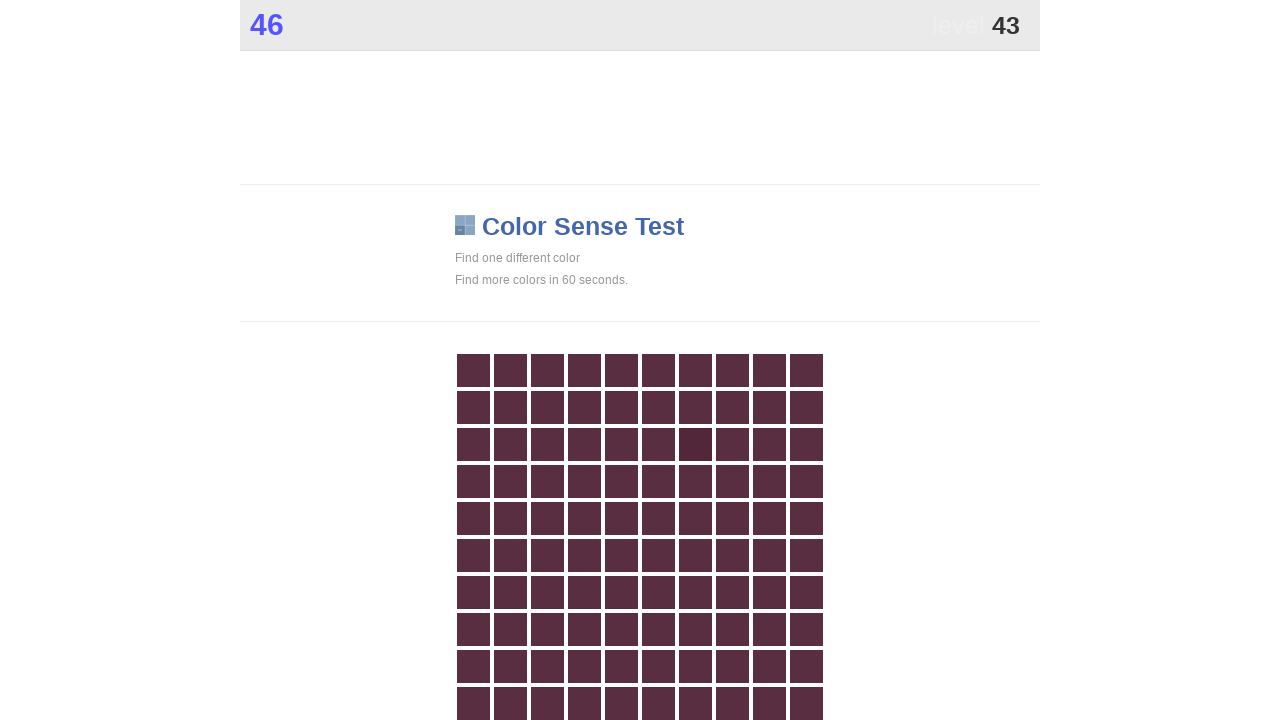

Clicked main game button at (695, 444) on .main
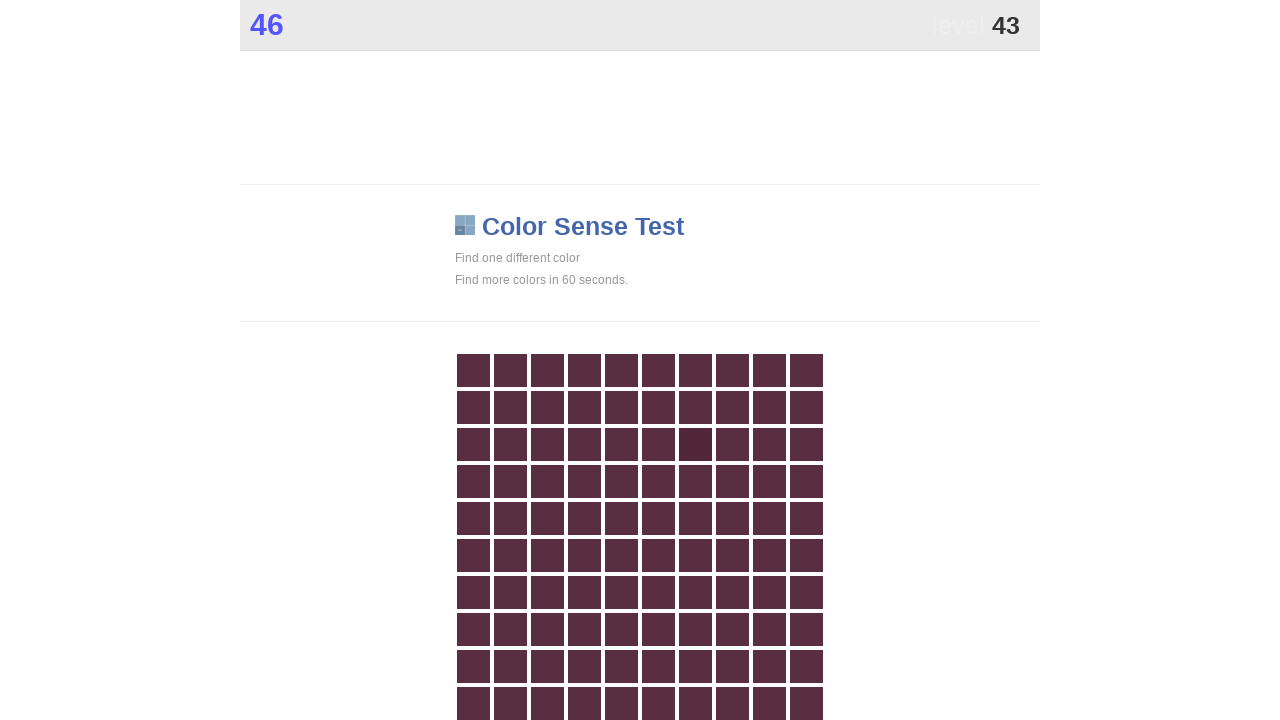

Clicked main game button at (695, 444) on .main
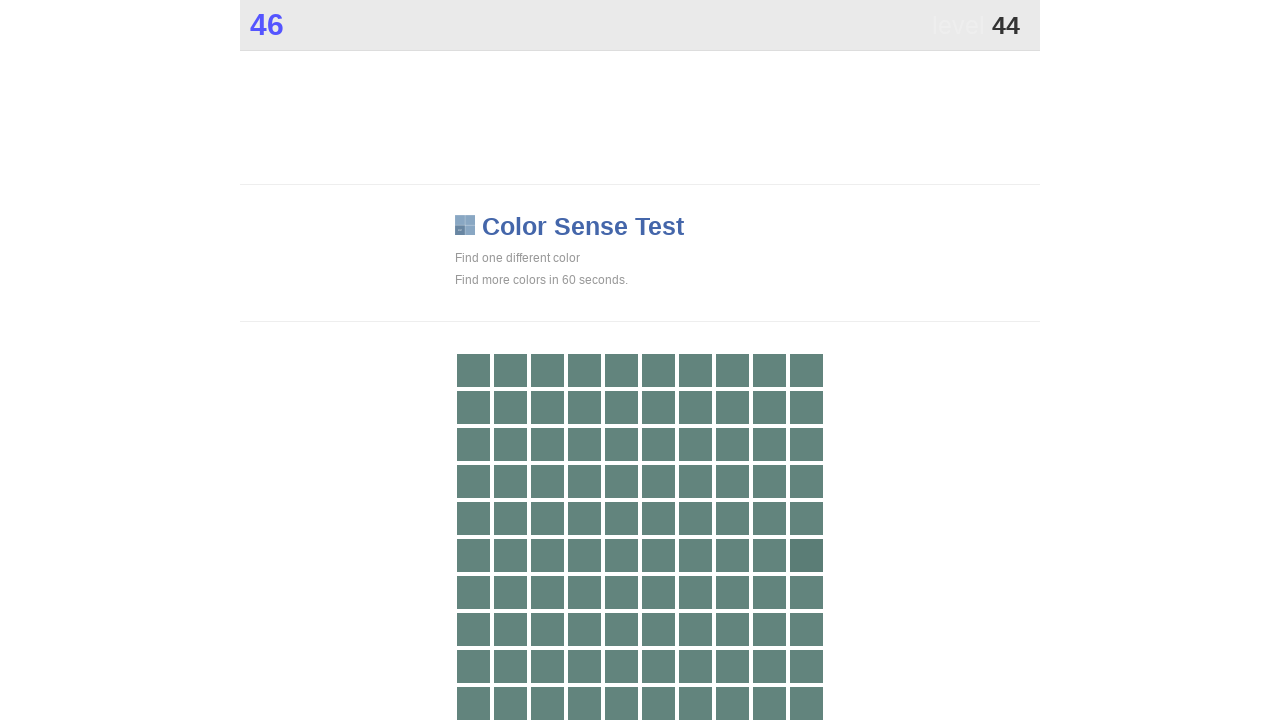

Clicked main game button at (806, 555) on .main
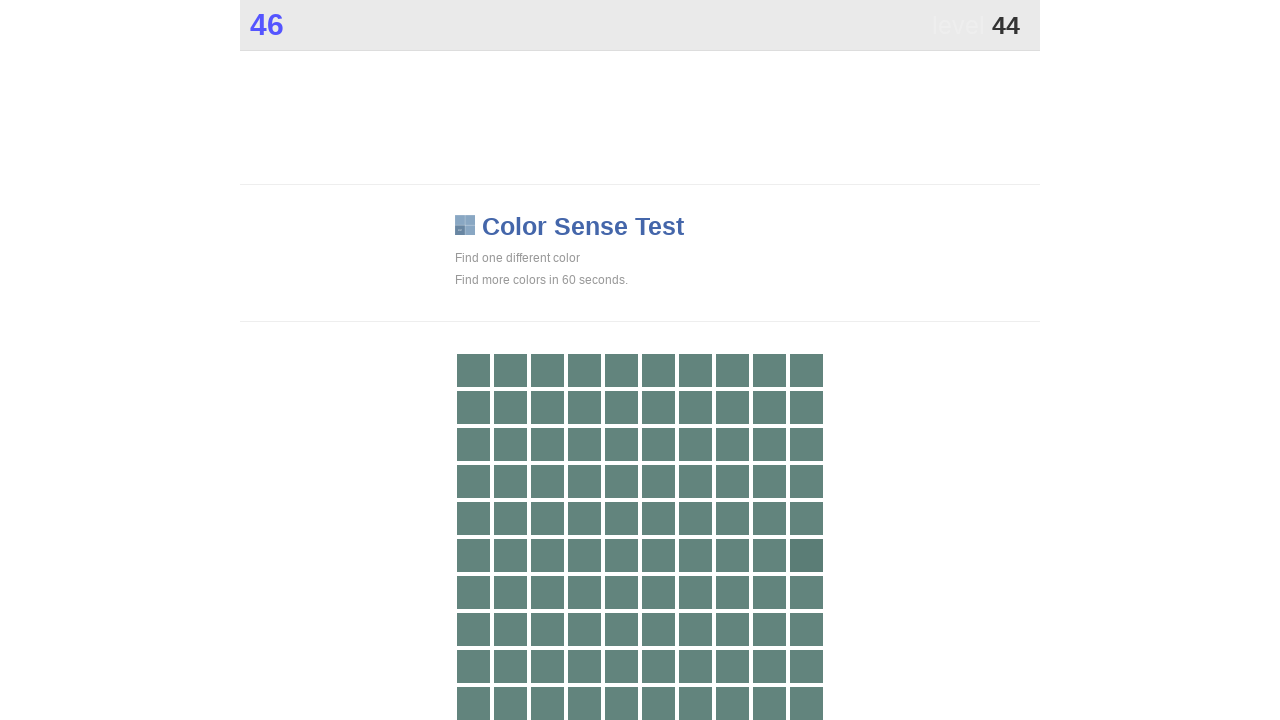

Clicked main game button at (806, 555) on .main
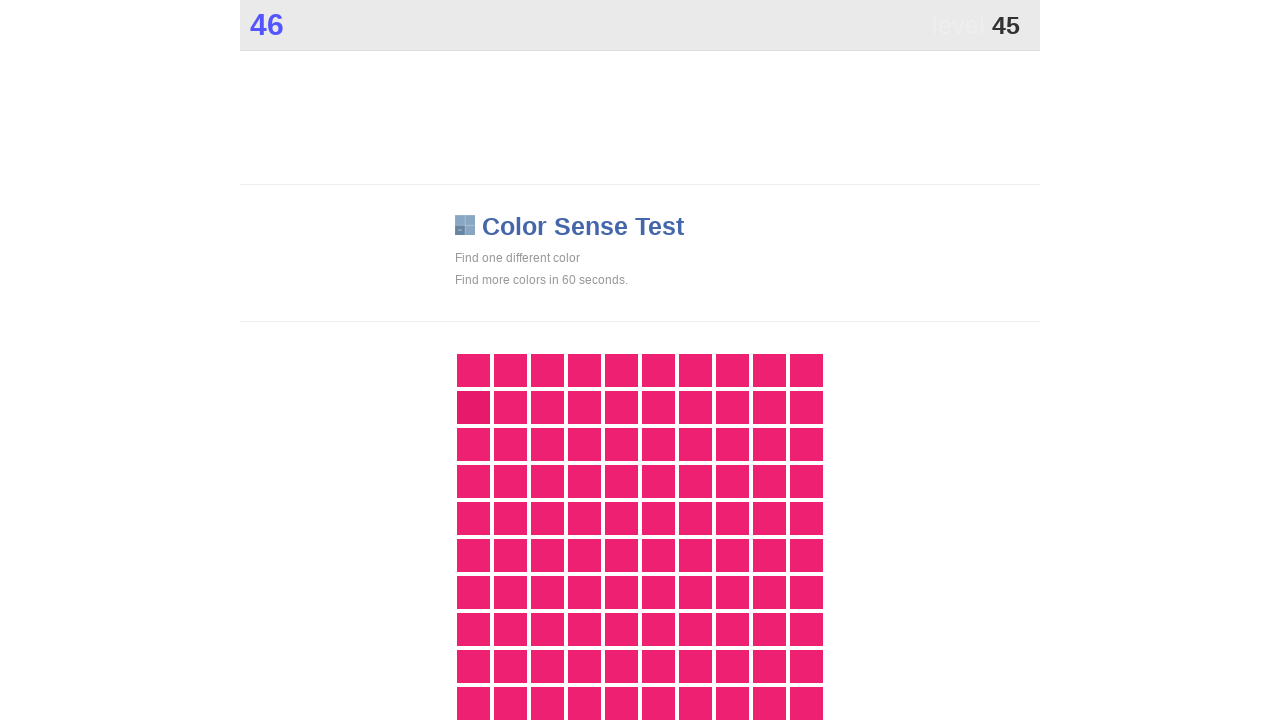

Clicked main game button at (473, 407) on .main
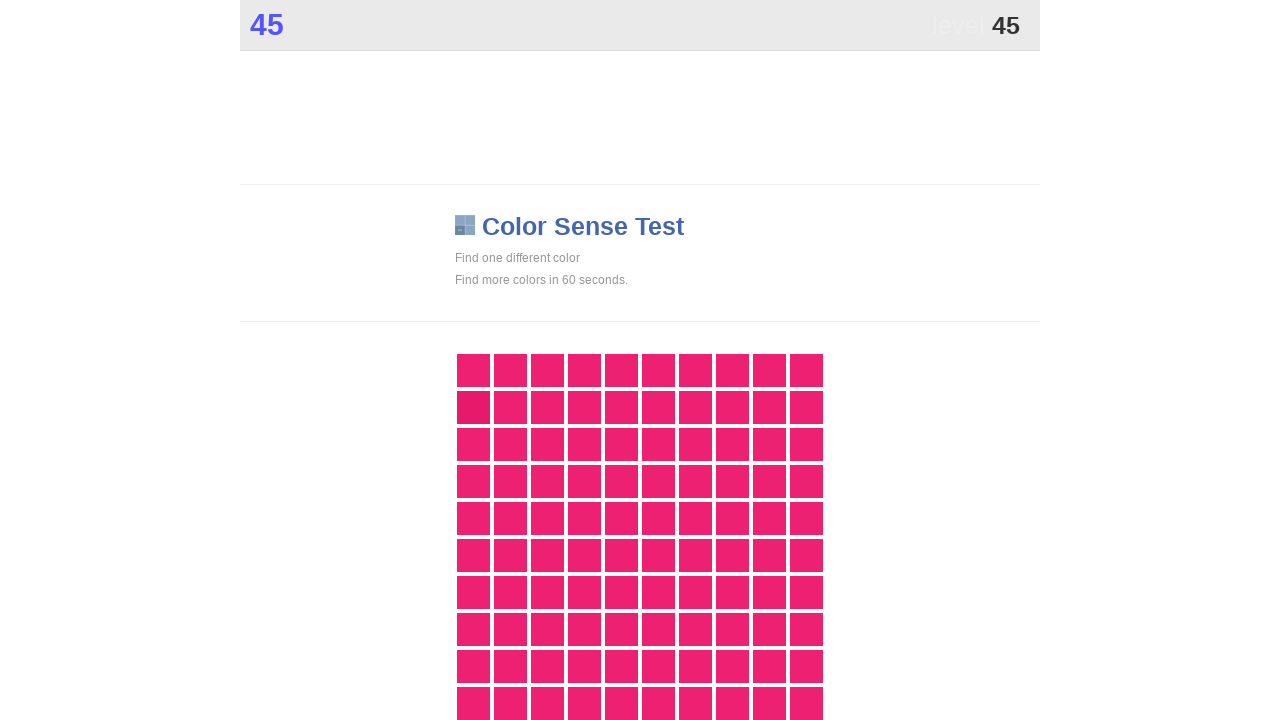

Clicked main game button at (473, 407) on .main
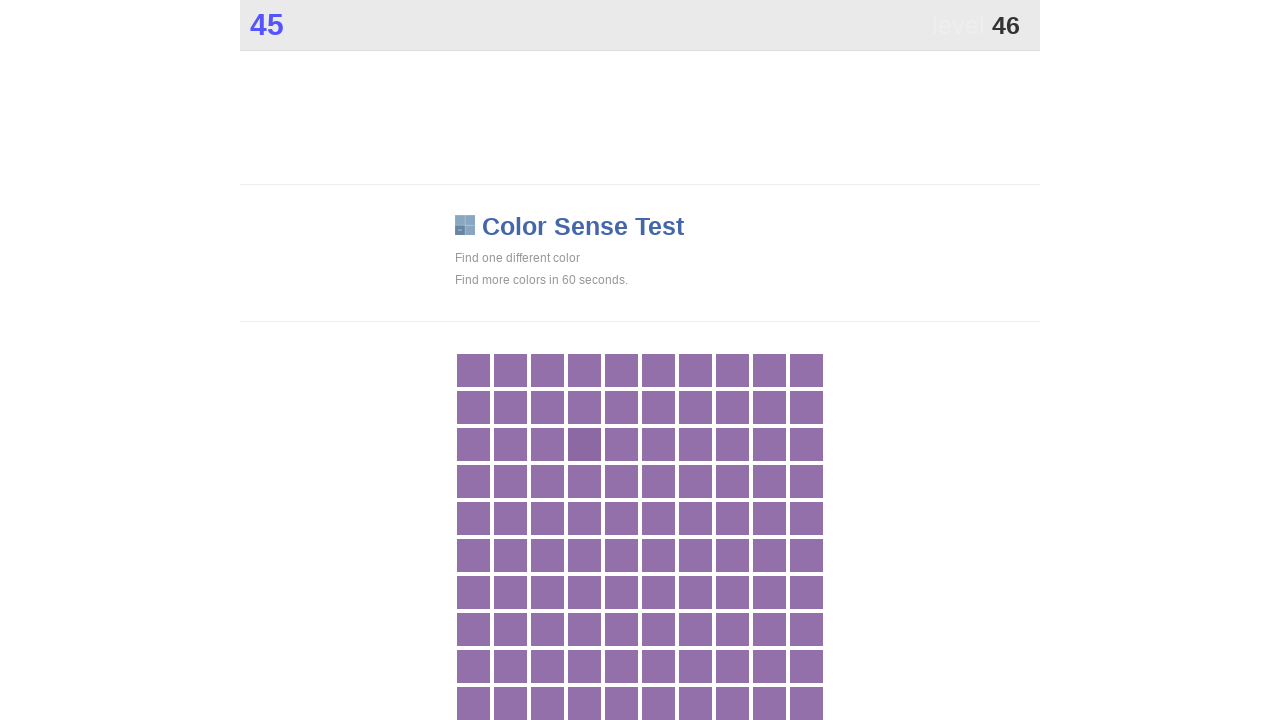

Clicked main game button at (584, 444) on .main
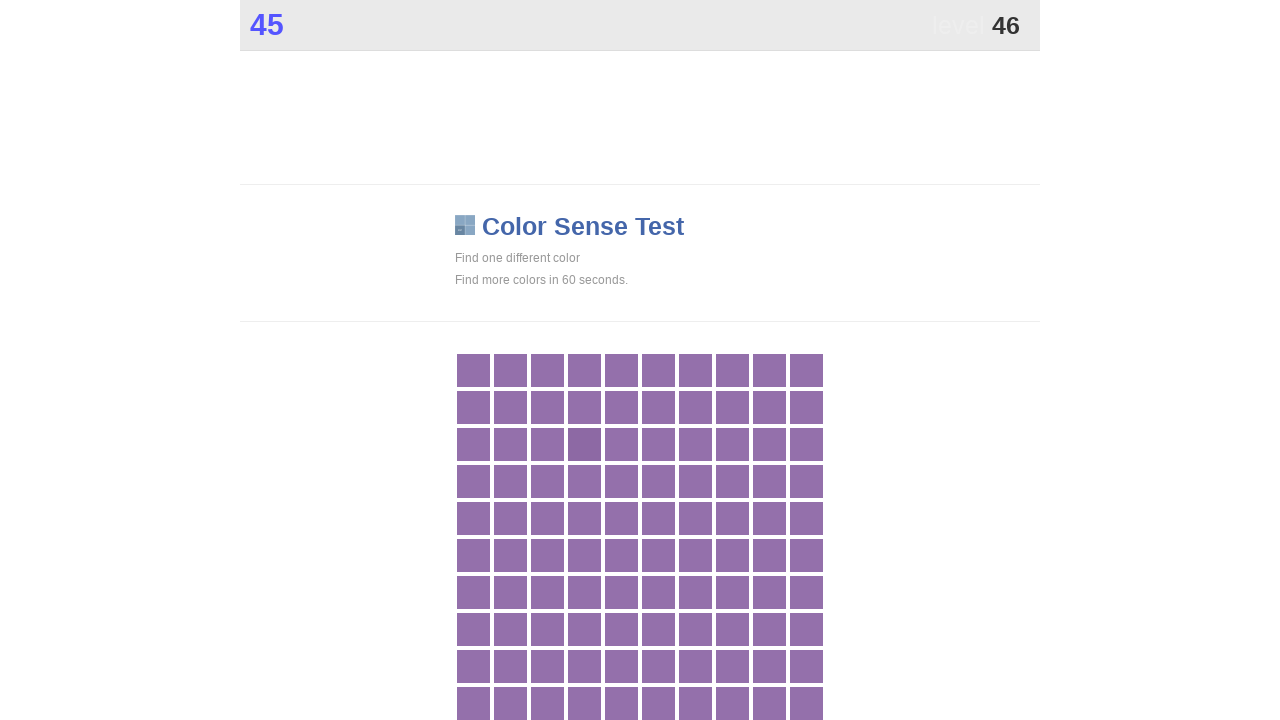

Clicked main game button at (584, 444) on .main
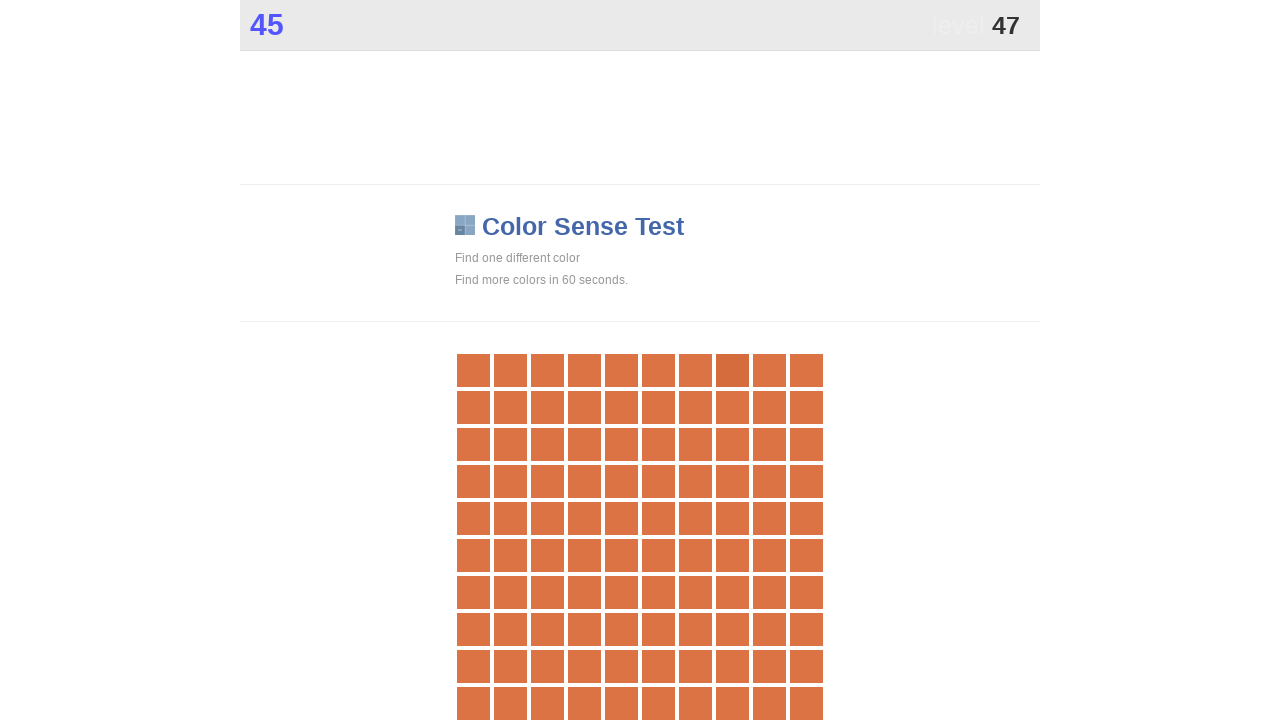

Clicked main game button at (732, 370) on .main
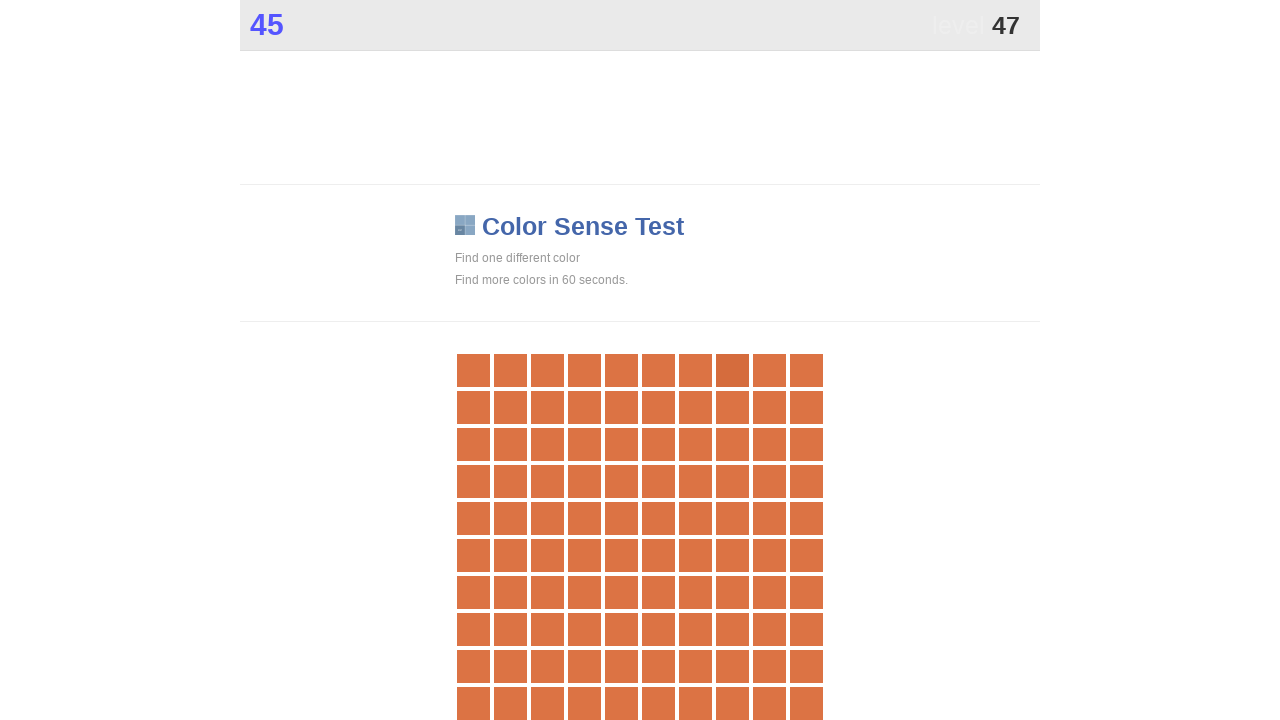

Clicked main game button at (732, 370) on .main
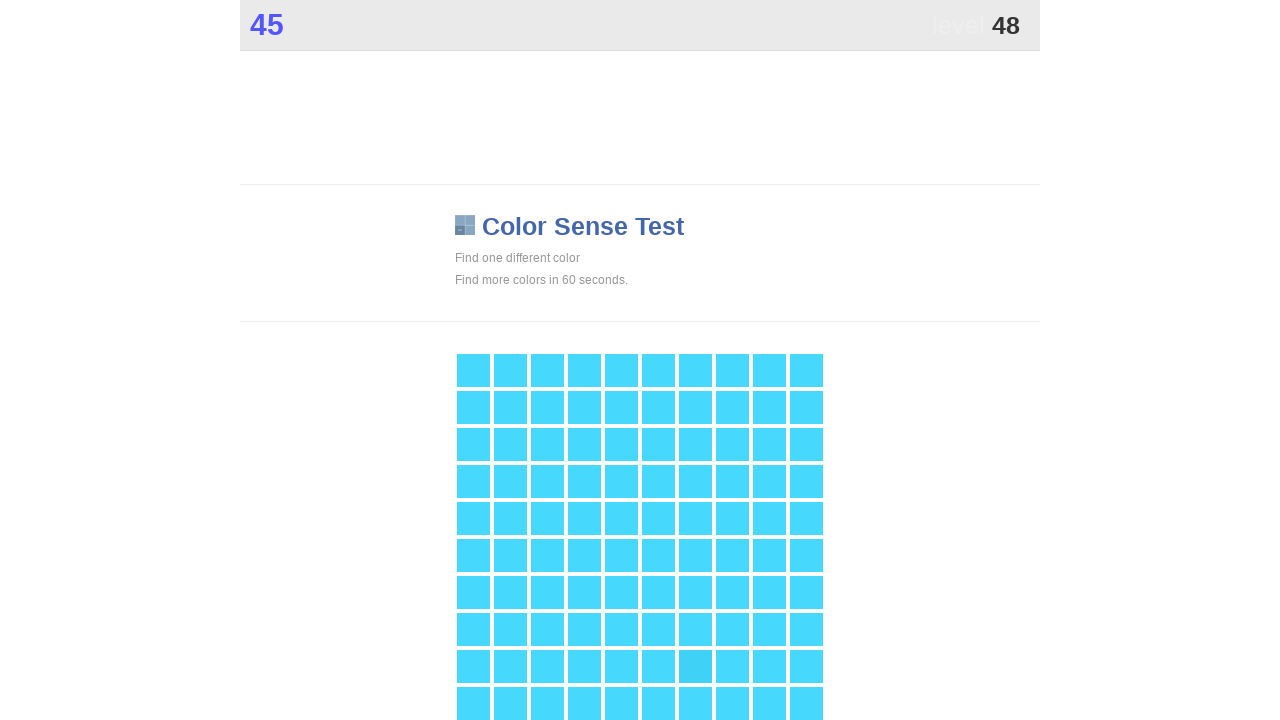

Clicked main game button at (695, 666) on .main
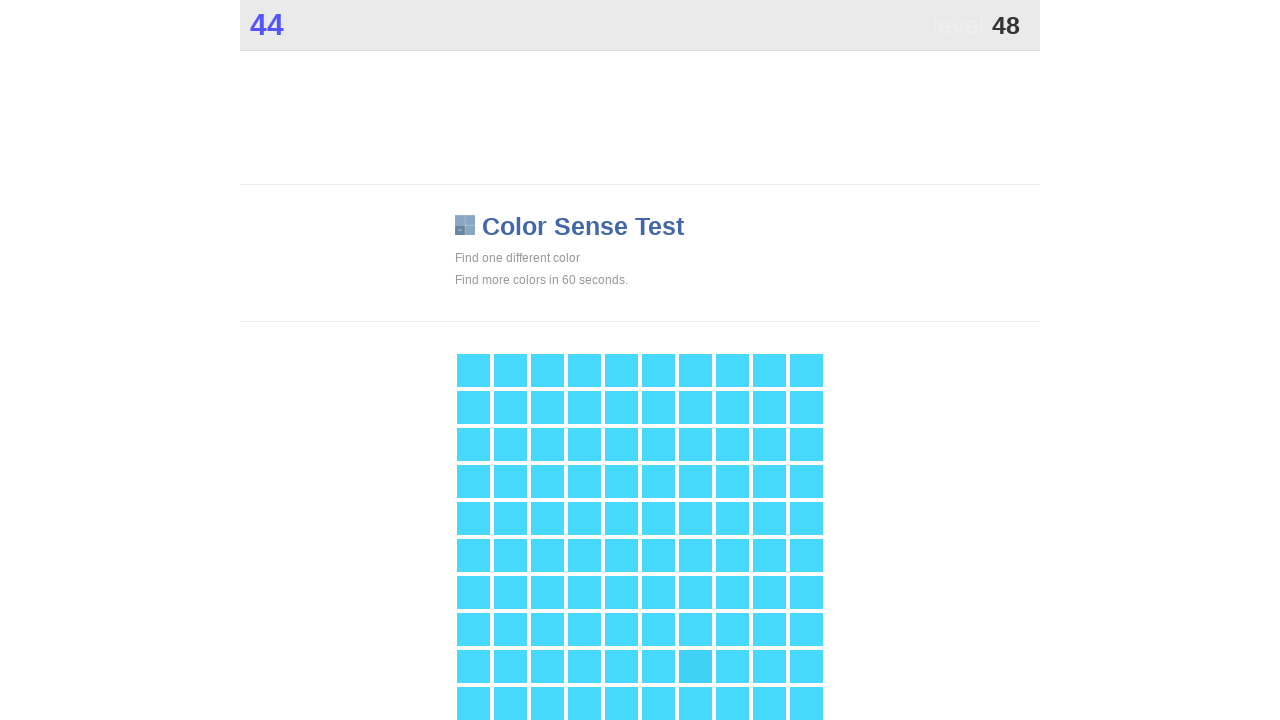

Clicked main game button at (695, 666) on .main
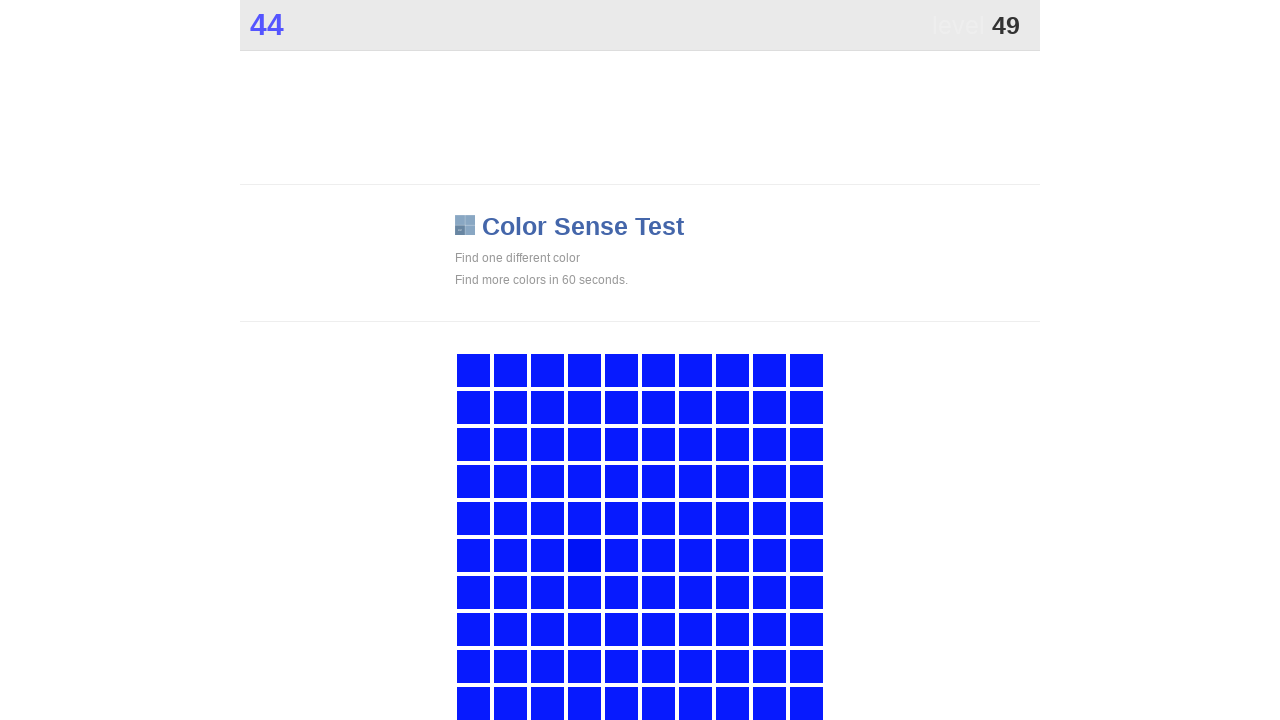

Clicked main game button at (584, 555) on .main
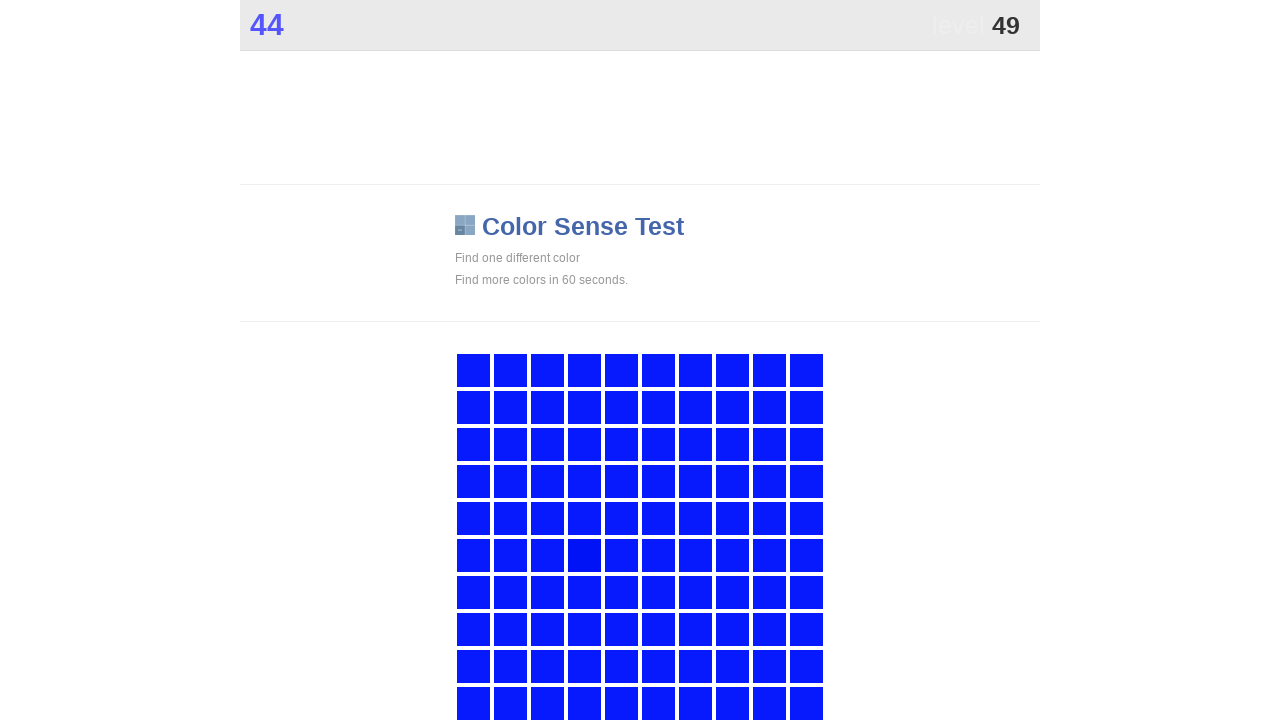

Clicked main game button at (584, 555) on .main
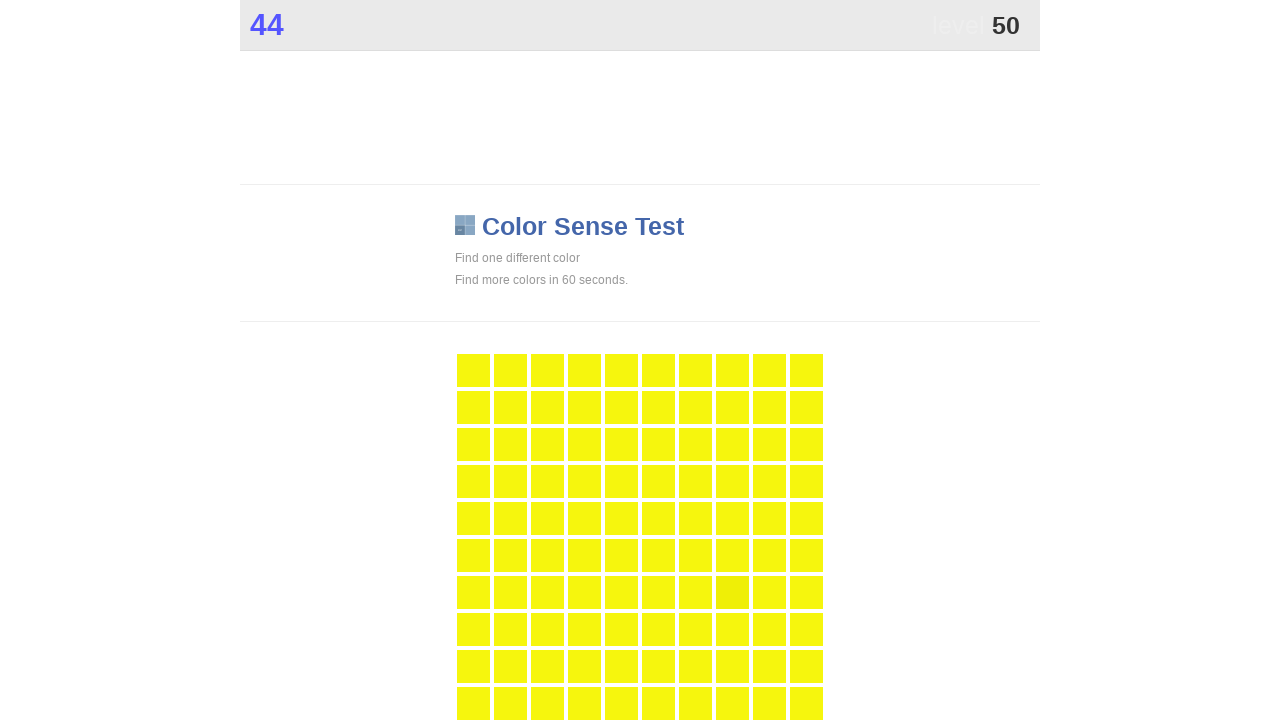

Clicked main game button at (732, 592) on .main
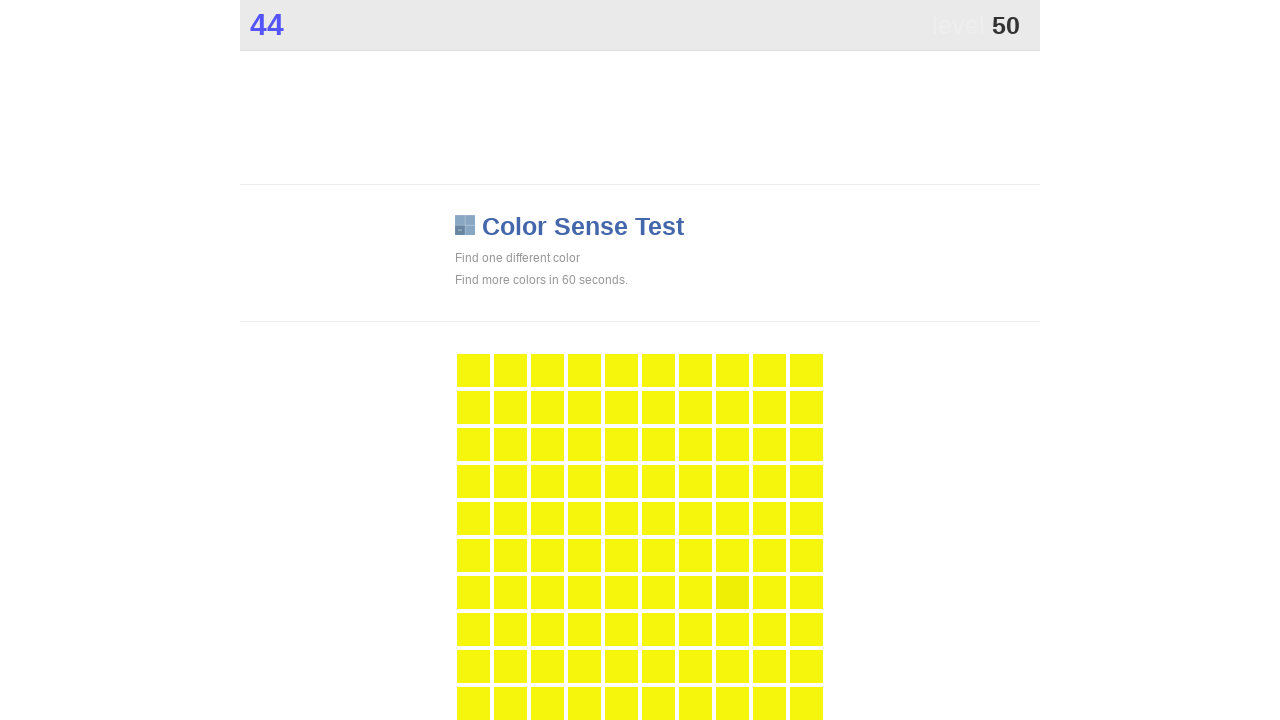

Clicked main game button at (732, 592) on .main
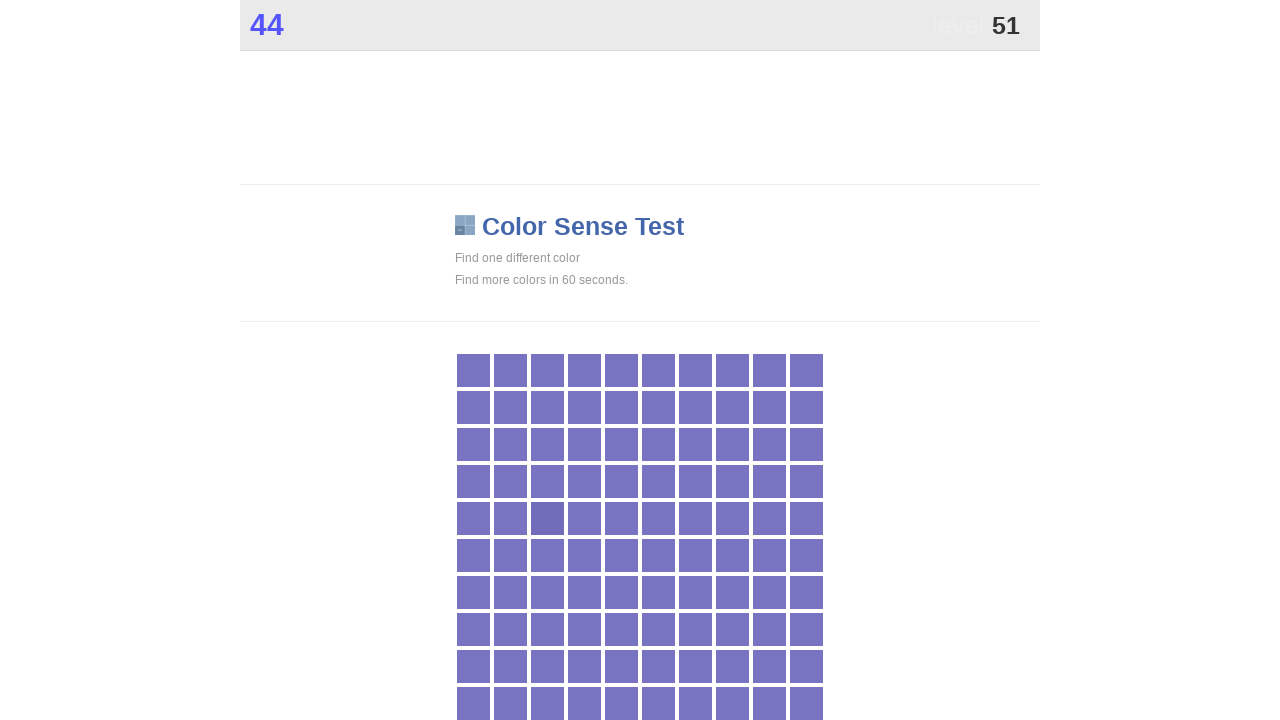

Clicked main game button at (547, 518) on .main
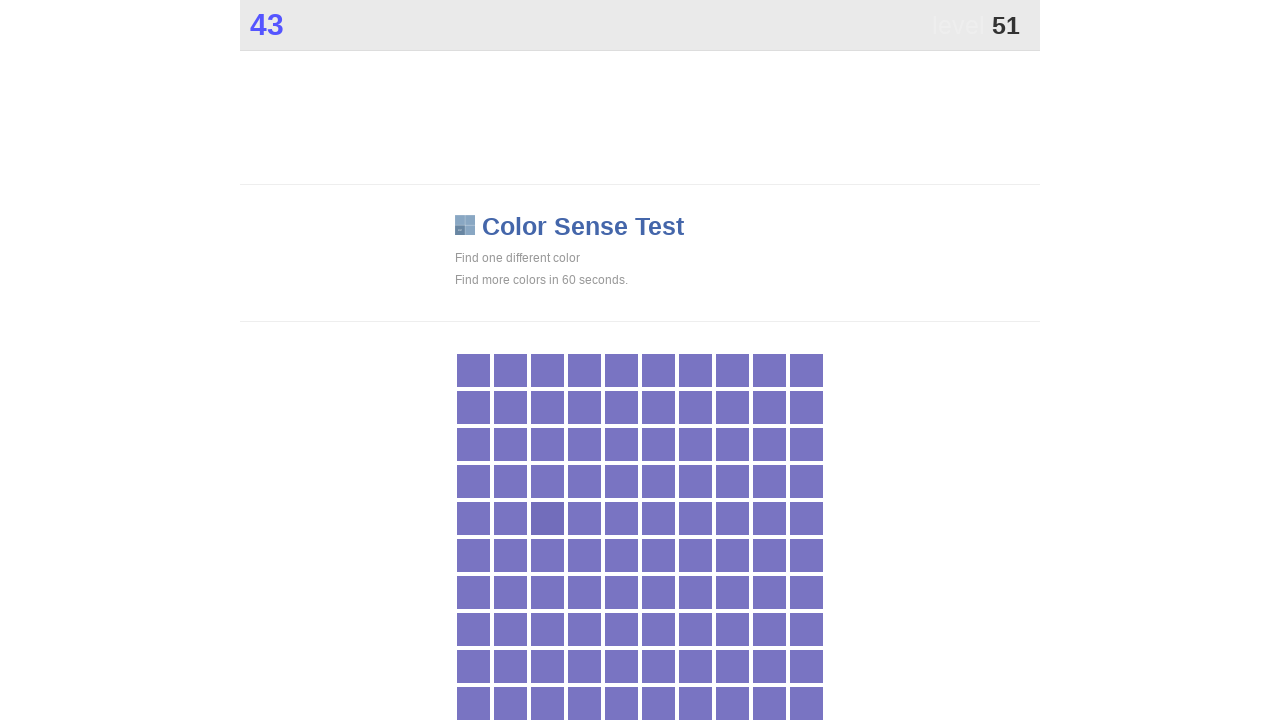

Clicked main game button at (547, 518) on .main
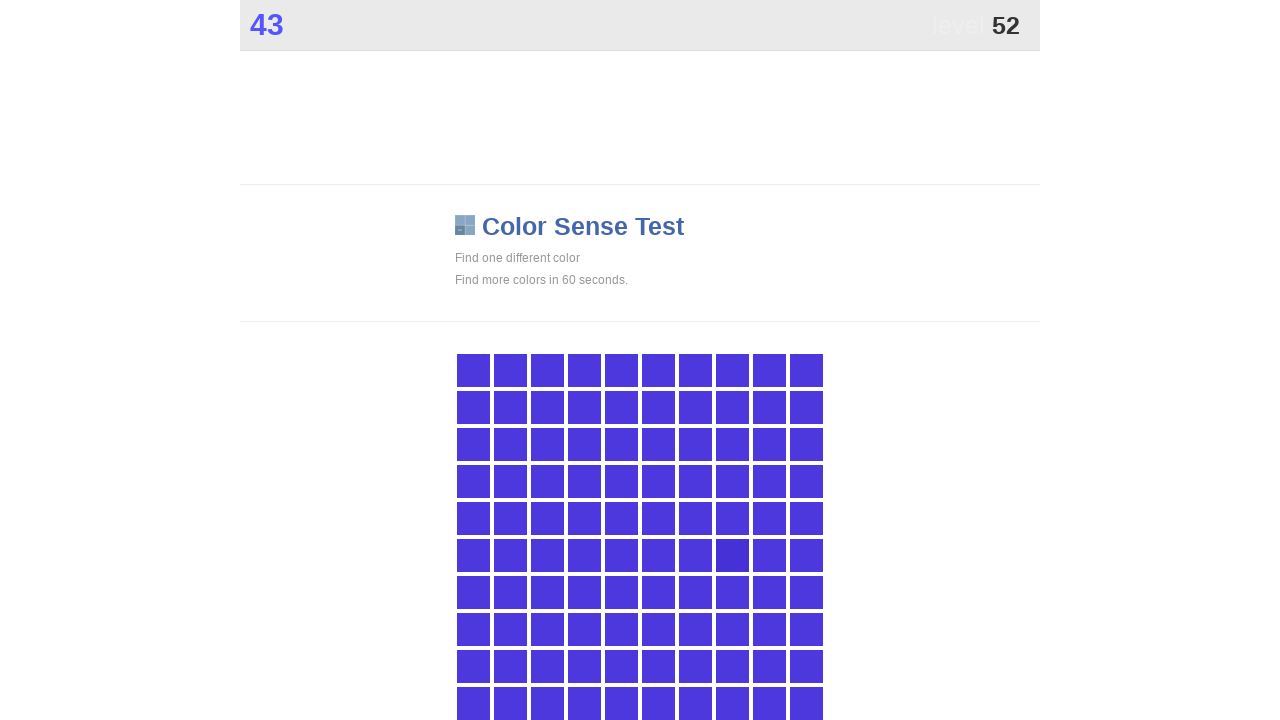

Clicked main game button at (732, 555) on .main
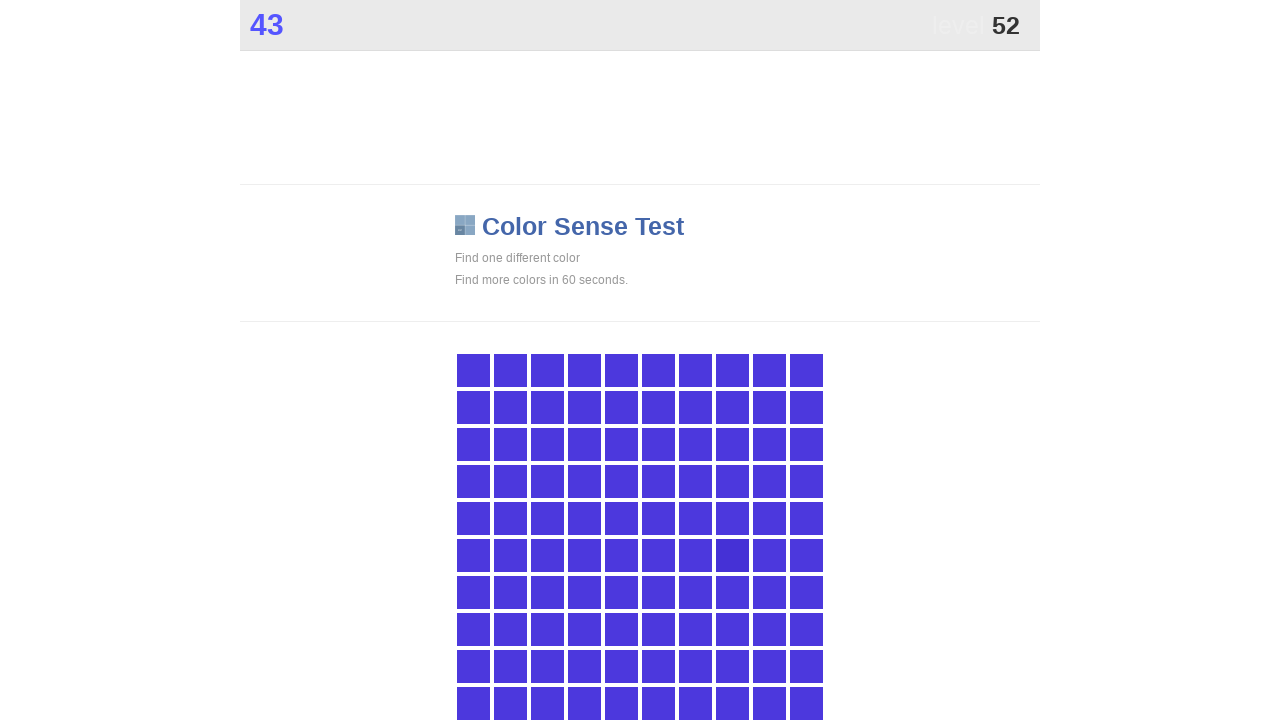

Clicked main game button at (732, 555) on .main
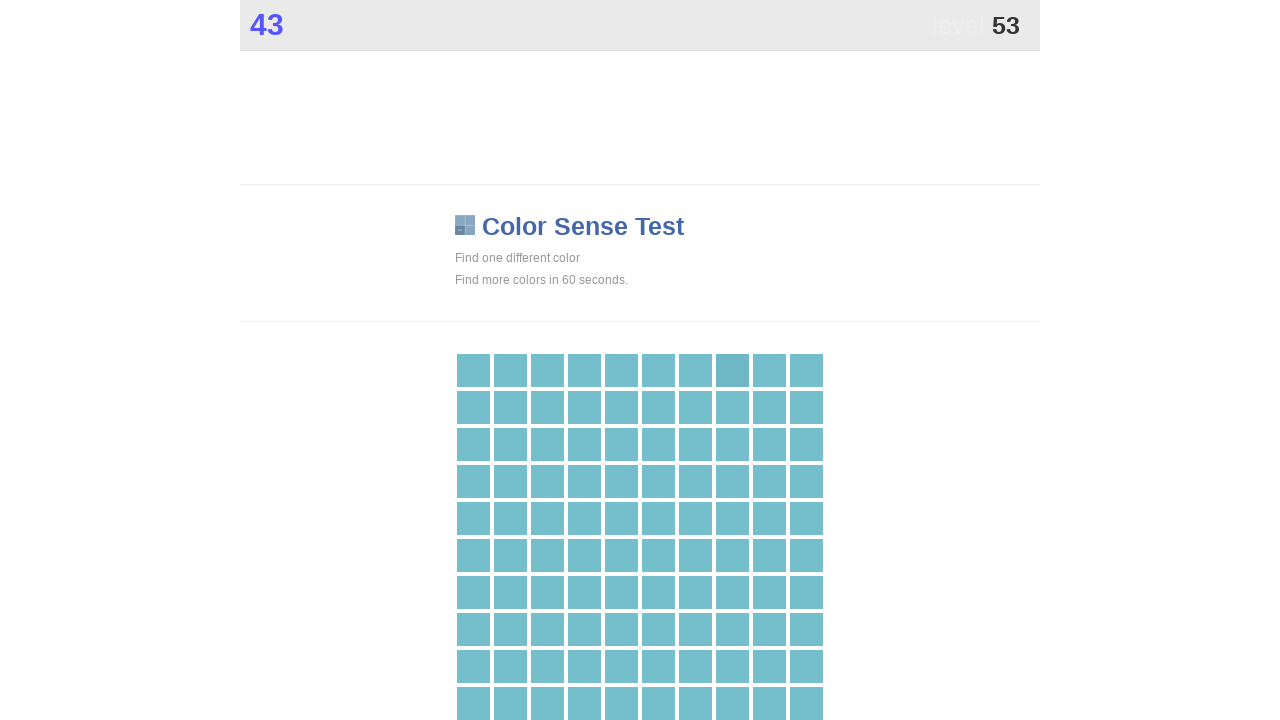

Clicked main game button at (732, 370) on .main
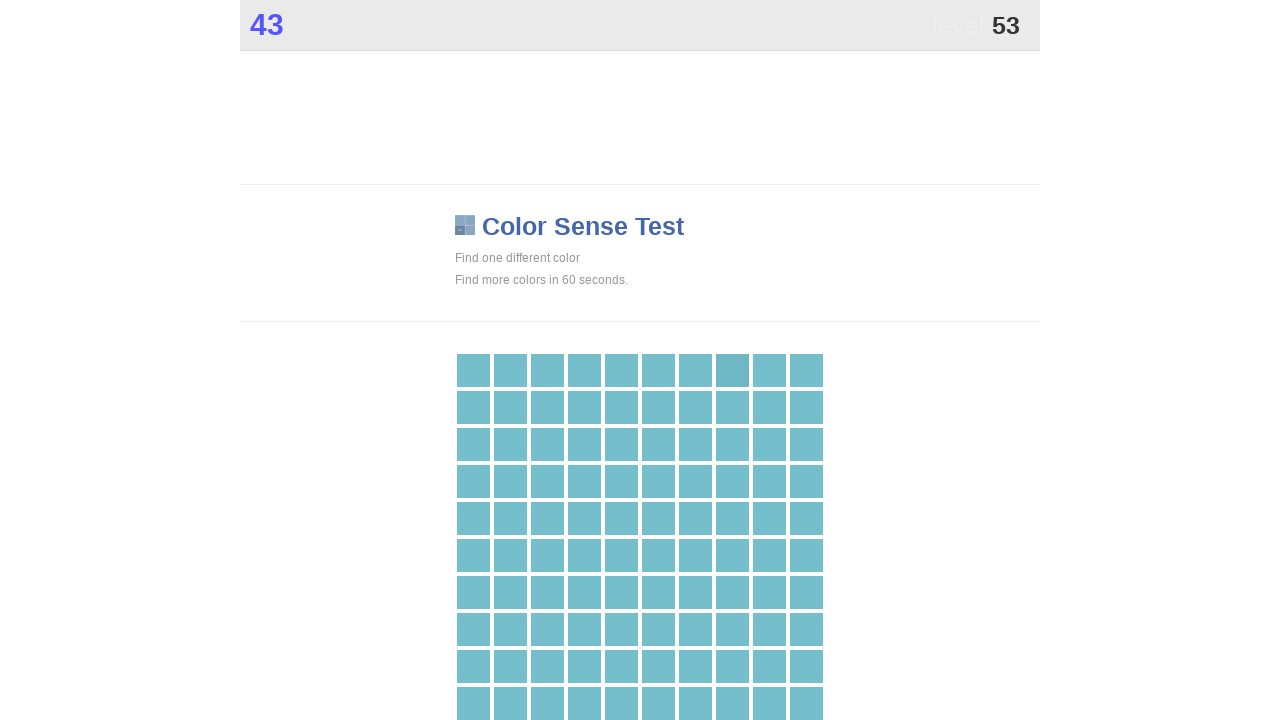

Clicked main game button at (732, 370) on .main
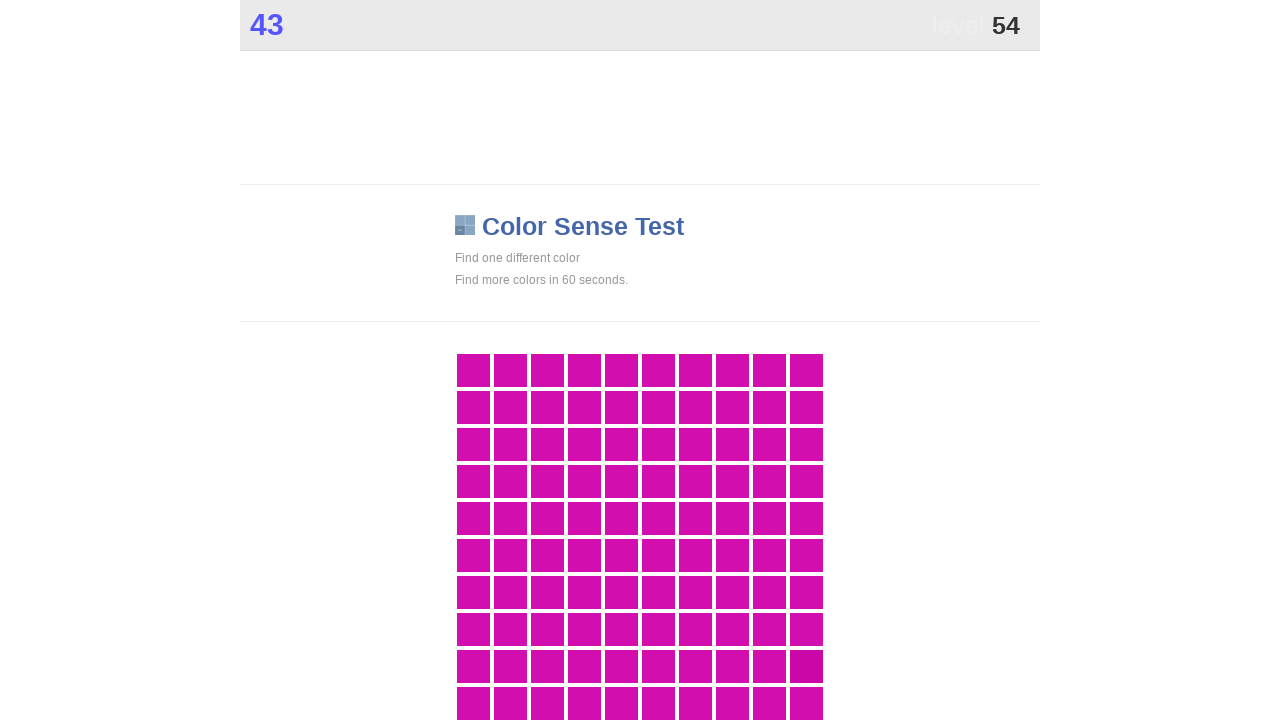

Clicked main game button at (806, 666) on .main
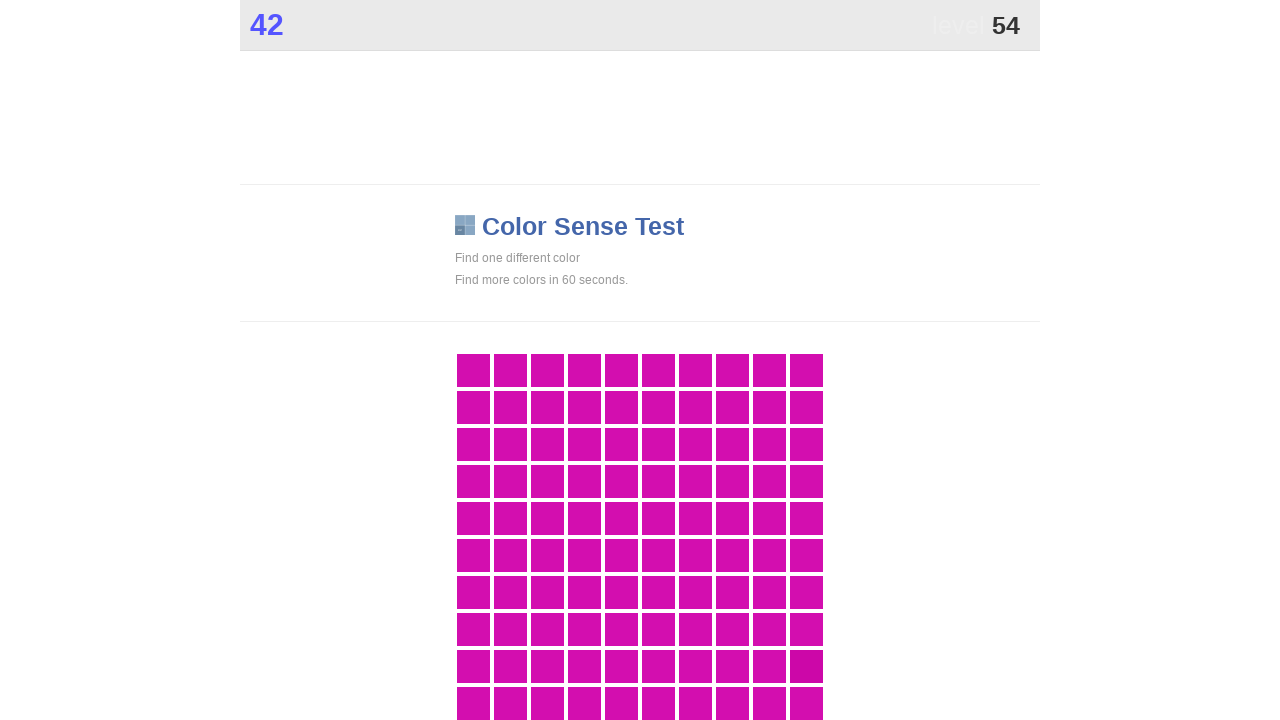

Clicked main game button at (806, 666) on .main
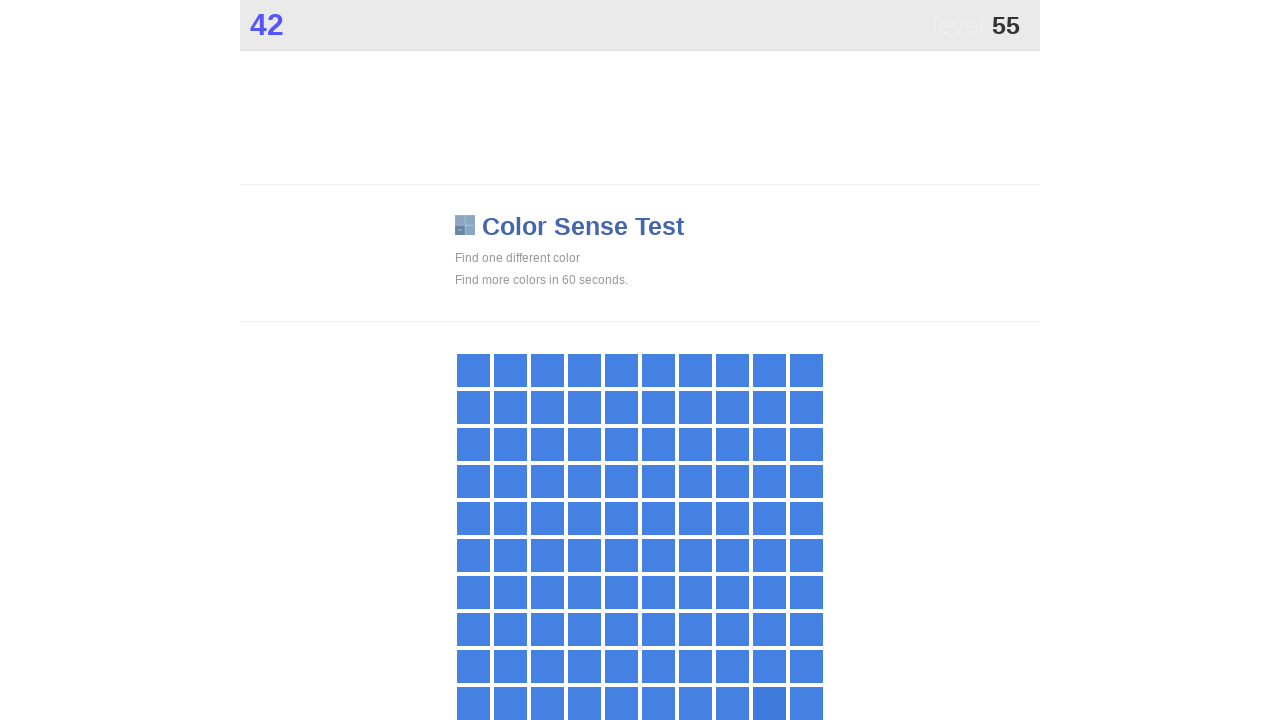

Clicked main game button at (769, 703) on .main
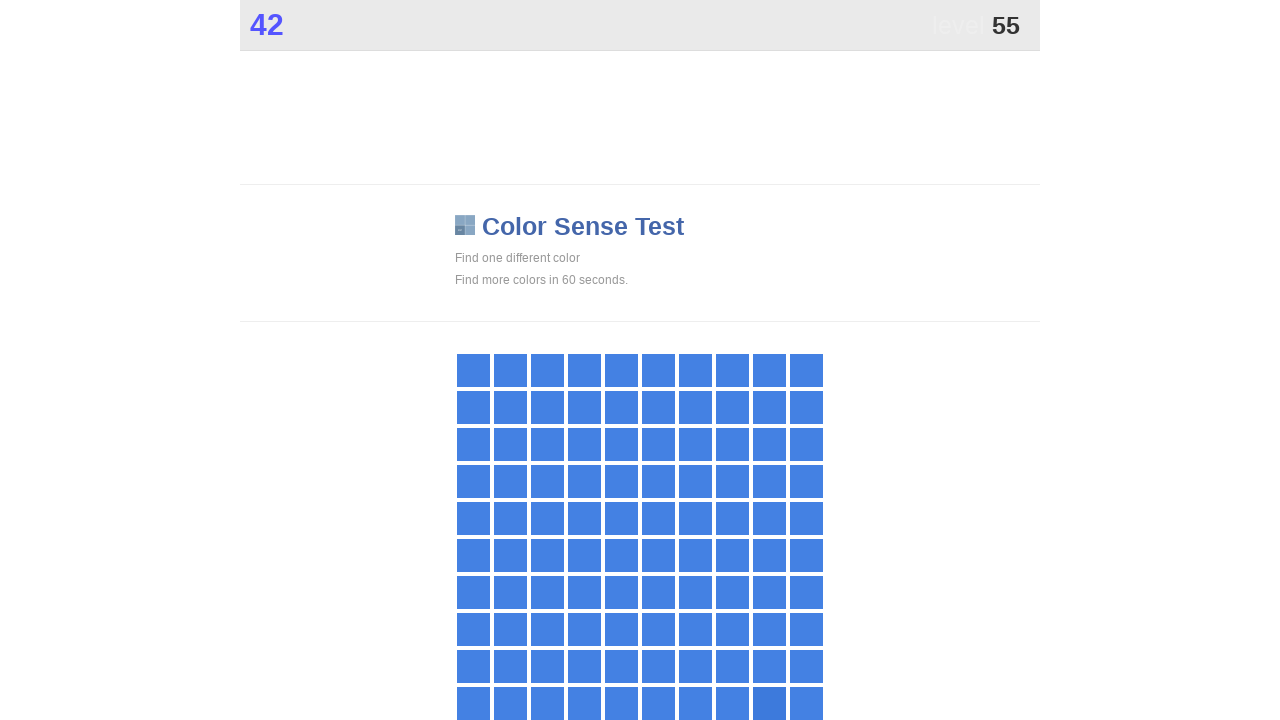

Clicked main game button at (769, 703) on .main
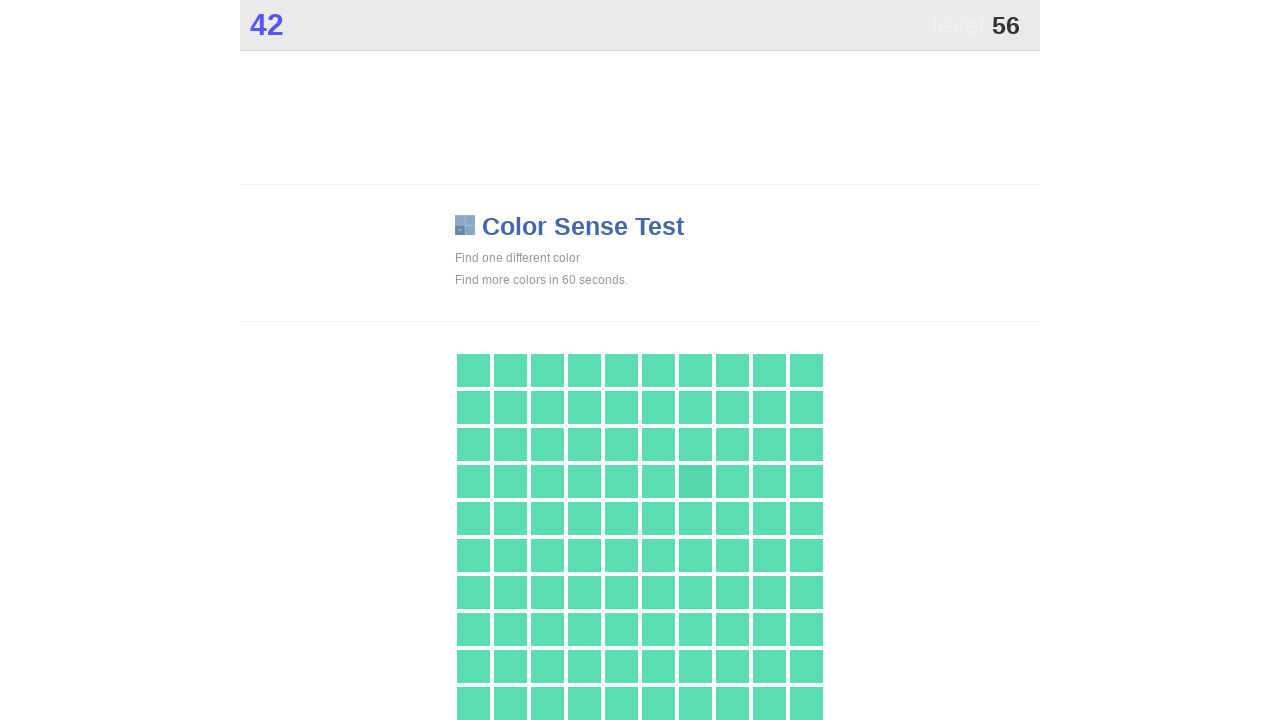

Clicked main game button at (695, 481) on .main
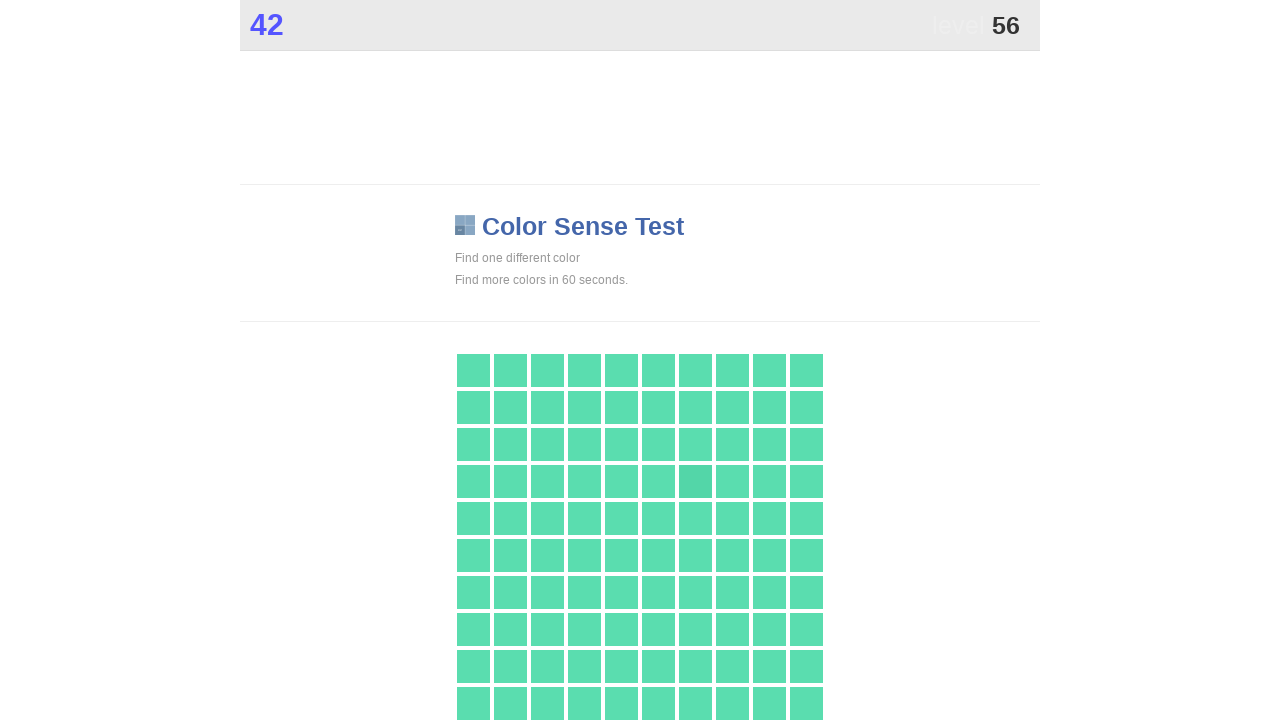

Clicked main game button at (695, 481) on .main
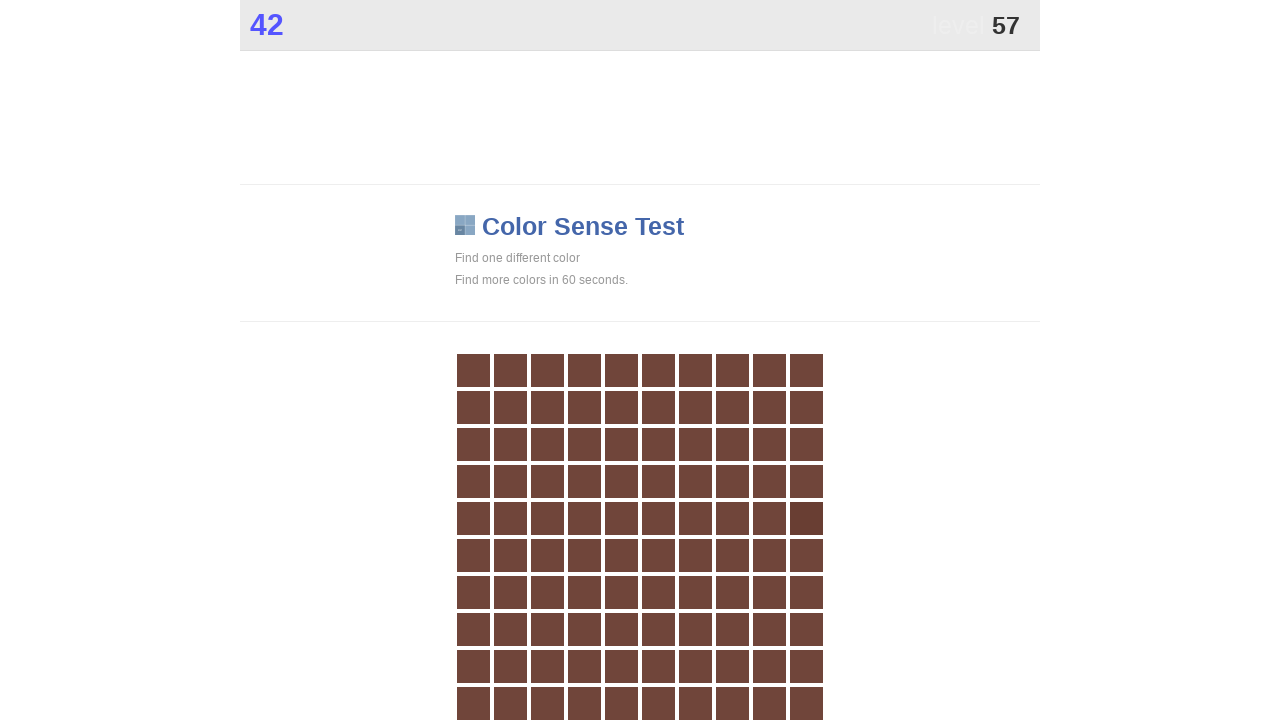

Clicked main game button at (806, 518) on .main
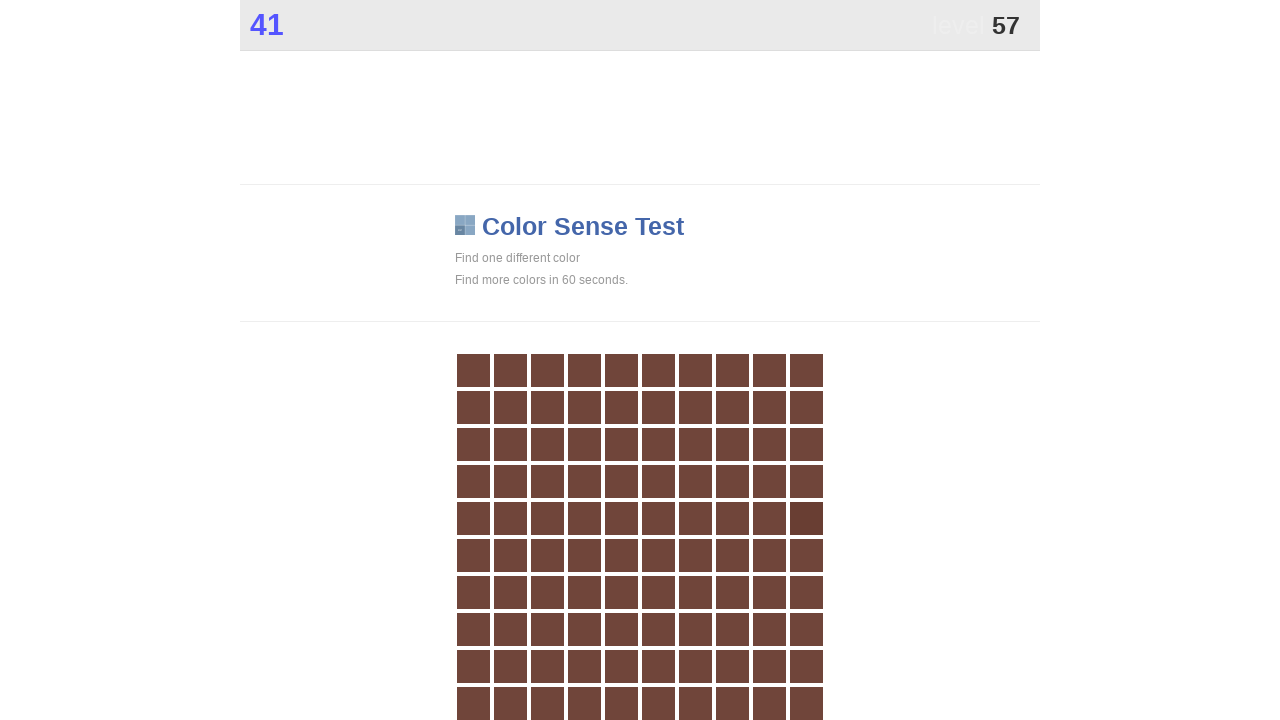

Clicked main game button at (806, 518) on .main
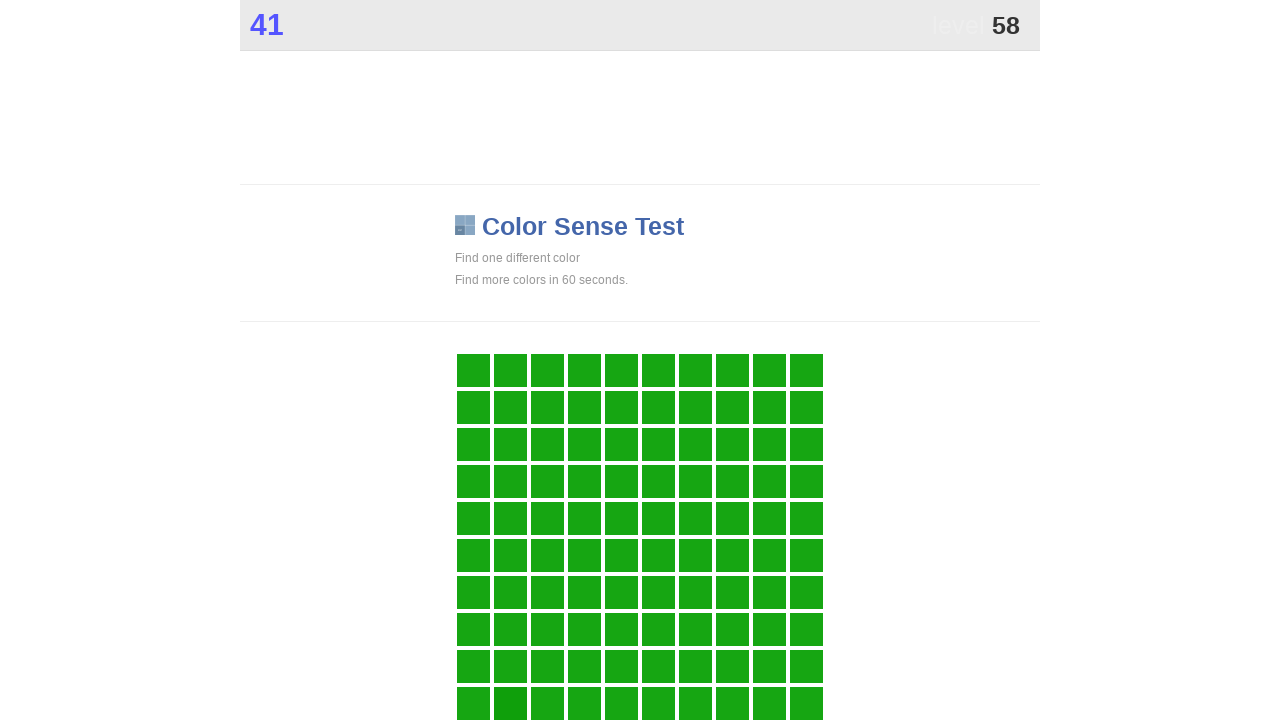

Clicked main game button at (510, 703) on .main
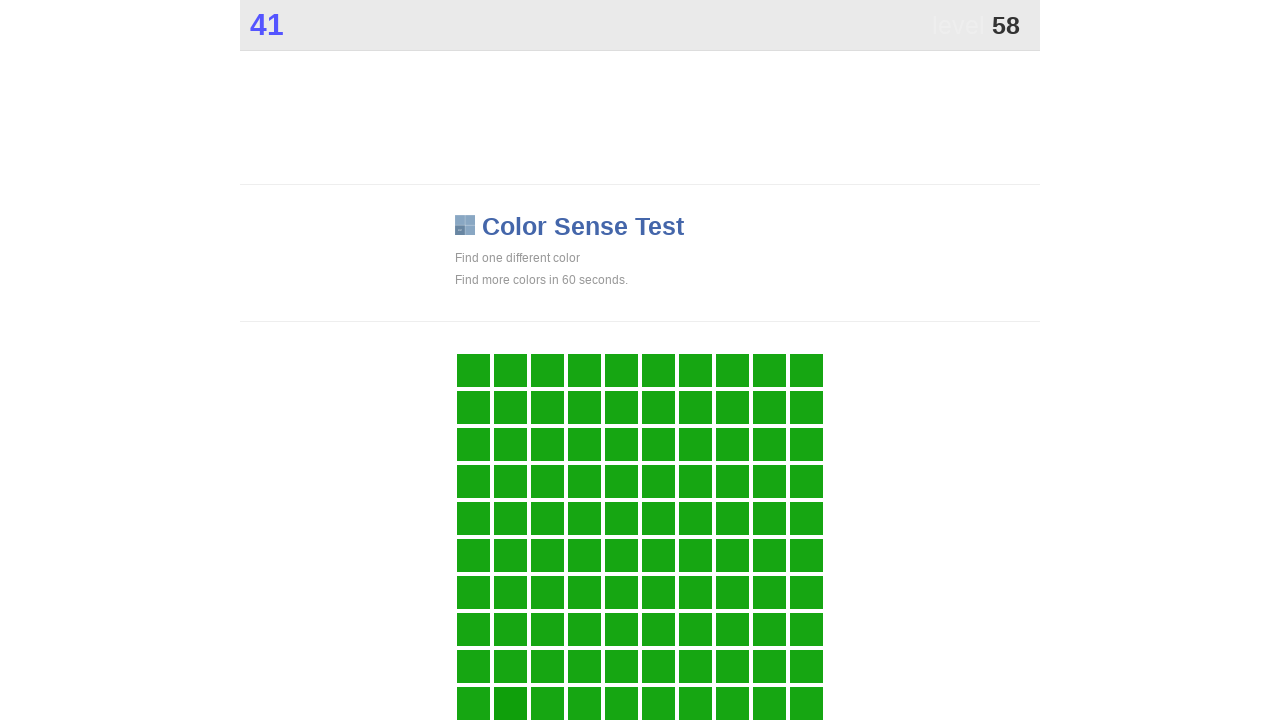

Clicked main game button at (510, 703) on .main
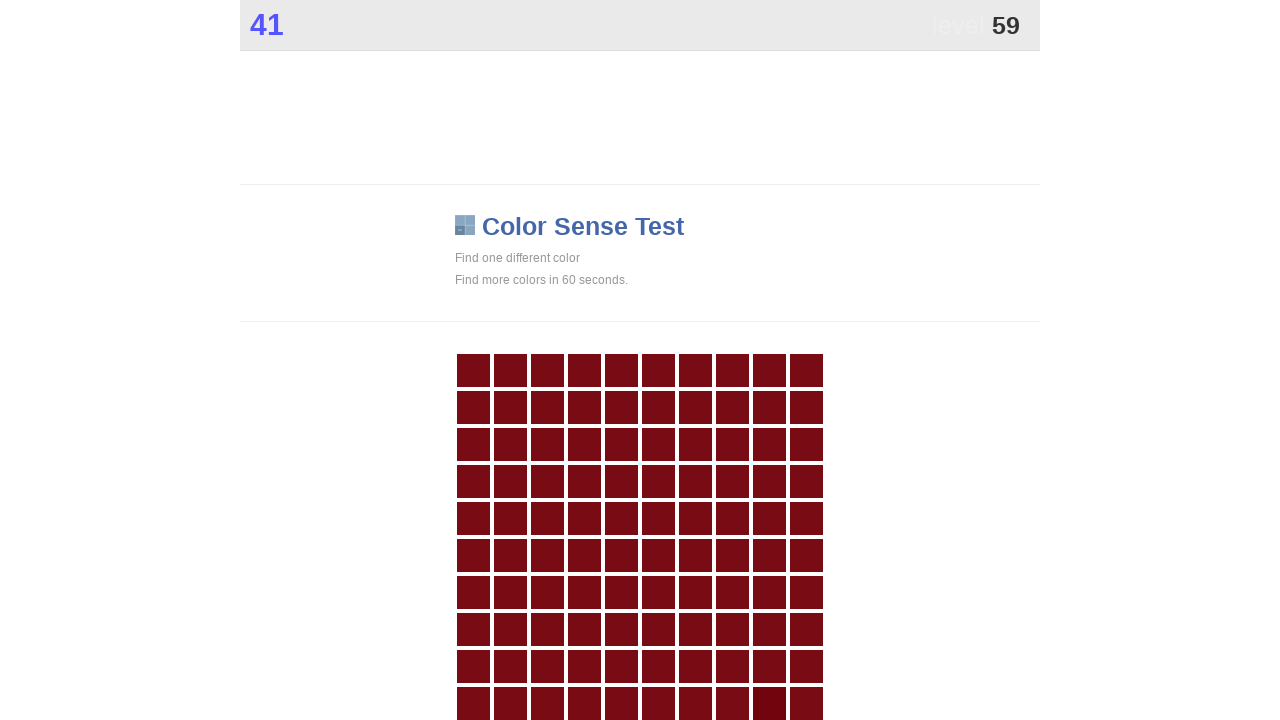

Clicked main game button at (769, 703) on .main
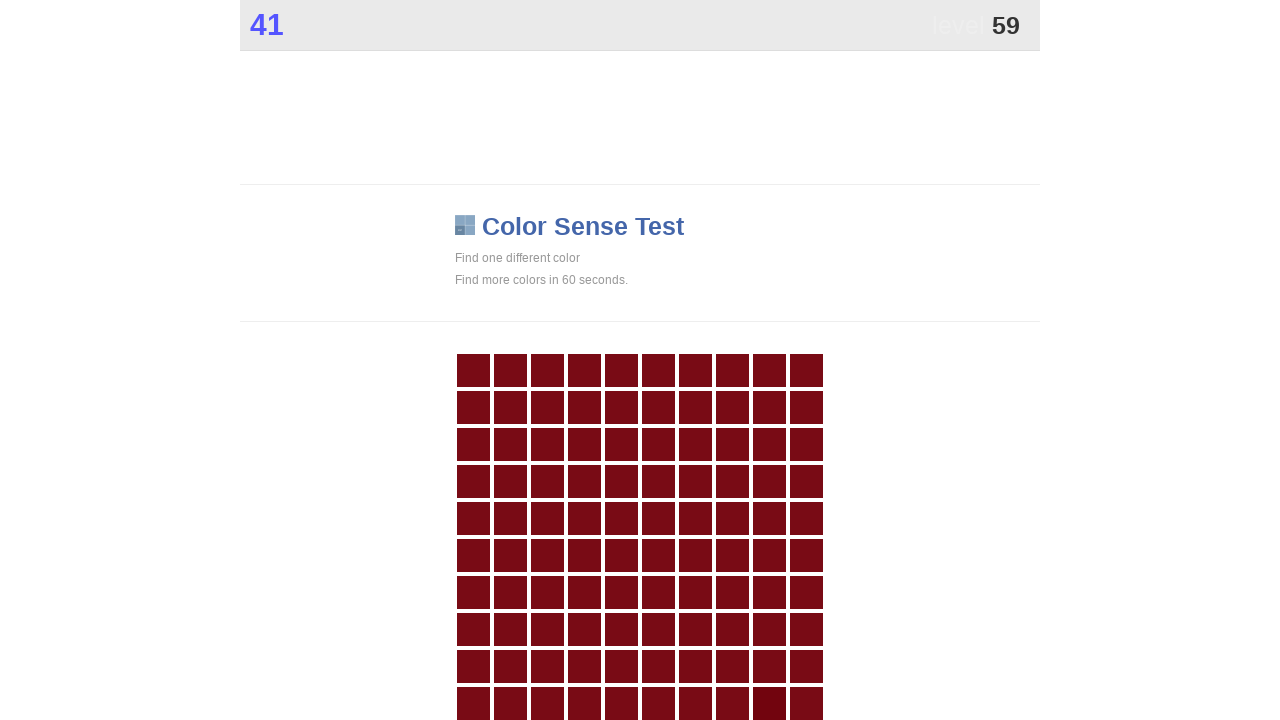

Clicked main game button at (769, 703) on .main
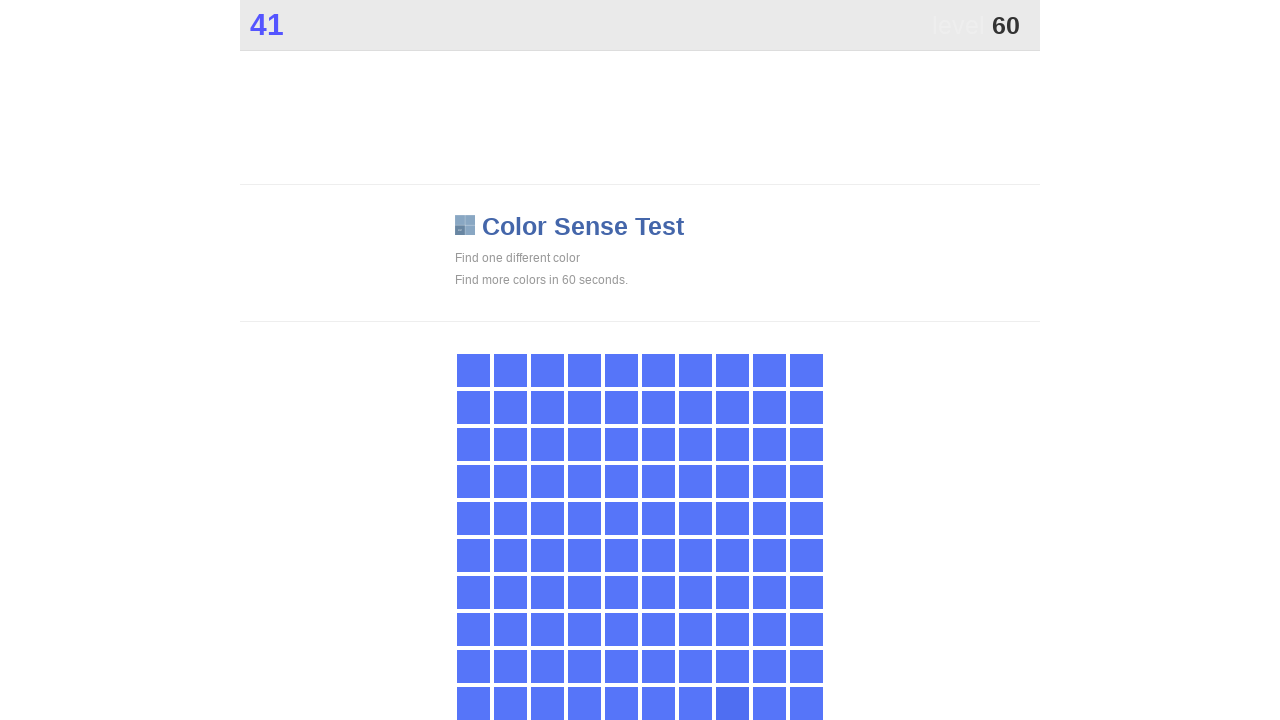

Clicked main game button at (732, 703) on .main
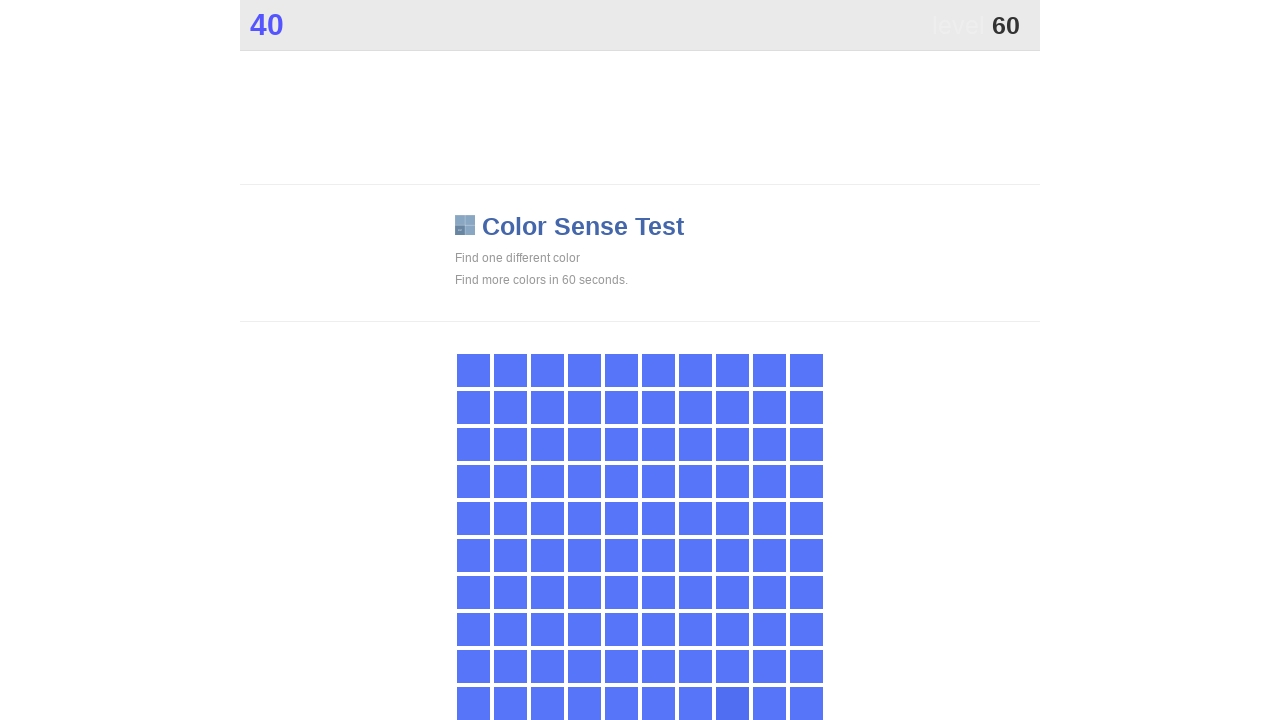

Clicked main game button at (732, 703) on .main
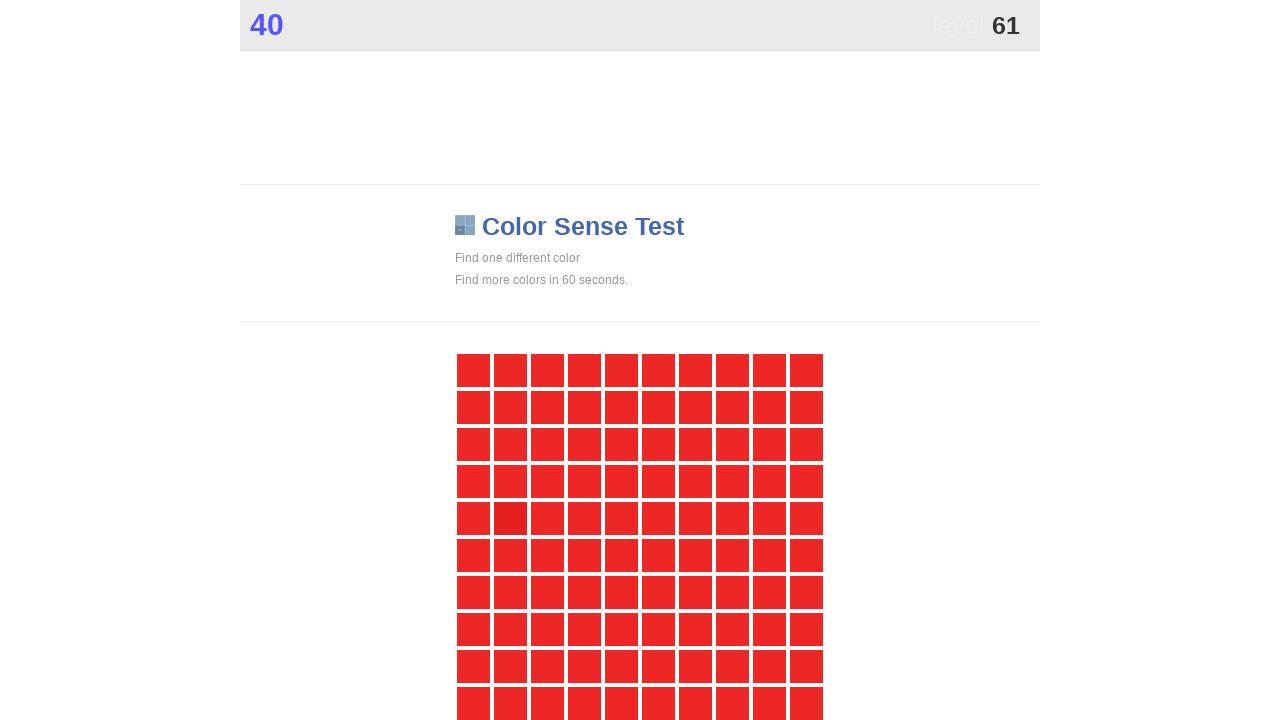

Clicked main game button at (510, 518) on .main
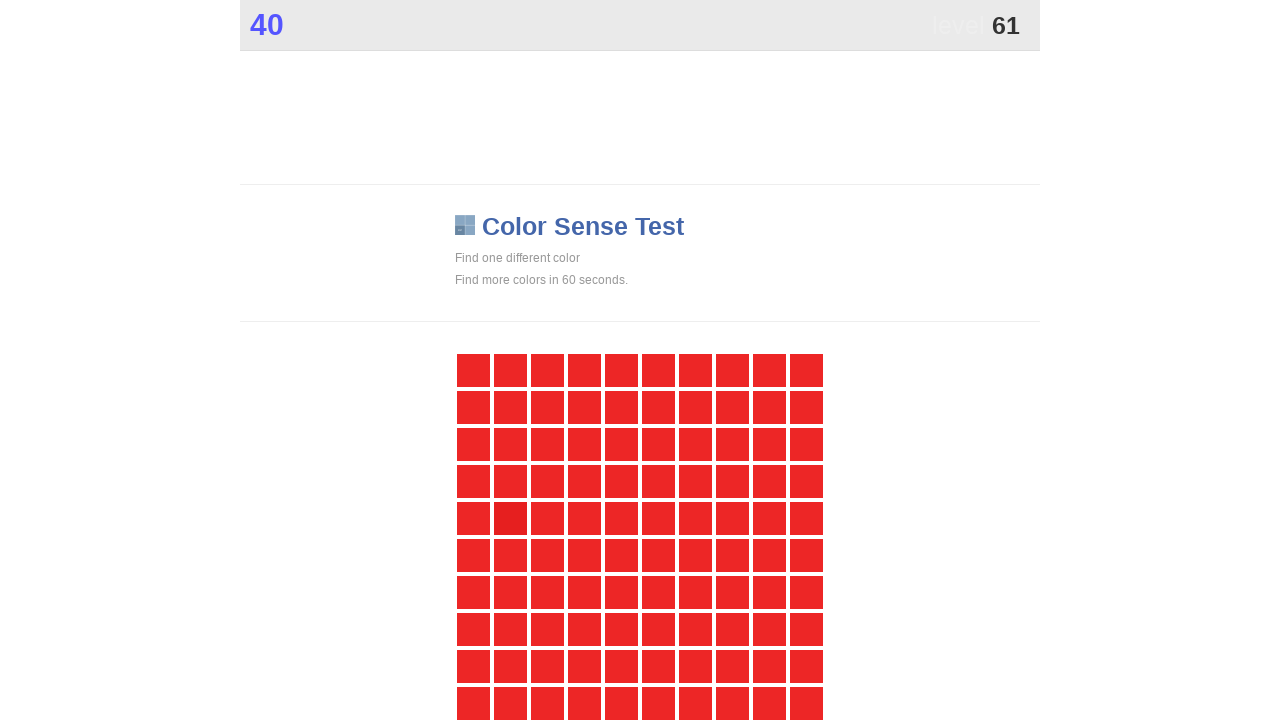

Clicked main game button at (510, 518) on .main
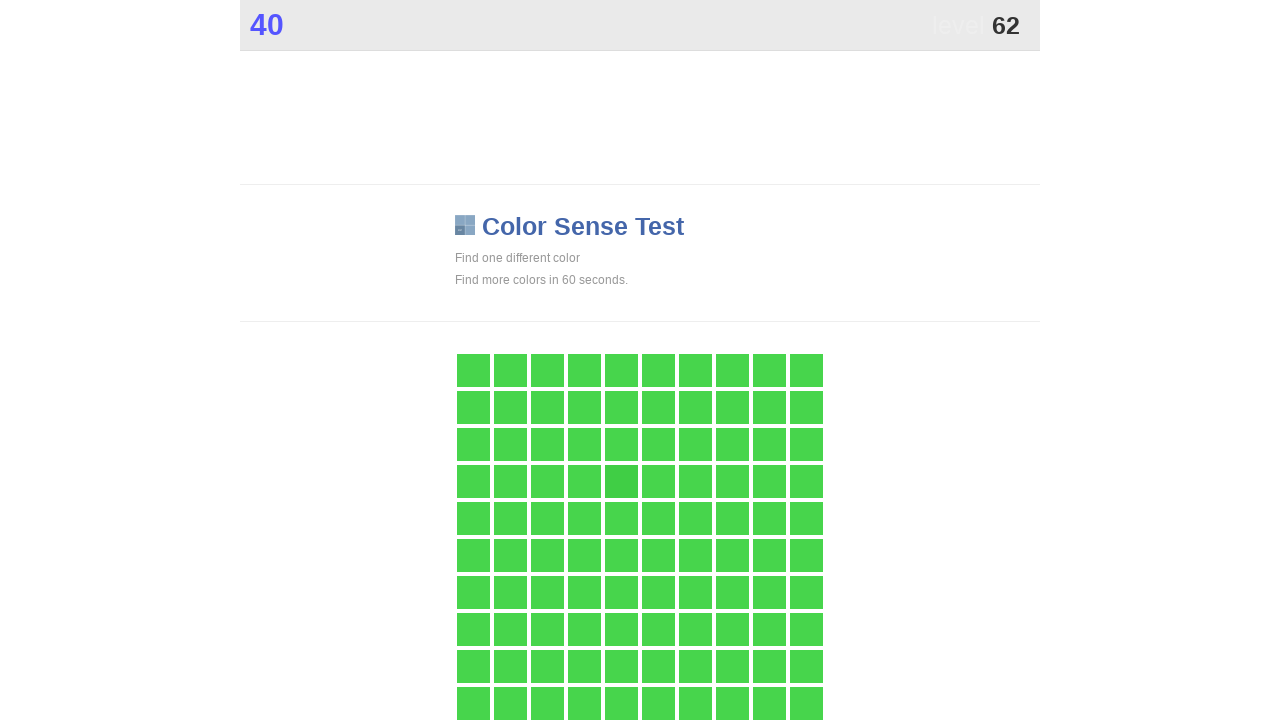

Clicked main game button at (621, 481) on .main
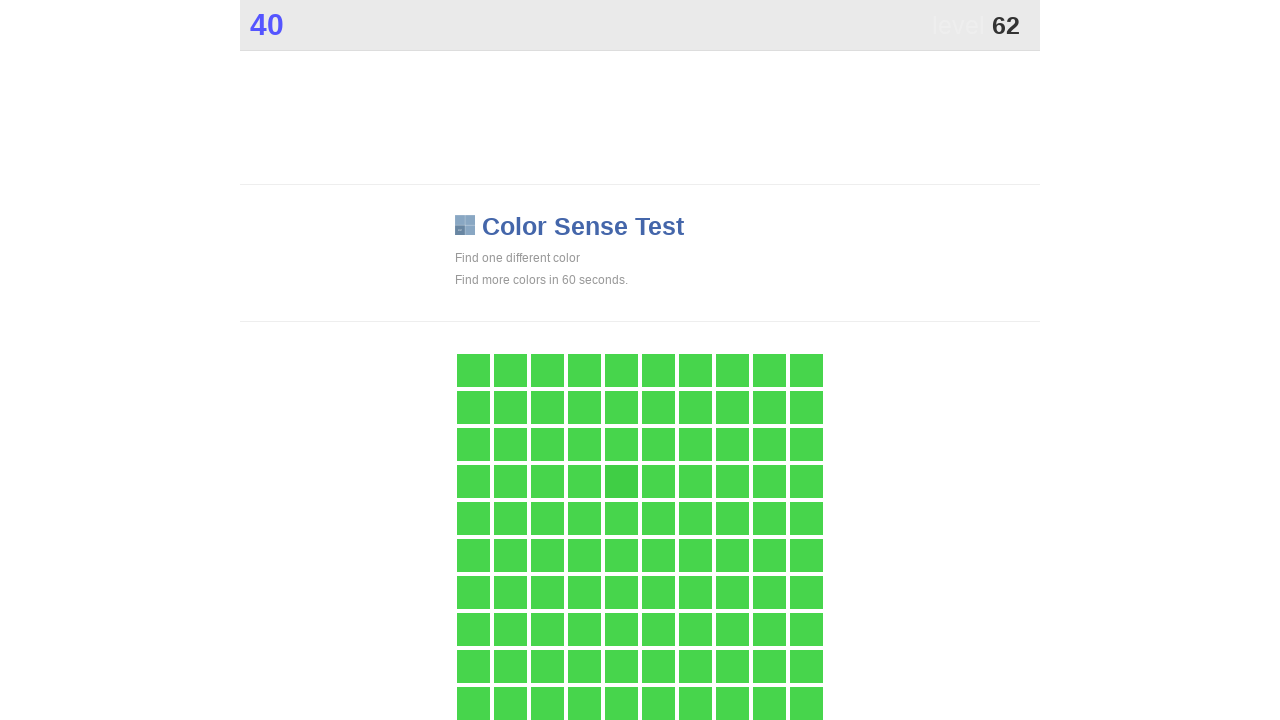

Clicked main game button at (621, 481) on .main
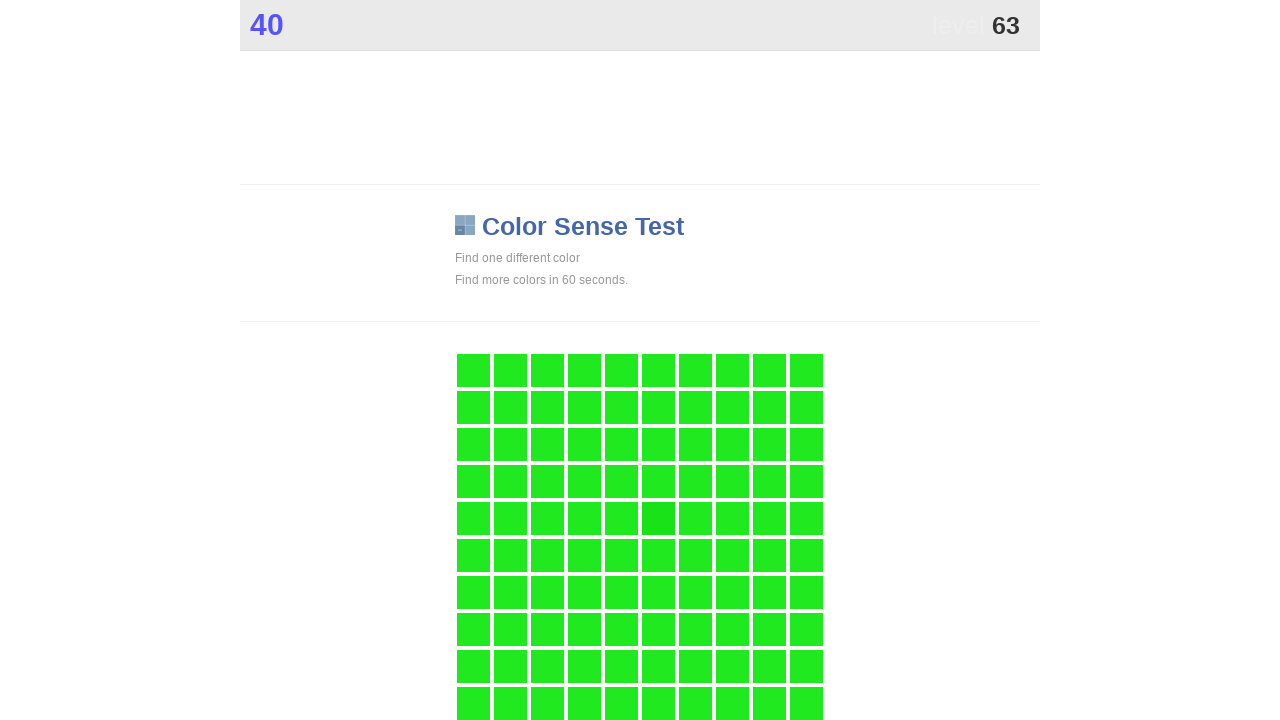

Clicked main game button at (658, 518) on .main
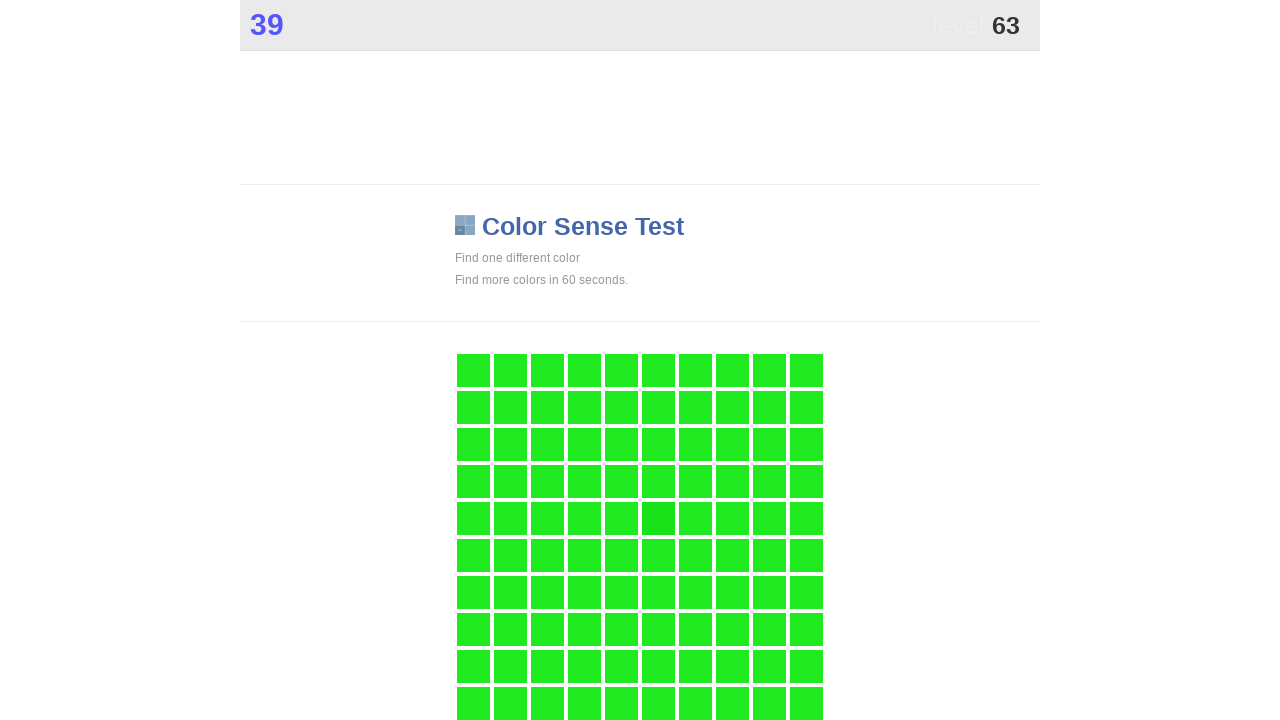

Clicked main game button at (658, 518) on .main
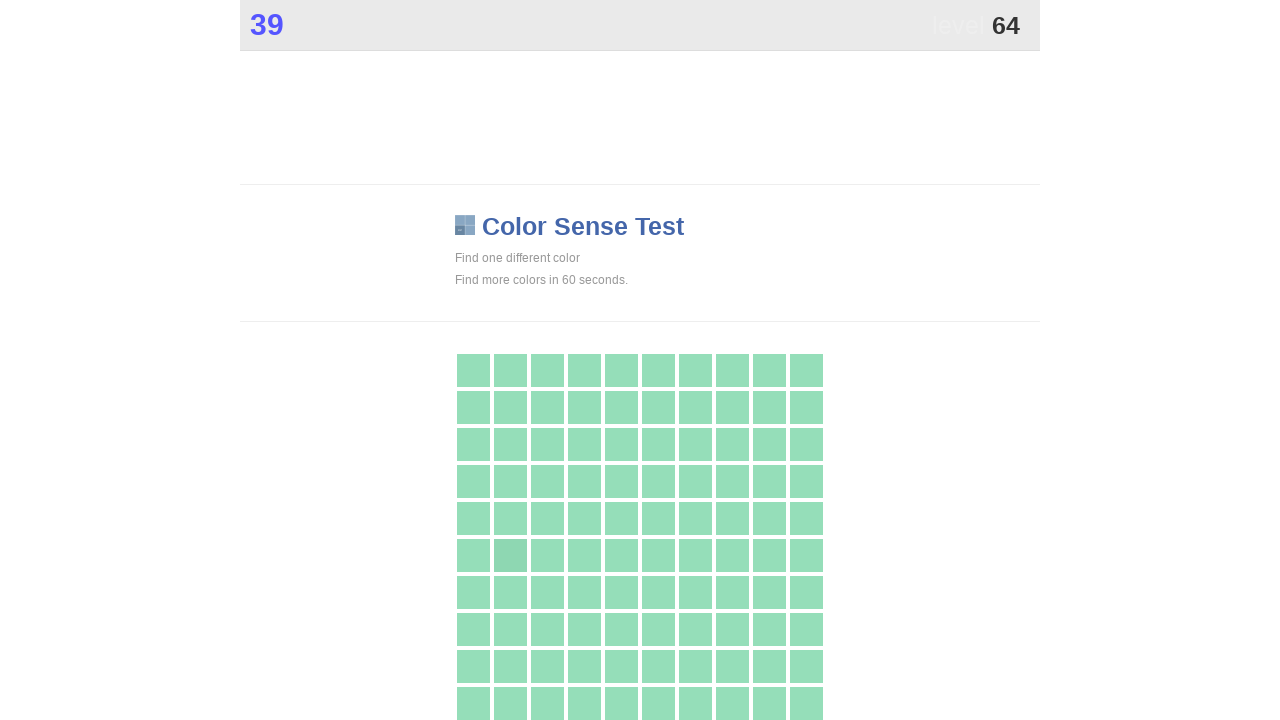

Clicked main game button at (510, 555) on .main
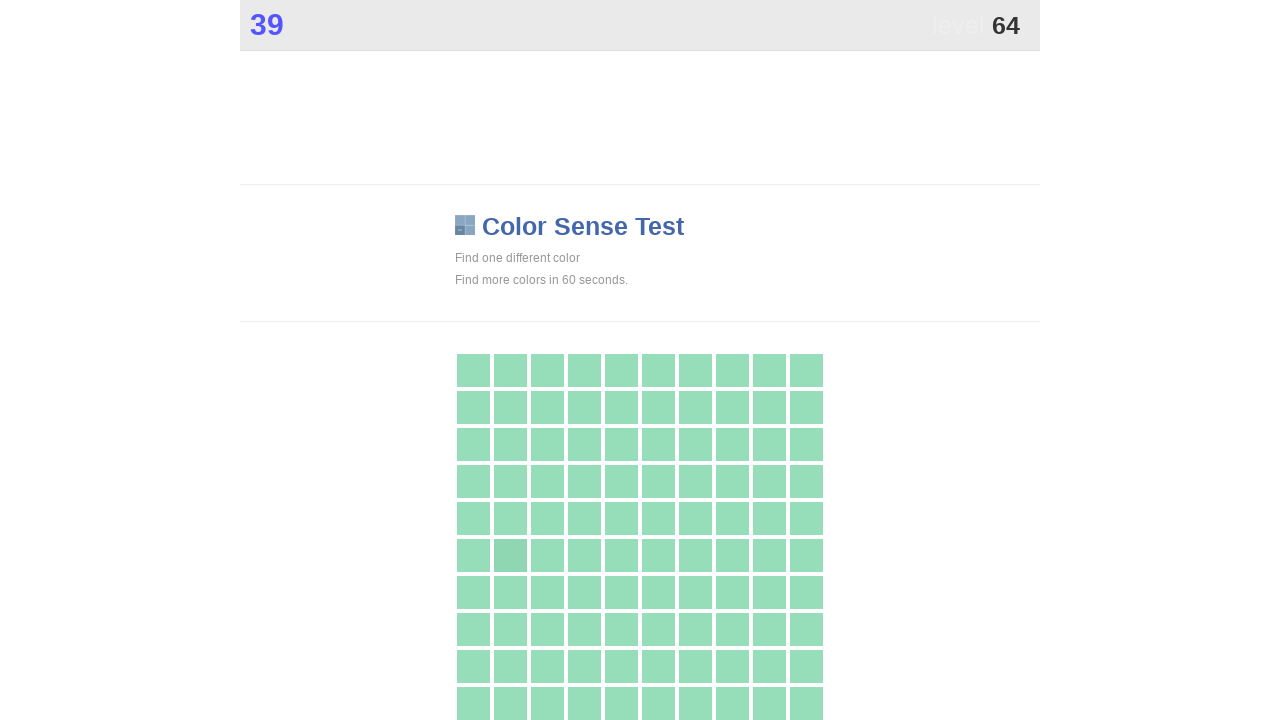

Clicked main game button at (510, 555) on .main
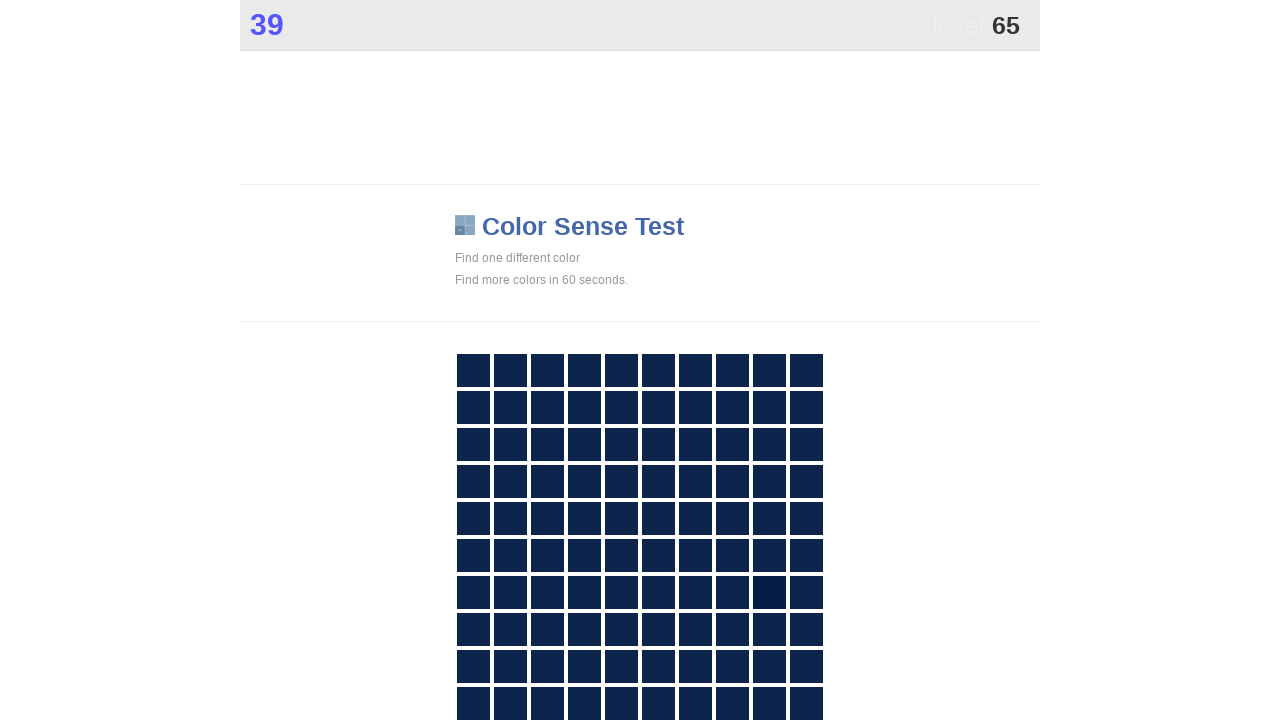

Clicked main game button at (769, 592) on .main
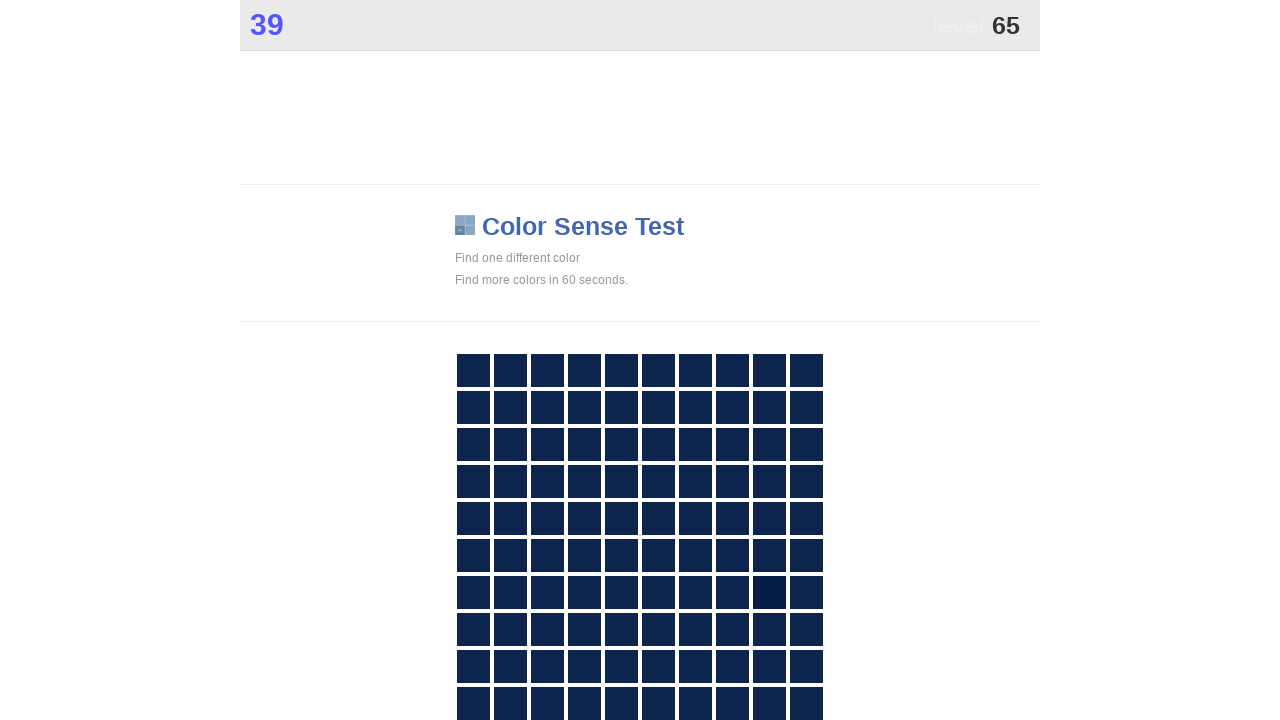

Clicked main game button at (769, 592) on .main
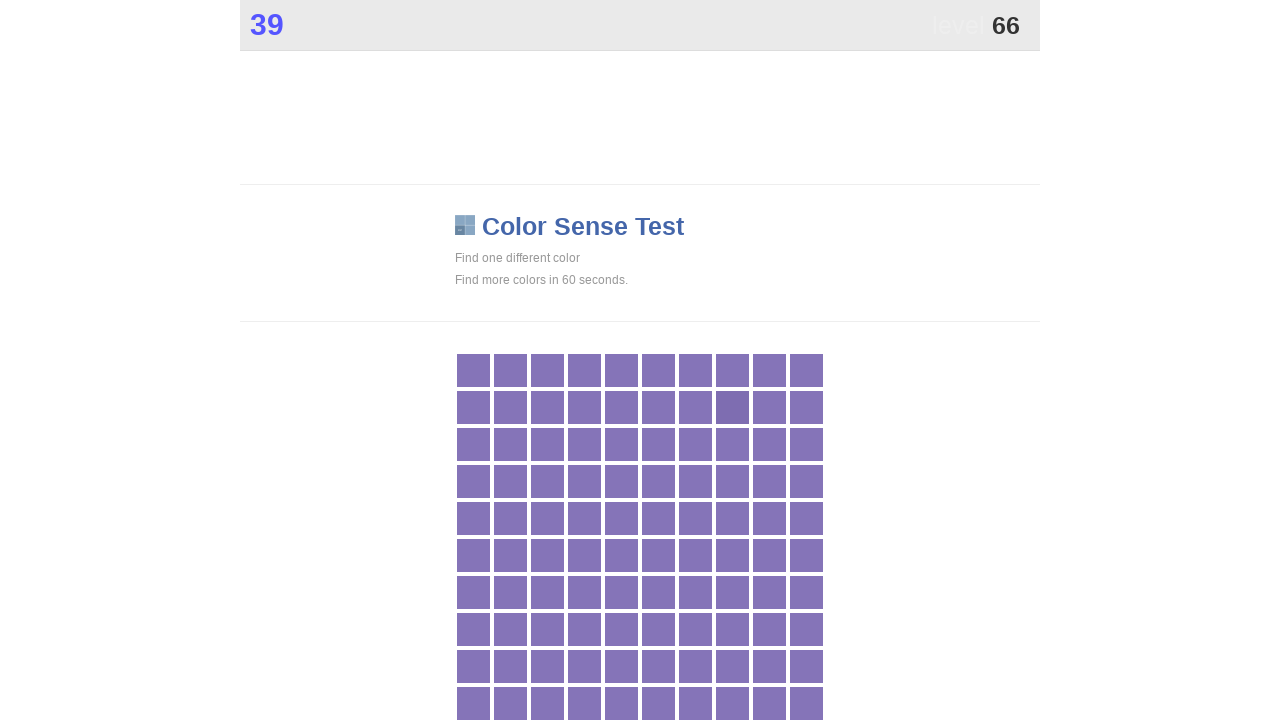

Clicked main game button at (732, 407) on .main
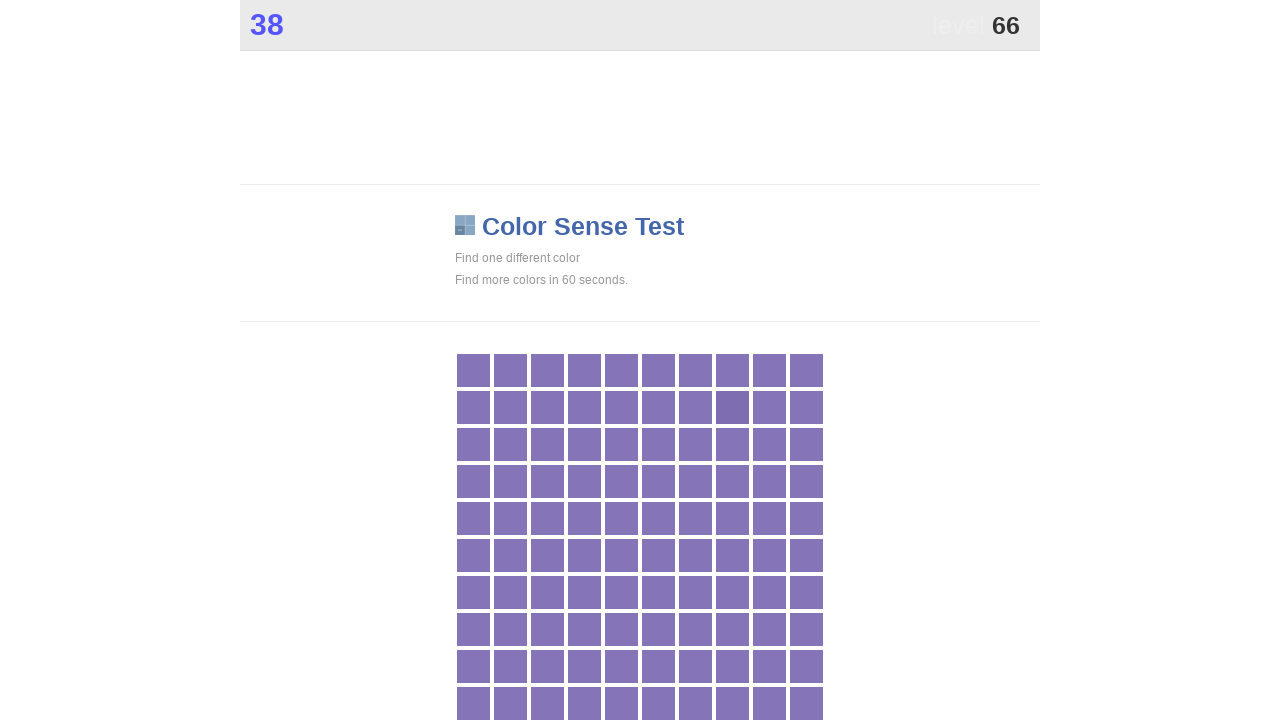

Clicked main game button at (732, 407) on .main
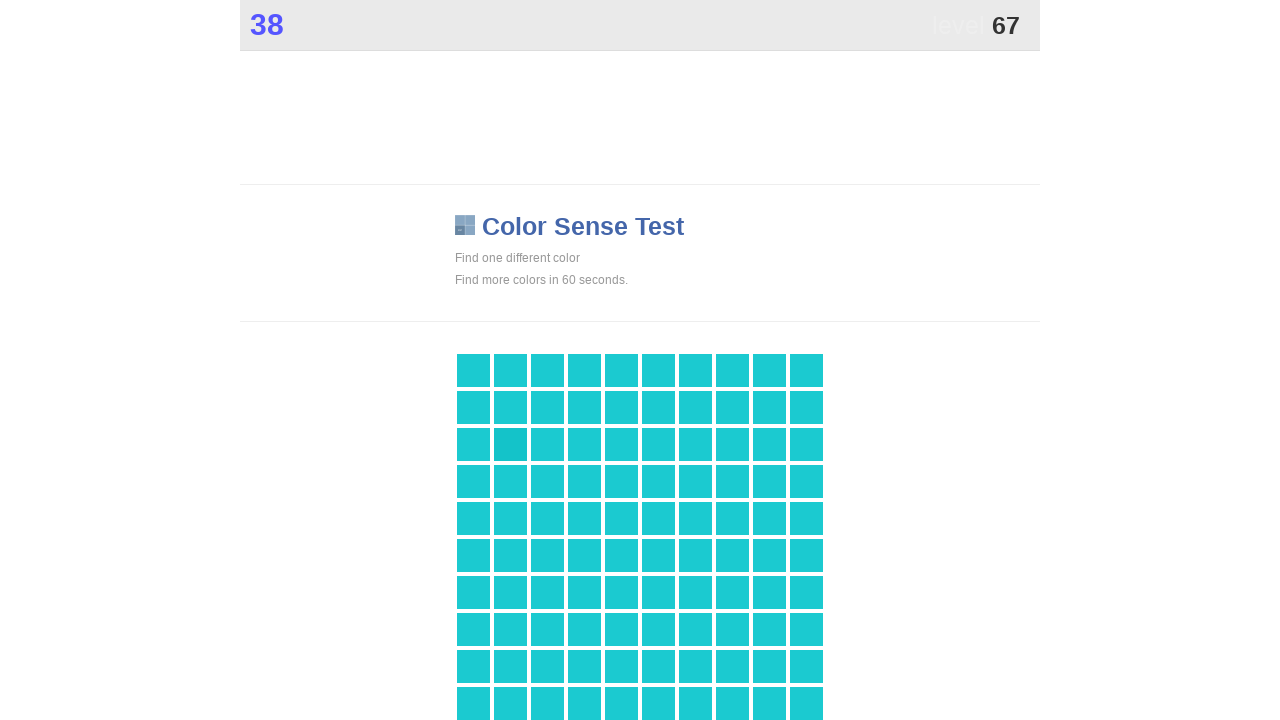

Clicked main game button at (510, 444) on .main
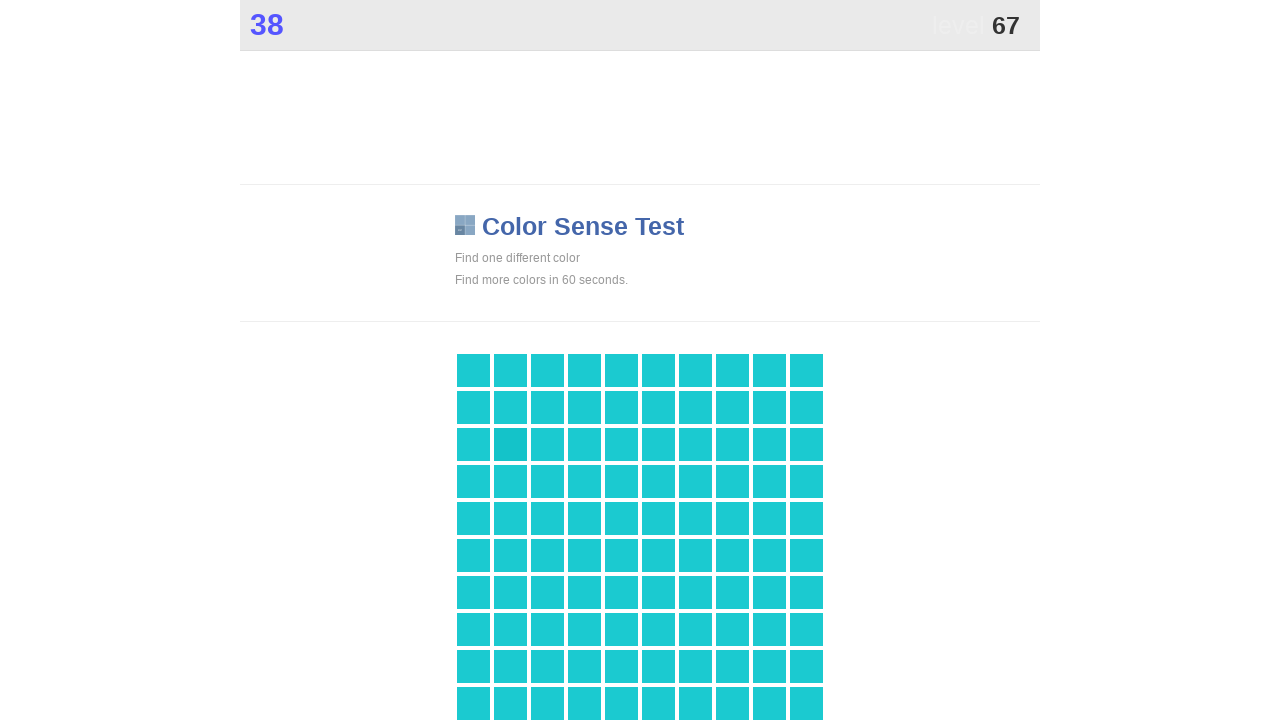

Clicked main game button at (510, 444) on .main
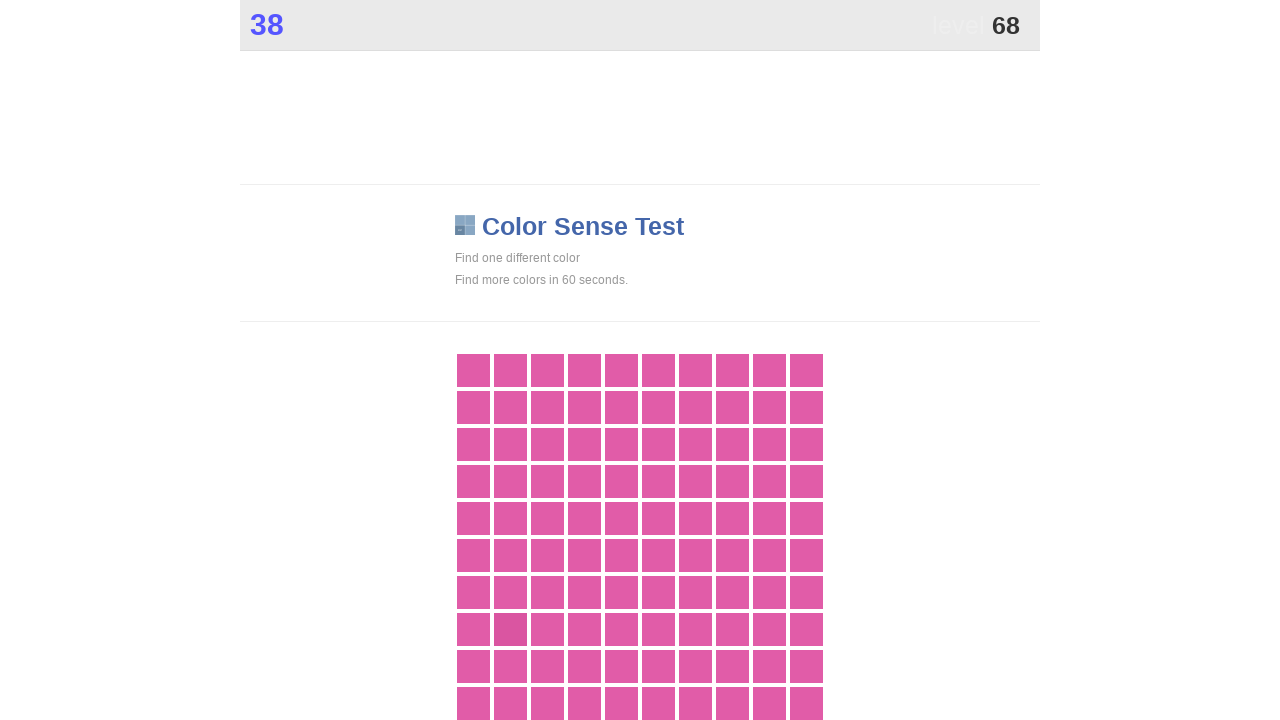

Clicked main game button at (510, 629) on .main
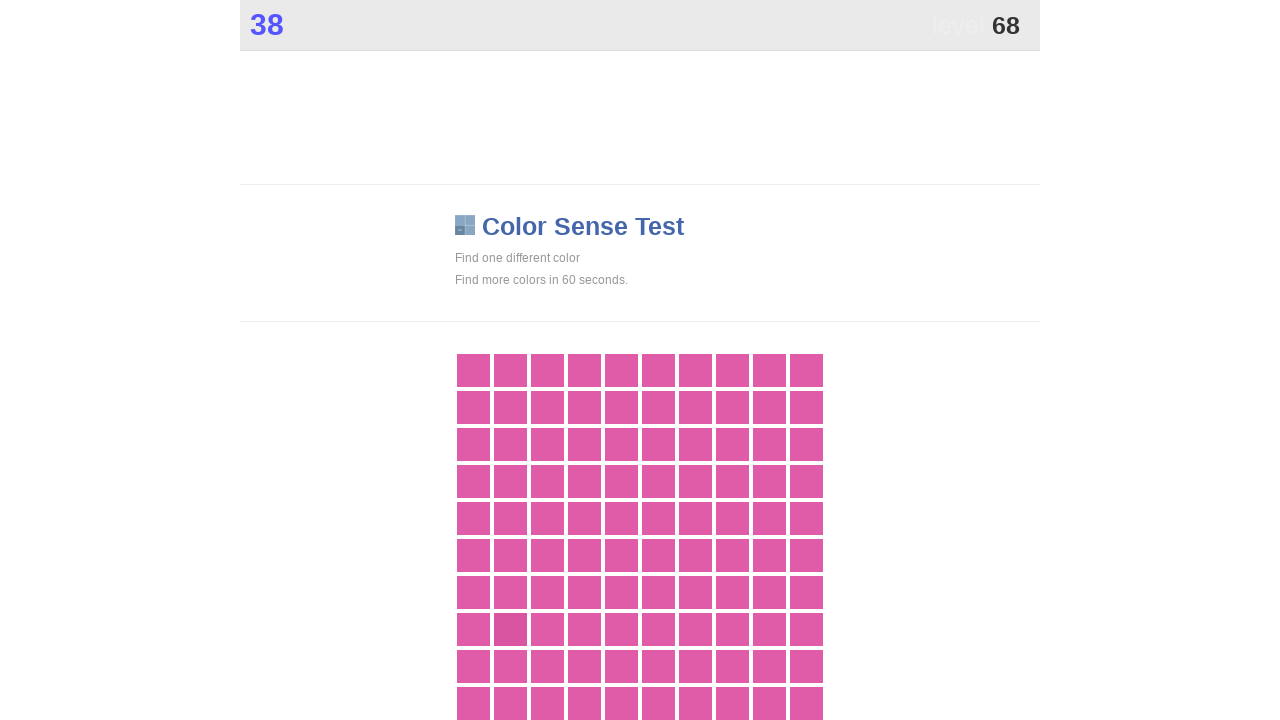

Clicked main game button at (510, 629) on .main
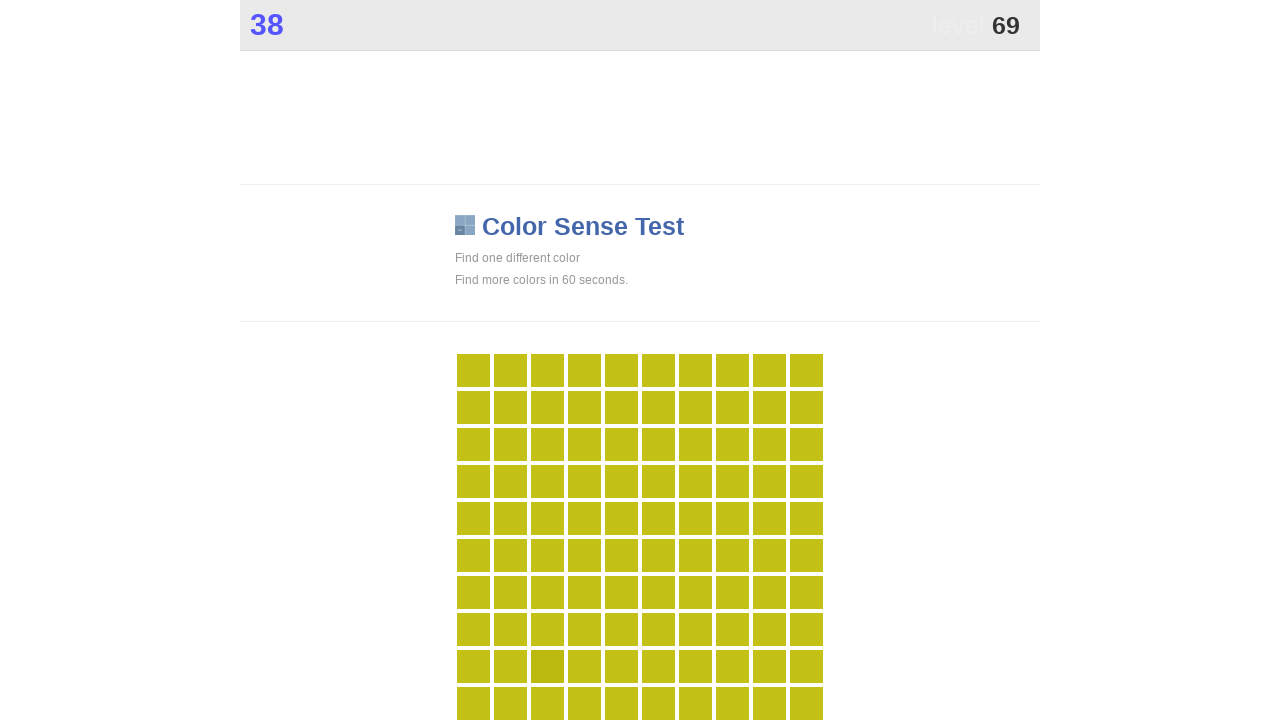

Clicked main game button at (547, 666) on .main
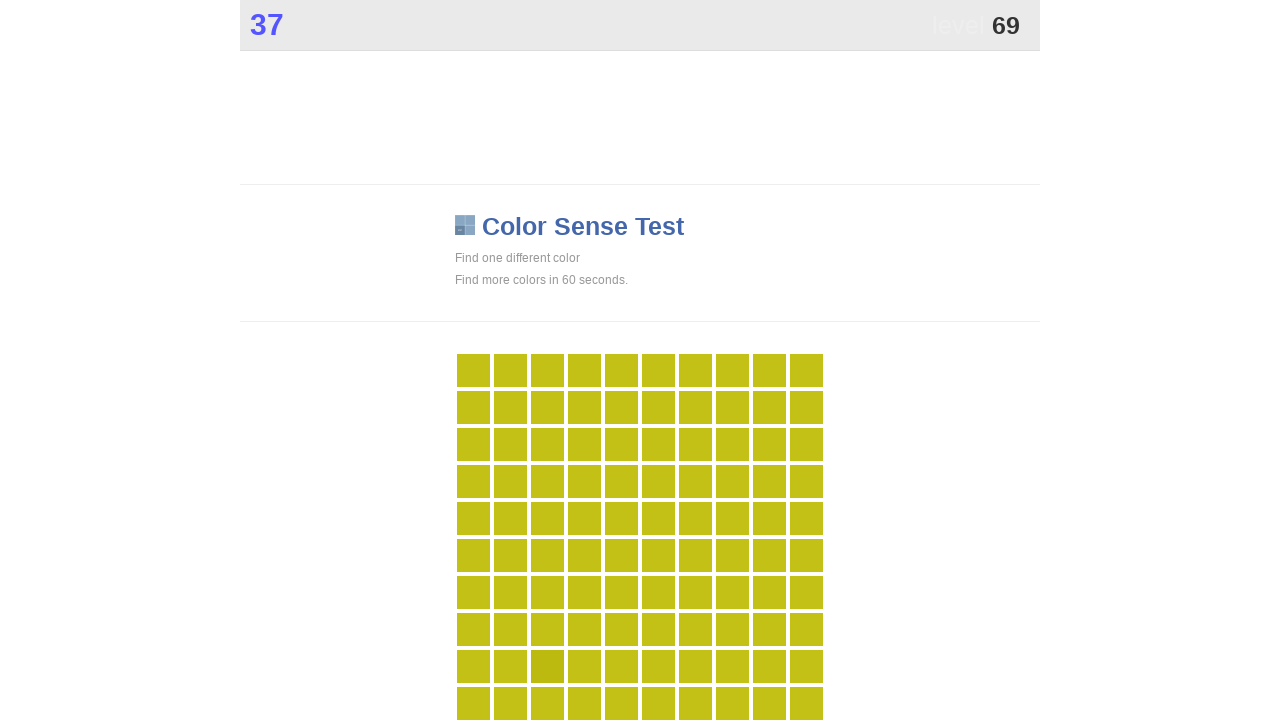

Clicked main game button at (547, 666) on .main
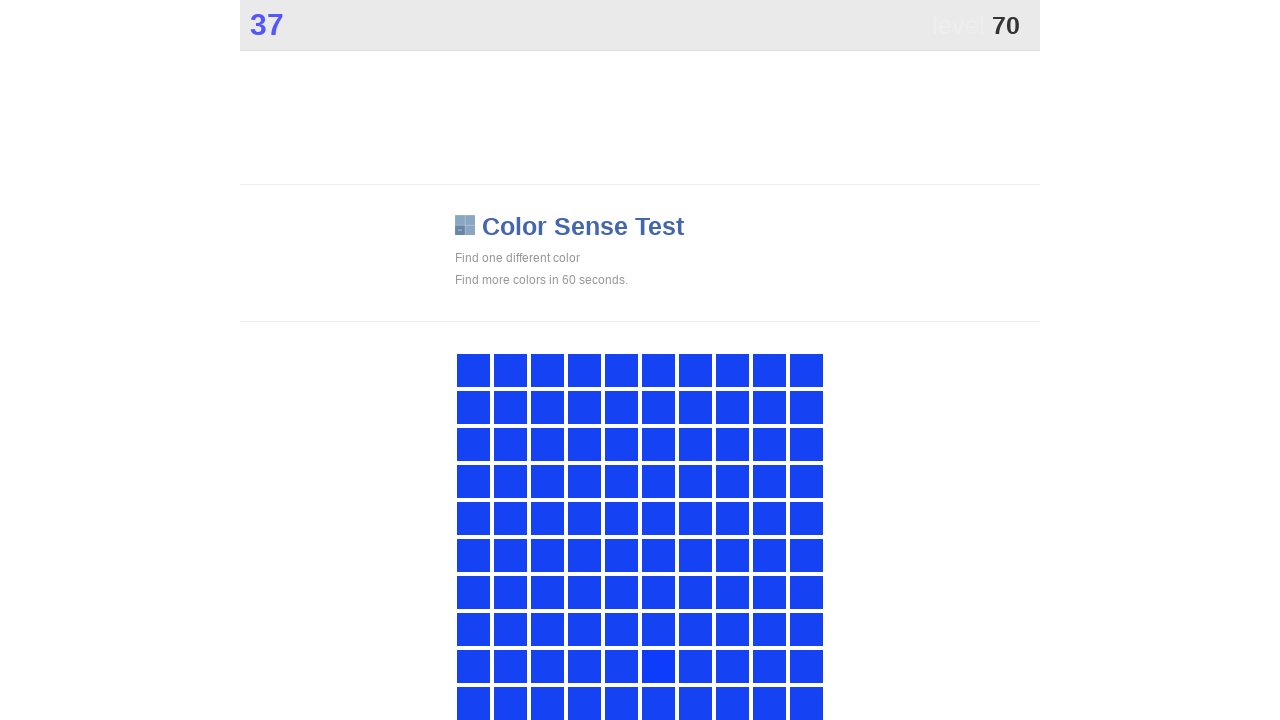

Clicked main game button at (658, 666) on .main
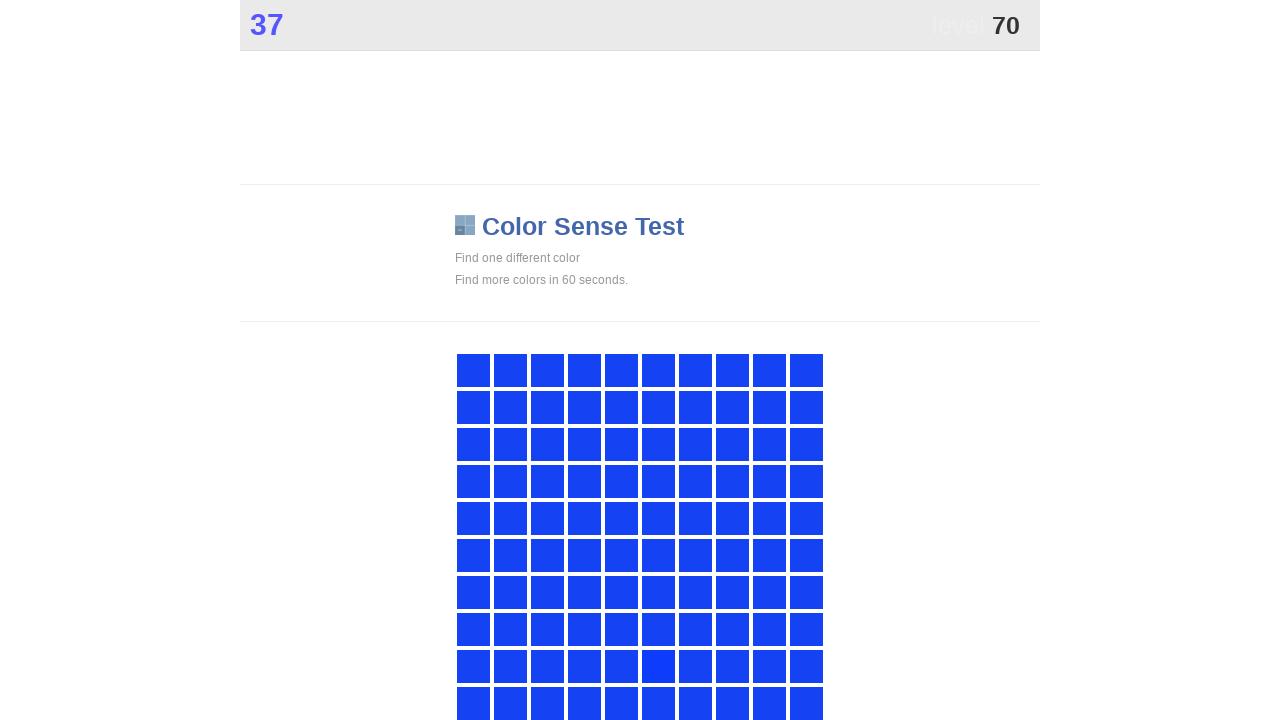

Clicked main game button at (658, 666) on .main
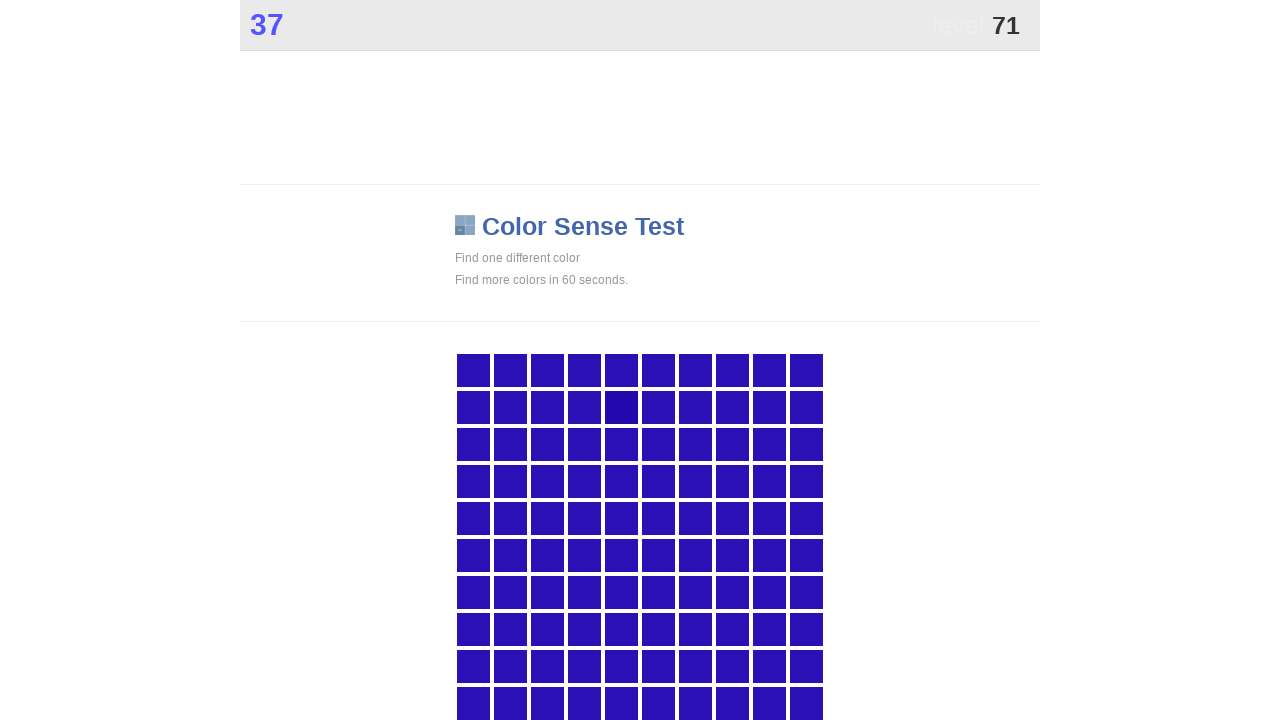

Clicked main game button at (621, 407) on .main
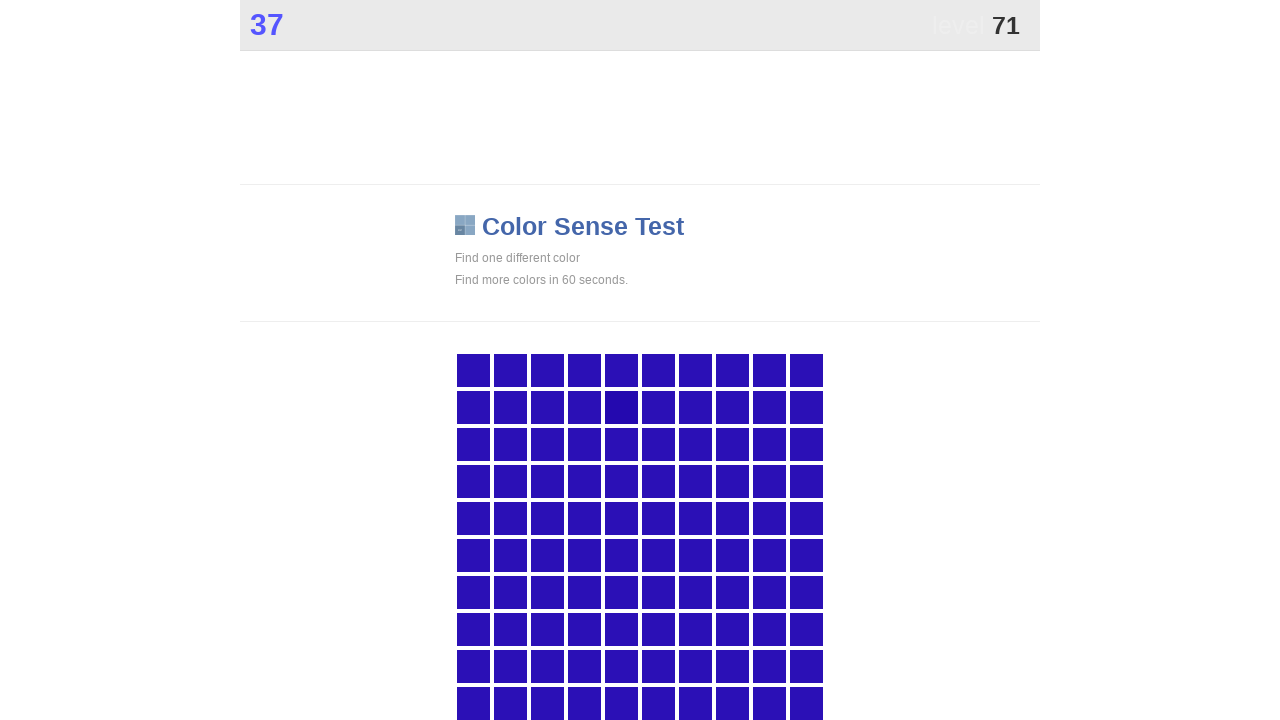

Clicked main game button at (621, 407) on .main
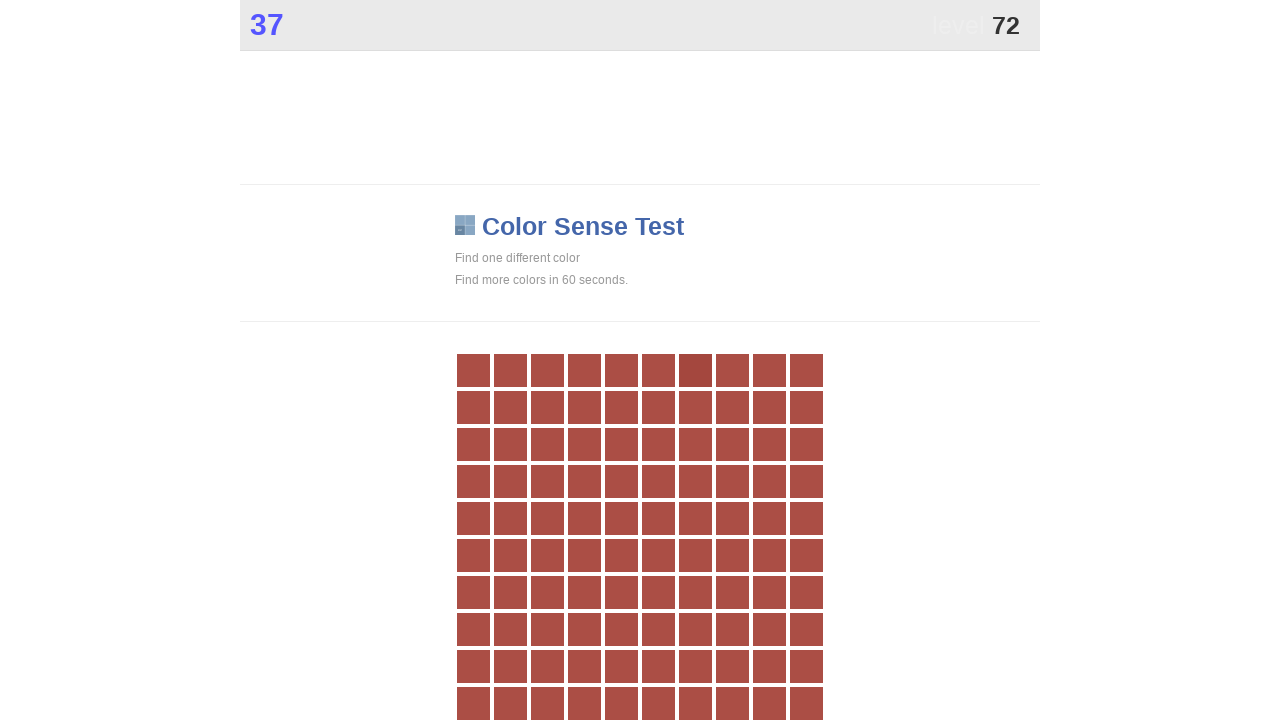

Clicked main game button at (695, 370) on .main
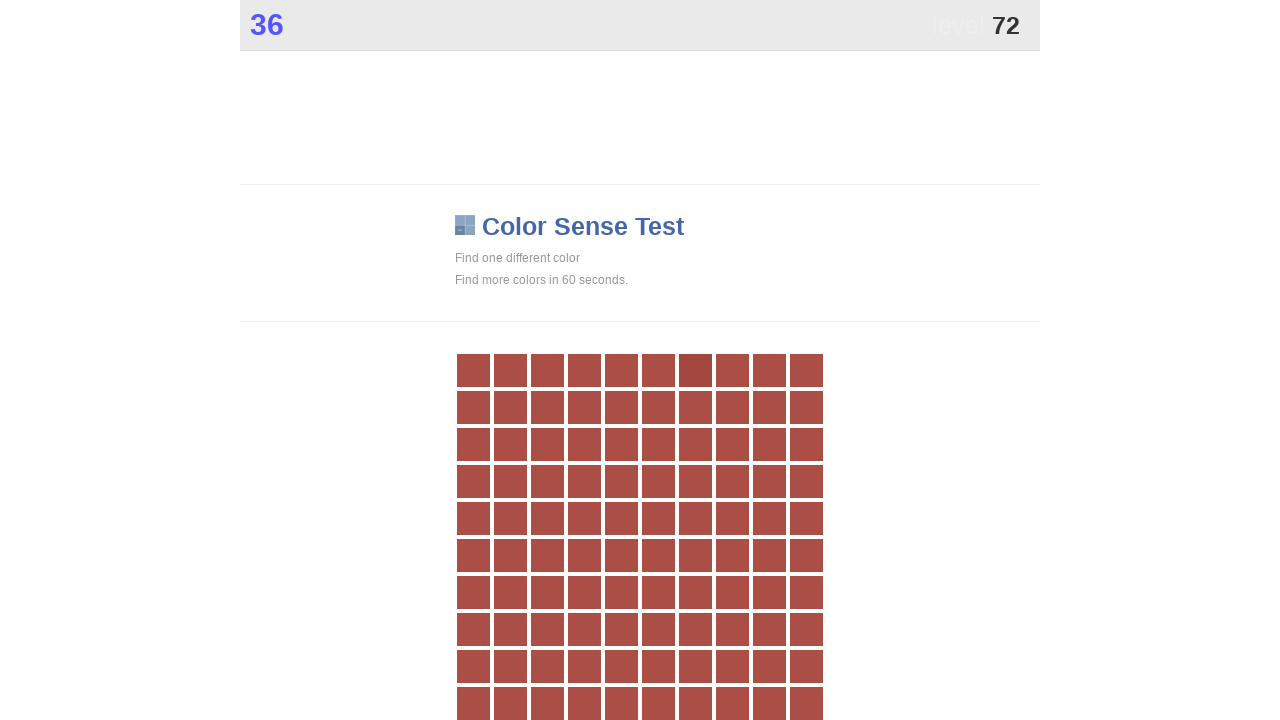

Clicked main game button at (695, 370) on .main
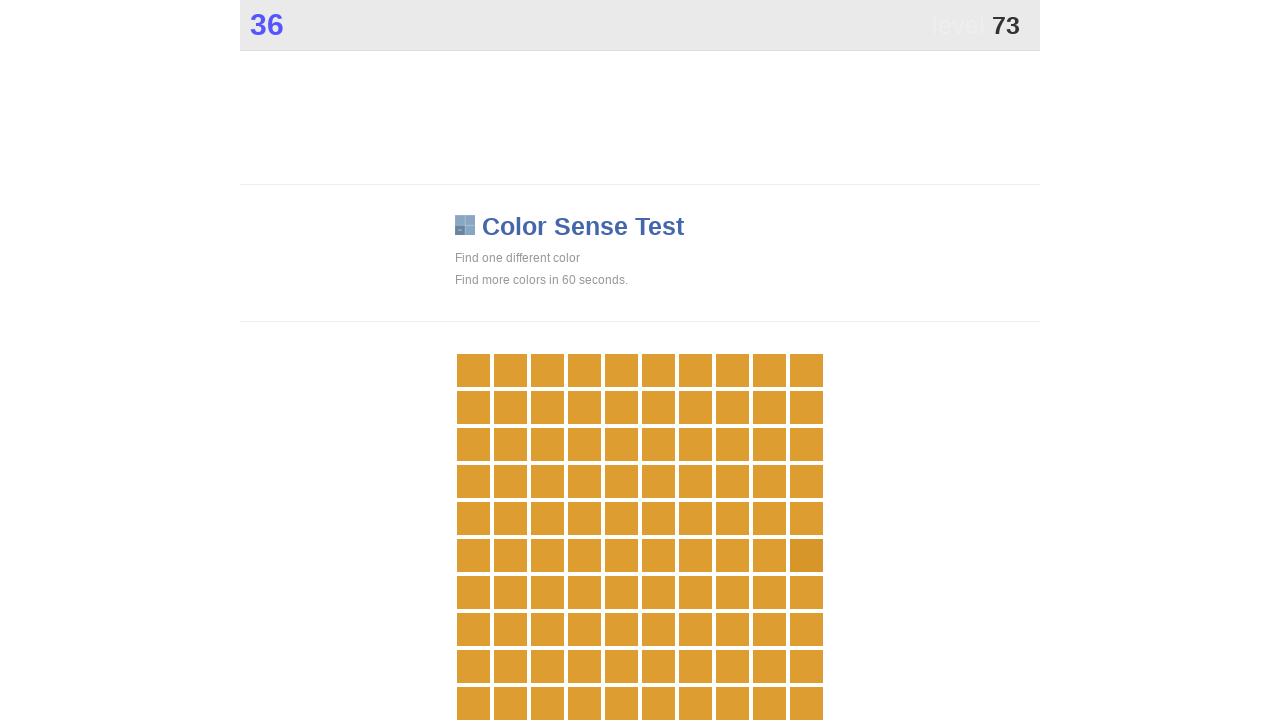

Clicked main game button at (806, 555) on .main
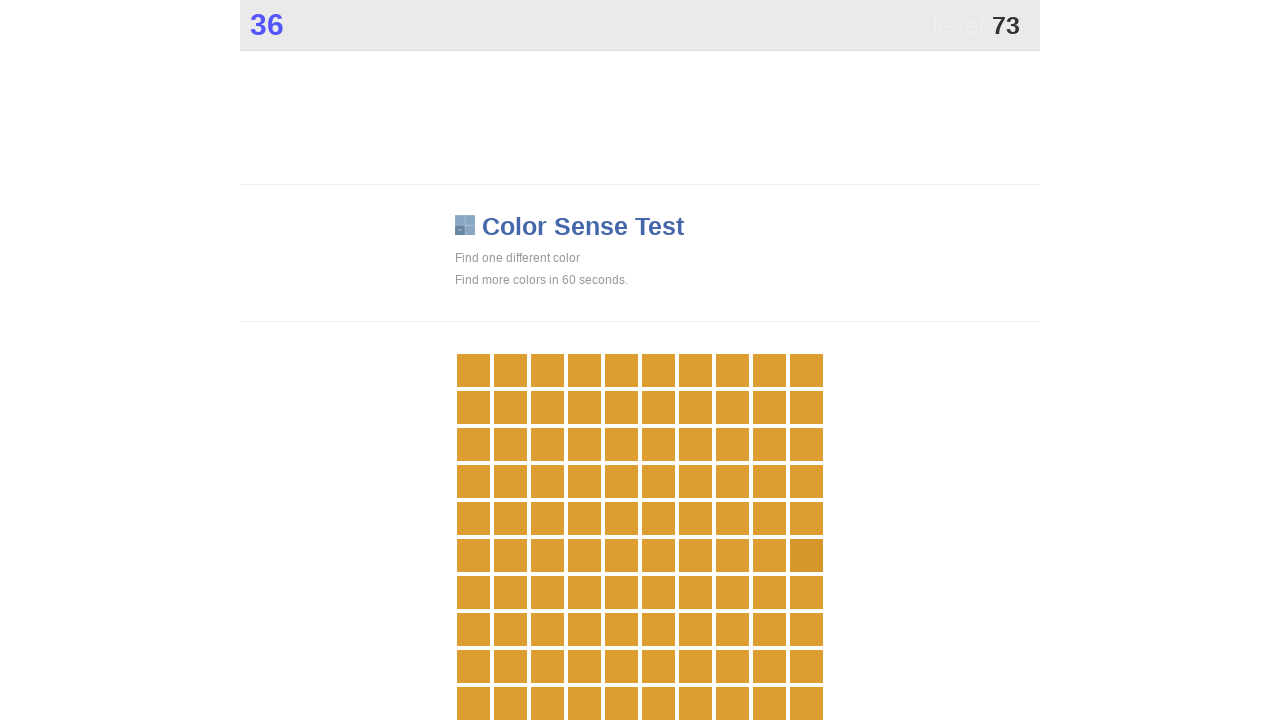

Clicked main game button at (806, 555) on .main
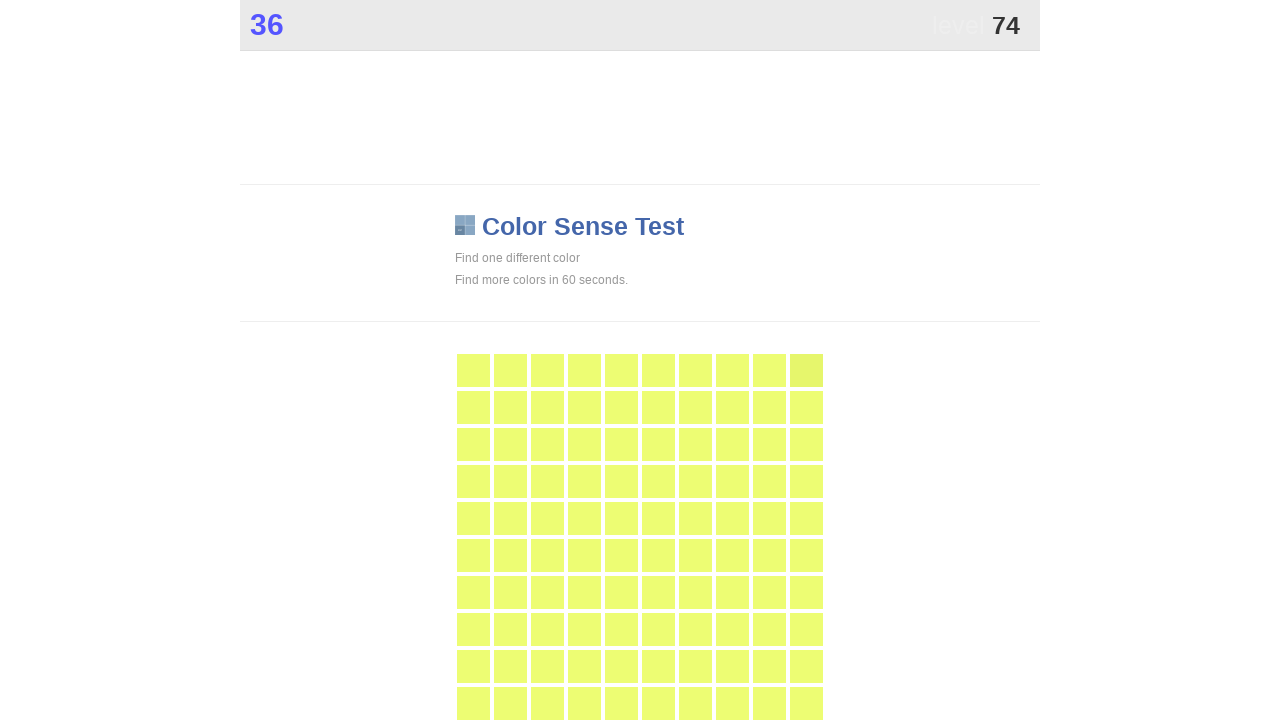

Clicked main game button at (806, 370) on .main
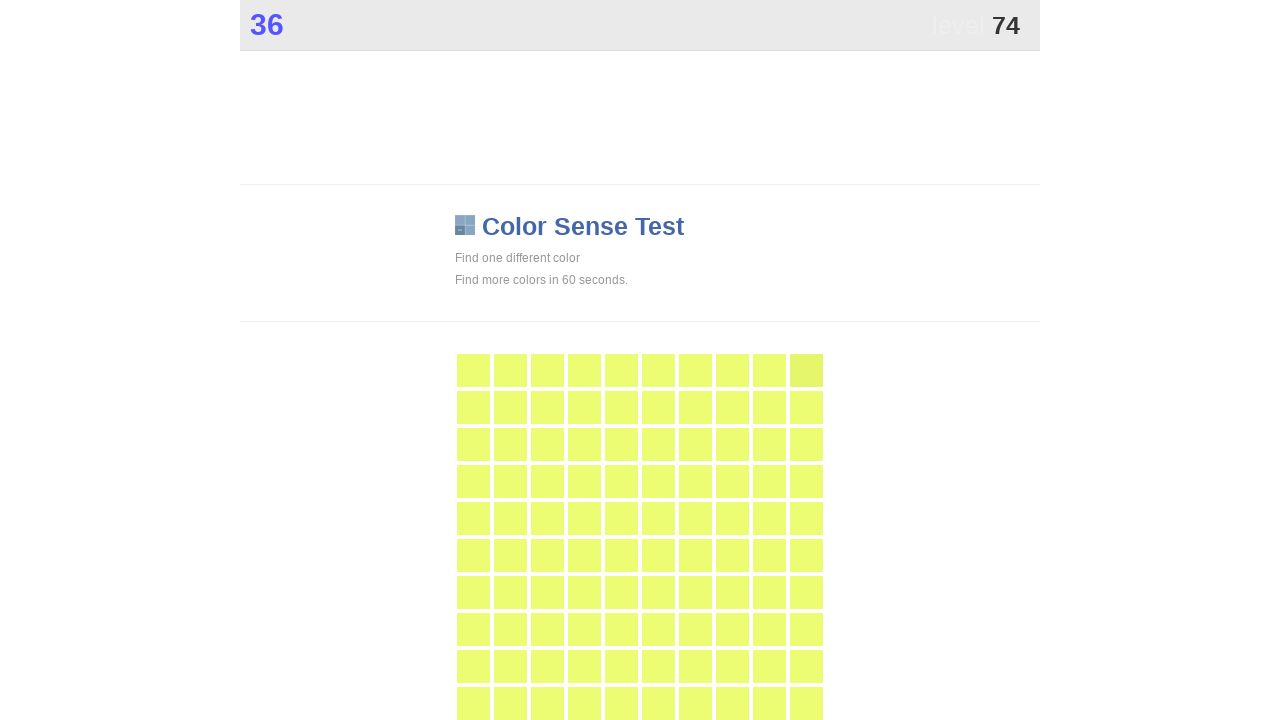

Clicked main game button at (806, 370) on .main
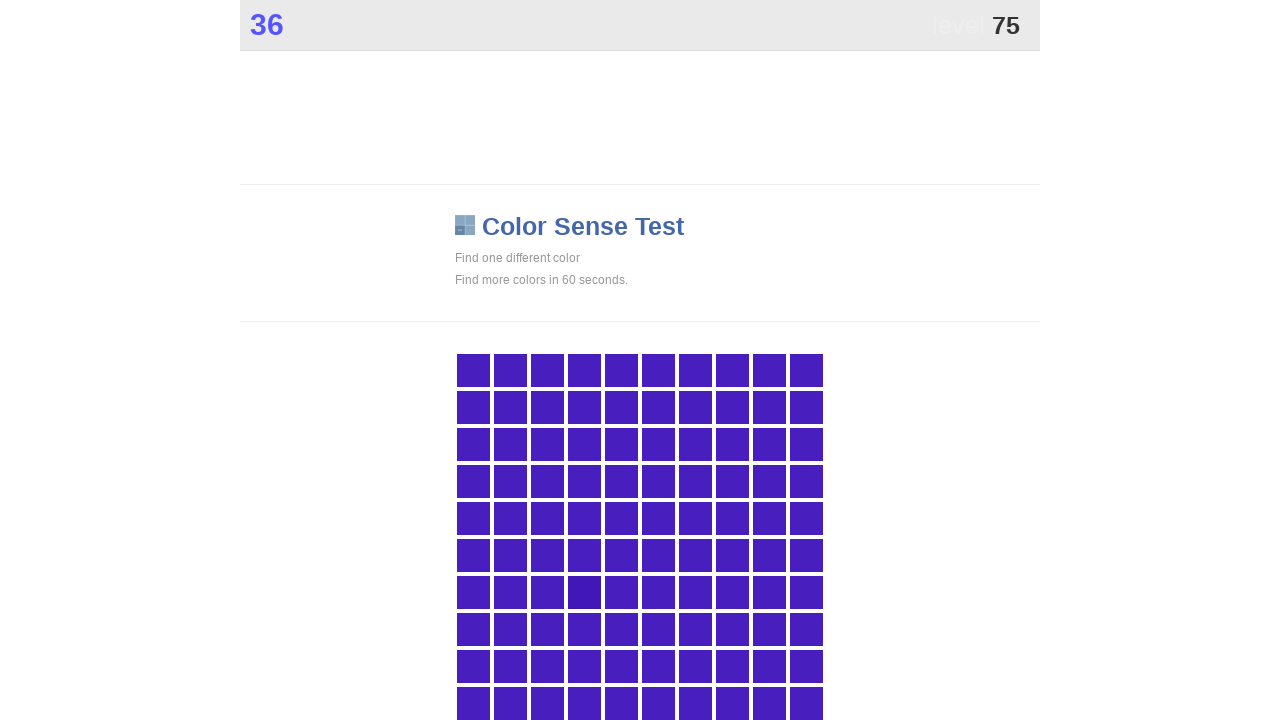

Clicked main game button at (584, 592) on .main
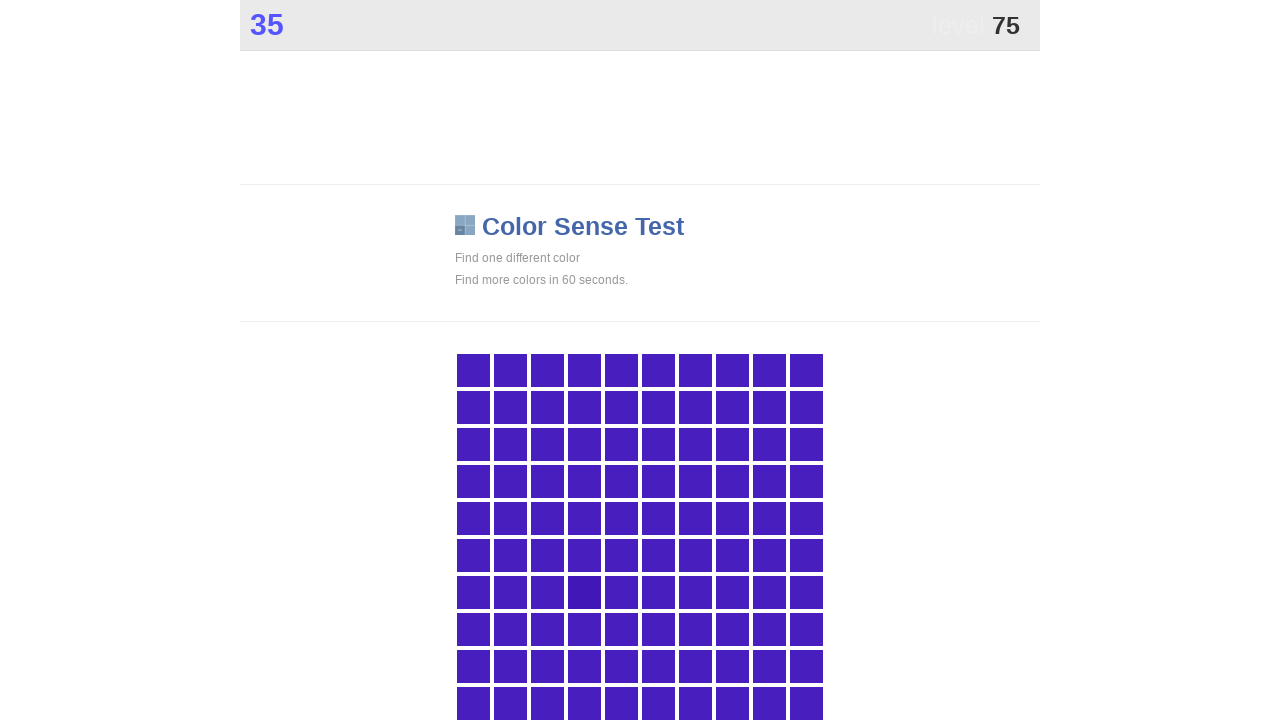

Clicked main game button at (584, 592) on .main
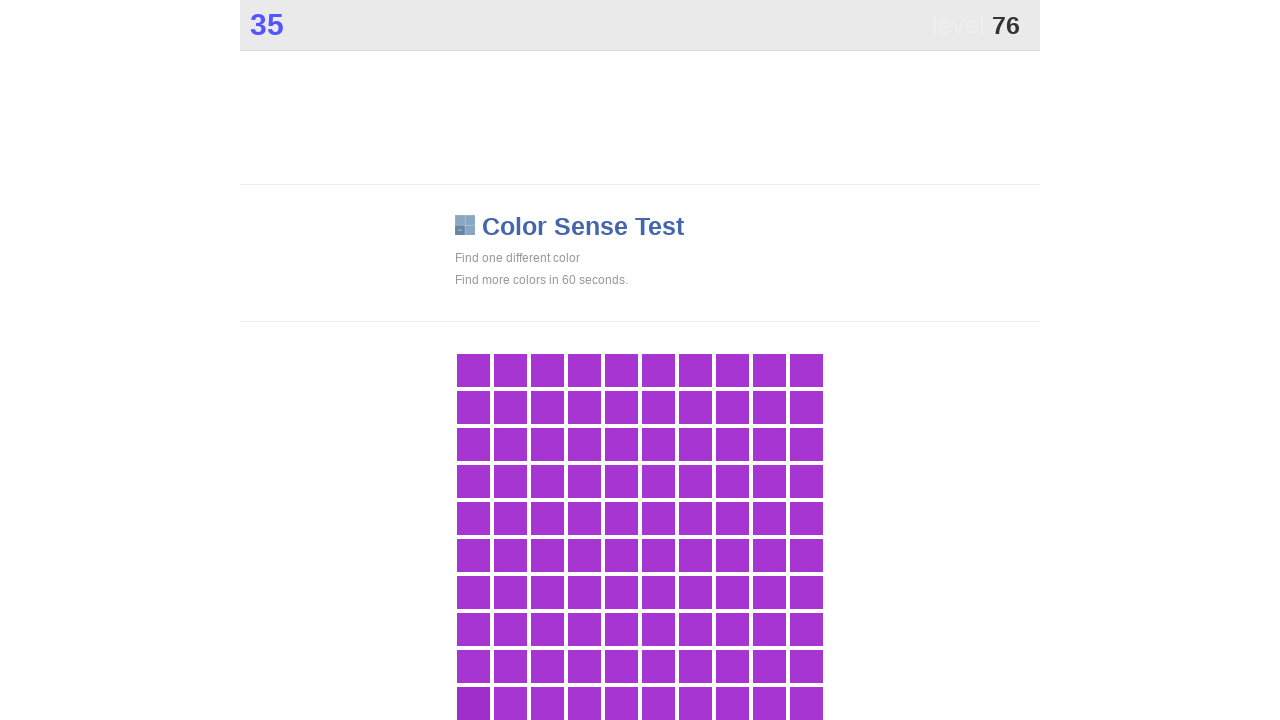

Clicked main game button at (473, 703) on .main
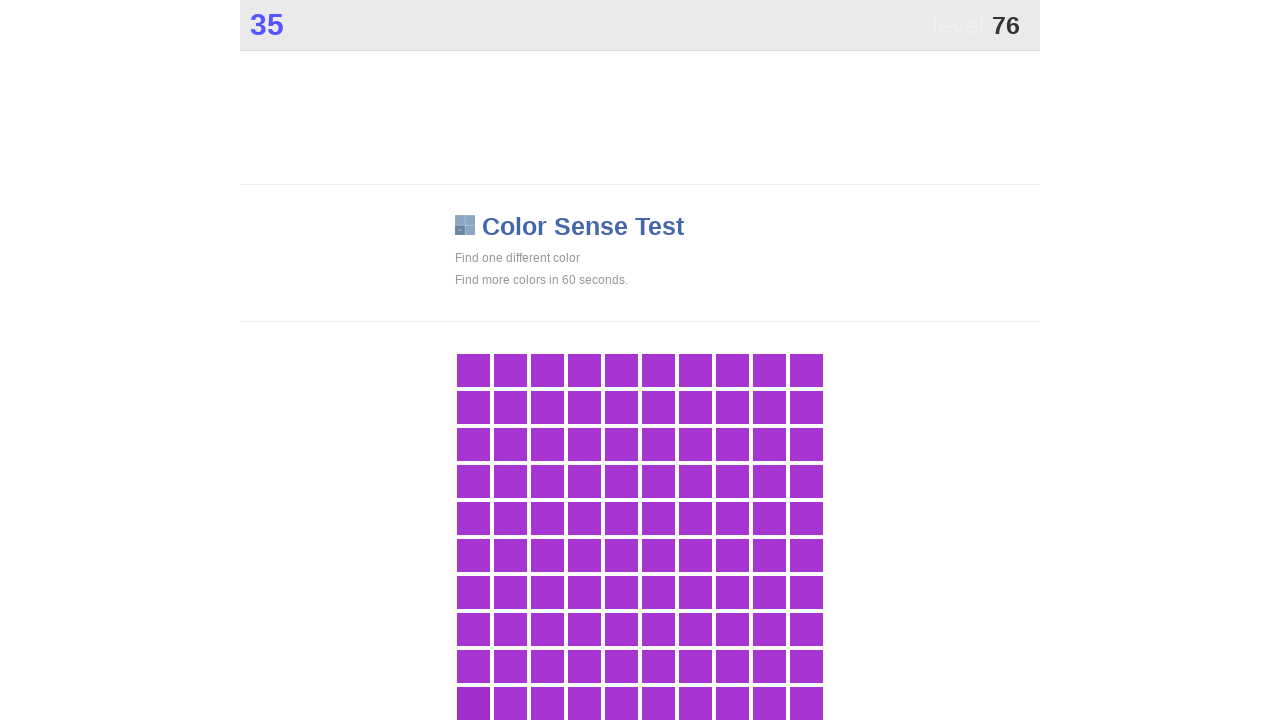

Clicked main game button at (473, 703) on .main
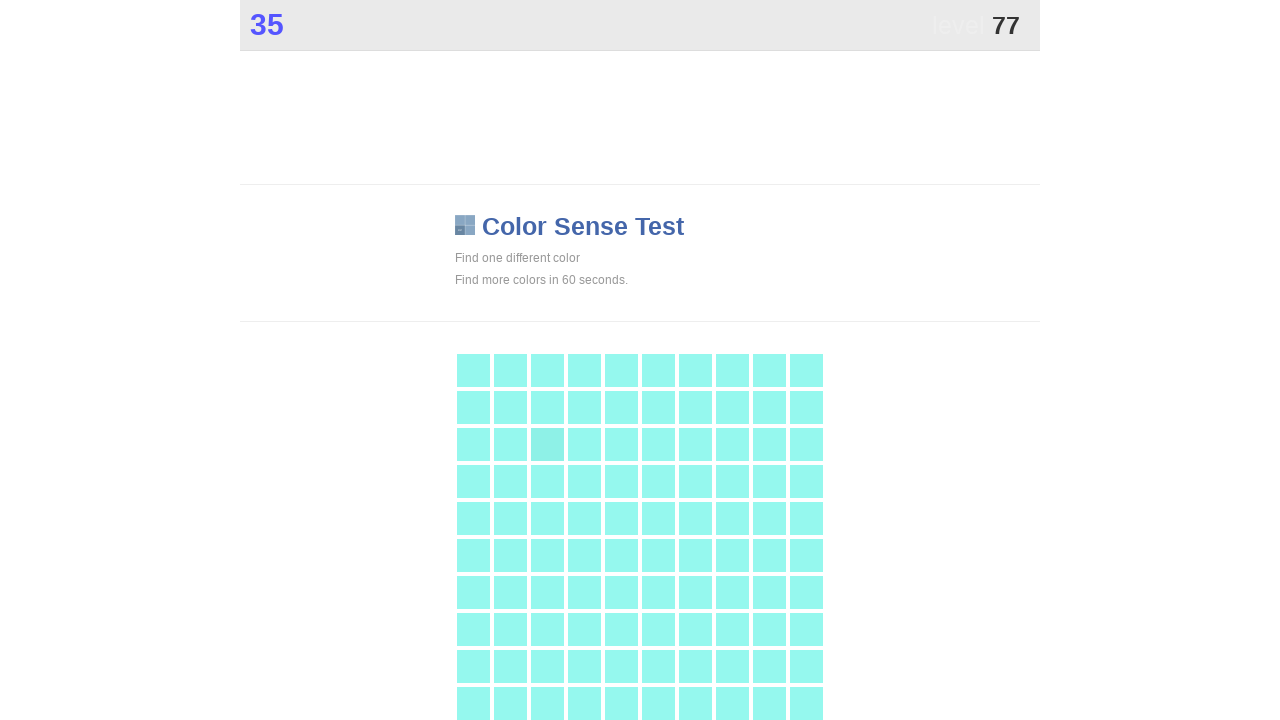

Clicked main game button at (547, 444) on .main
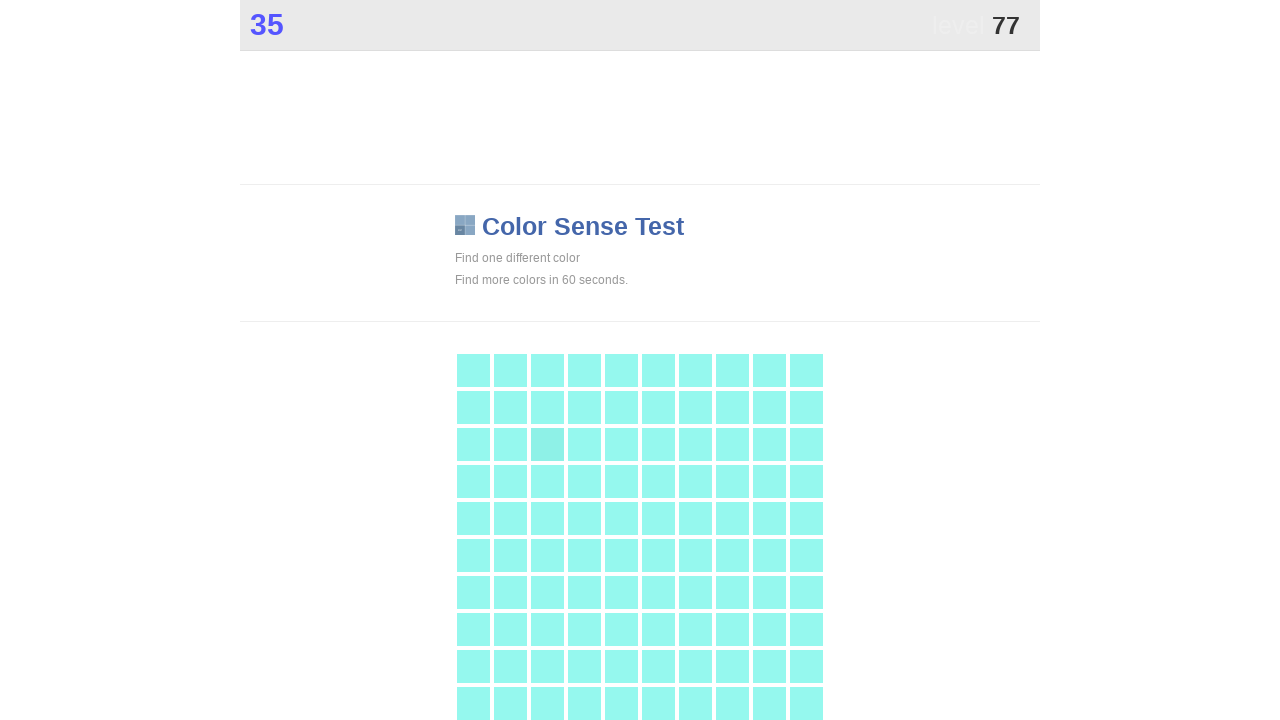

Clicked main game button at (547, 444) on .main
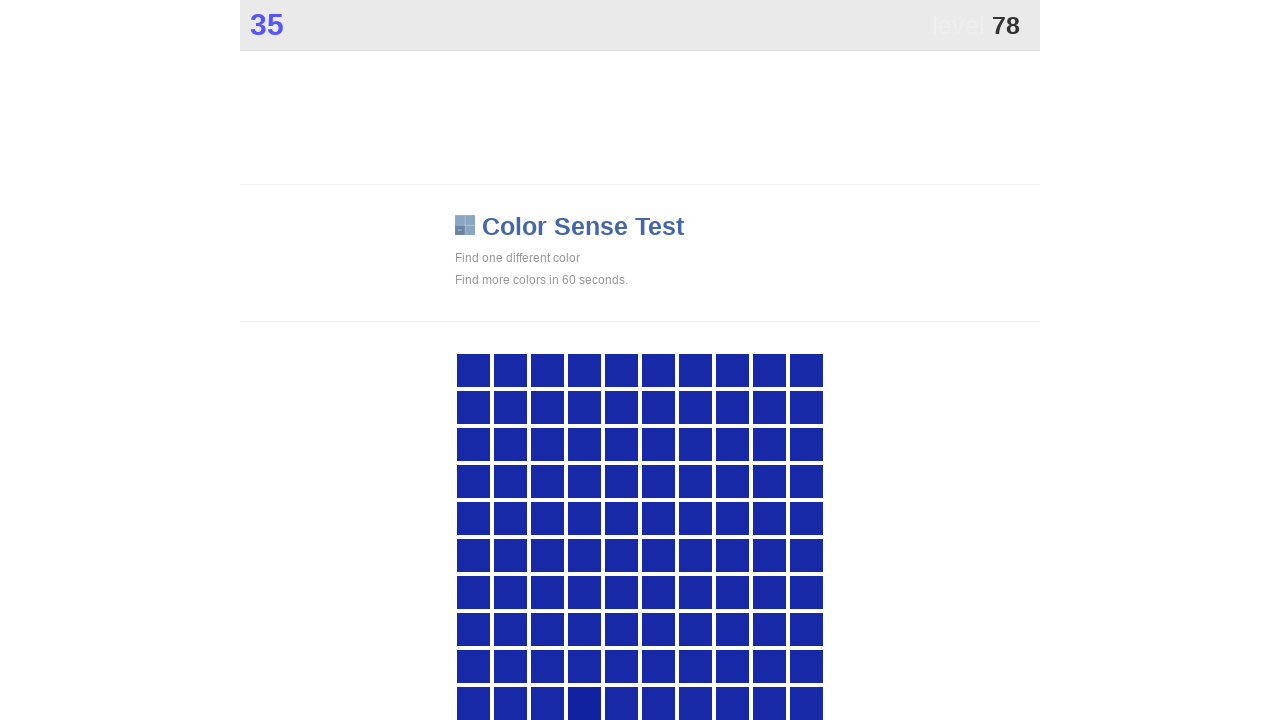

Clicked main game button at (584, 703) on .main
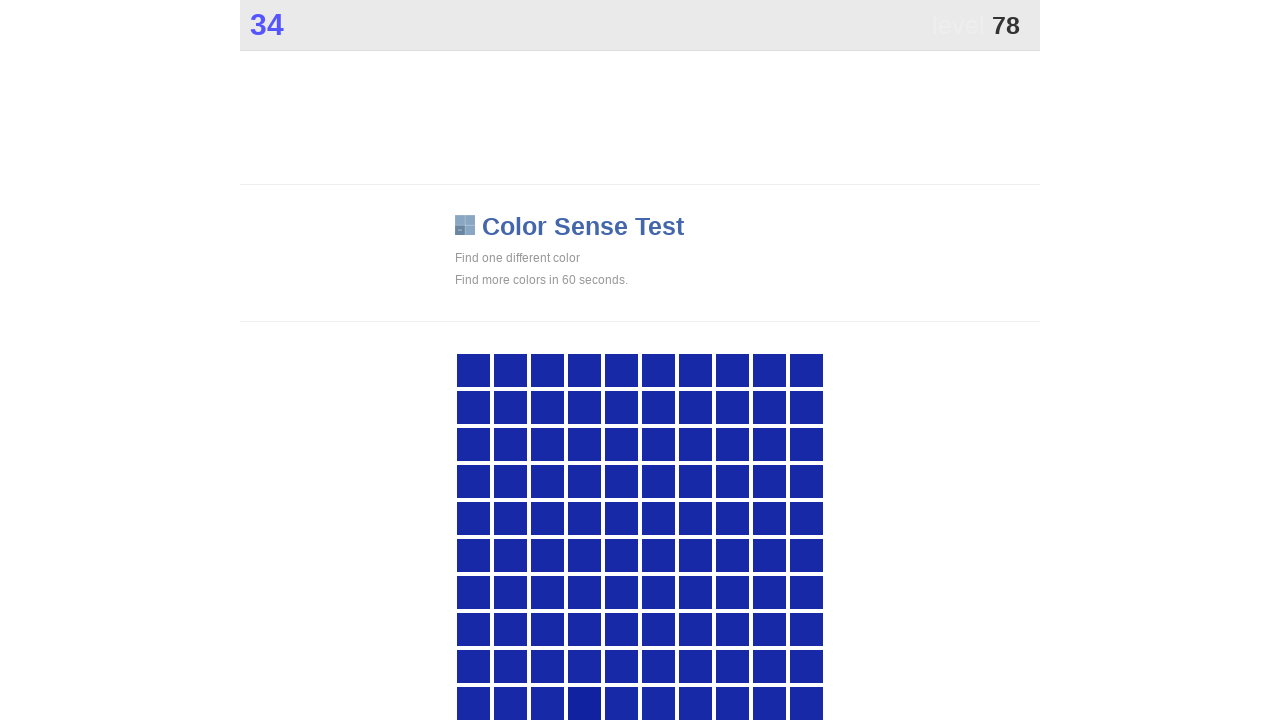

Clicked main game button at (584, 703) on .main
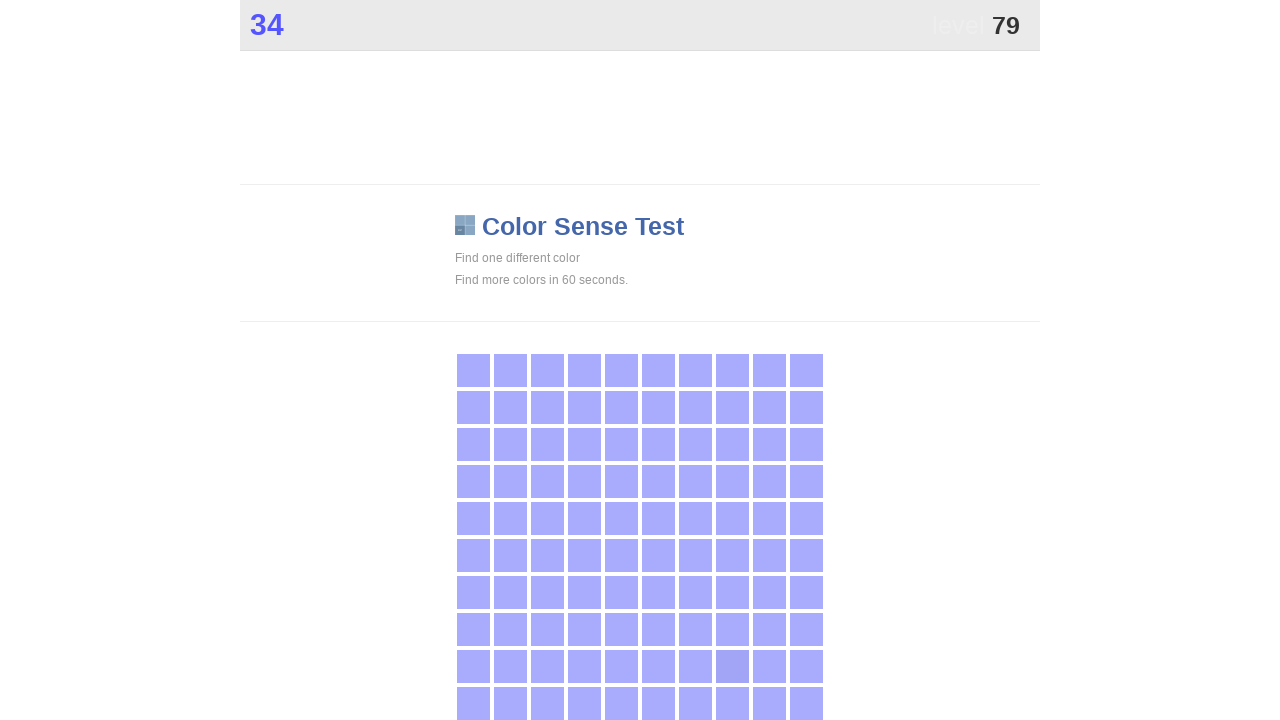

Clicked main game button at (732, 666) on .main
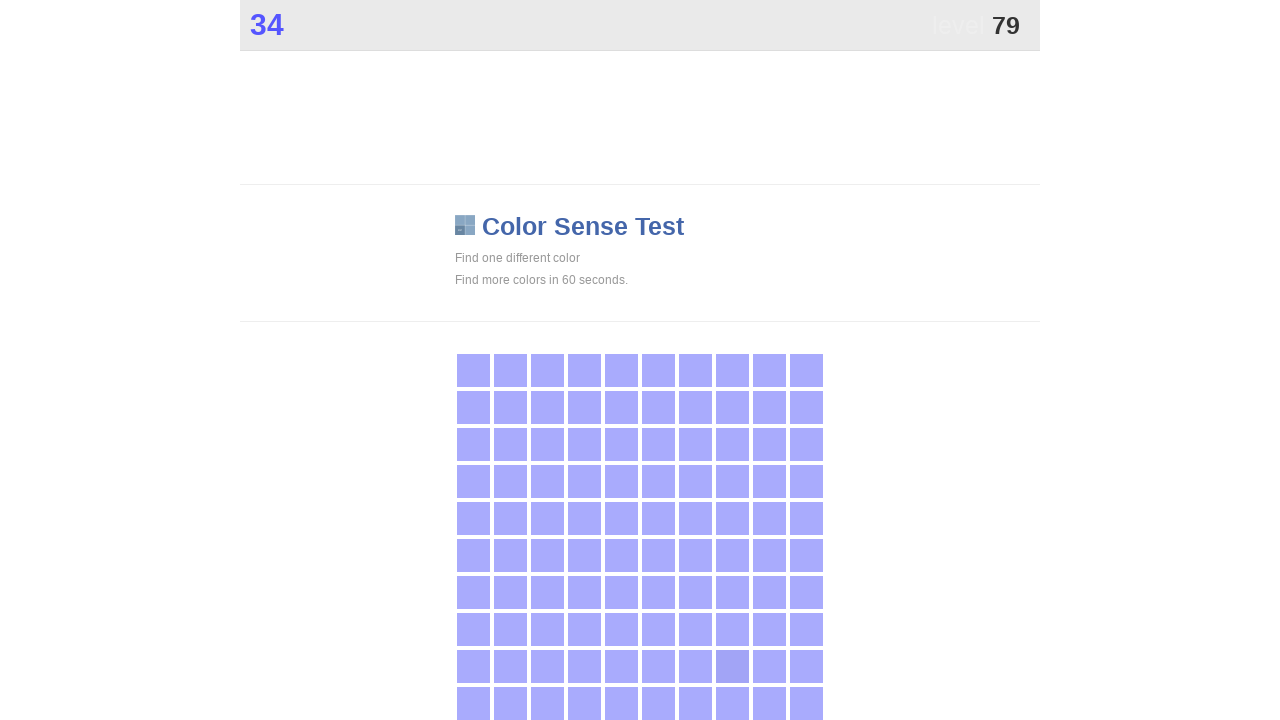

Clicked main game button at (732, 666) on .main
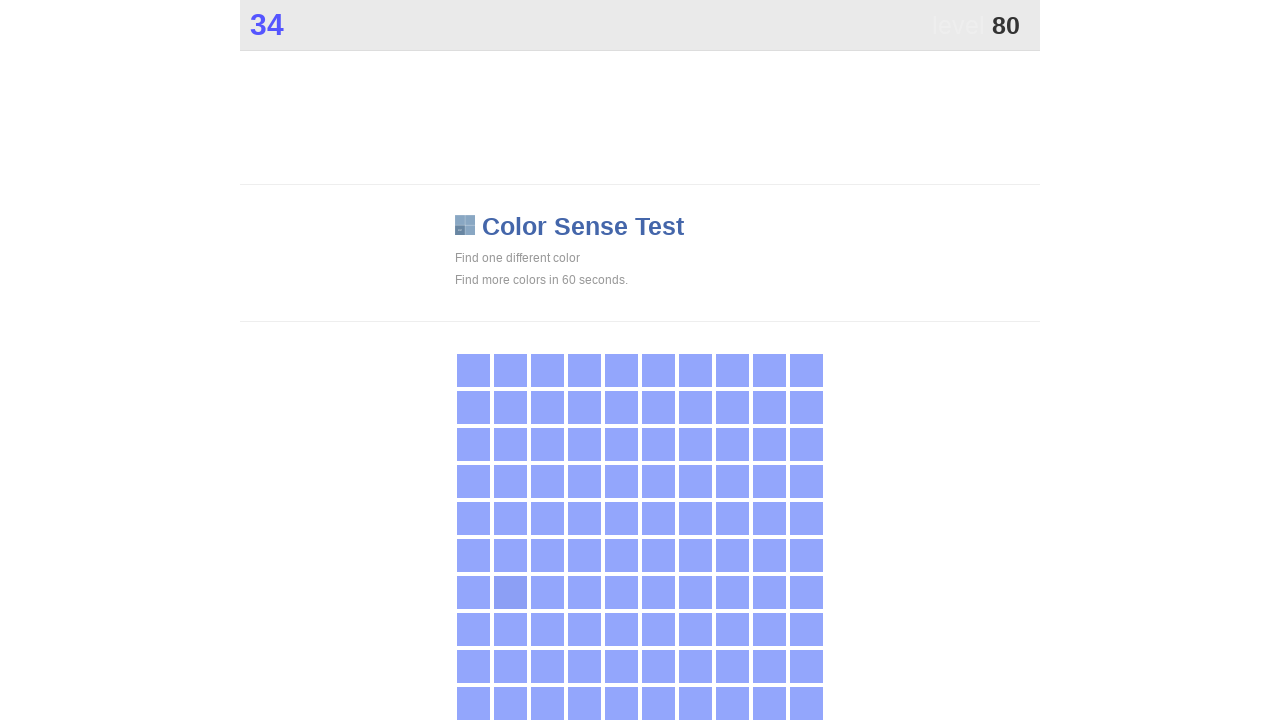

Clicked main game button at (510, 592) on .main
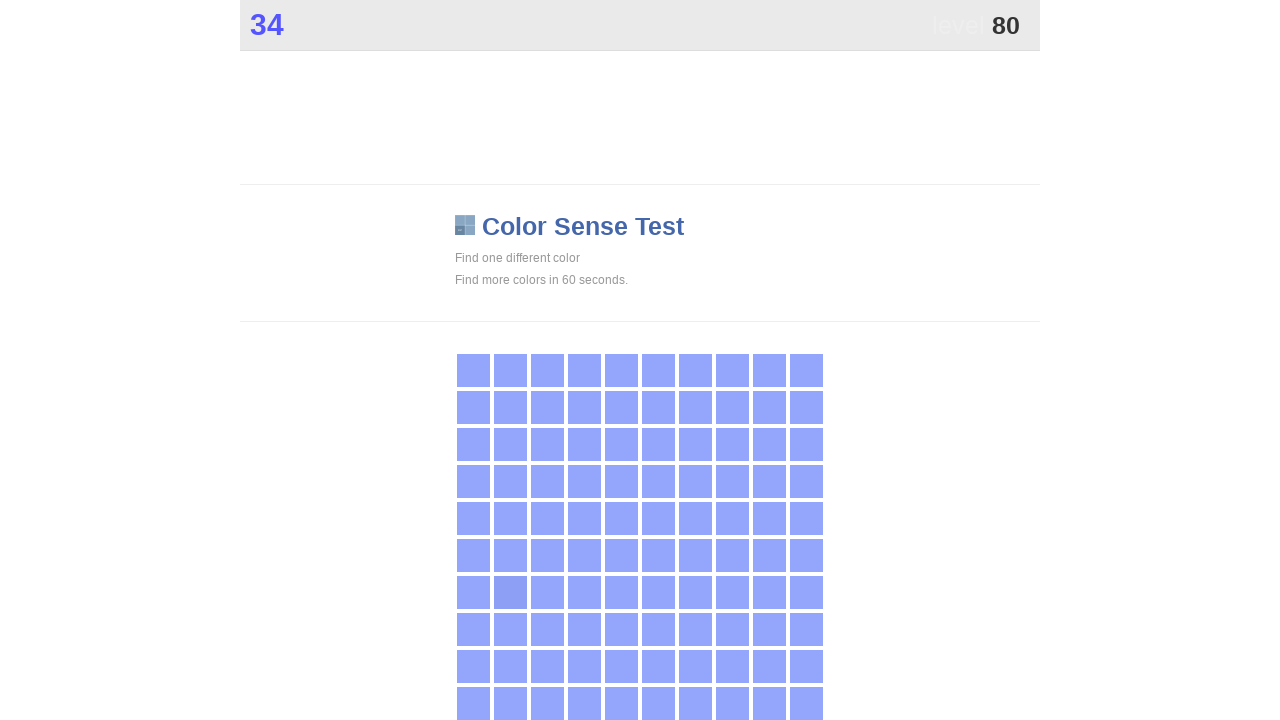

Clicked main game button at (510, 592) on .main
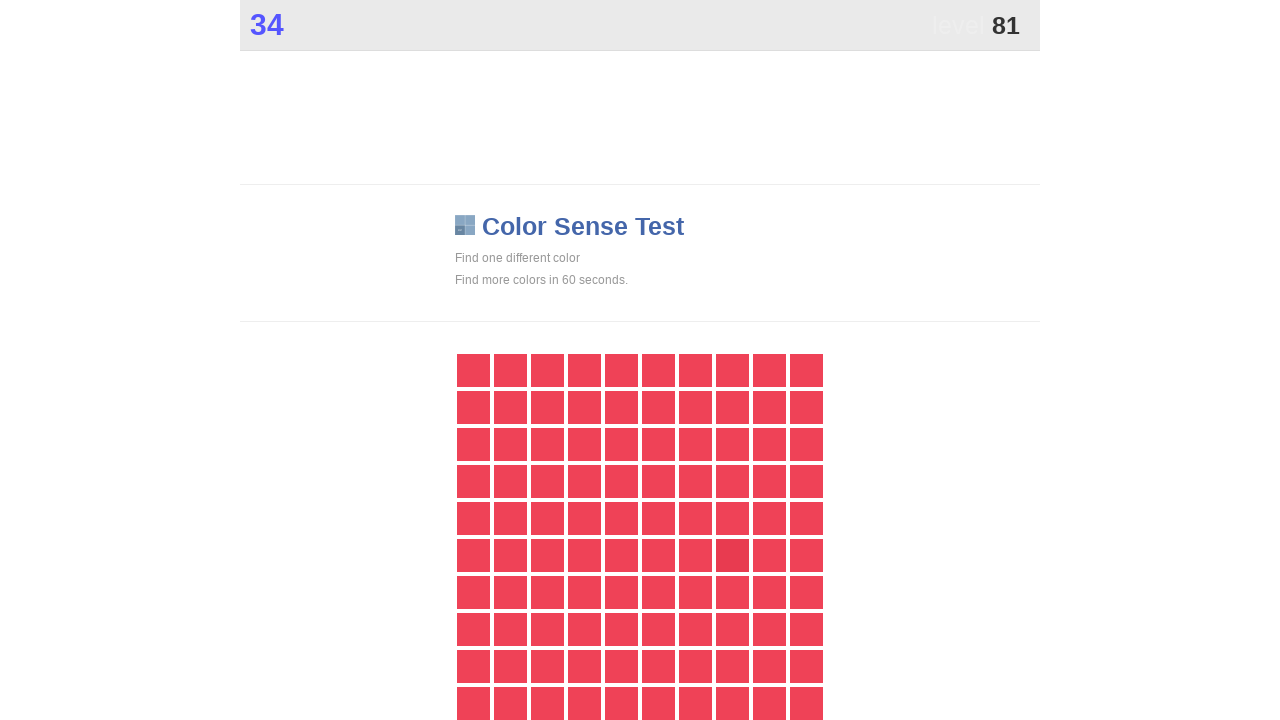

Clicked main game button at (732, 555) on .main
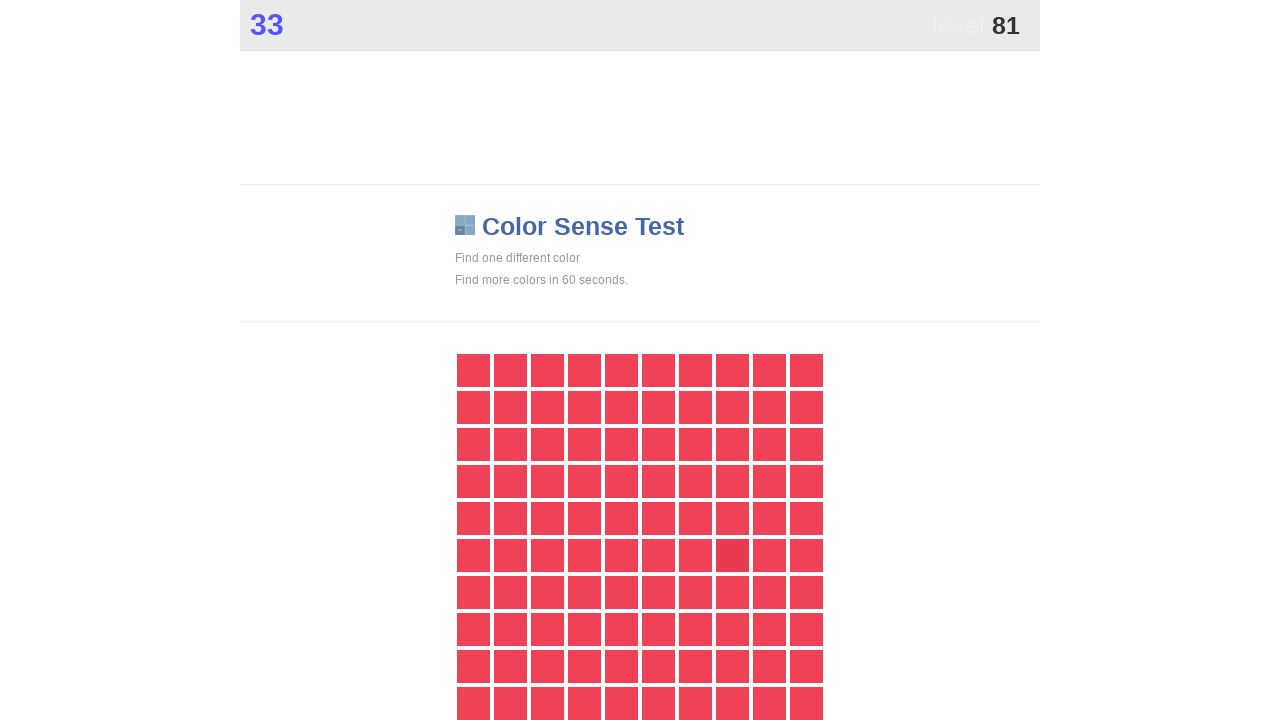

Clicked main game button at (732, 555) on .main
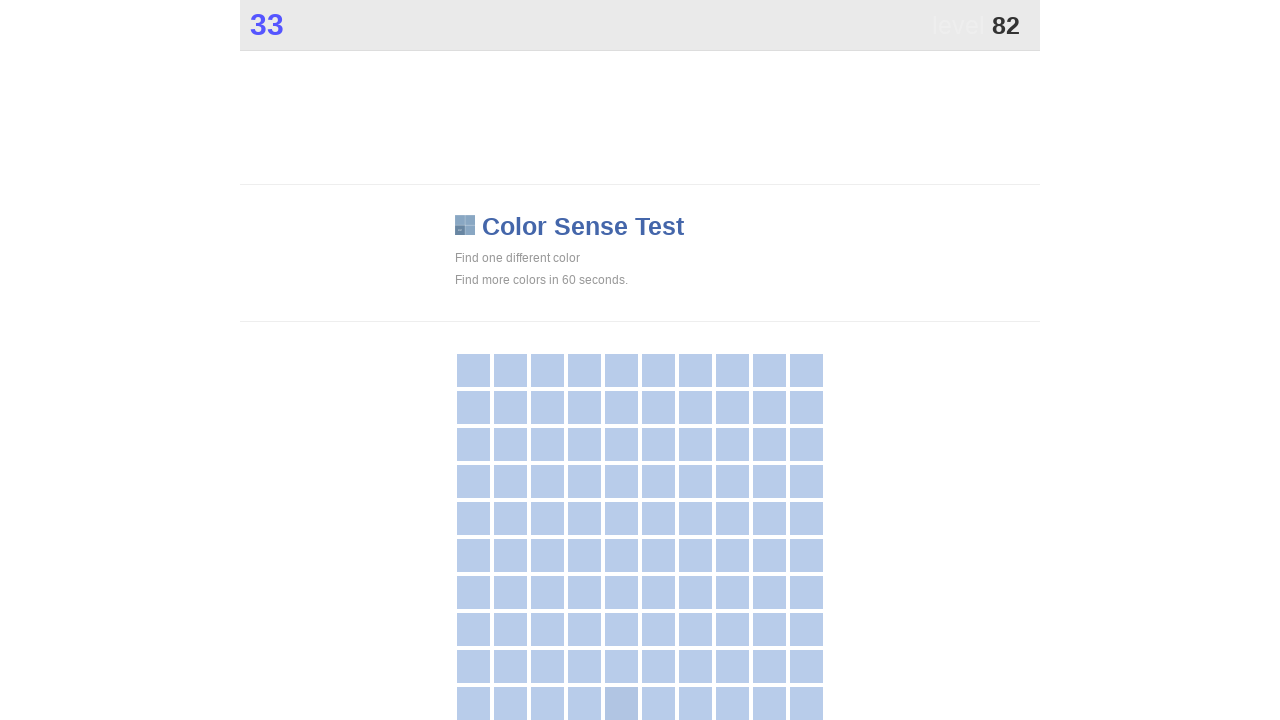

Clicked main game button at (621, 703) on .main
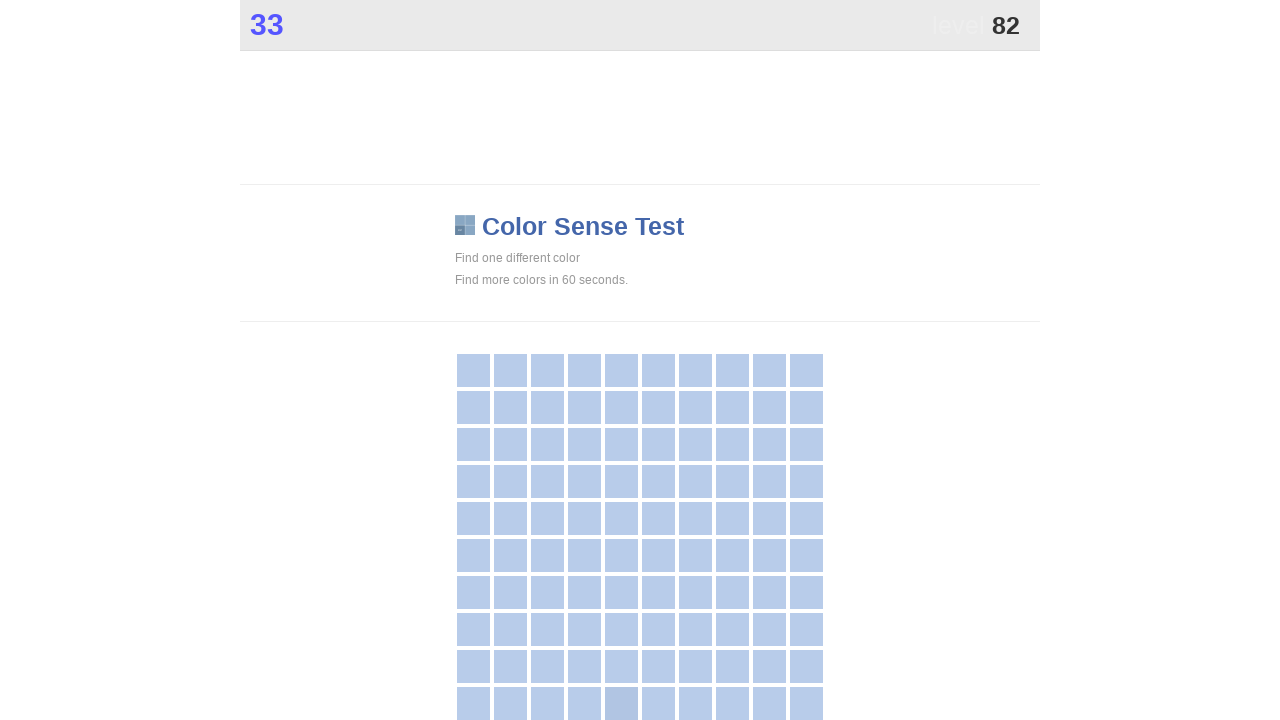

Clicked main game button at (621, 703) on .main
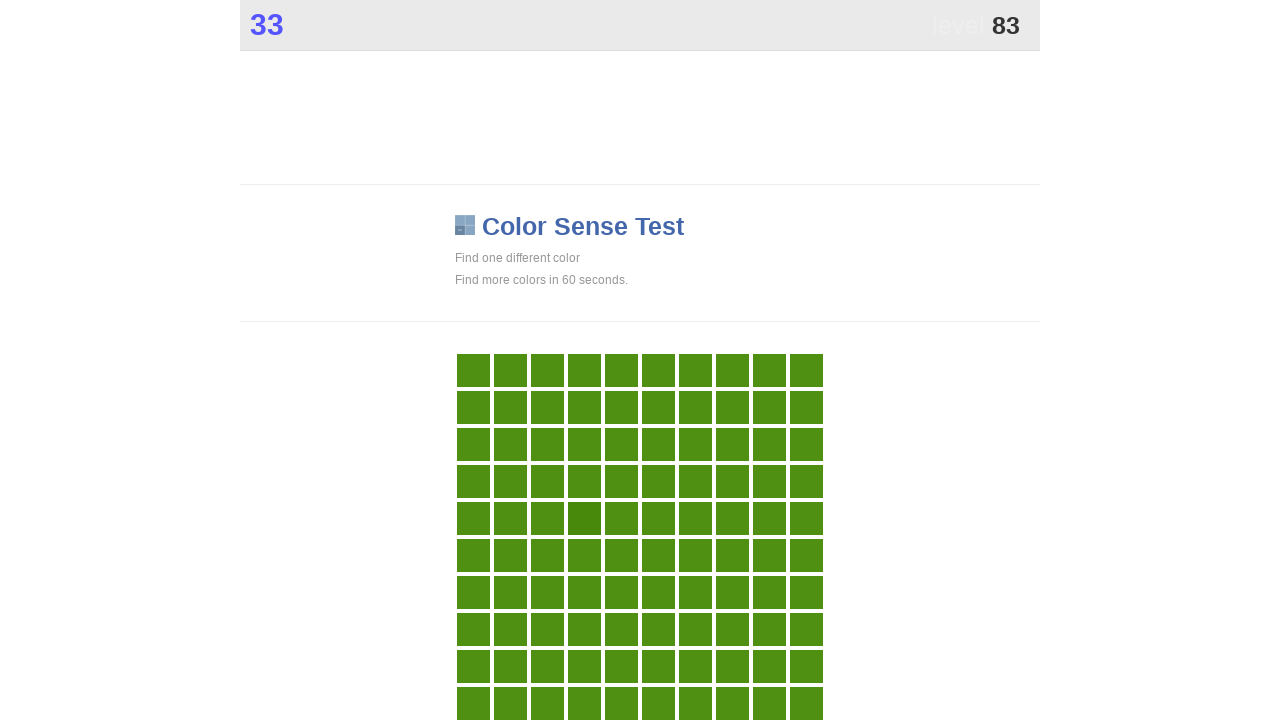

Clicked main game button at (584, 518) on .main
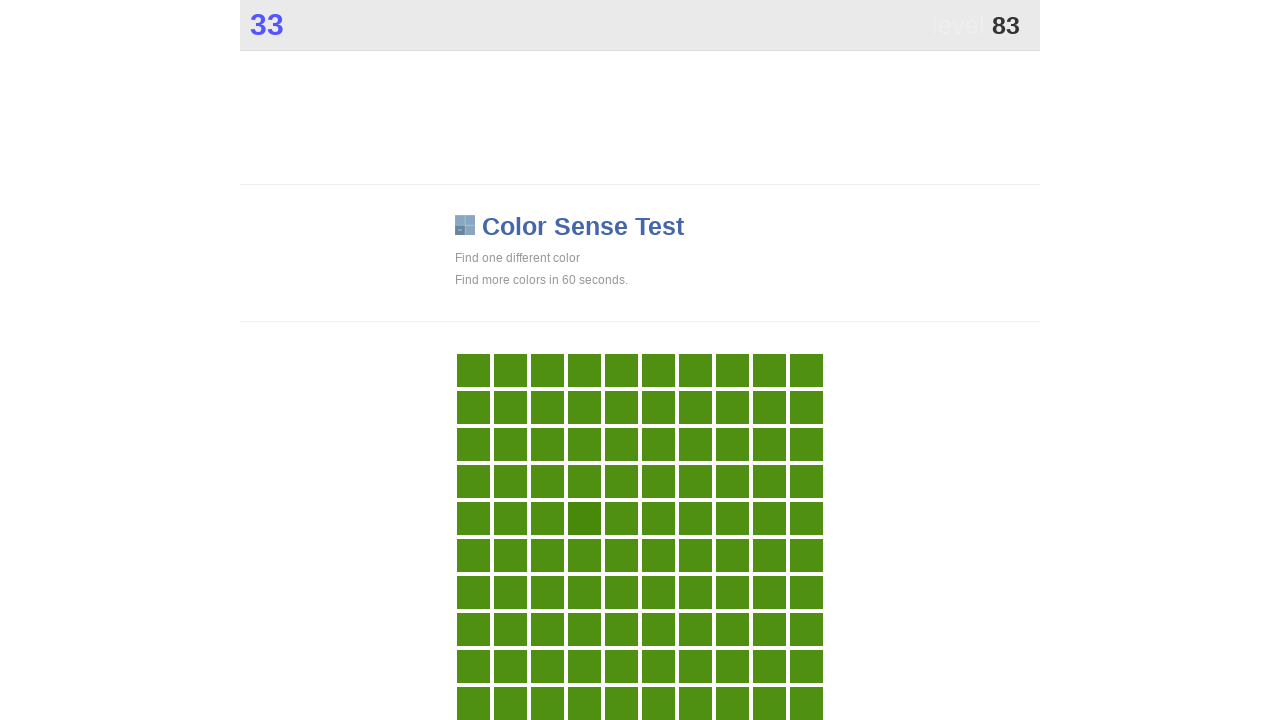

Clicked main game button at (584, 518) on .main
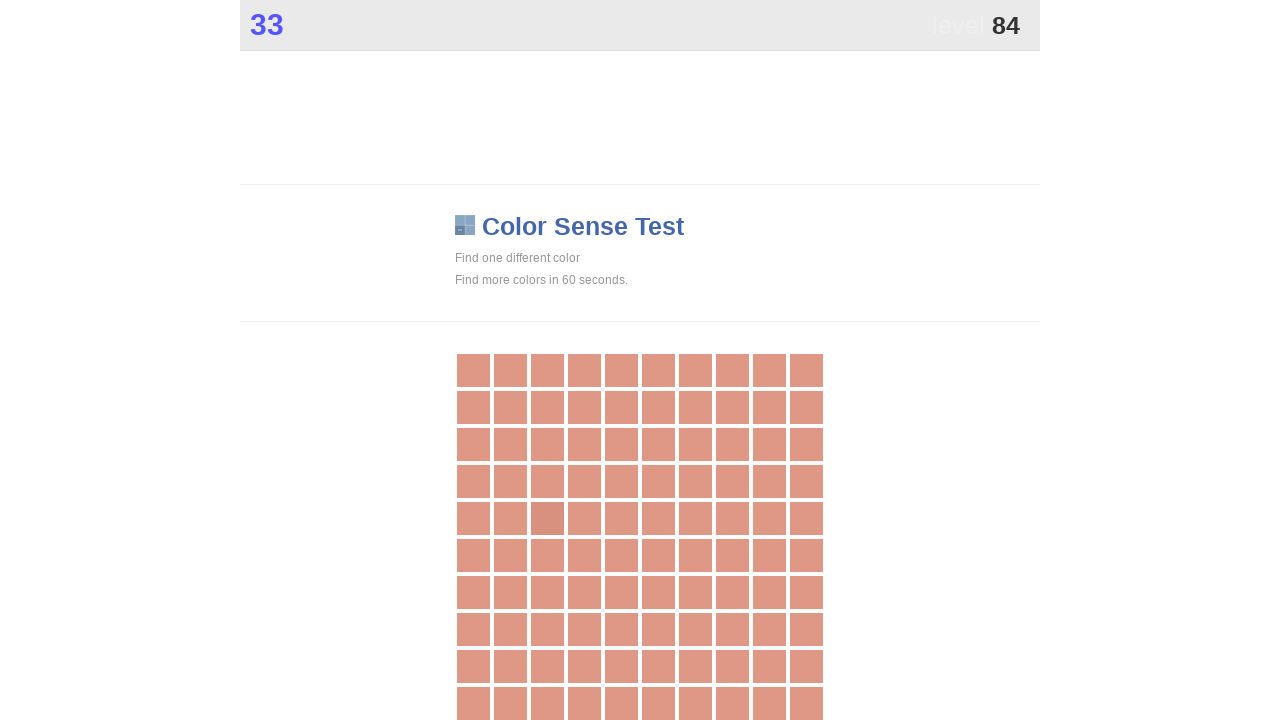

Clicked main game button at (547, 518) on .main
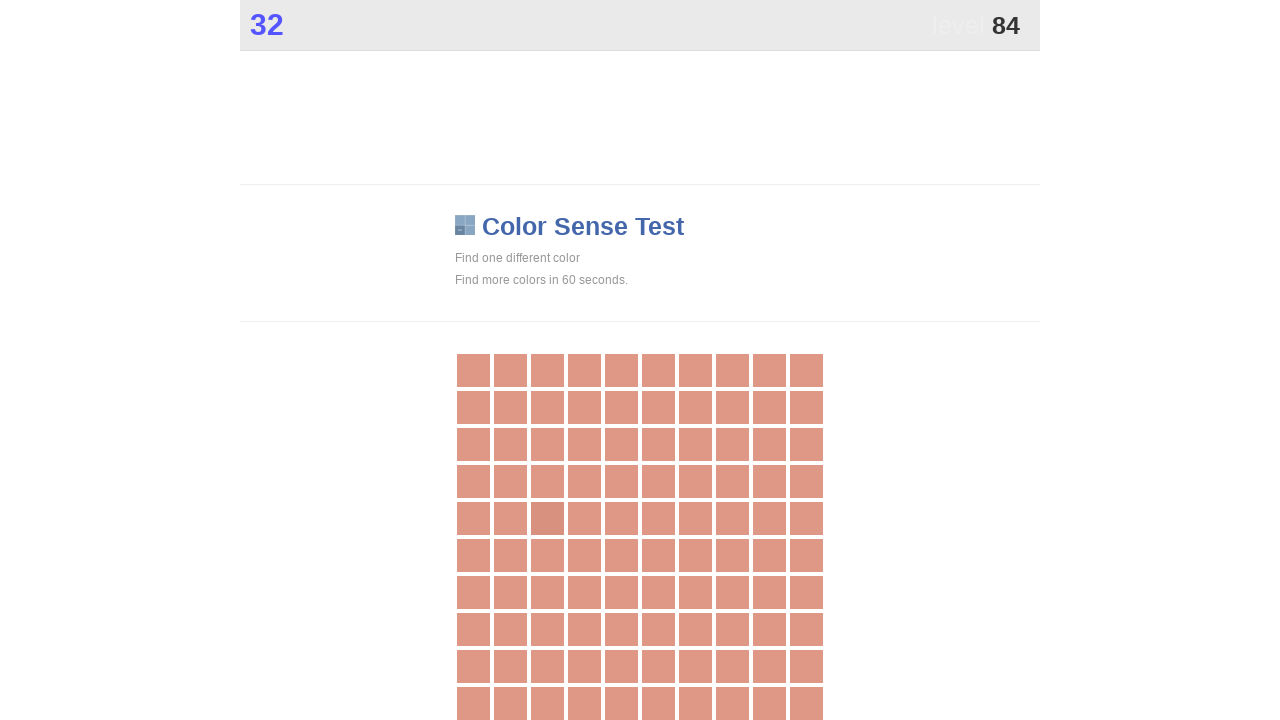

Clicked main game button at (547, 518) on .main
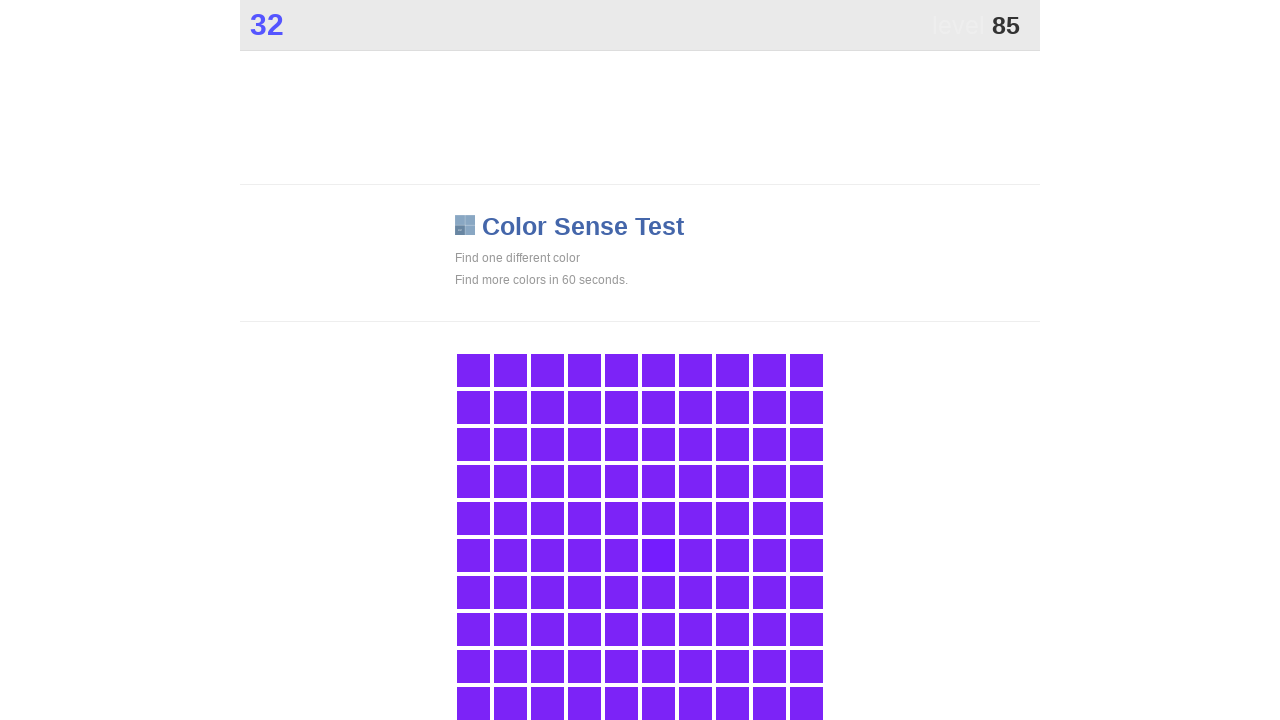

Clicked main game button at (658, 555) on .main
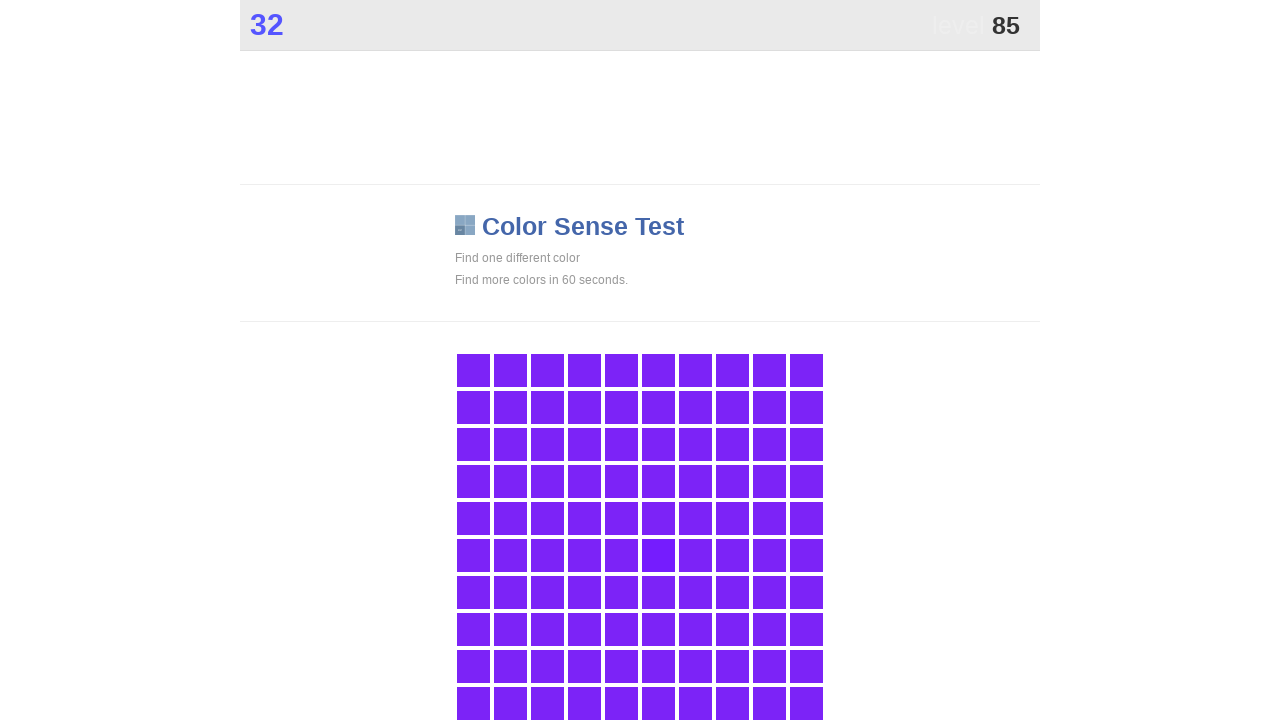

Clicked main game button at (658, 555) on .main
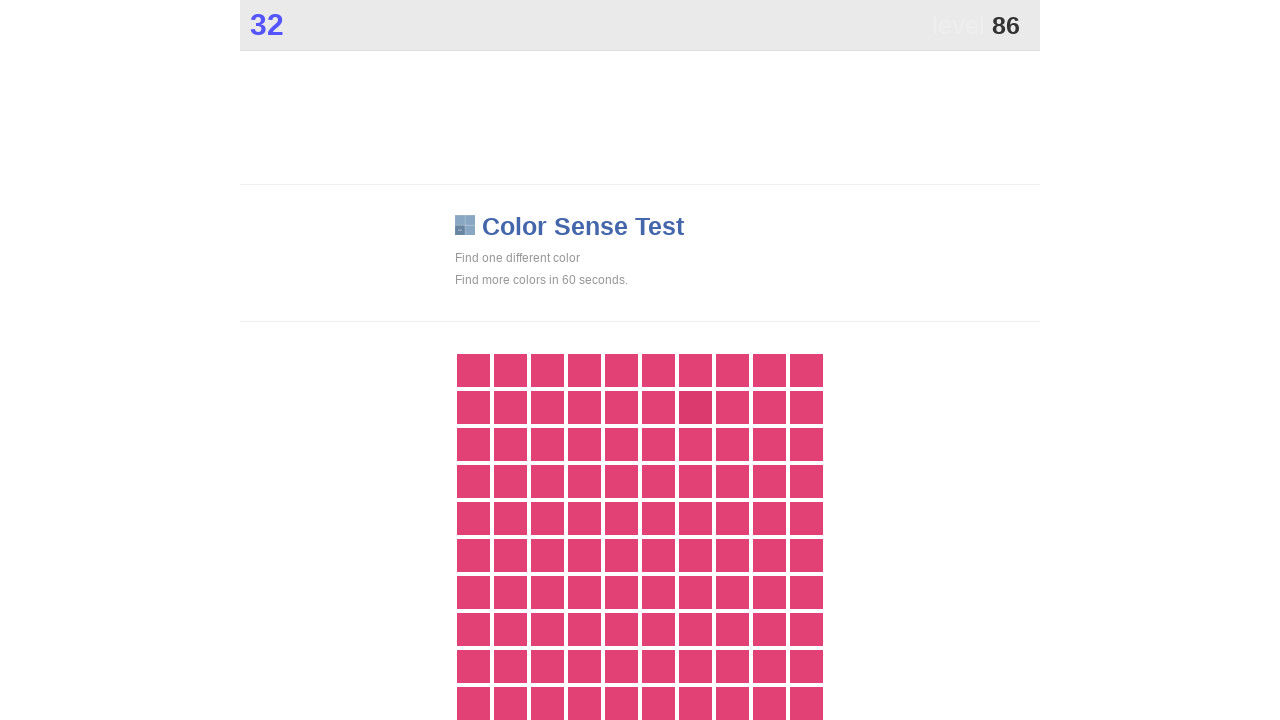

Clicked main game button at (695, 407) on .main
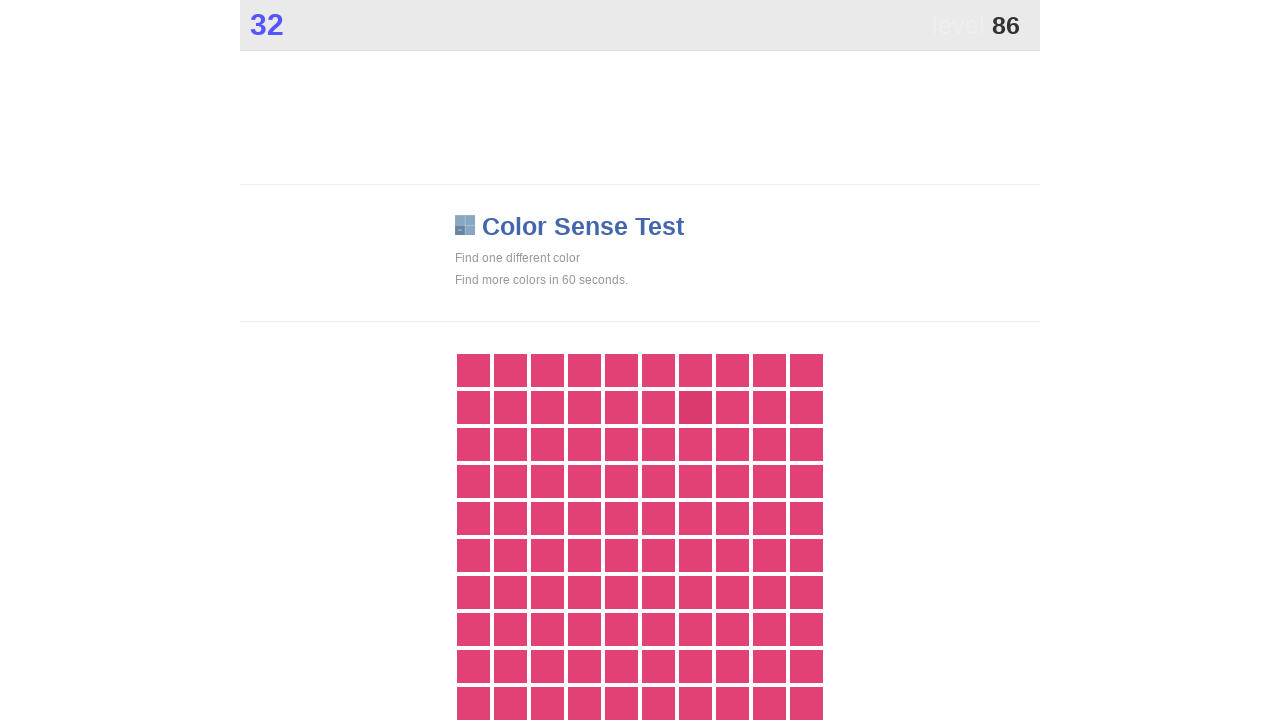

Clicked main game button at (695, 407) on .main
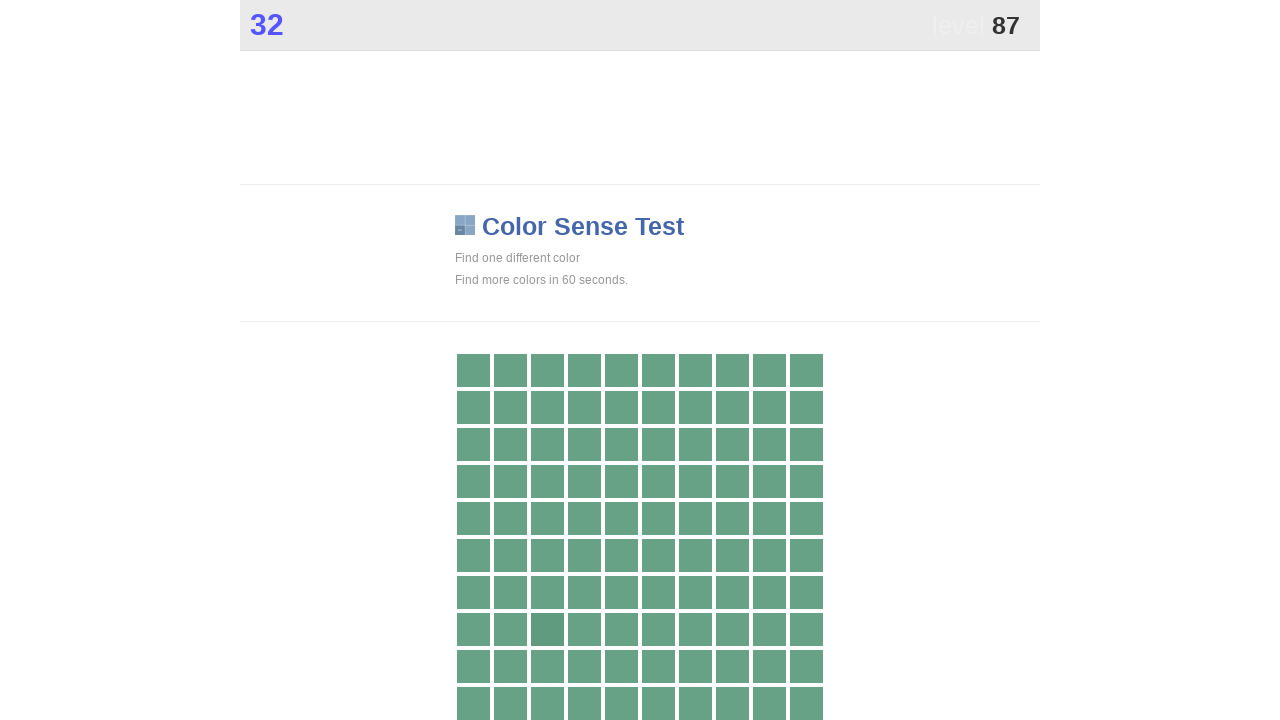

Clicked main game button at (547, 629) on .main
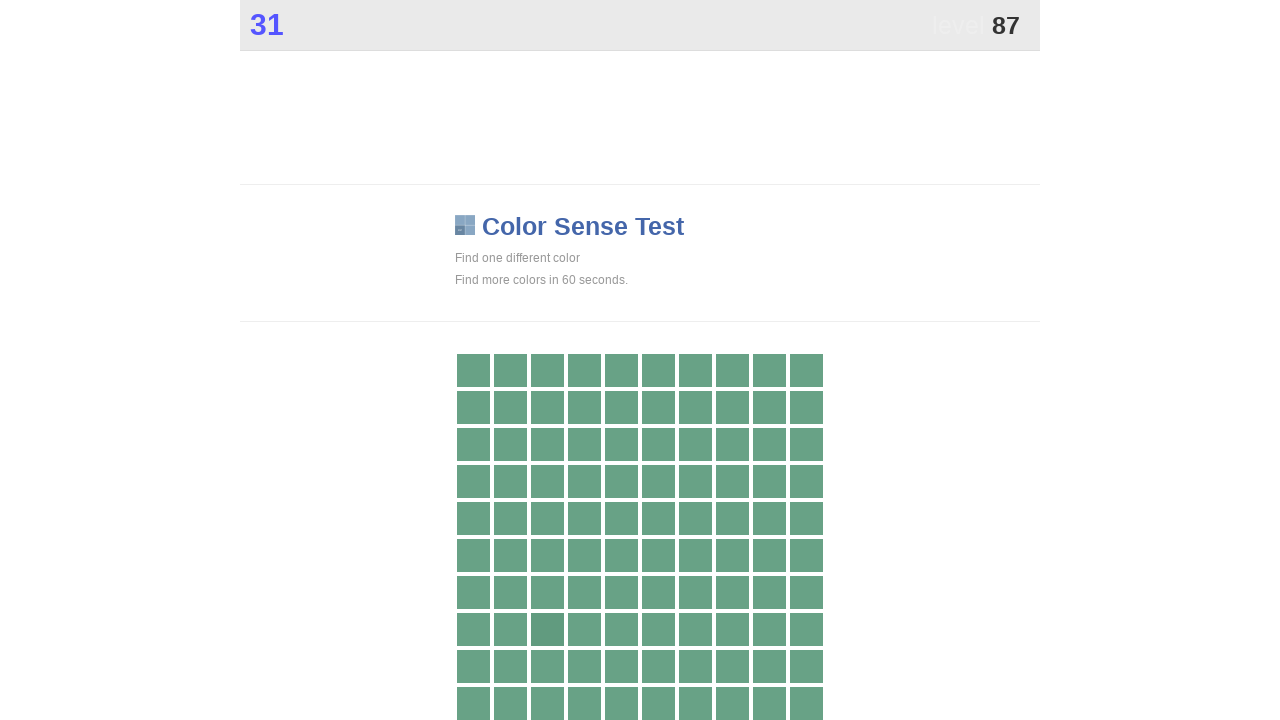

Clicked main game button at (547, 629) on .main
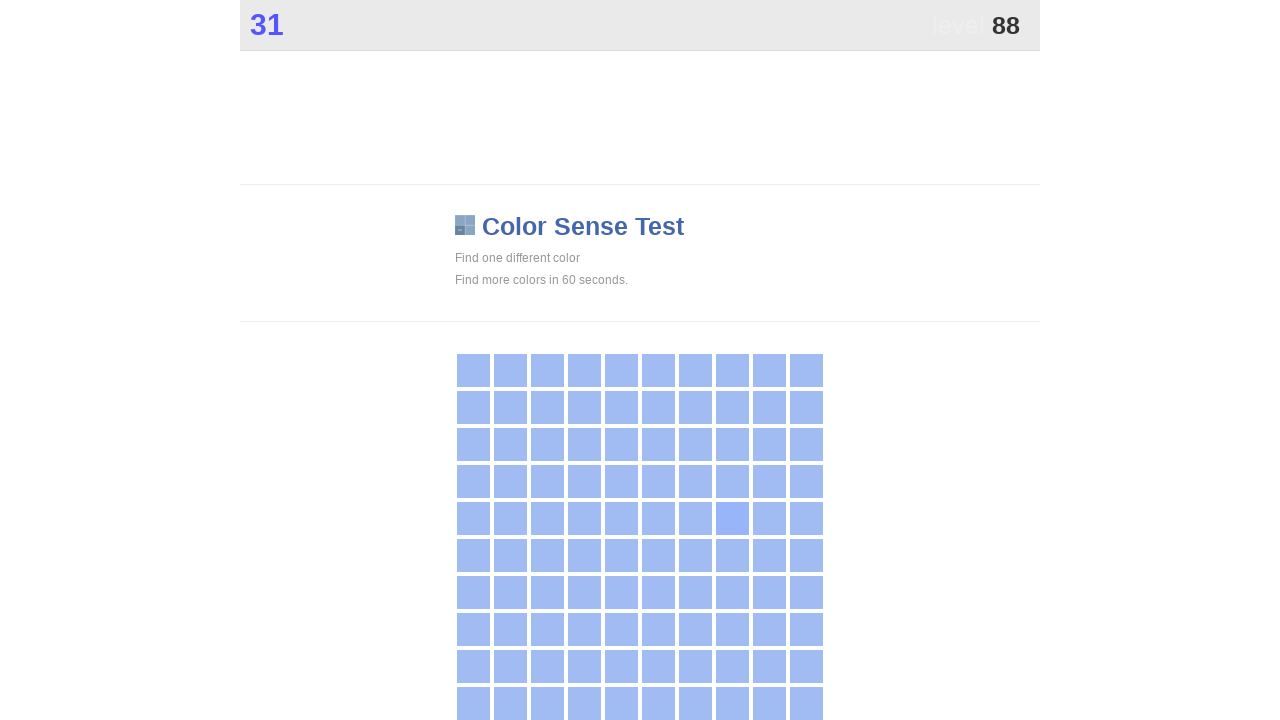

Clicked main game button at (732, 518) on .main
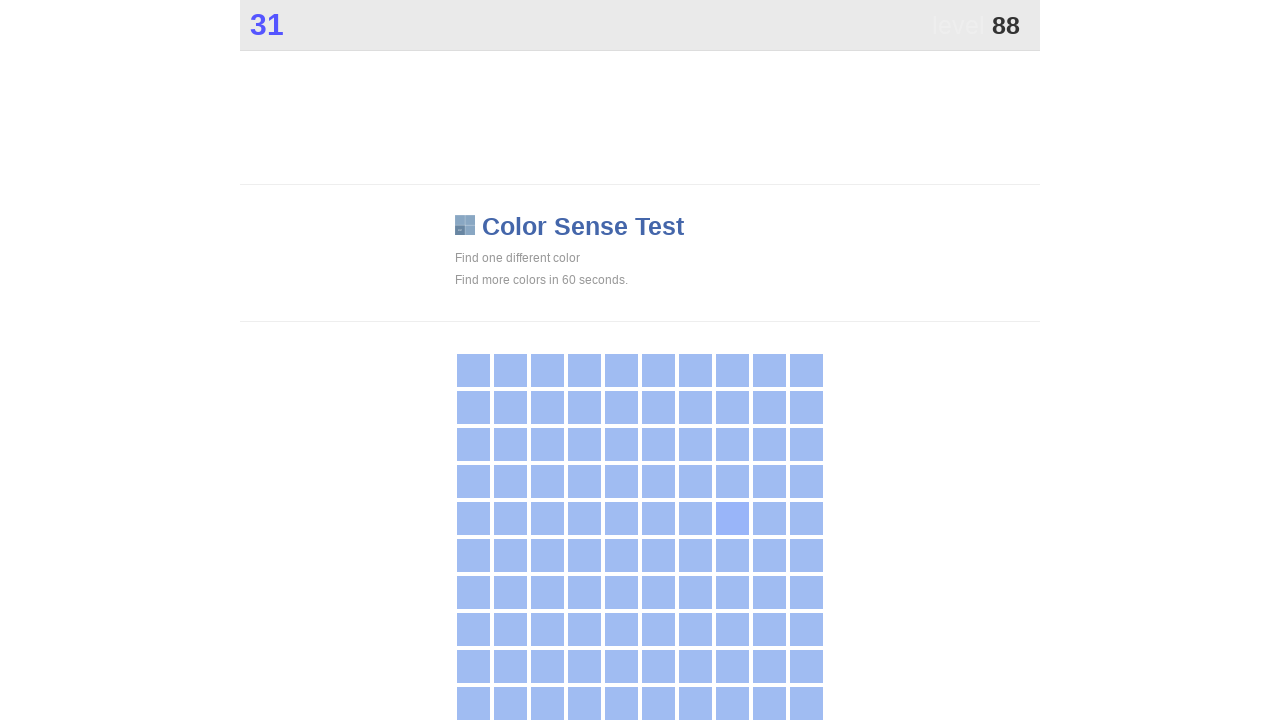

Clicked main game button at (732, 518) on .main
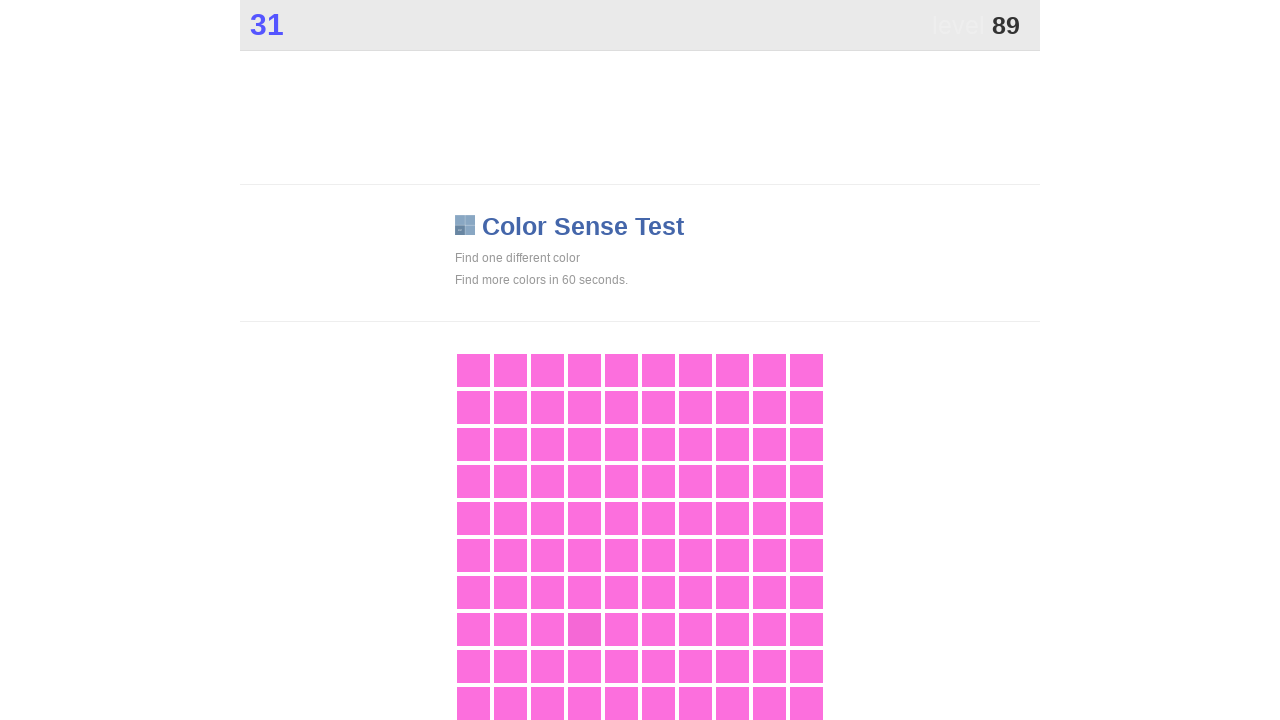

Clicked main game button at (584, 629) on .main
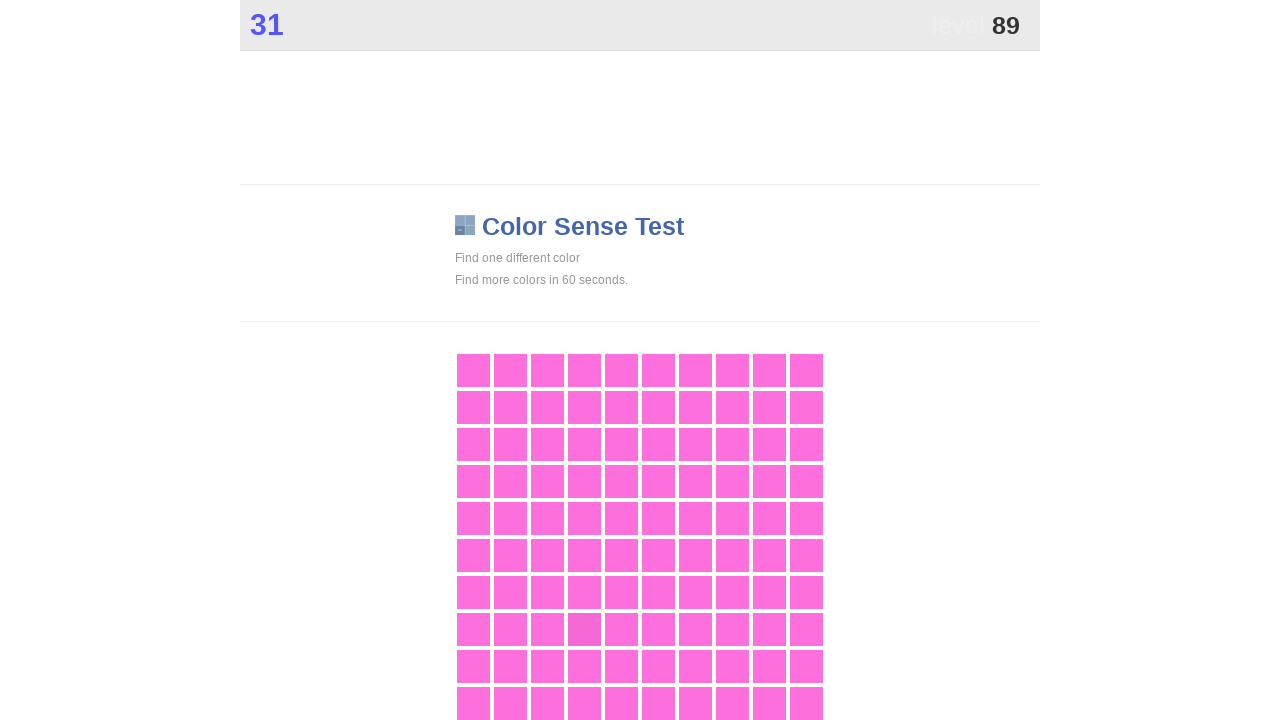

Clicked main game button at (584, 629) on .main
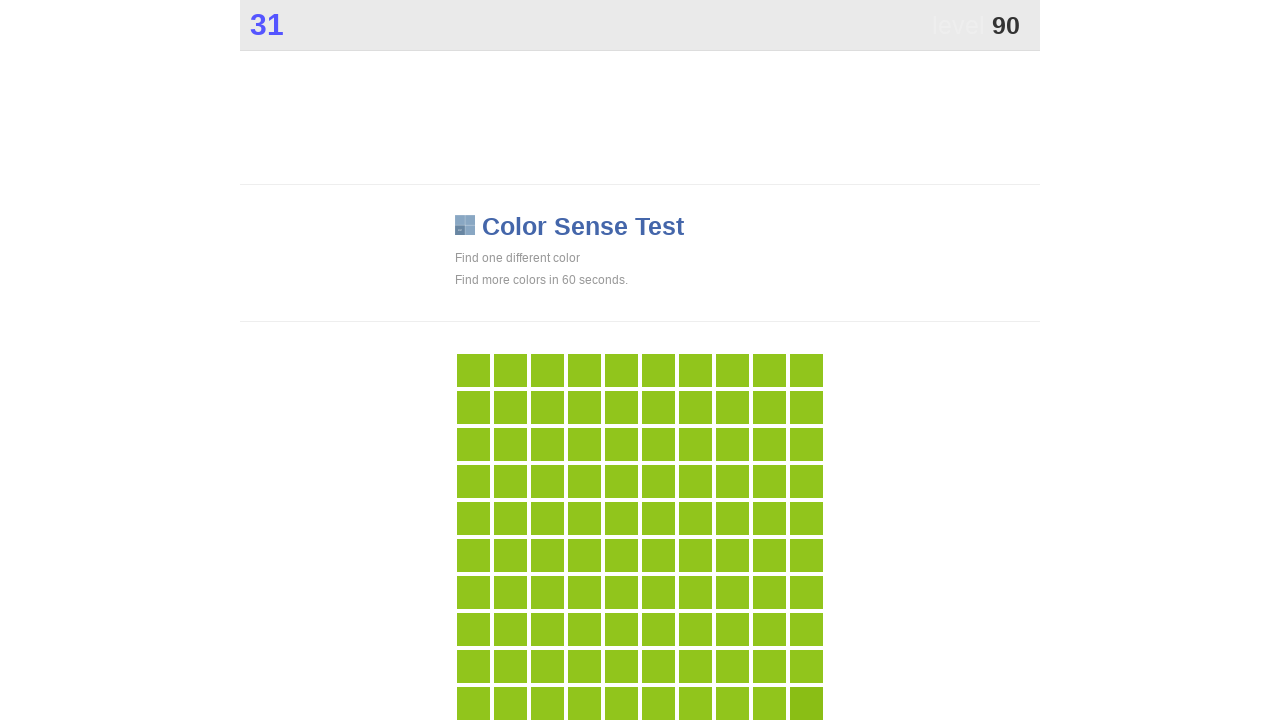

Clicked main game button at (806, 703) on .main
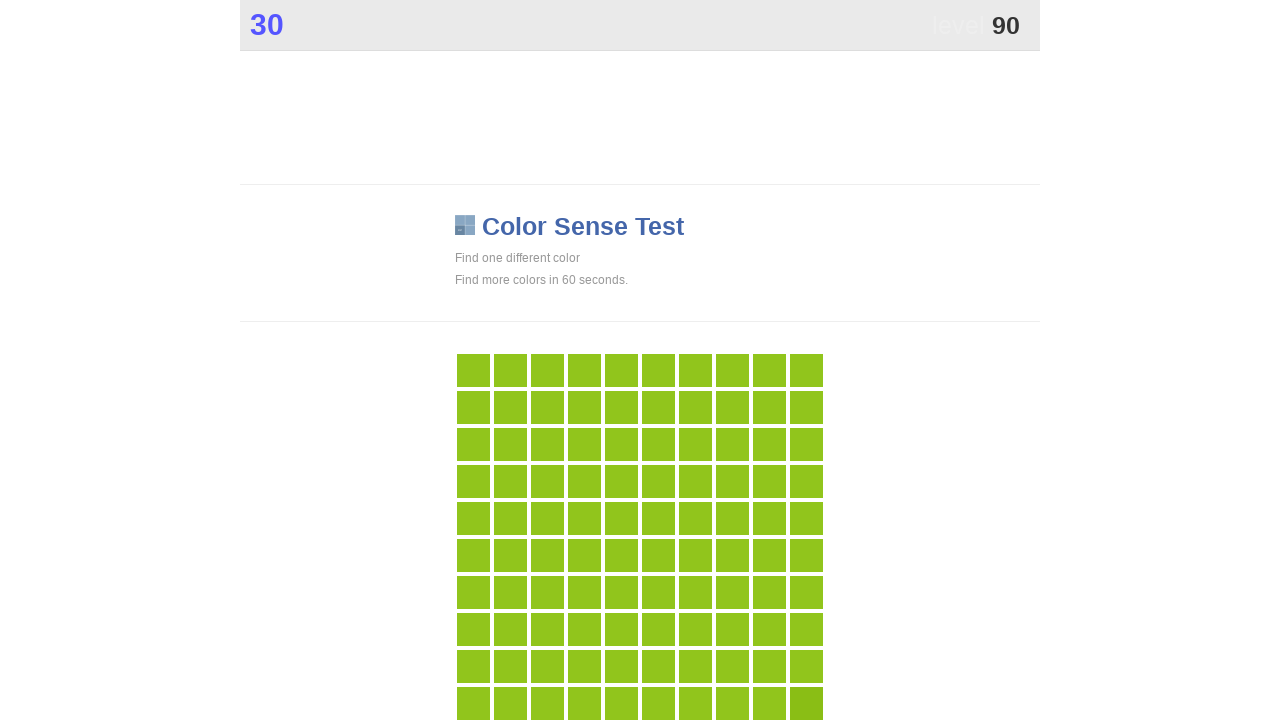

Clicked main game button at (806, 703) on .main
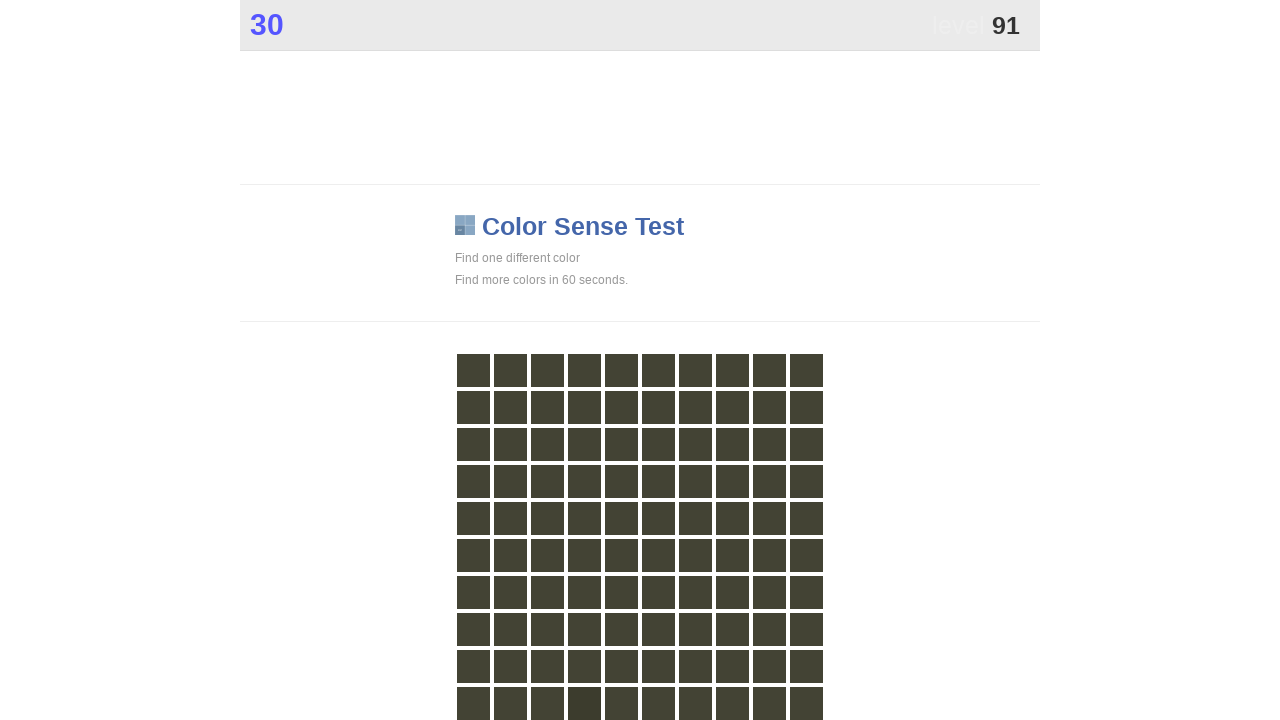

Clicked main game button at (584, 703) on .main
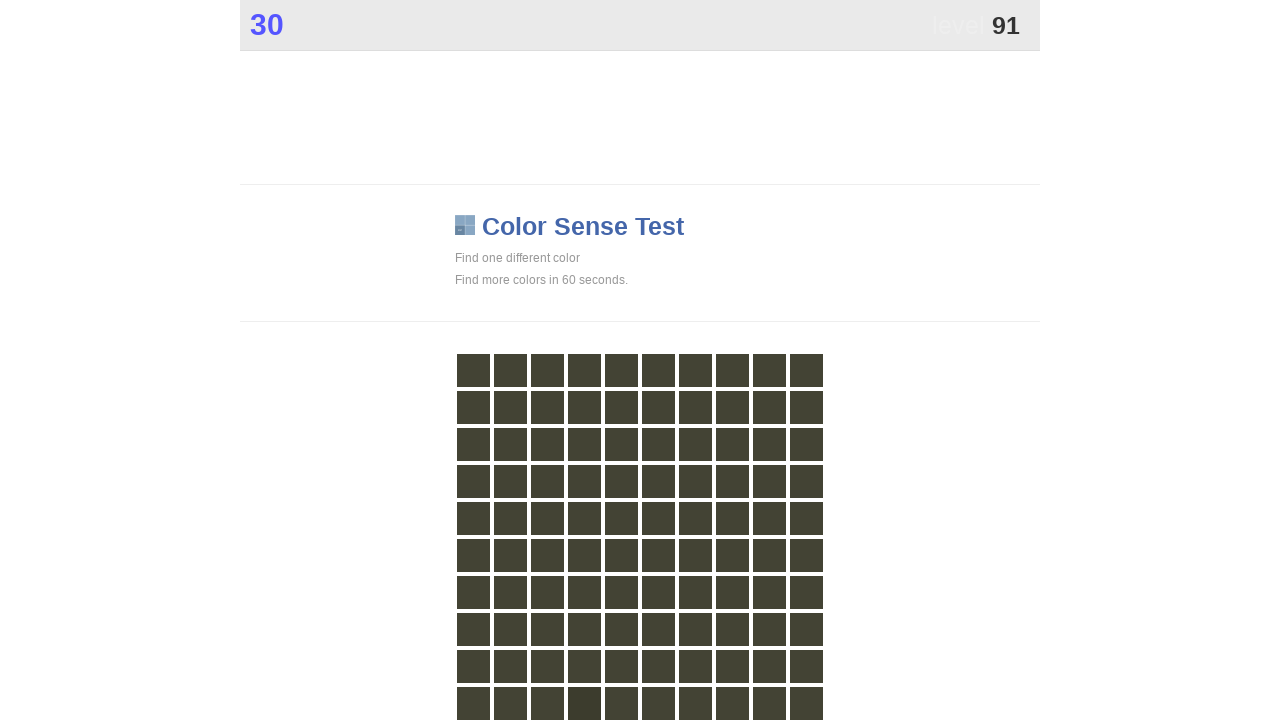

Clicked main game button at (584, 703) on .main
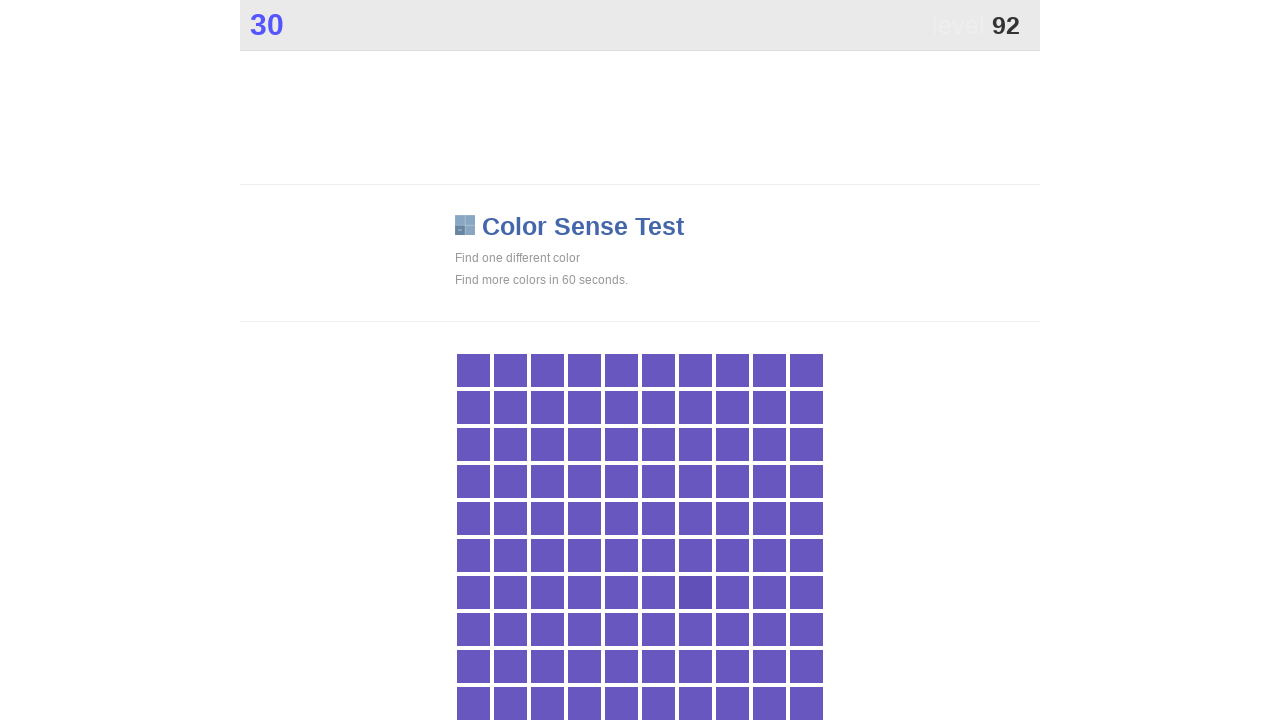

Clicked main game button at (695, 592) on .main
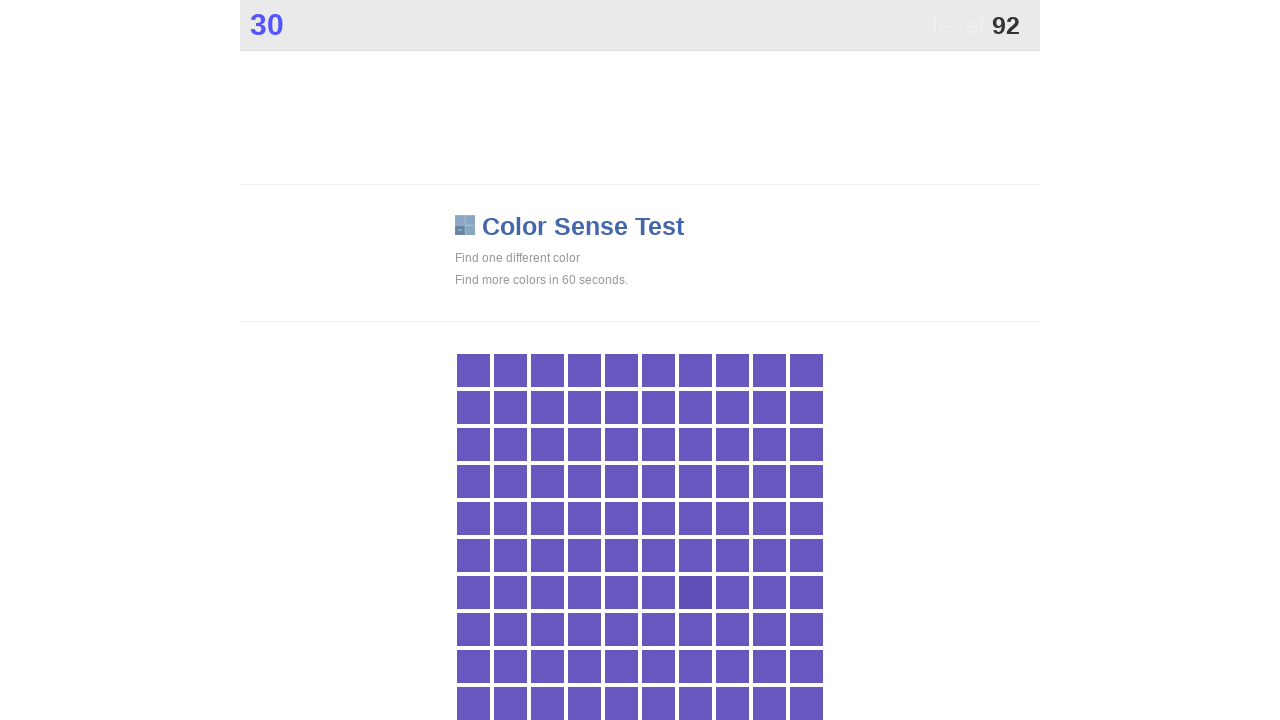

Clicked main game button at (695, 592) on .main
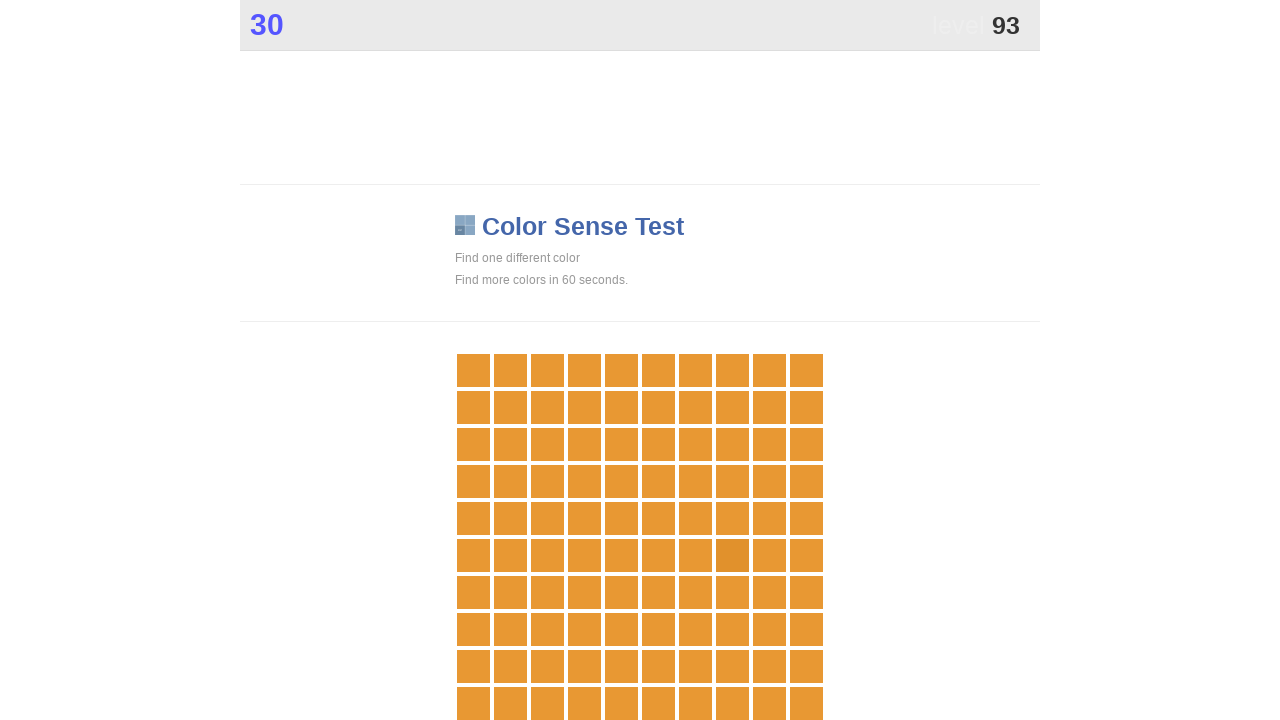

Clicked main game button at (732, 555) on .main
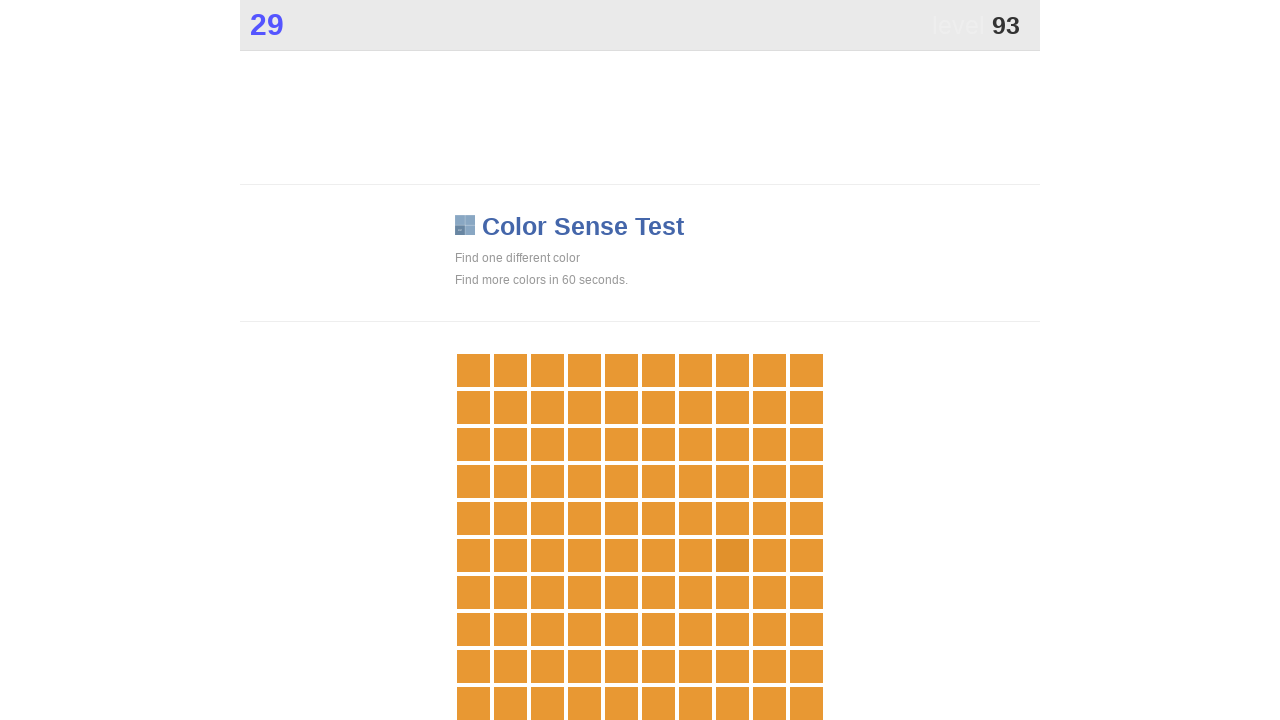

Clicked main game button at (732, 555) on .main
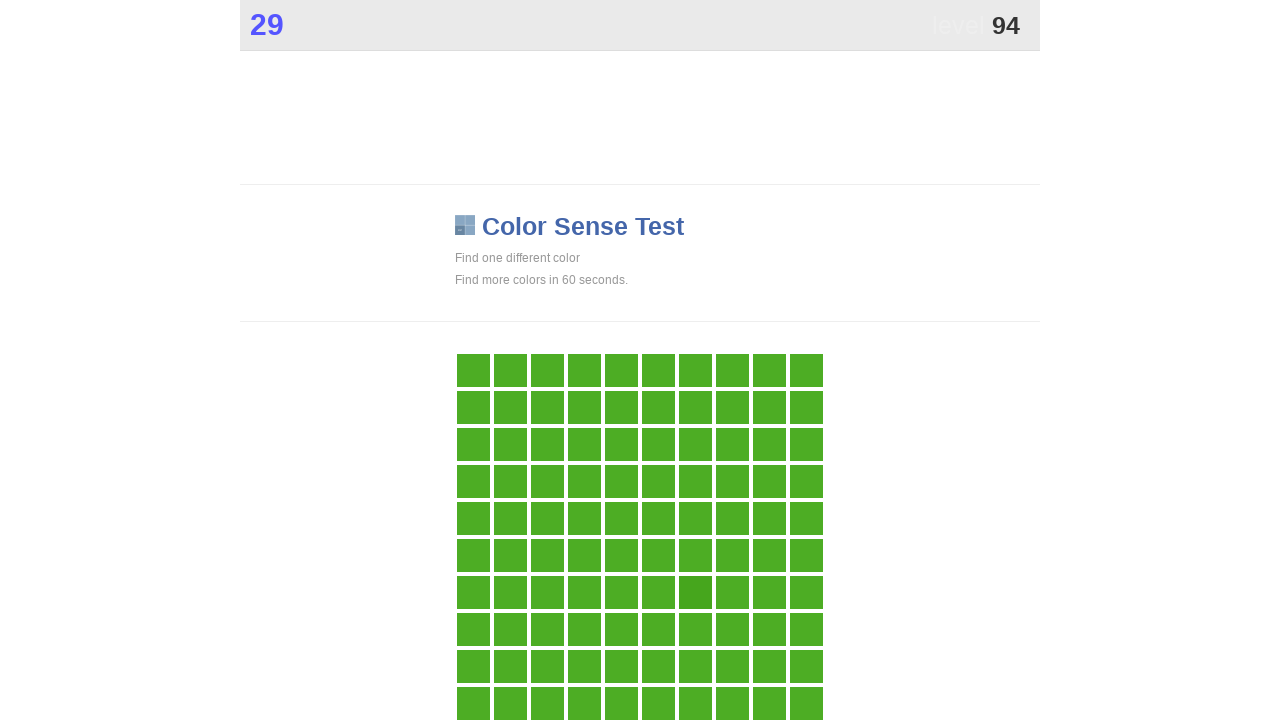

Clicked main game button at (695, 592) on .main
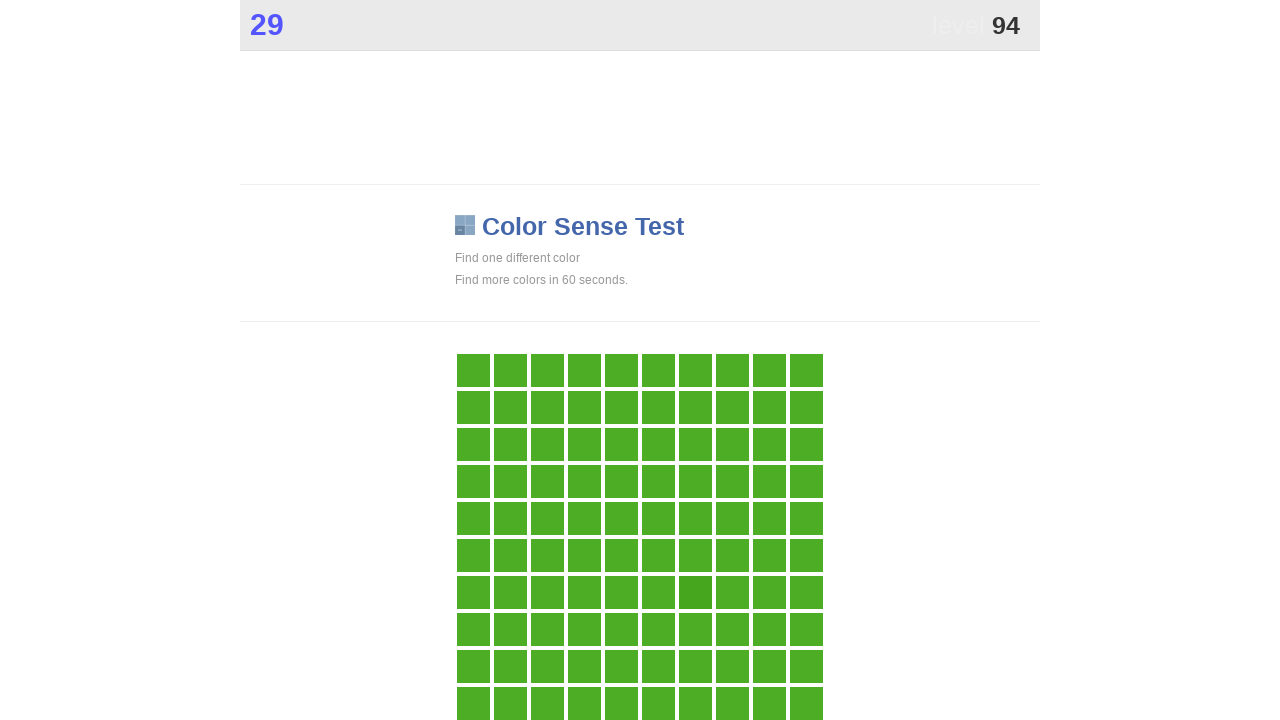

Clicked main game button at (695, 592) on .main
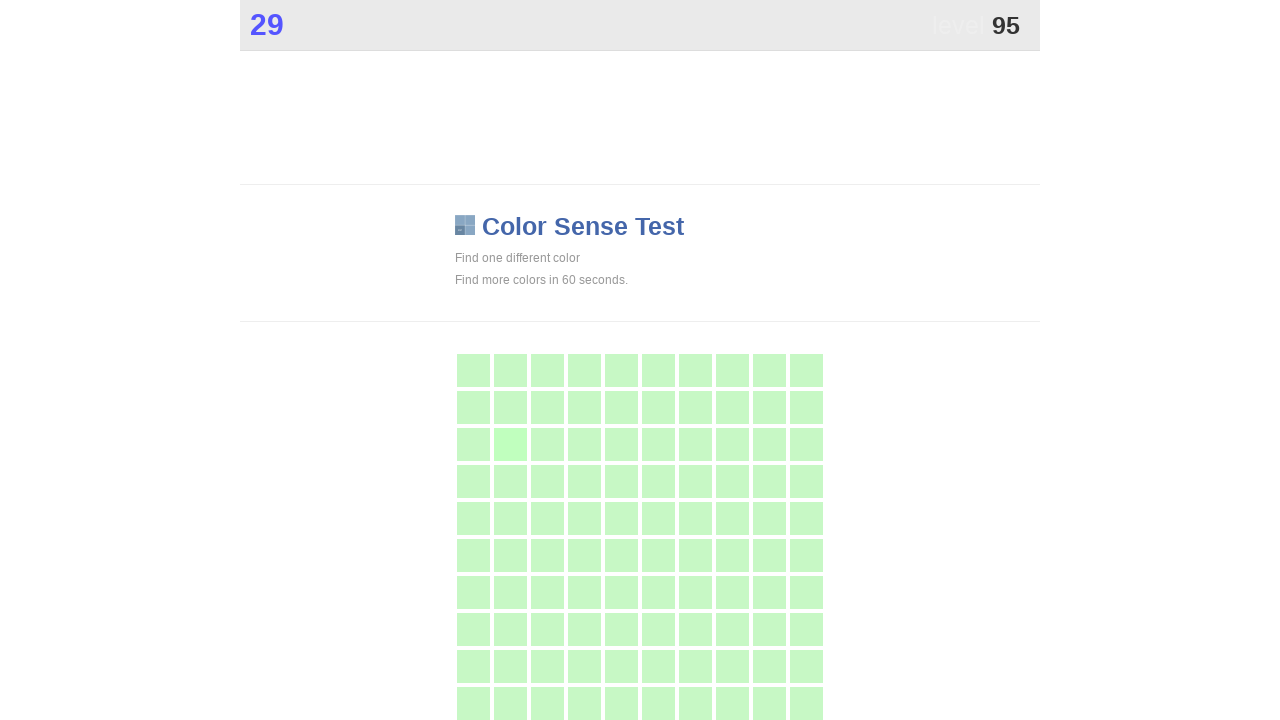

Clicked main game button at (510, 444) on .main
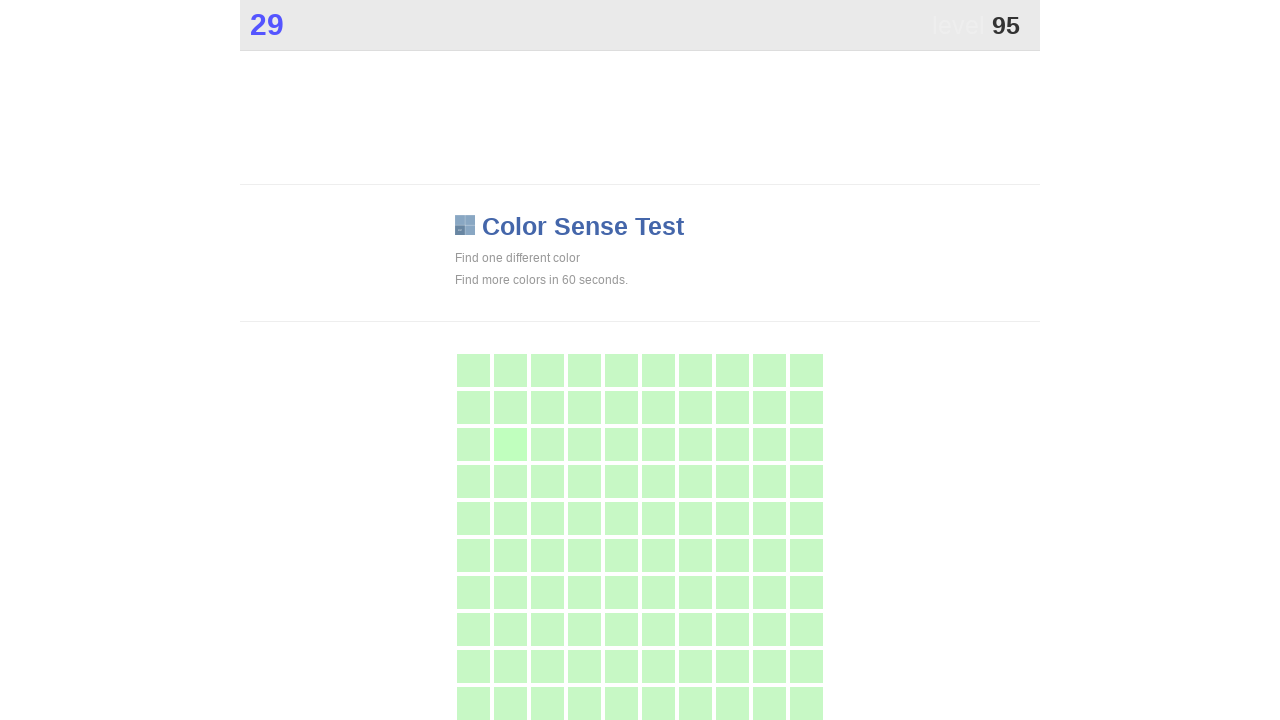

Clicked main game button at (510, 444) on .main
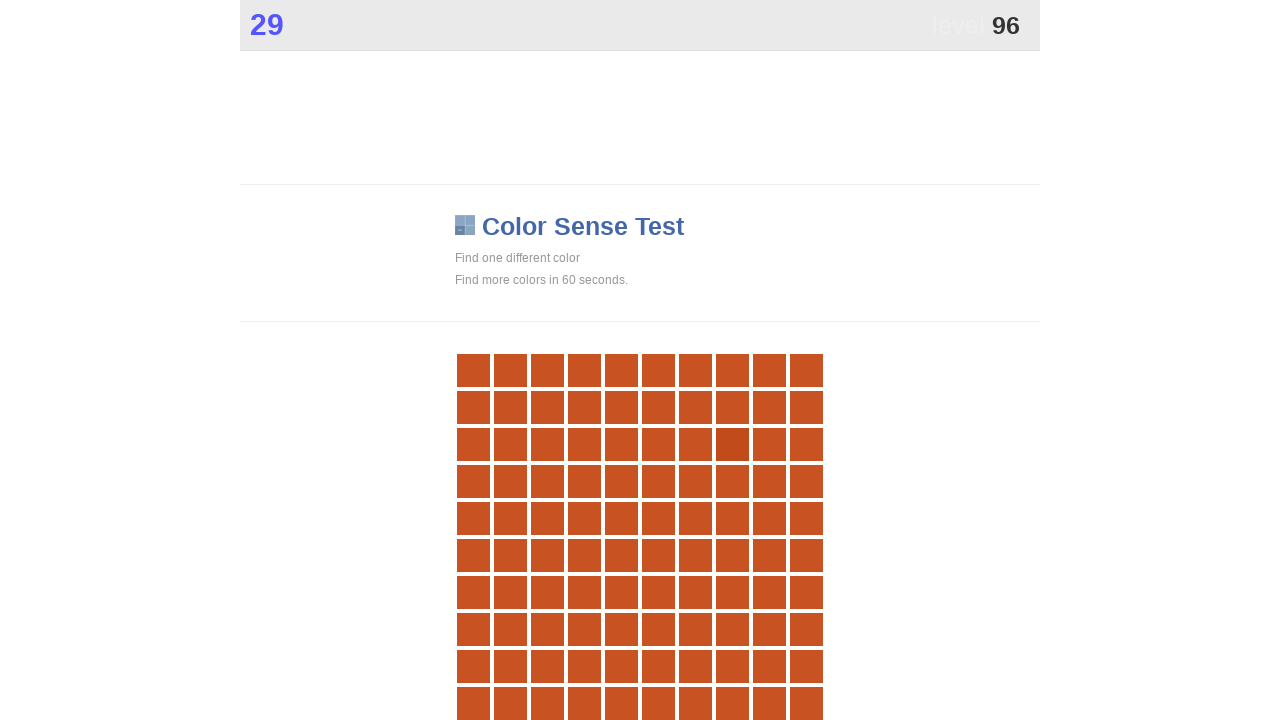

Clicked main game button at (732, 444) on .main
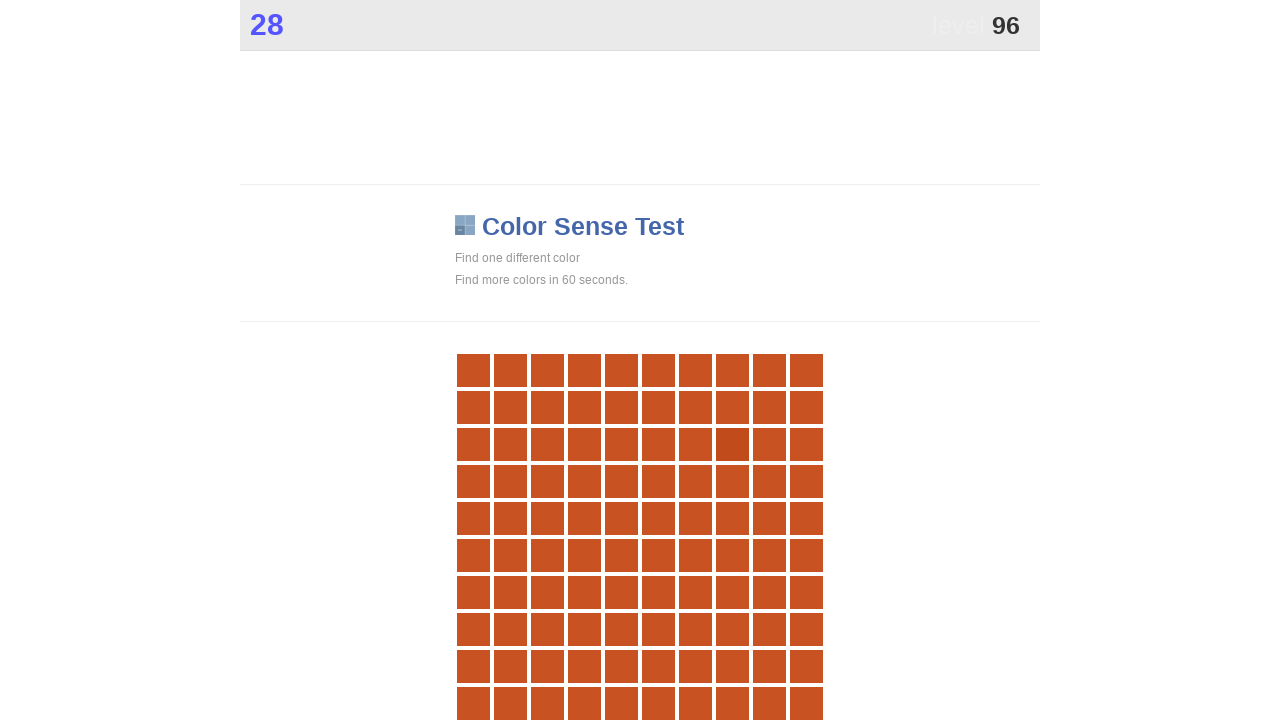

Clicked main game button at (732, 444) on .main
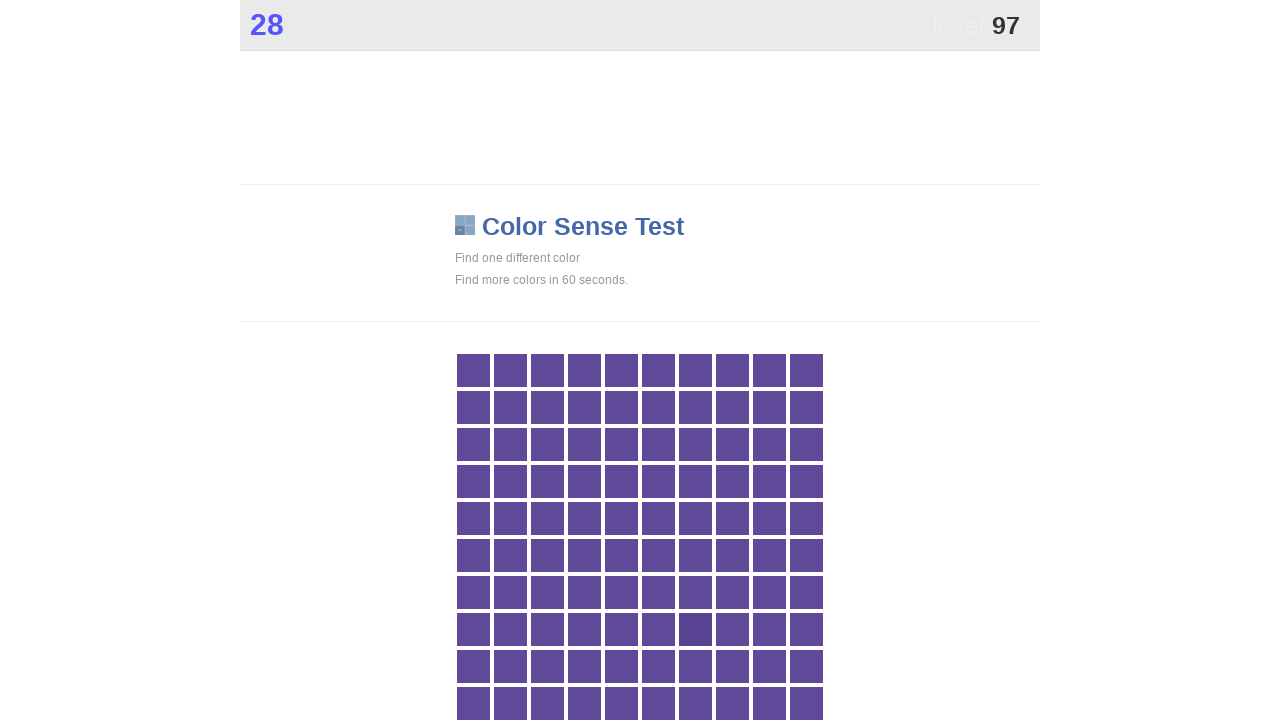

Clicked main game button at (695, 629) on .main
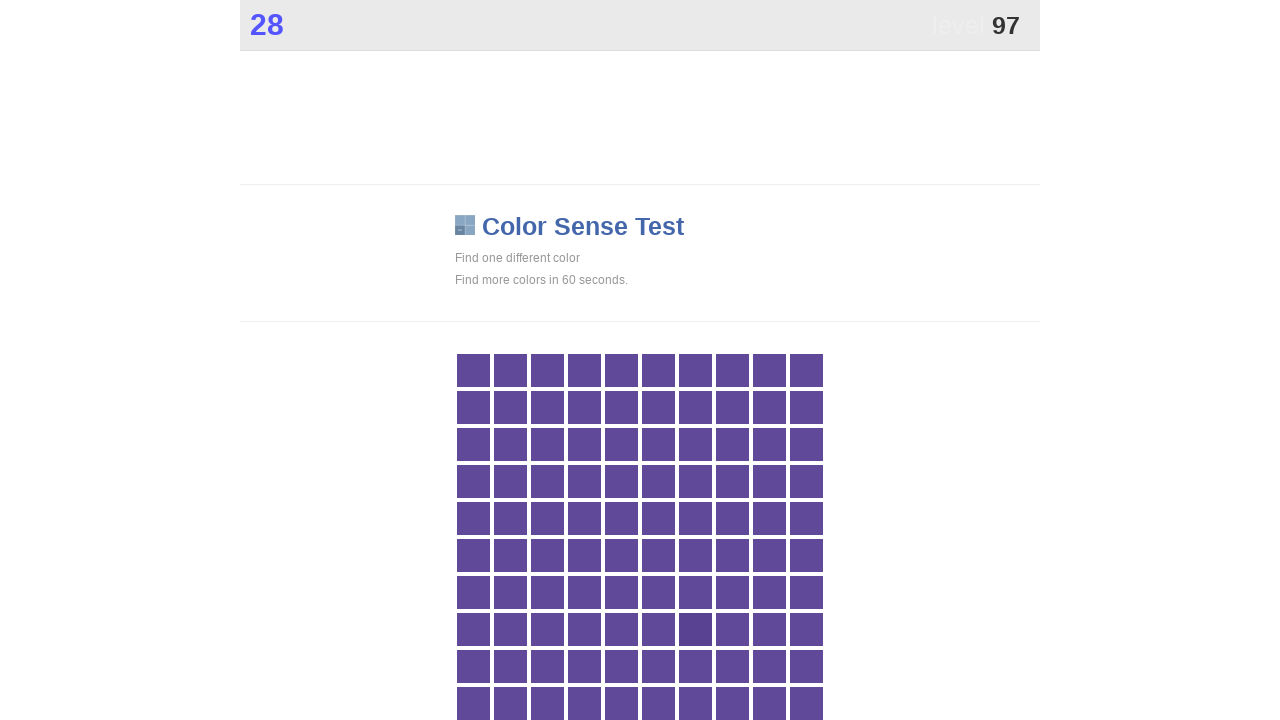

Clicked main game button at (695, 629) on .main
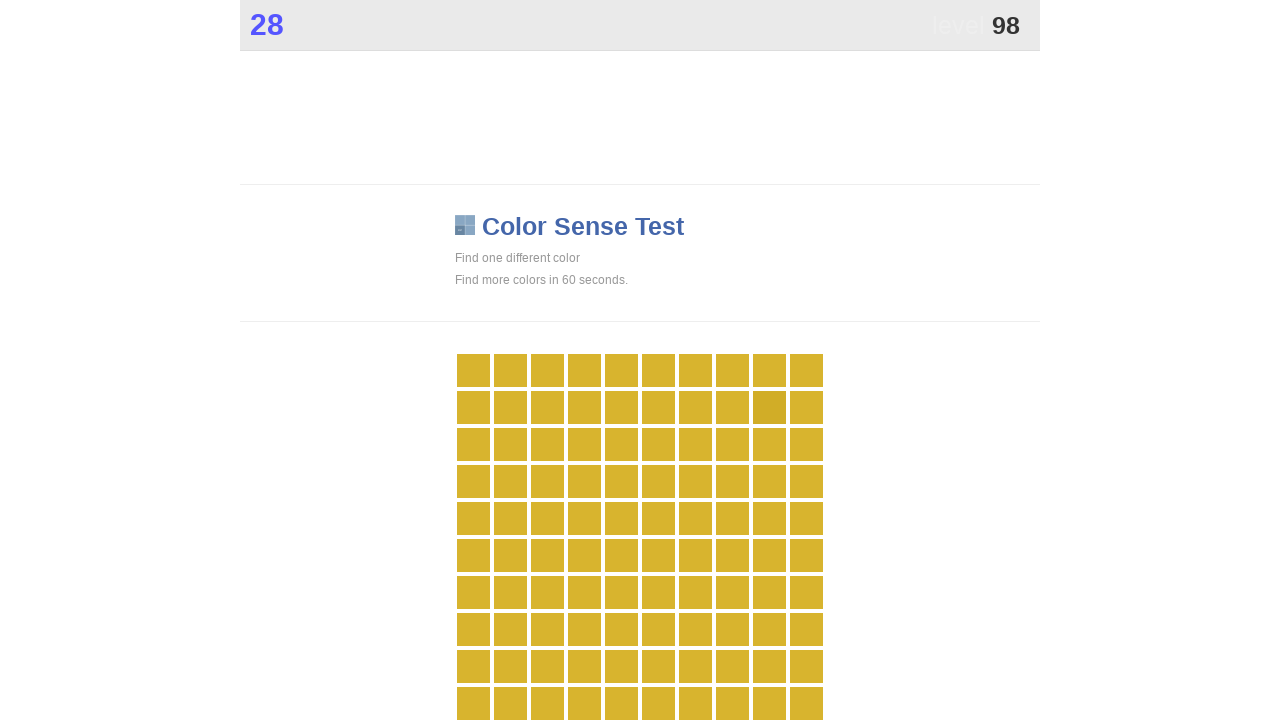

Clicked main game button at (769, 407) on .main
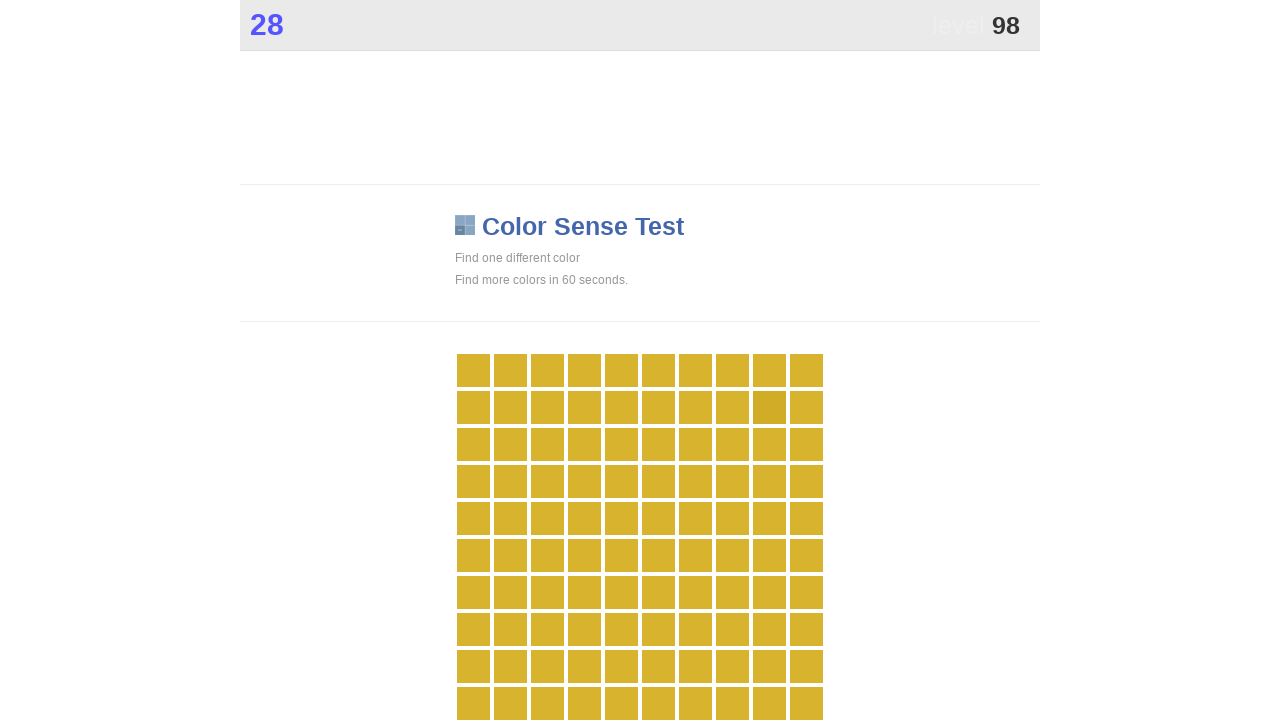

Clicked main game button at (769, 407) on .main
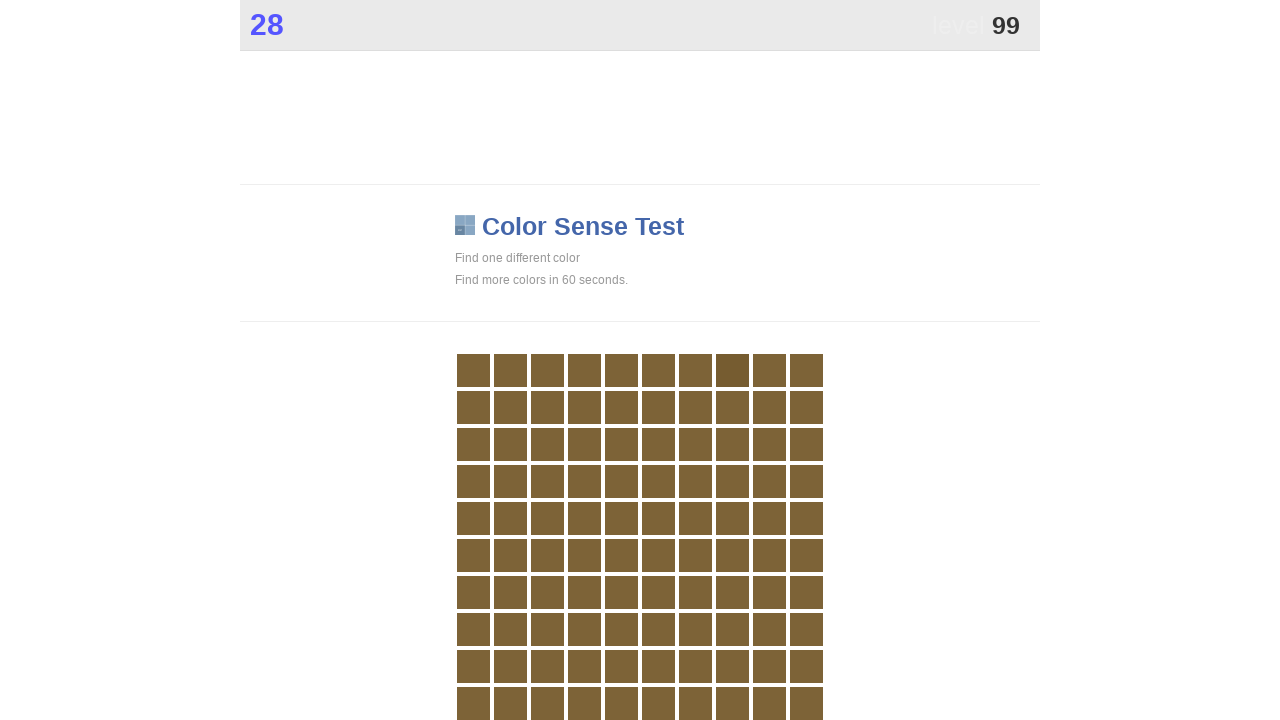

Clicked main game button at (732, 370) on .main
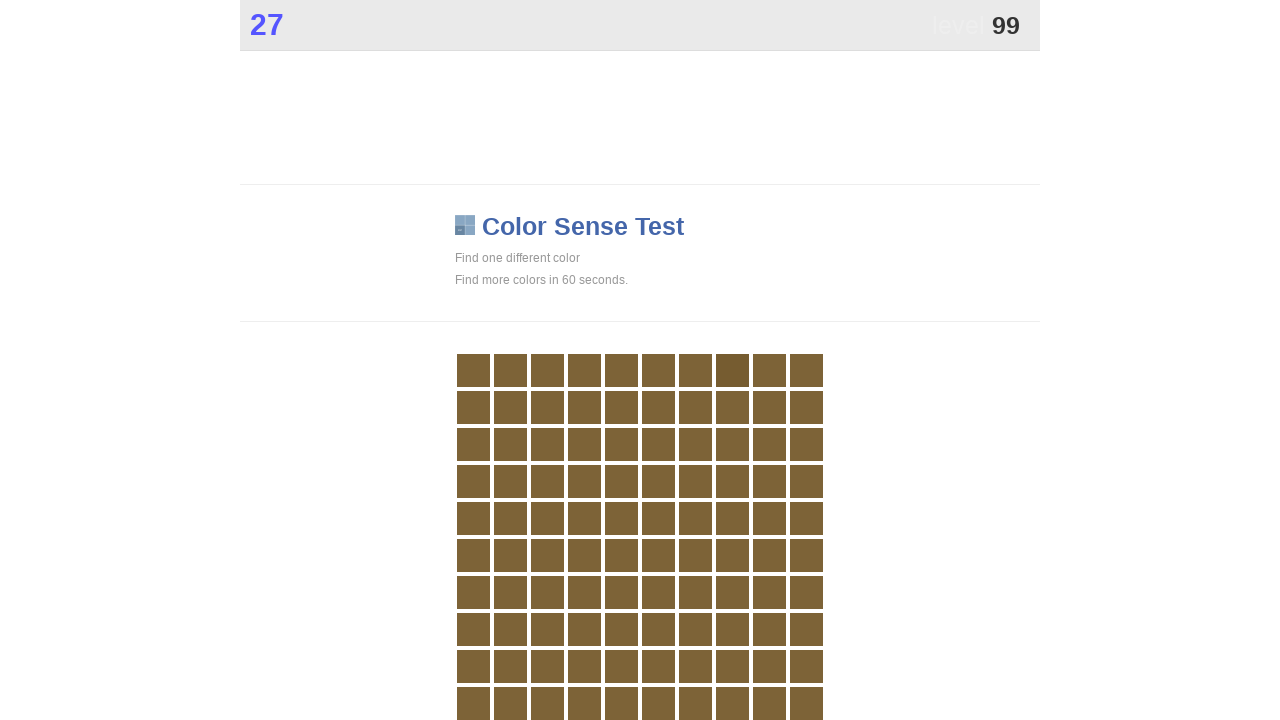

Clicked main game button at (732, 370) on .main
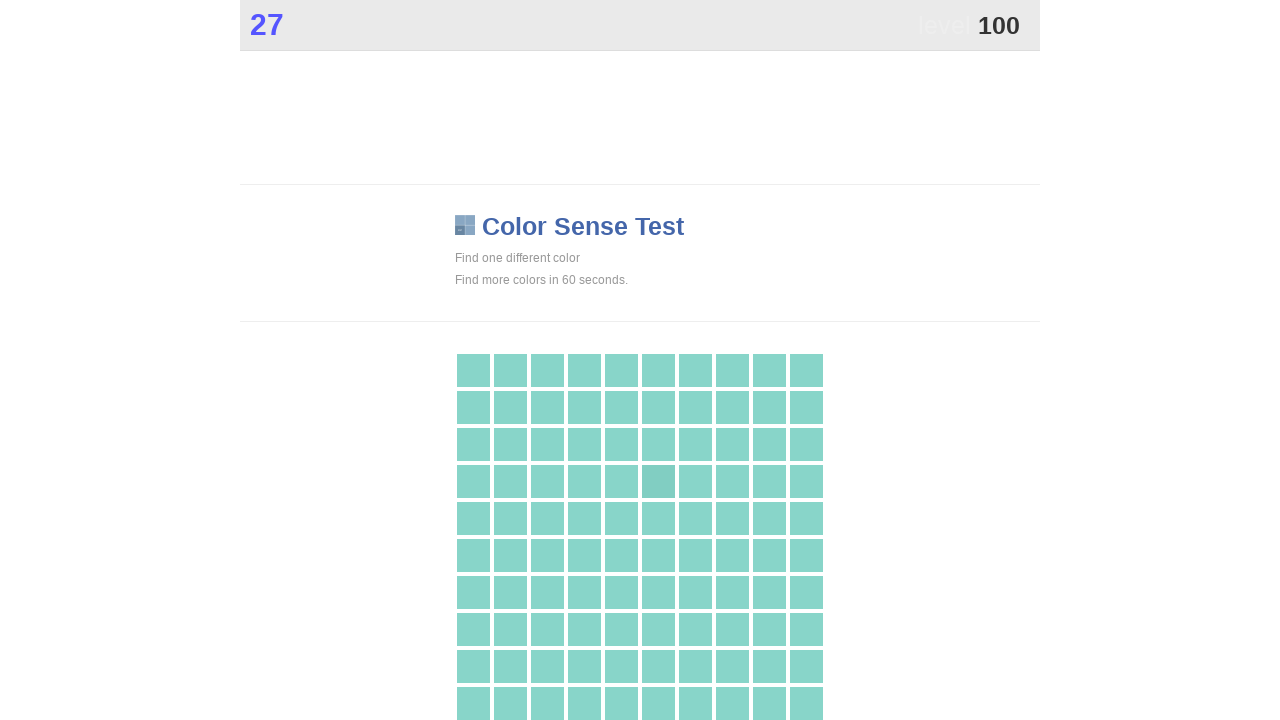

Clicked main game button at (658, 481) on .main
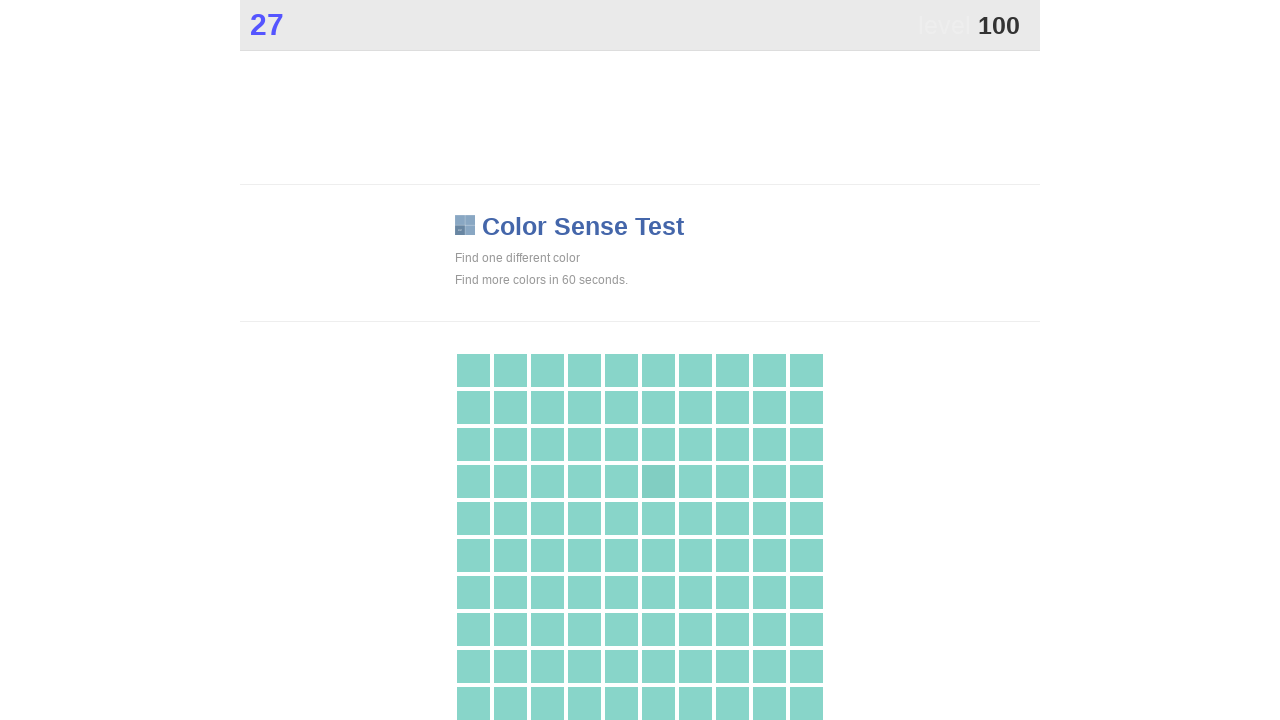

Clicked main game button at (658, 481) on .main
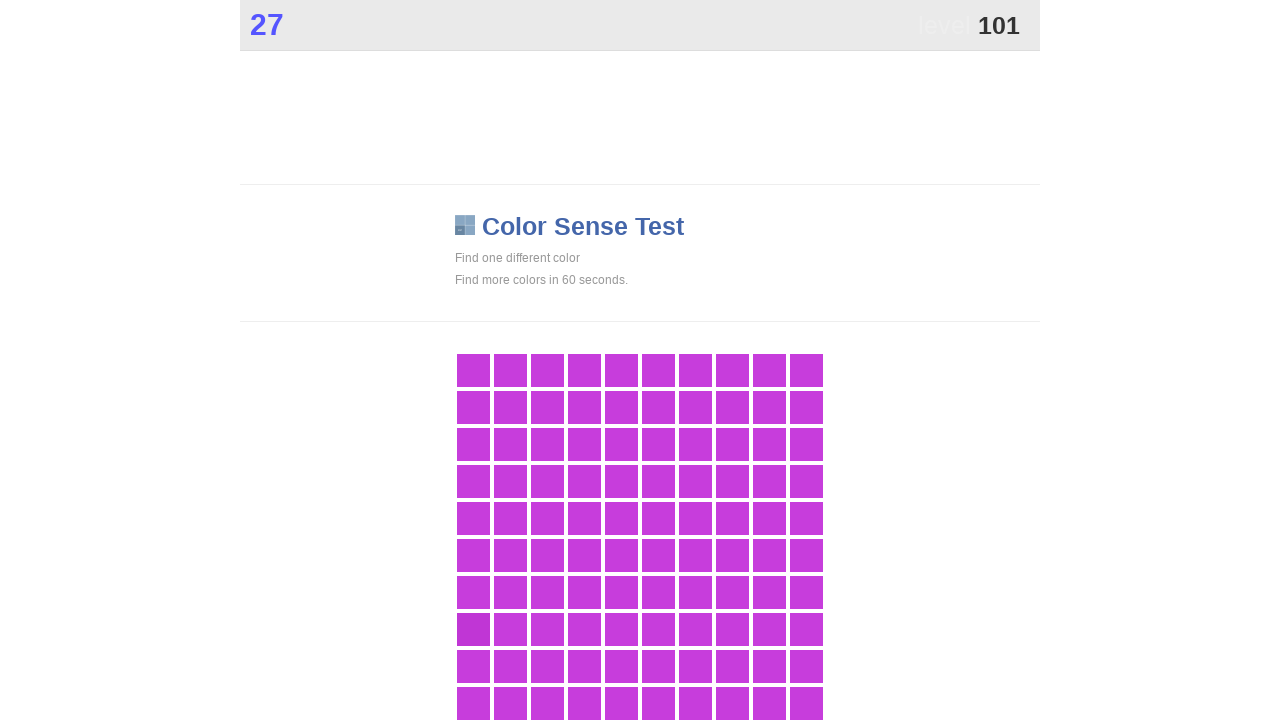

Clicked main game button at (473, 629) on .main
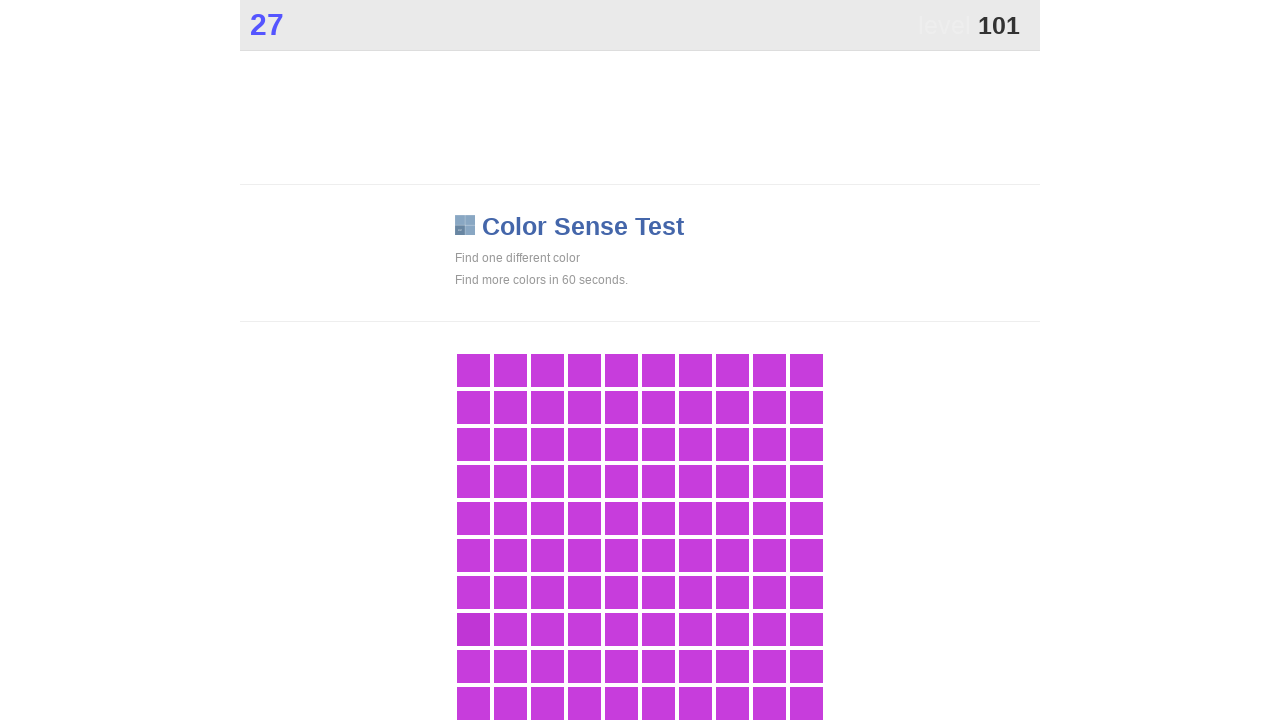

Clicked main game button at (473, 629) on .main
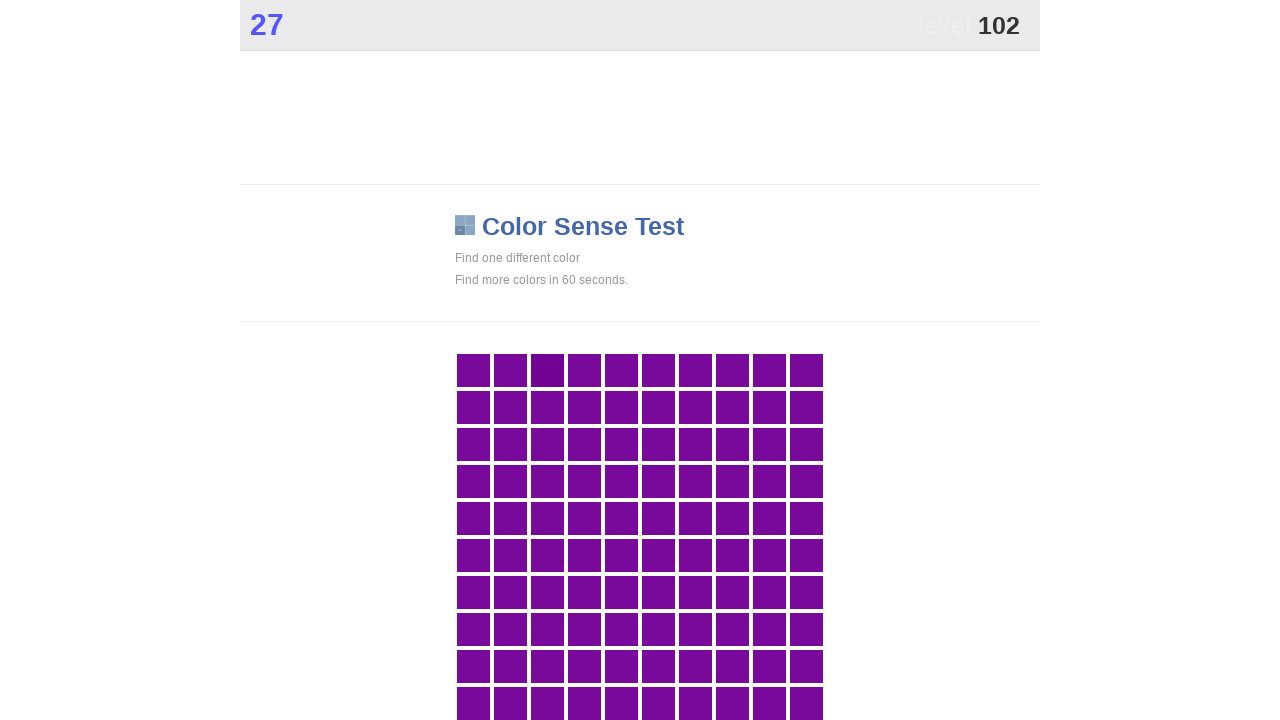

Clicked main game button at (547, 370) on .main
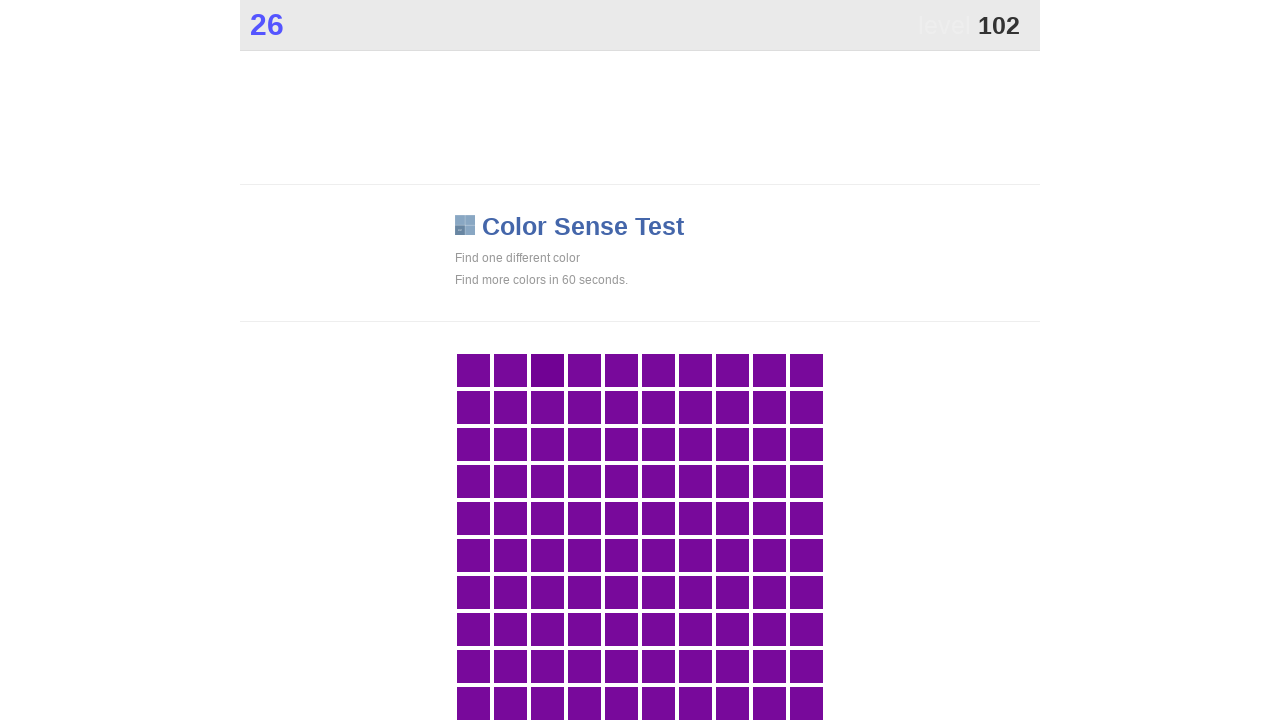

Clicked main game button at (547, 370) on .main
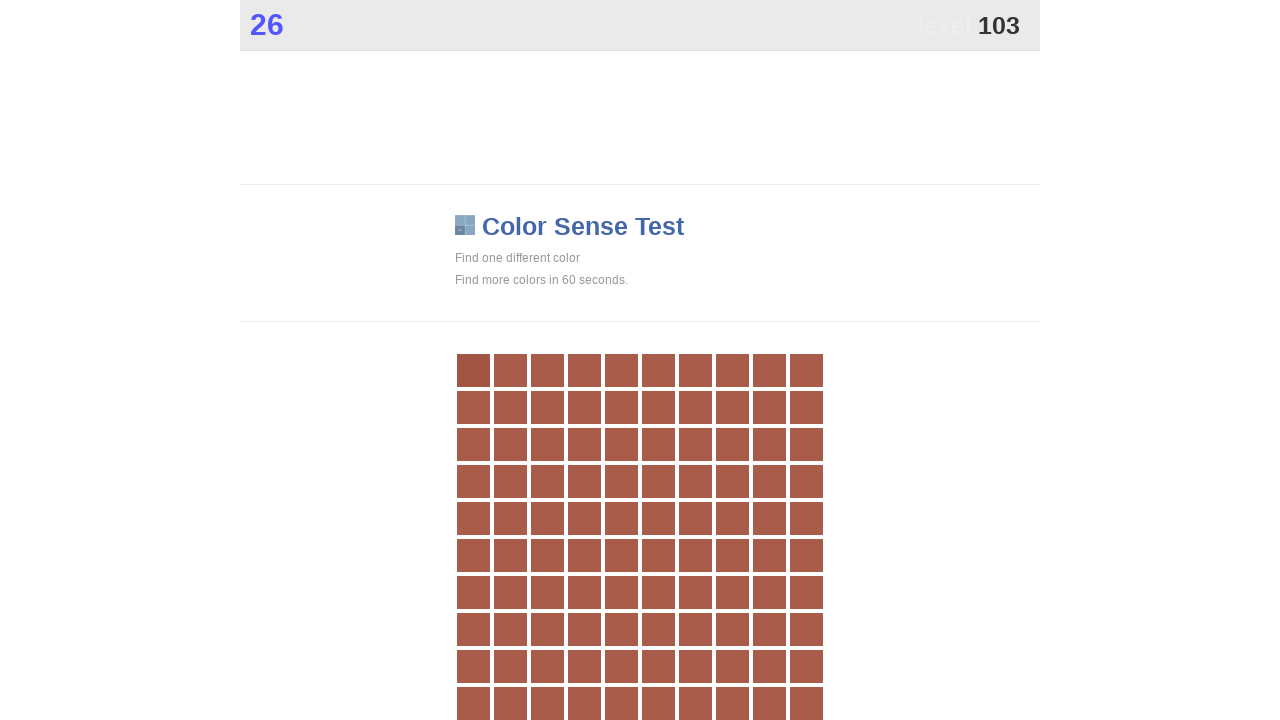

Clicked main game button at (473, 370) on .main
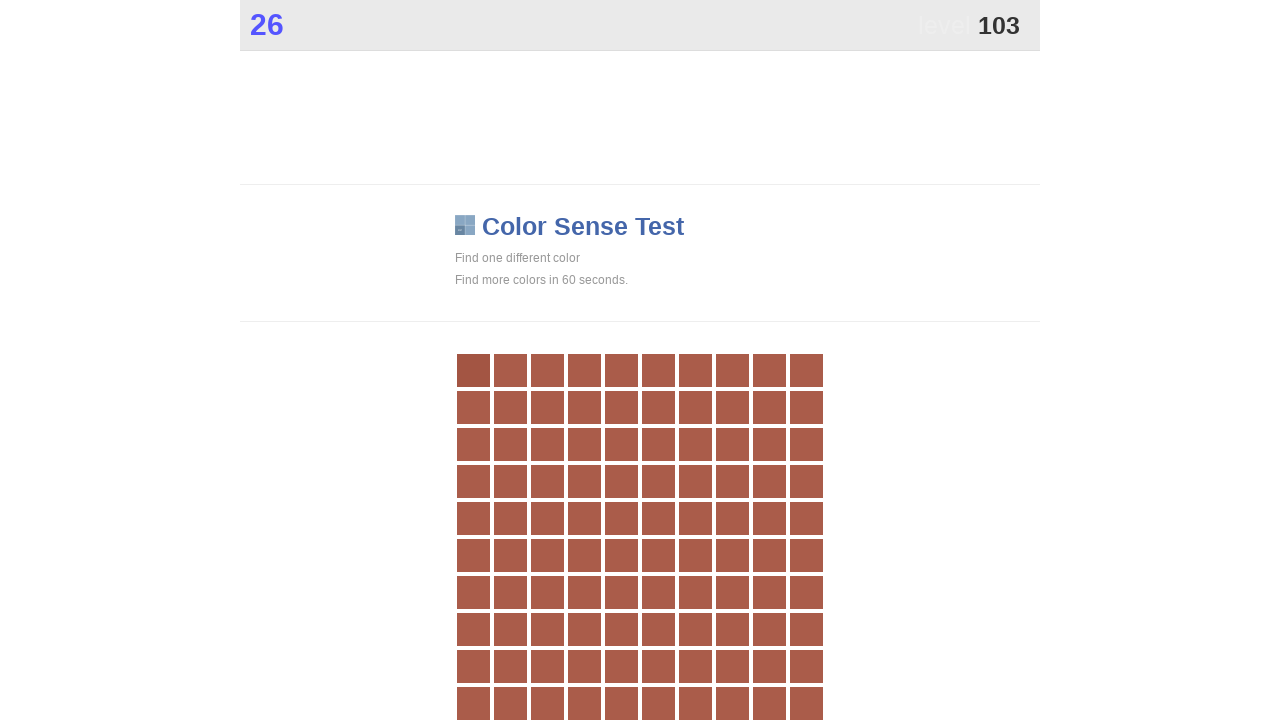

Clicked main game button at (473, 370) on .main
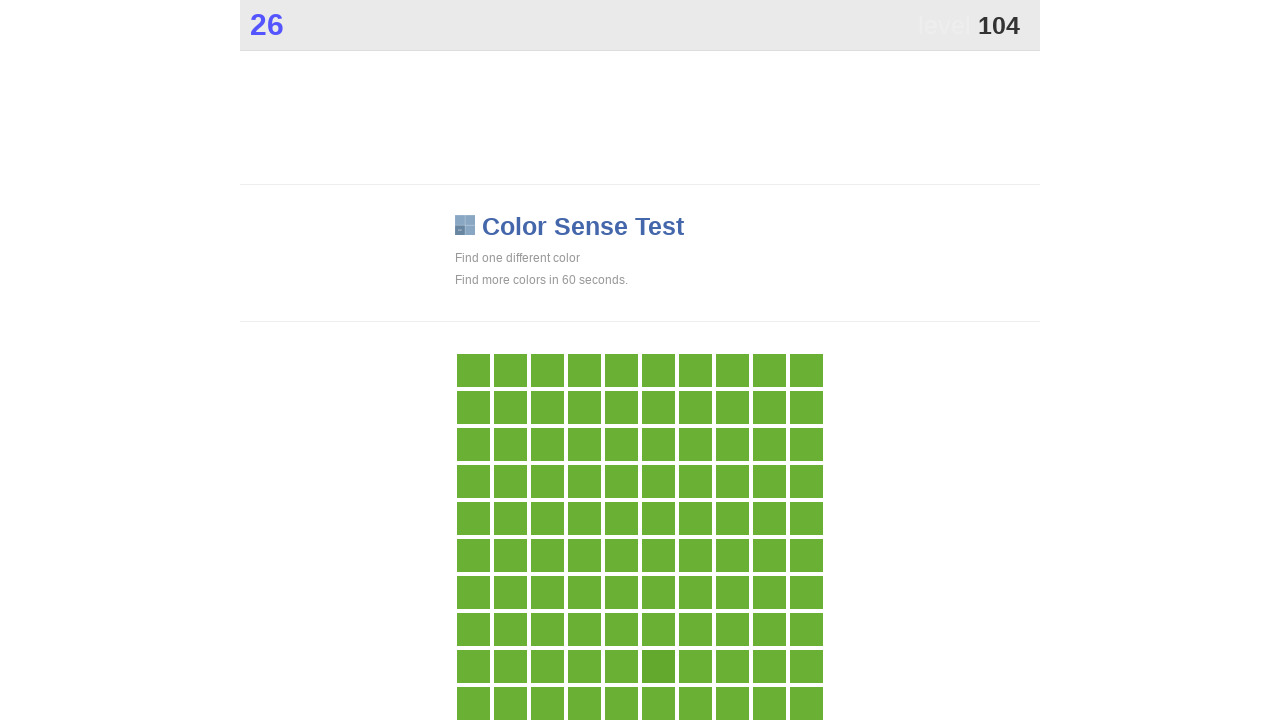

Clicked main game button at (658, 666) on .main
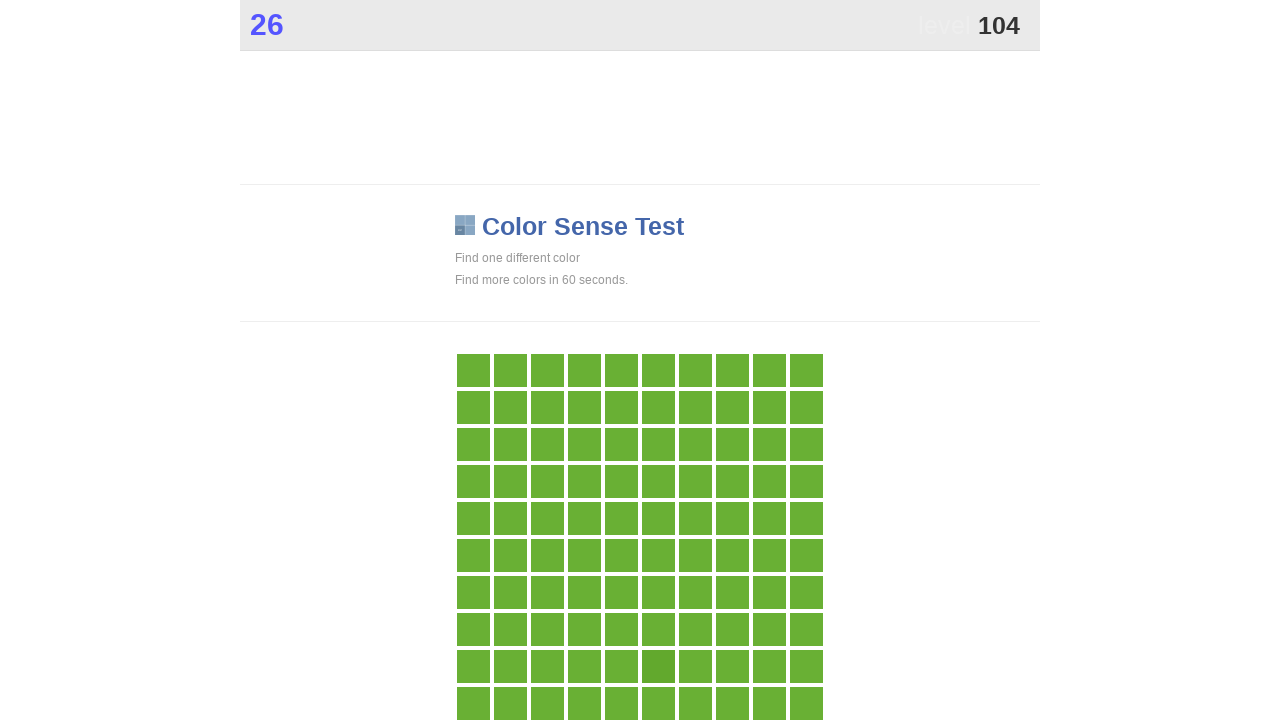

Clicked main game button at (658, 666) on .main
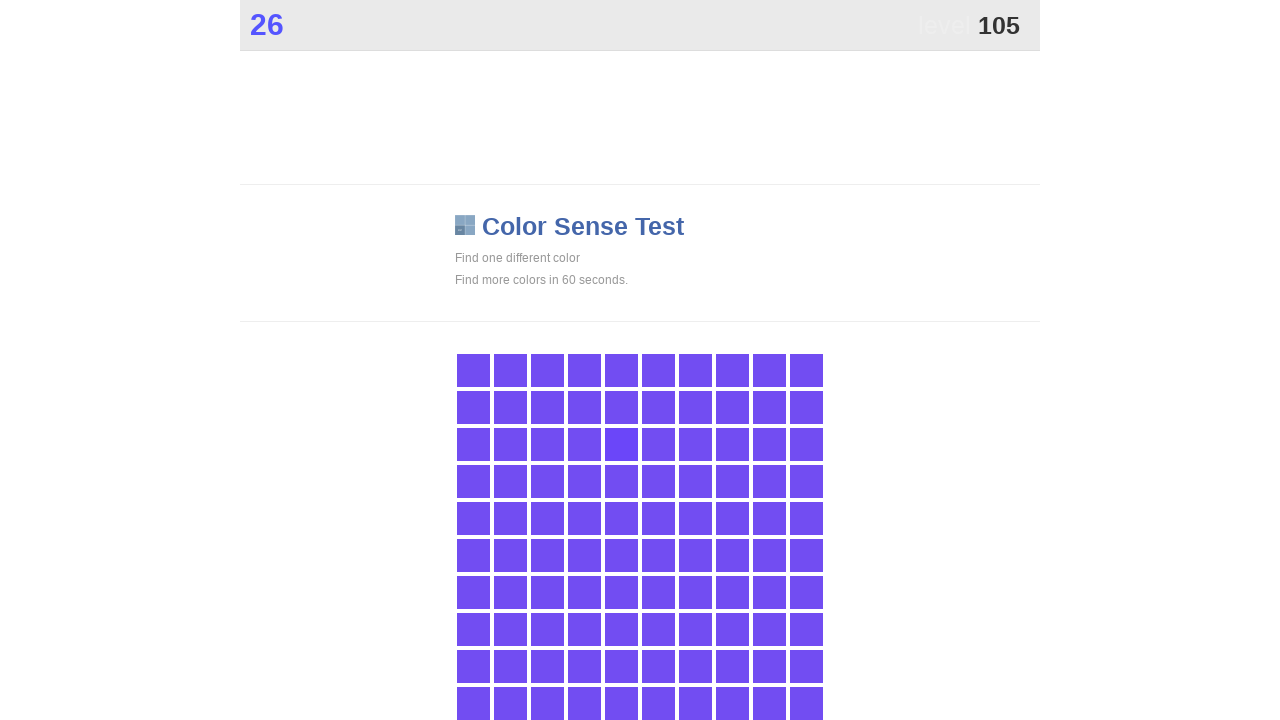

Clicked main game button at (621, 444) on .main
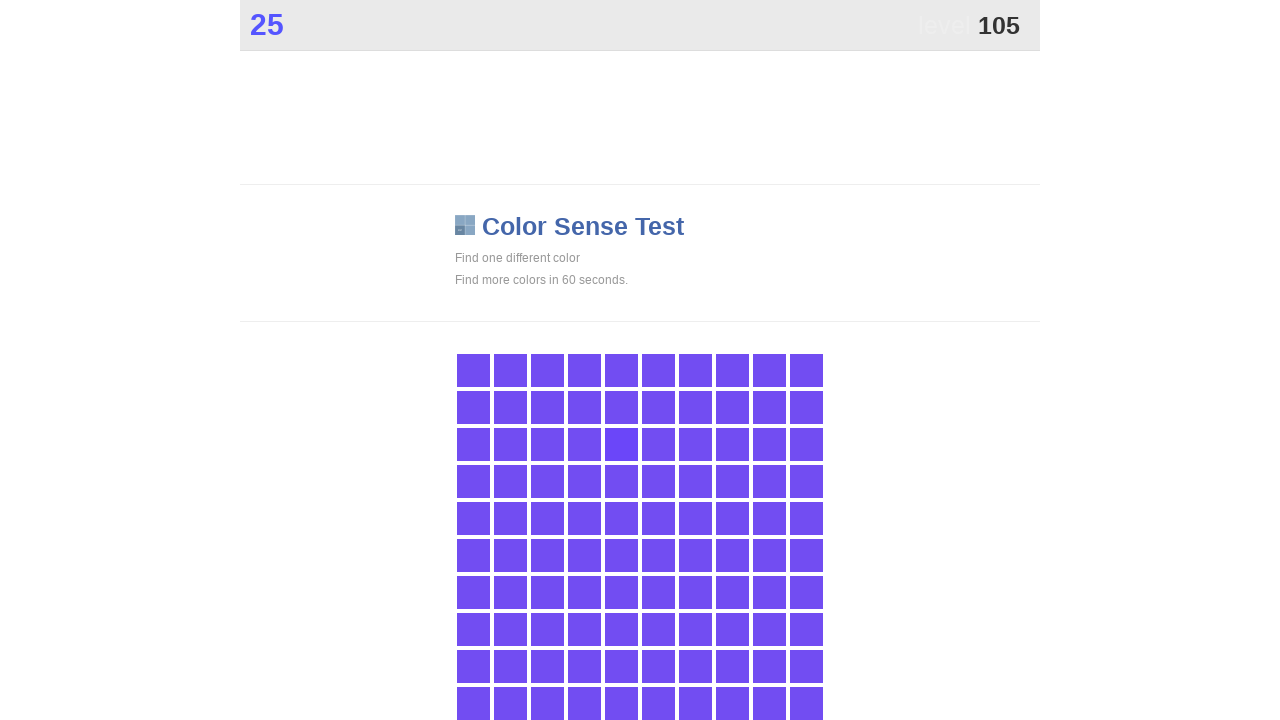

Clicked main game button at (621, 444) on .main
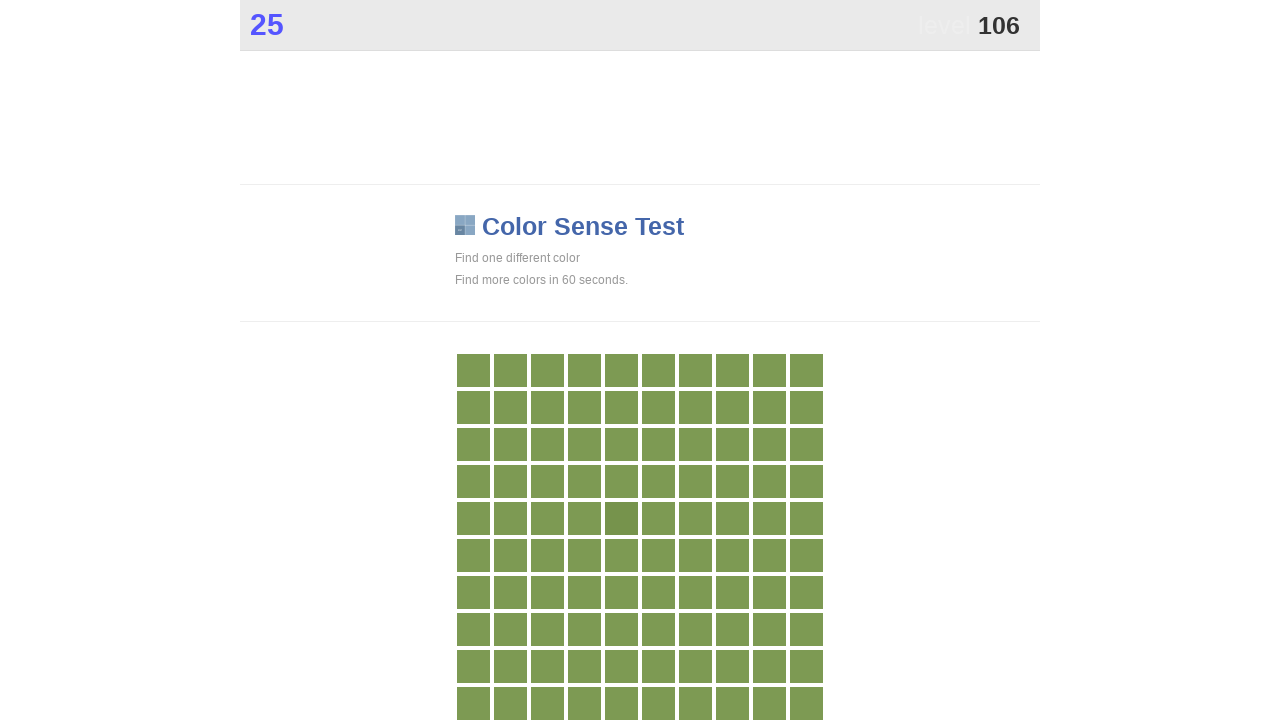

Clicked main game button at (621, 518) on .main
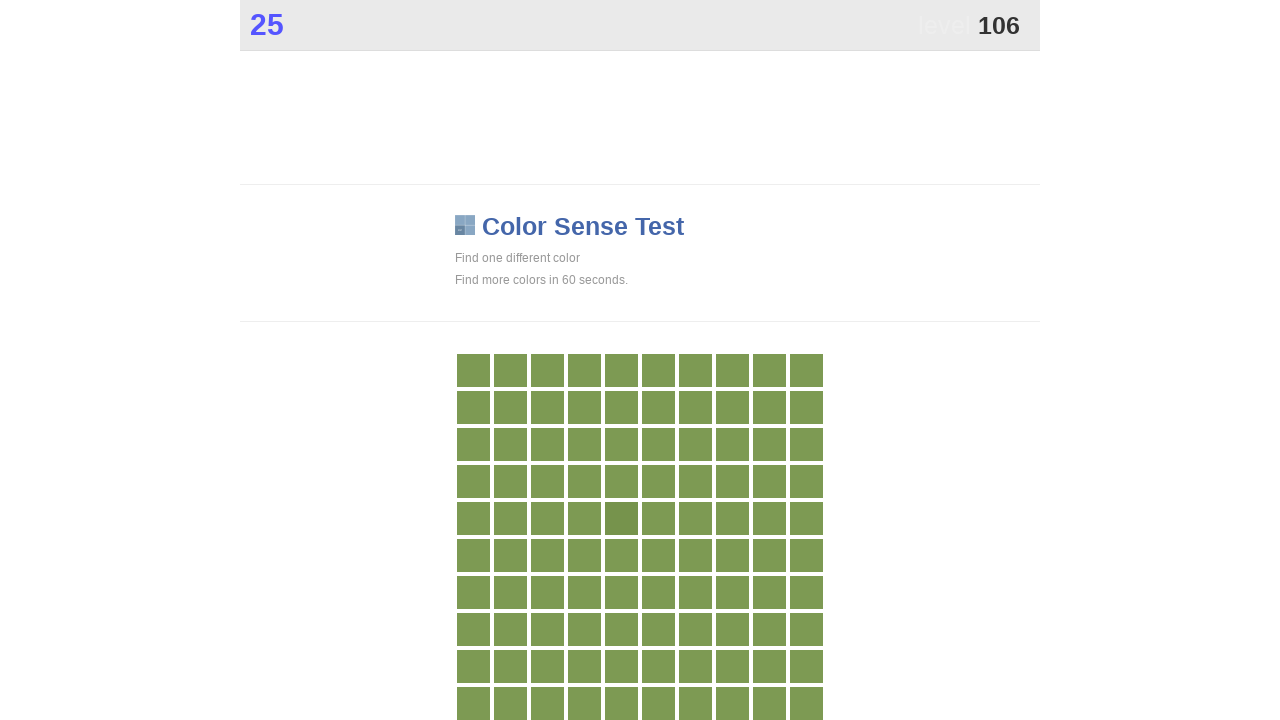

Clicked main game button at (621, 518) on .main
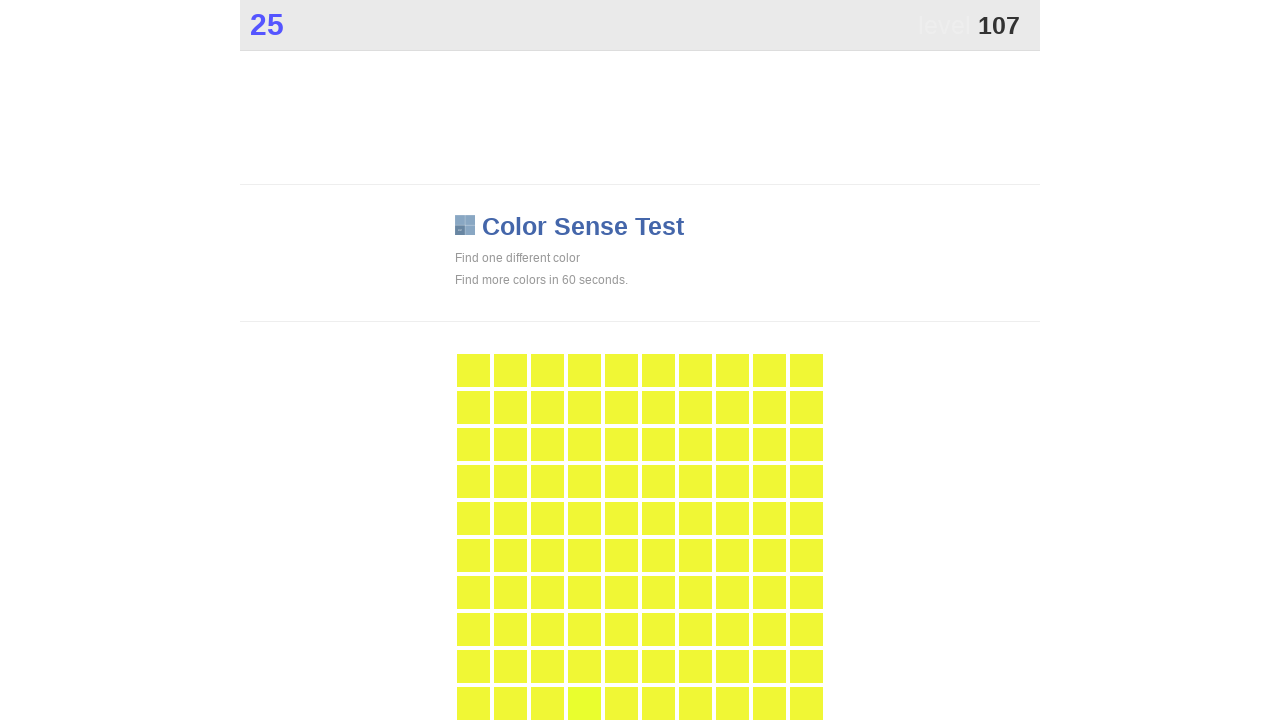

Clicked main game button at (584, 703) on .main
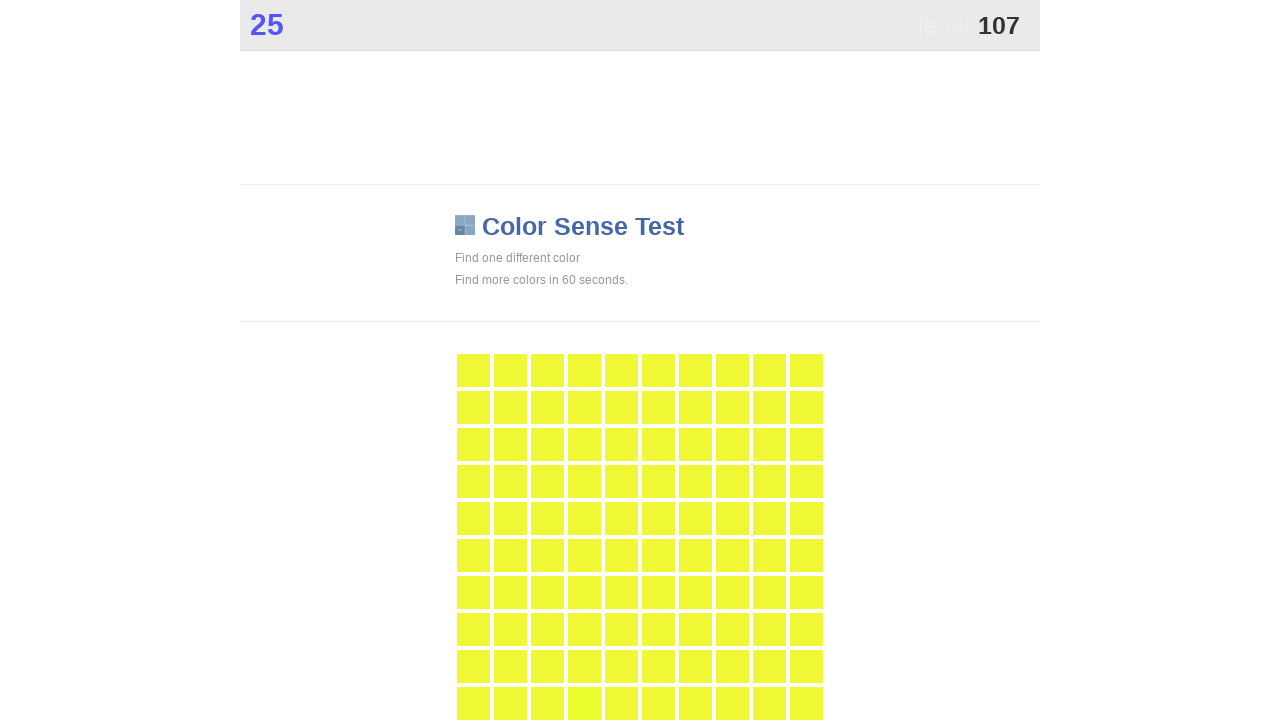

Clicked main game button at (584, 703) on .main
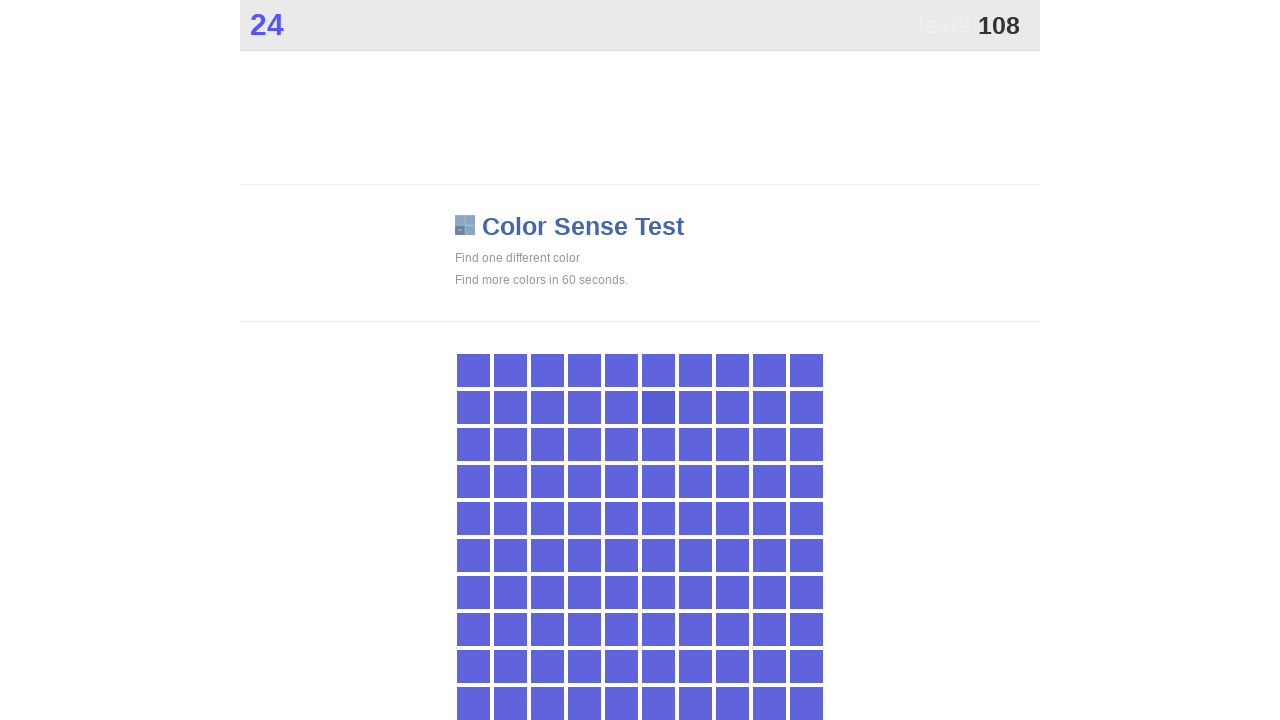

Clicked main game button at (658, 407) on .main
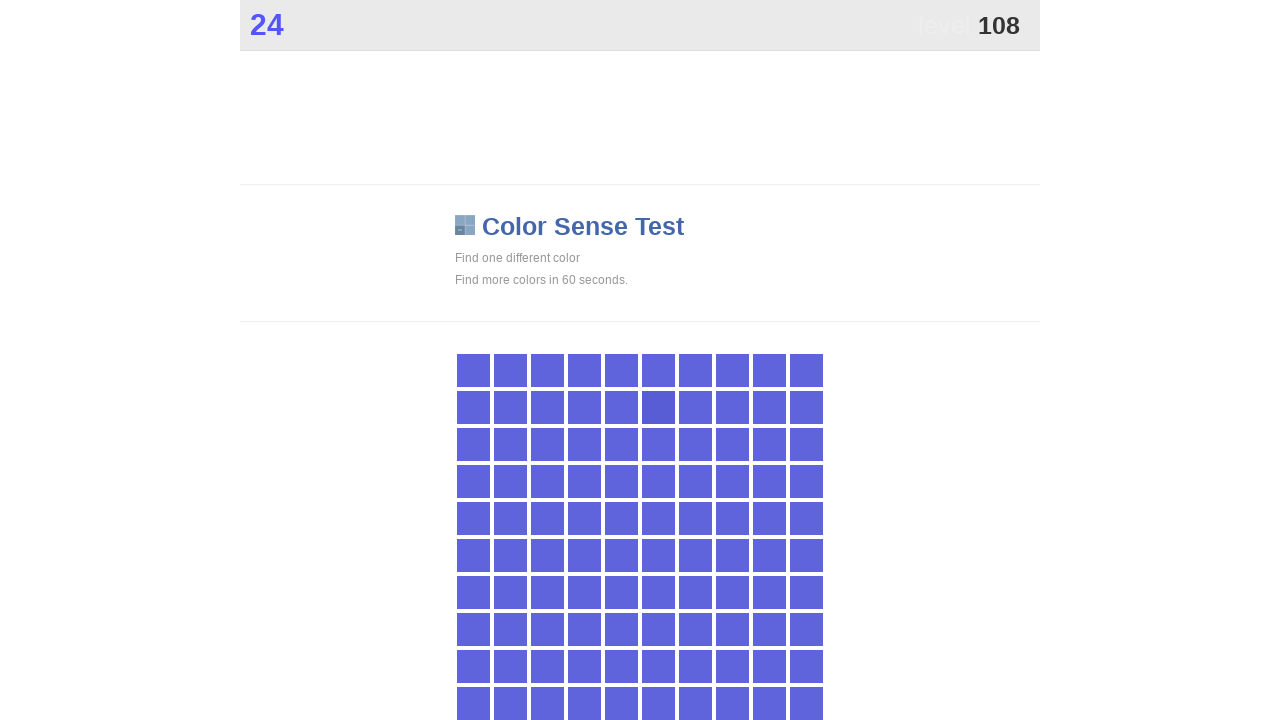

Clicked main game button at (658, 407) on .main
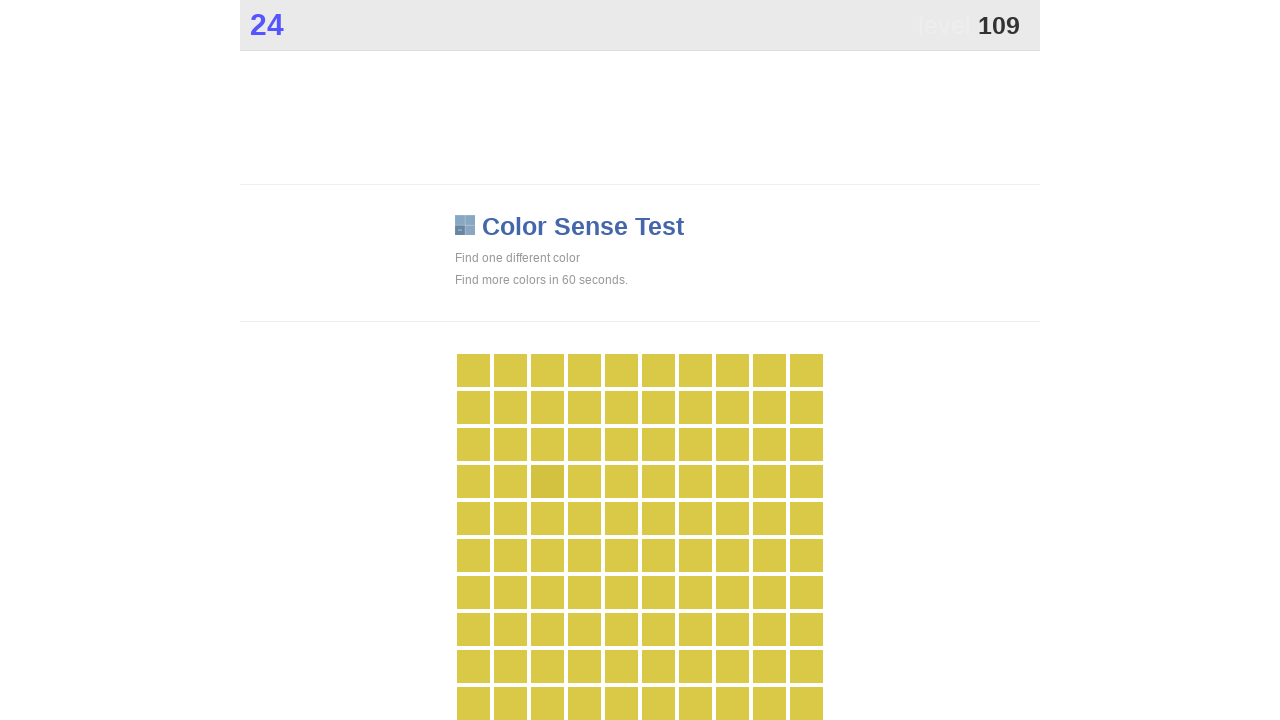

Clicked main game button at (547, 481) on .main
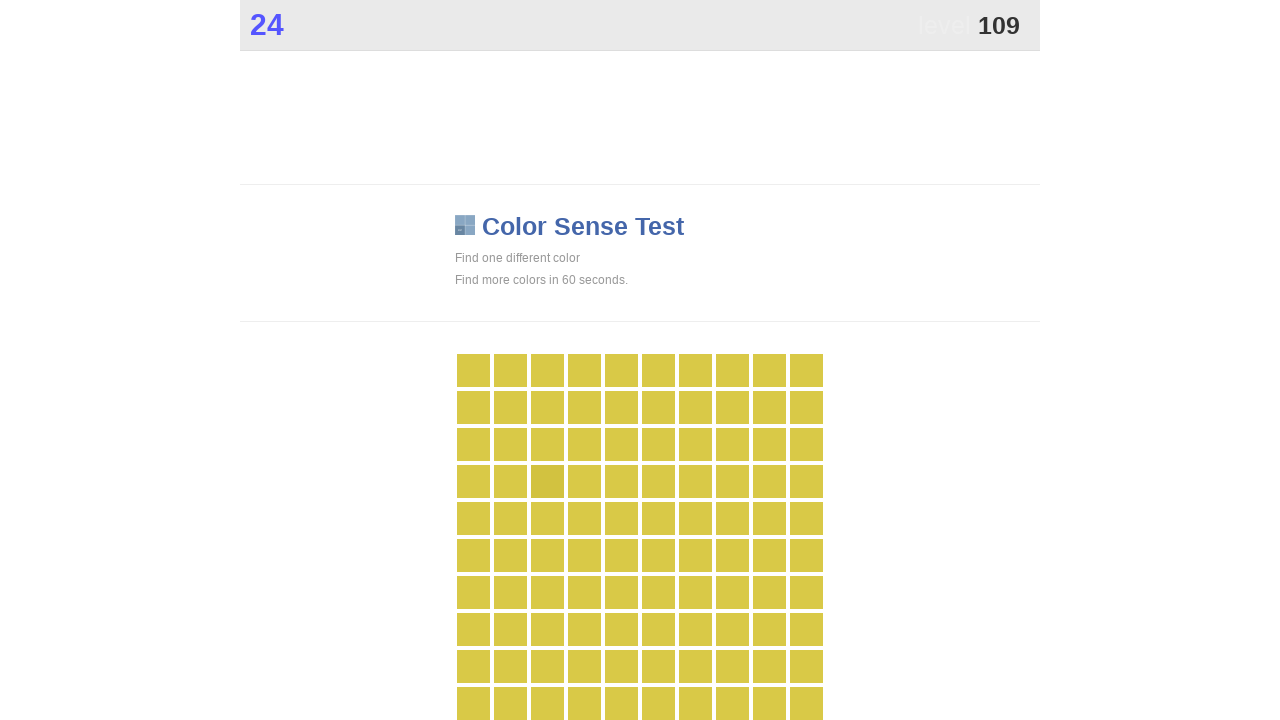

Clicked main game button at (547, 481) on .main
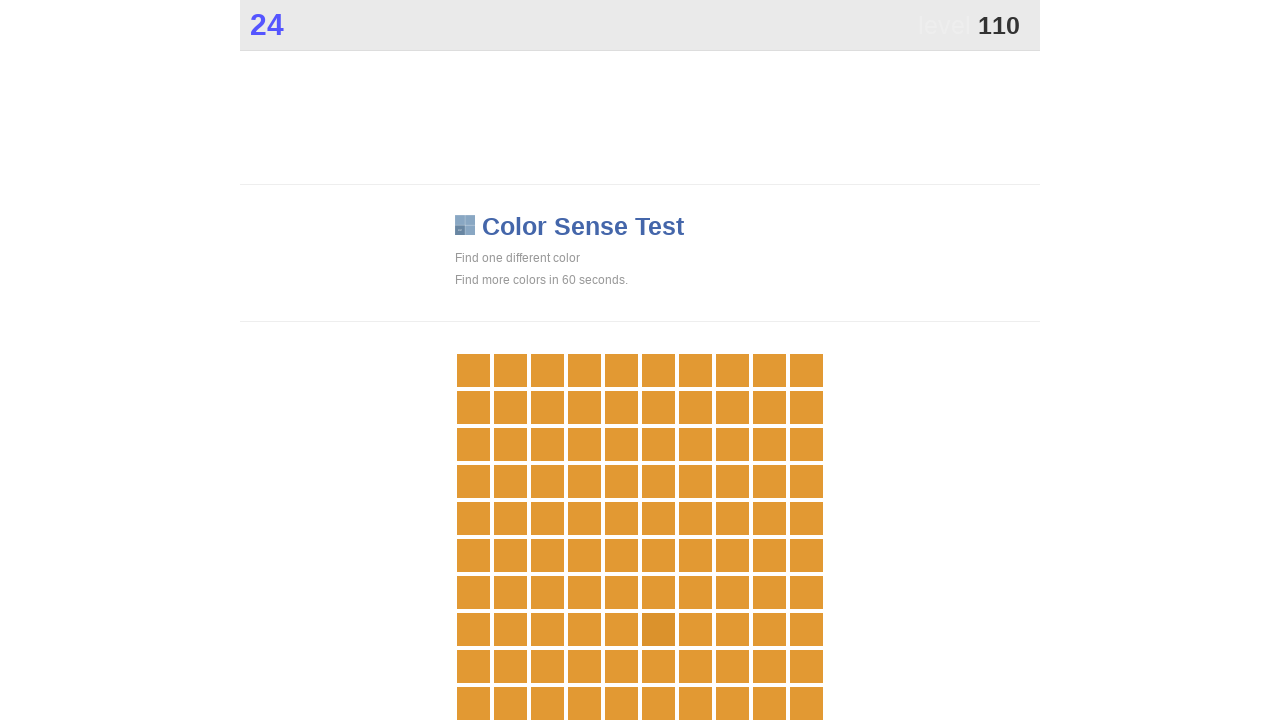

Clicked main game button at (658, 629) on .main
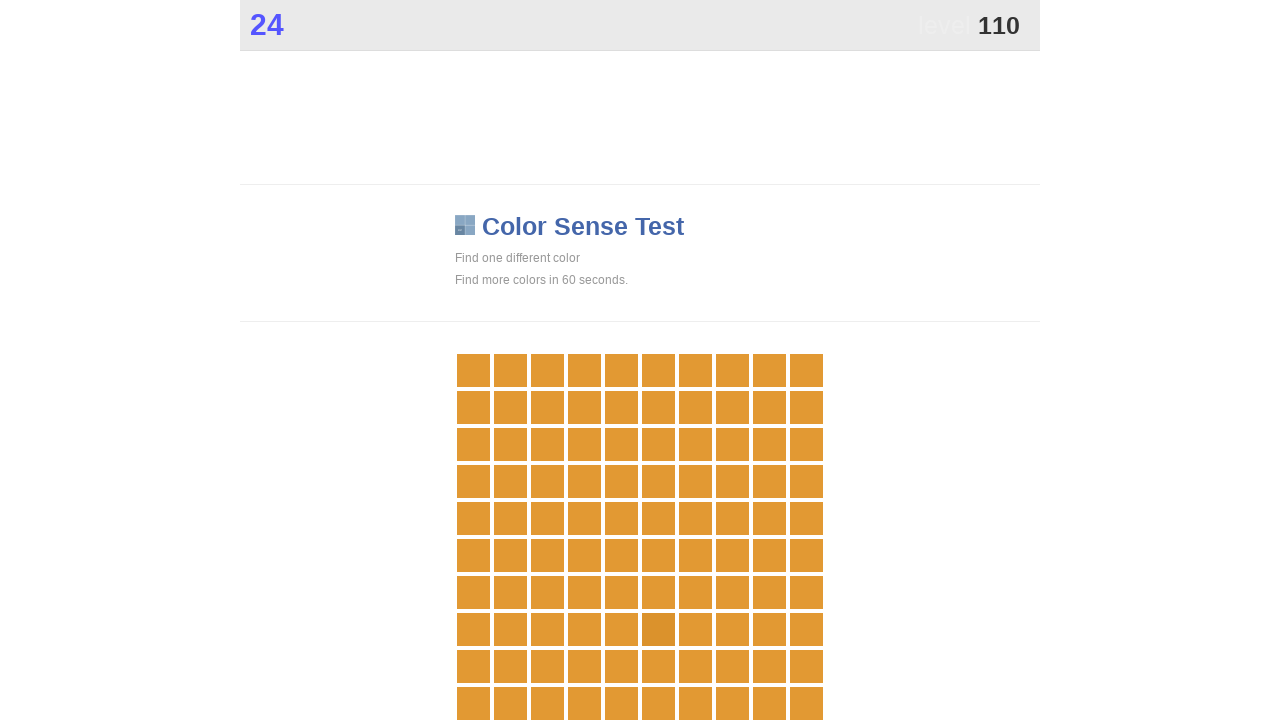

Clicked main game button at (658, 629) on .main
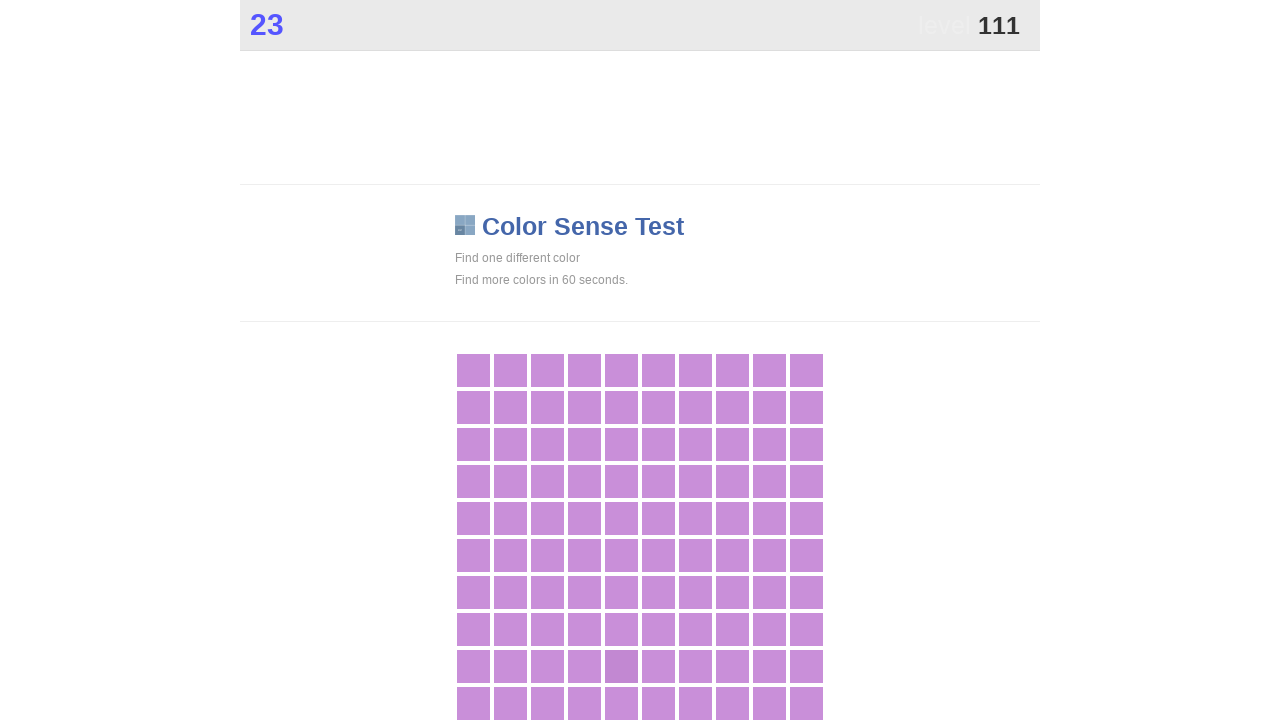

Clicked main game button at (621, 666) on .main
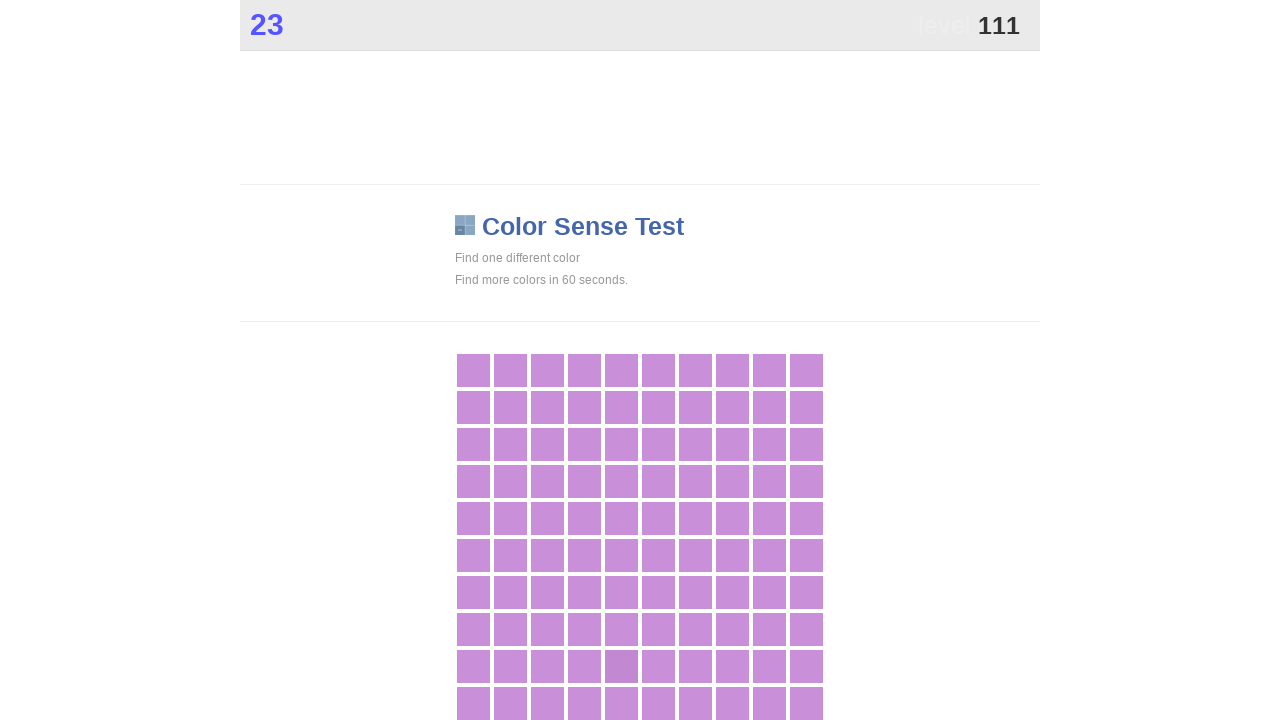

Clicked main game button at (621, 666) on .main
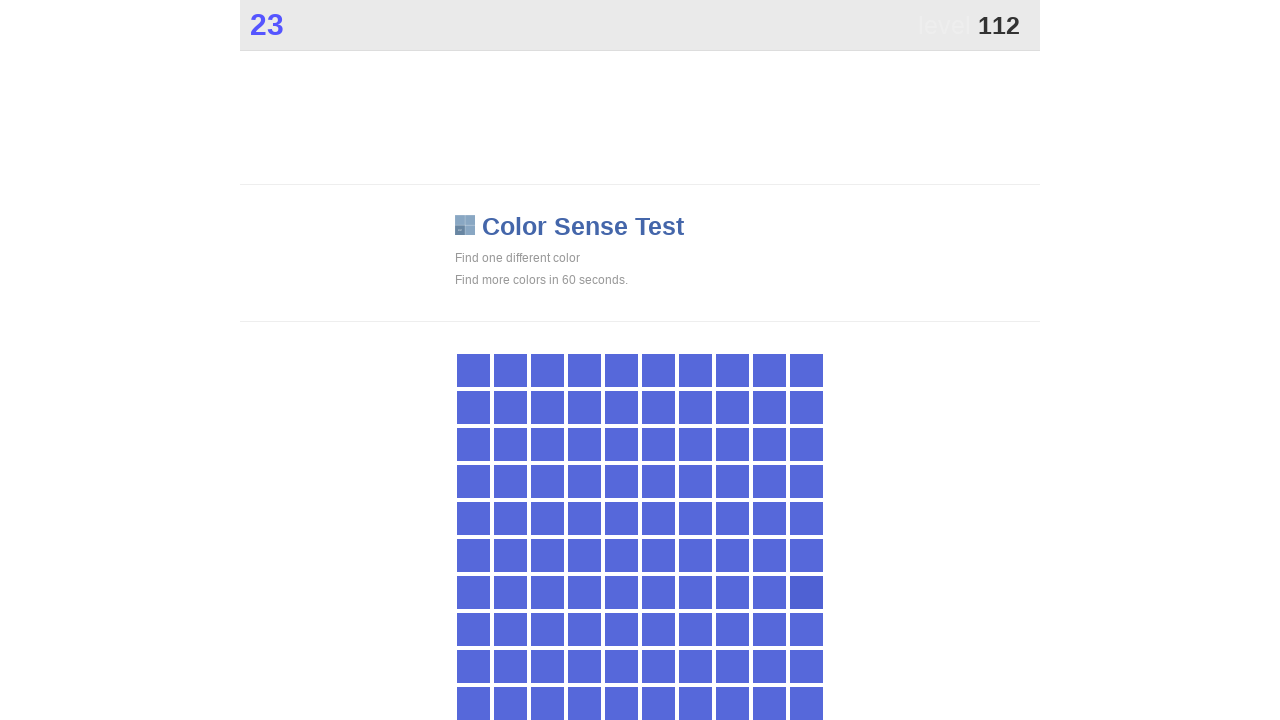

Clicked main game button at (806, 592) on .main
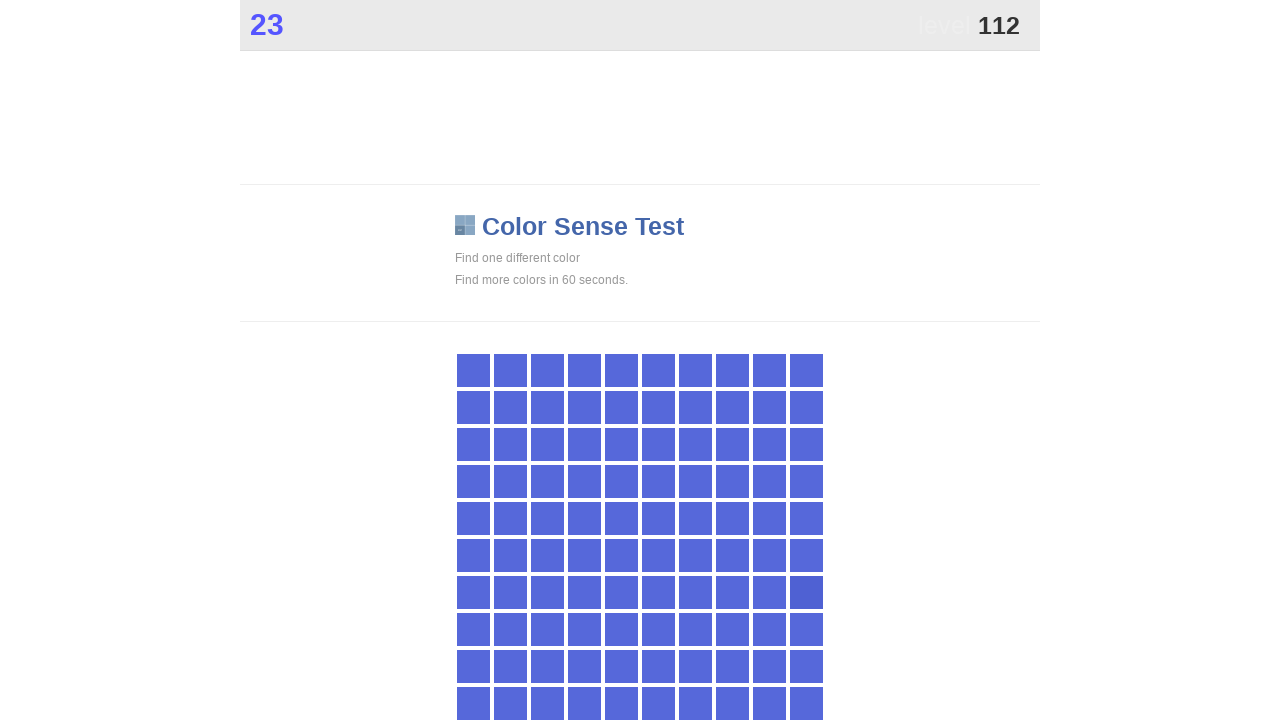

Clicked main game button at (806, 592) on .main
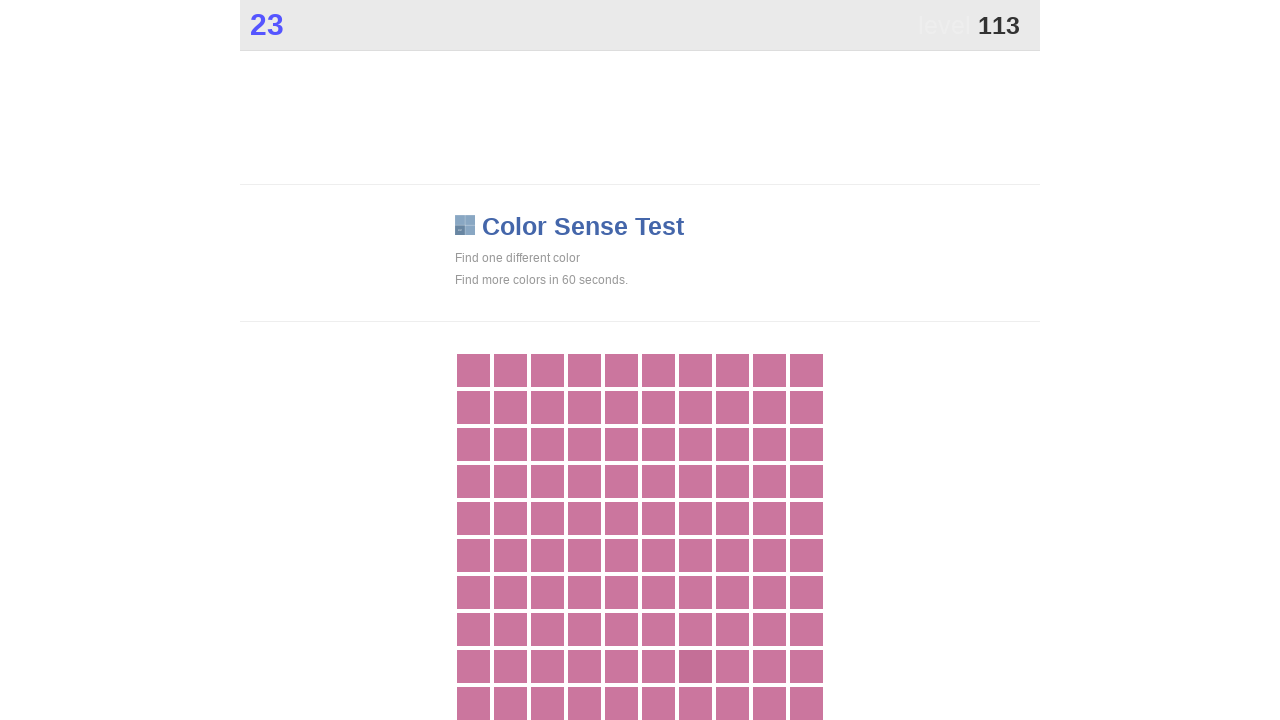

Clicked main game button at (695, 666) on .main
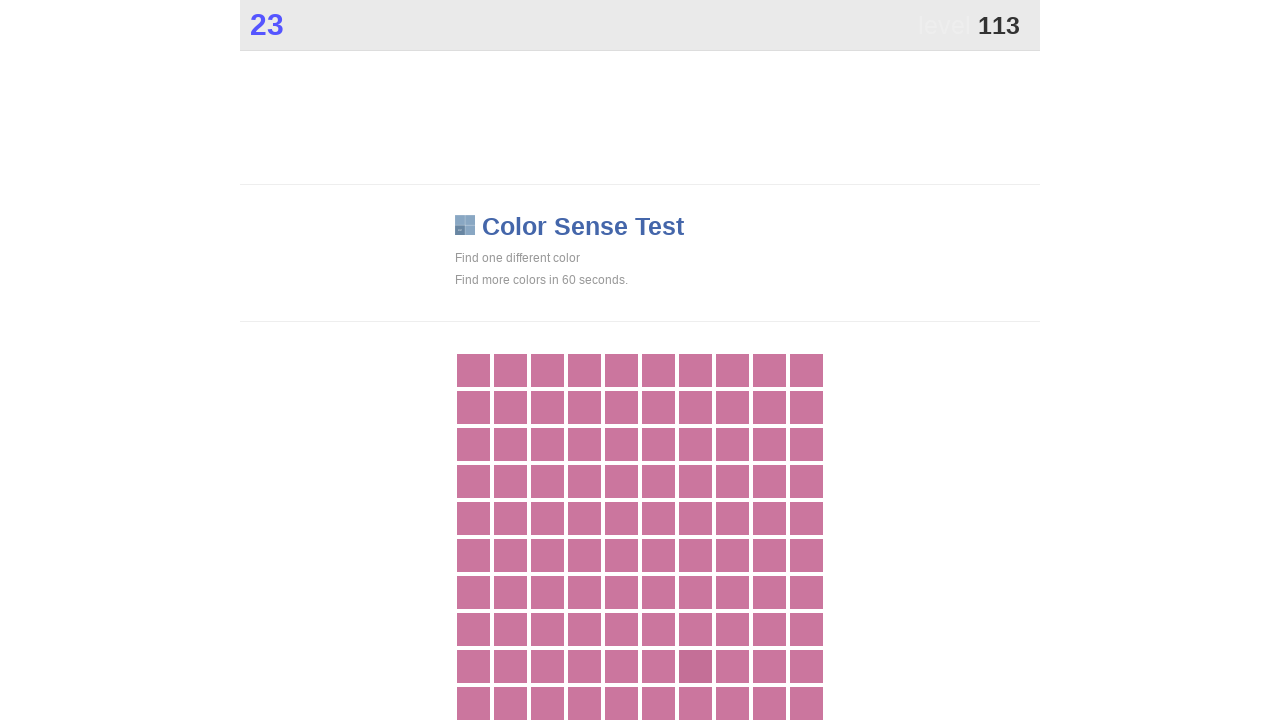

Clicked main game button at (695, 666) on .main
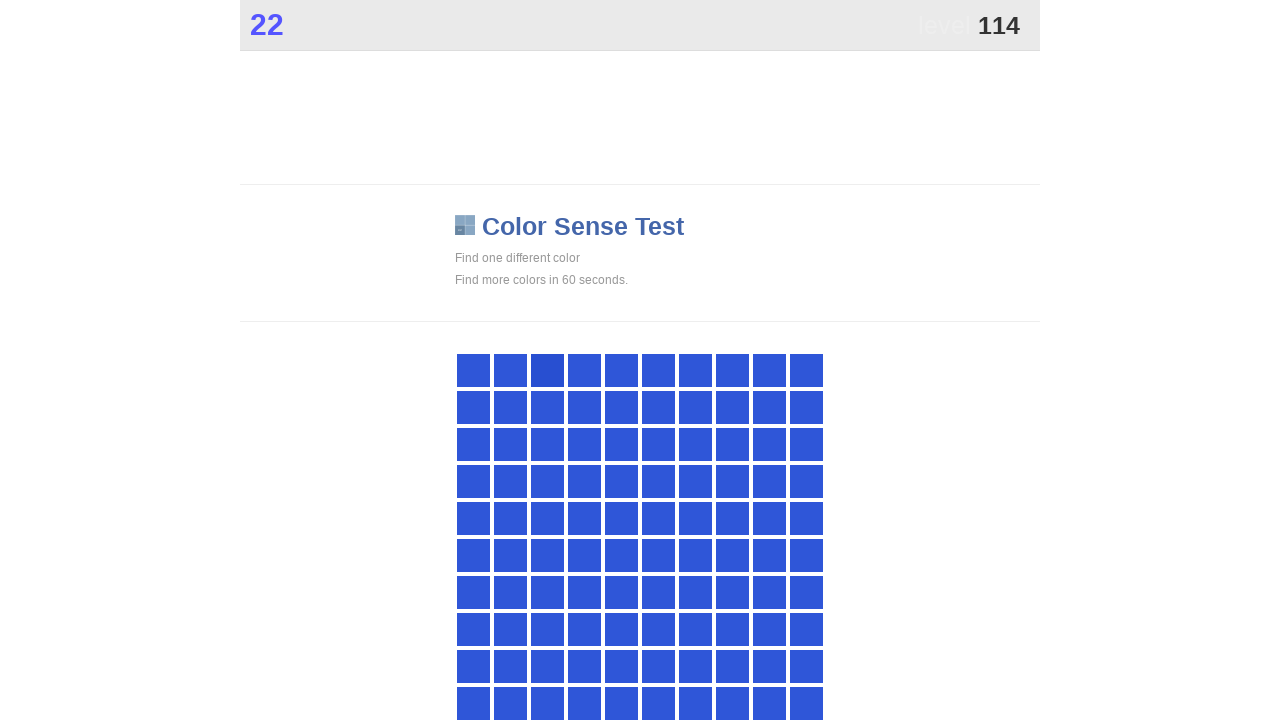

Clicked main game button at (547, 370) on .main
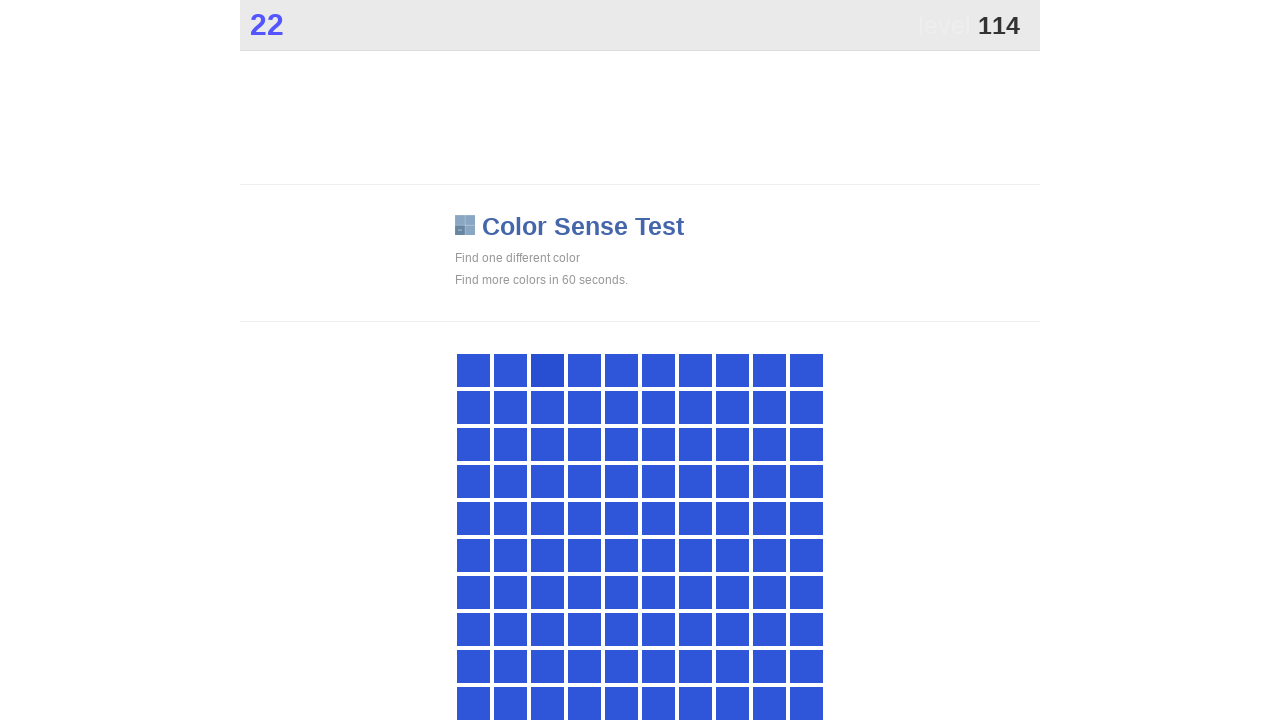

Clicked main game button at (547, 370) on .main
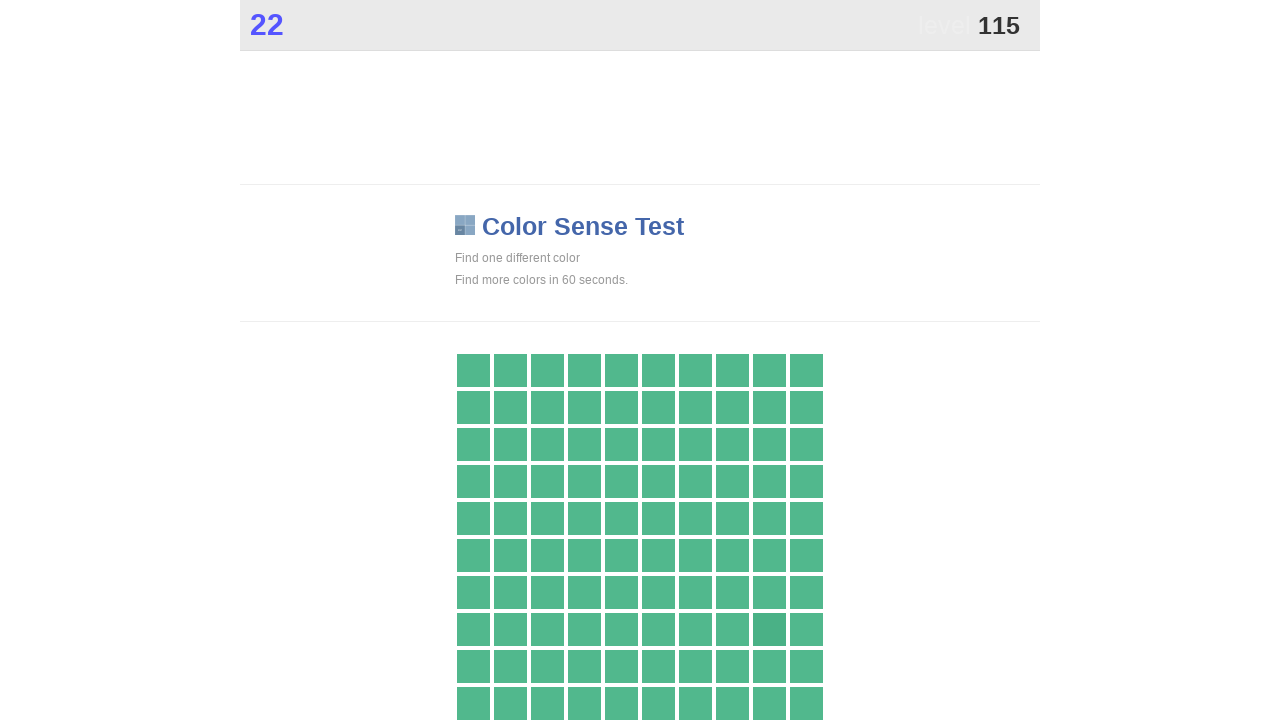

Clicked main game button at (769, 629) on .main
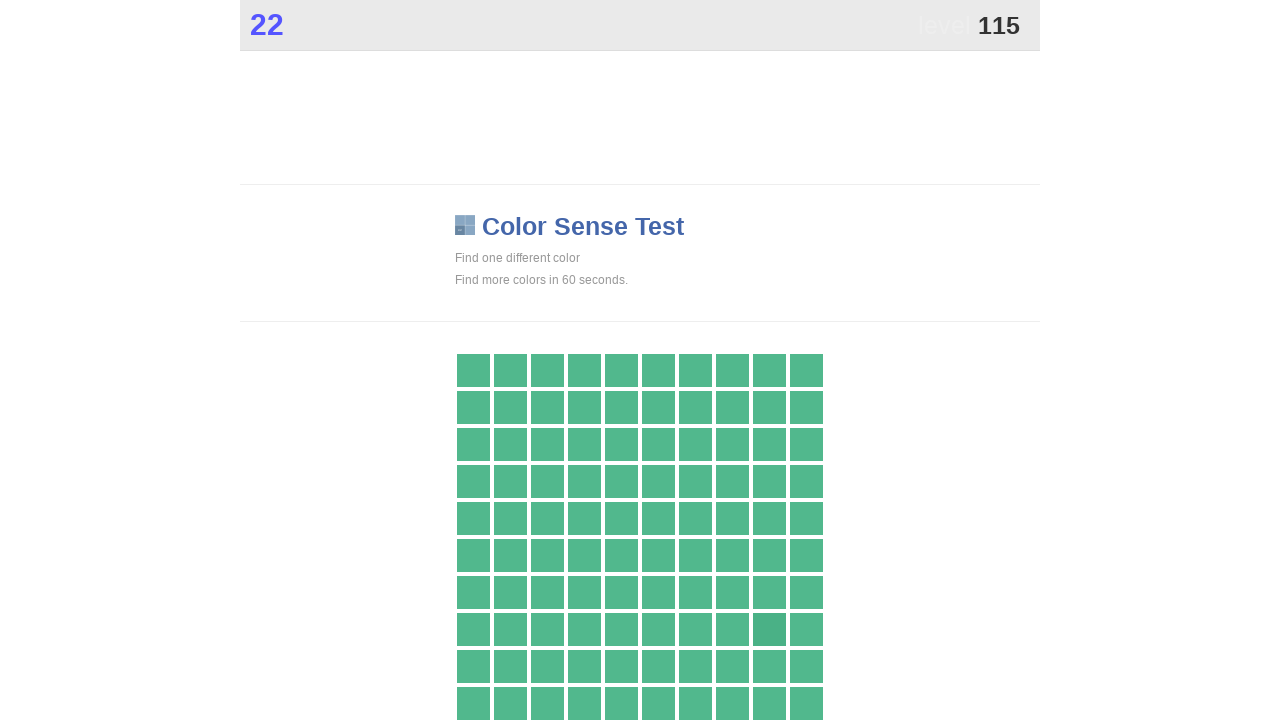

Clicked main game button at (769, 629) on .main
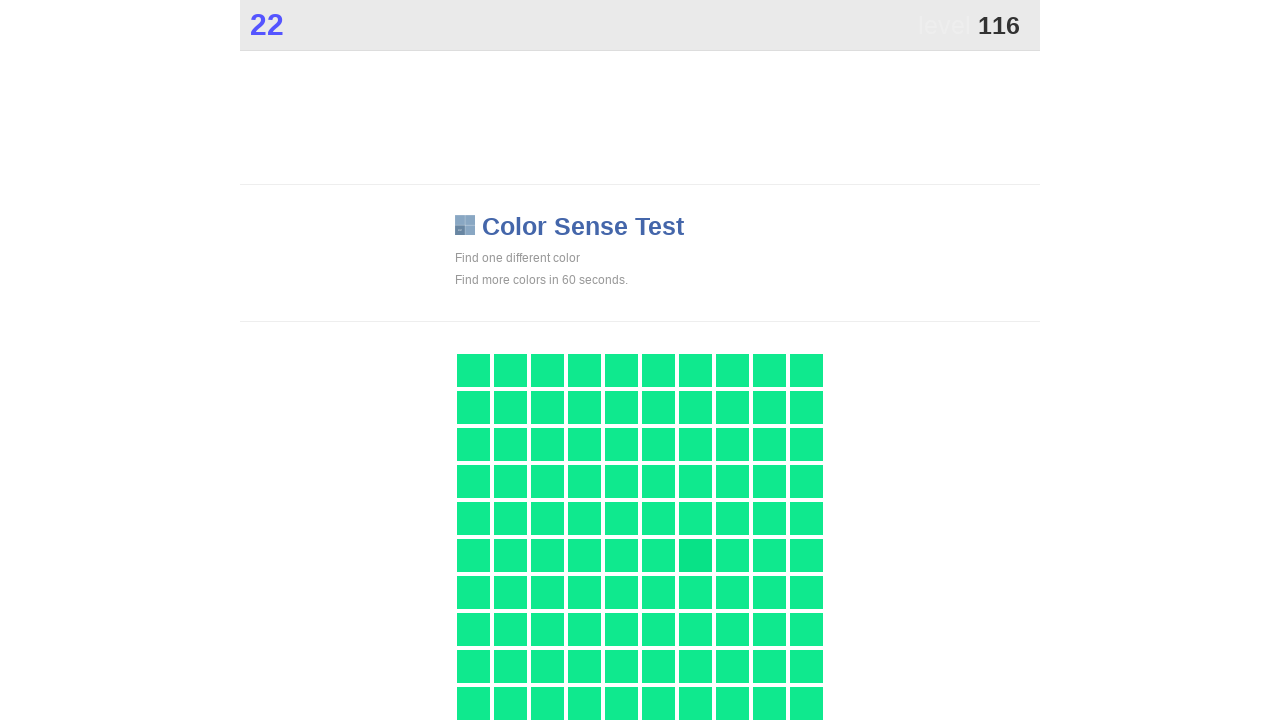

Clicked main game button at (695, 555) on .main
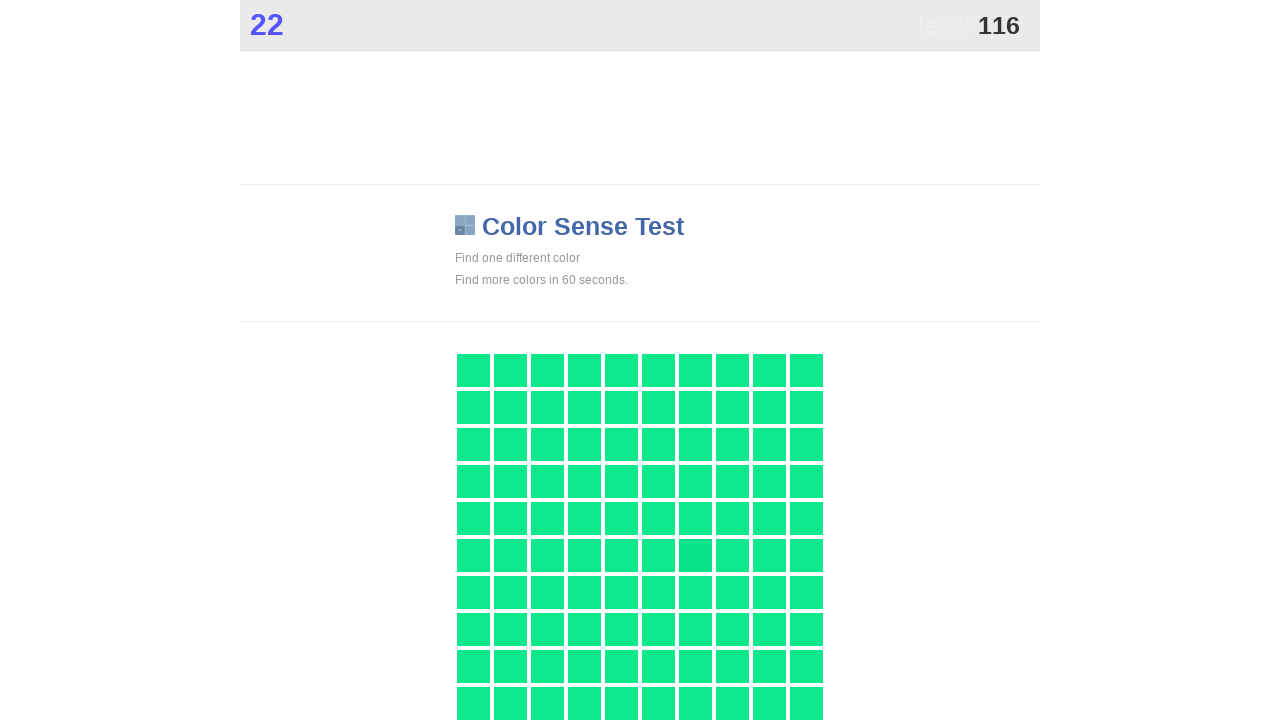

Clicked main game button at (695, 555) on .main
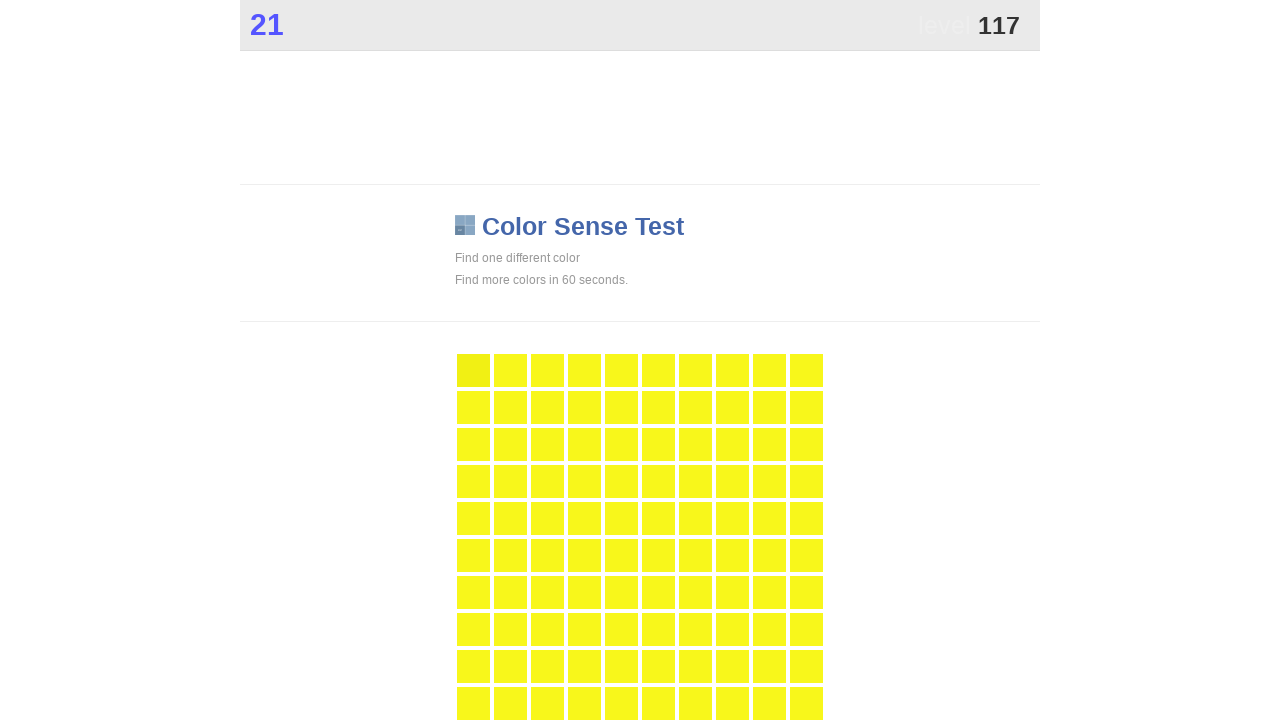

Clicked main game button at (473, 370) on .main
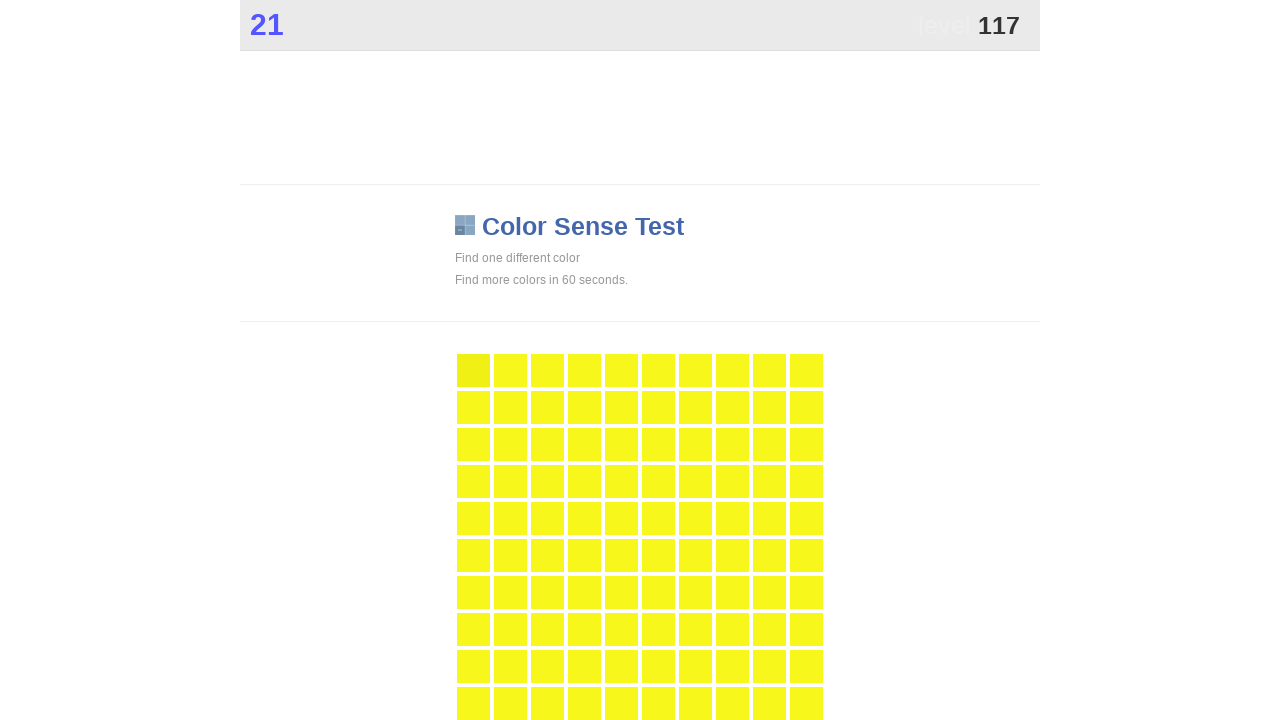

Clicked main game button at (473, 370) on .main
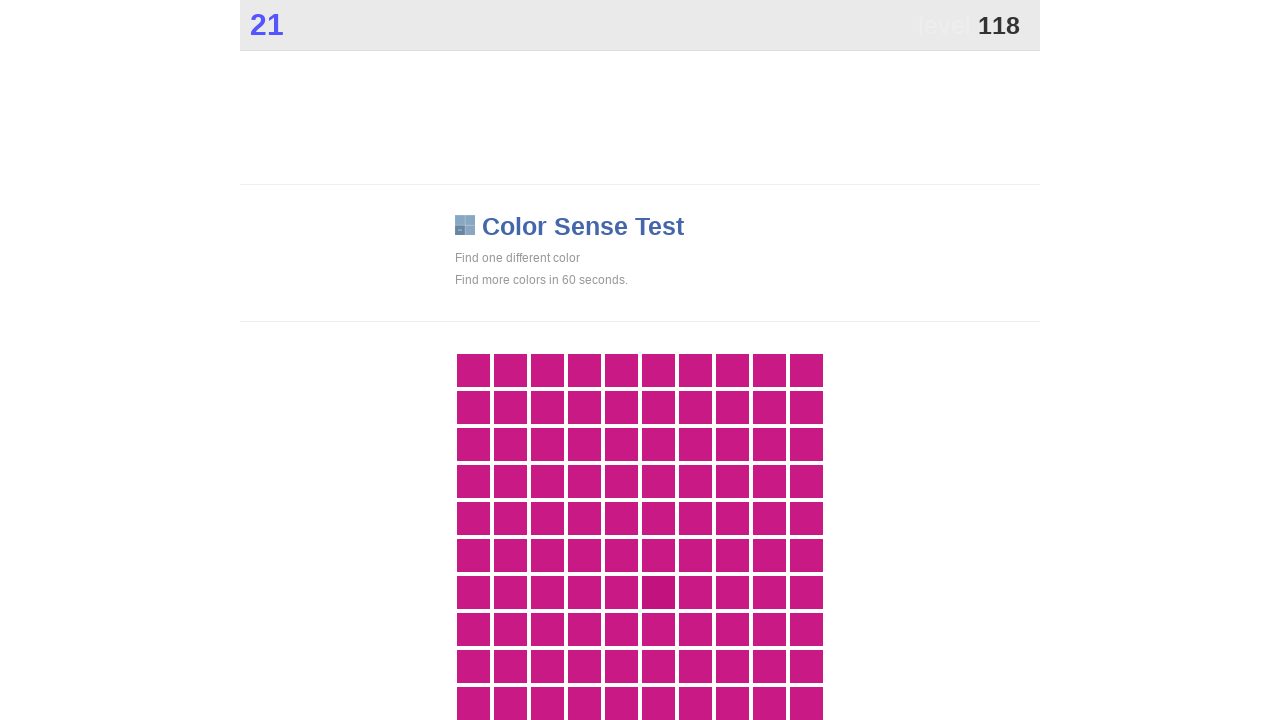

Clicked main game button at (658, 592) on .main
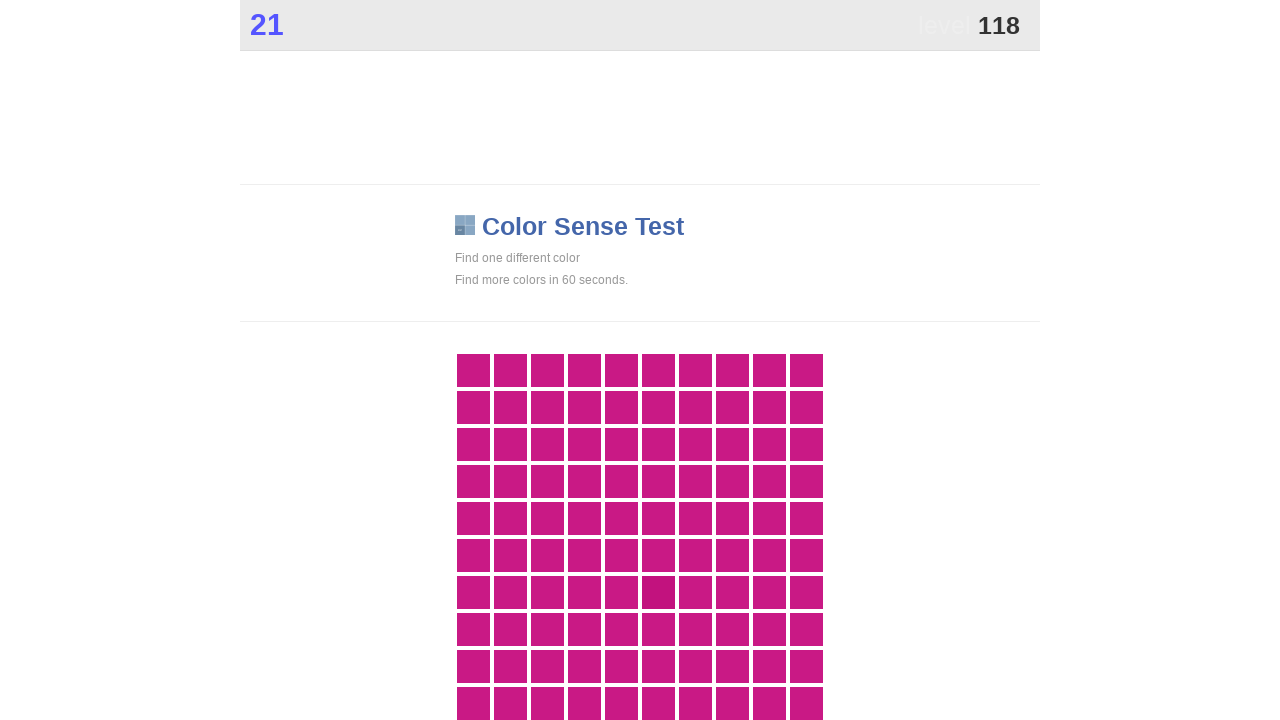

Clicked main game button at (658, 592) on .main
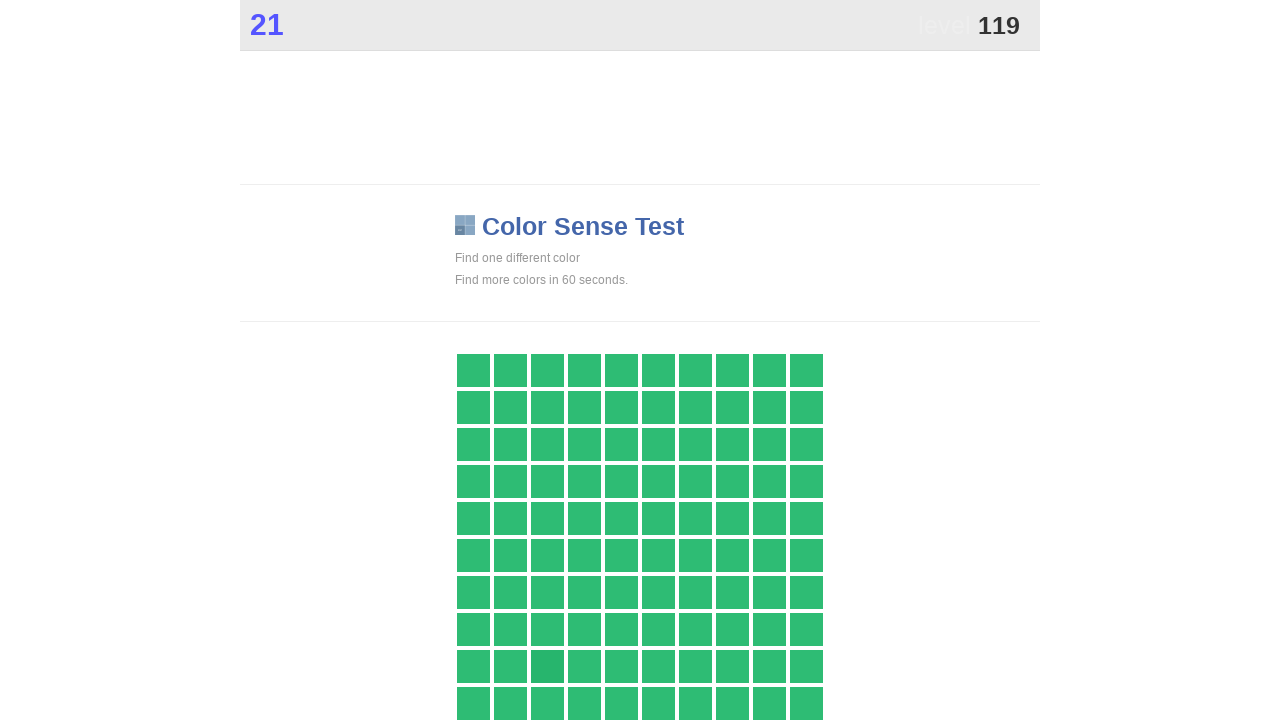

Clicked main game button at (547, 666) on .main
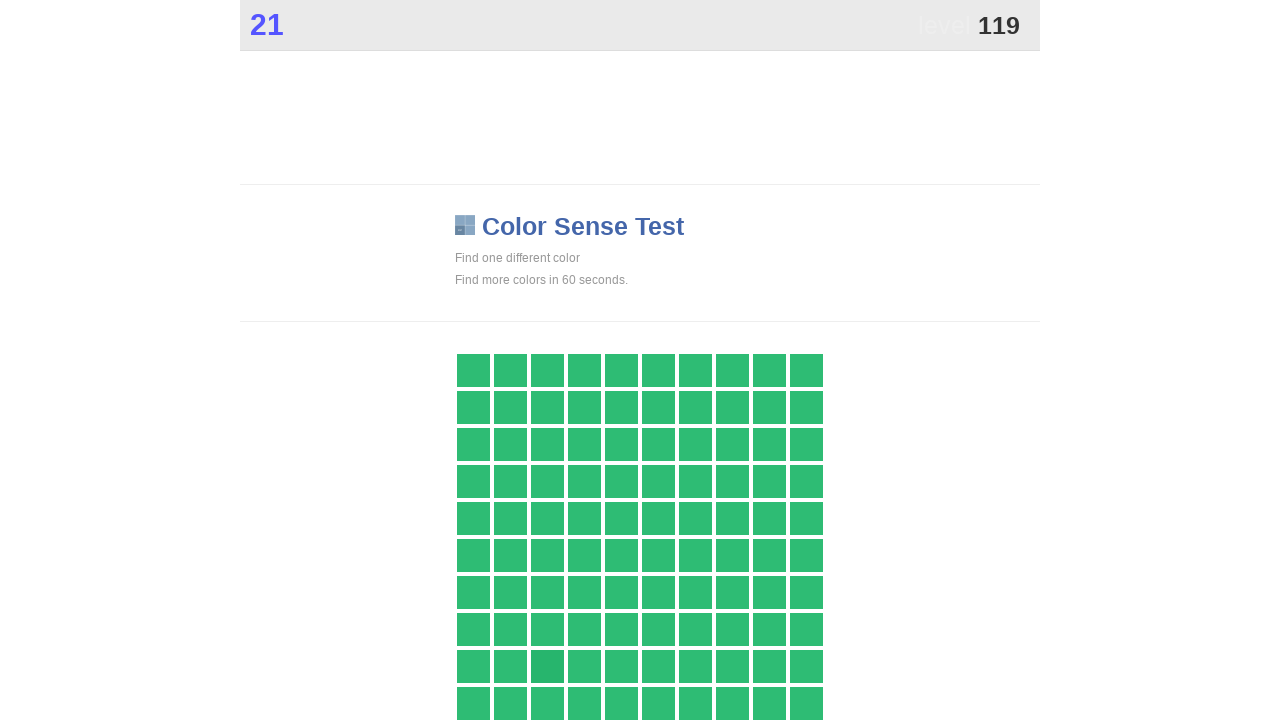

Clicked main game button at (547, 666) on .main
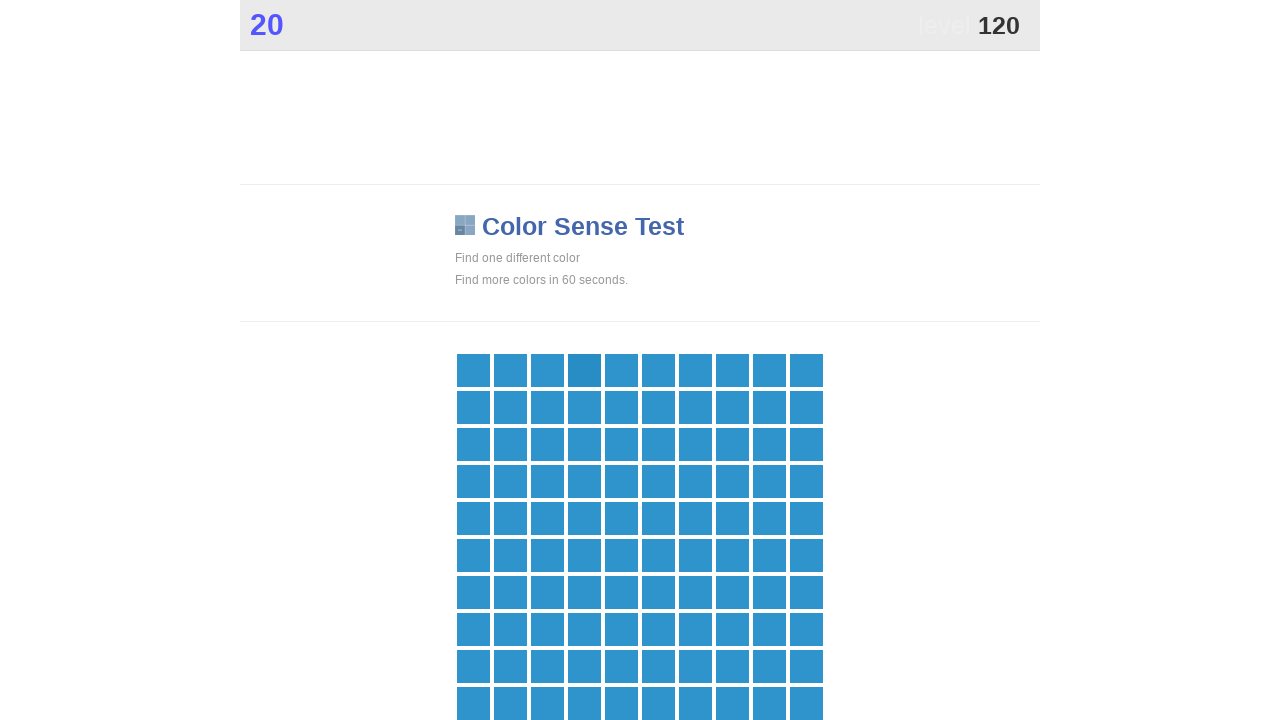

Clicked main game button at (584, 370) on .main
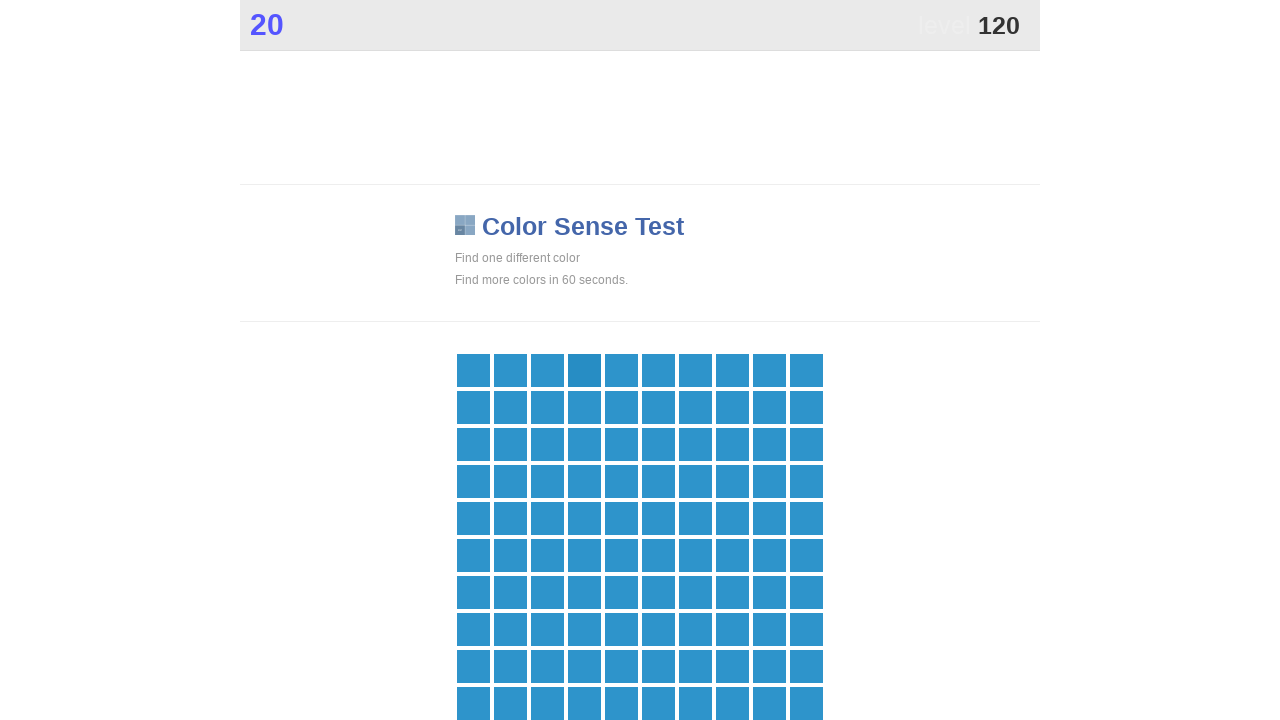

Clicked main game button at (584, 370) on .main
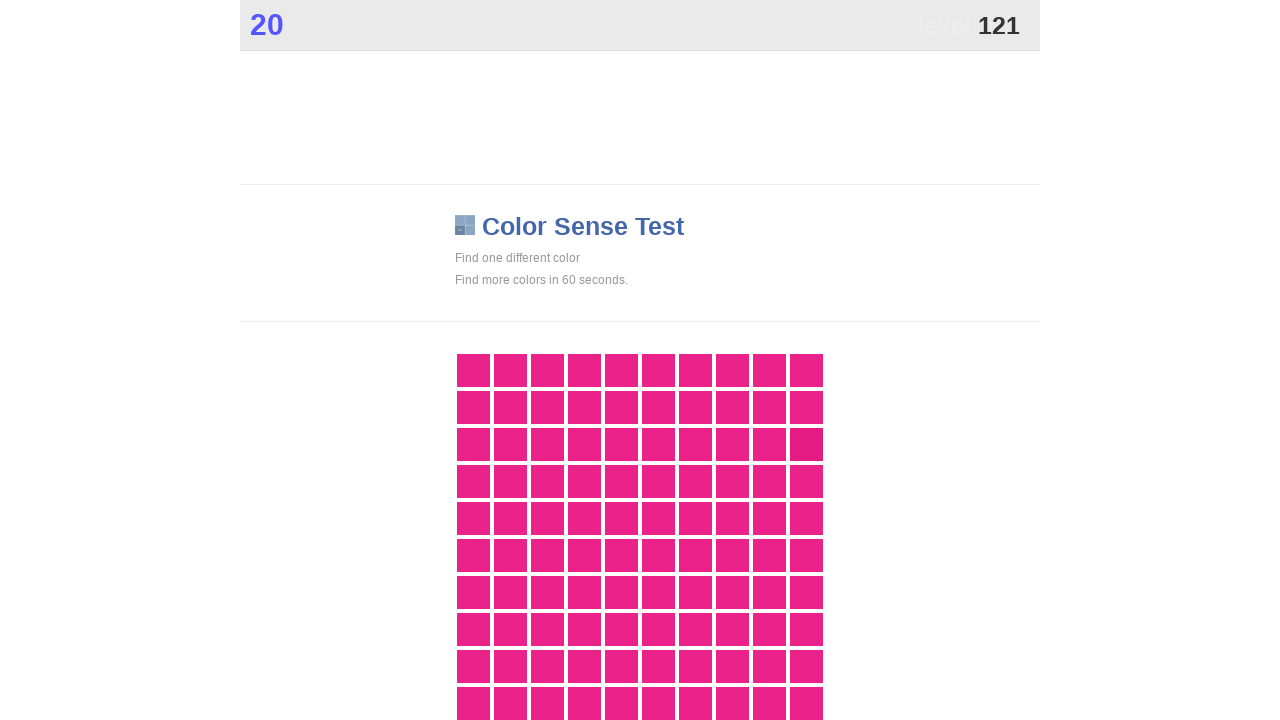

Clicked main game button at (806, 444) on .main
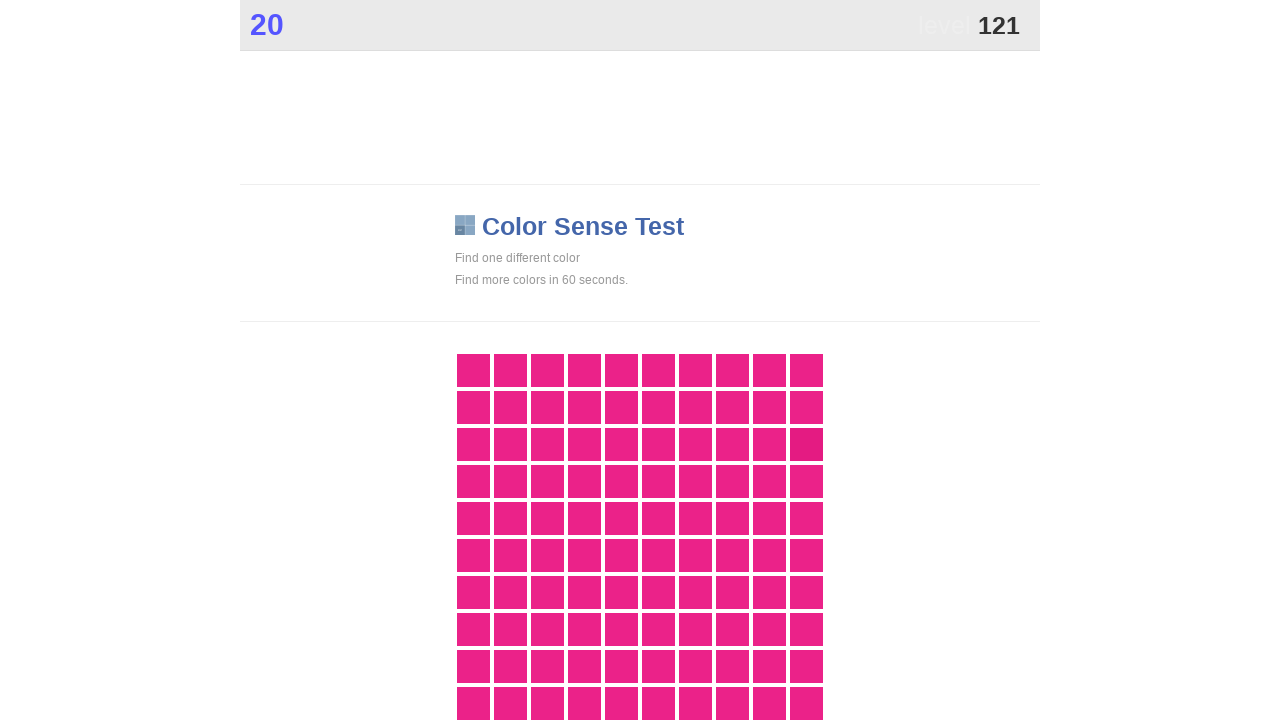

Clicked main game button at (806, 444) on .main
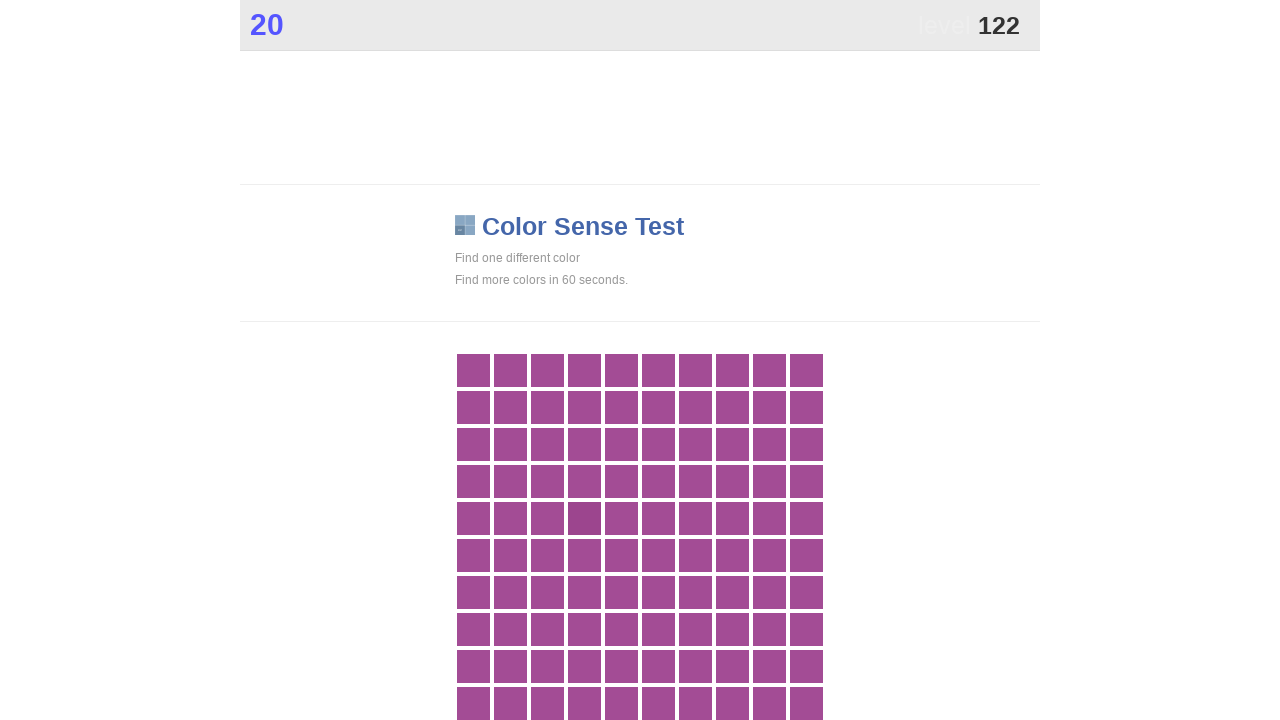

Clicked main game button at (584, 518) on .main
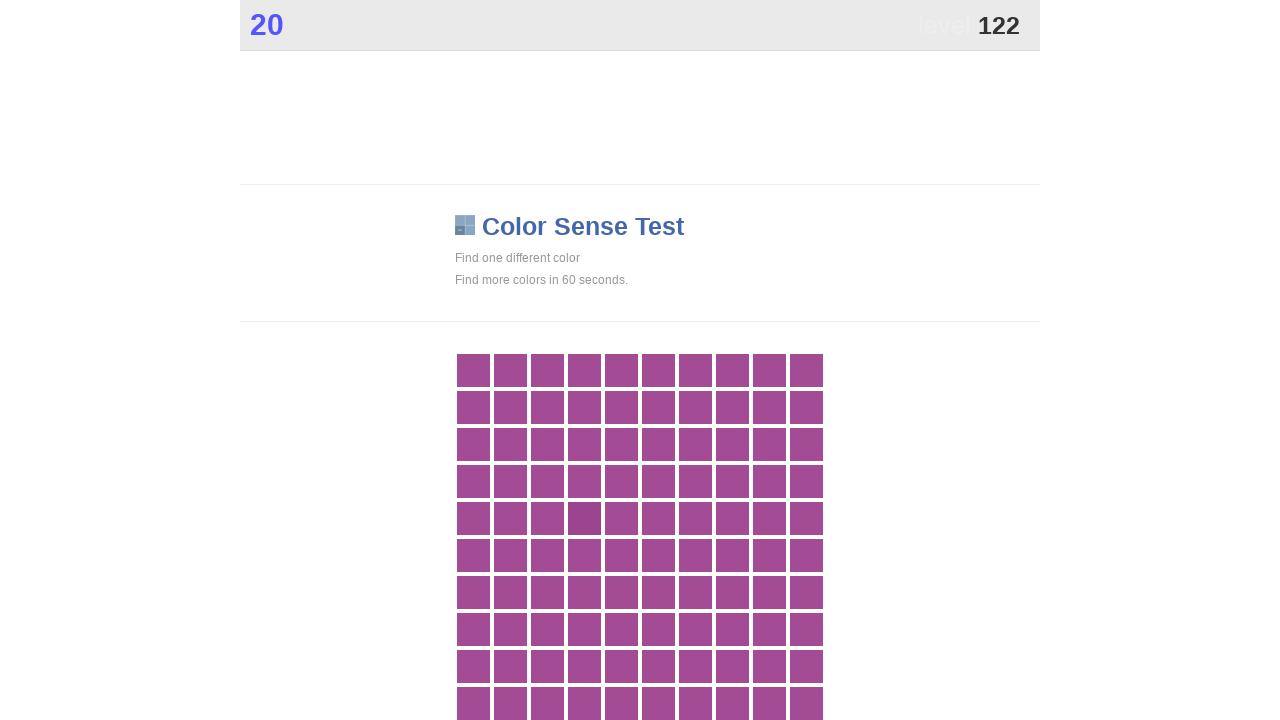

Clicked main game button at (584, 518) on .main
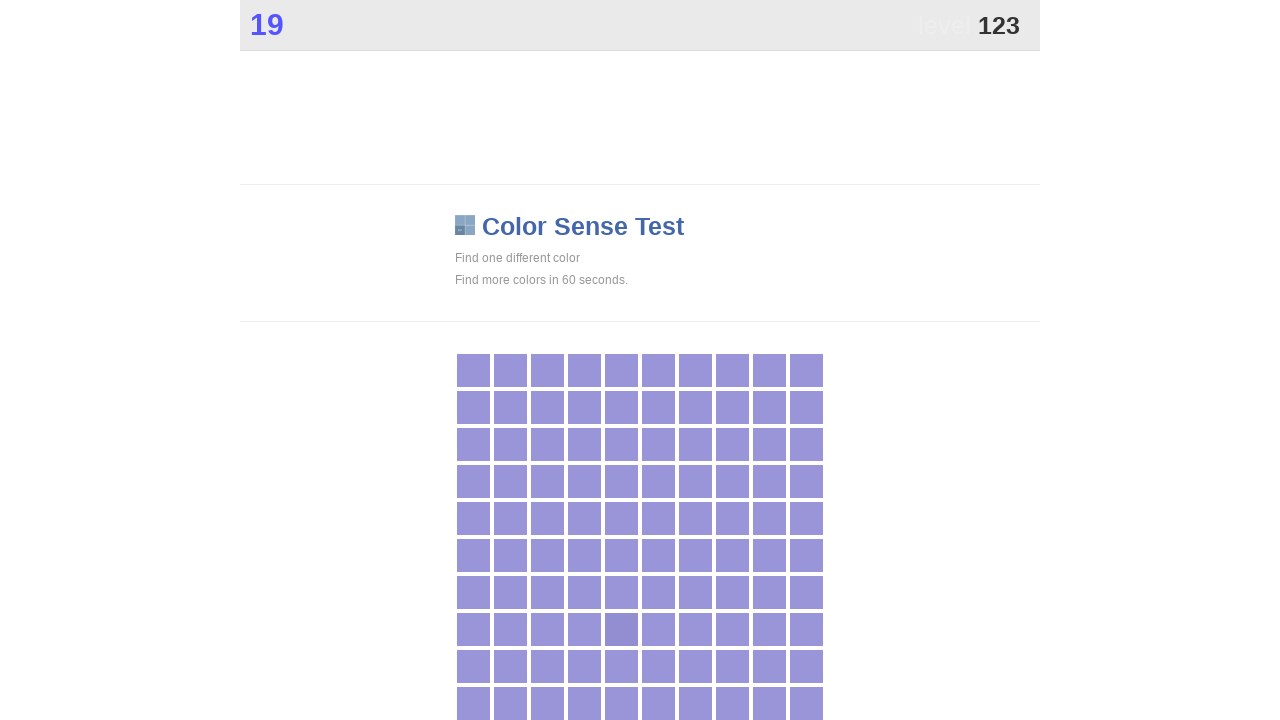

Clicked main game button at (621, 629) on .main
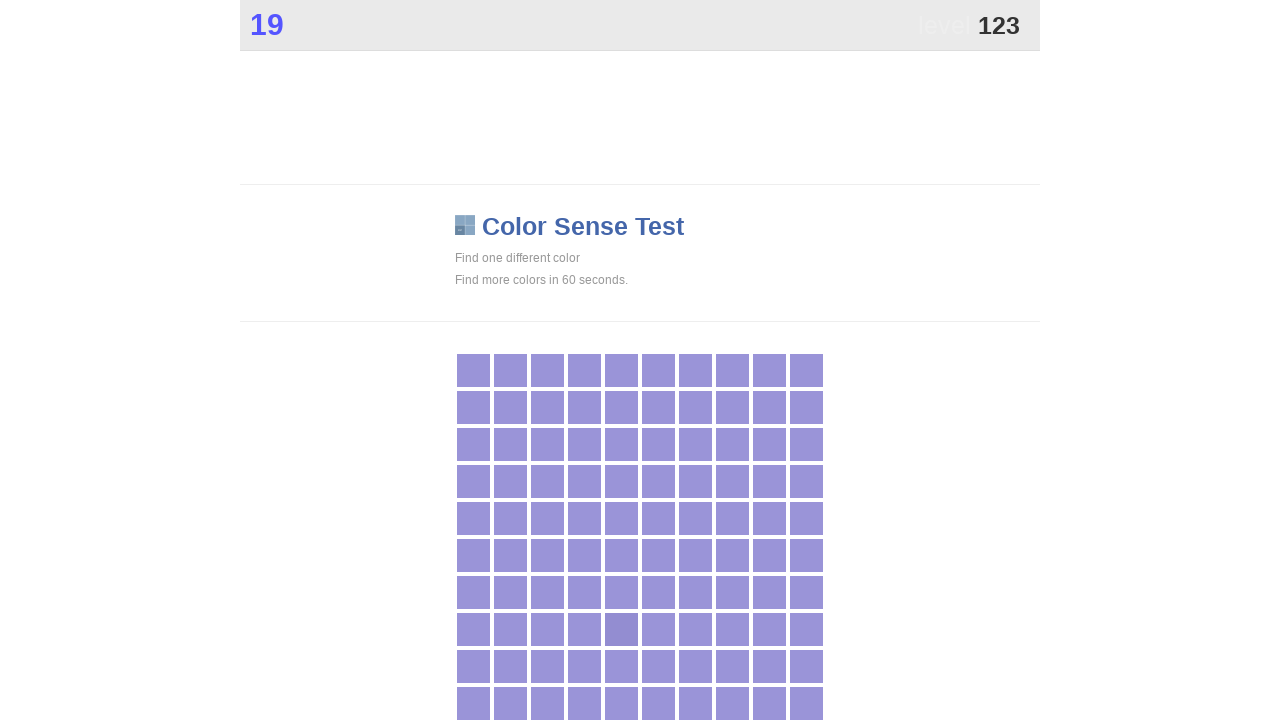

Clicked main game button at (621, 629) on .main
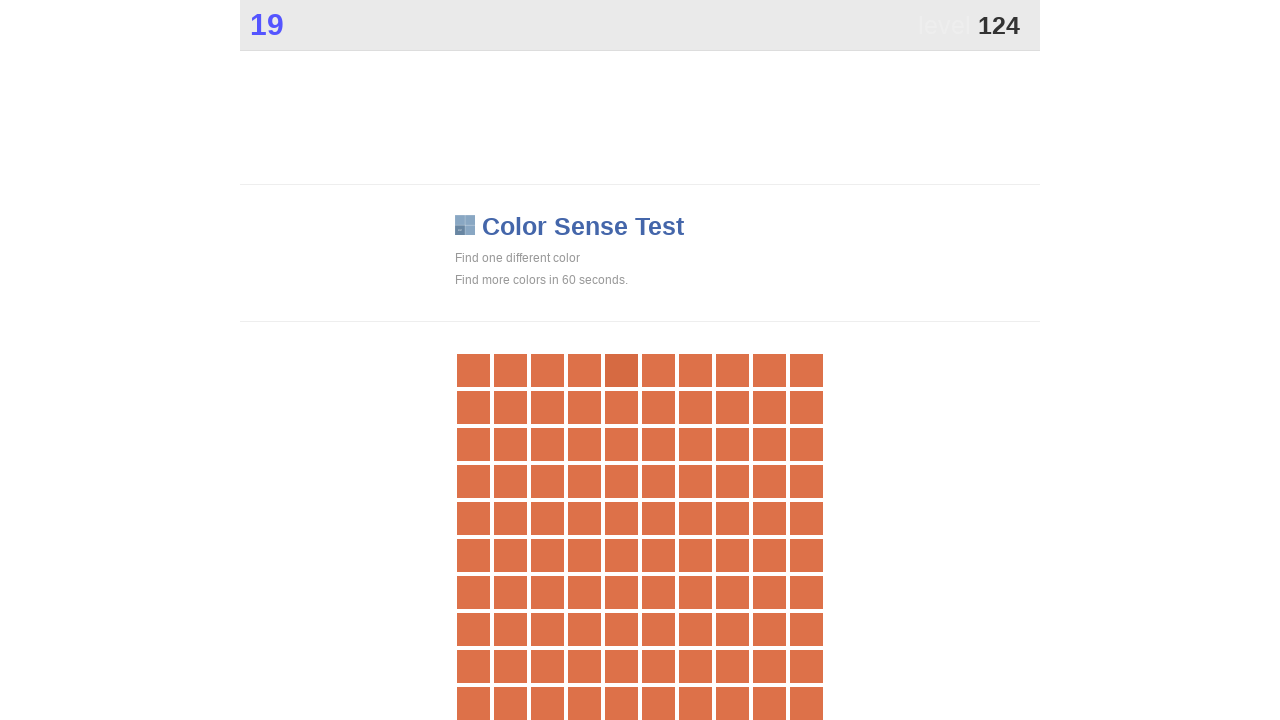

Clicked main game button at (621, 370) on .main
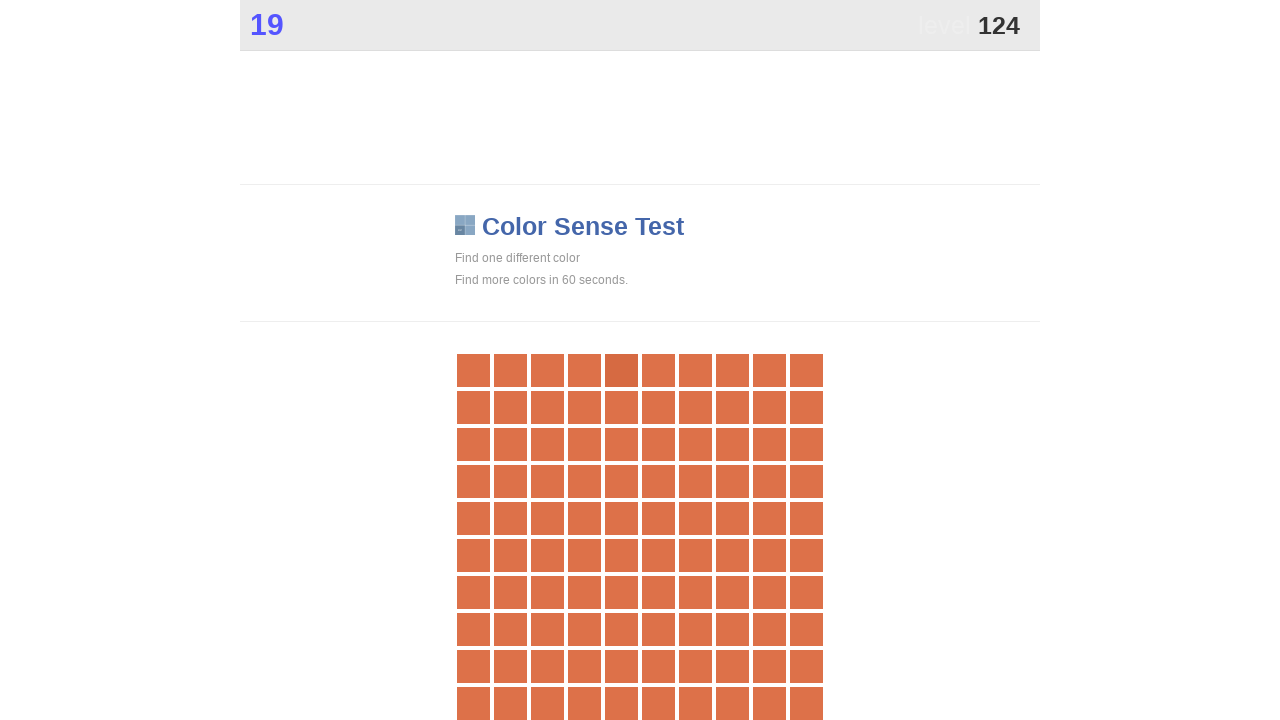

Clicked main game button at (621, 370) on .main
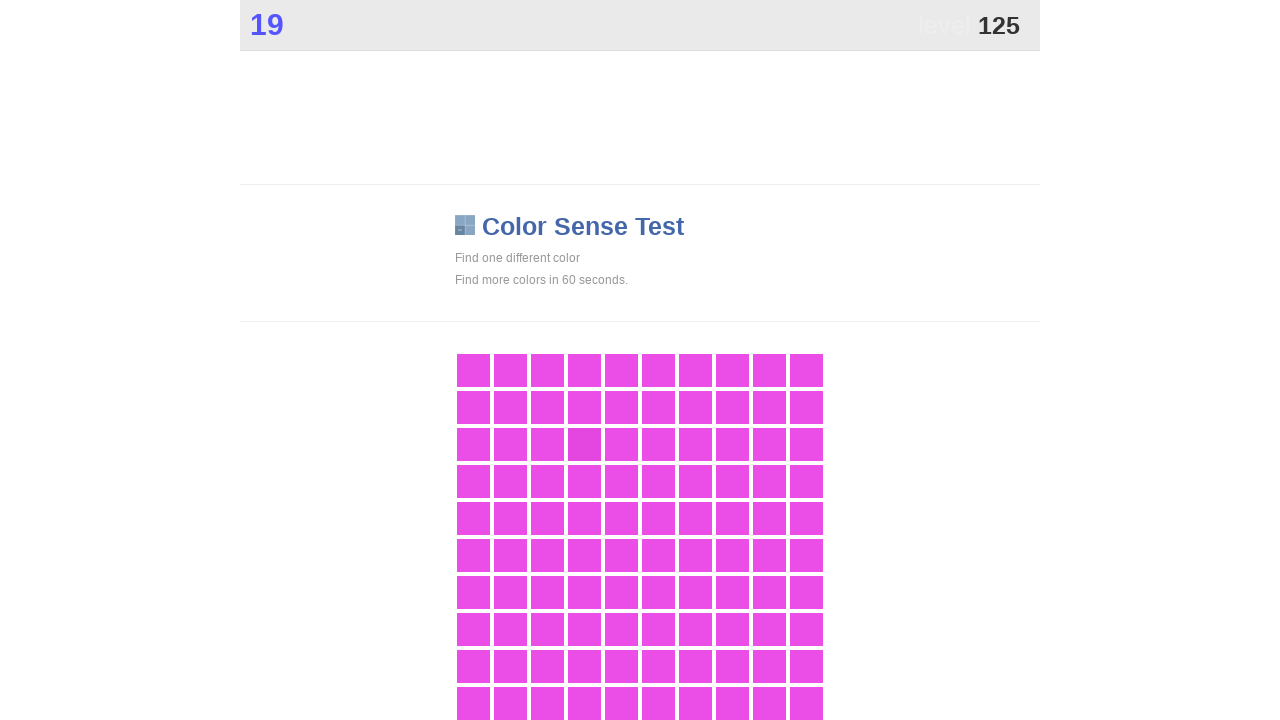

Clicked main game button at (584, 444) on .main
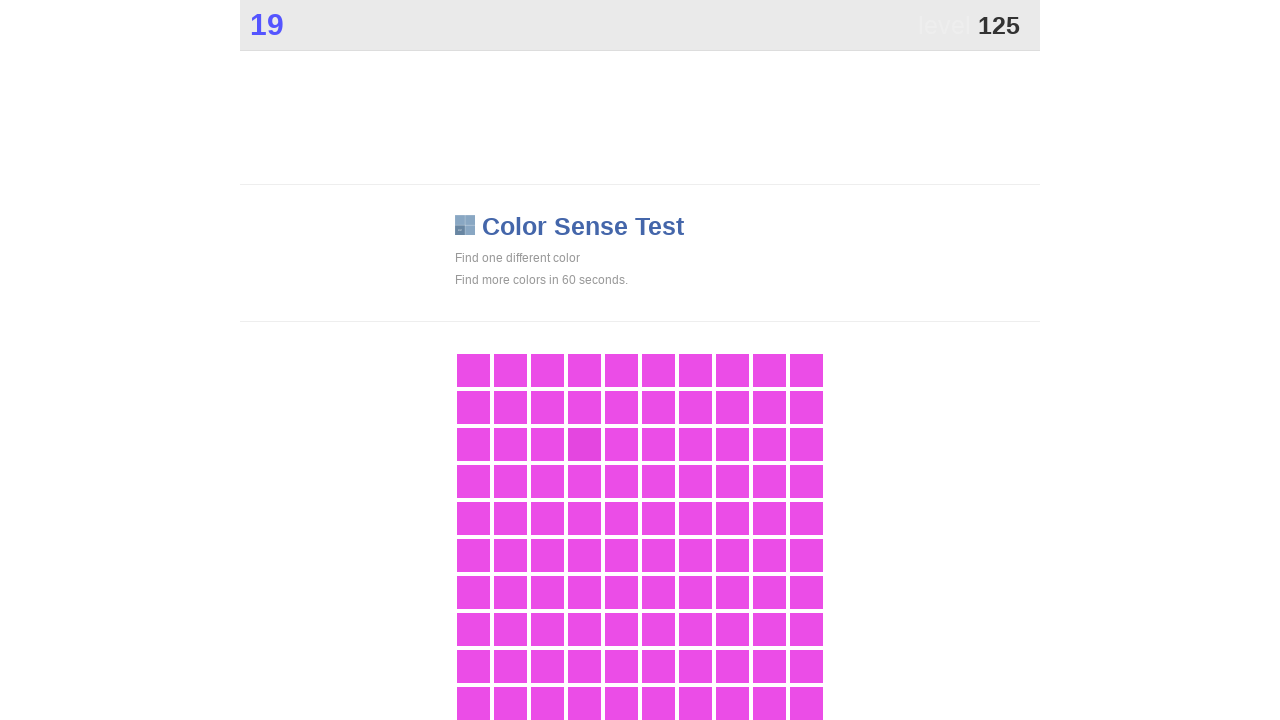

Clicked main game button at (584, 444) on .main
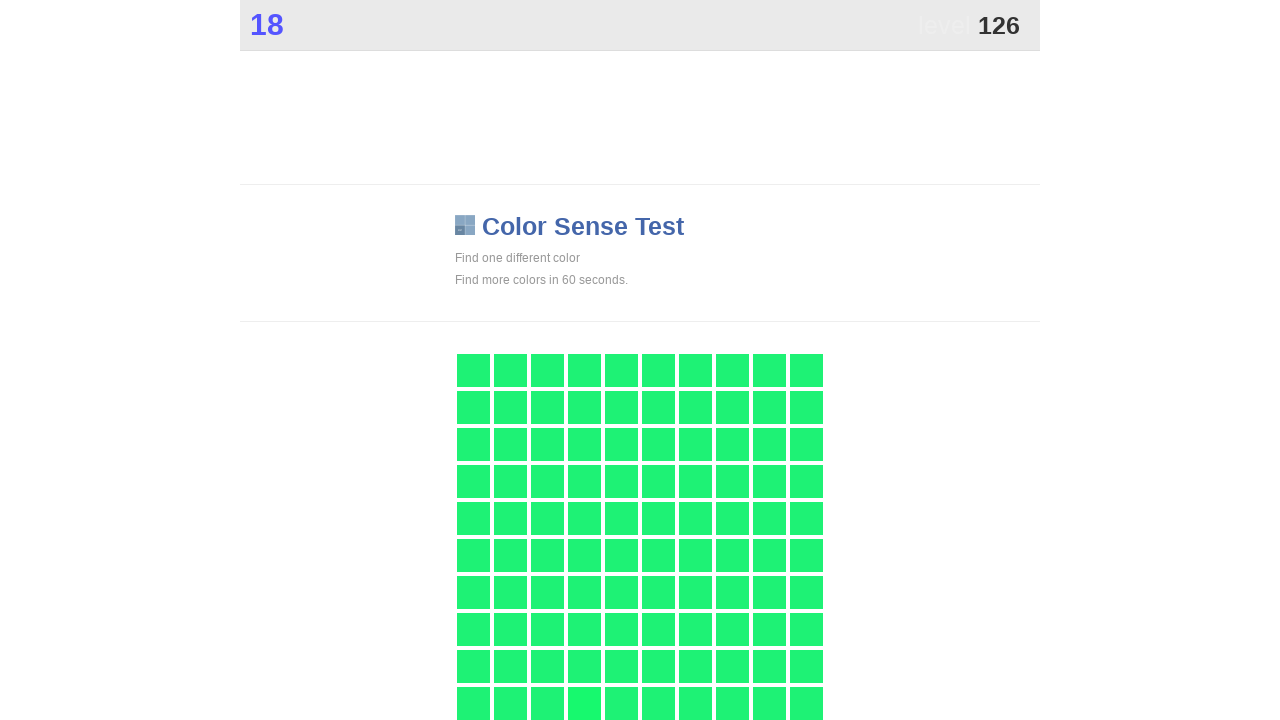

Clicked main game button at (584, 703) on .main
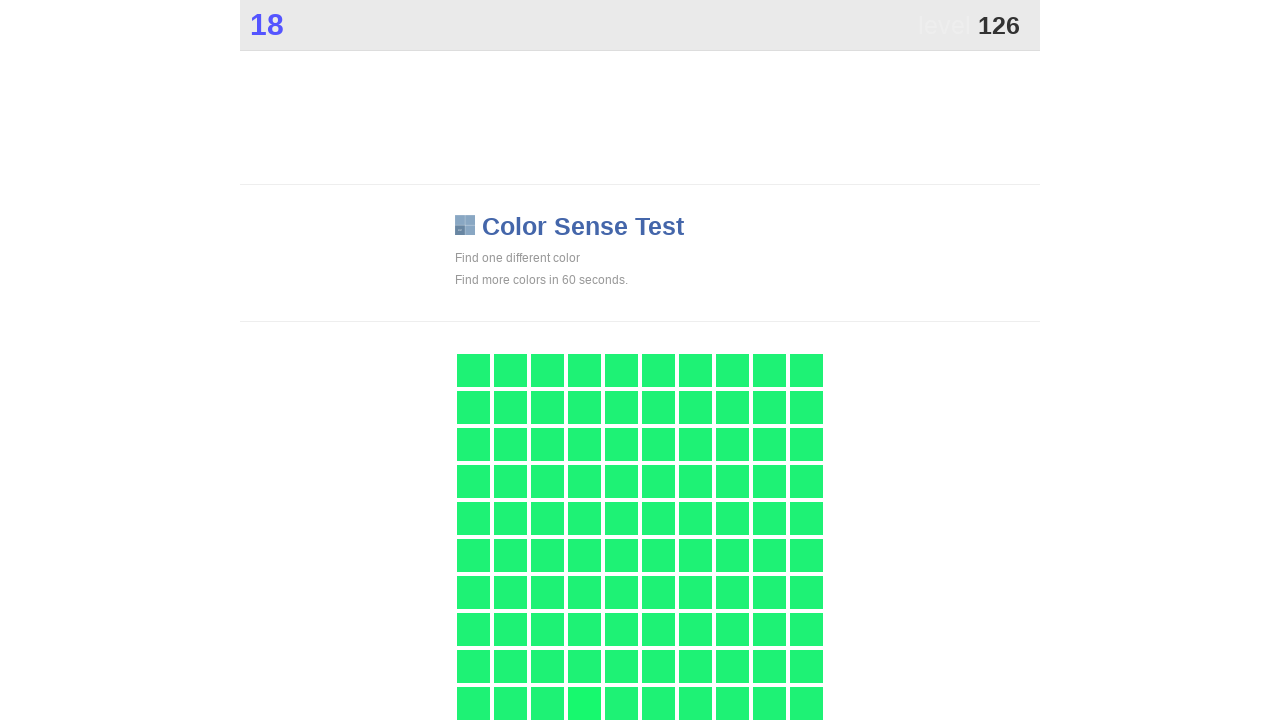

Clicked main game button at (584, 703) on .main
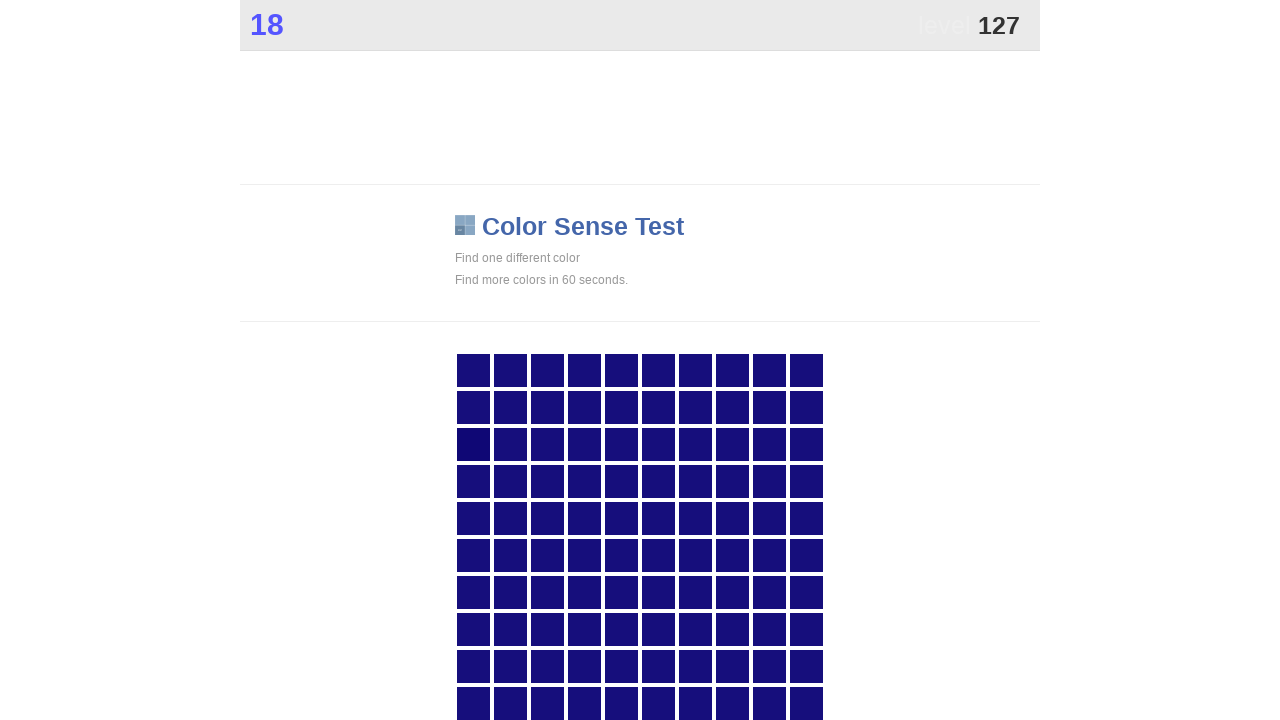

Clicked main game button at (473, 444) on .main
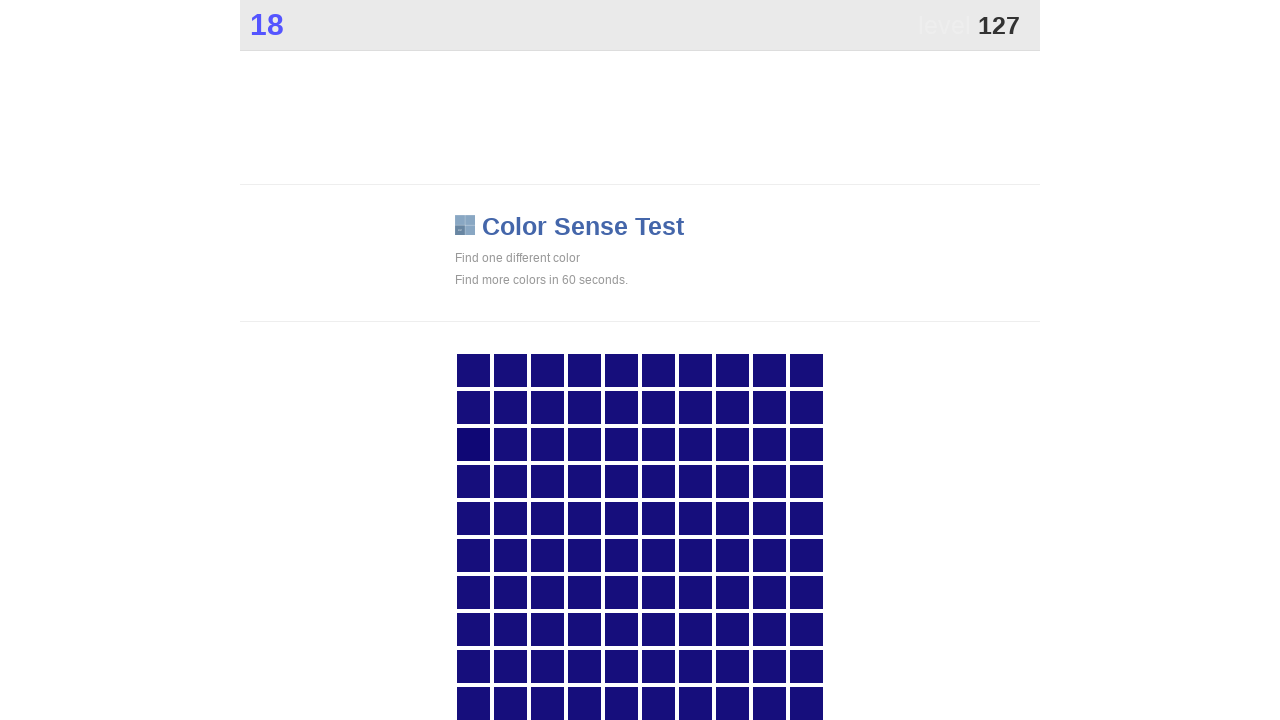

Clicked main game button at (473, 444) on .main
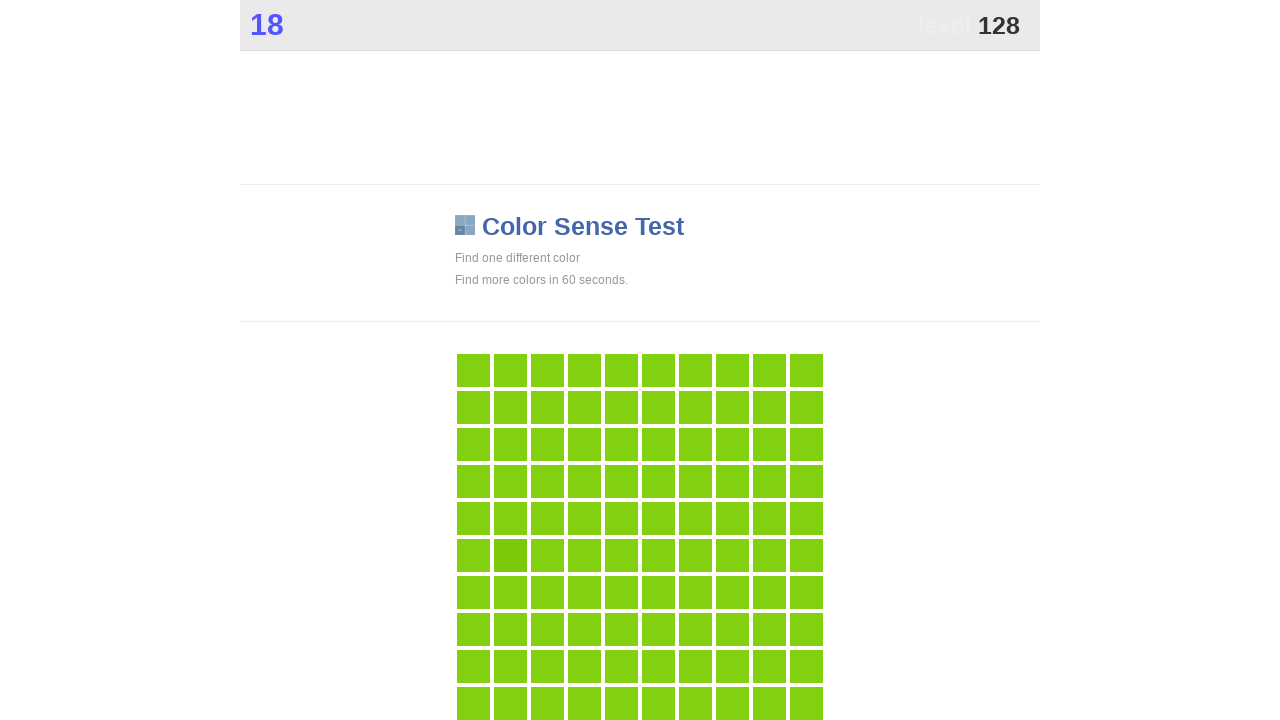

Clicked main game button at (510, 555) on .main
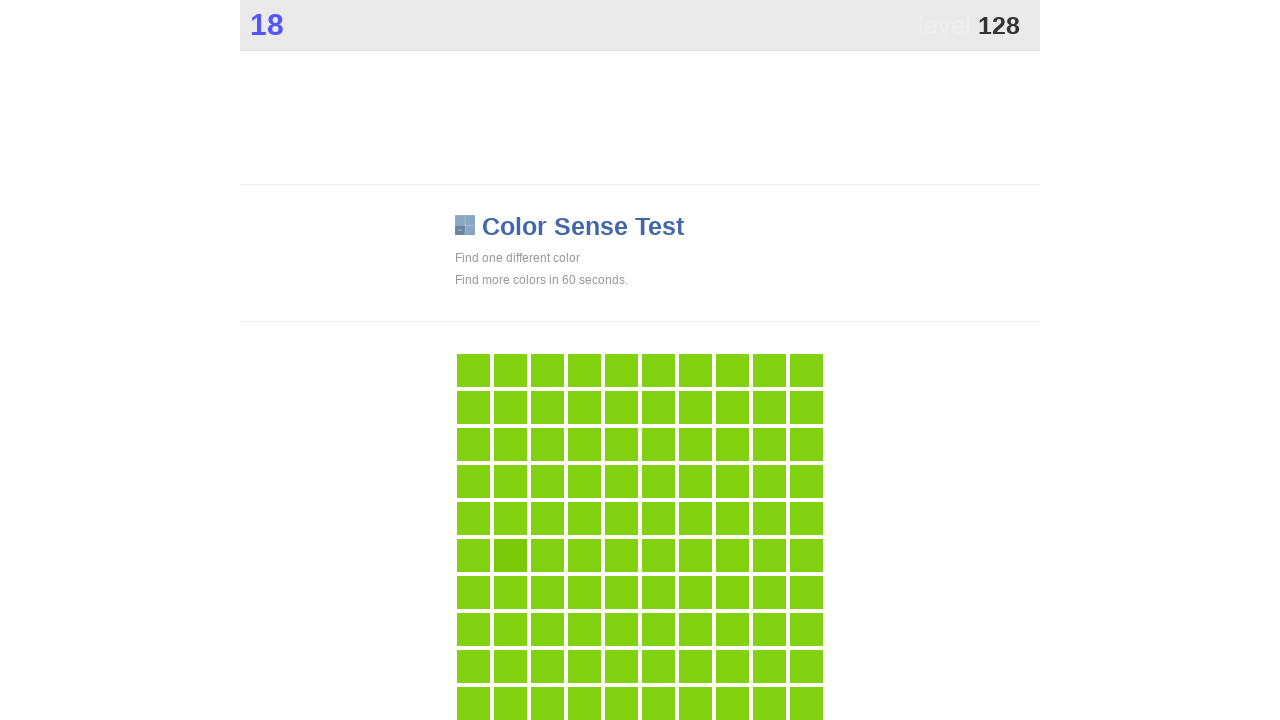

Clicked main game button at (510, 555) on .main
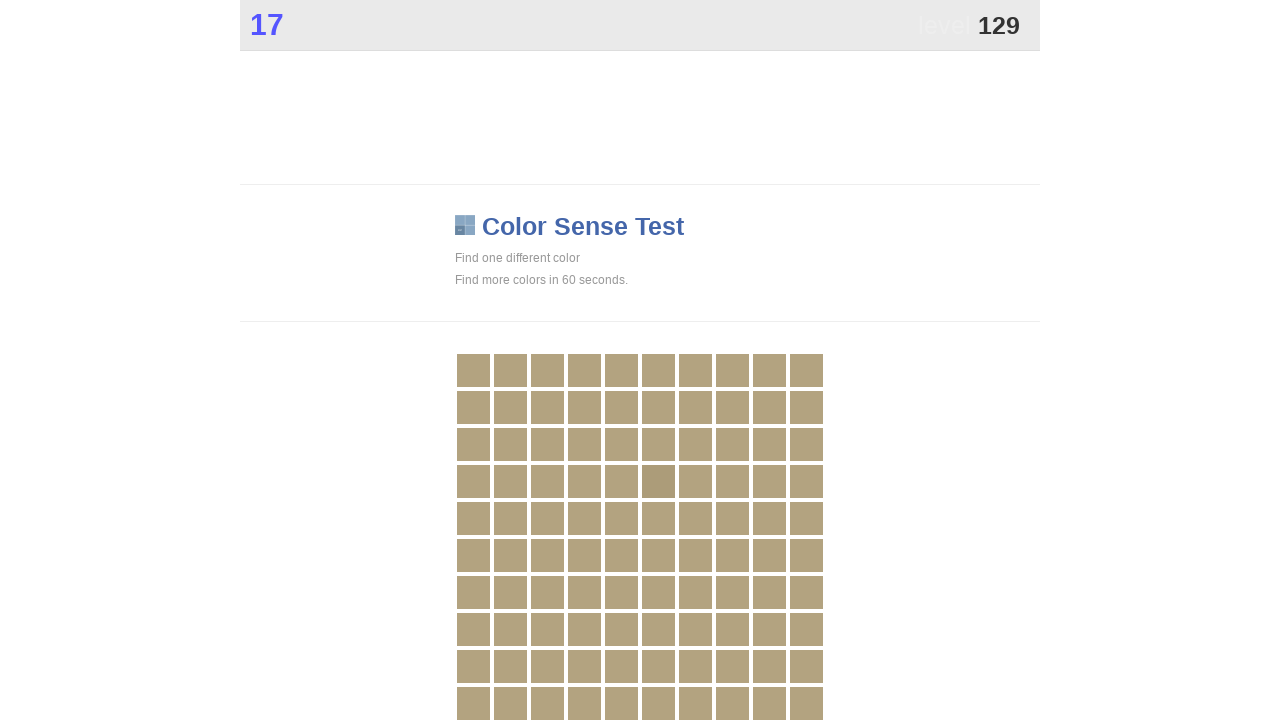

Clicked main game button at (658, 481) on .main
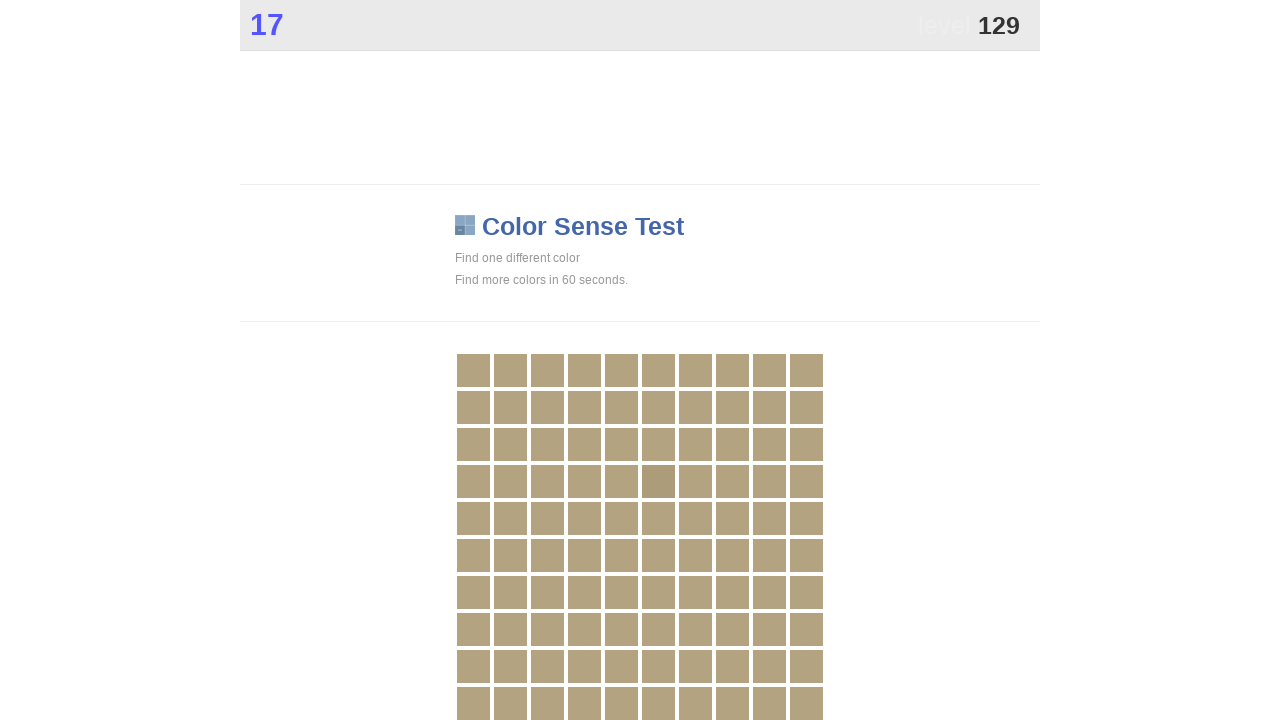

Clicked main game button at (658, 481) on .main
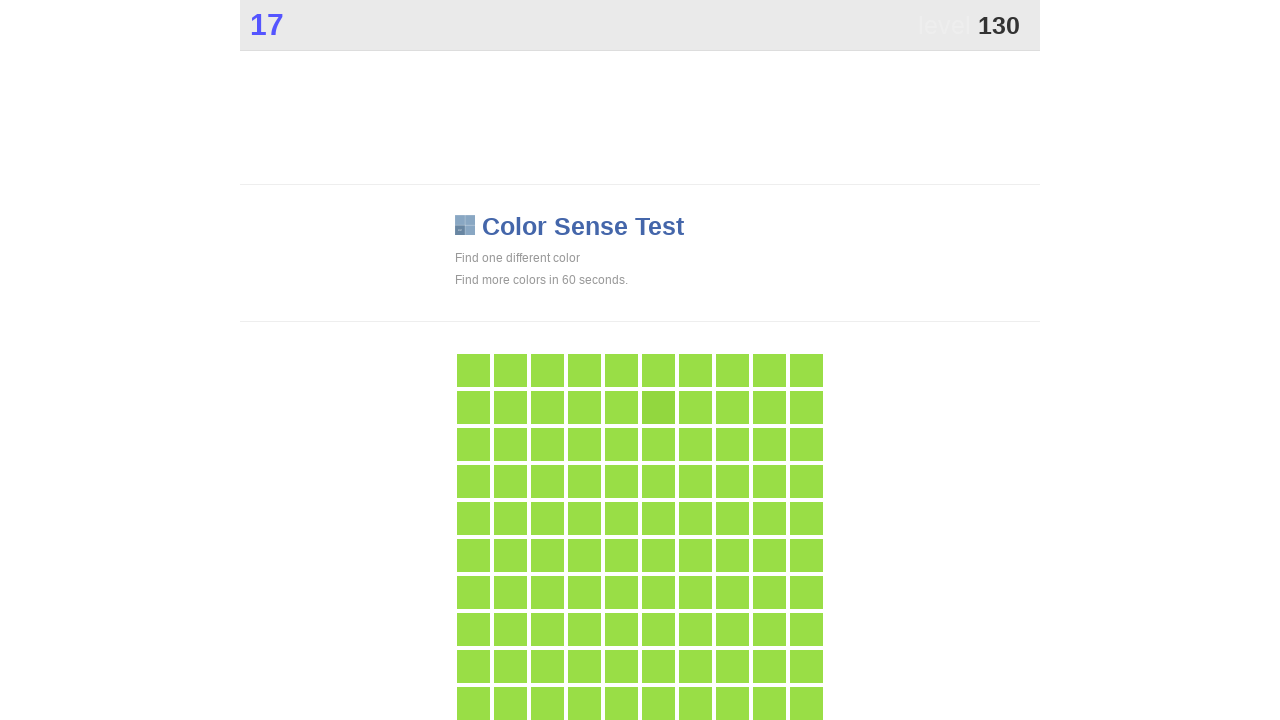

Clicked main game button at (658, 407) on .main
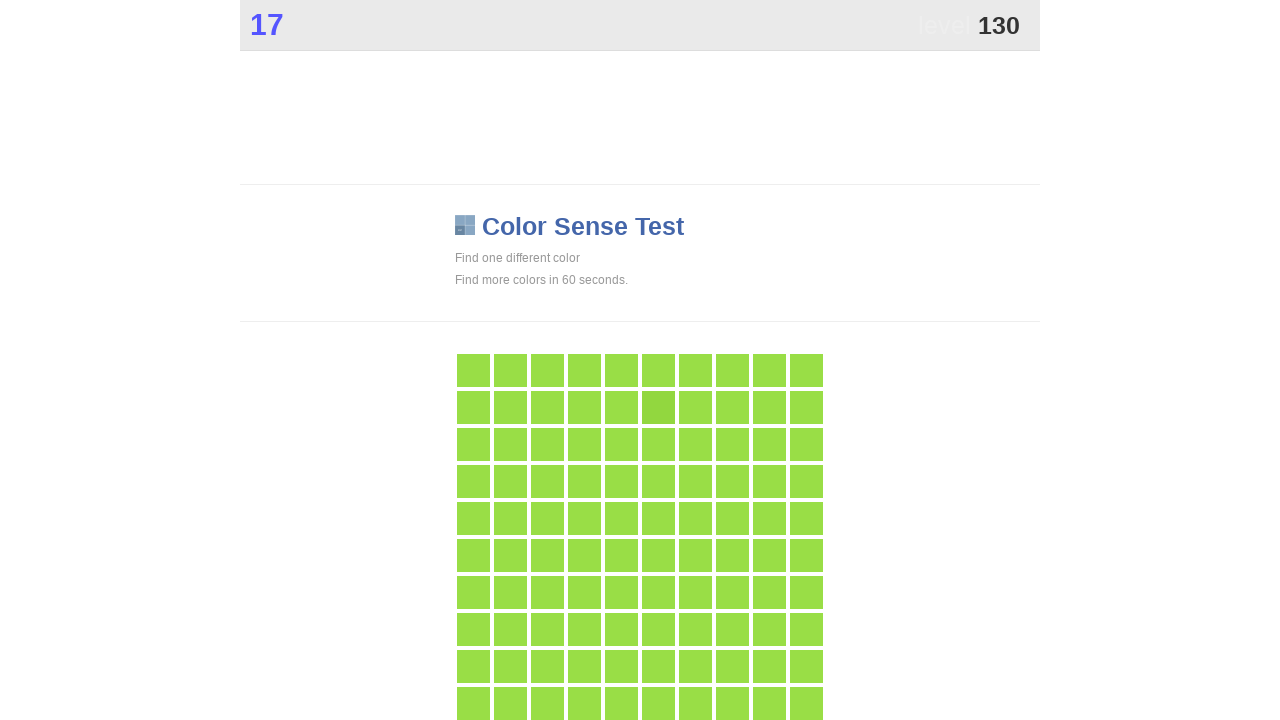

Clicked main game button at (658, 407) on .main
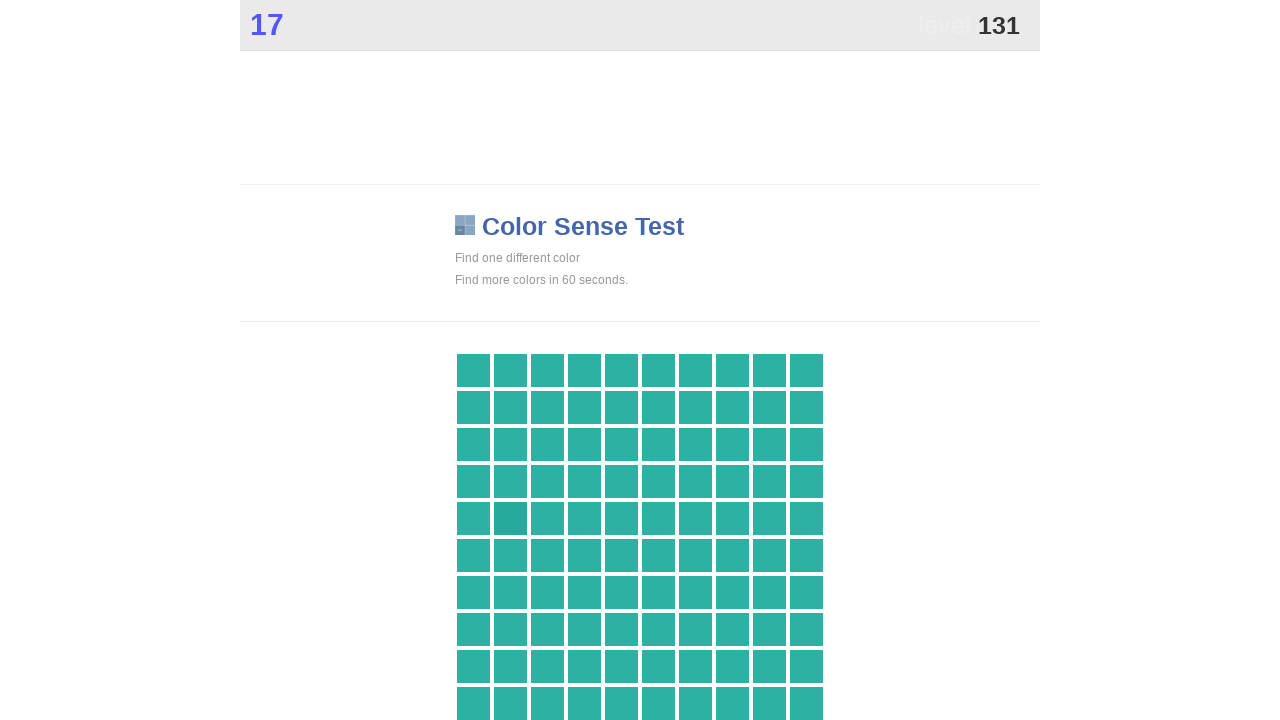

Clicked main game button at (510, 518) on .main
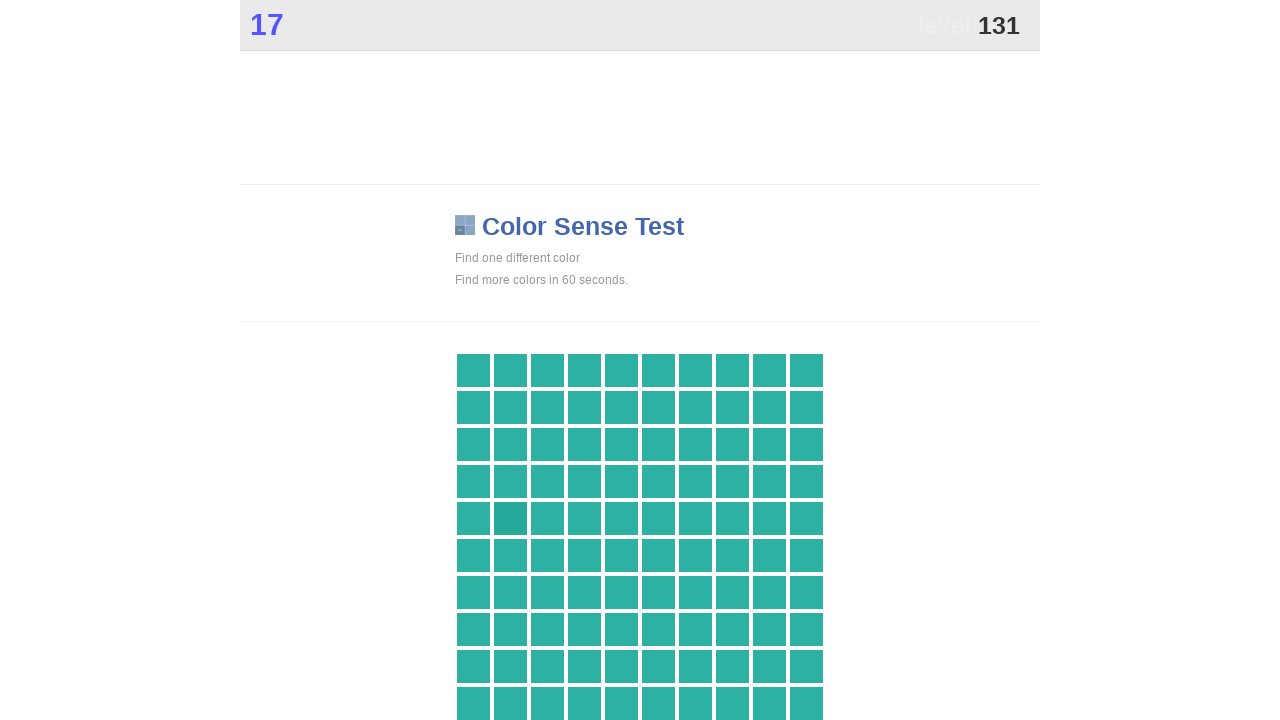

Clicked main game button at (510, 518) on .main
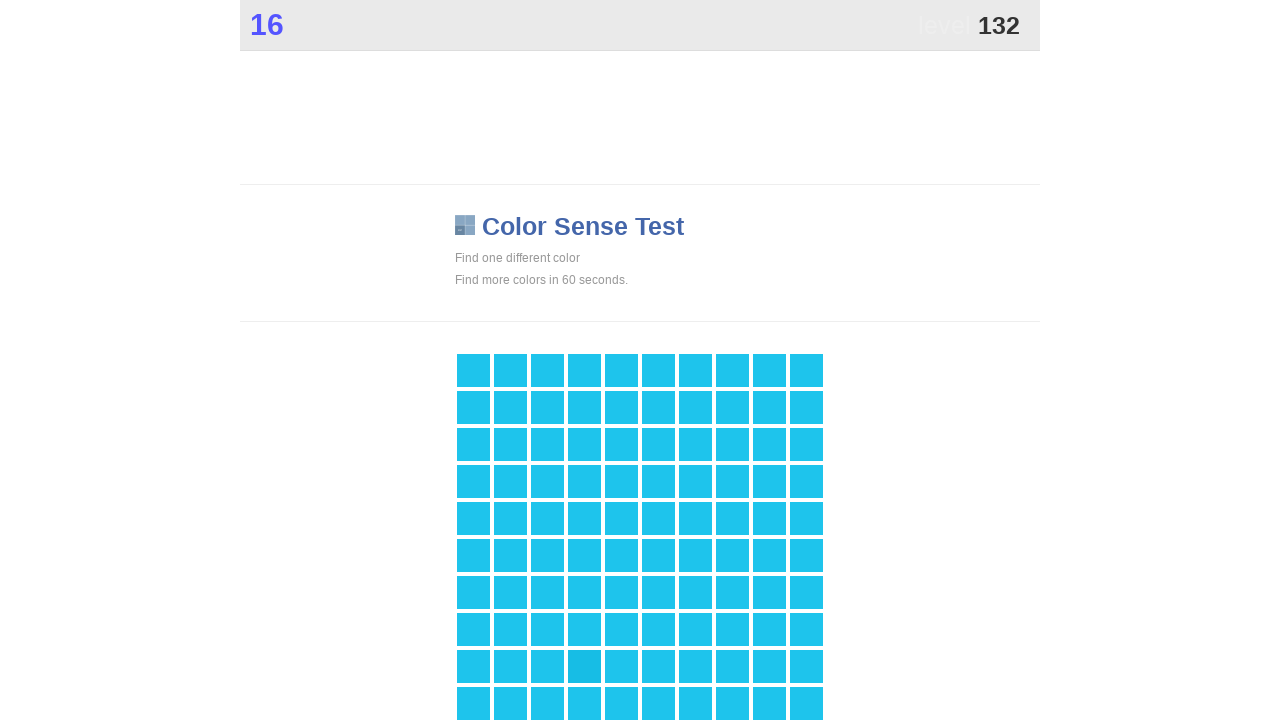

Clicked main game button at (584, 666) on .main
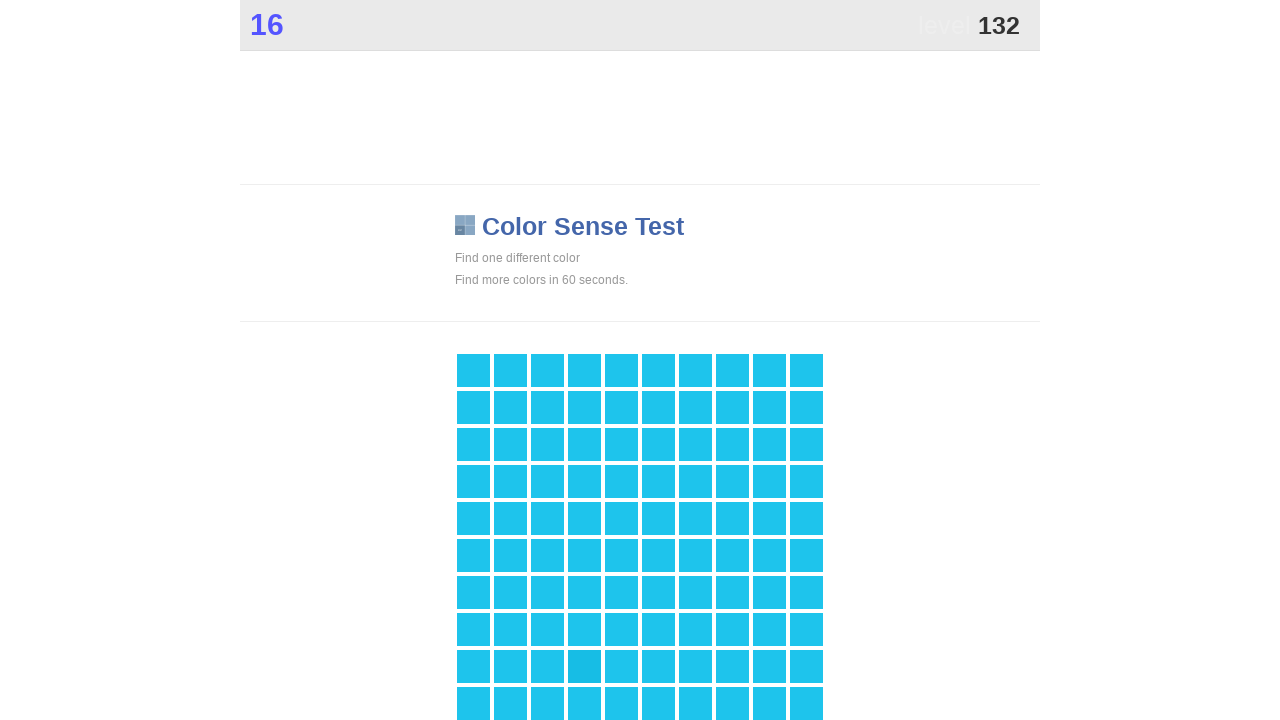

Clicked main game button at (584, 666) on .main
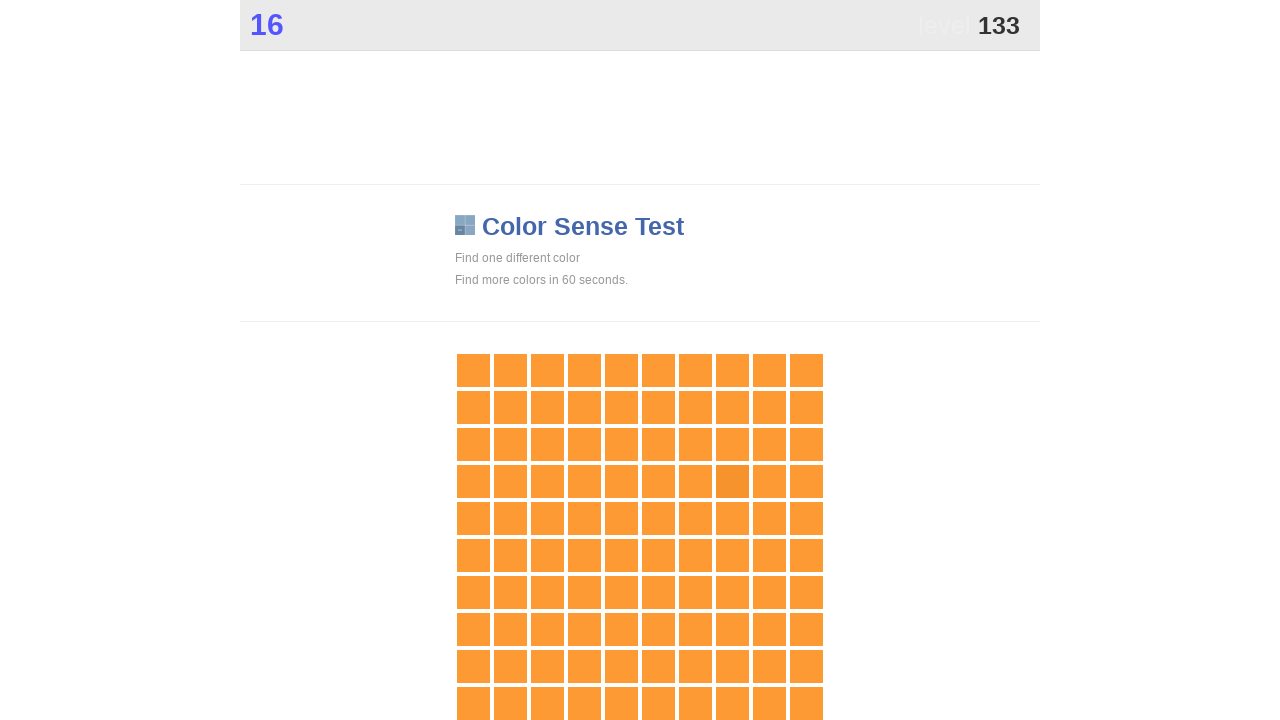

Clicked main game button at (732, 481) on .main
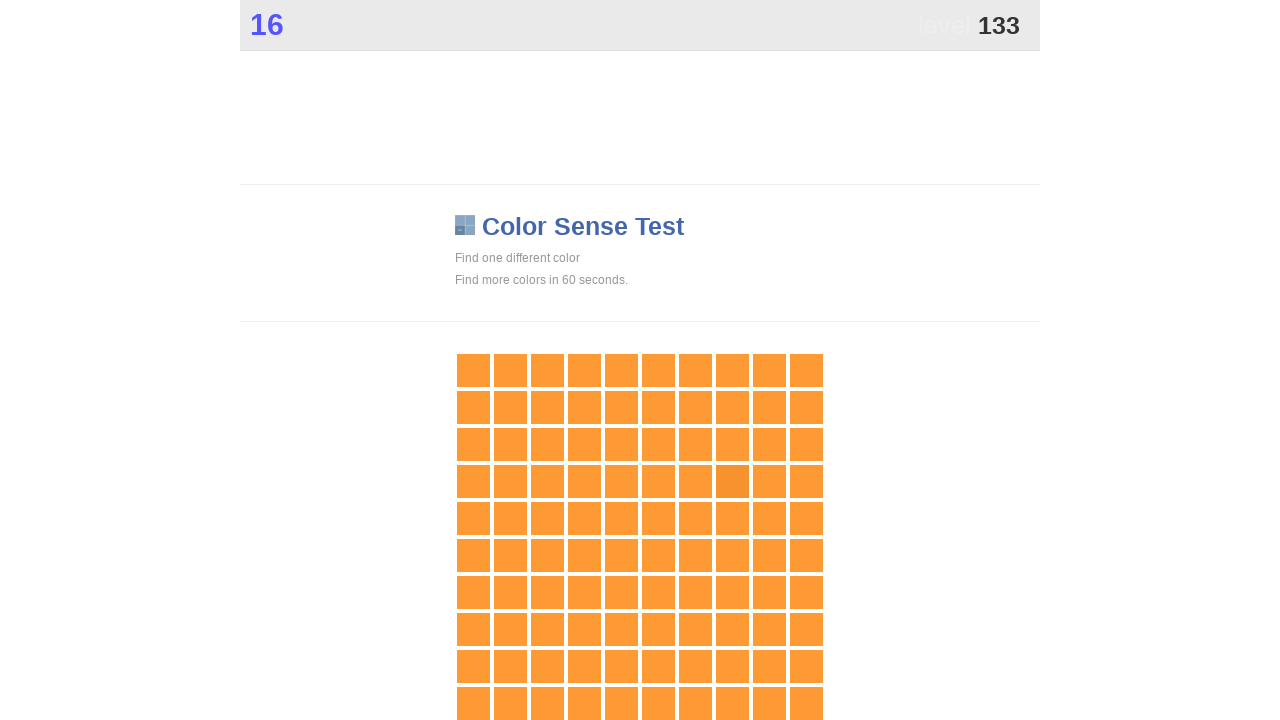

Clicked main game button at (732, 481) on .main
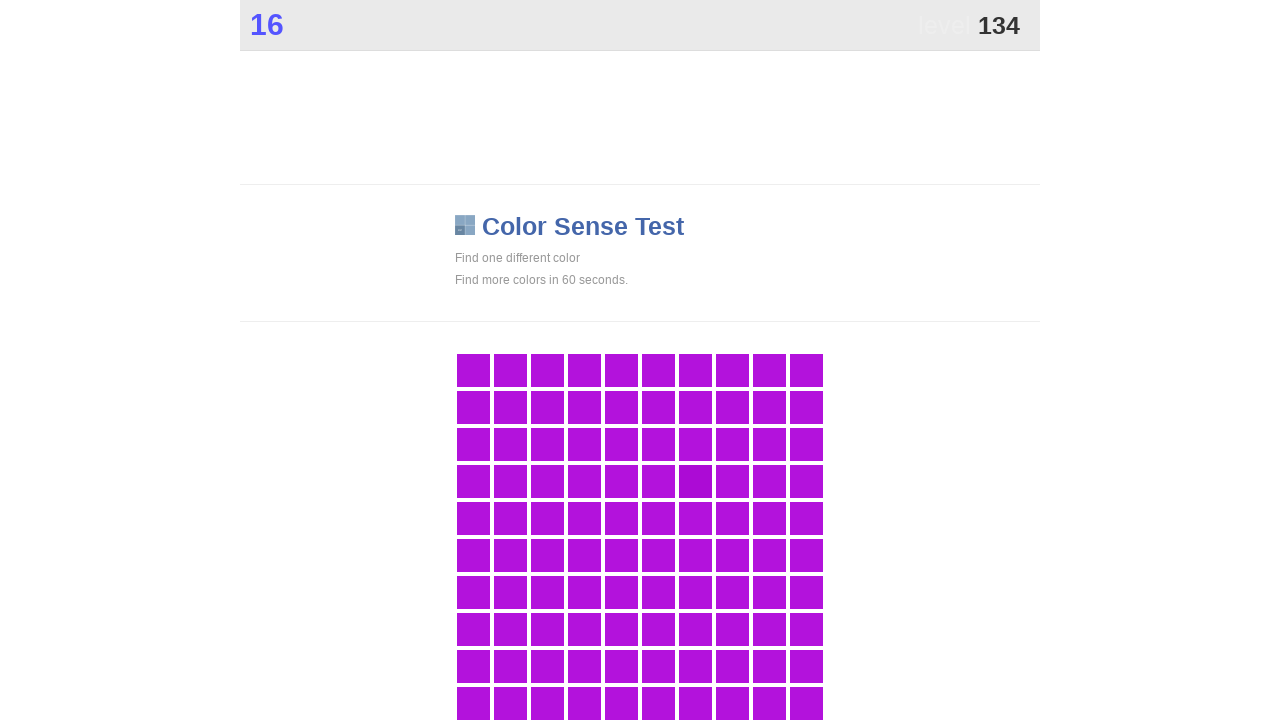

Clicked main game button at (695, 481) on .main
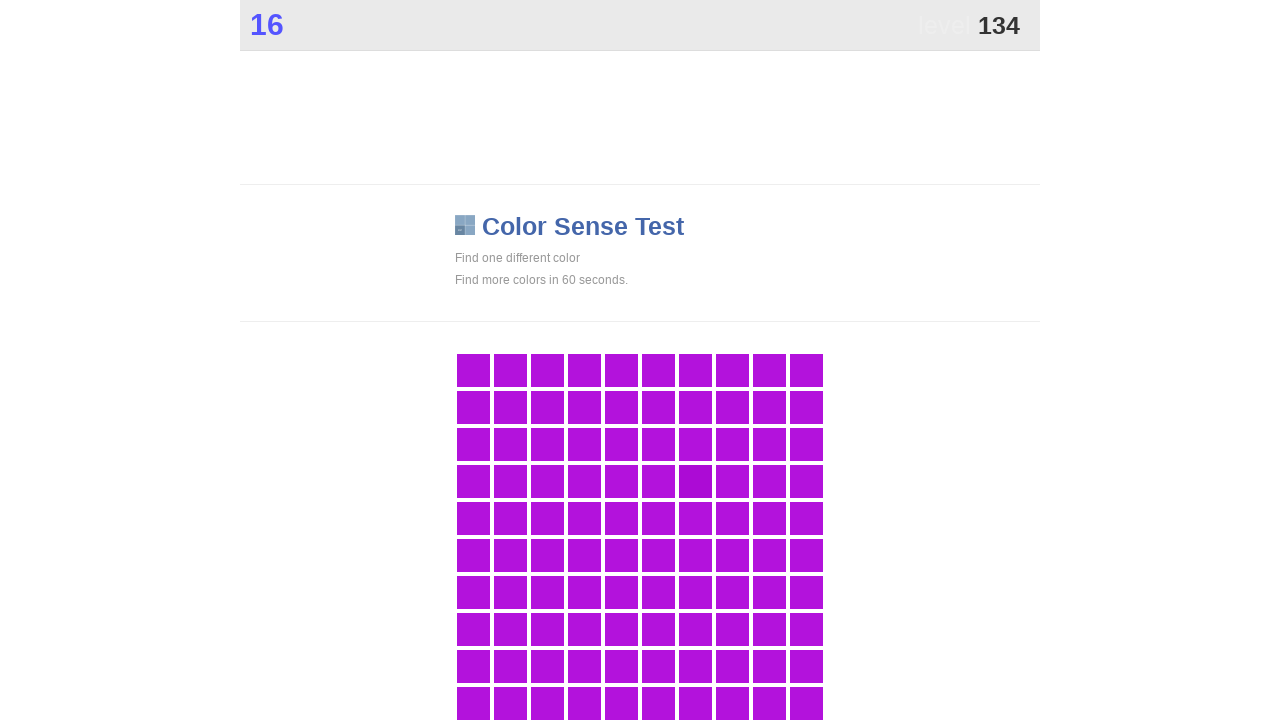

Clicked main game button at (695, 481) on .main
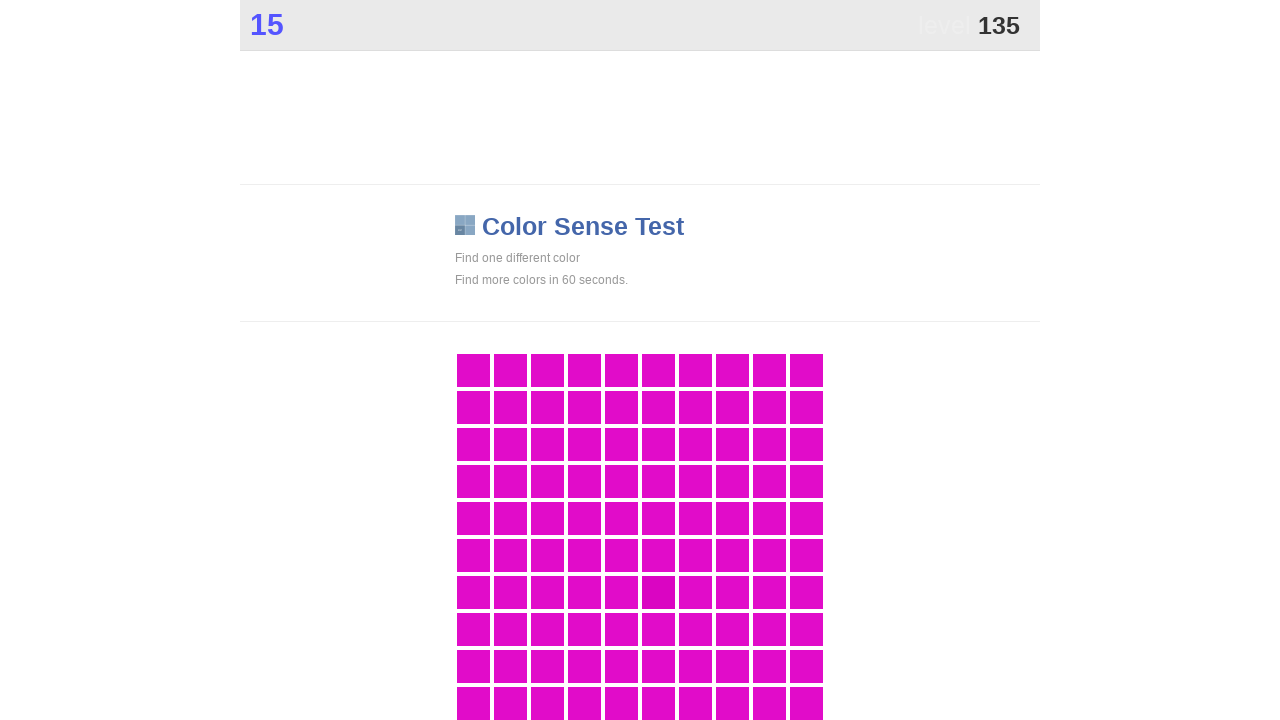

Clicked main game button at (658, 592) on .main
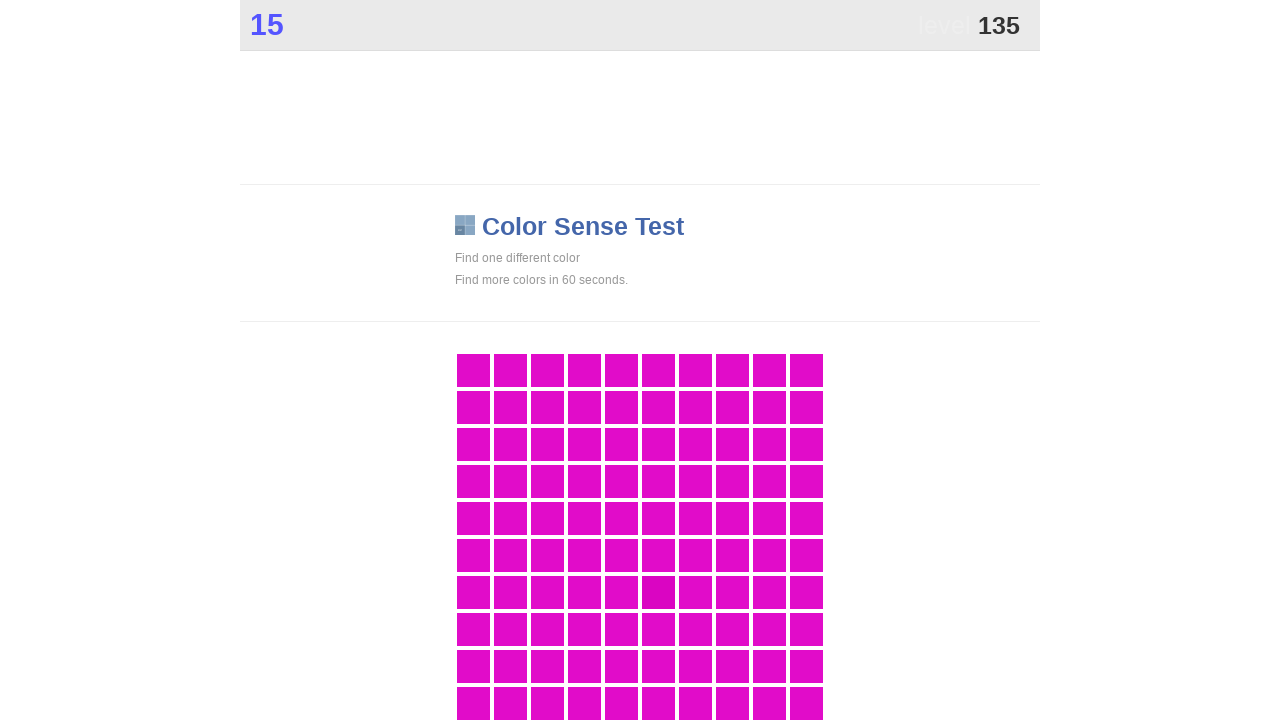

Clicked main game button at (658, 592) on .main
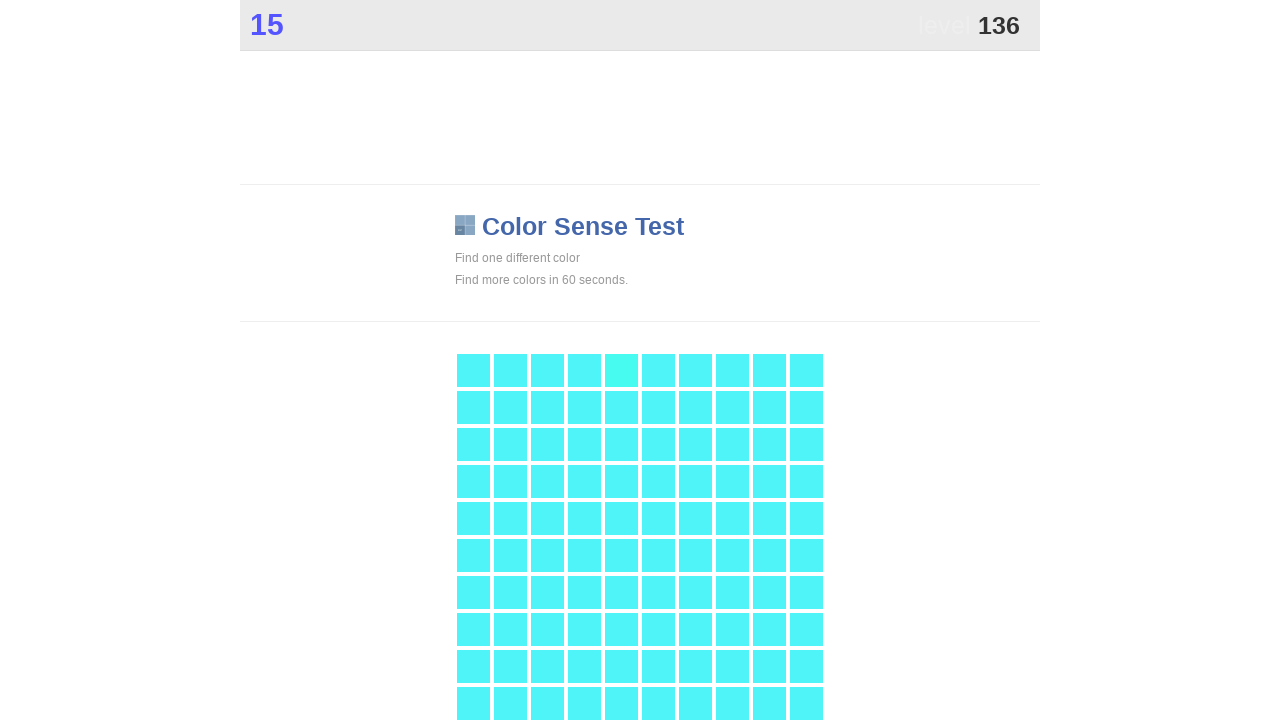

Clicked main game button at (621, 370) on .main
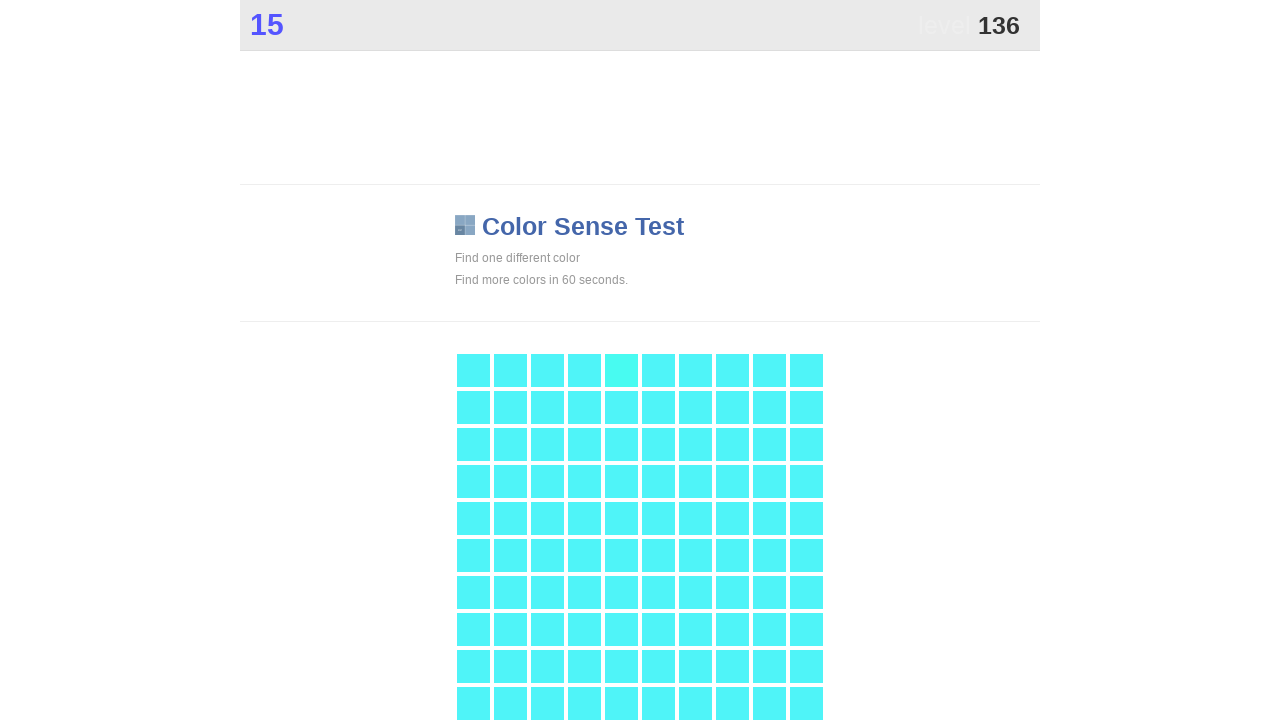

Clicked main game button at (621, 370) on .main
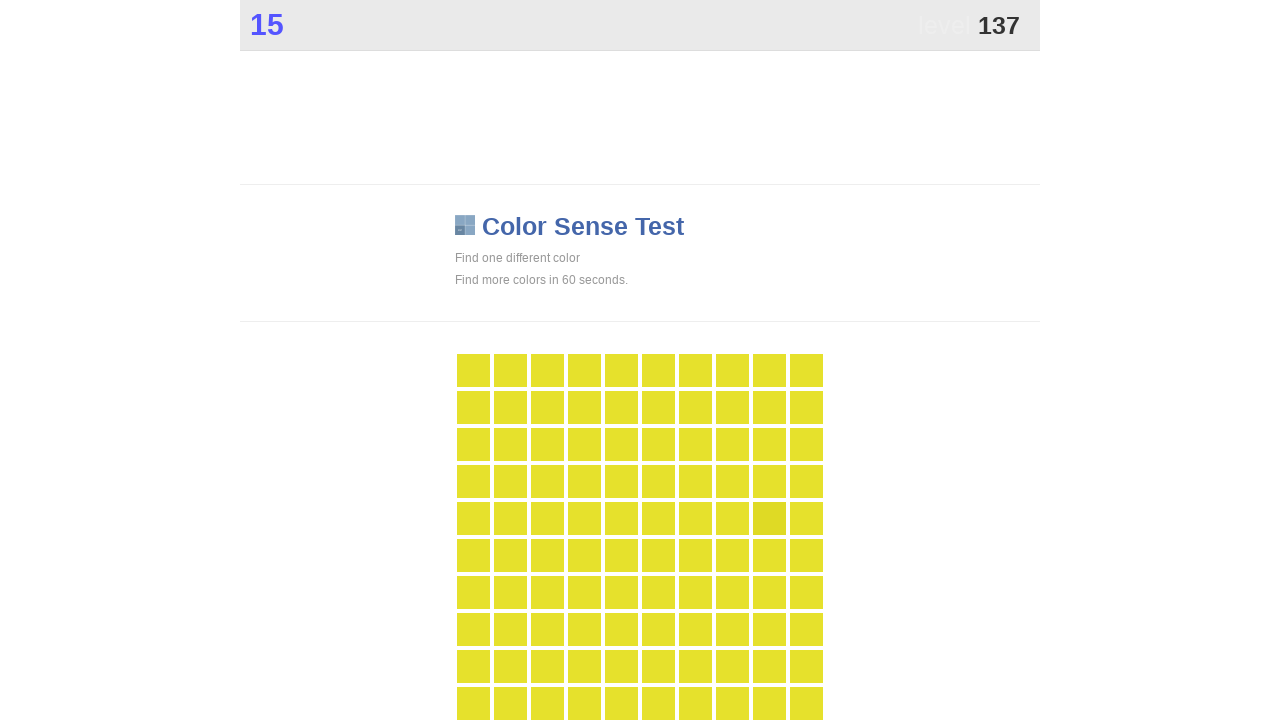

Clicked main game button at (769, 518) on .main
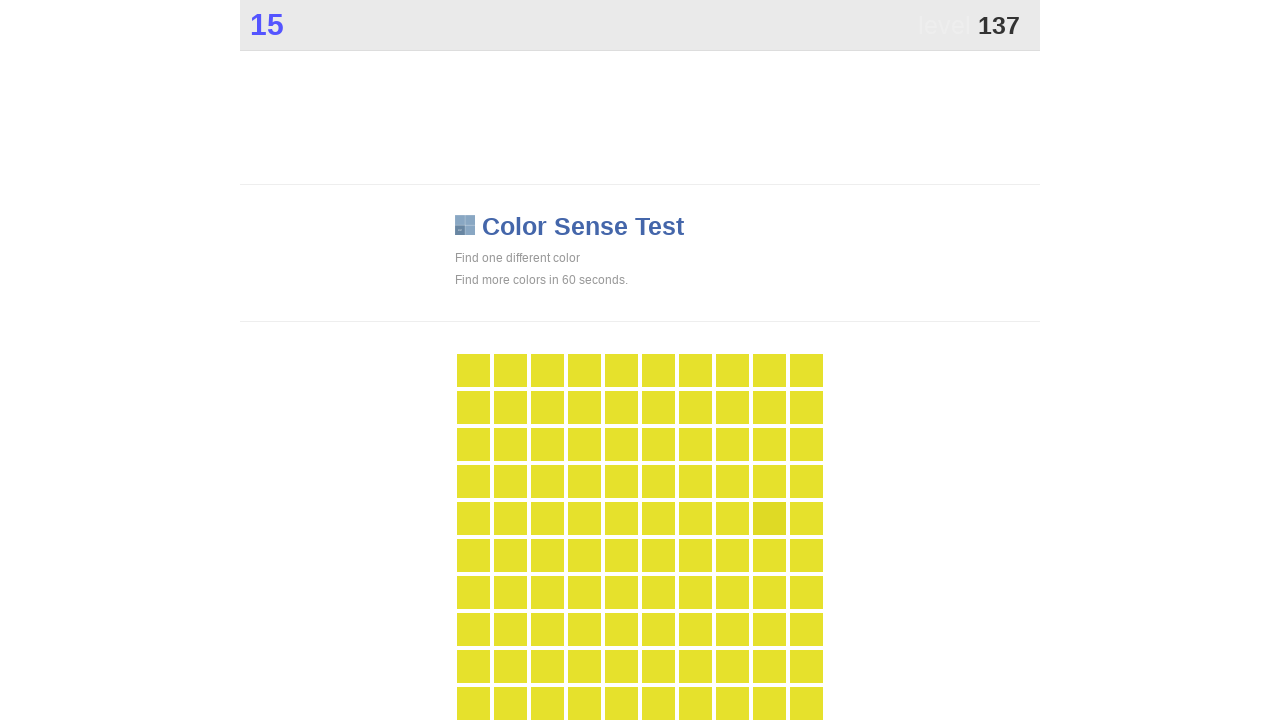

Clicked main game button at (769, 518) on .main
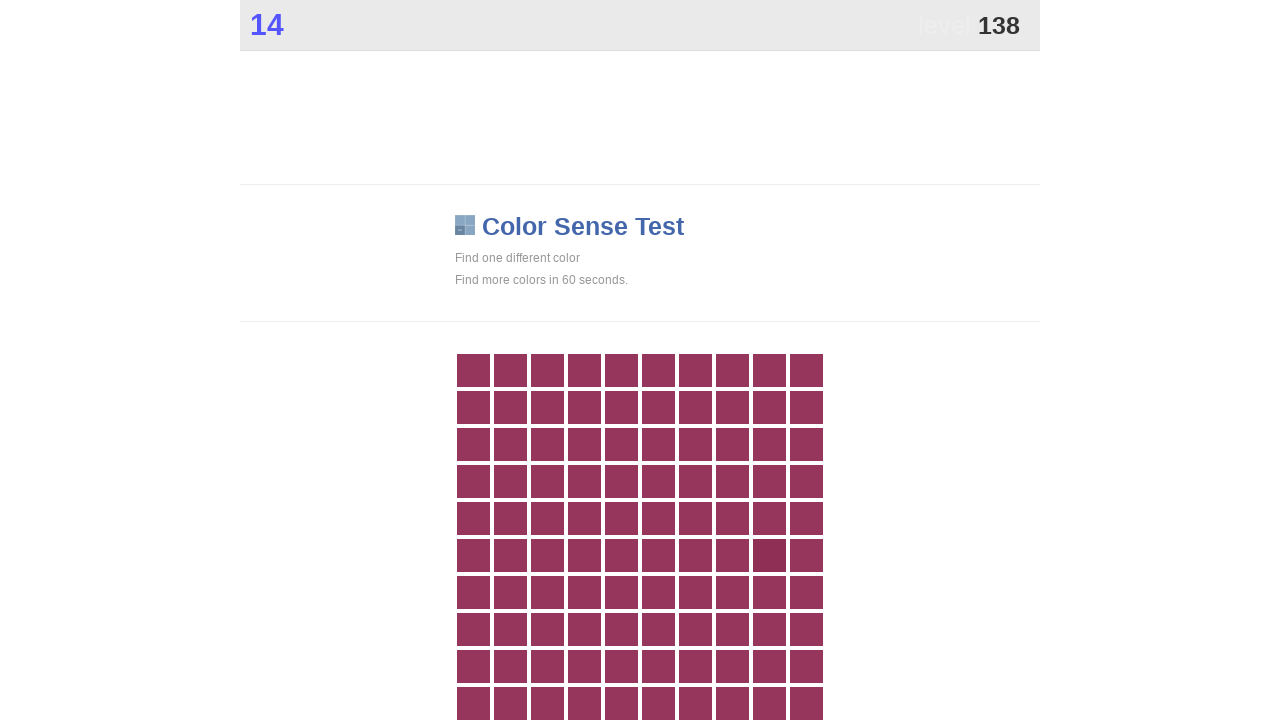

Clicked main game button at (769, 555) on .main
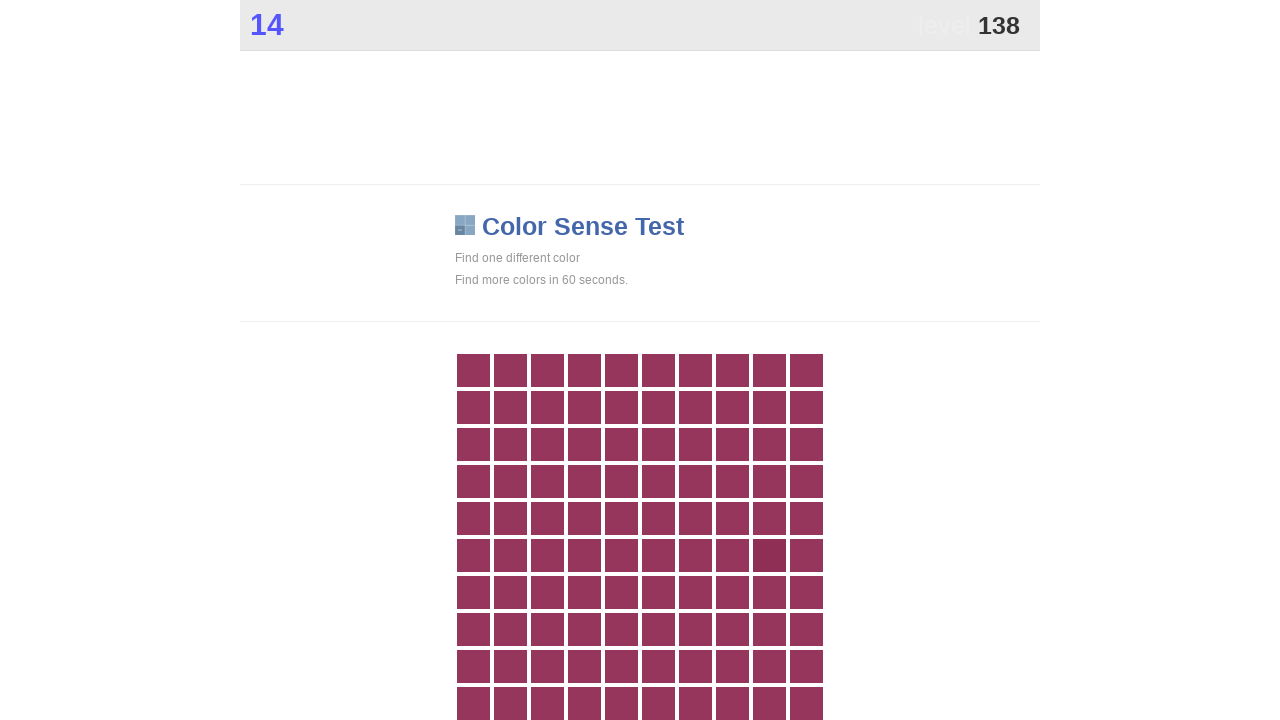

Clicked main game button at (769, 555) on .main
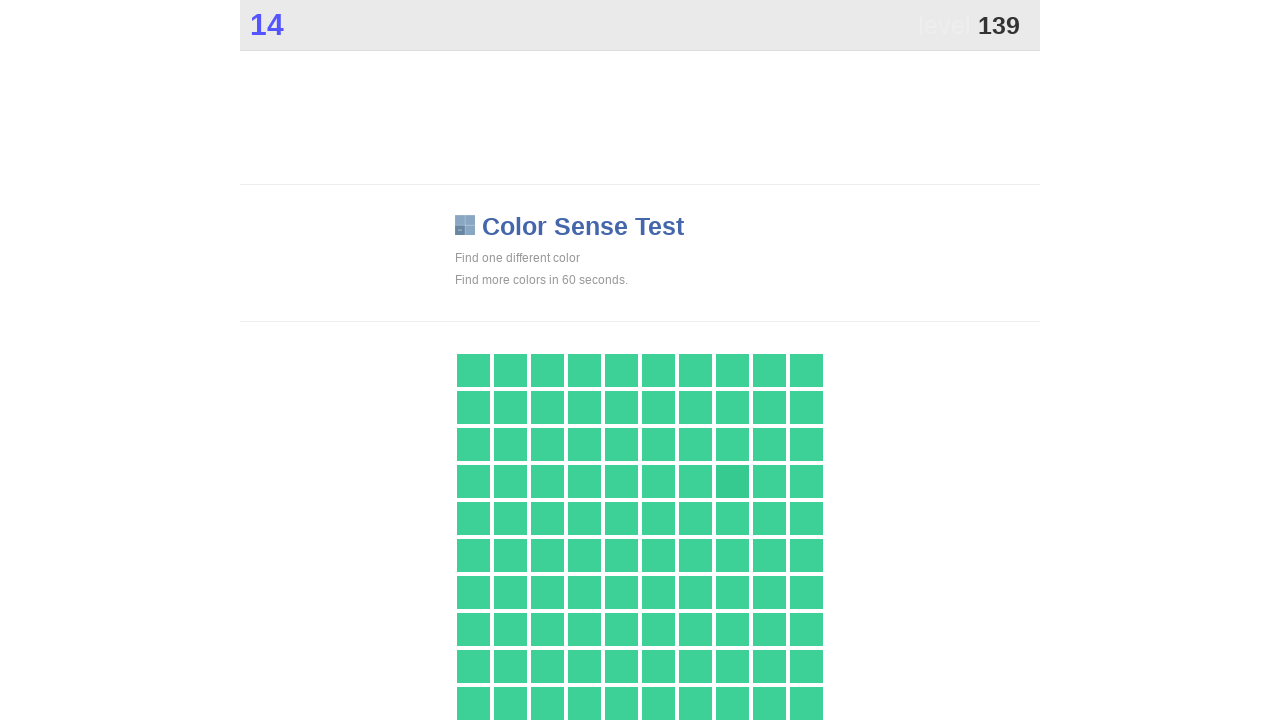

Clicked main game button at (732, 481) on .main
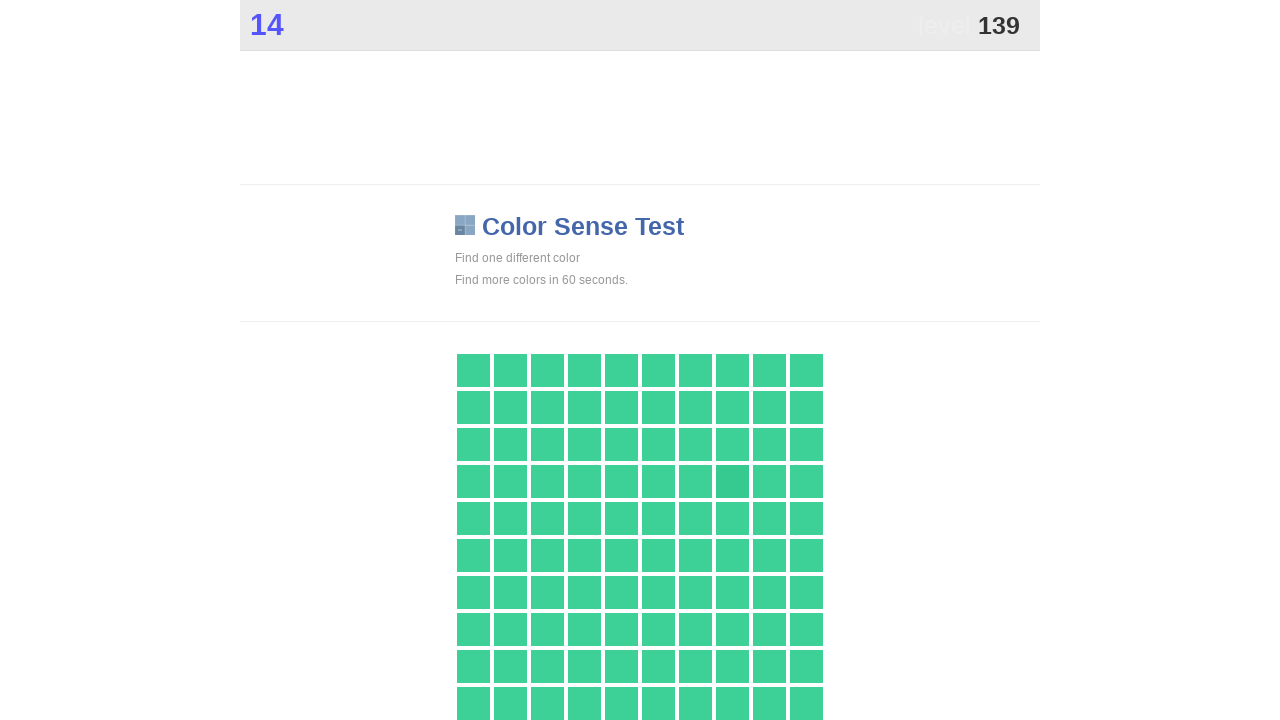

Clicked main game button at (732, 481) on .main
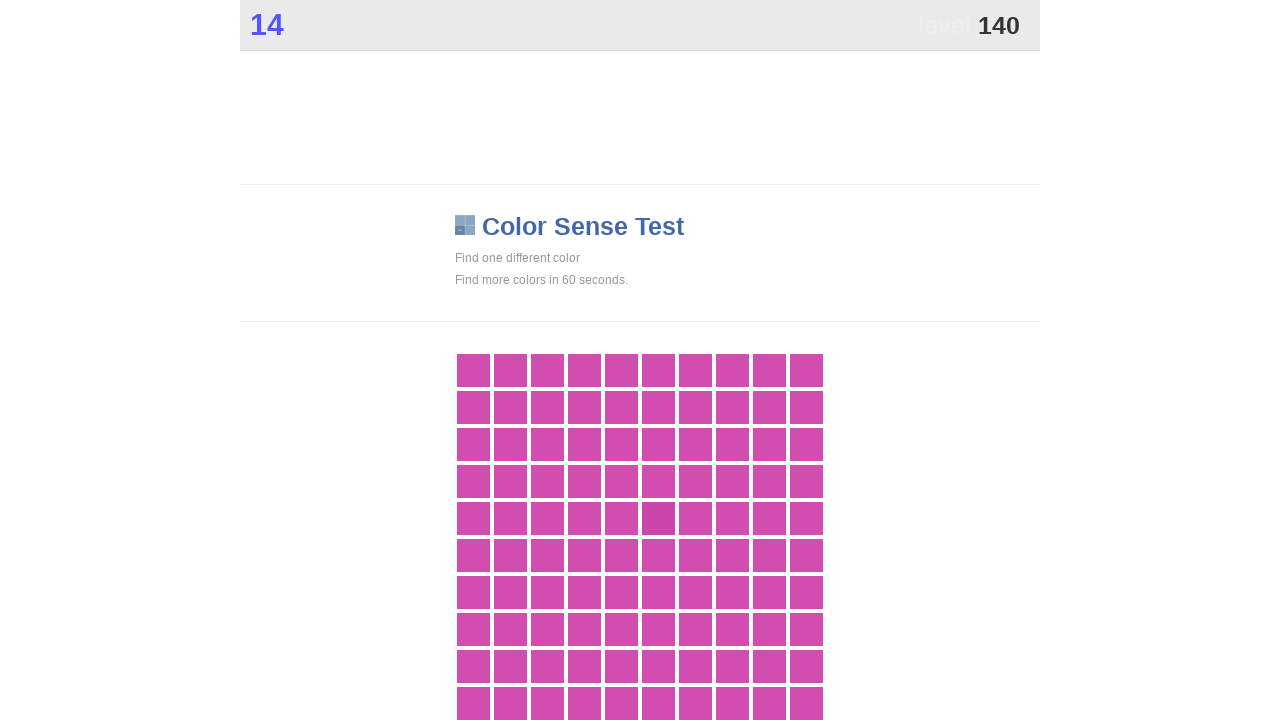

Clicked main game button at (658, 518) on .main
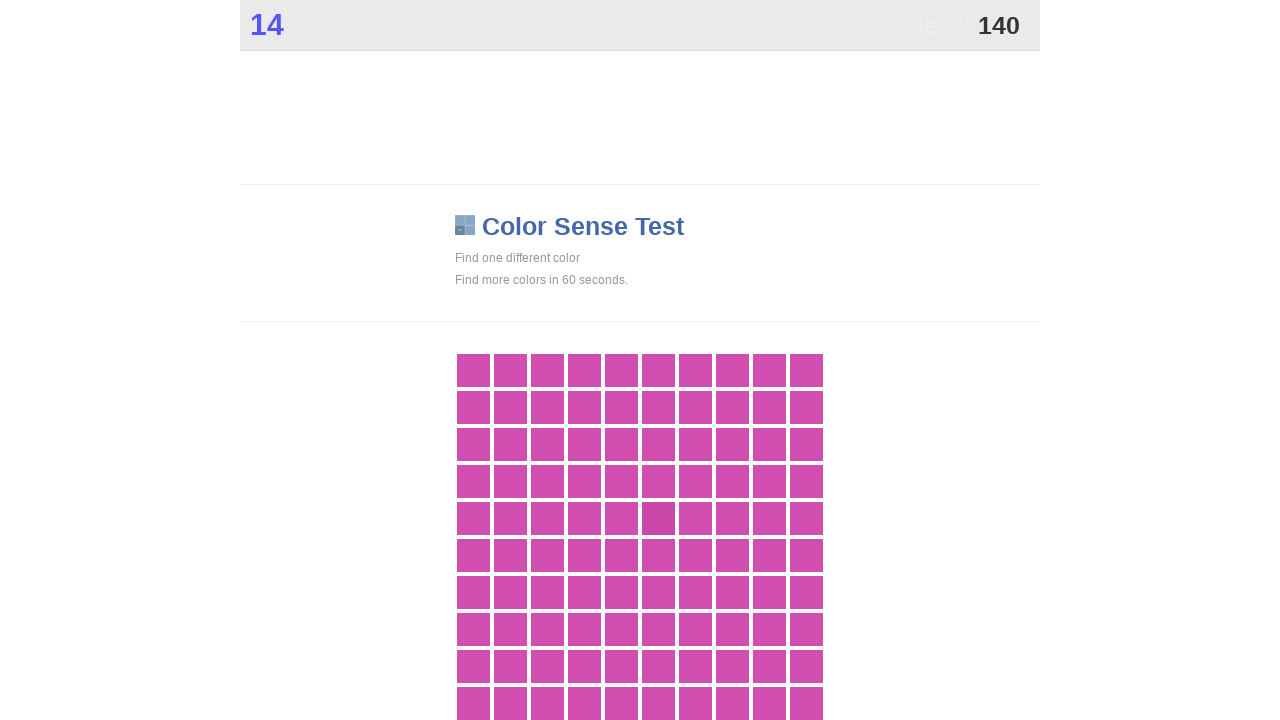

Clicked main game button at (658, 518) on .main
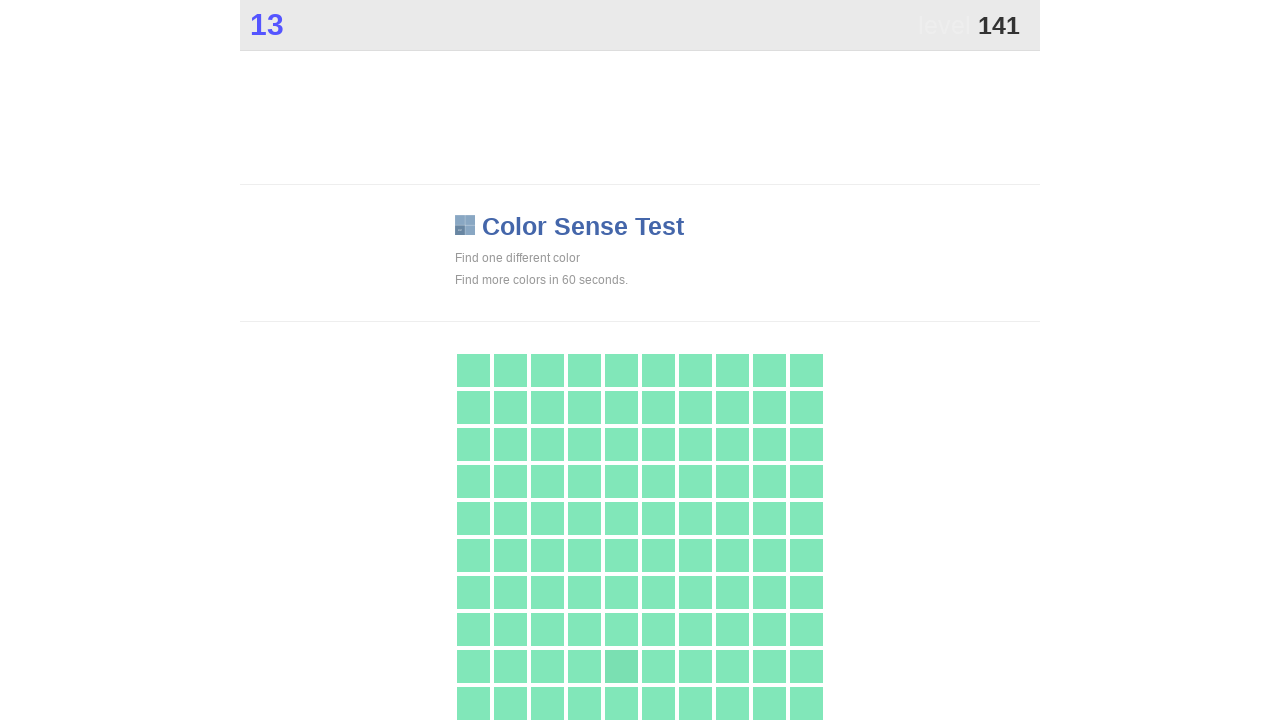

Clicked main game button at (621, 666) on .main
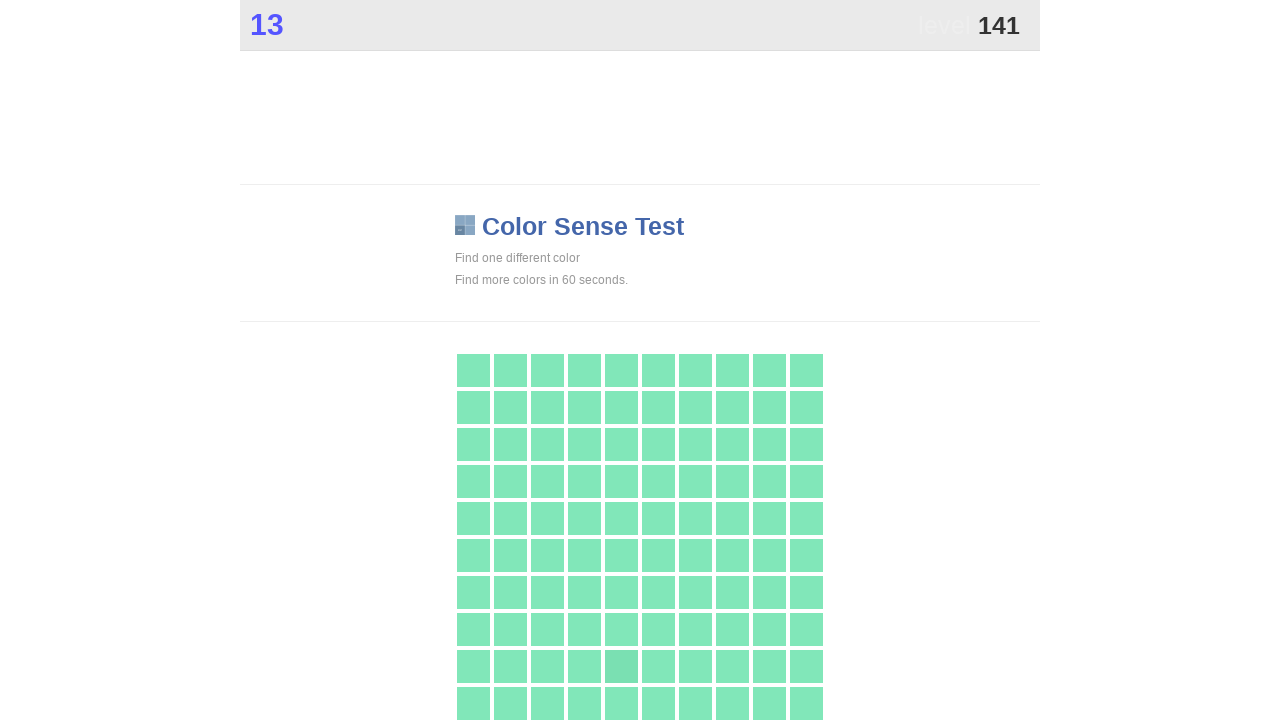

Clicked main game button at (621, 666) on .main
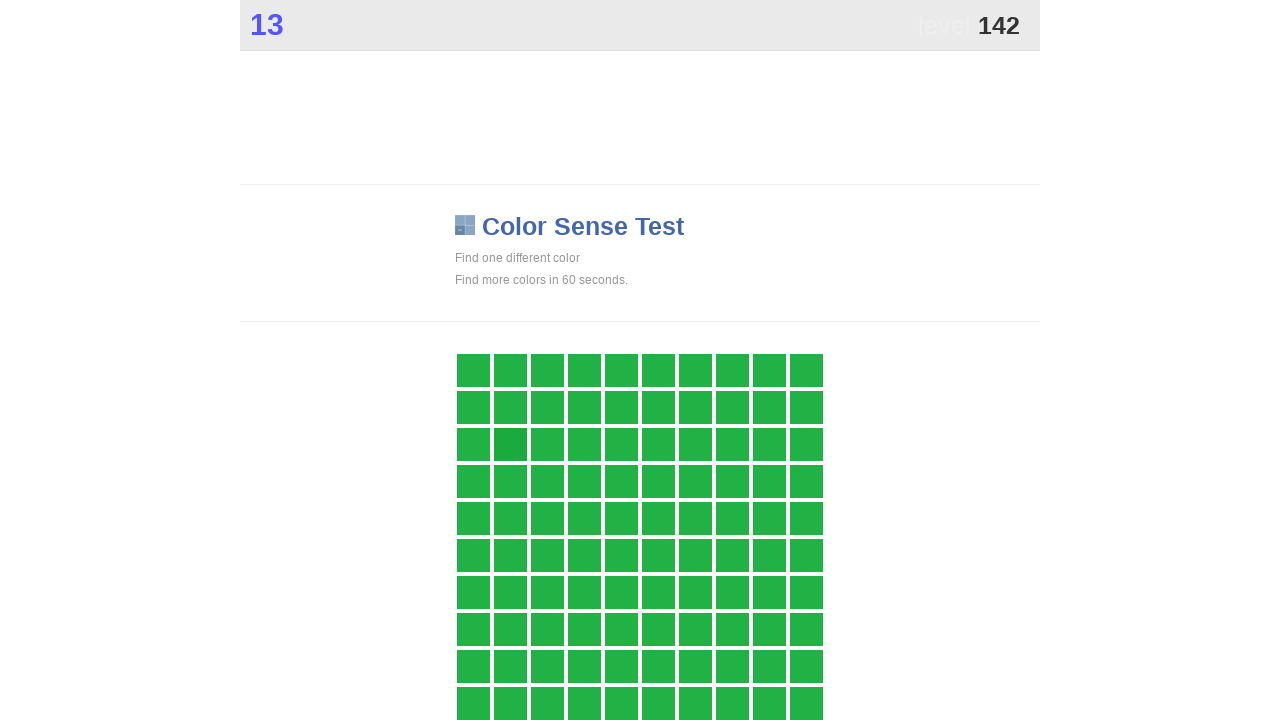

Clicked main game button at (510, 444) on .main
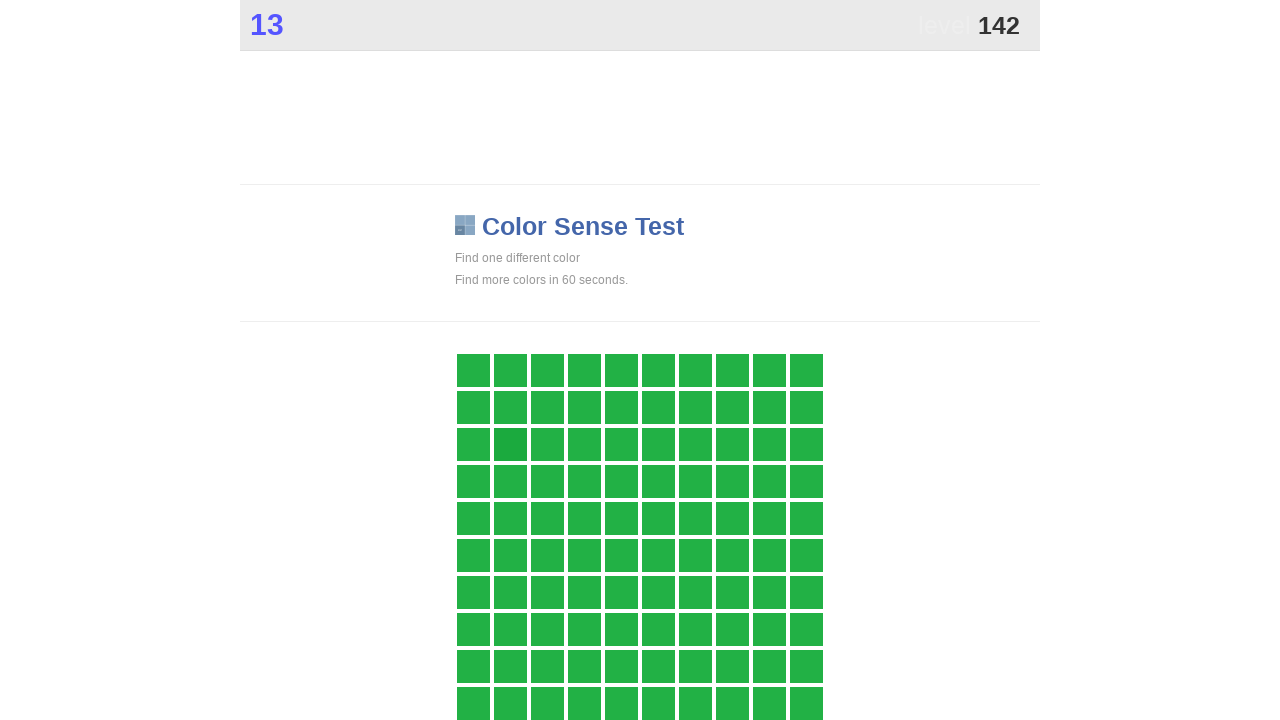

Clicked main game button at (510, 444) on .main
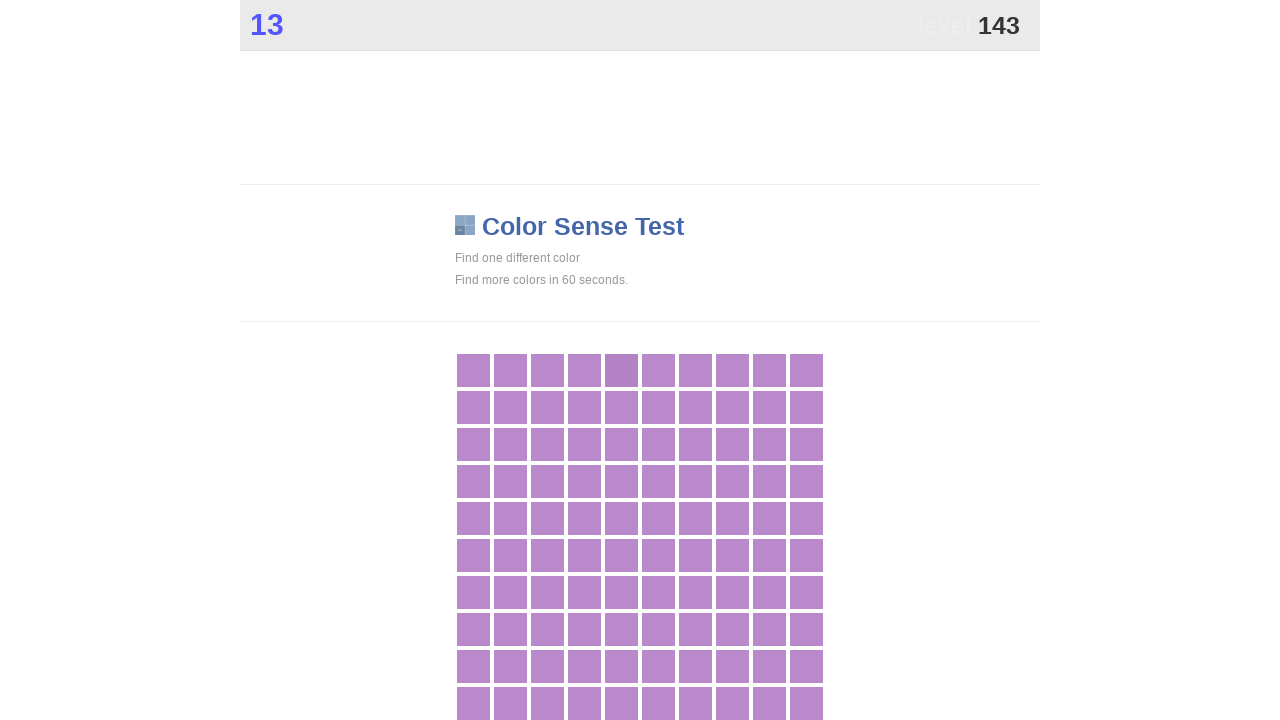

Clicked main game button at (621, 370) on .main
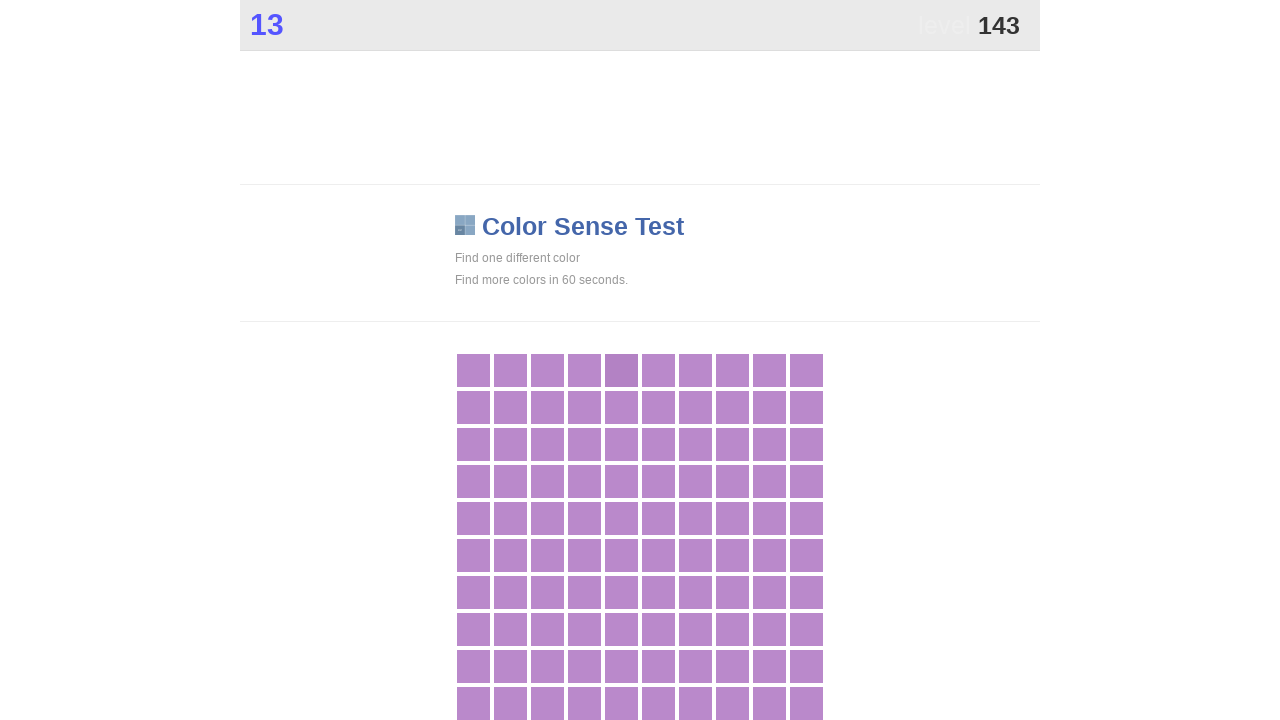

Clicked main game button at (621, 370) on .main
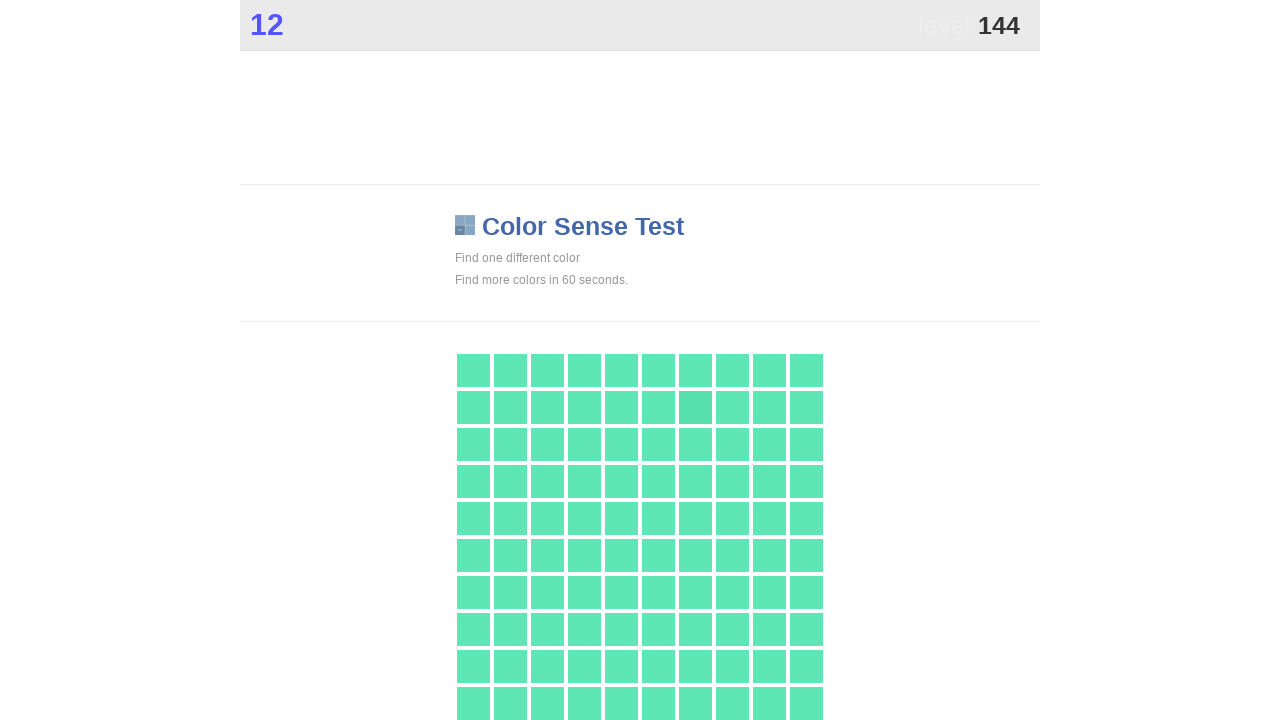

Clicked main game button at (695, 407) on .main
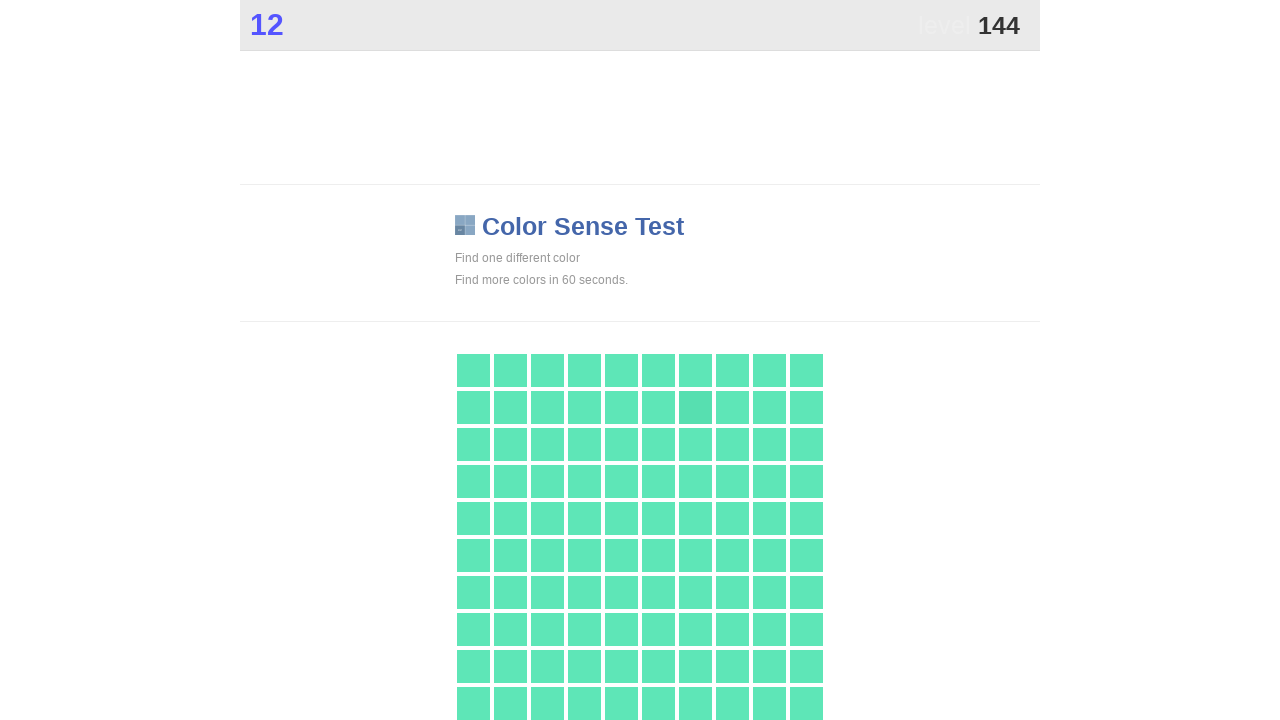

Clicked main game button at (695, 407) on .main
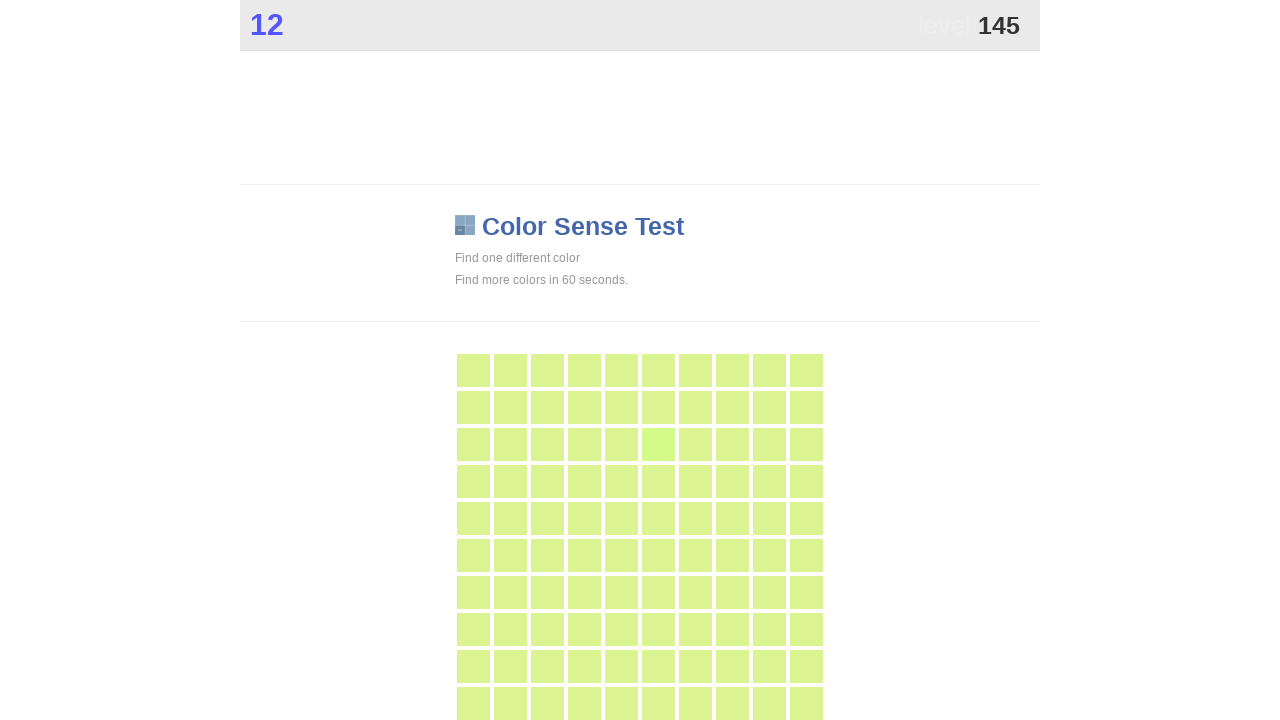

Clicked main game button at (658, 444) on .main
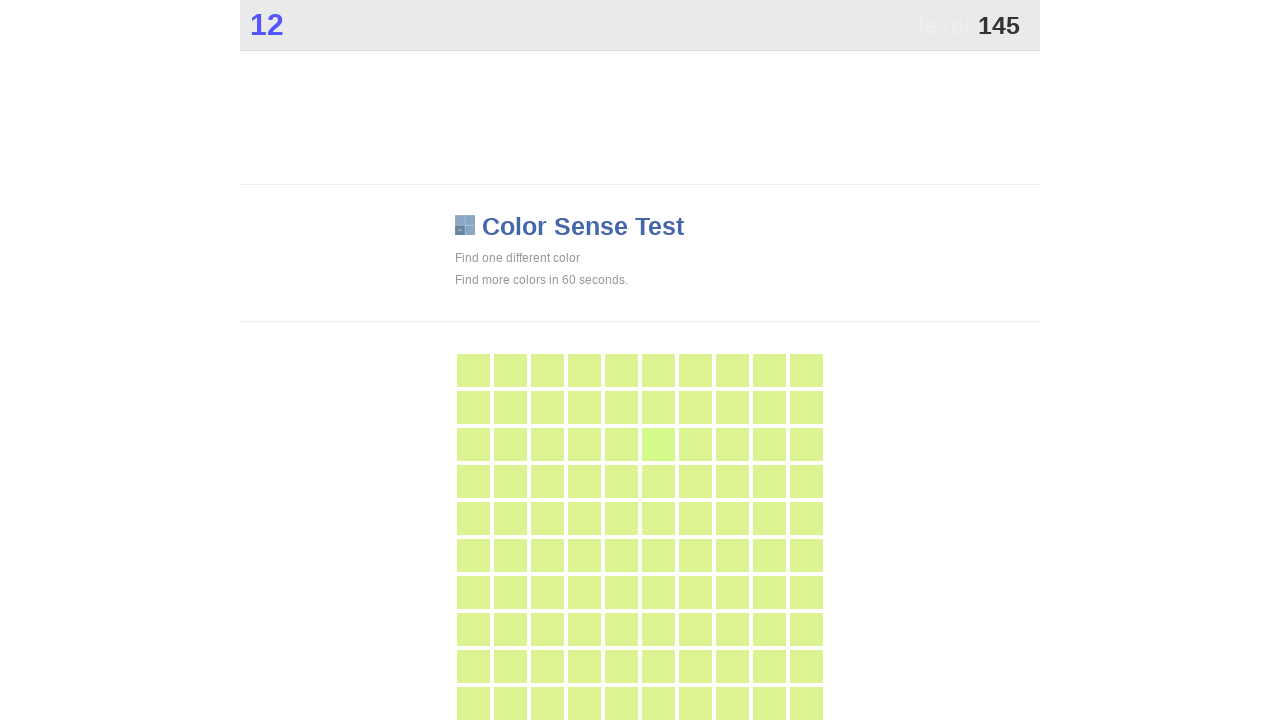

Clicked main game button at (658, 444) on .main
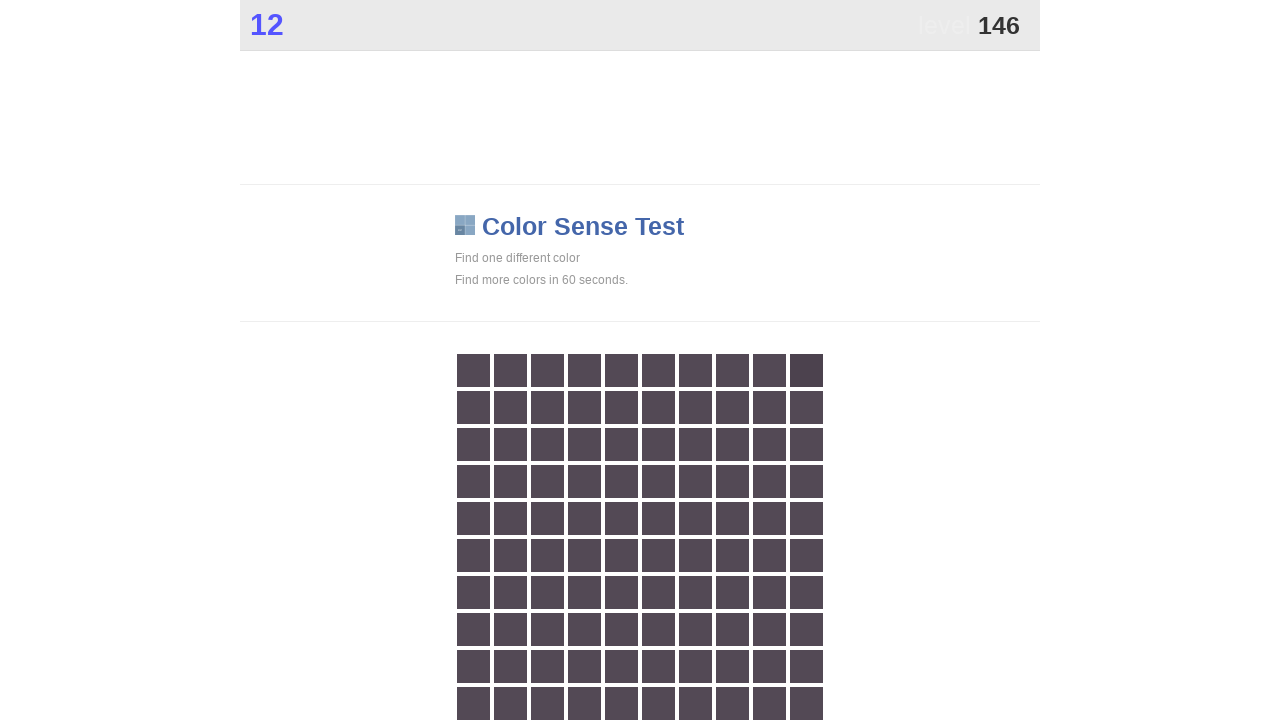

Clicked main game button at (806, 370) on .main
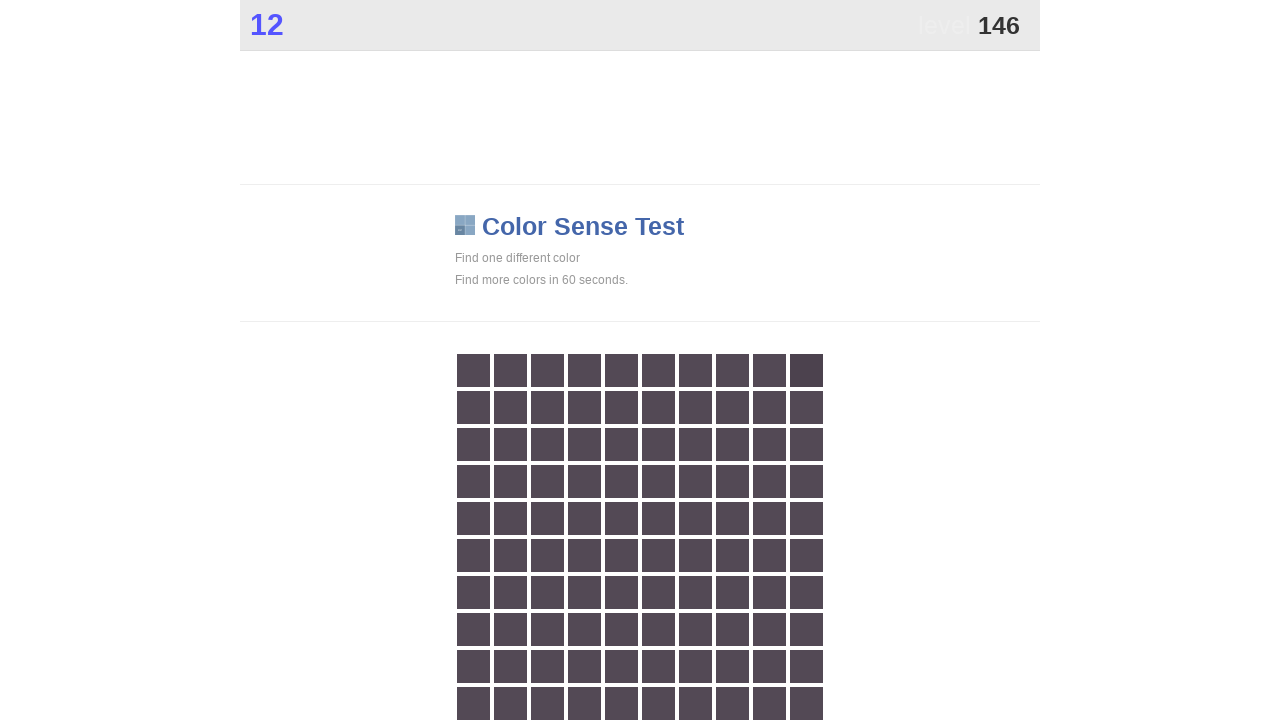

Clicked main game button at (806, 370) on .main
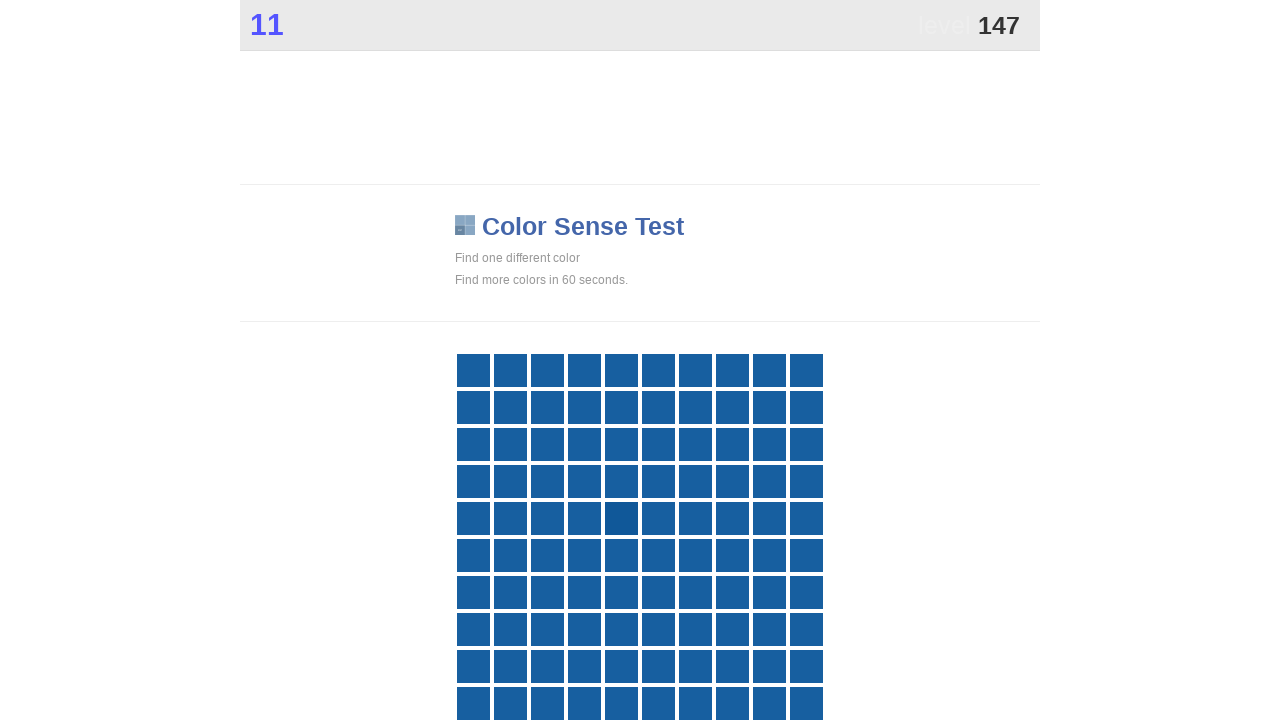

Clicked main game button at (621, 518) on .main
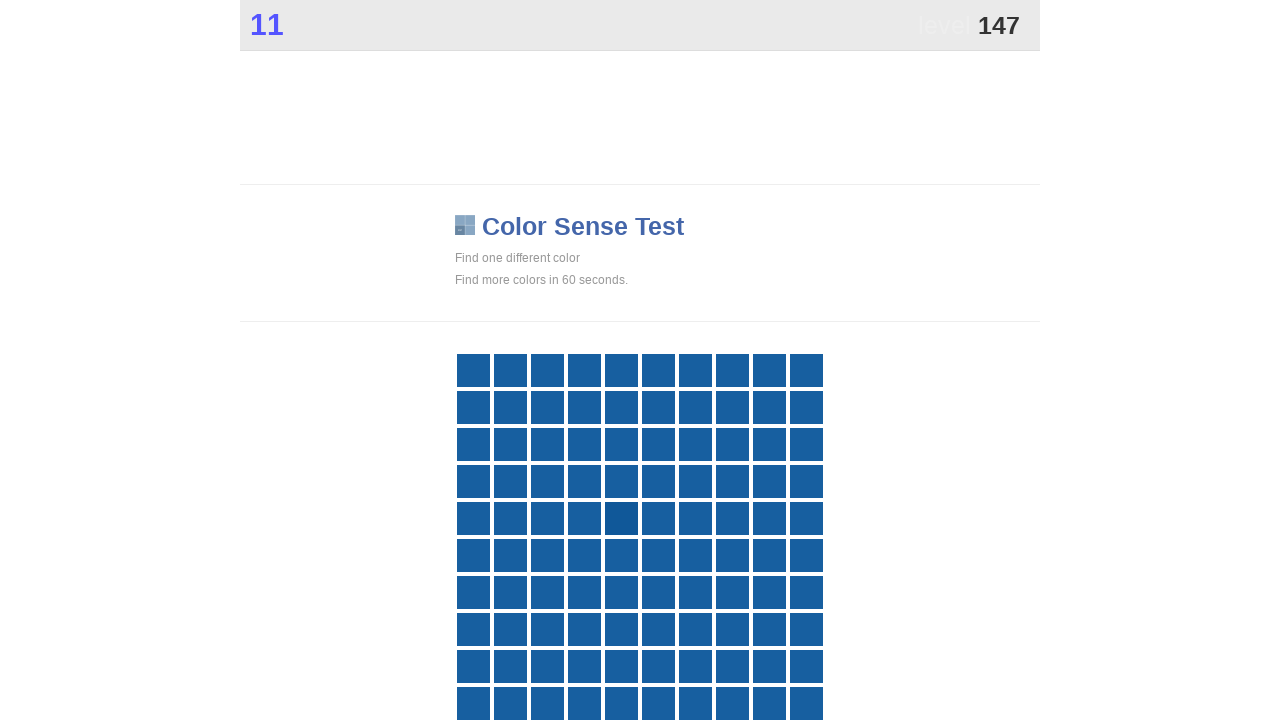

Clicked main game button at (621, 518) on .main
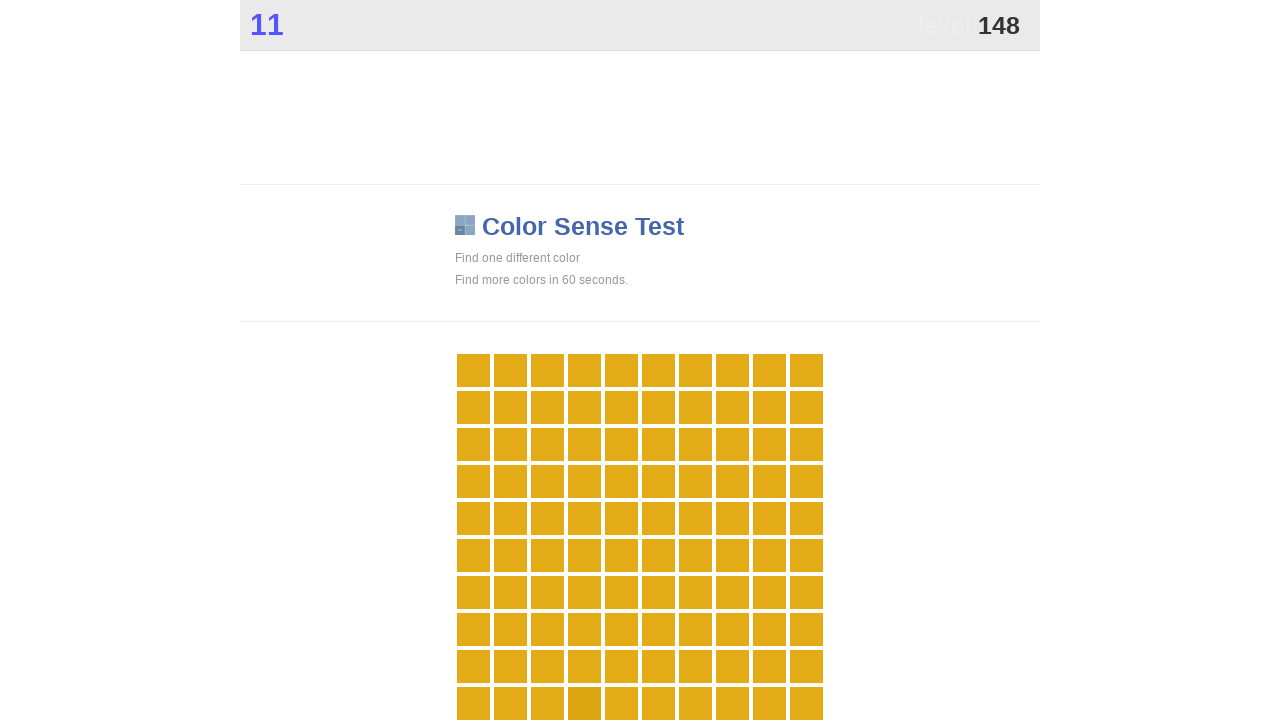

Clicked main game button at (584, 703) on .main
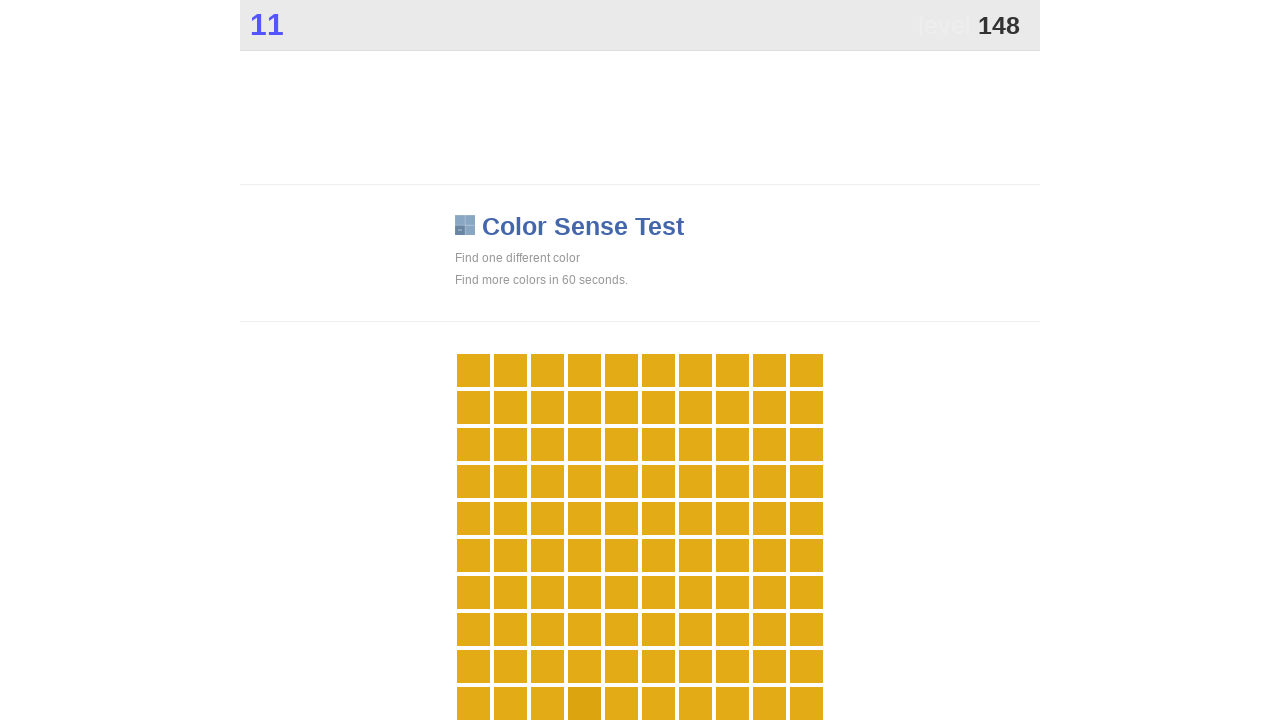

Clicked main game button at (584, 703) on .main
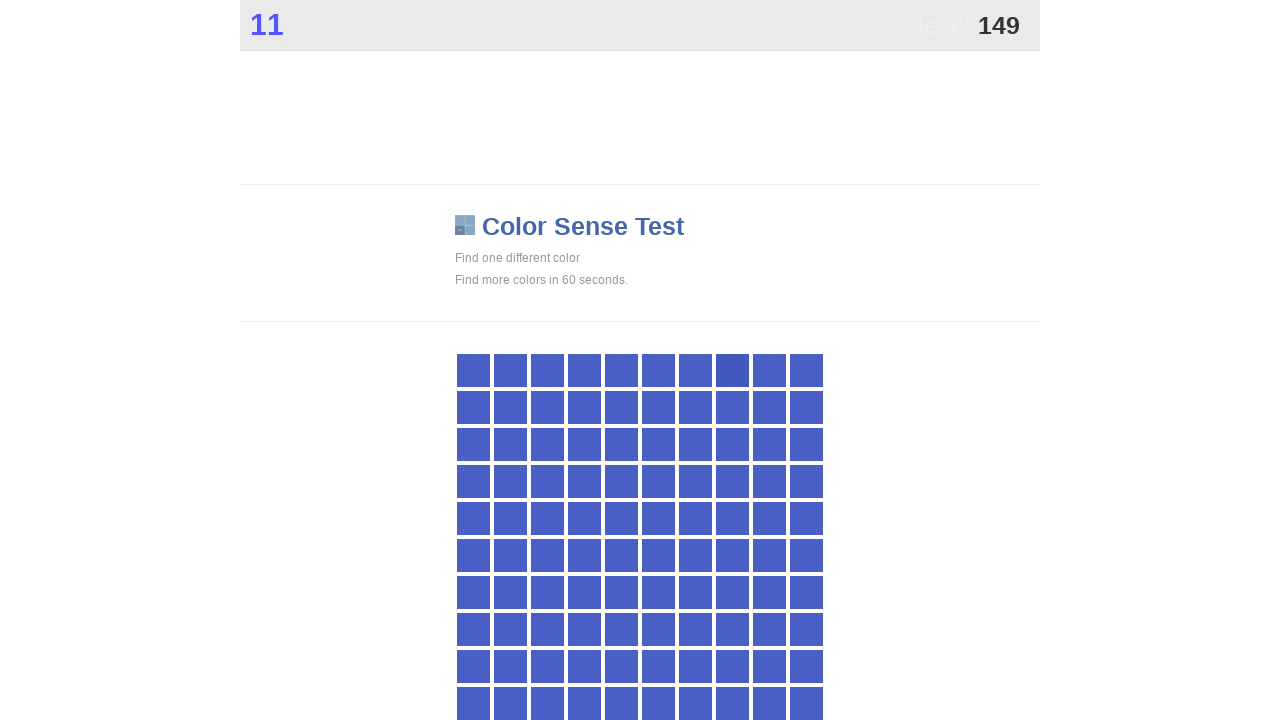

Clicked main game button at (732, 370) on .main
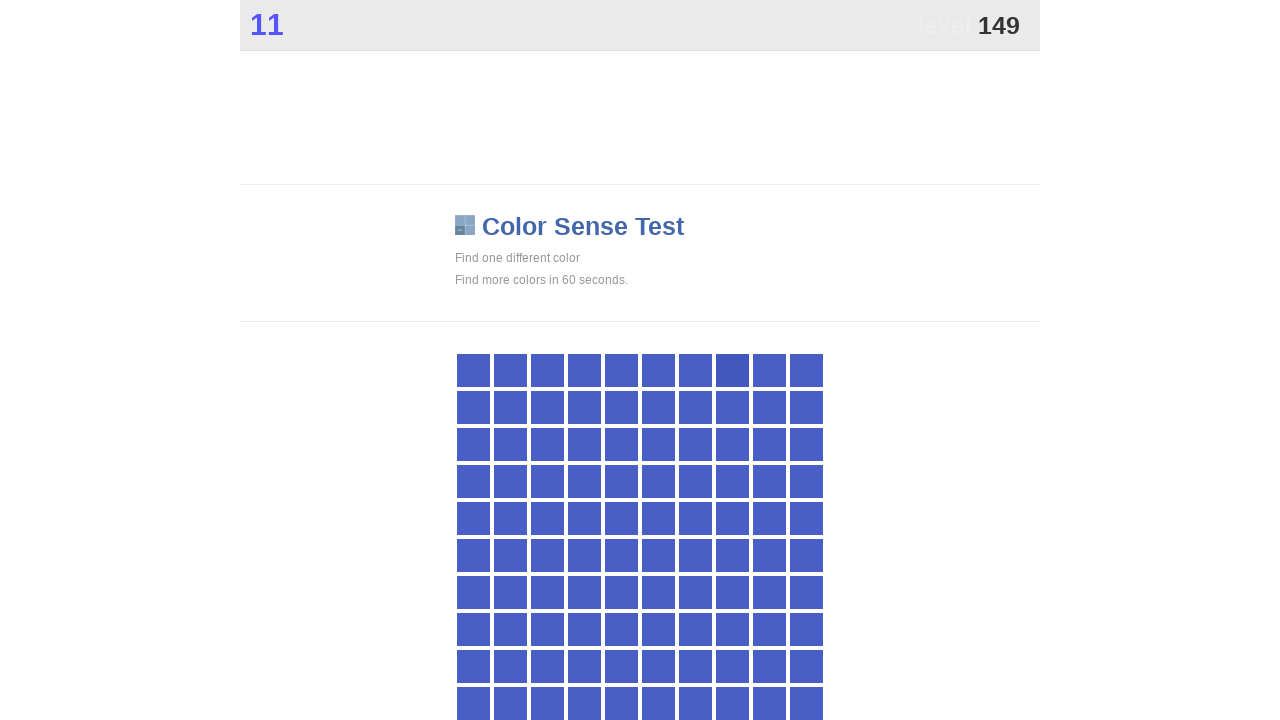

Clicked main game button at (732, 370) on .main
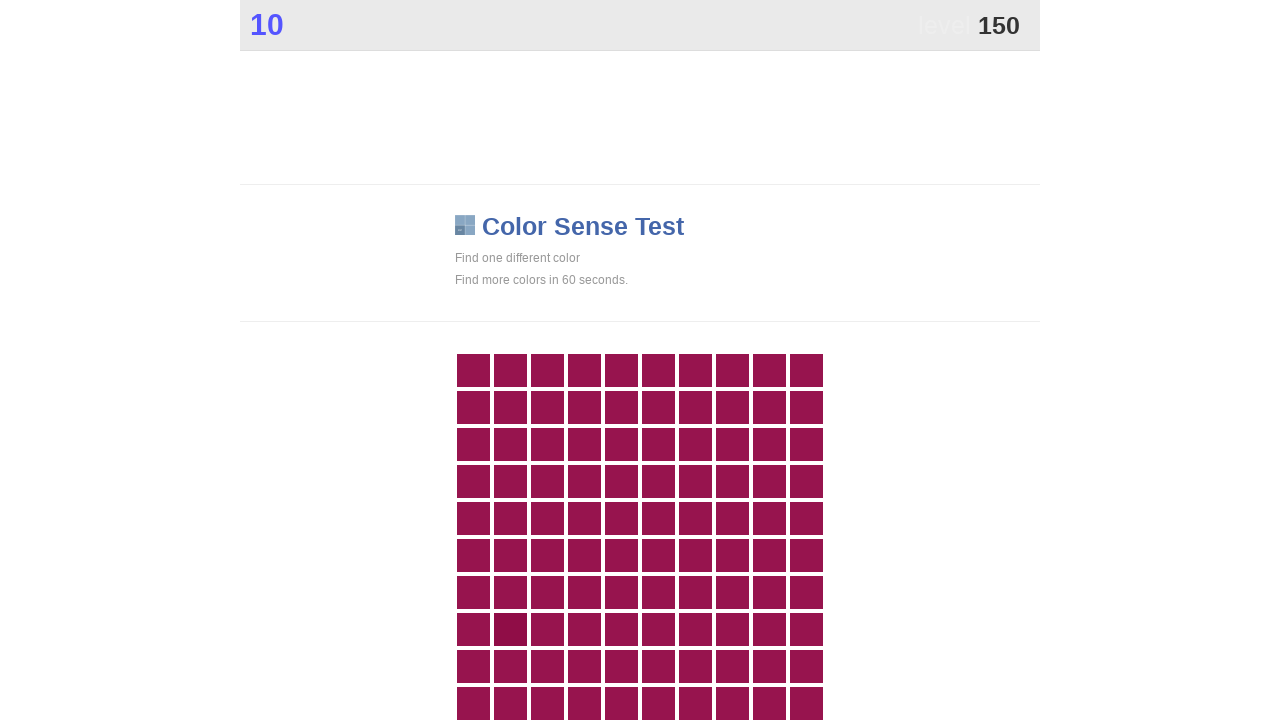

Clicked main game button at (510, 629) on .main
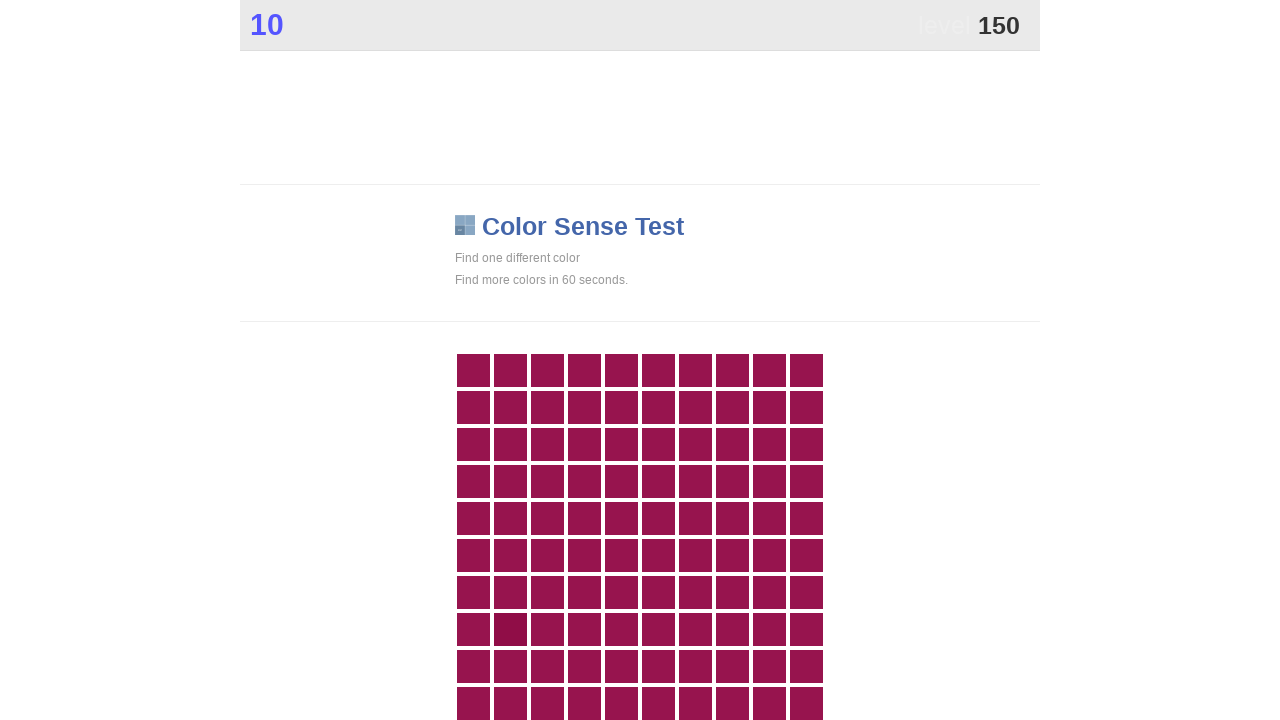

Clicked main game button at (510, 629) on .main
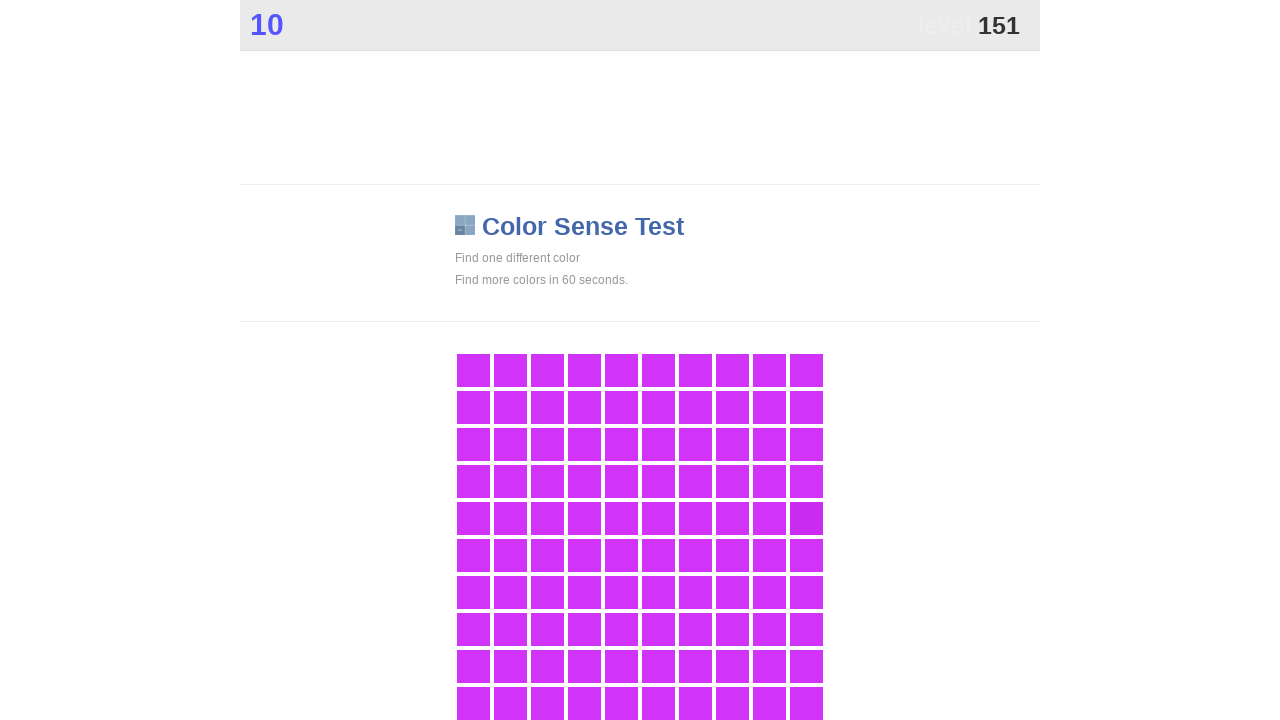

Clicked main game button at (806, 518) on .main
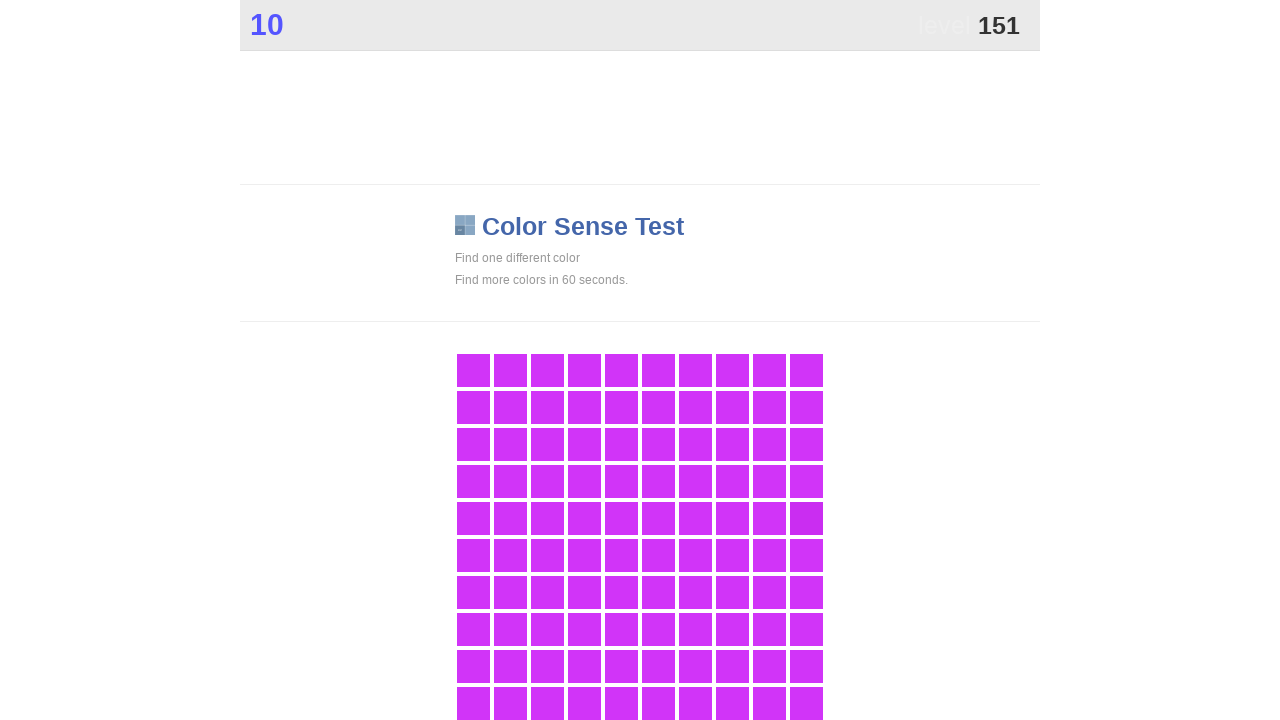

Clicked main game button at (806, 518) on .main
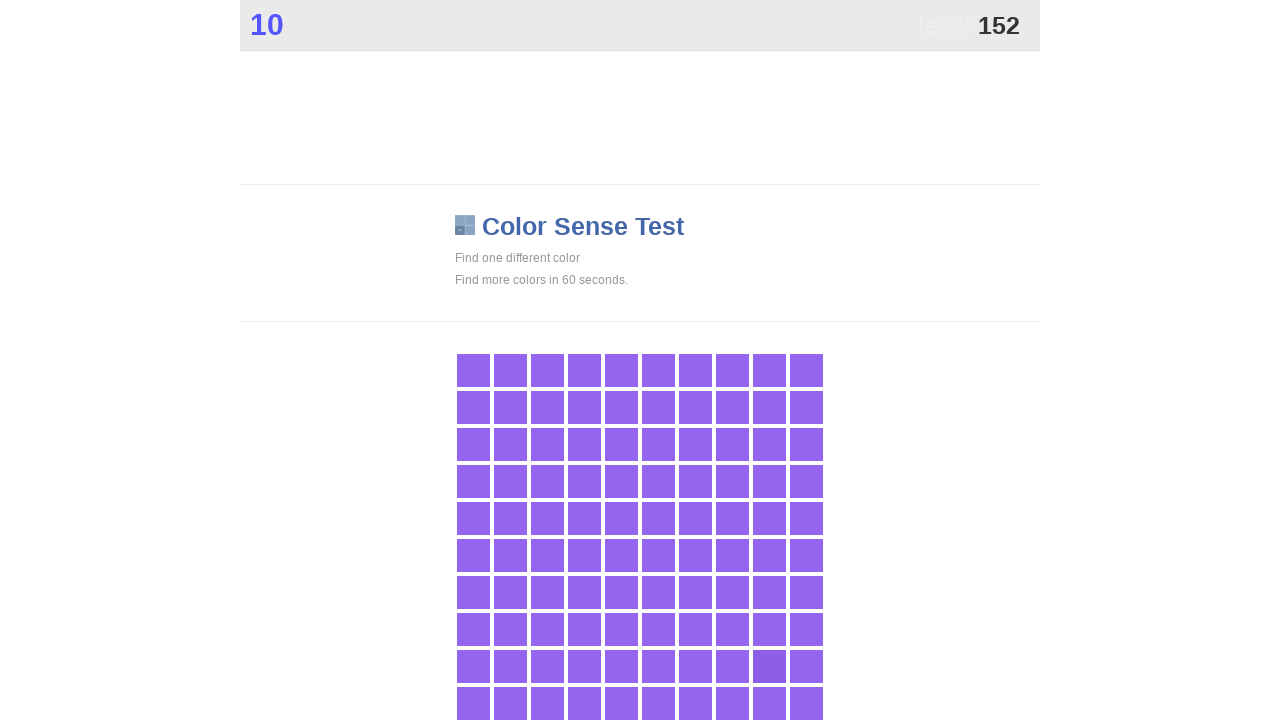

Clicked main game button at (769, 666) on .main
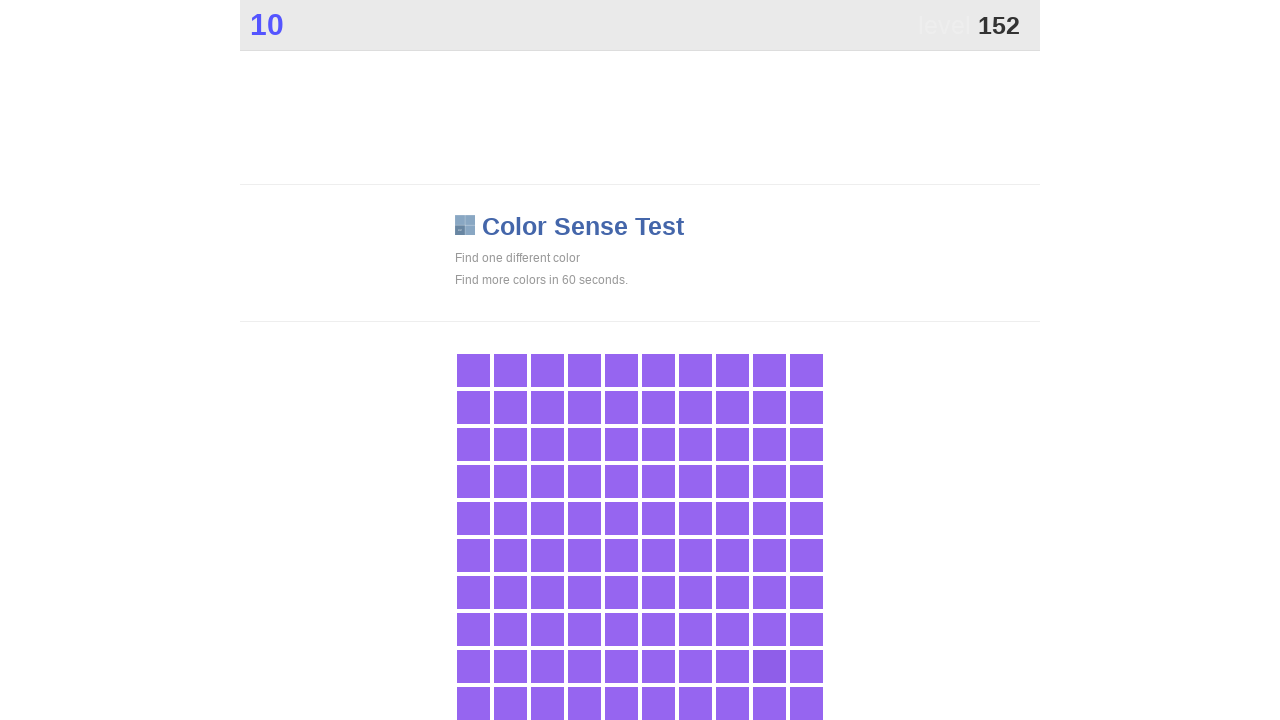

Clicked main game button at (769, 666) on .main
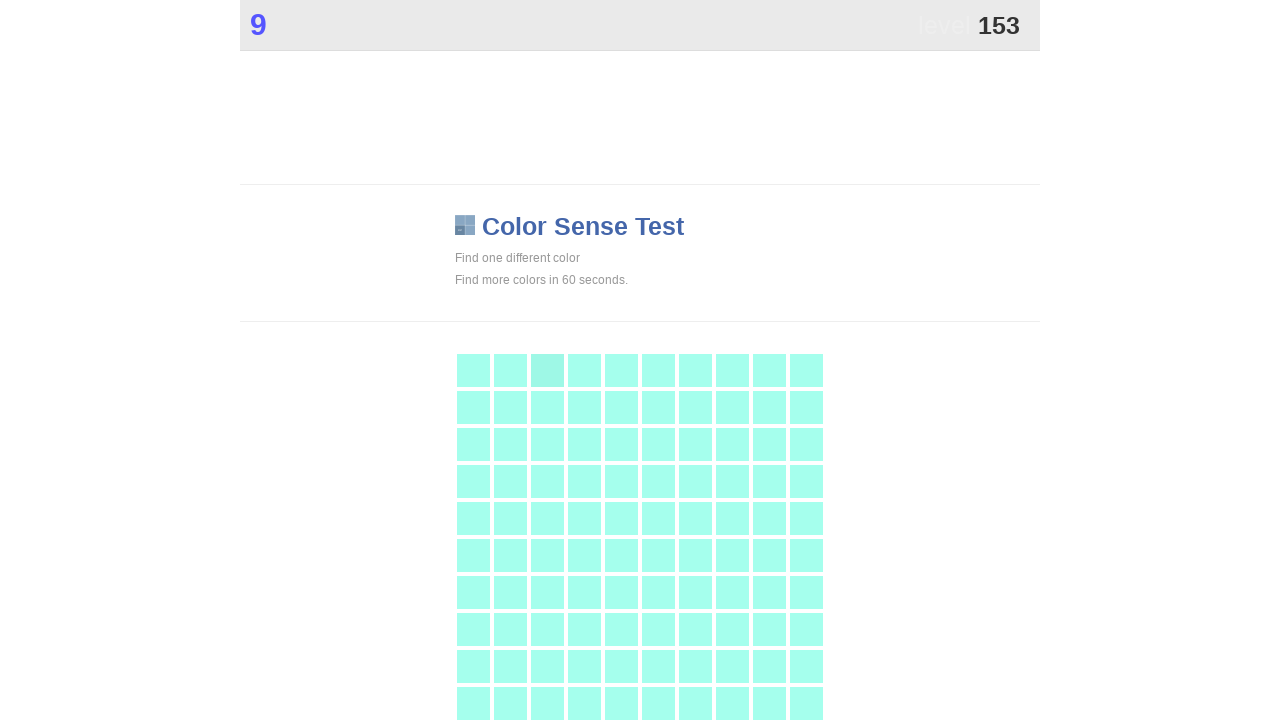

Clicked main game button at (547, 370) on .main
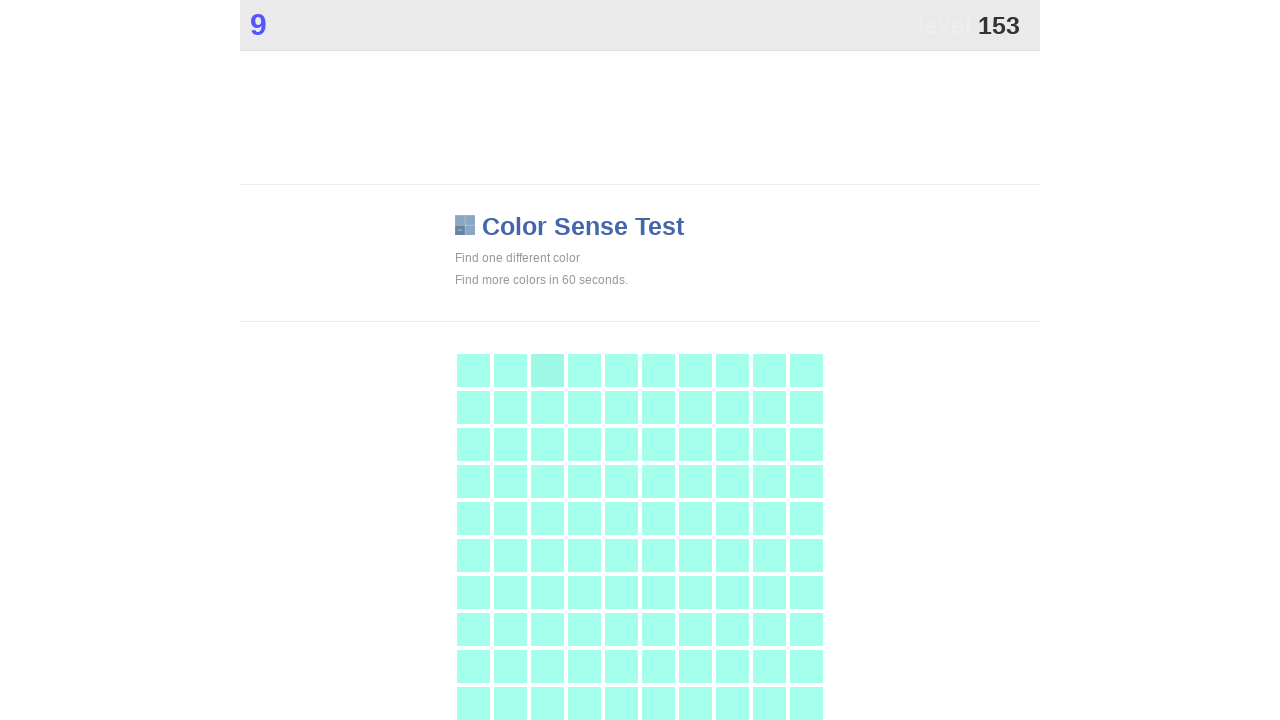

Clicked main game button at (547, 370) on .main
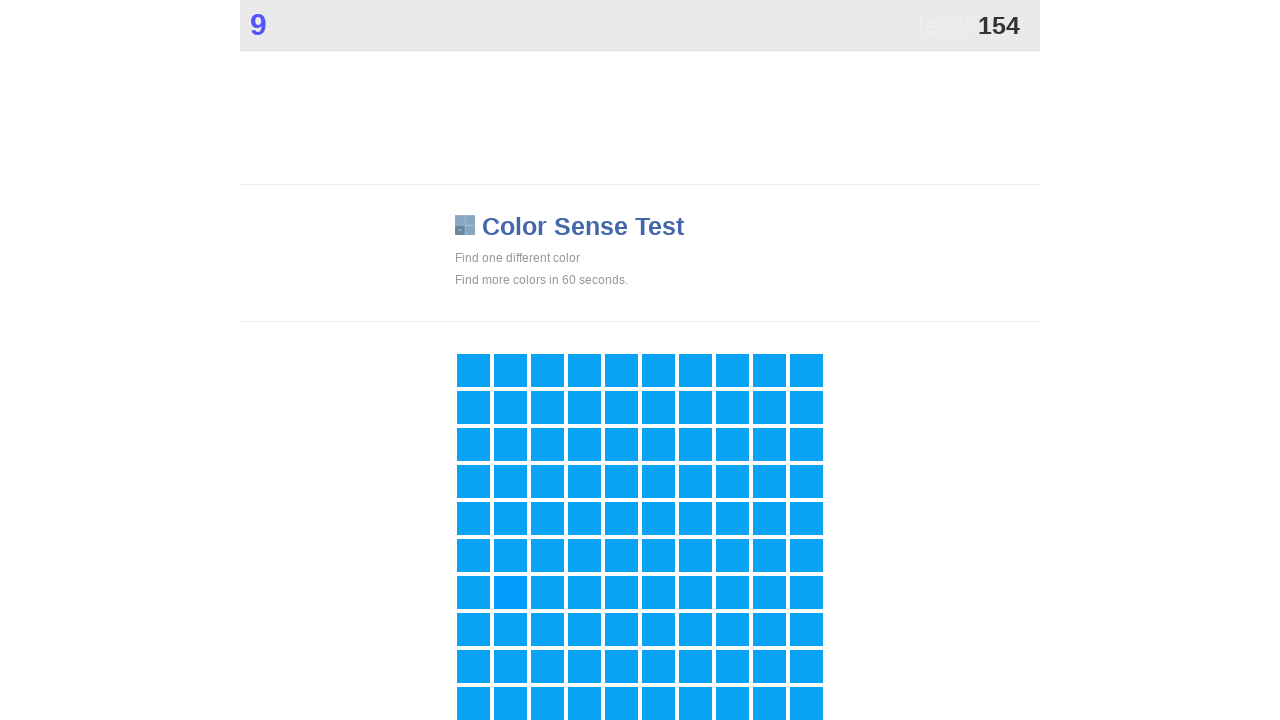

Clicked main game button at (510, 592) on .main
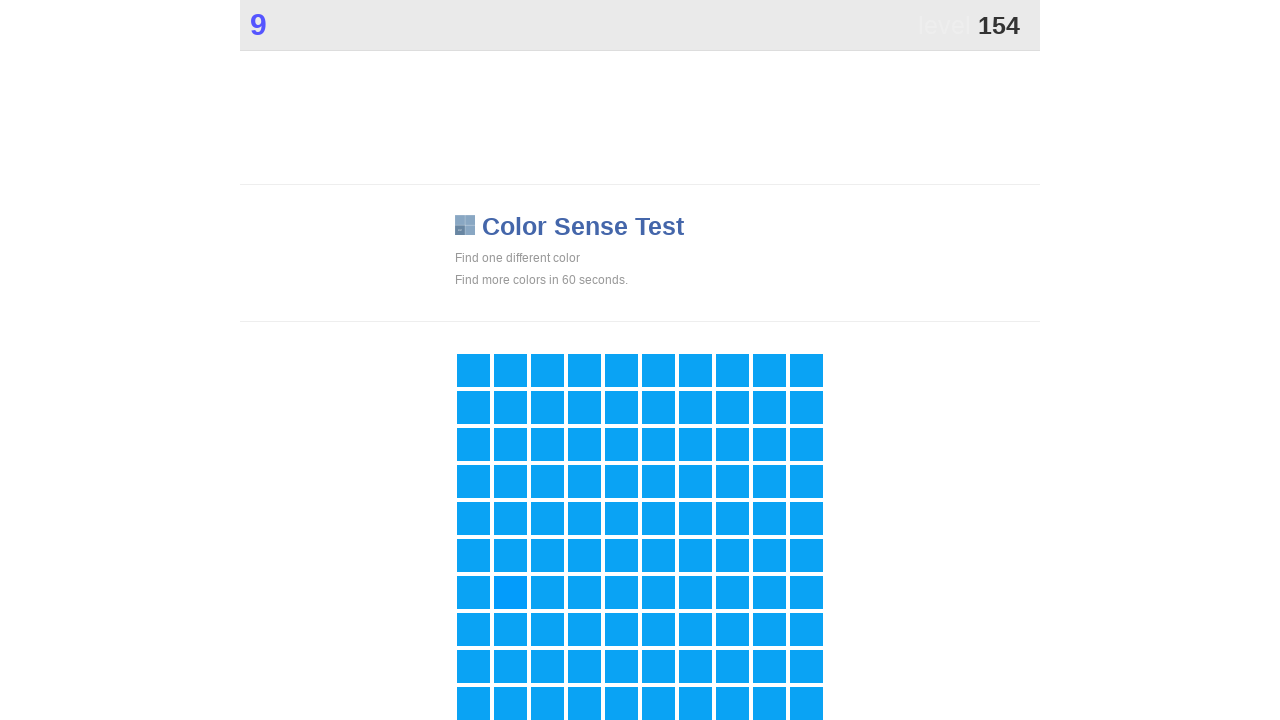

Clicked main game button at (510, 592) on .main
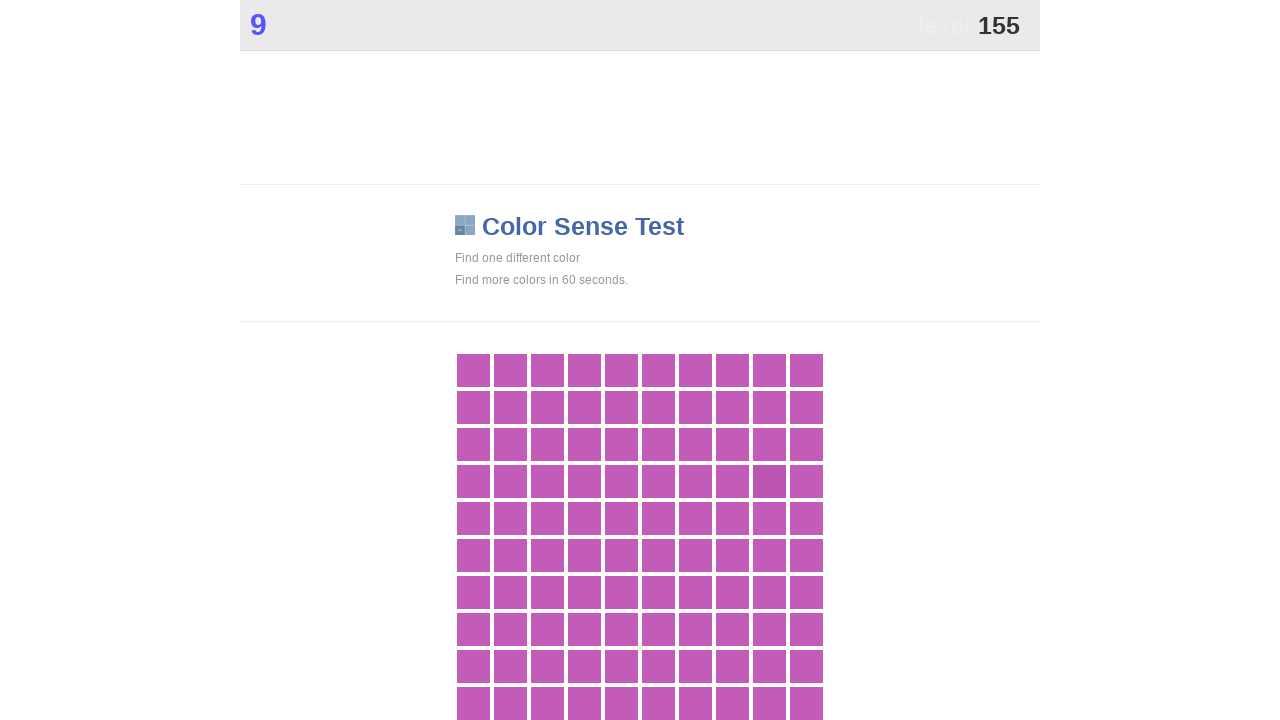

Clicked main game button at (769, 481) on .main
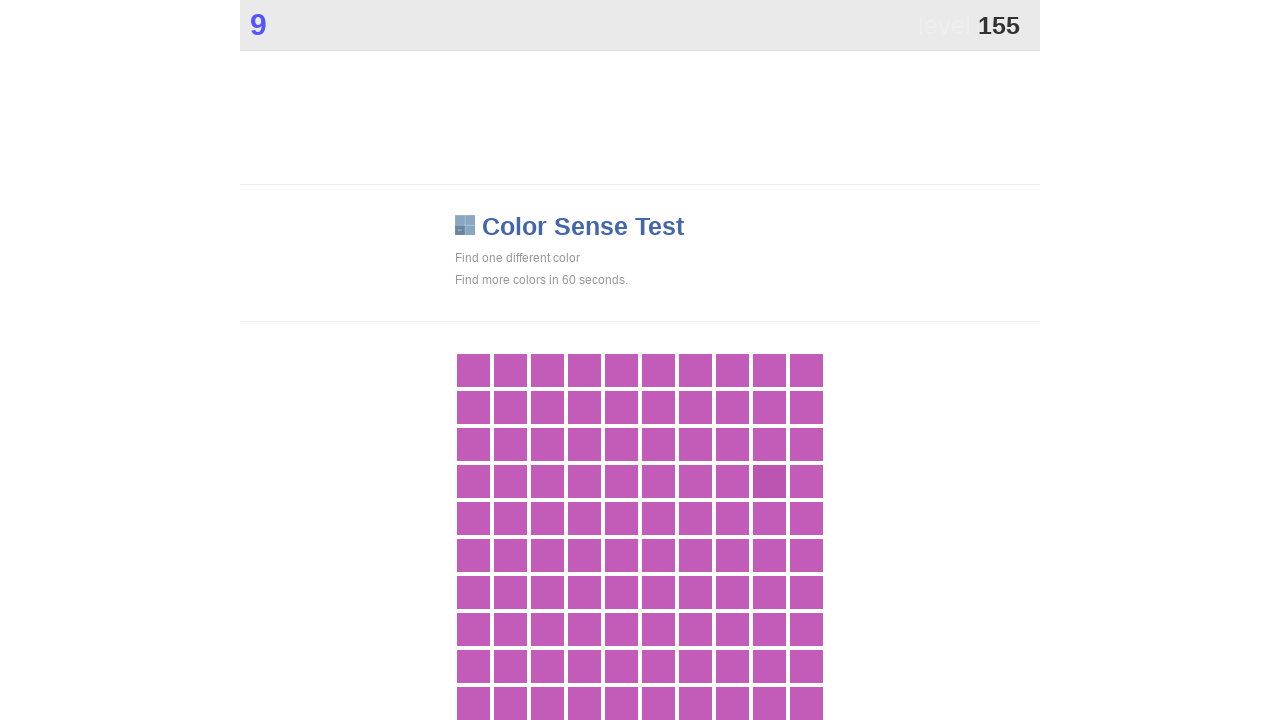

Clicked main game button at (769, 481) on .main
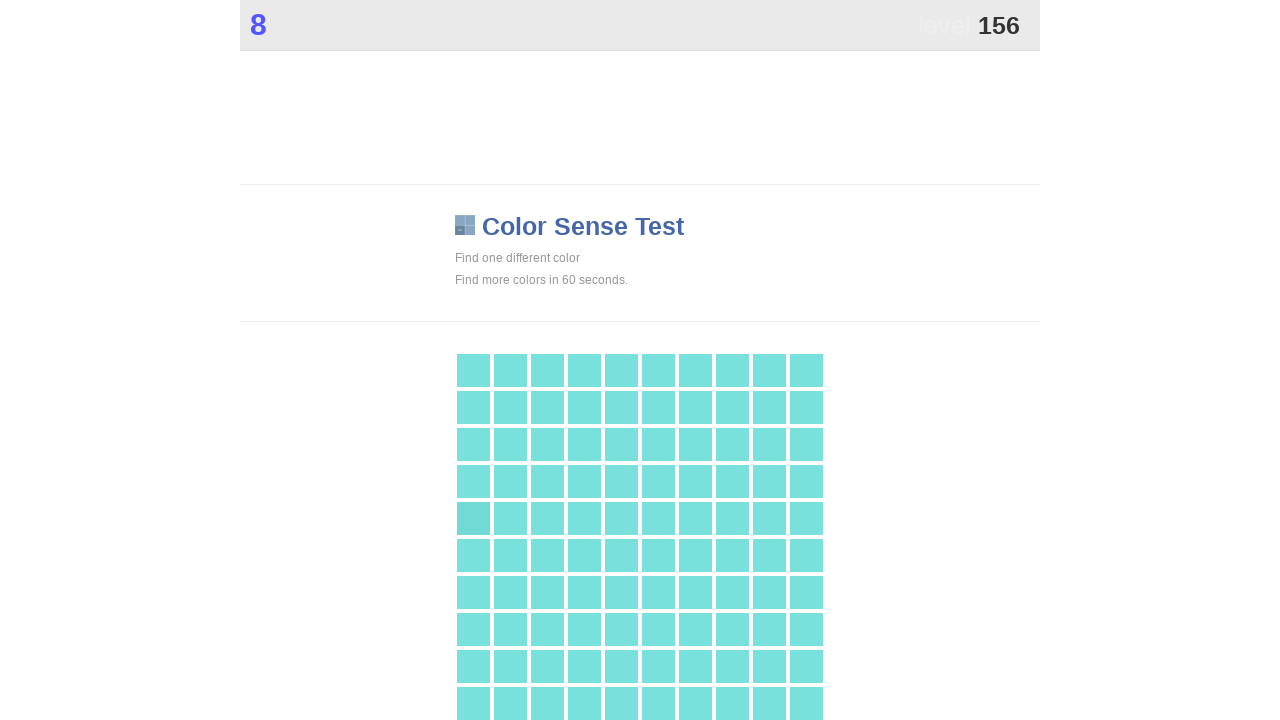

Clicked main game button at (473, 518) on .main
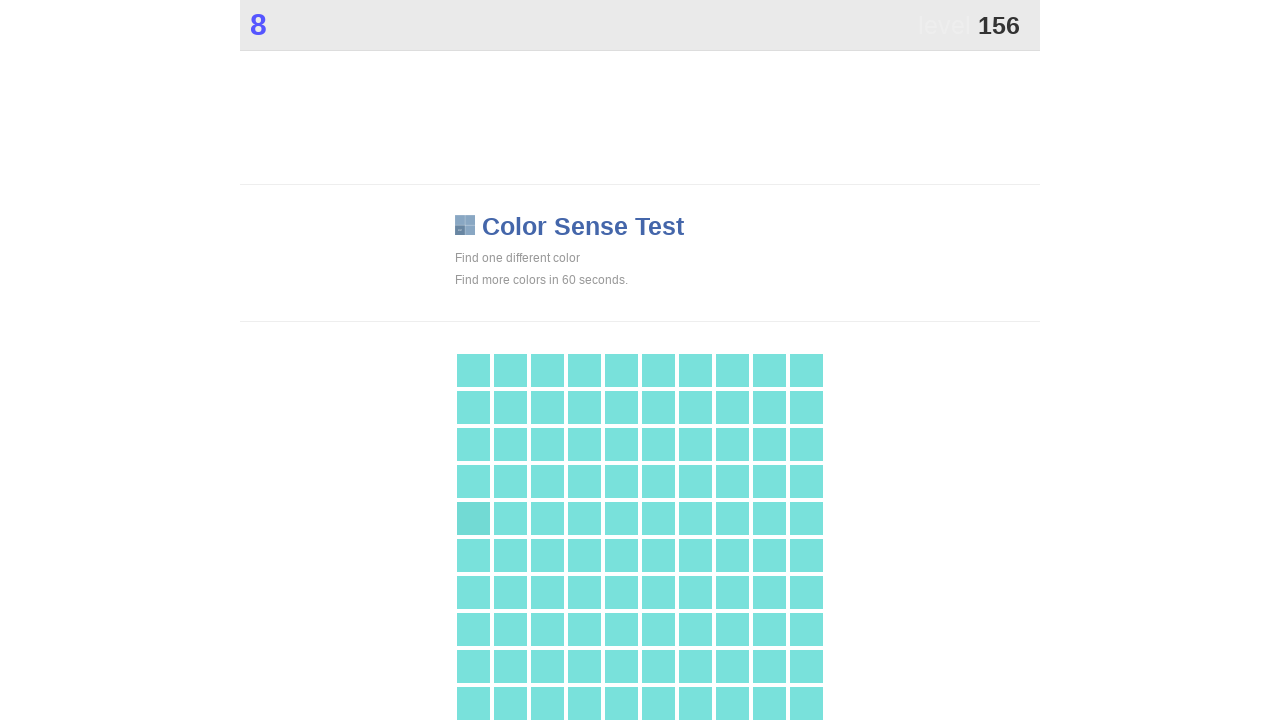

Clicked main game button at (473, 518) on .main
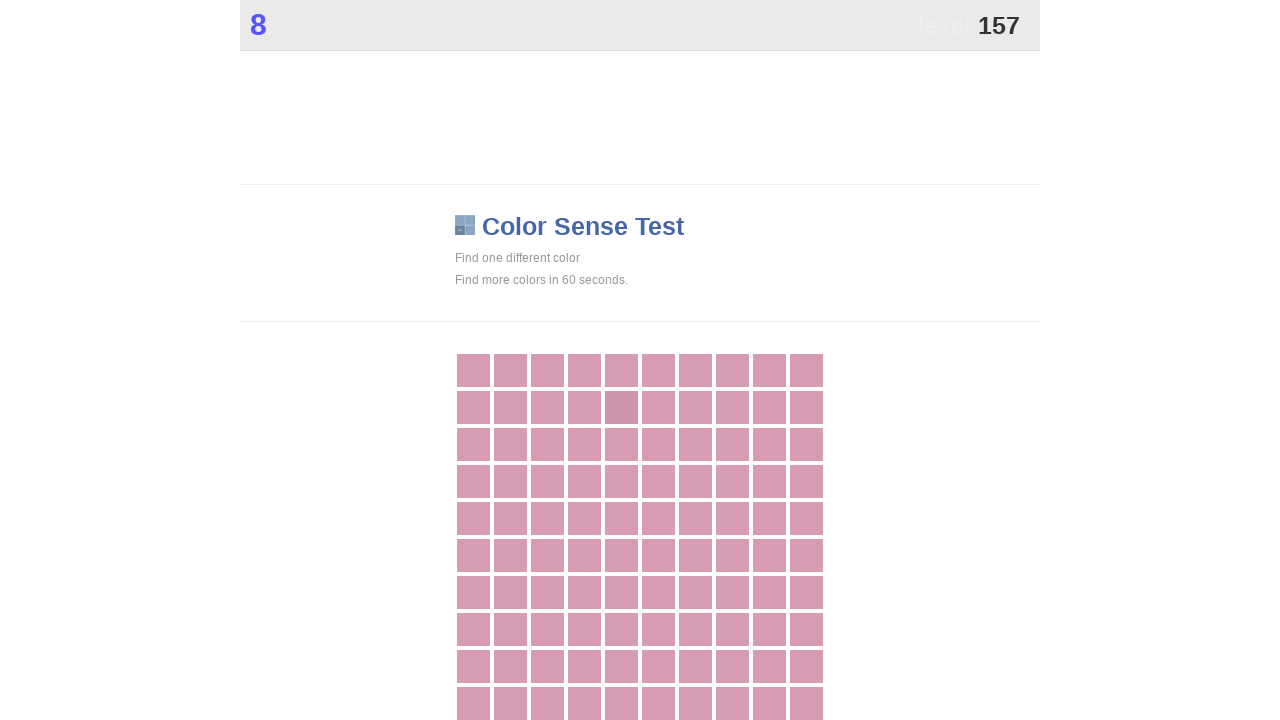

Clicked main game button at (621, 407) on .main
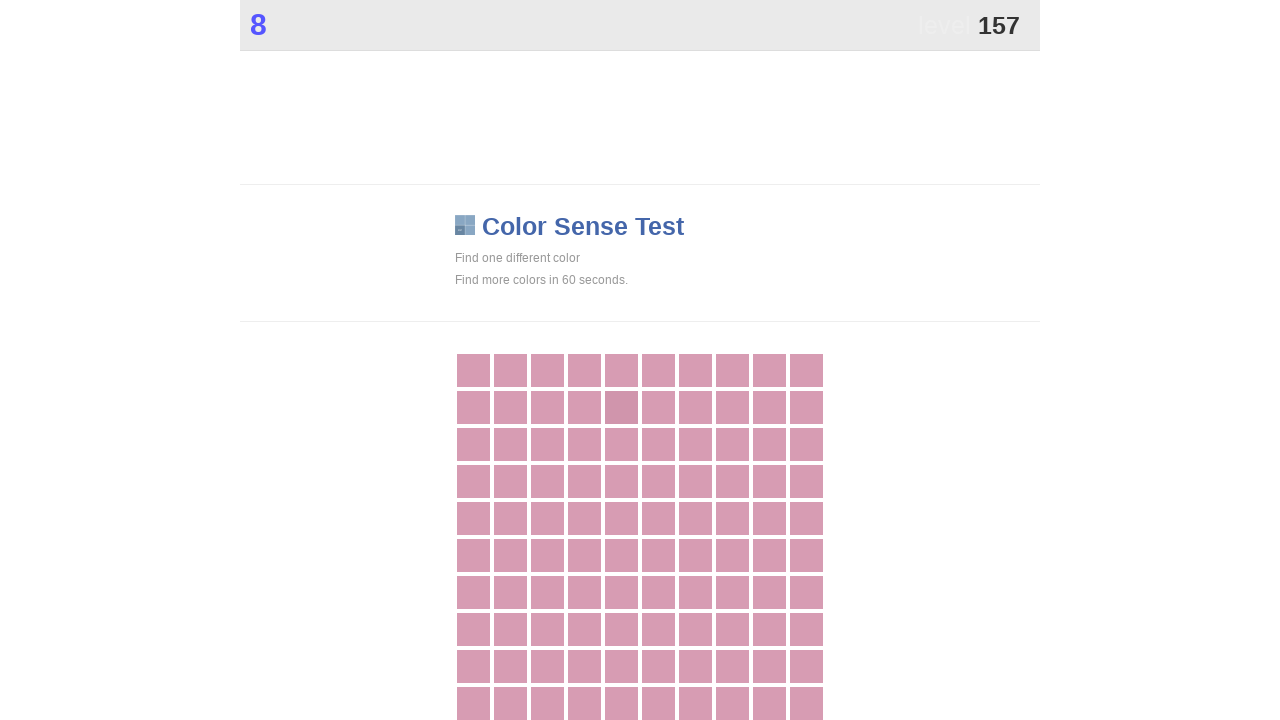

Clicked main game button at (621, 407) on .main
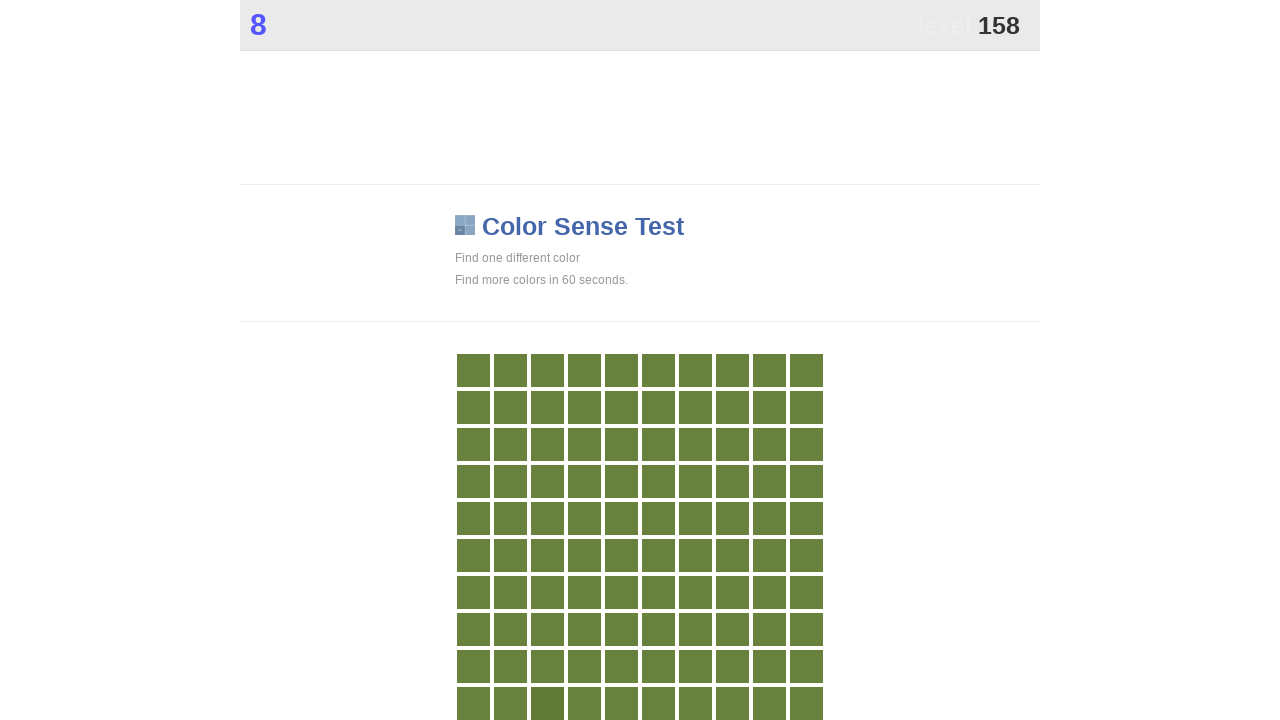

Clicked main game button at (547, 703) on .main
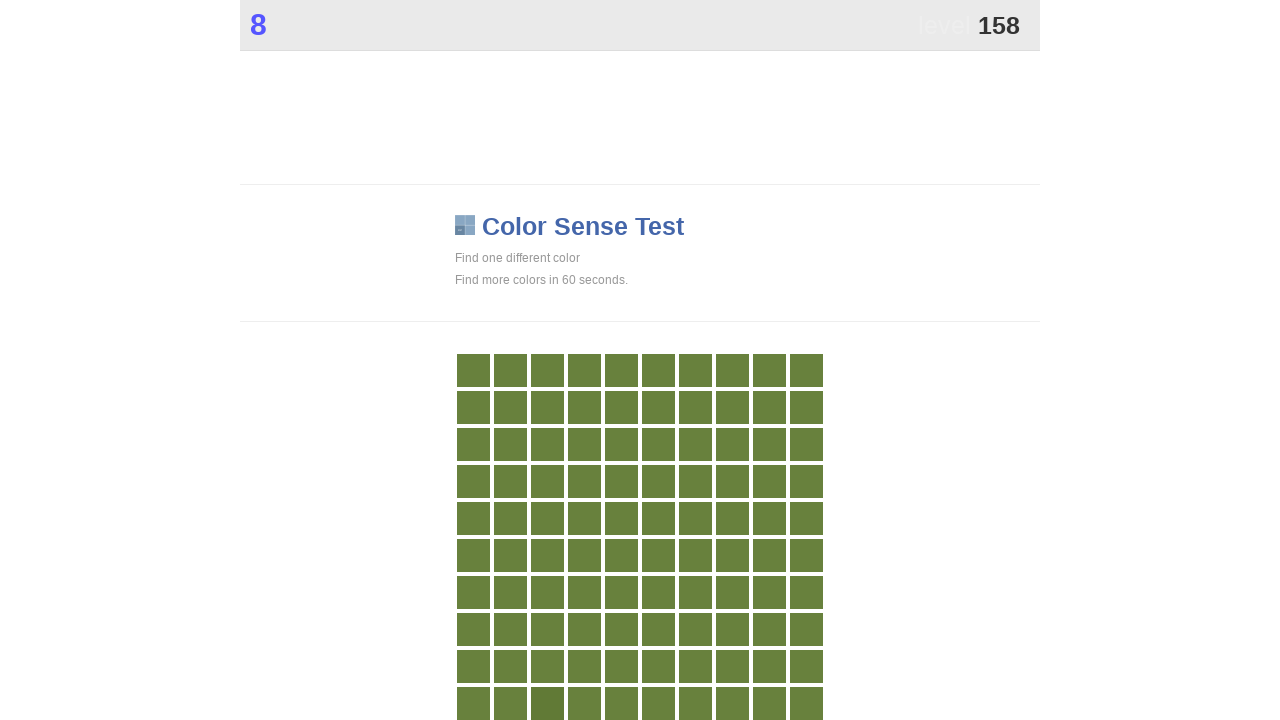

Clicked main game button at (547, 703) on .main
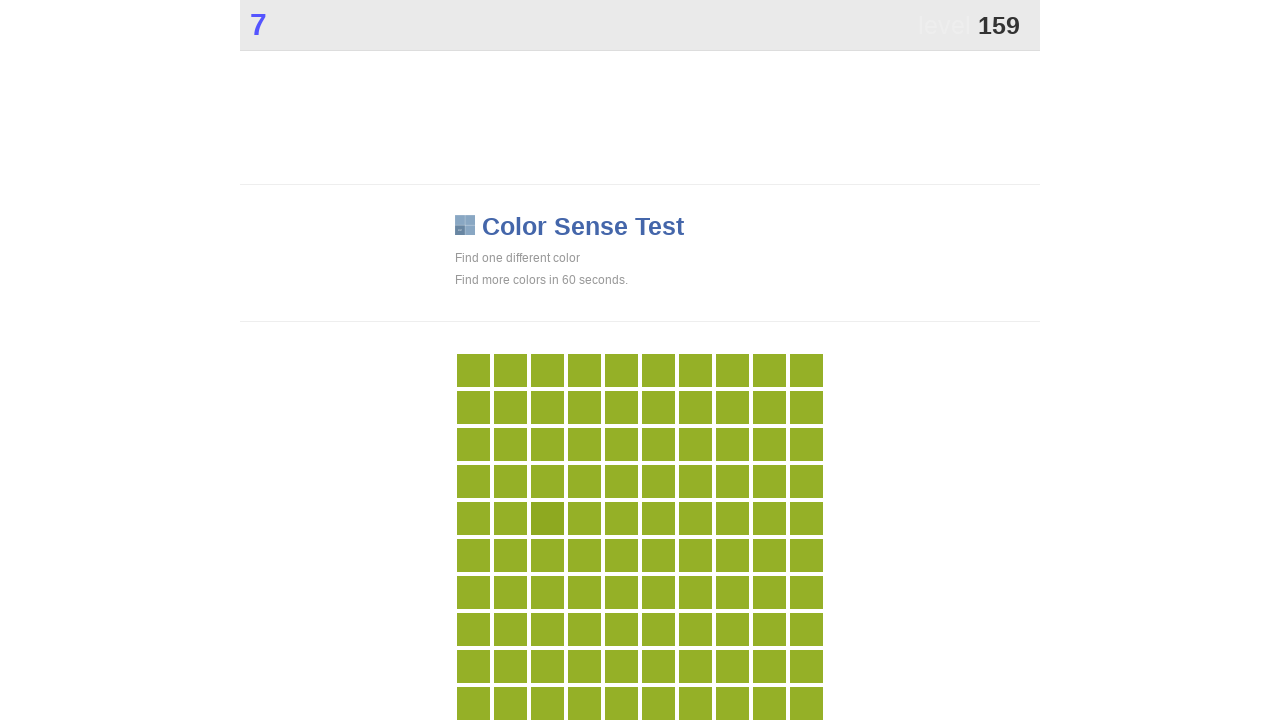

Clicked main game button at (547, 518) on .main
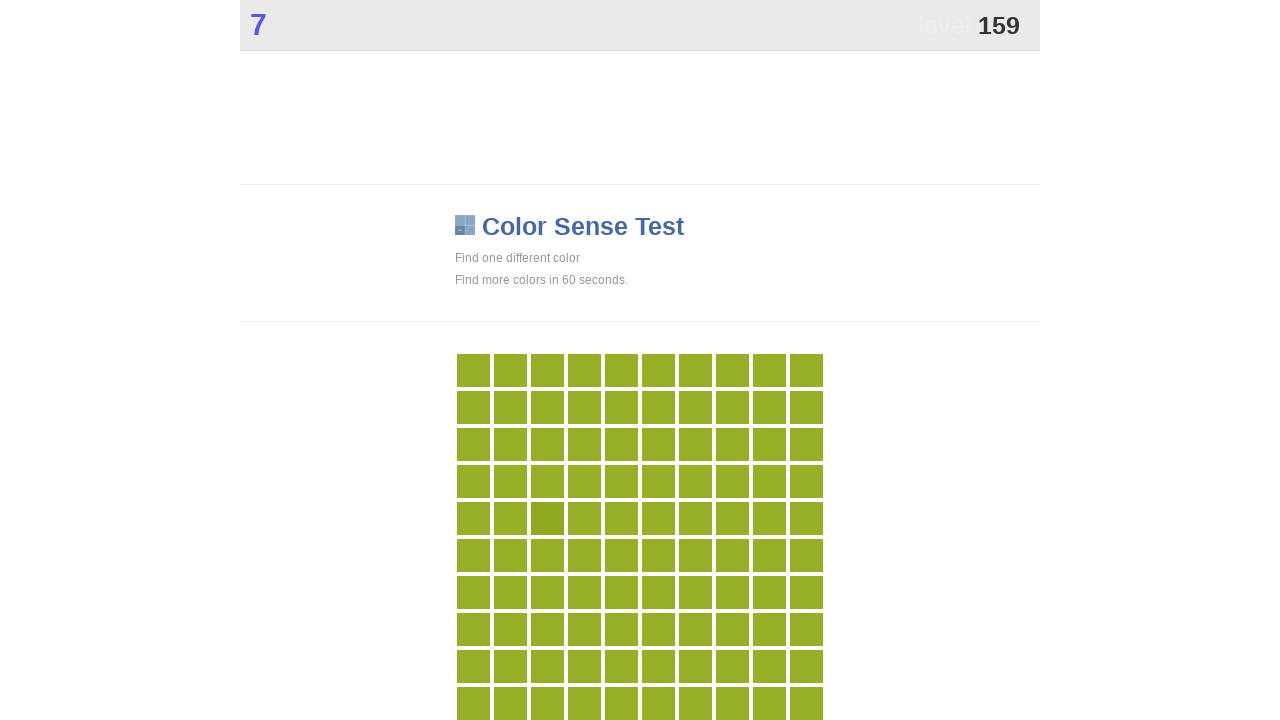

Clicked main game button at (547, 518) on .main
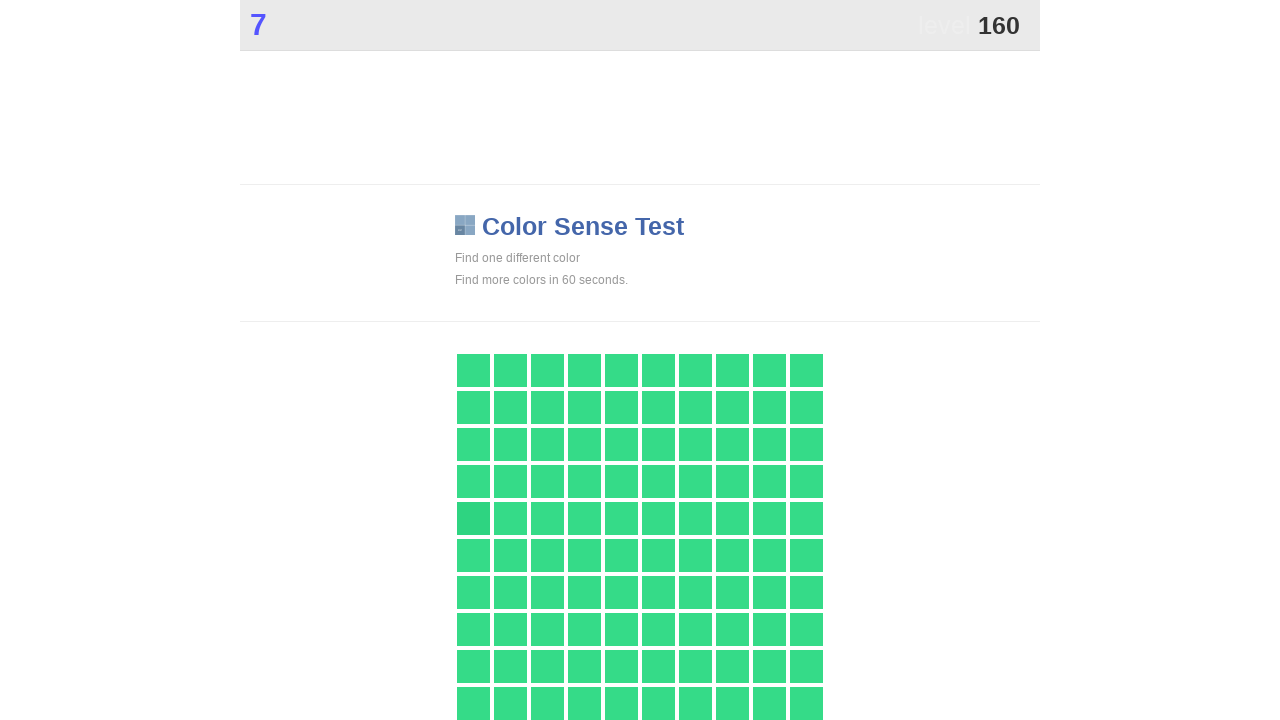

Clicked main game button at (473, 518) on .main
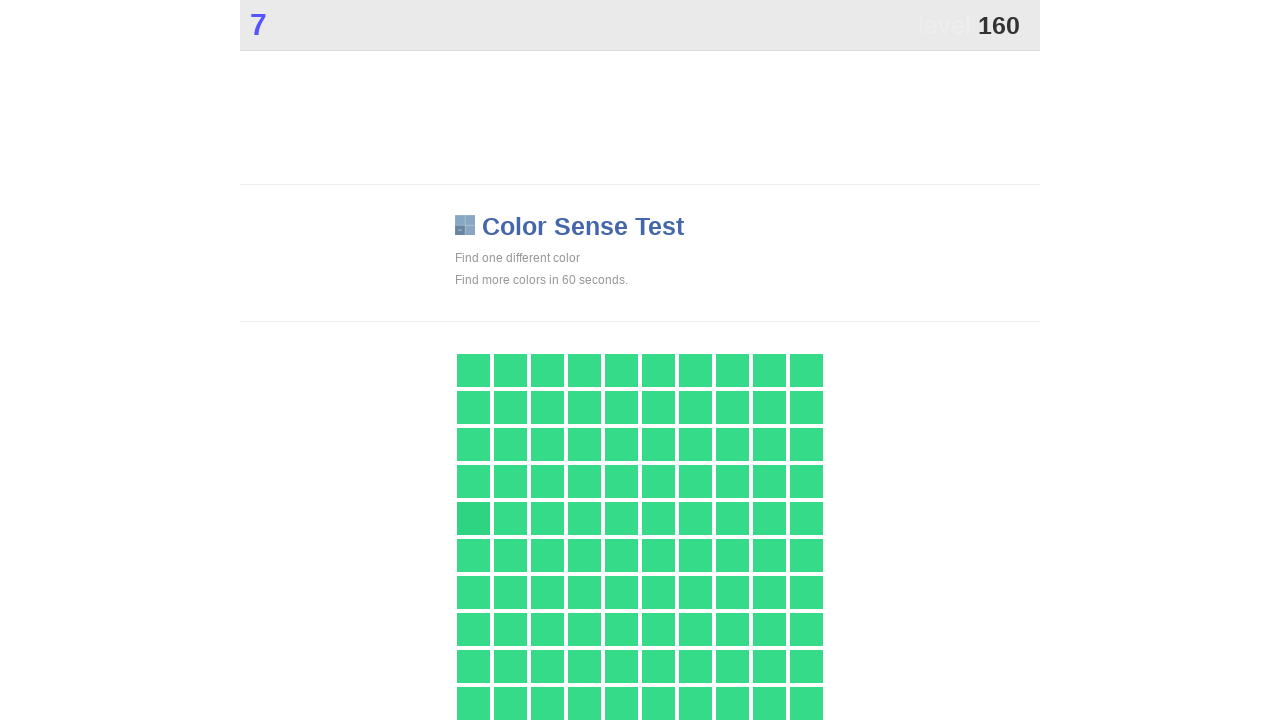

Clicked main game button at (473, 518) on .main
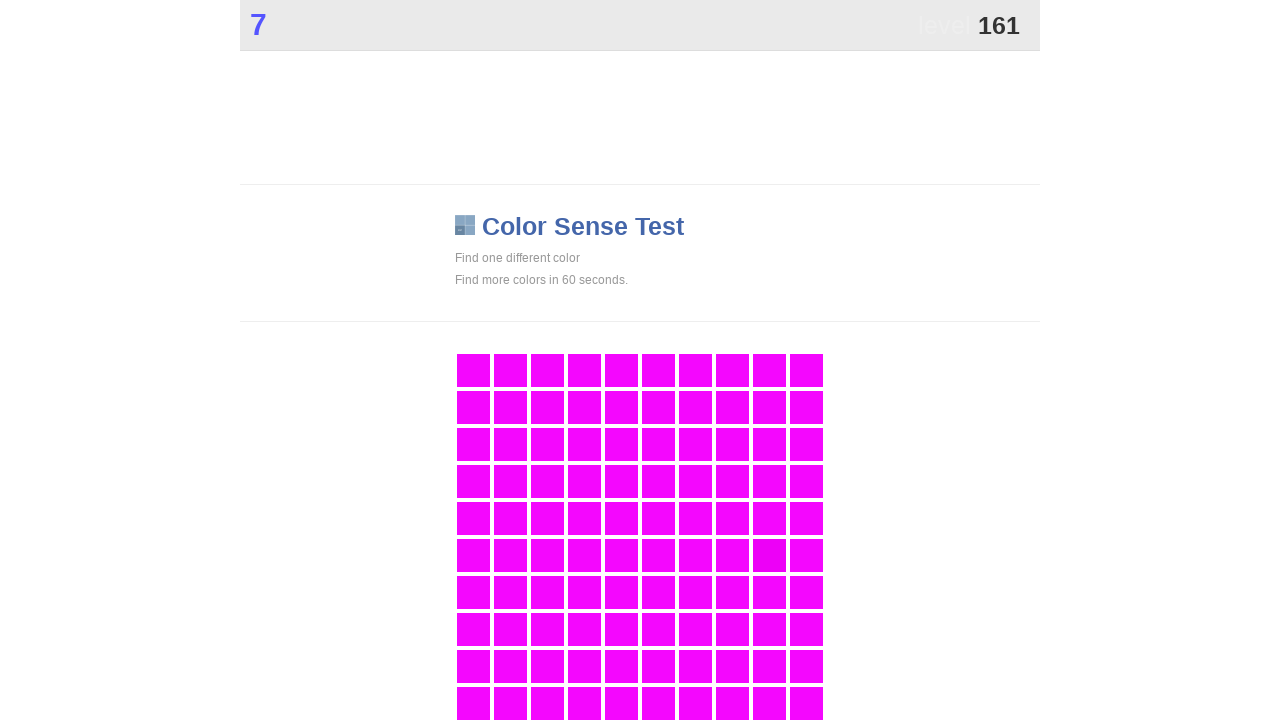

Clicked main game button at (769, 555) on .main
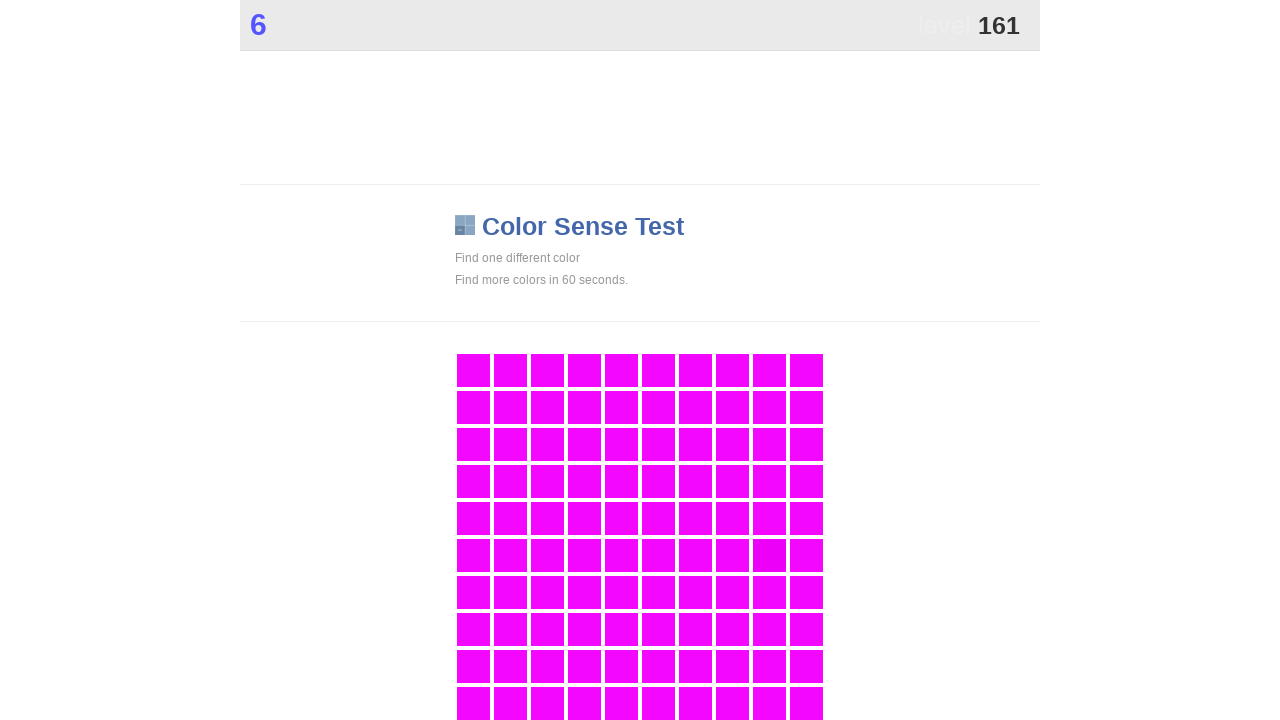

Clicked main game button at (769, 555) on .main
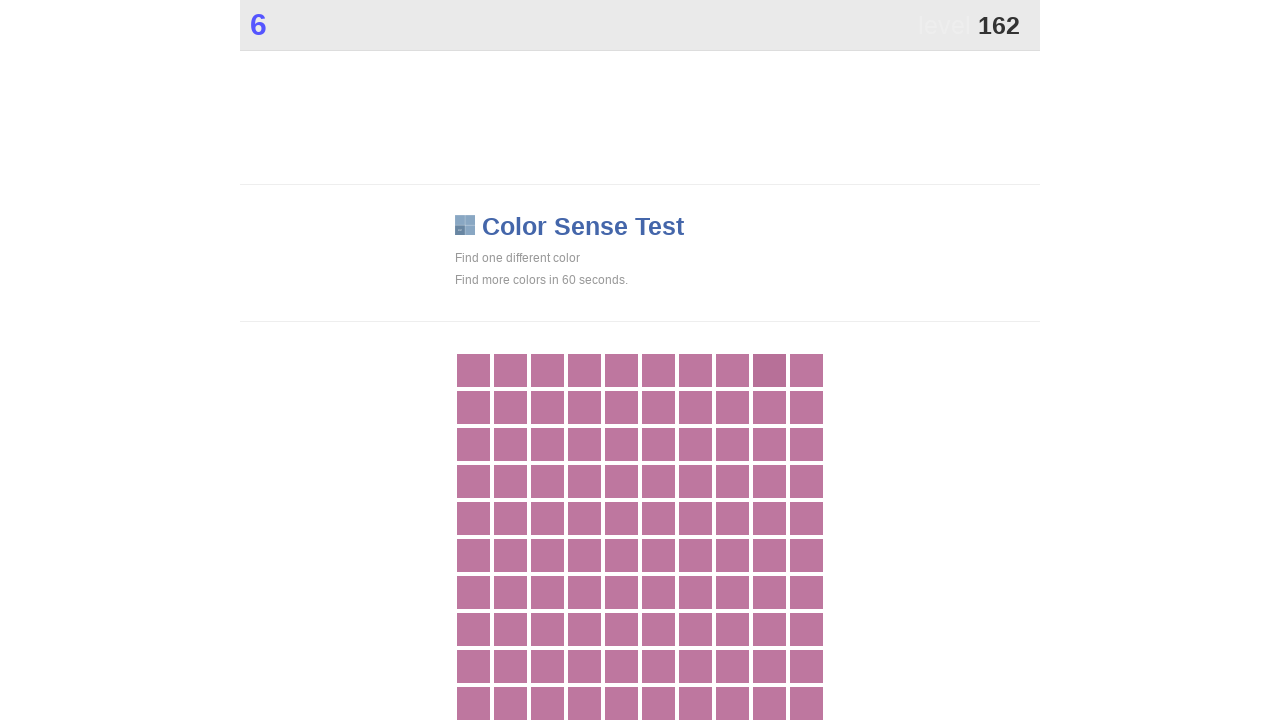

Clicked main game button at (769, 370) on .main
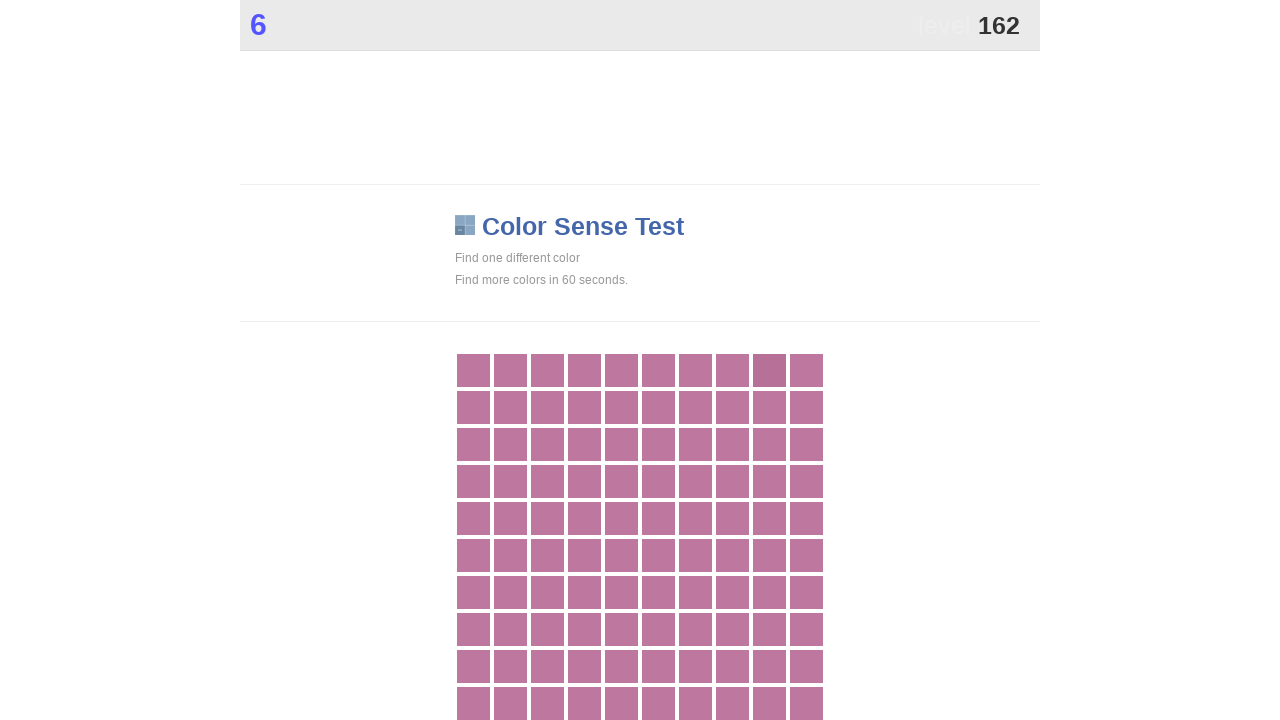

Clicked main game button at (769, 370) on .main
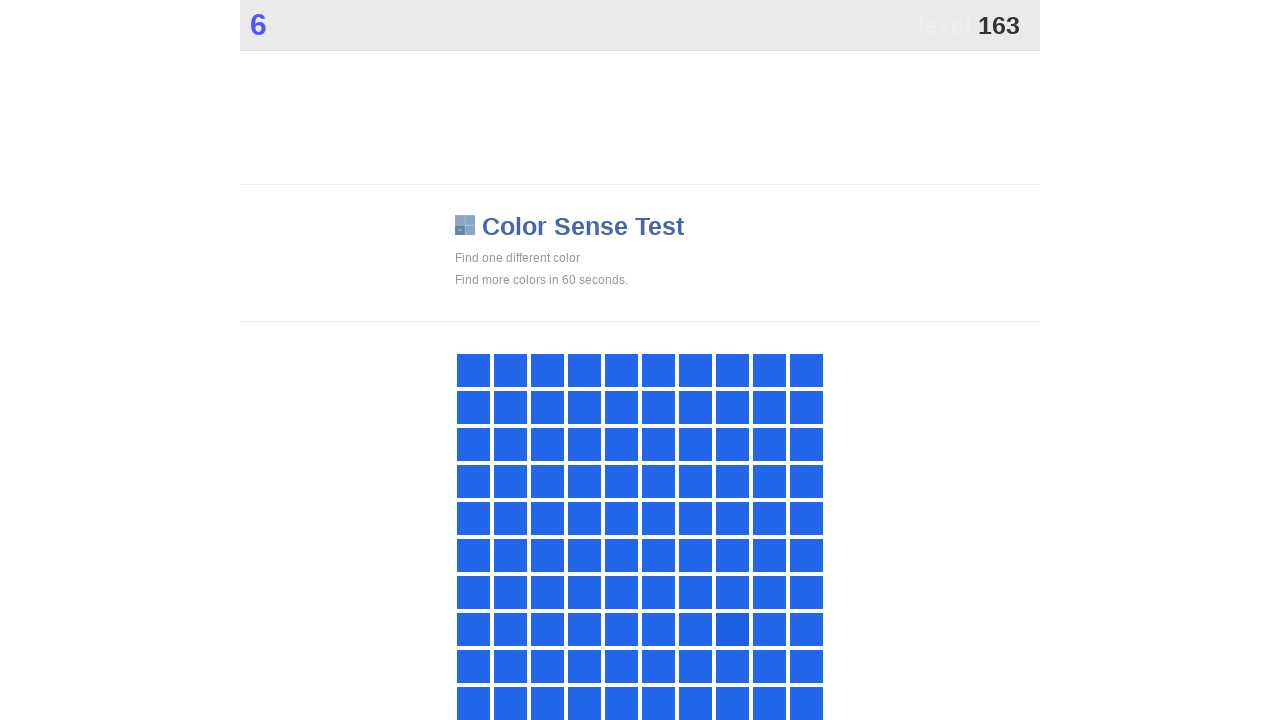

Clicked main game button at (732, 629) on .main
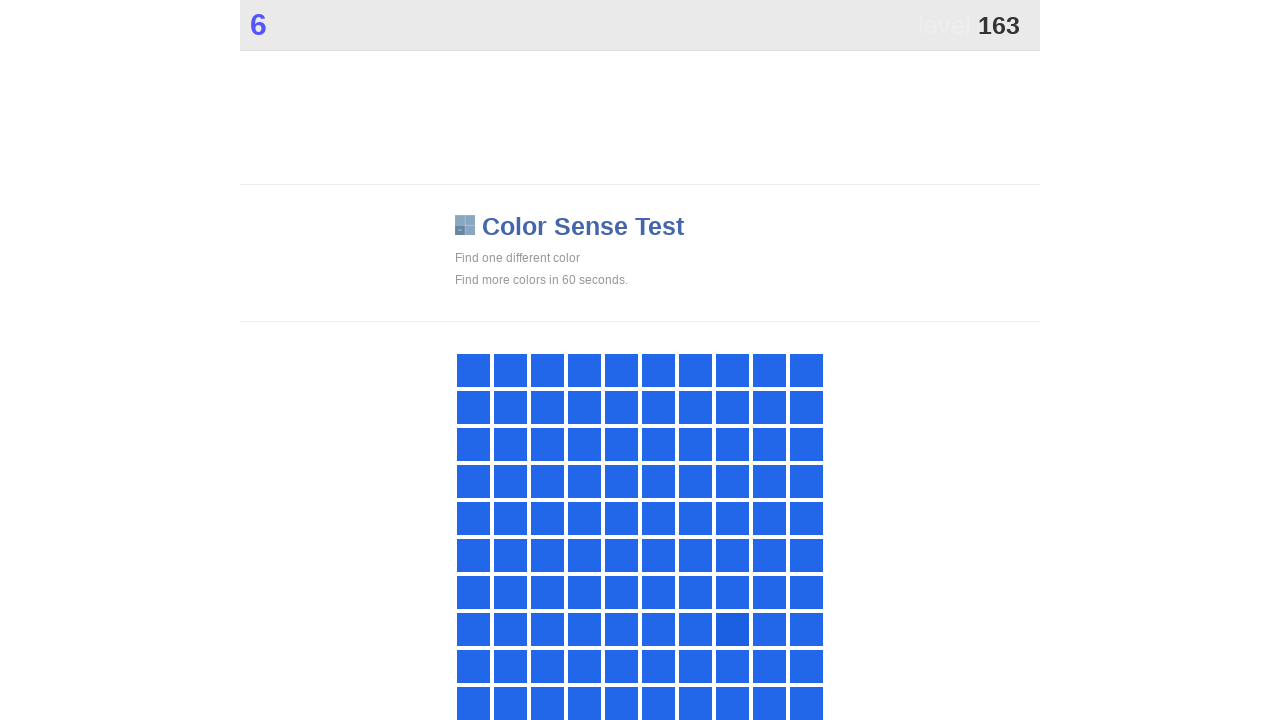

Clicked main game button at (732, 629) on .main
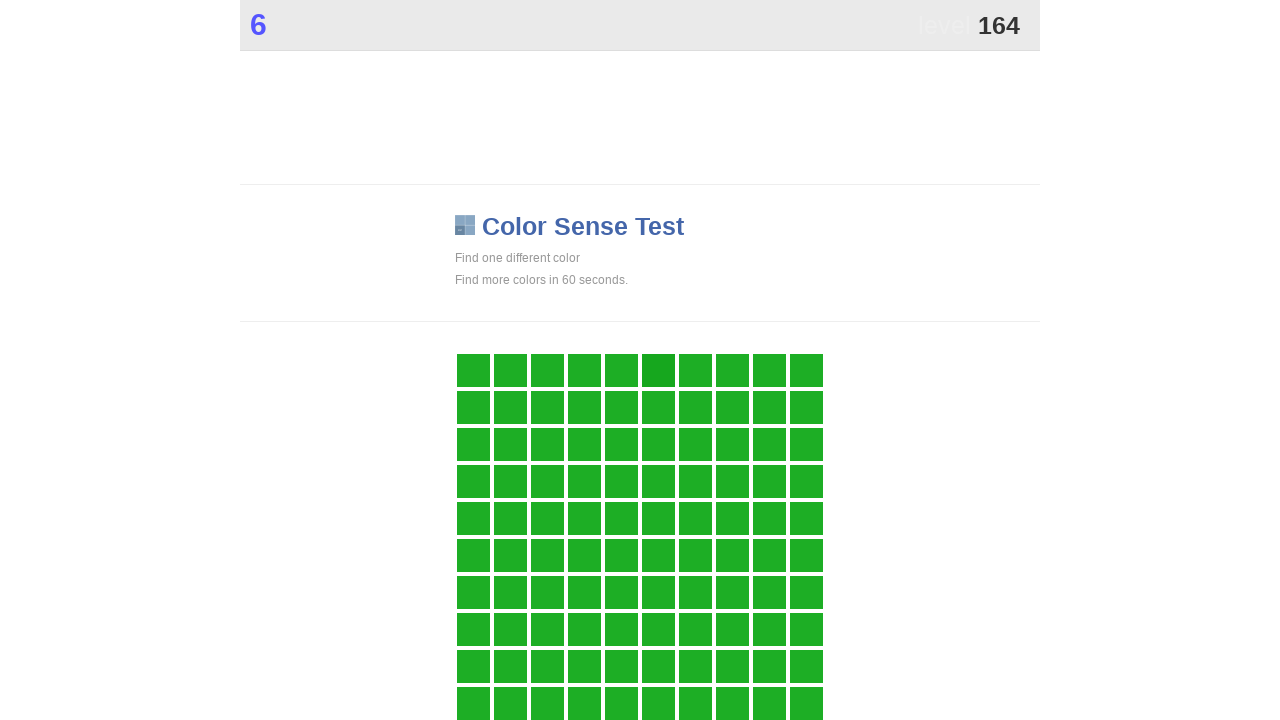

Clicked main game button at (658, 370) on .main
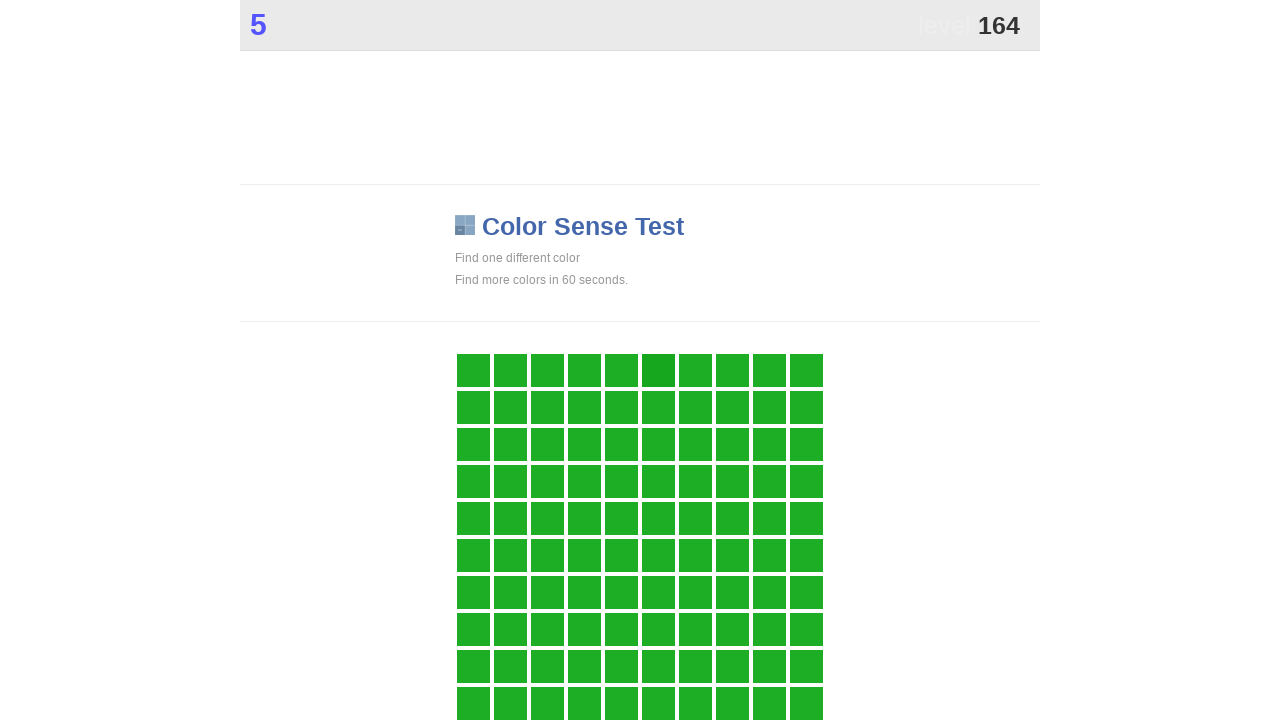

Clicked main game button at (658, 370) on .main
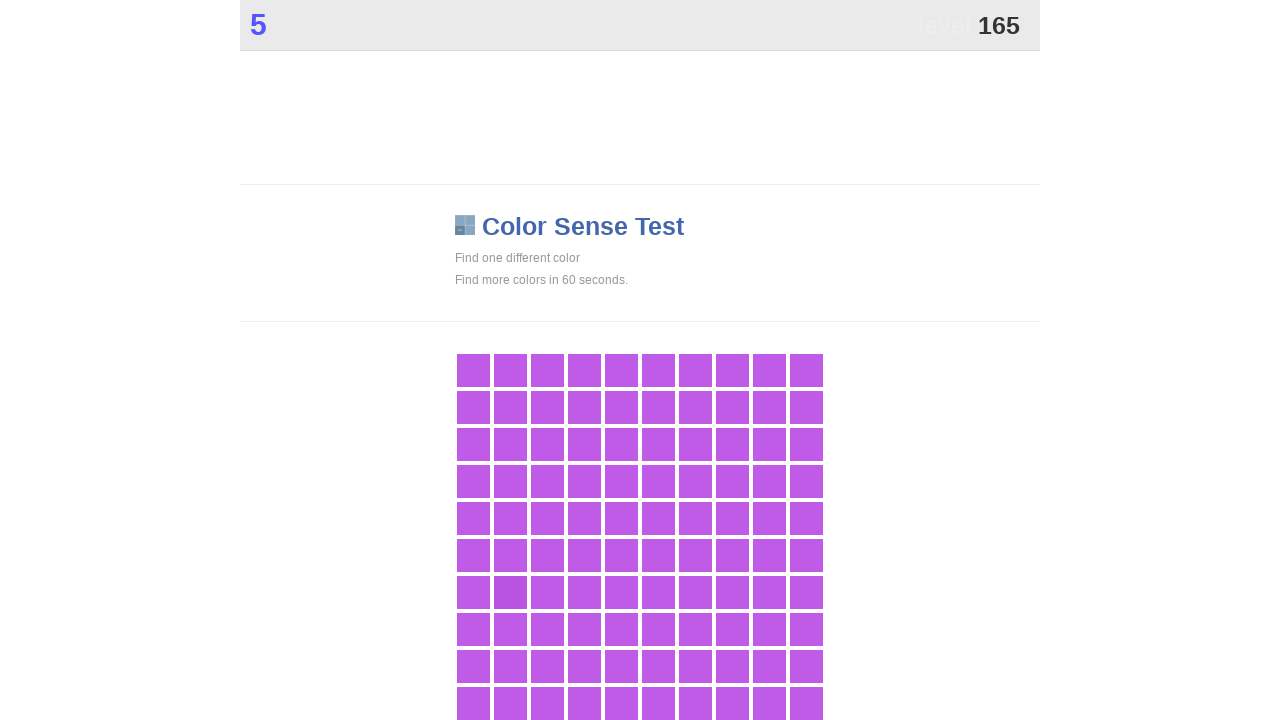

Clicked main game button at (510, 592) on .main
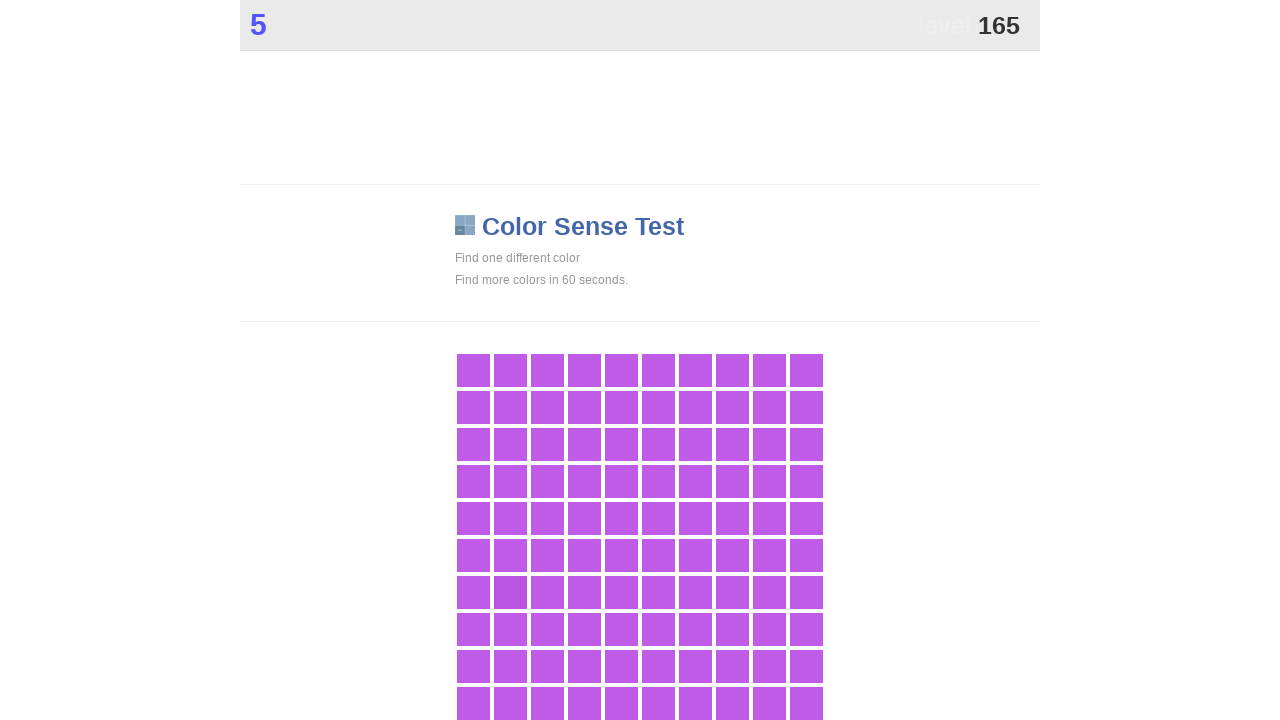

Clicked main game button at (510, 592) on .main
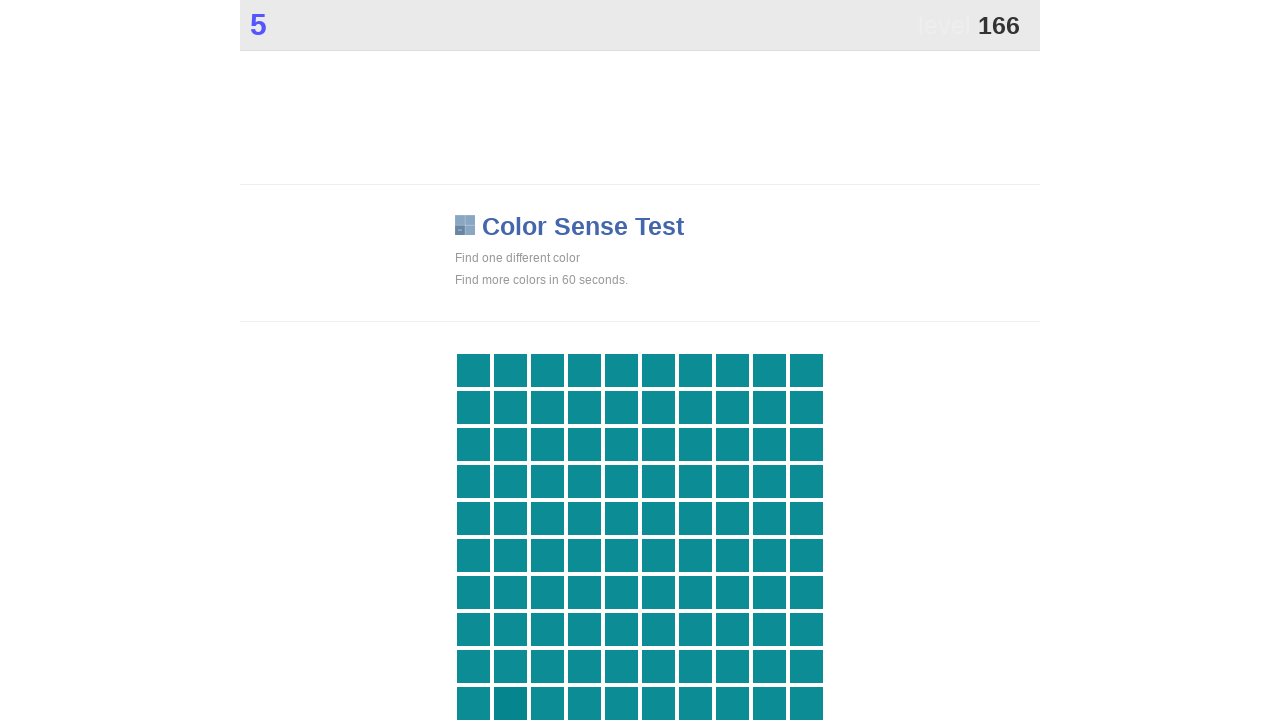

Clicked main game button at (510, 703) on .main
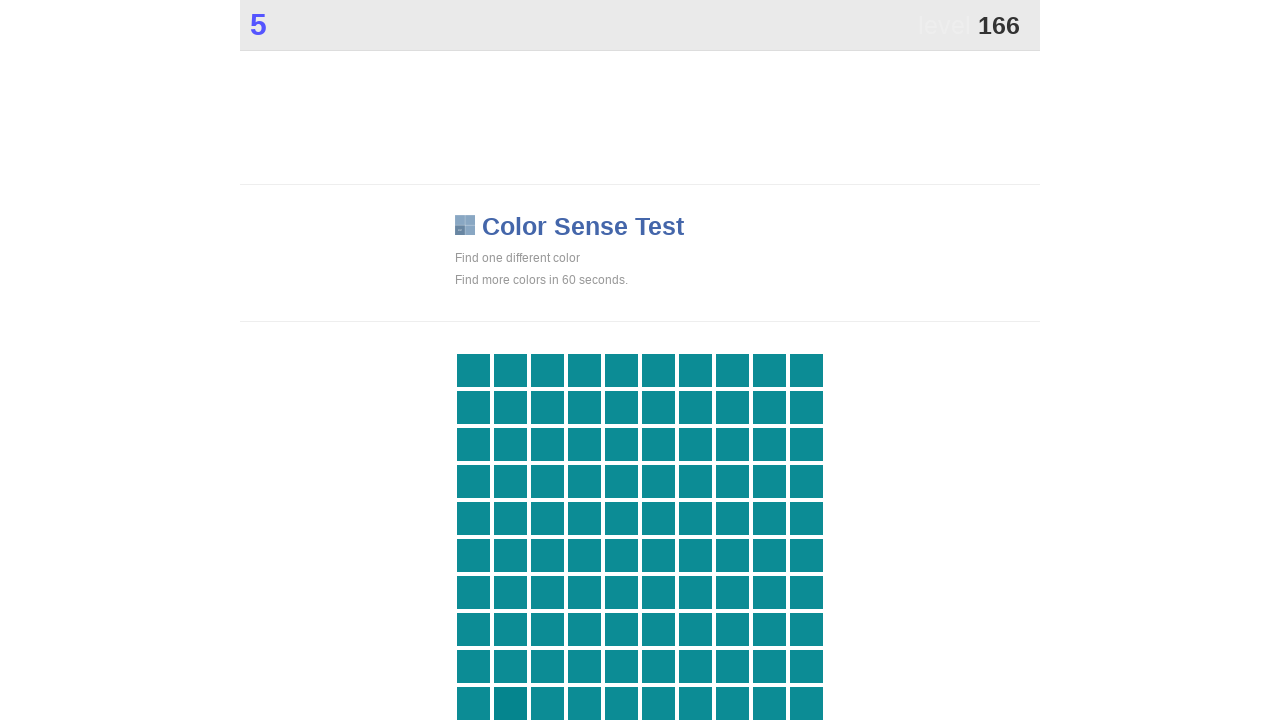

Clicked main game button at (510, 703) on .main
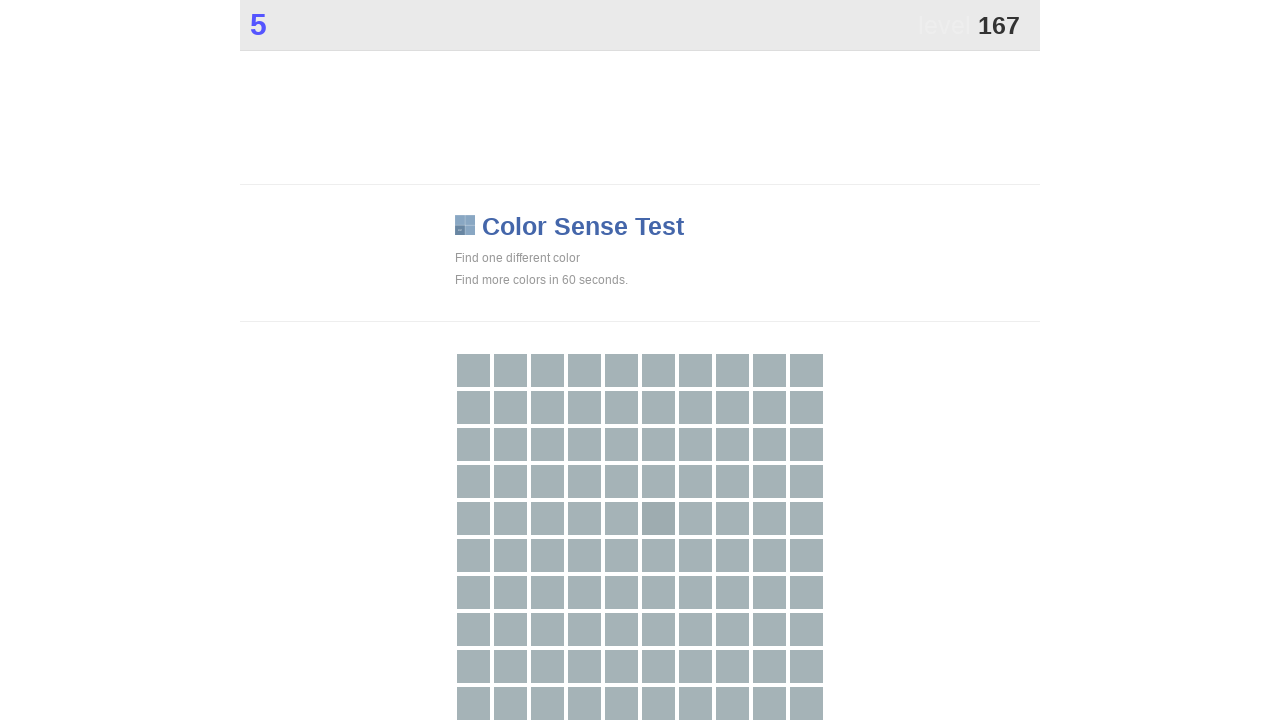

Clicked main game button at (658, 518) on .main
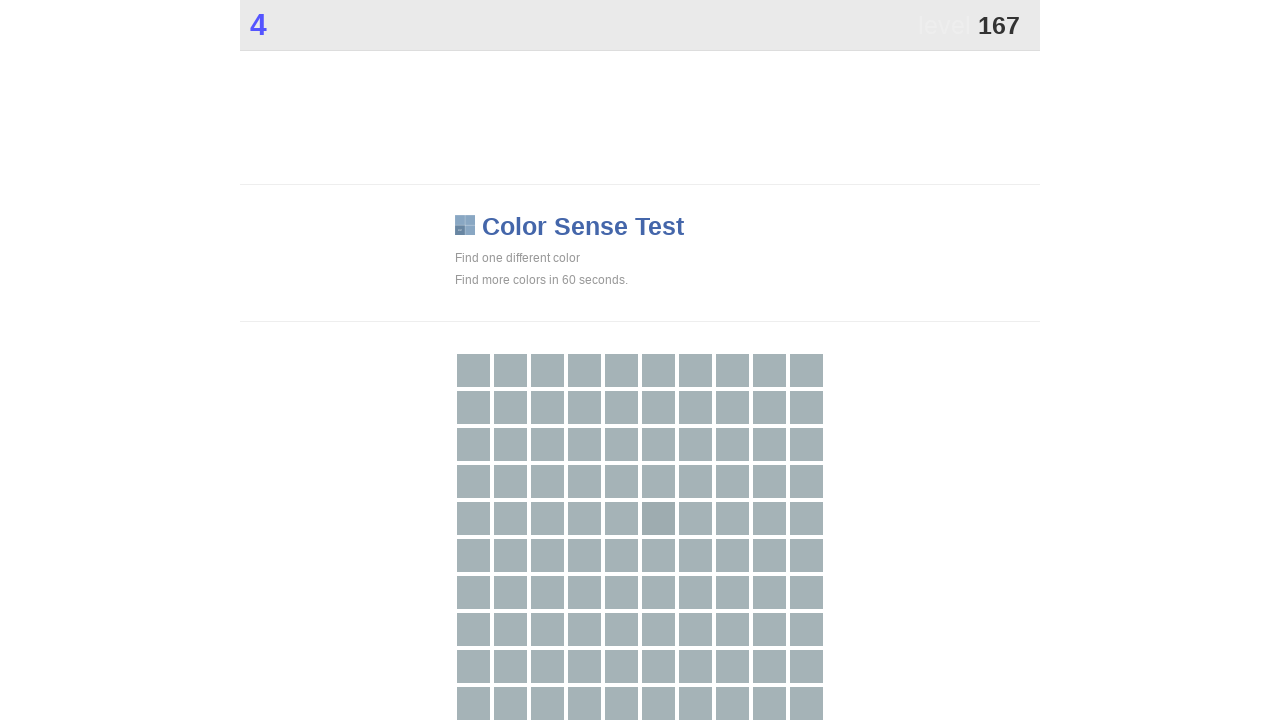

Clicked main game button at (658, 518) on .main
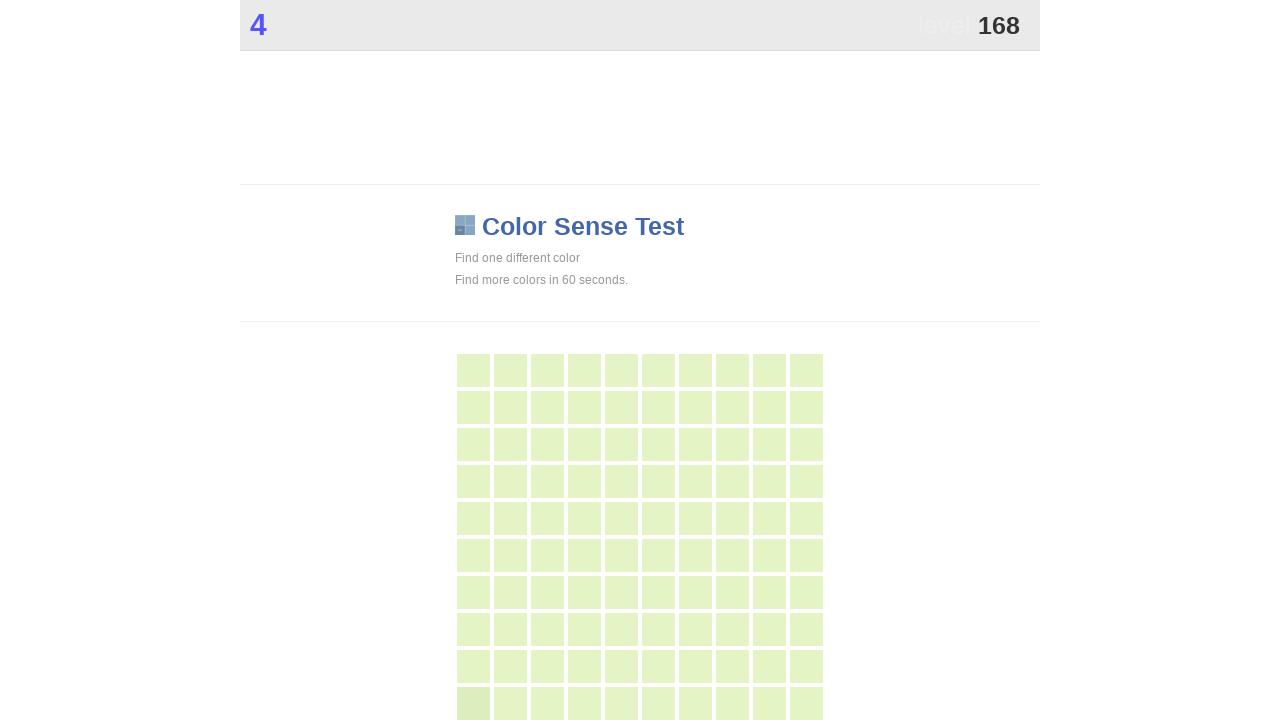

Clicked main game button at (473, 703) on .main
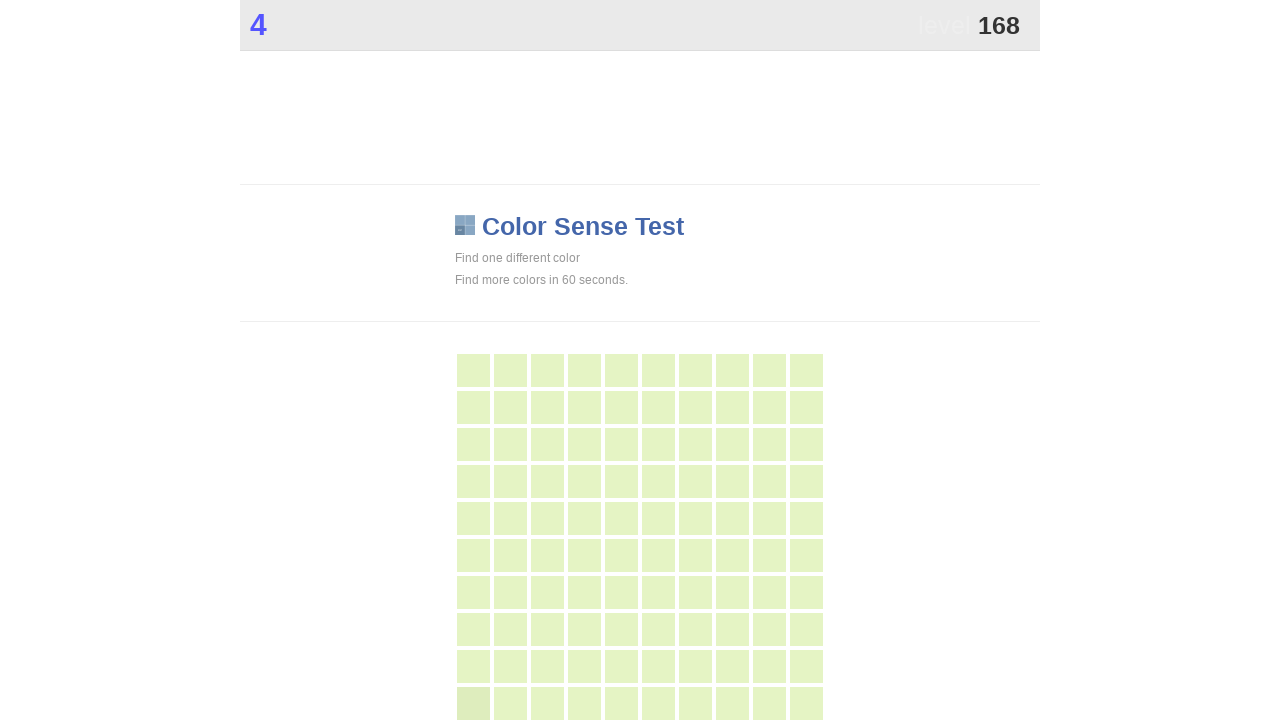

Clicked main game button at (473, 703) on .main
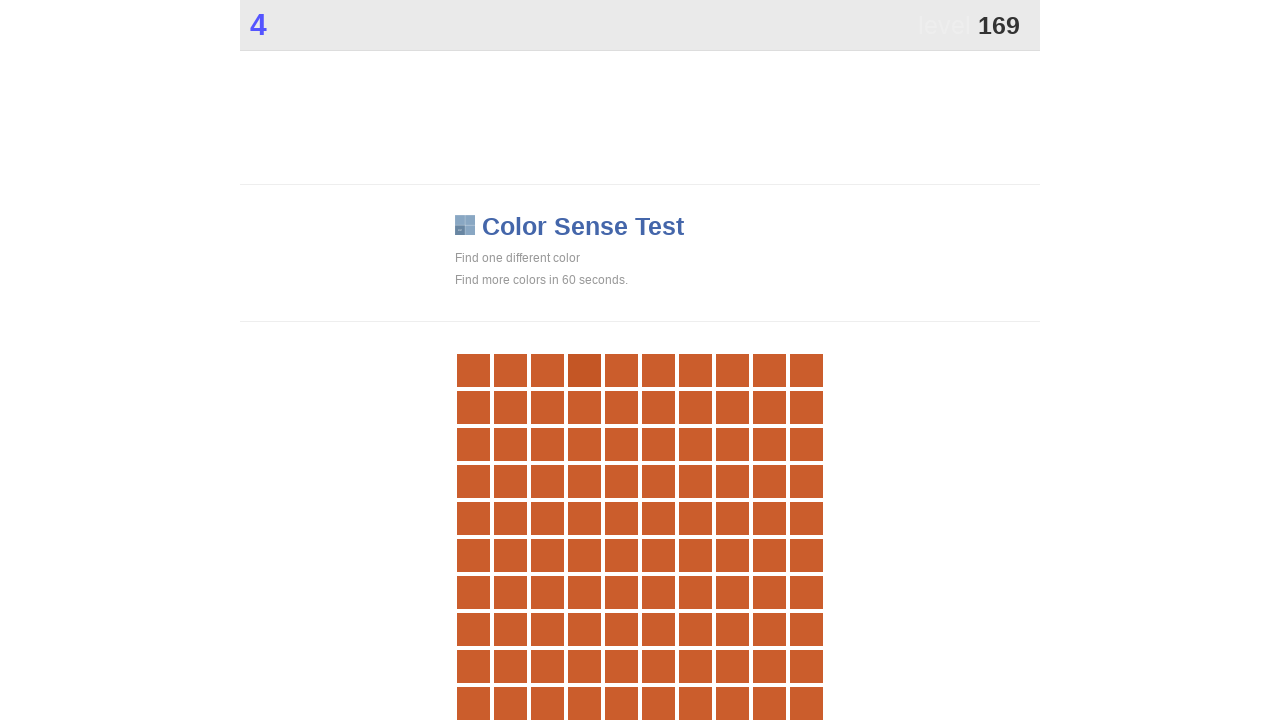

Clicked main game button at (584, 370) on .main
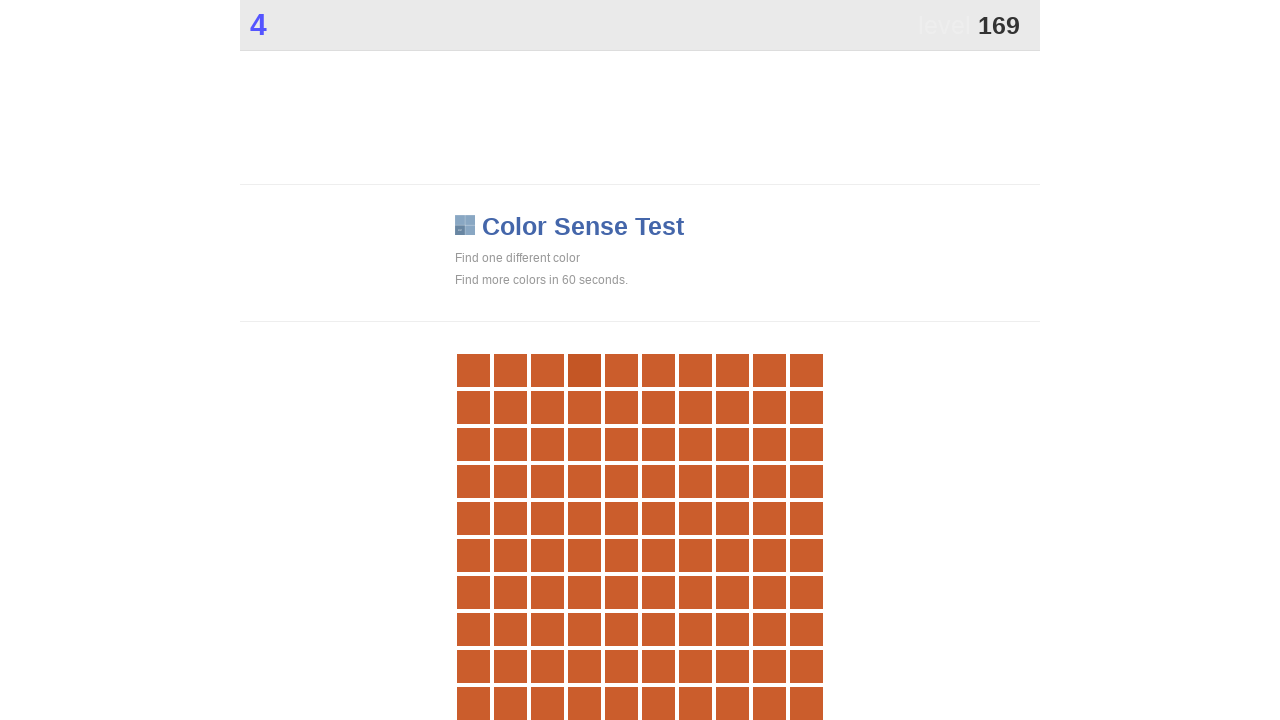

Clicked main game button at (584, 370) on .main
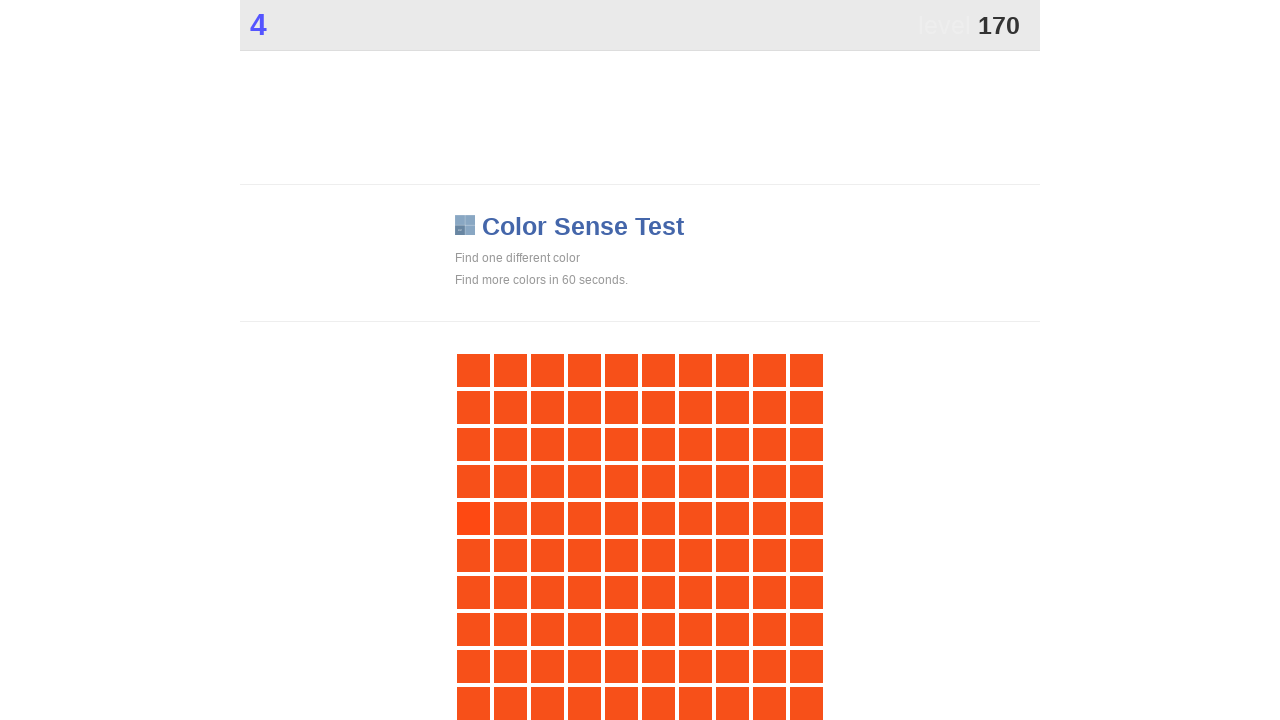

Clicked main game button at (473, 518) on .main
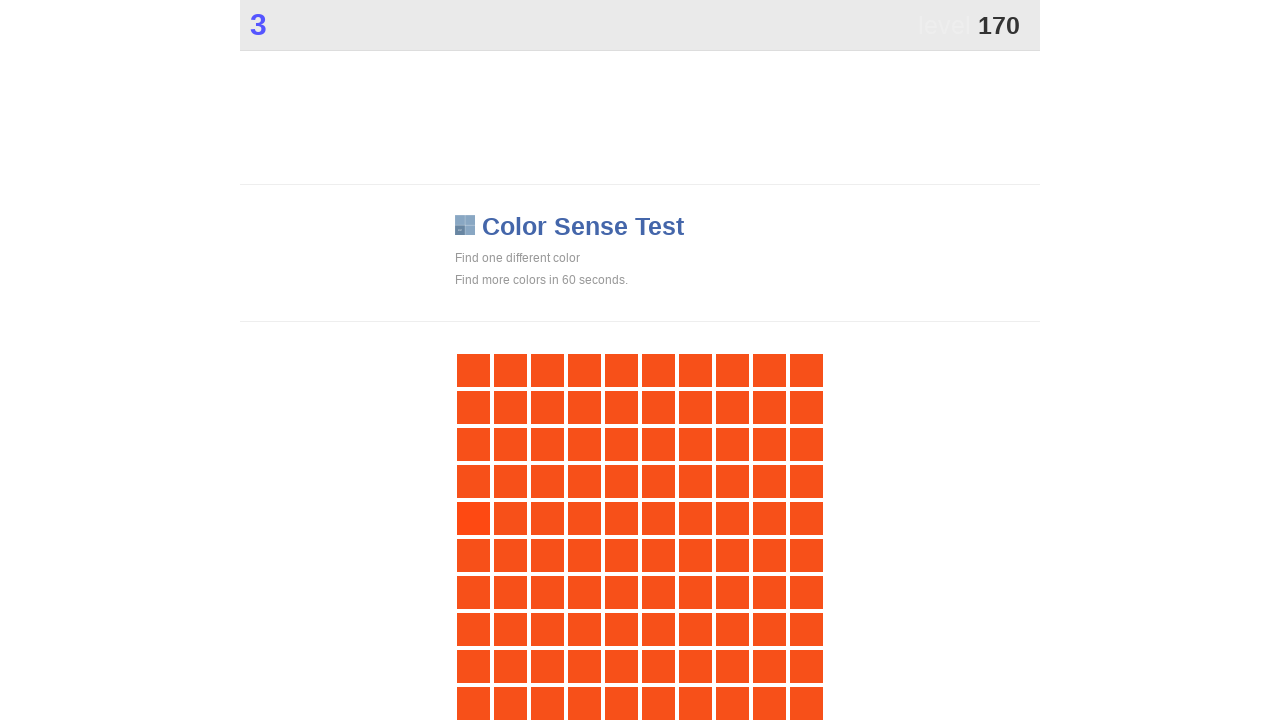

Clicked main game button at (473, 518) on .main
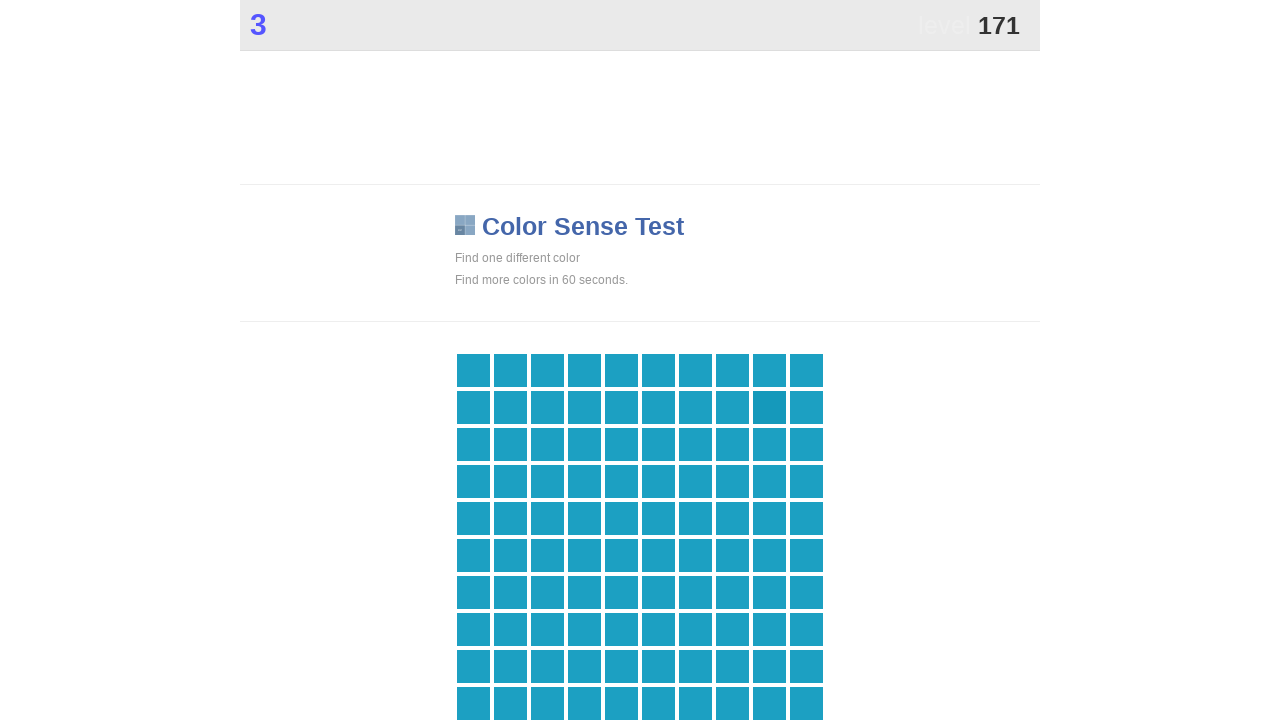

Clicked main game button at (769, 407) on .main
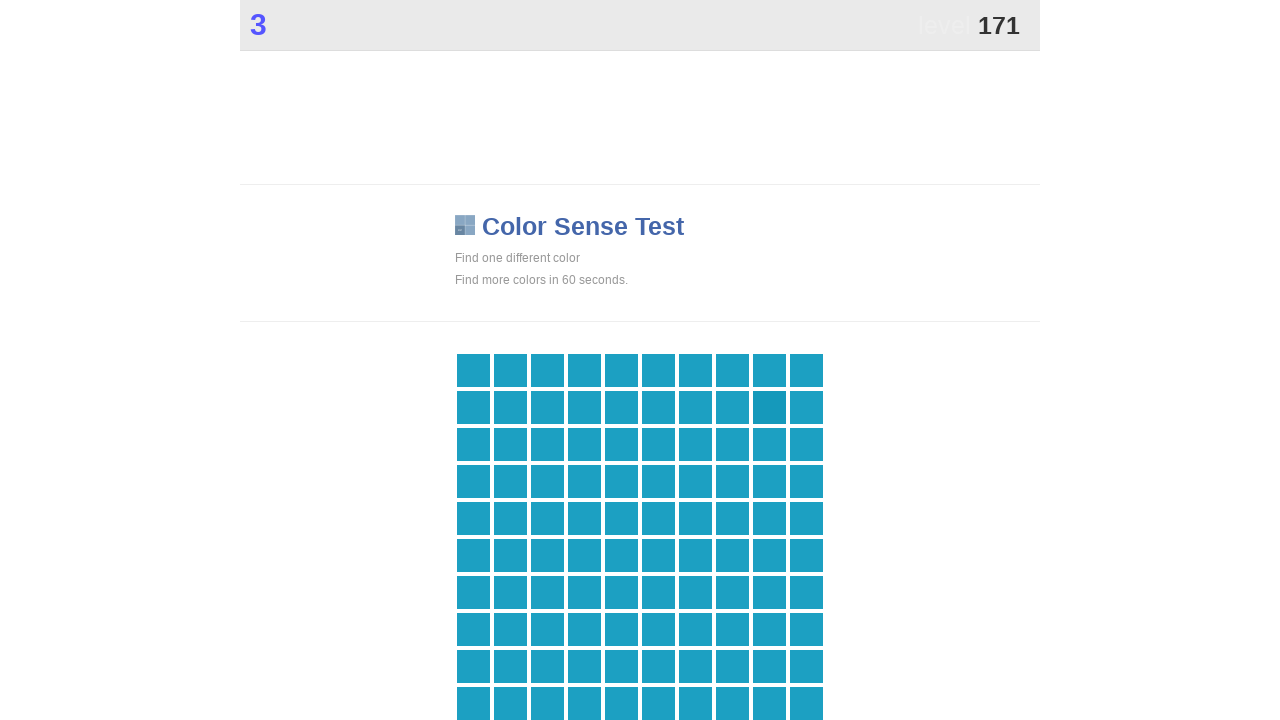

Clicked main game button at (769, 407) on .main
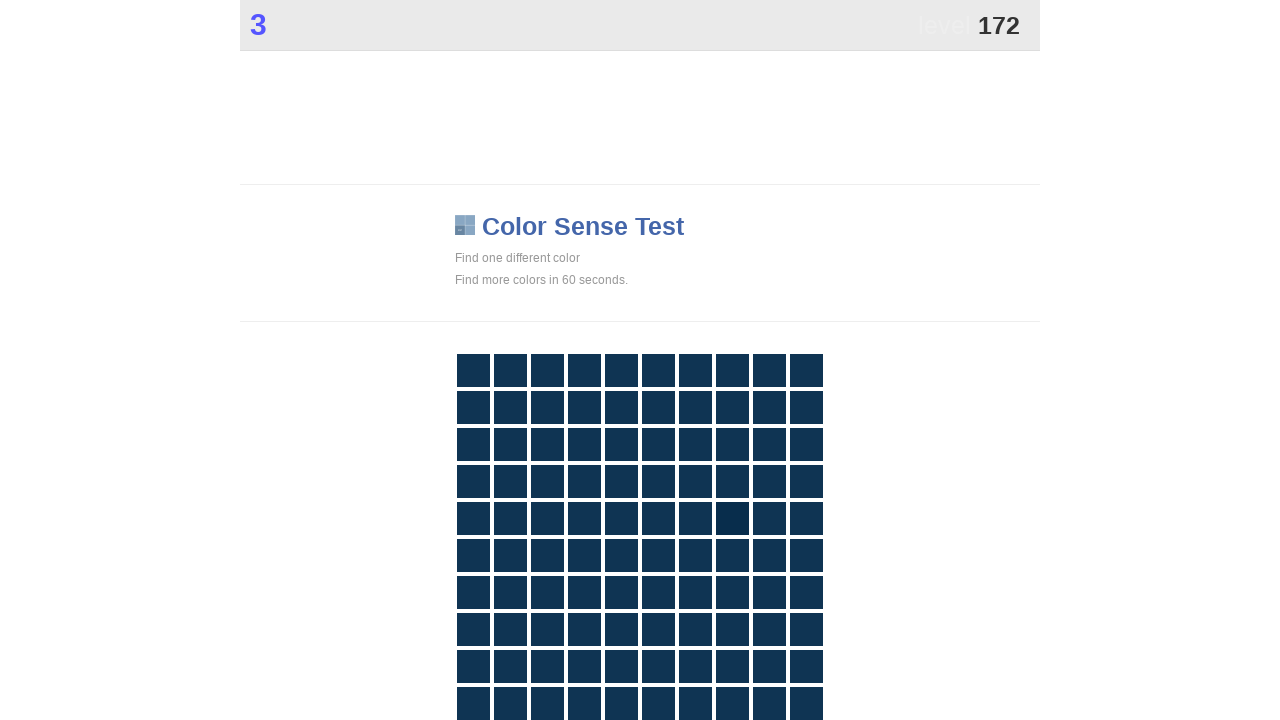

Clicked main game button at (732, 518) on .main
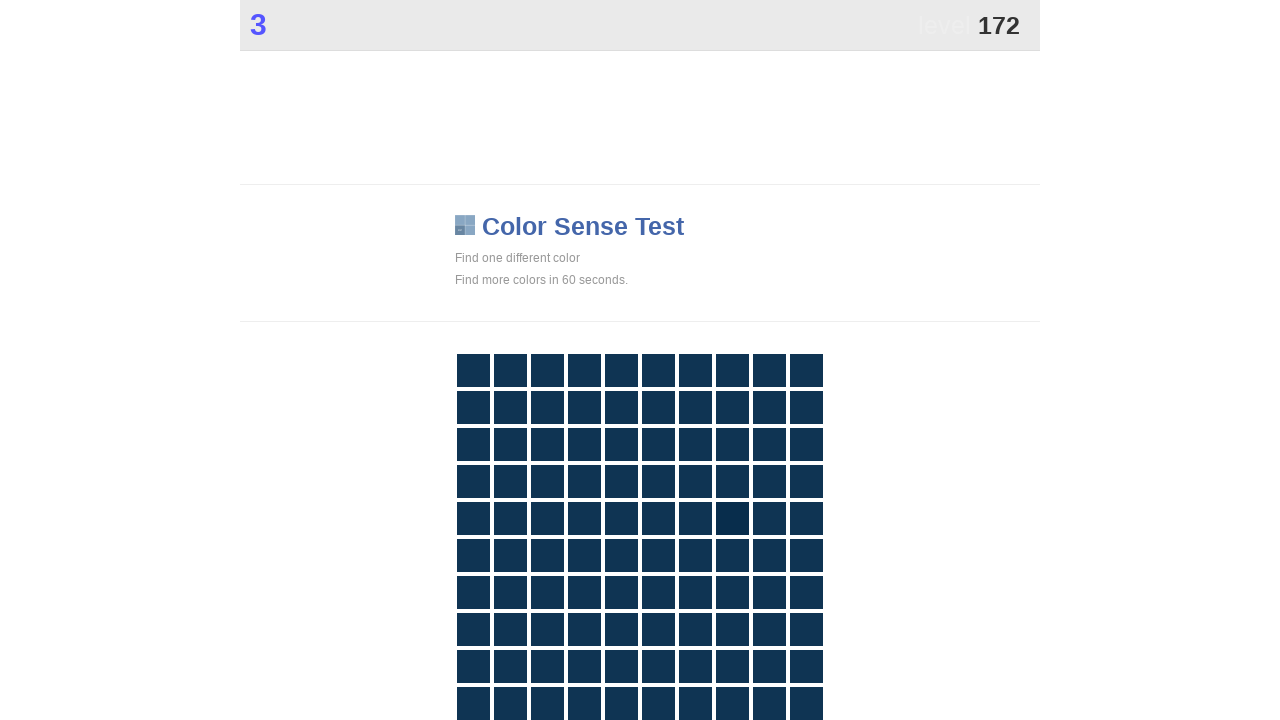

Clicked main game button at (732, 518) on .main
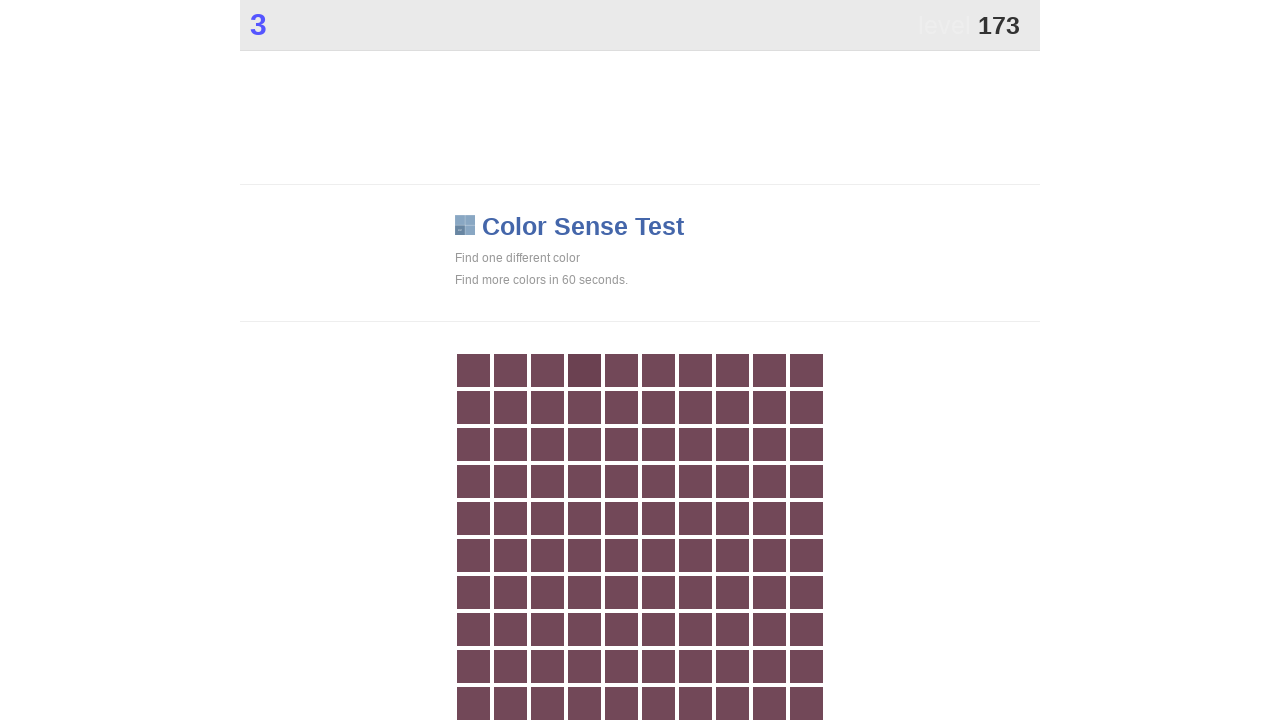

Clicked main game button at (584, 370) on .main
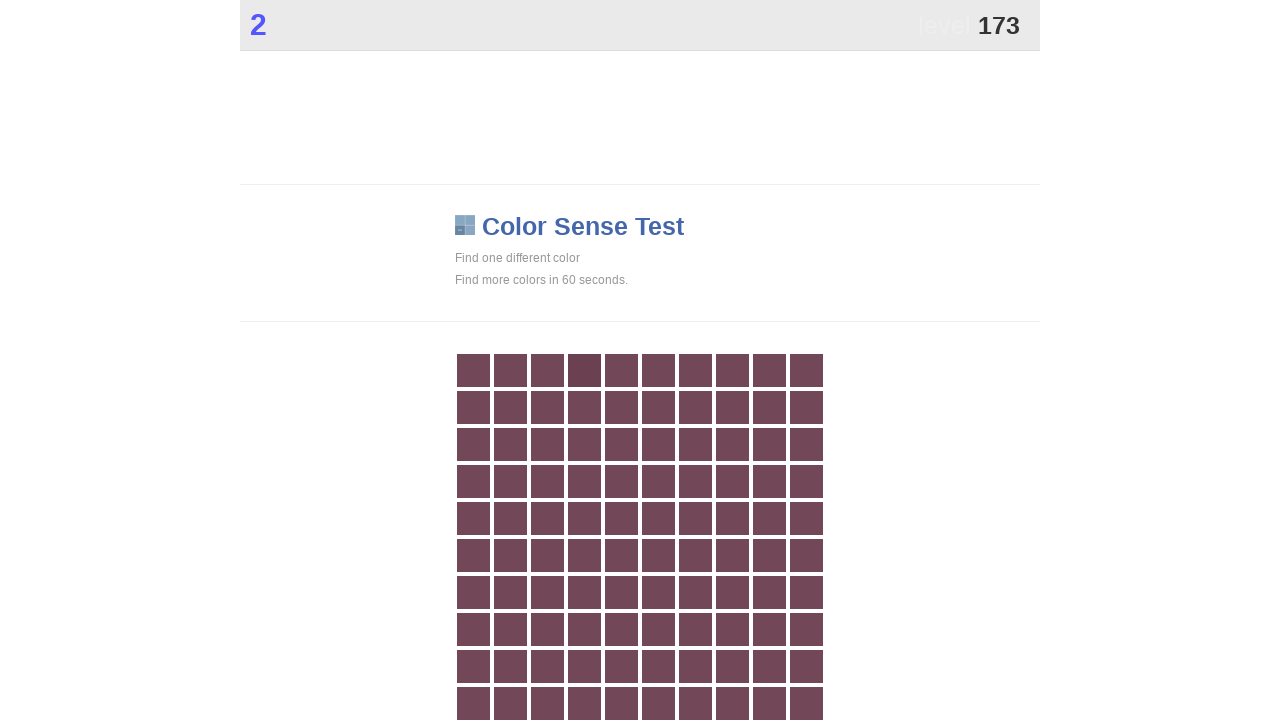

Clicked main game button at (584, 370) on .main
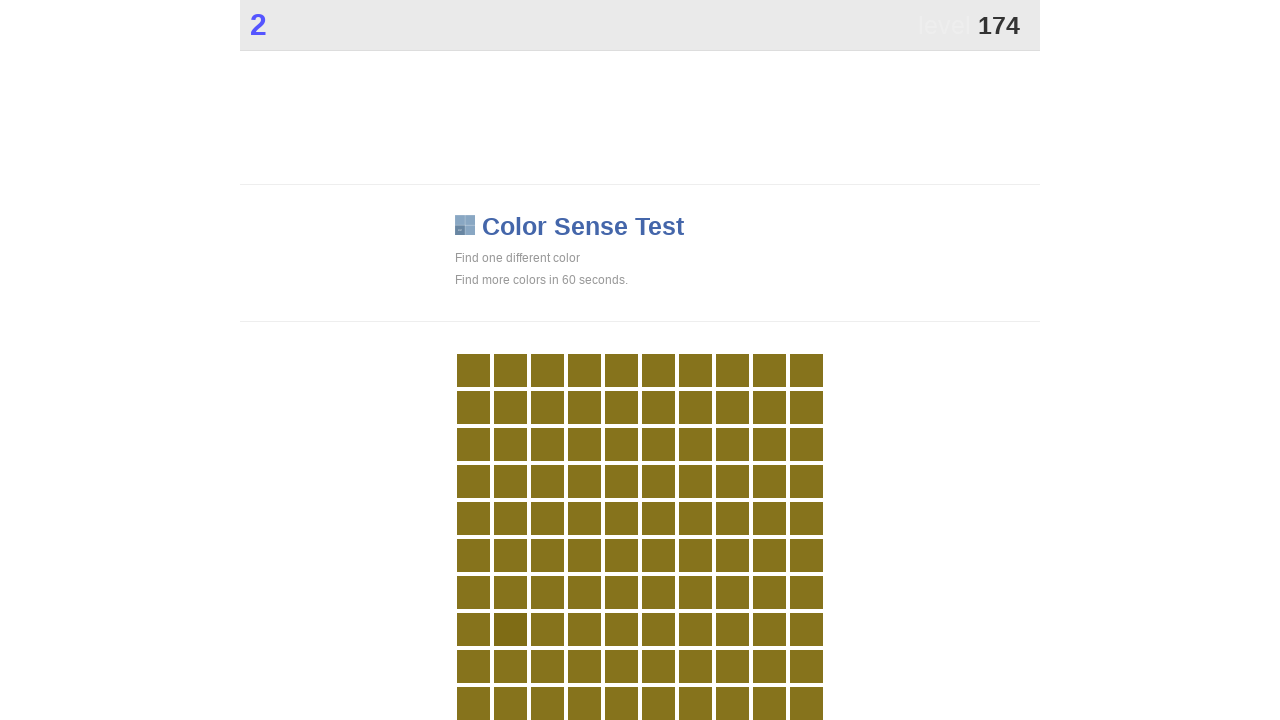

Clicked main game button at (510, 629) on .main
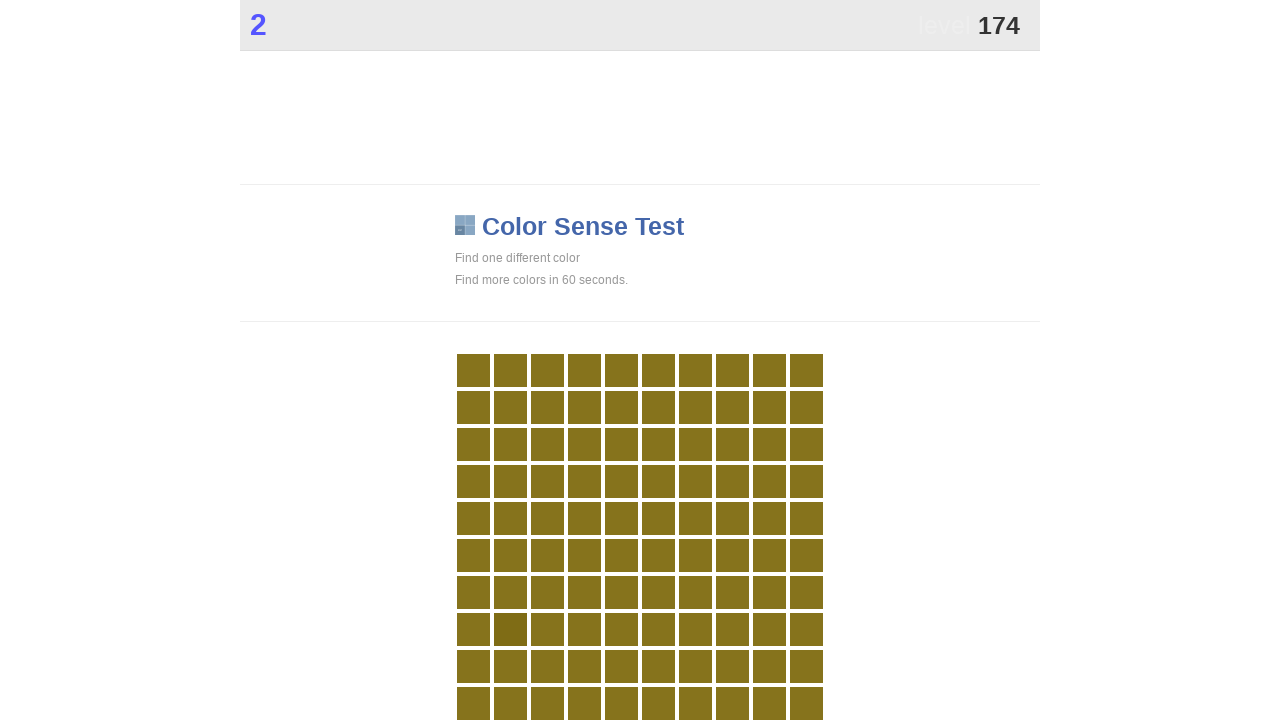

Clicked main game button at (510, 629) on .main
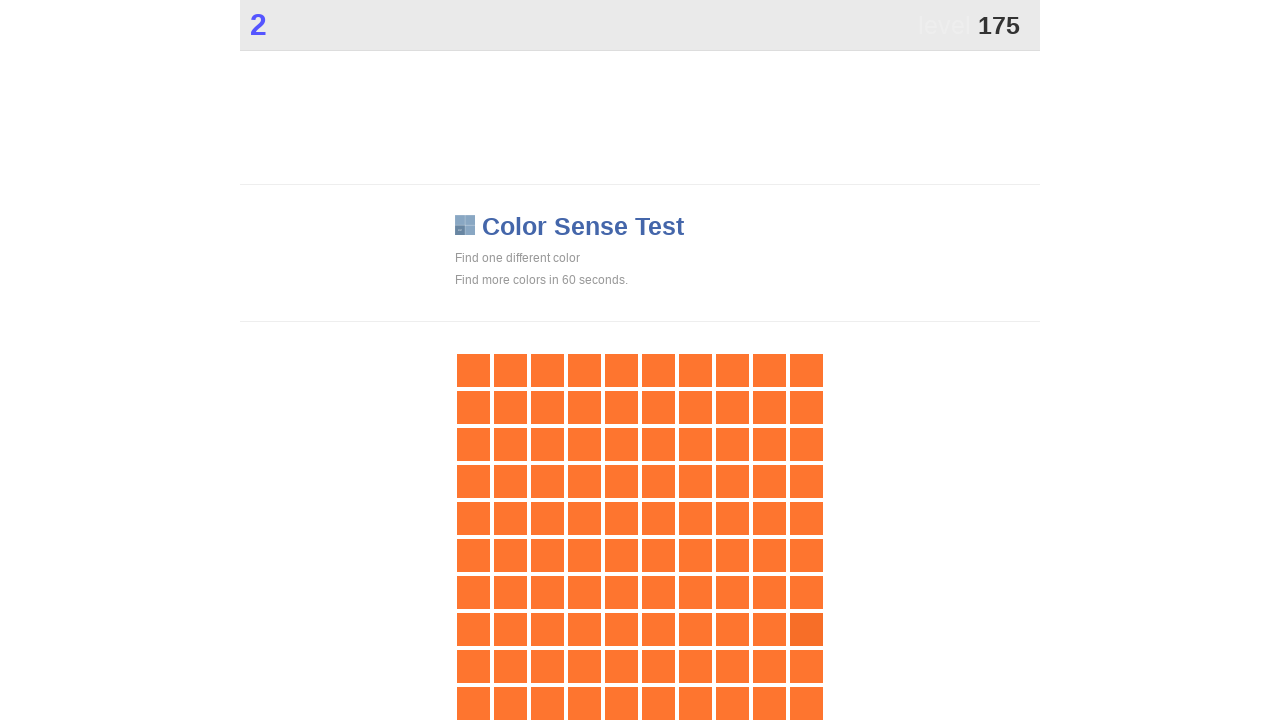

Clicked main game button at (806, 629) on .main
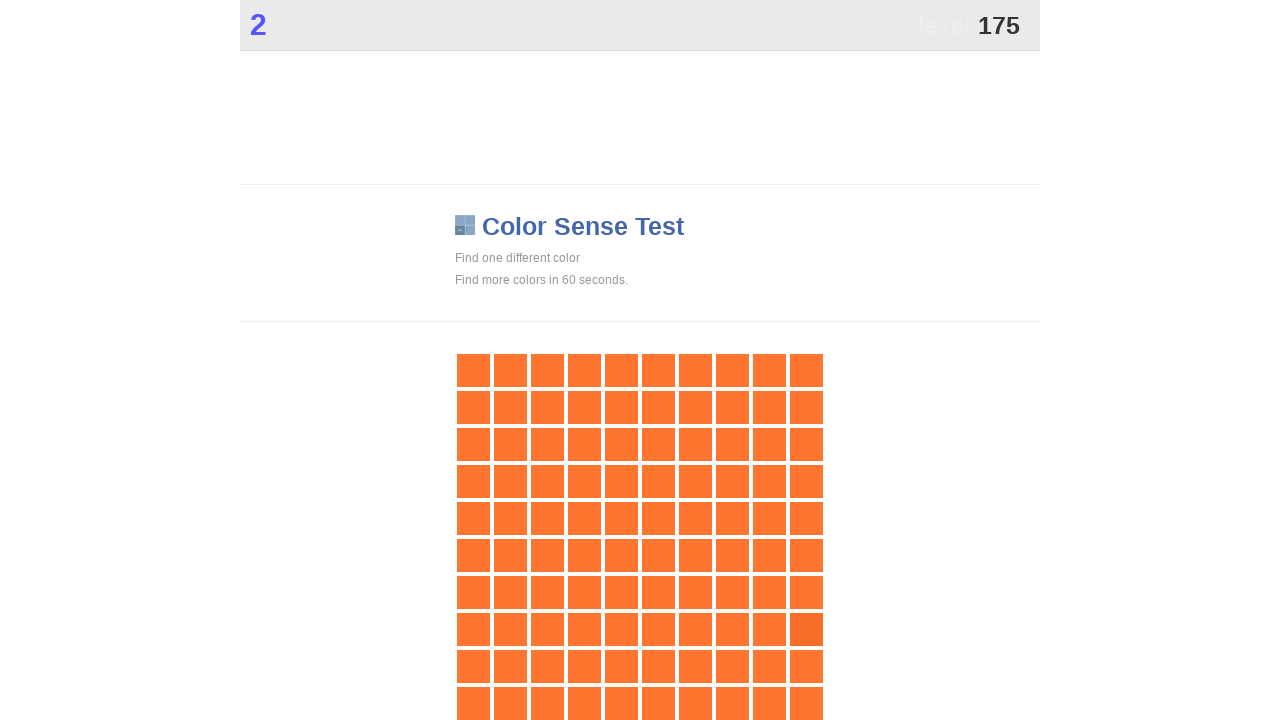

Clicked main game button at (806, 629) on .main
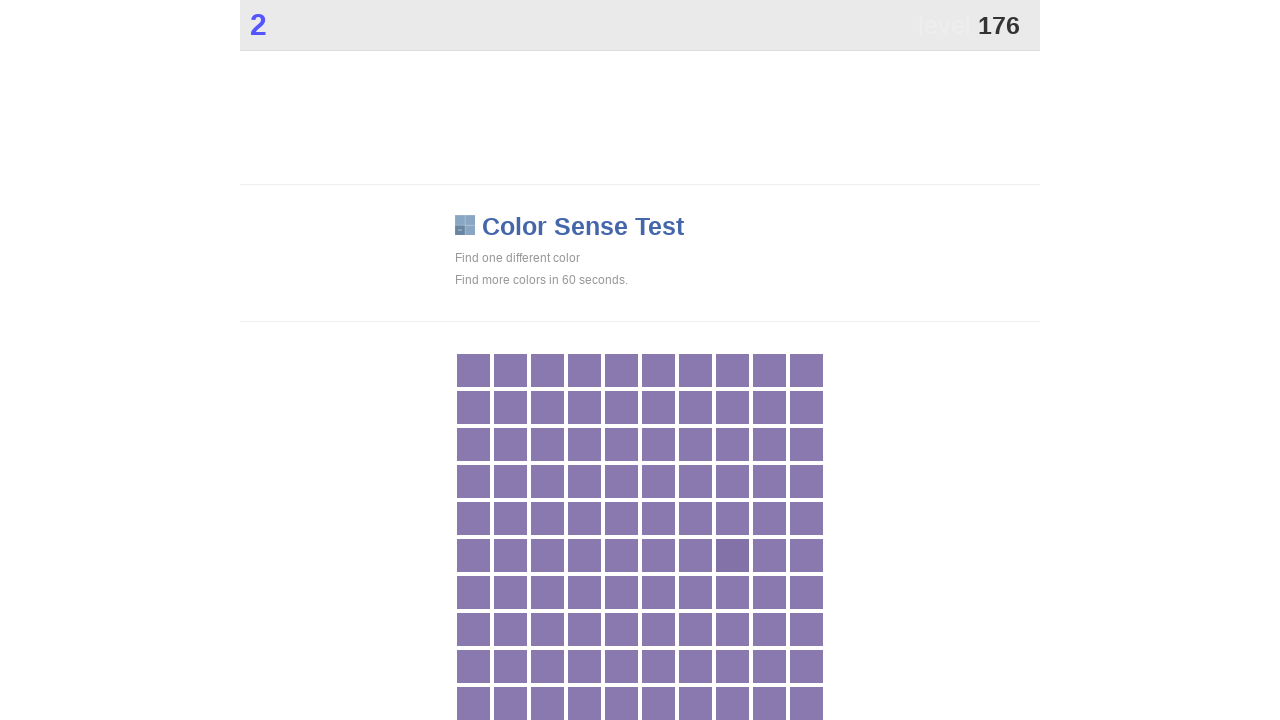

Clicked main game button at (732, 555) on .main
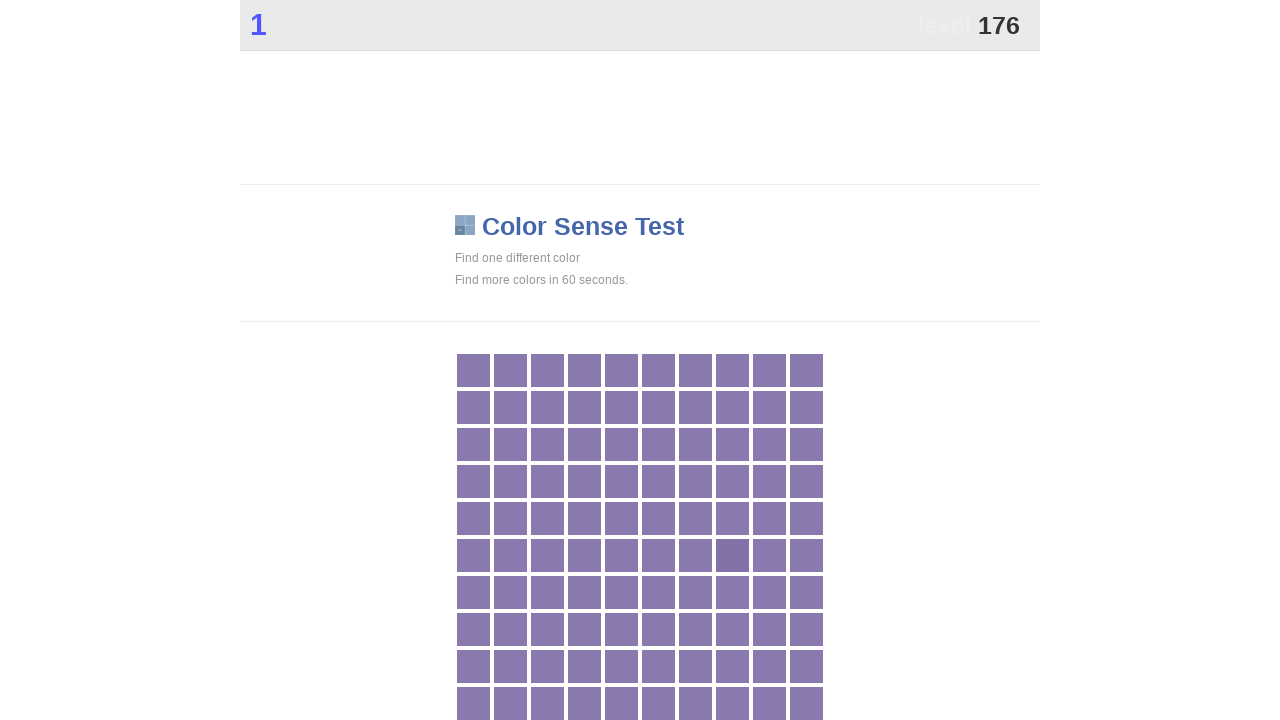

Clicked main game button at (732, 555) on .main
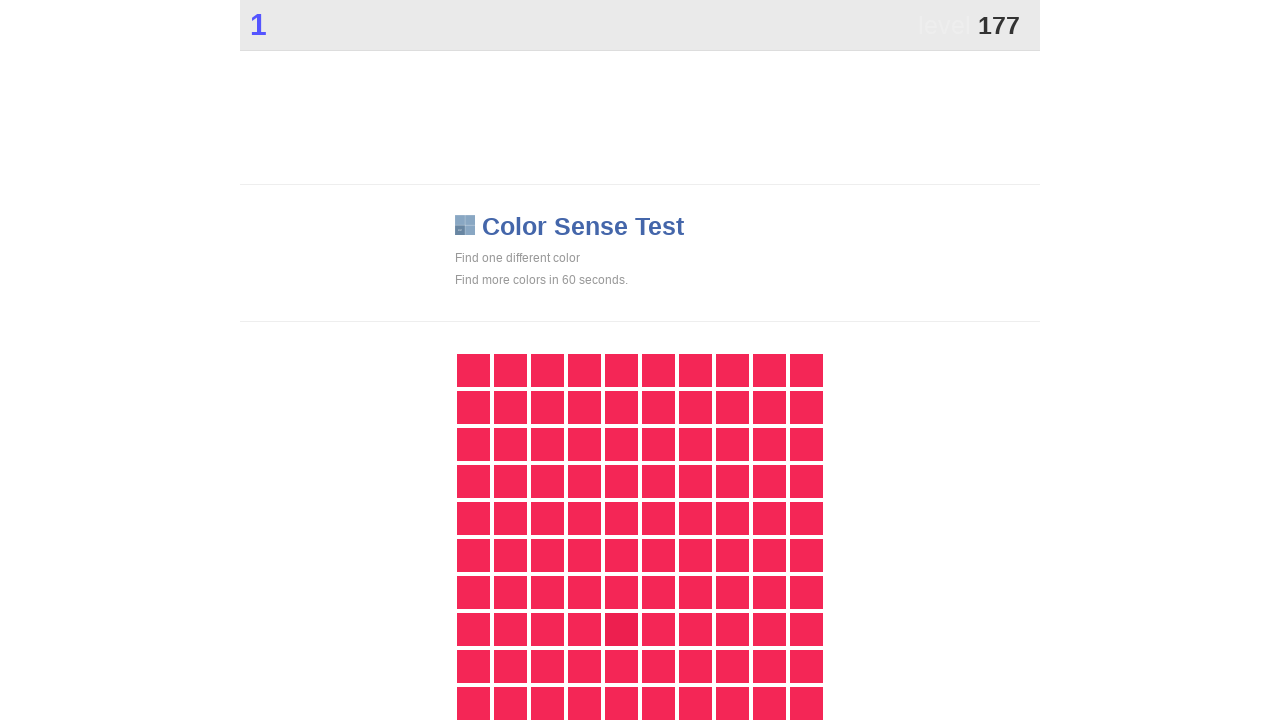

Clicked main game button at (621, 629) on .main
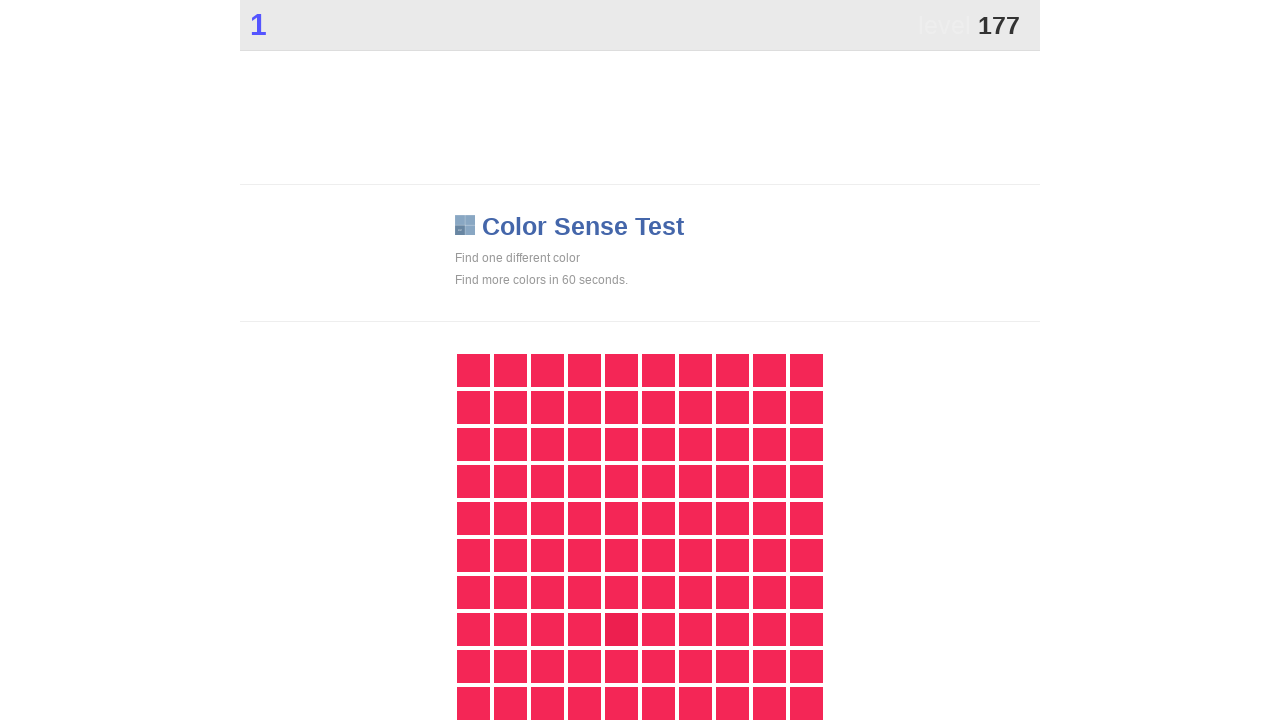

Clicked main game button at (621, 629) on .main
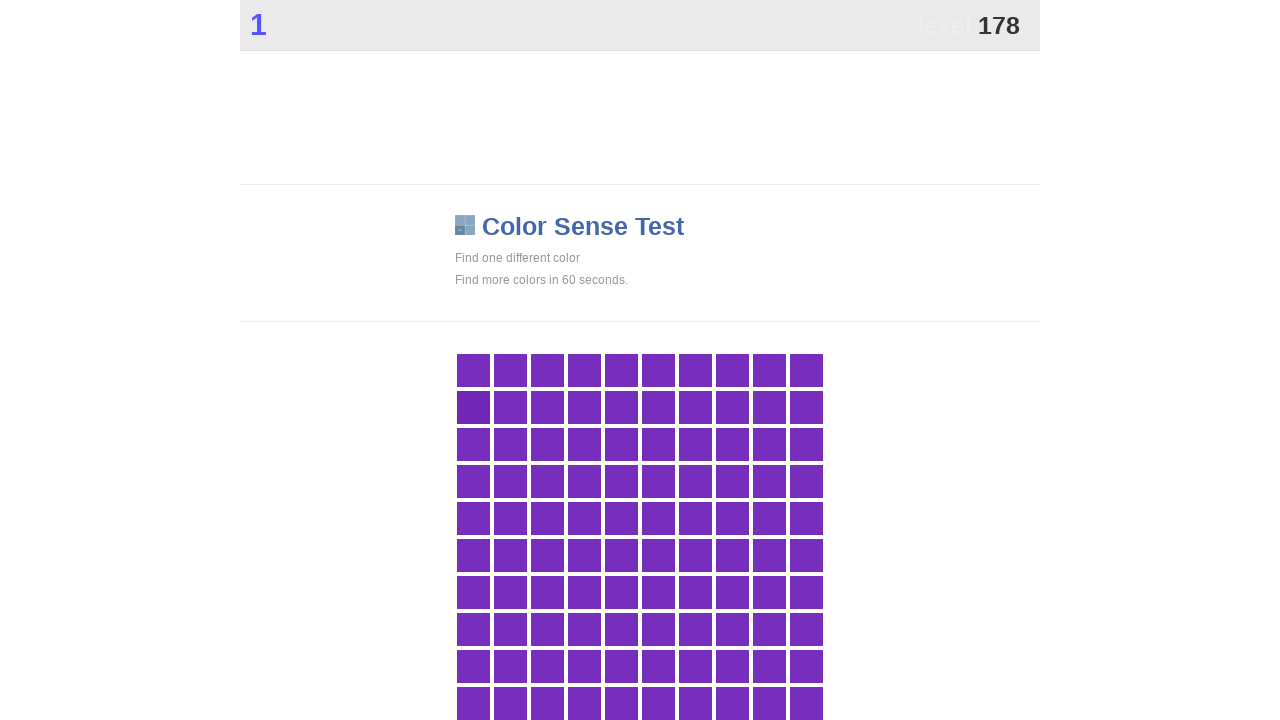

Clicked main game button at (473, 407) on .main
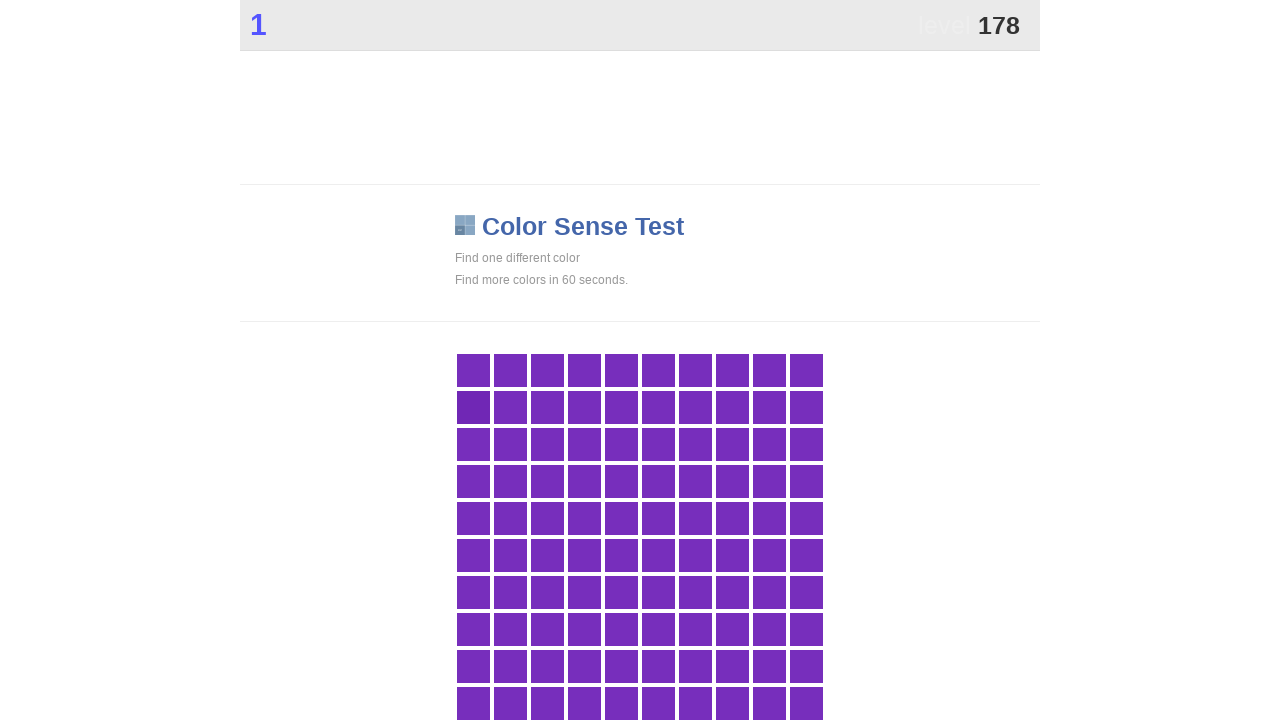

Clicked main game button at (473, 407) on .main
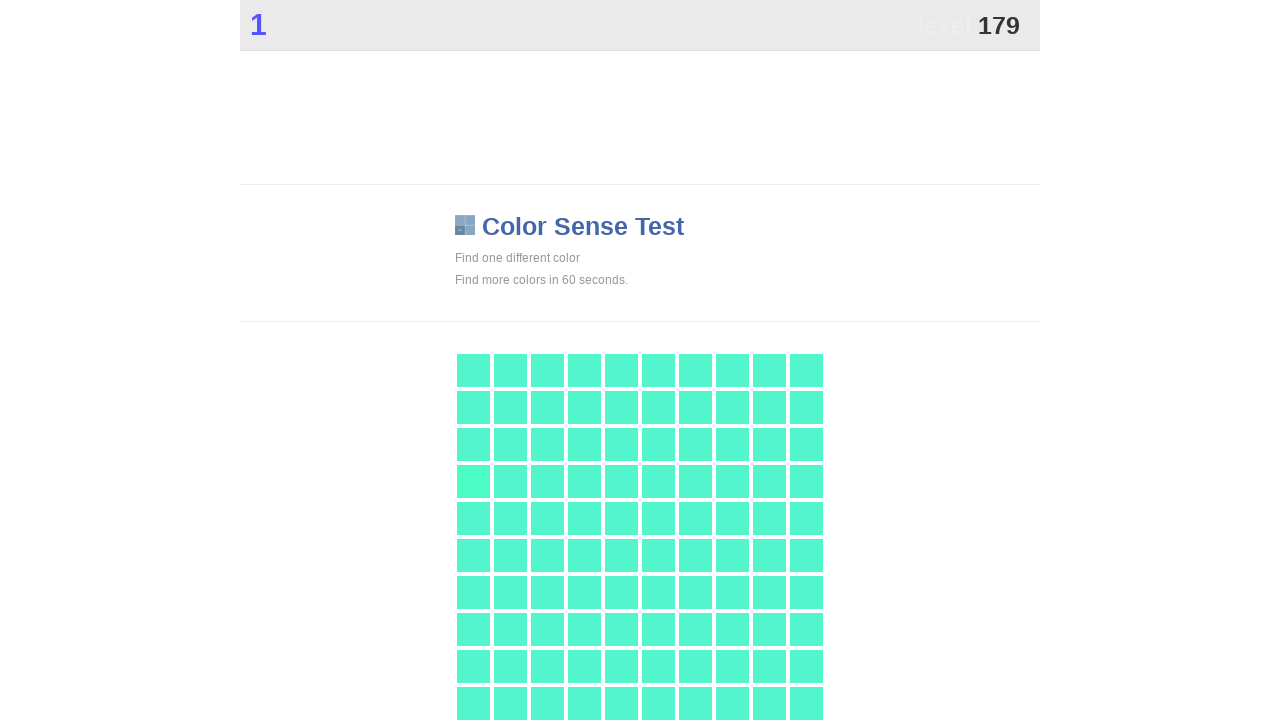

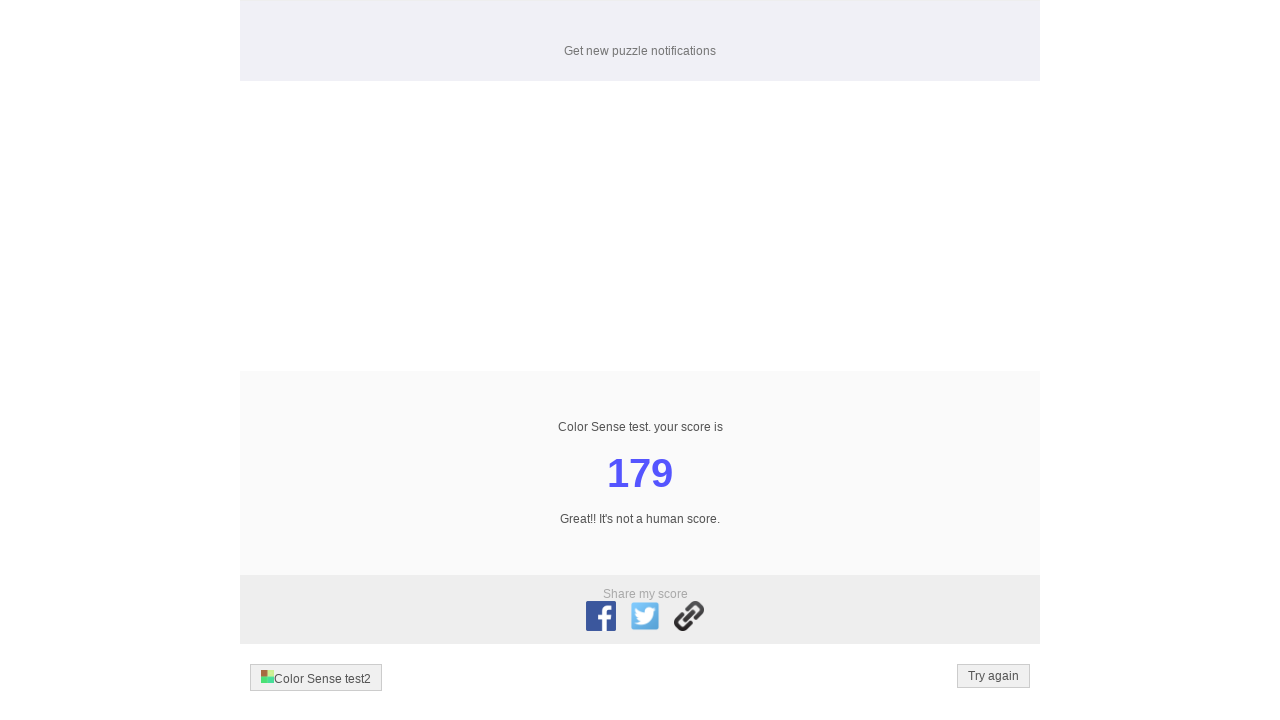